Navigates through a quotes website, clicking through pagination to visit multiple pages and verify that quotes, authors, and tags are displayed on each page

Starting URL: https://quotes.toscrape.com/

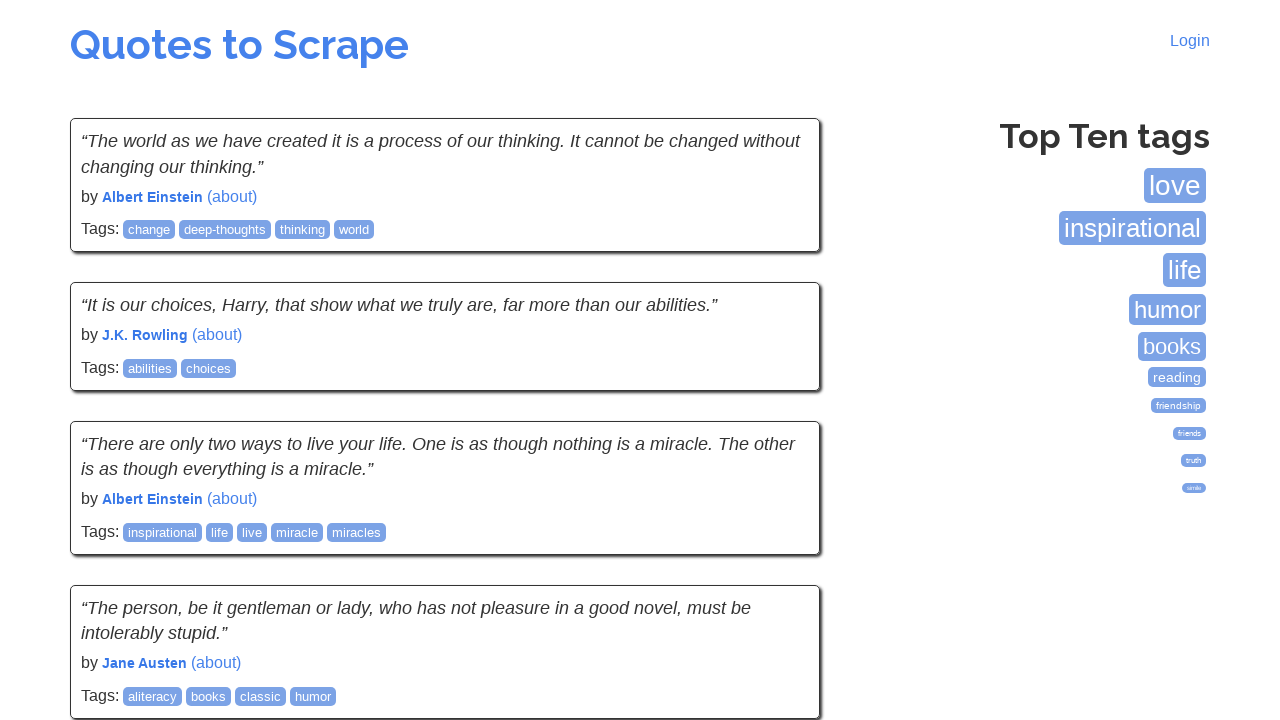

Waited for quotes to load on first page
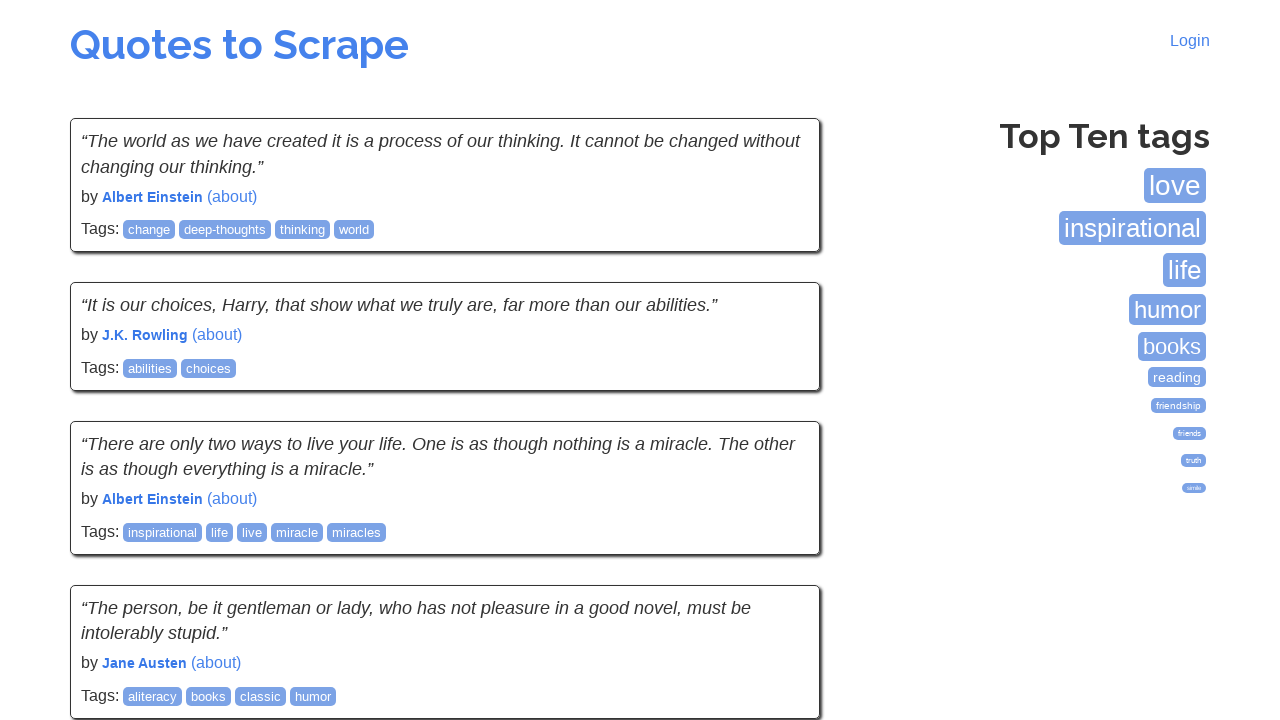

Retrieved all quote elements from the page
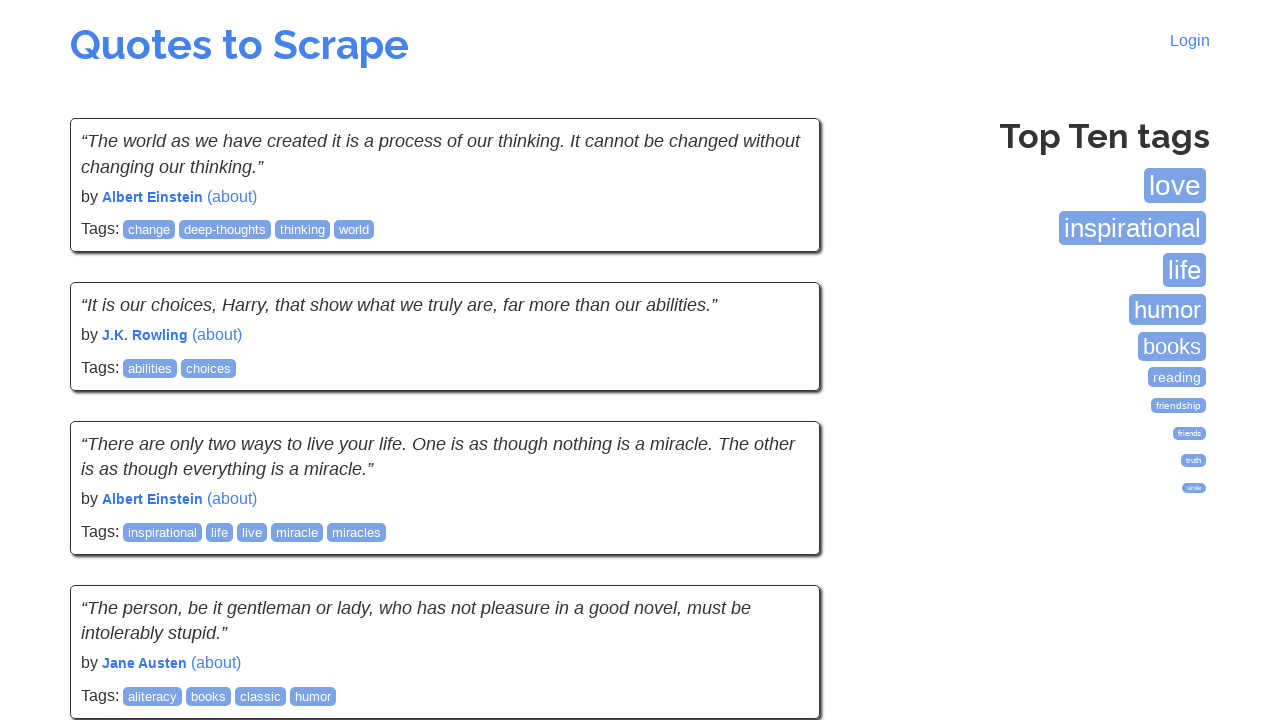

Verified quote text element is present
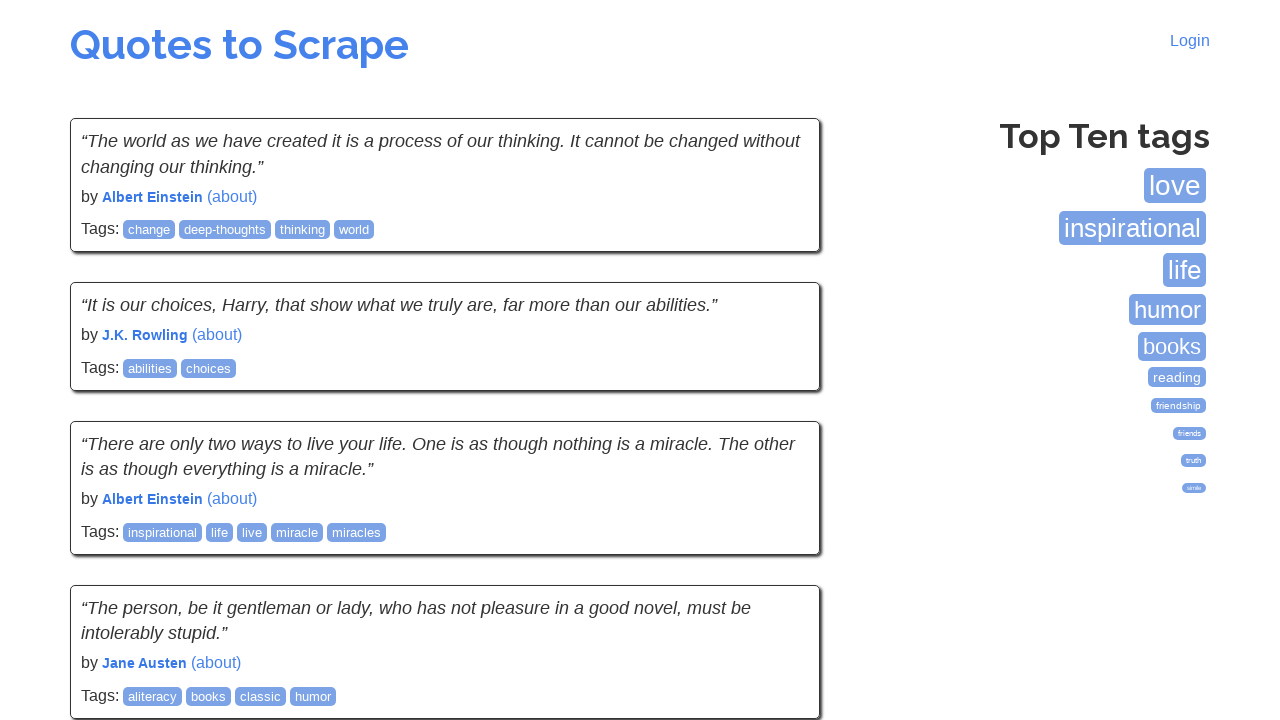

Verified quote author element is present
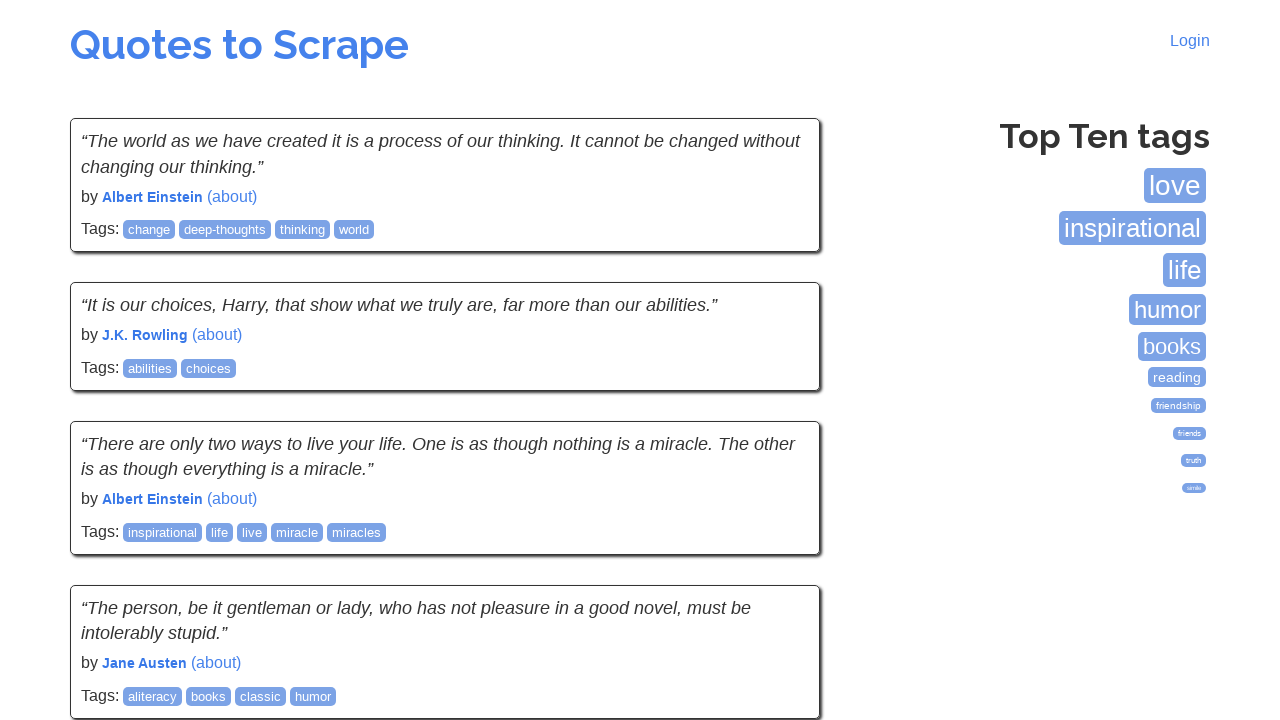

Verified quote tags elements are present
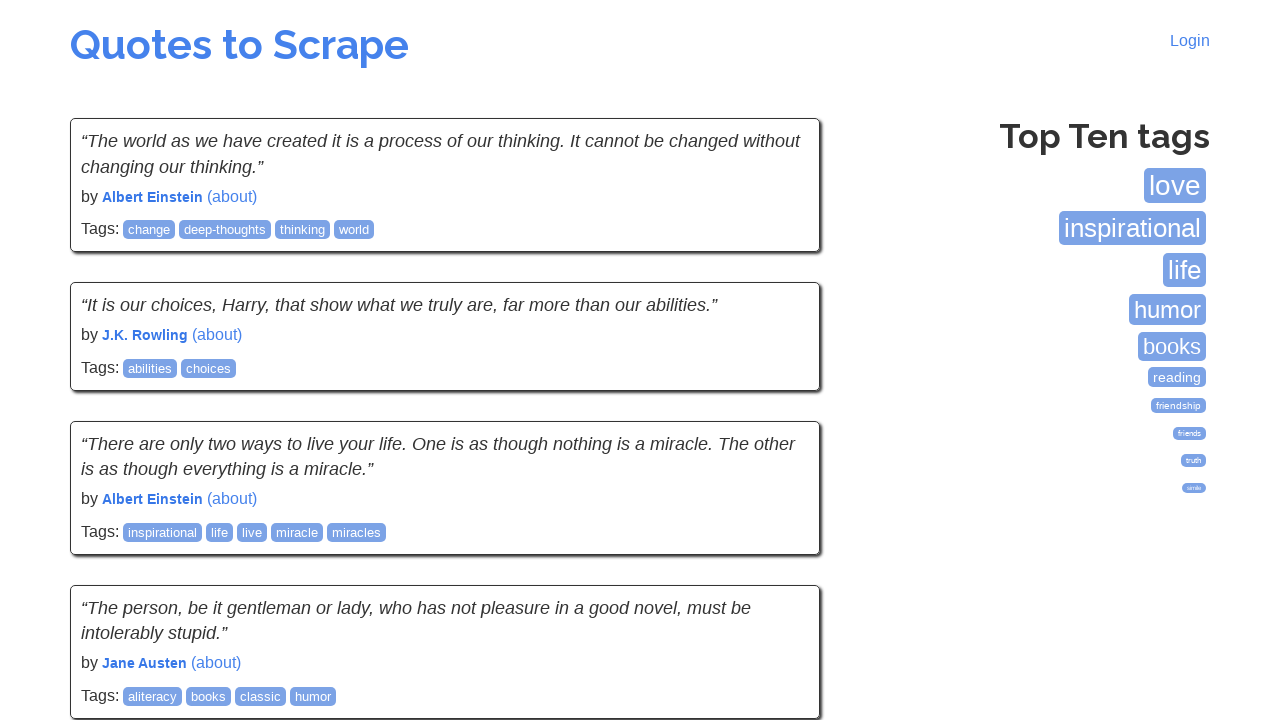

Verified quote text element is present
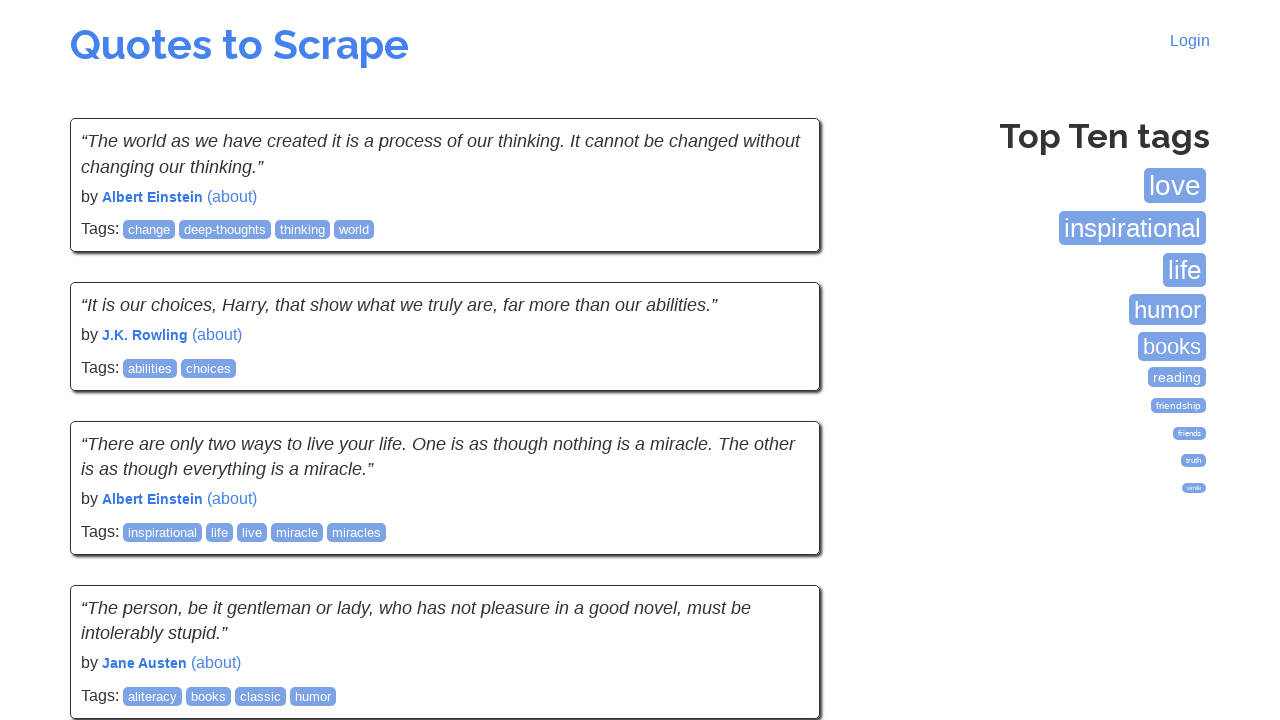

Verified quote author element is present
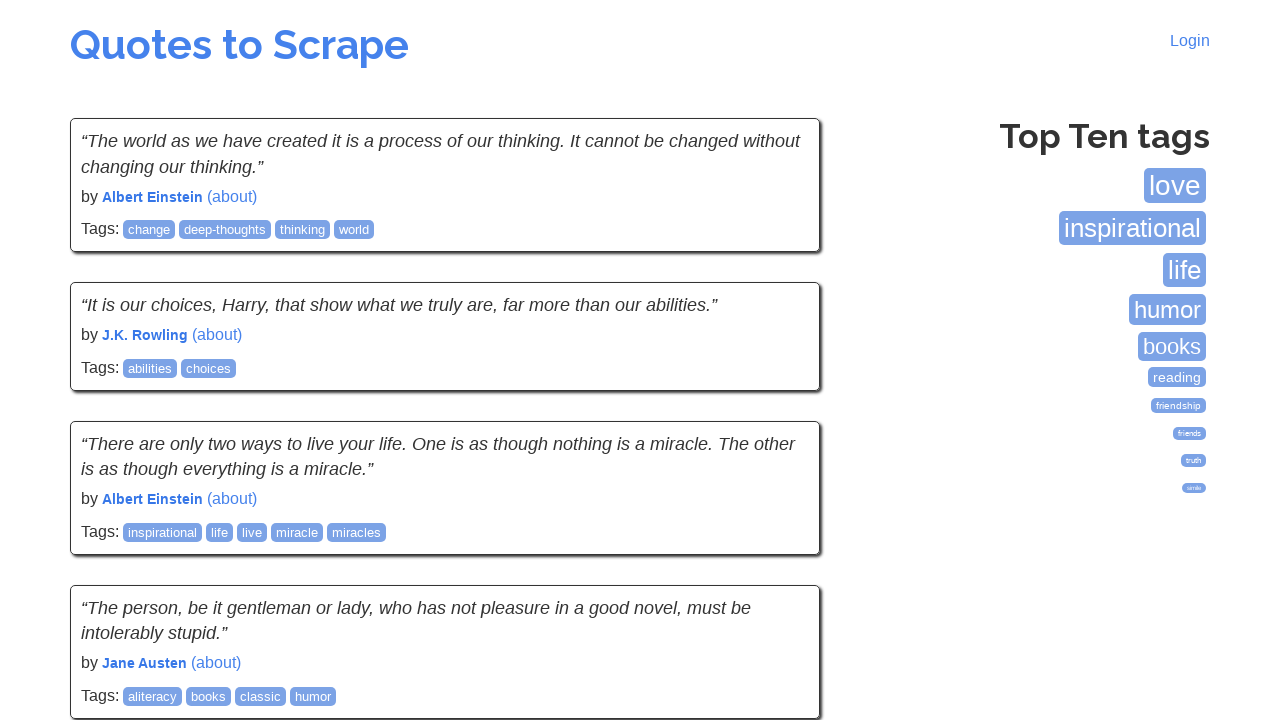

Verified quote tags elements are present
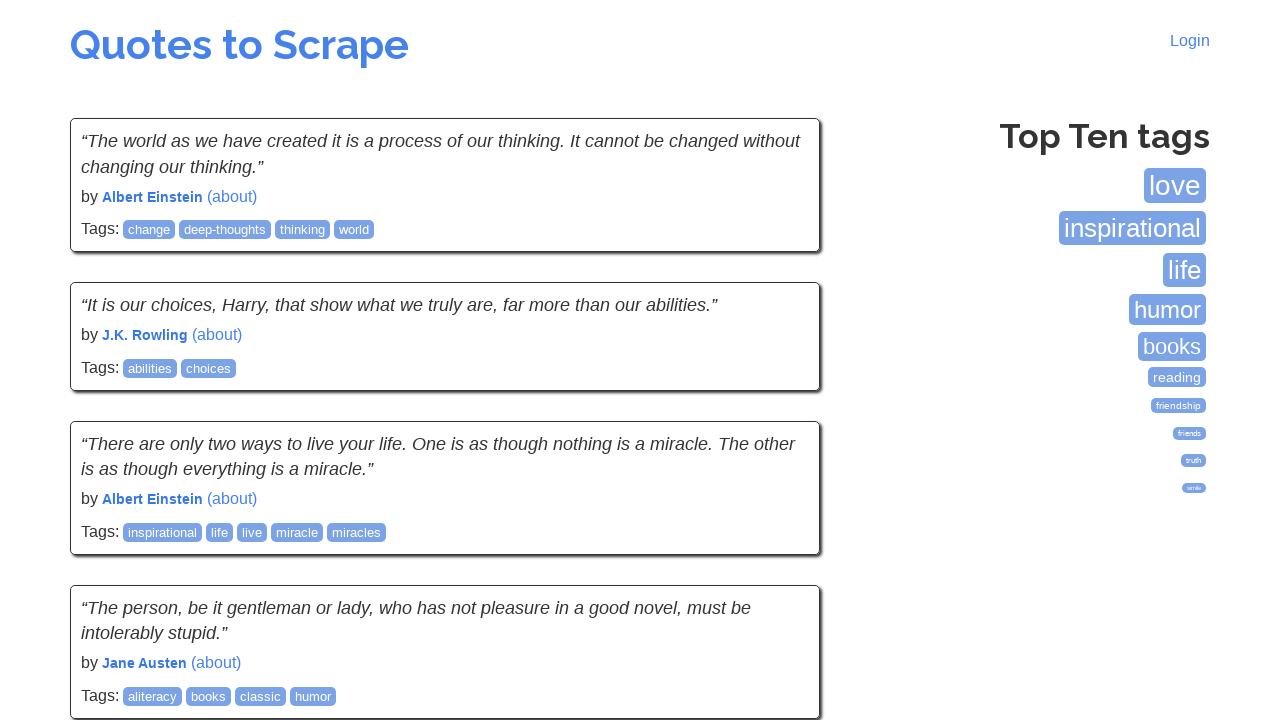

Verified quote text element is present
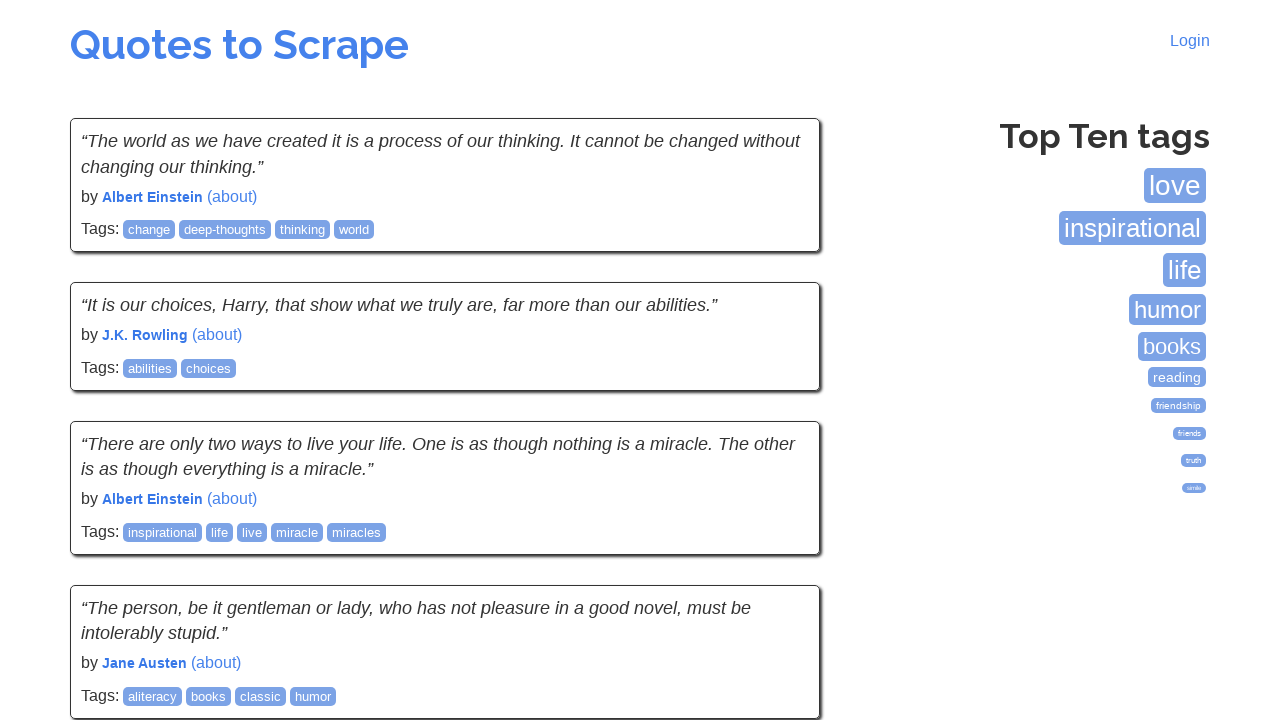

Verified quote author element is present
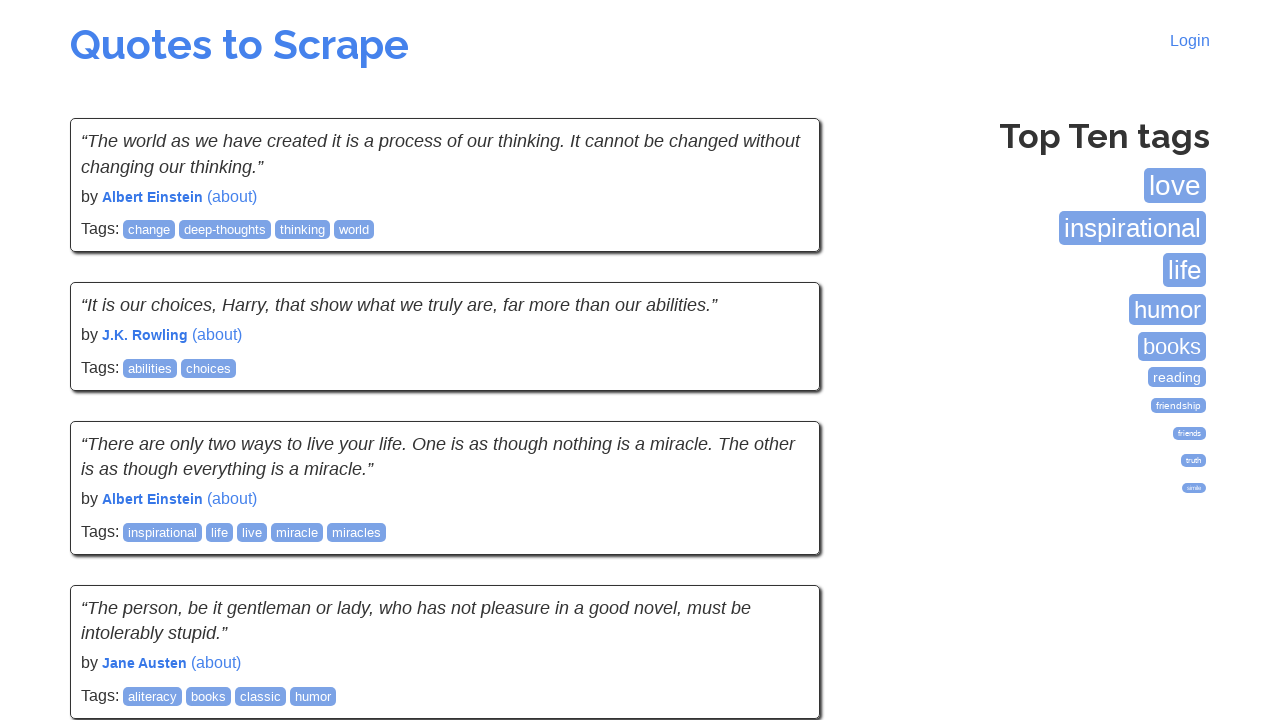

Verified quote tags elements are present
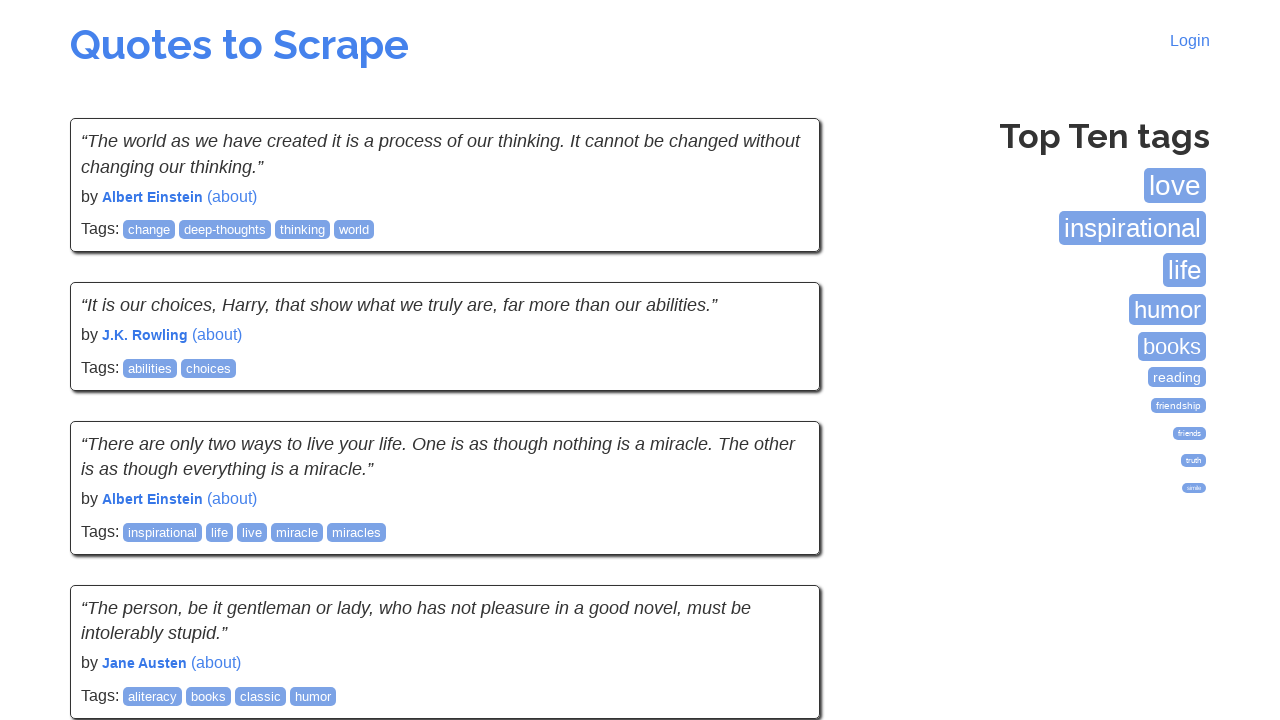

Verified quote text element is present
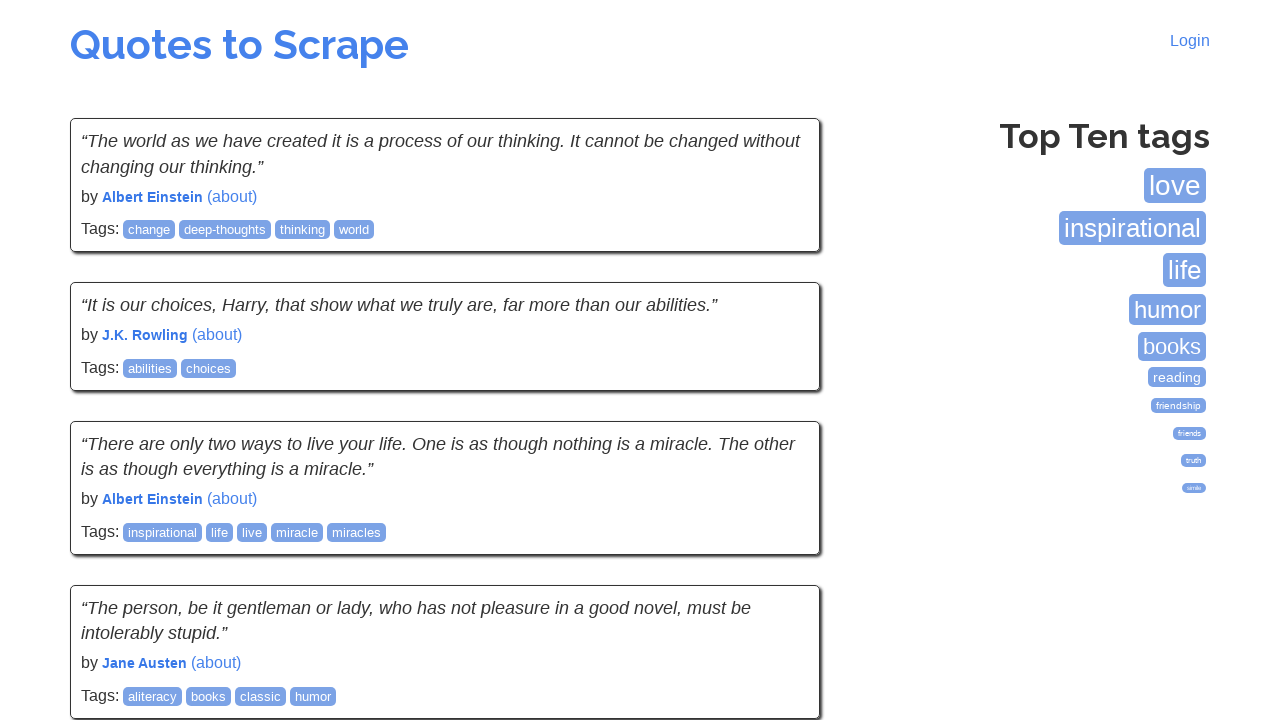

Verified quote author element is present
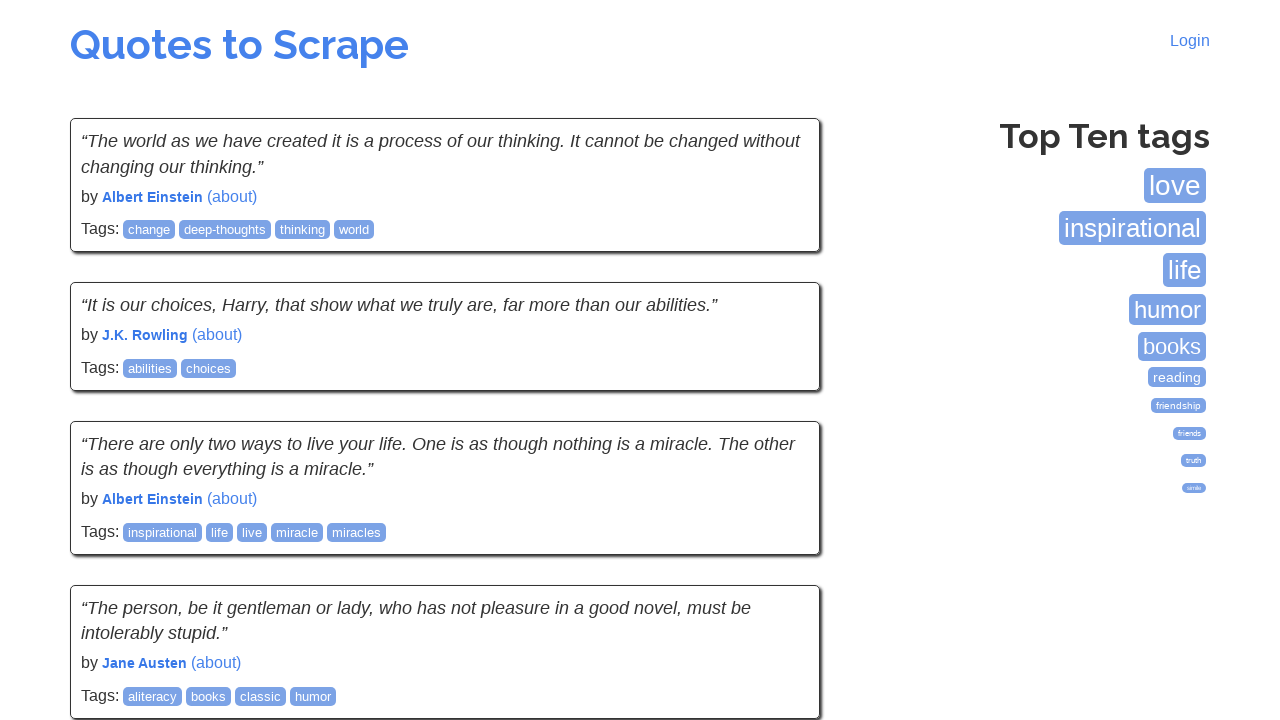

Verified quote tags elements are present
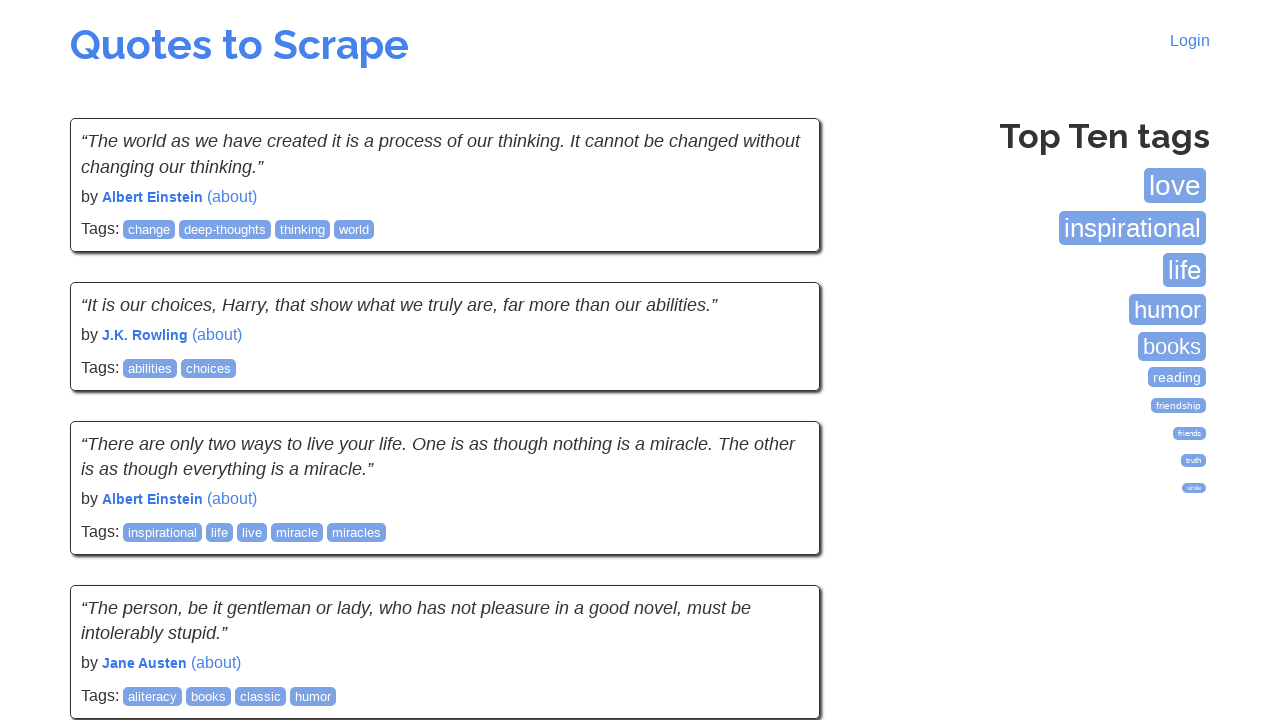

Verified quote text element is present
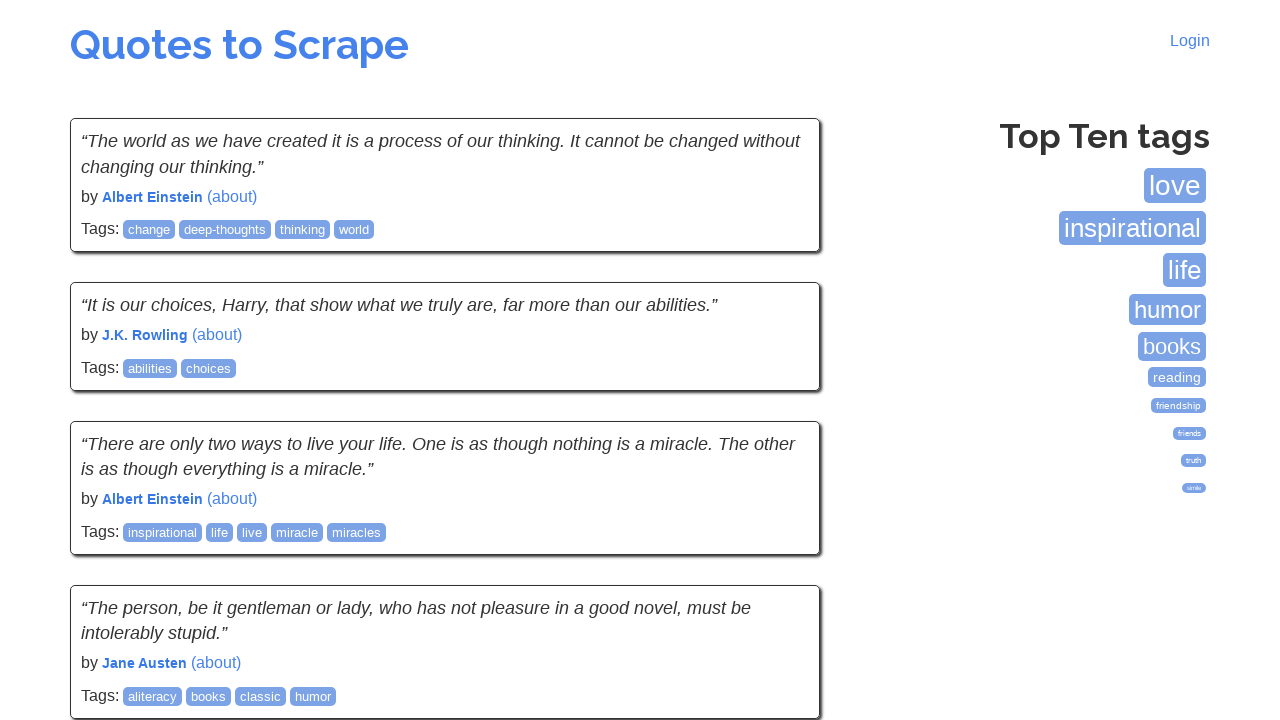

Verified quote author element is present
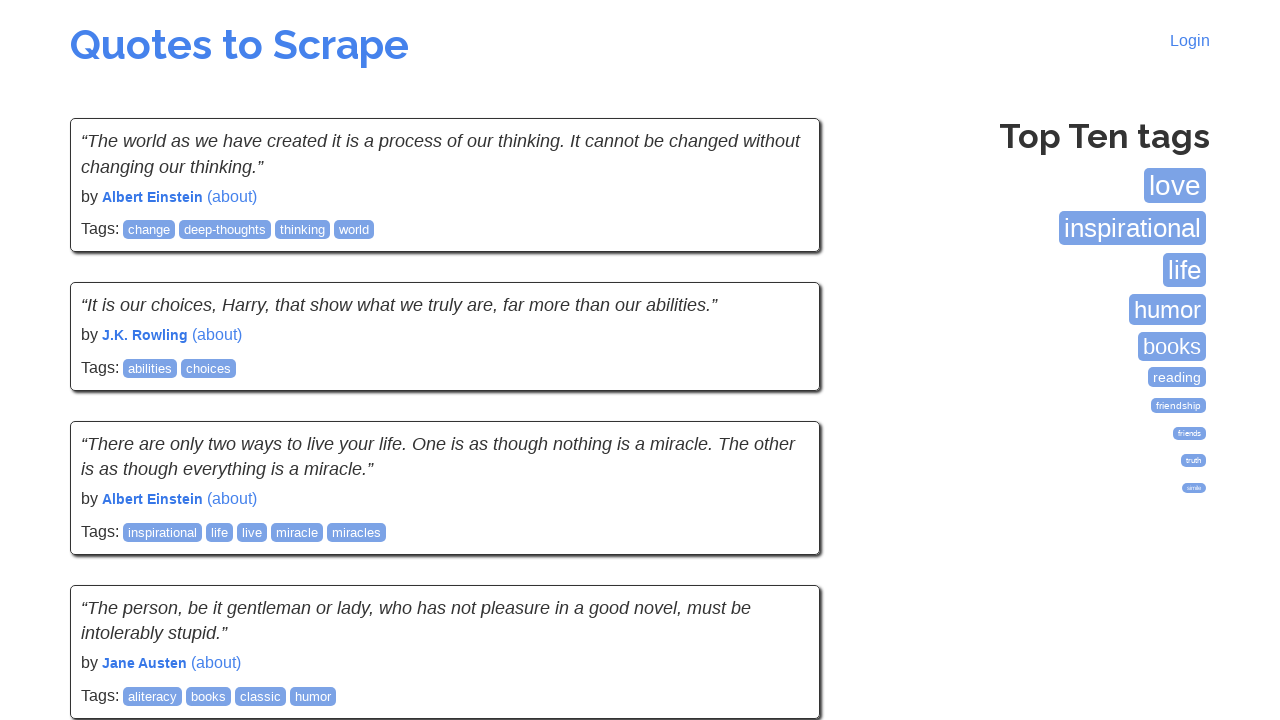

Verified quote tags elements are present
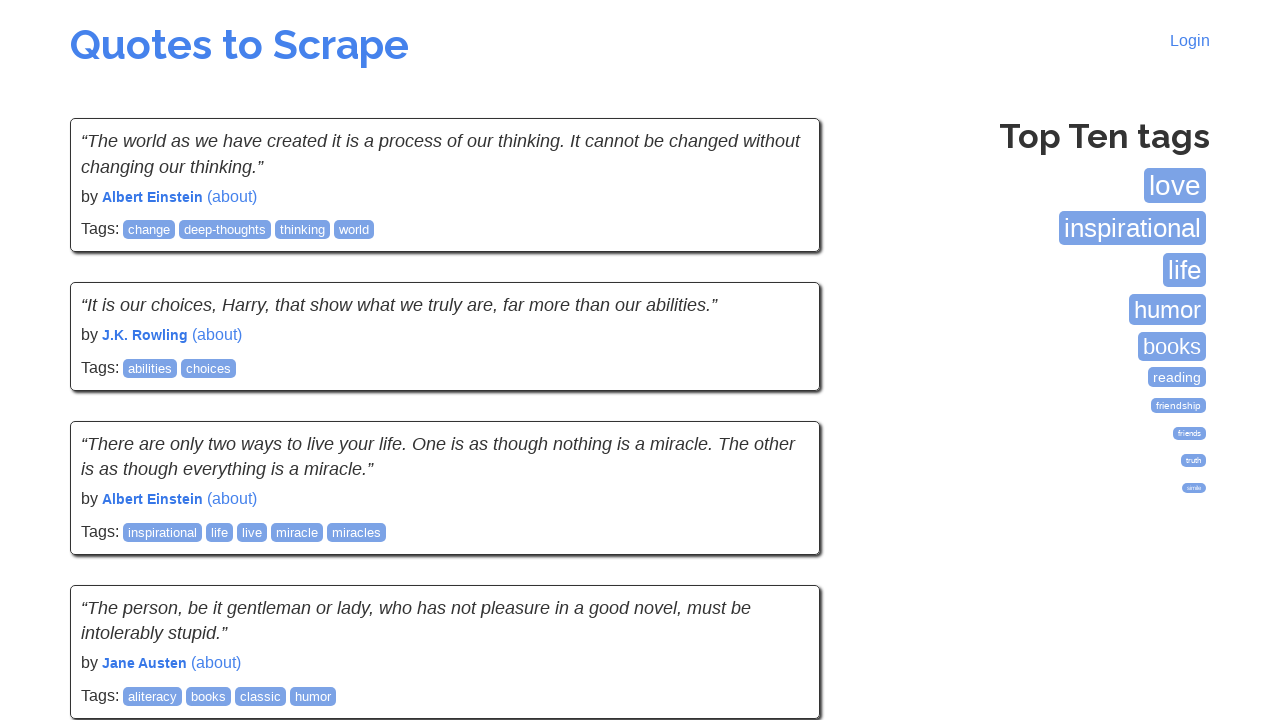

Verified quote text element is present
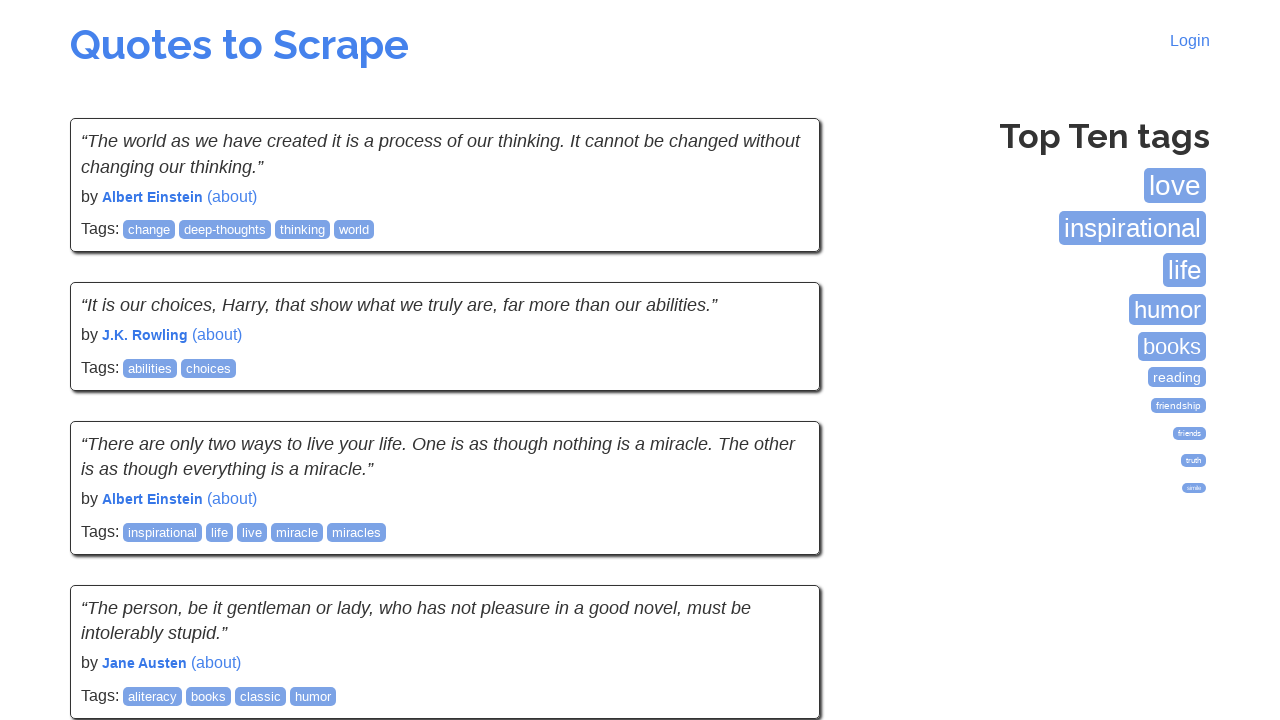

Verified quote author element is present
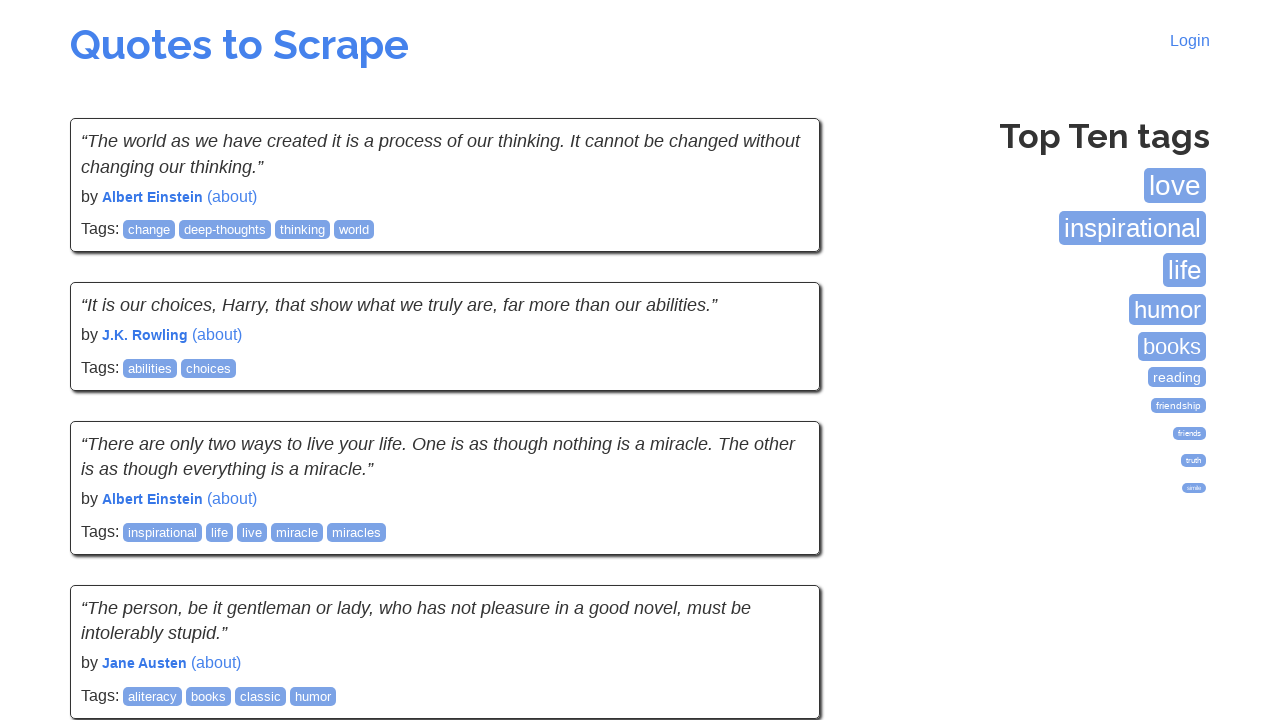

Verified quote tags elements are present
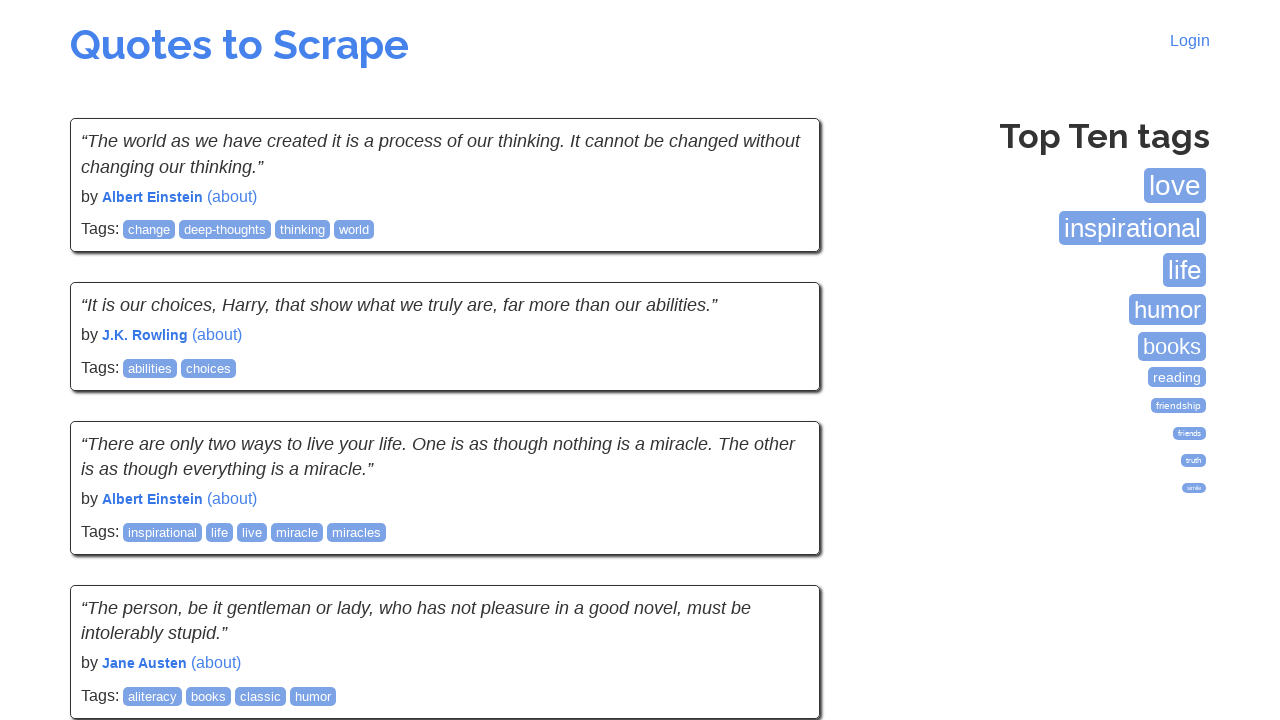

Verified quote text element is present
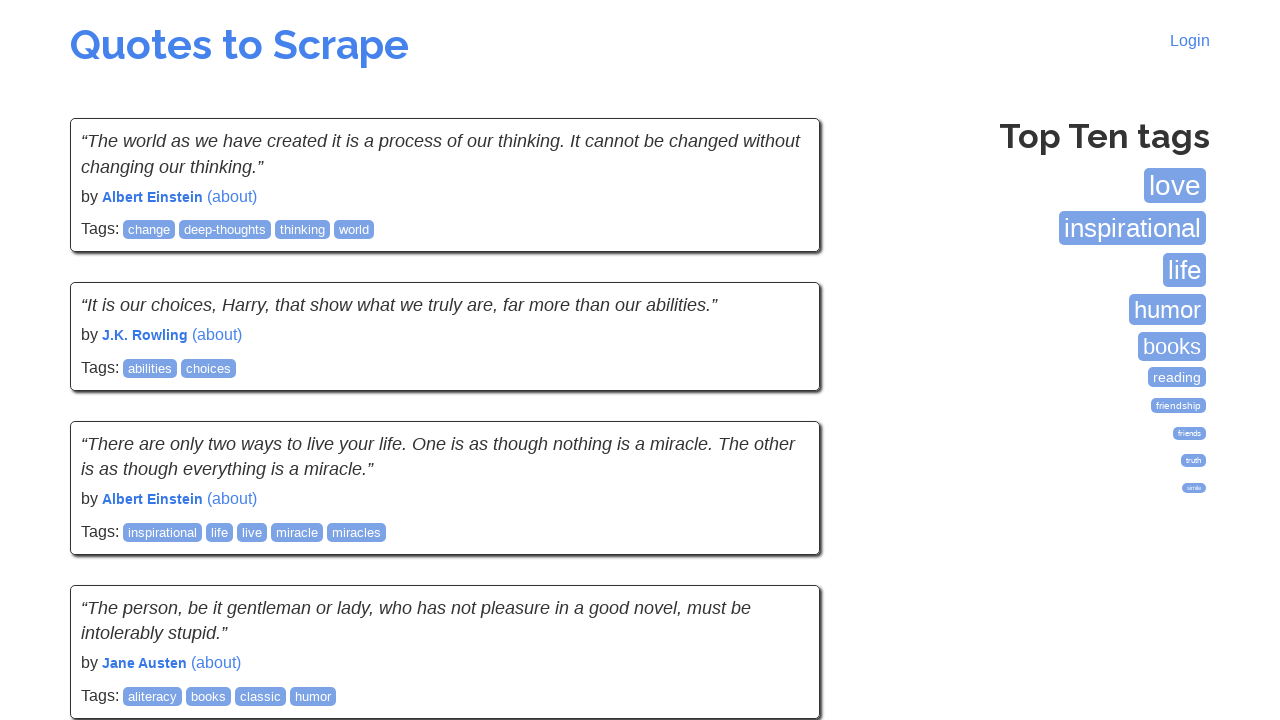

Verified quote author element is present
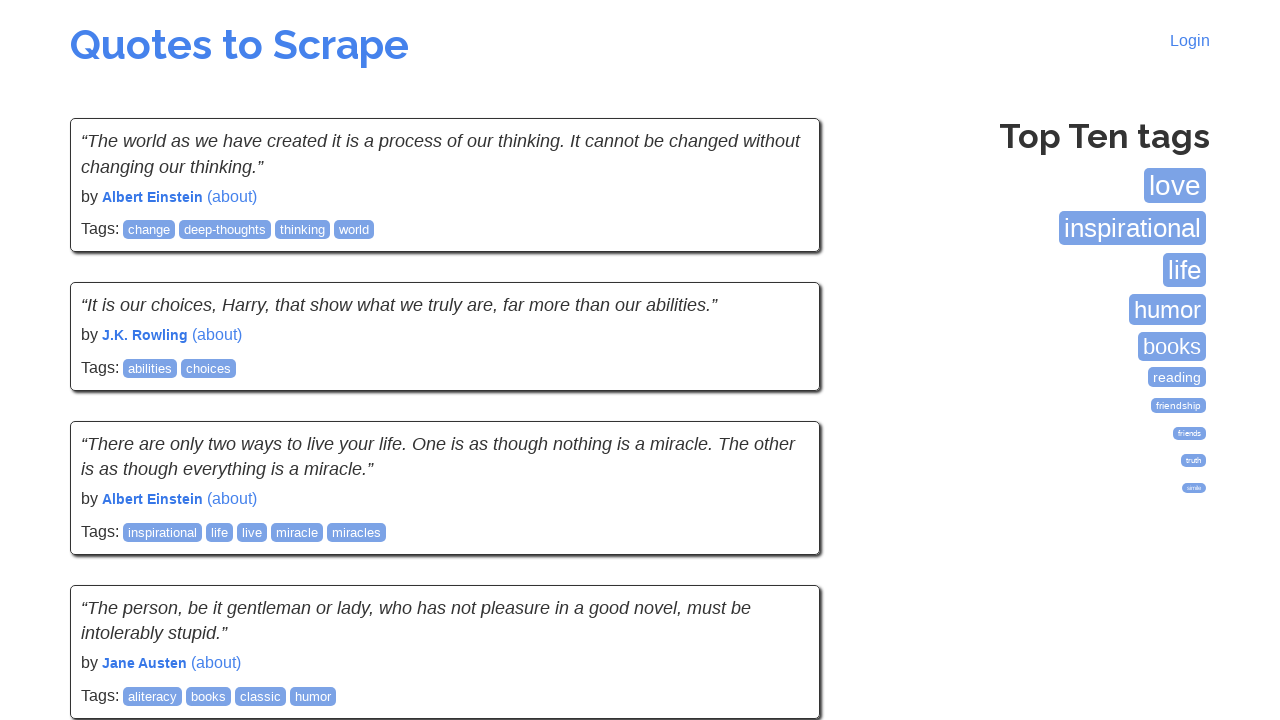

Verified quote tags elements are present
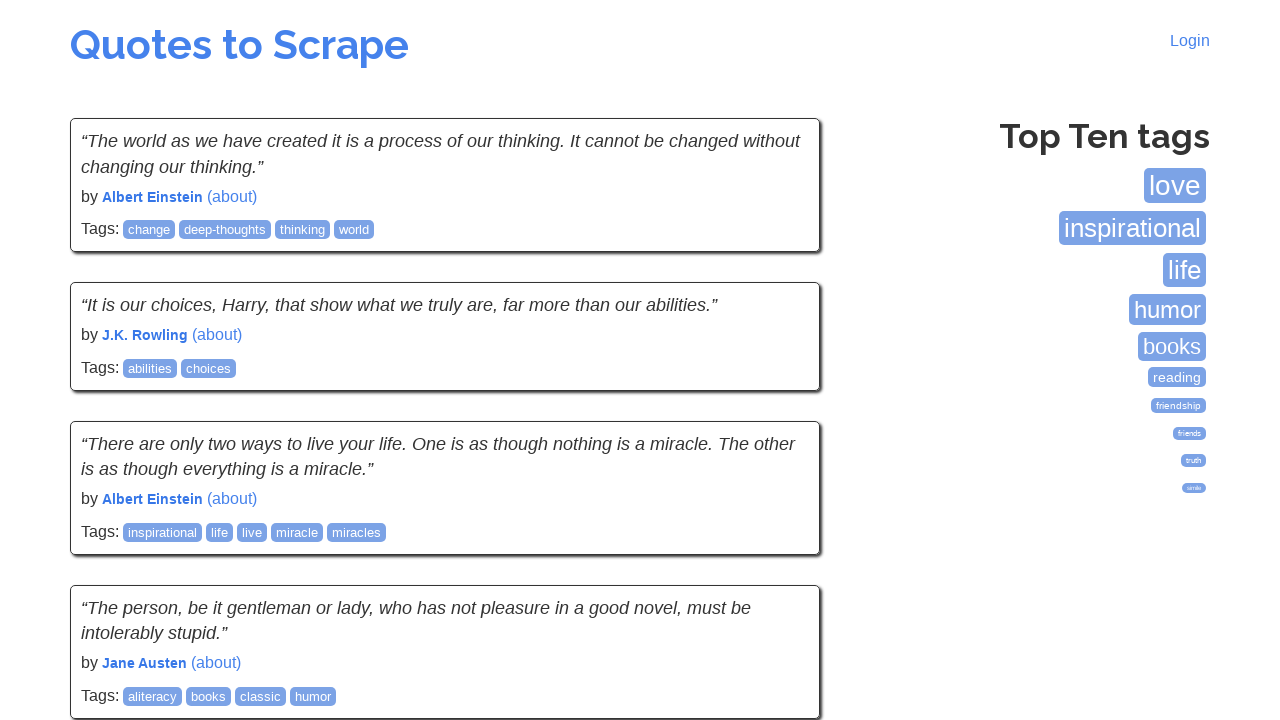

Verified quote text element is present
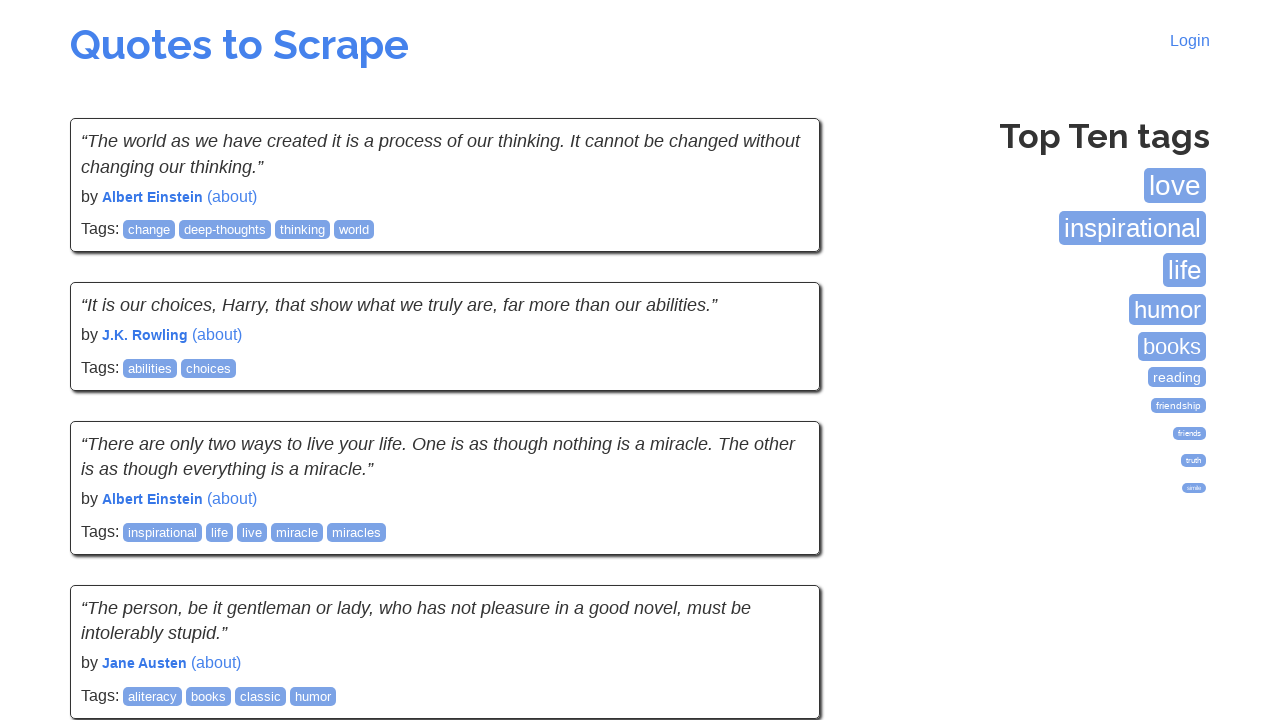

Verified quote author element is present
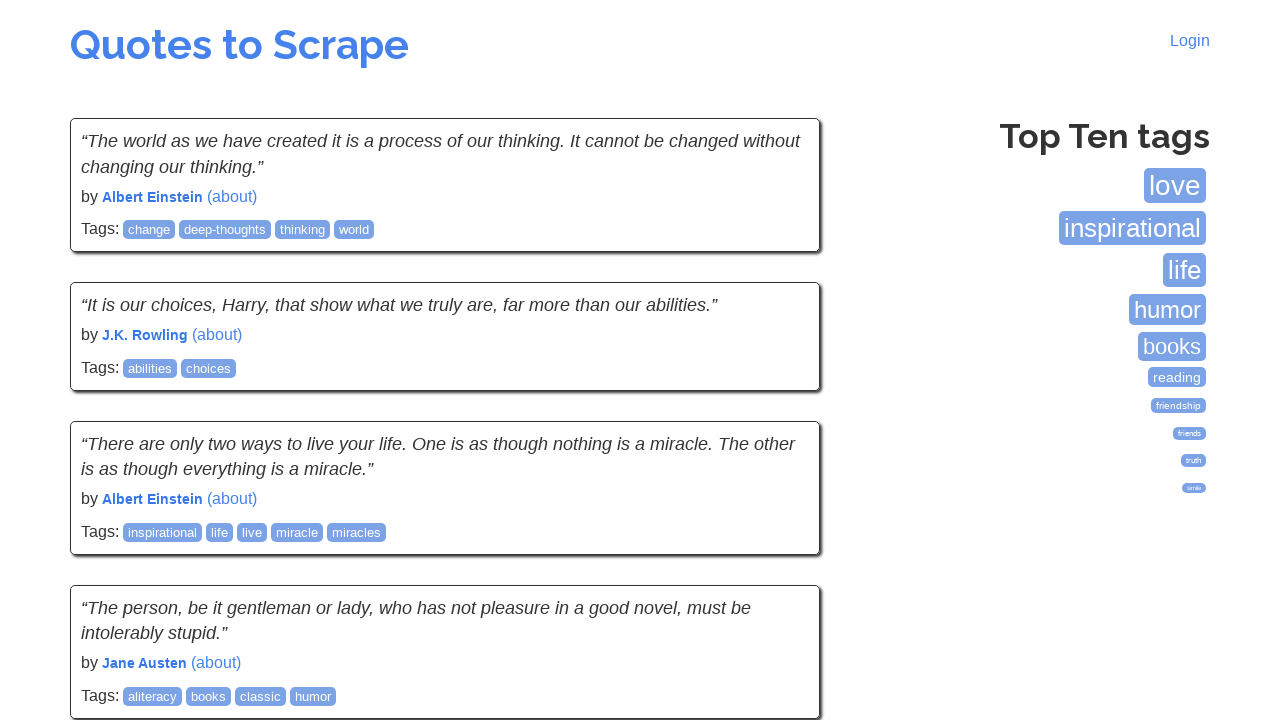

Verified quote tags elements are present
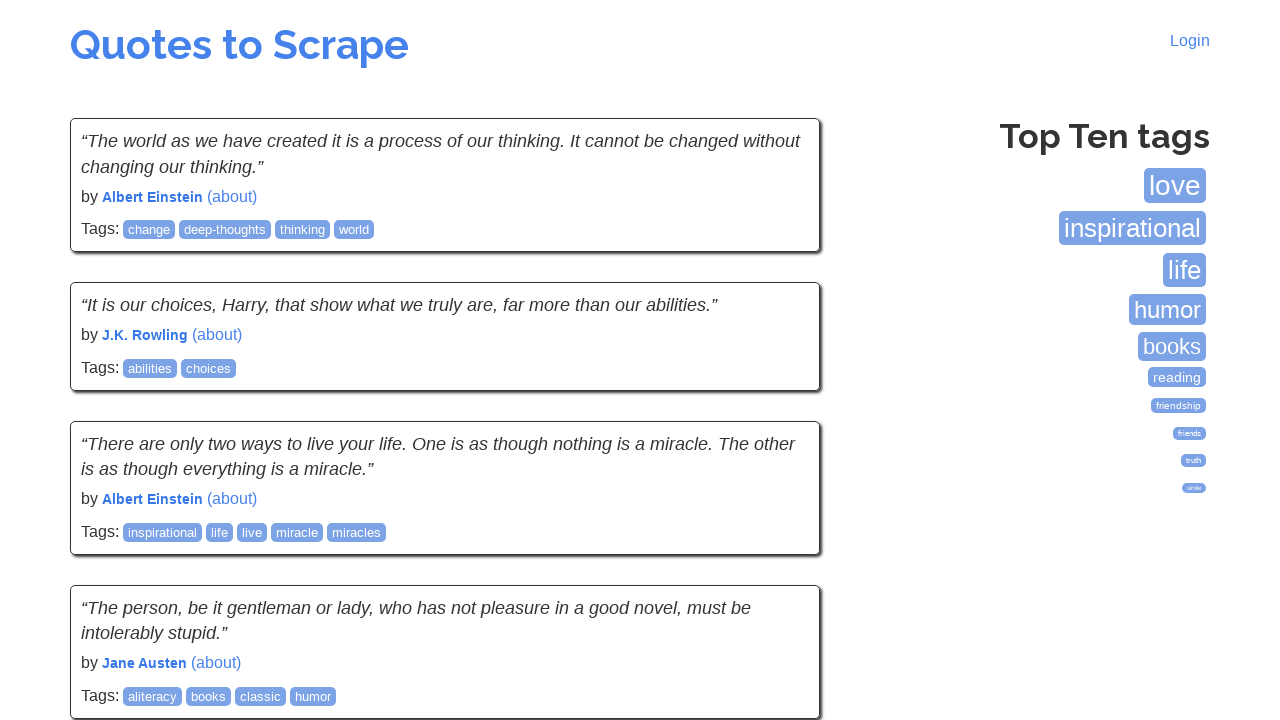

Verified quote text element is present
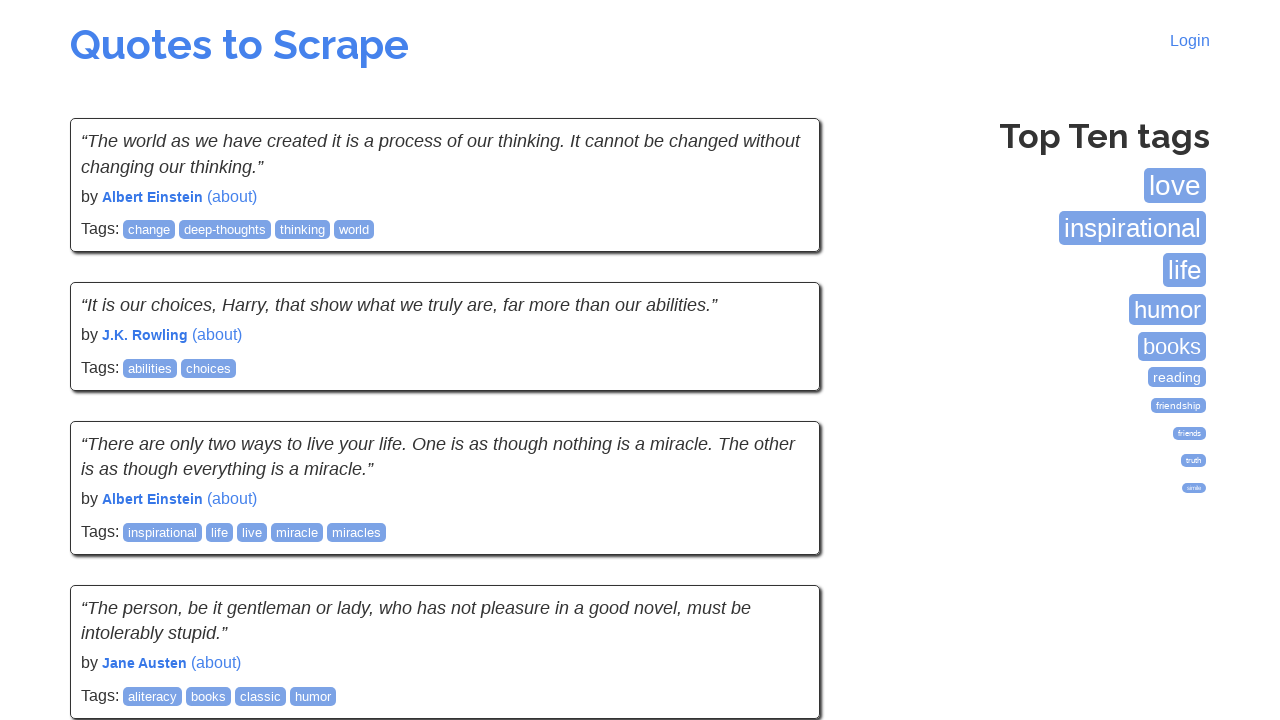

Verified quote author element is present
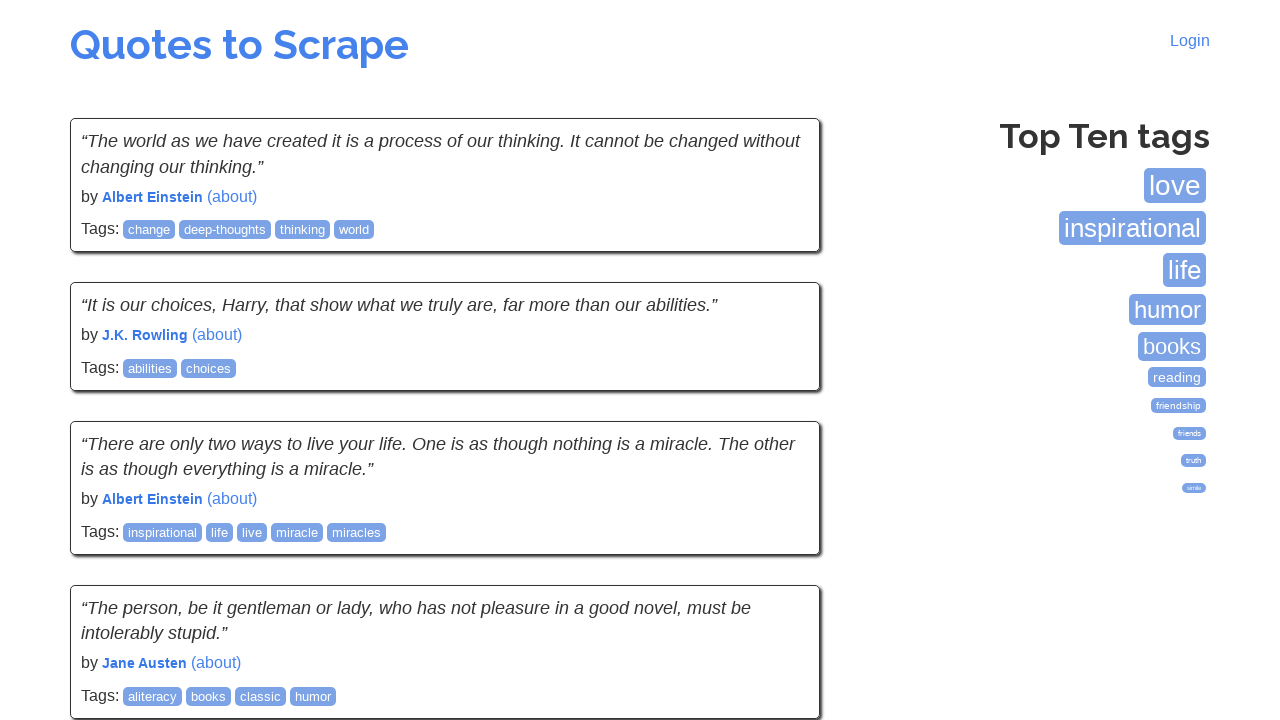

Verified quote tags elements are present
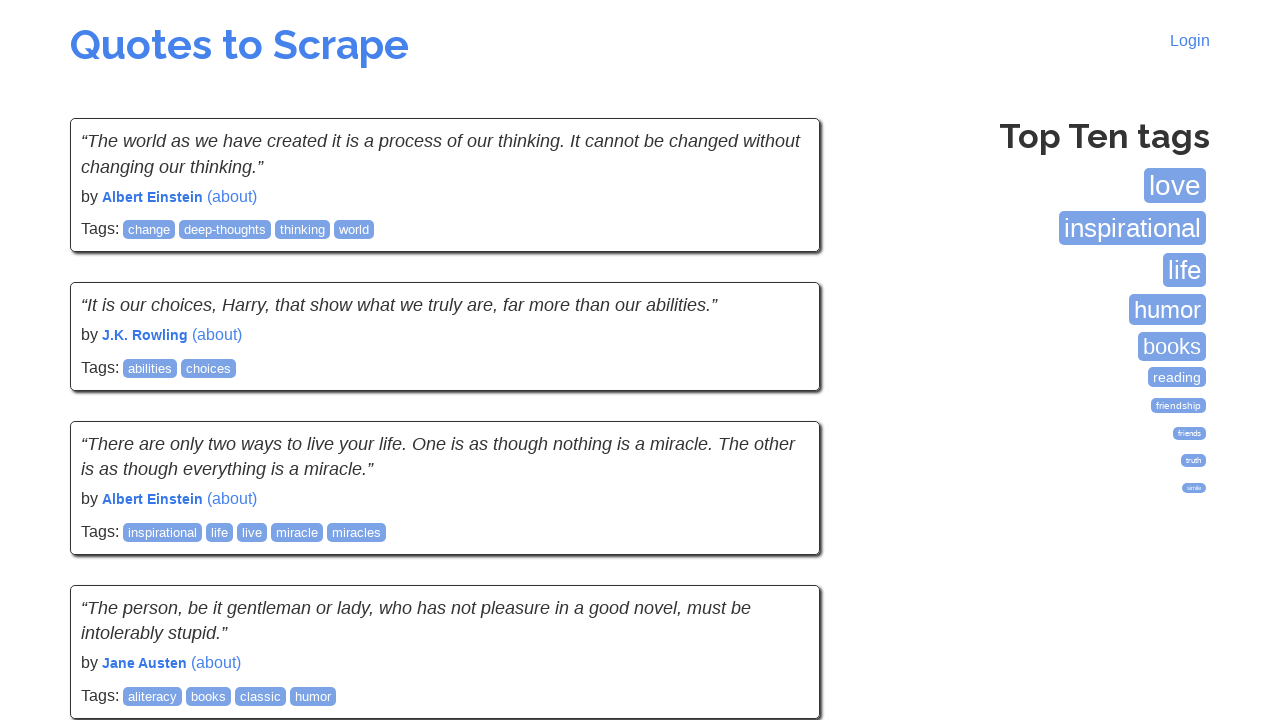

Verified quote text element is present
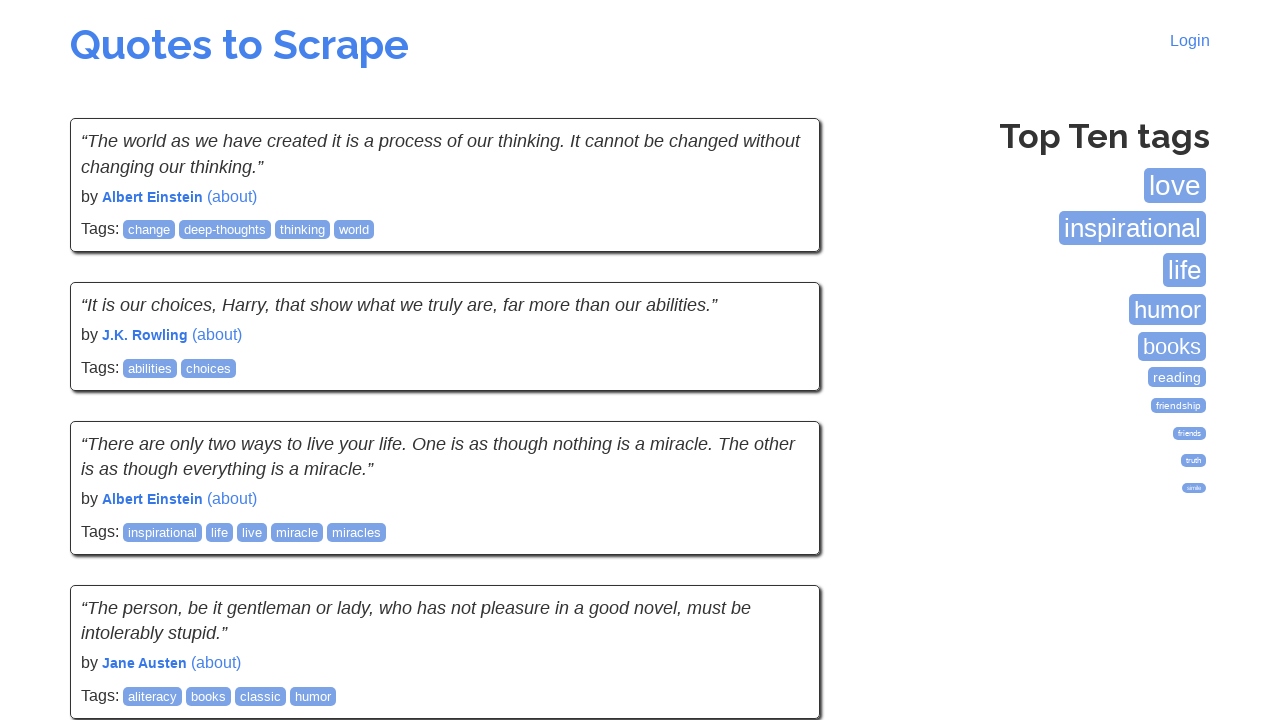

Verified quote author element is present
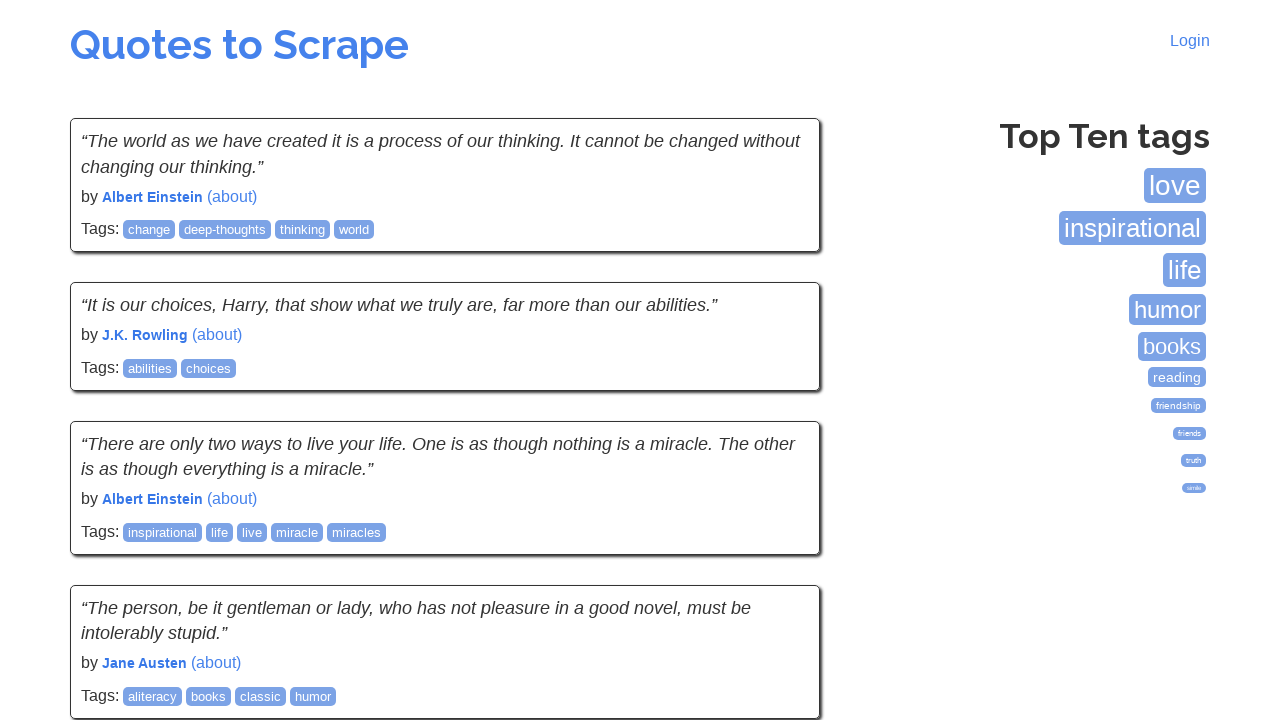

Verified quote tags elements are present
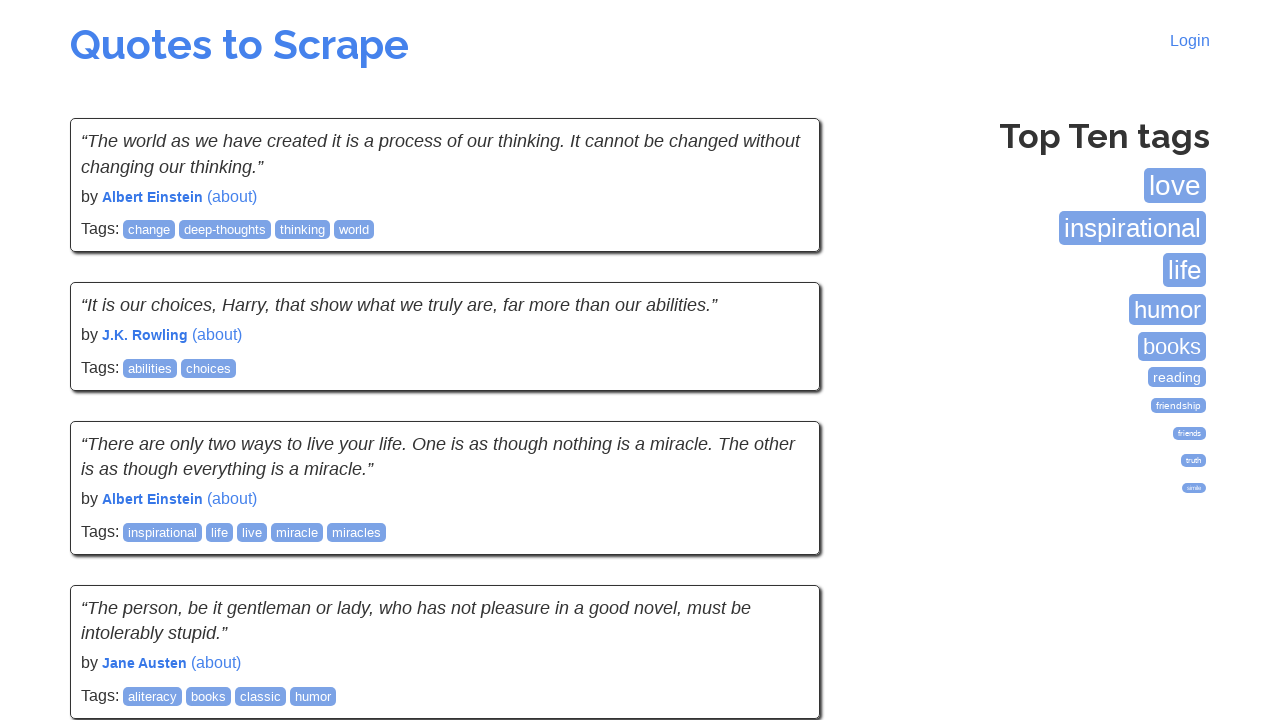

Checked for next pagination button (attempt 1)
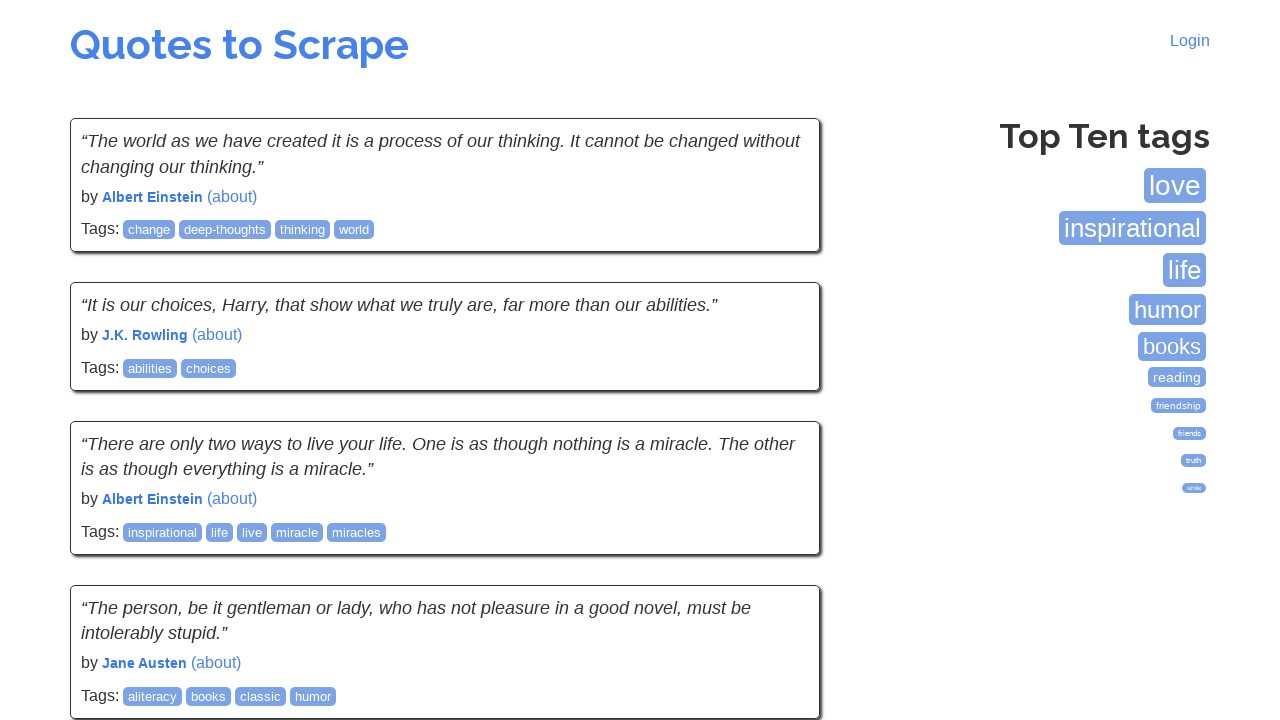

Clicked next pagination button
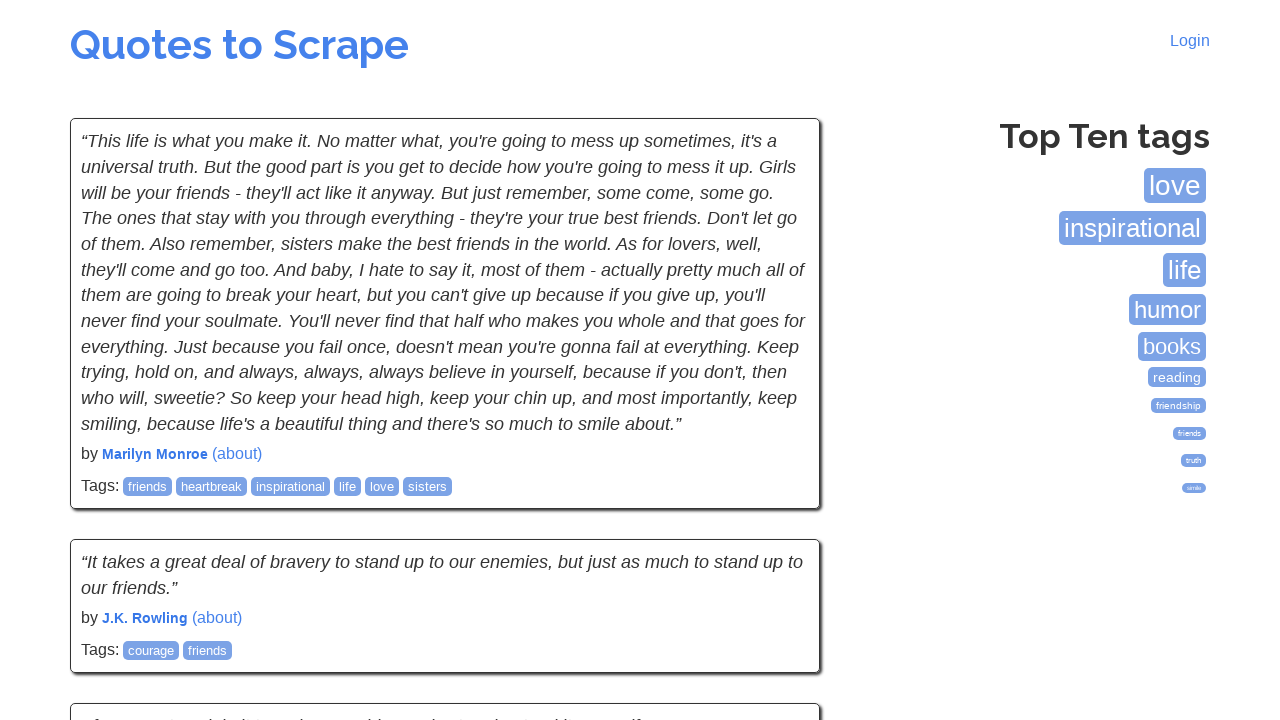

Waited for quotes to load on next page
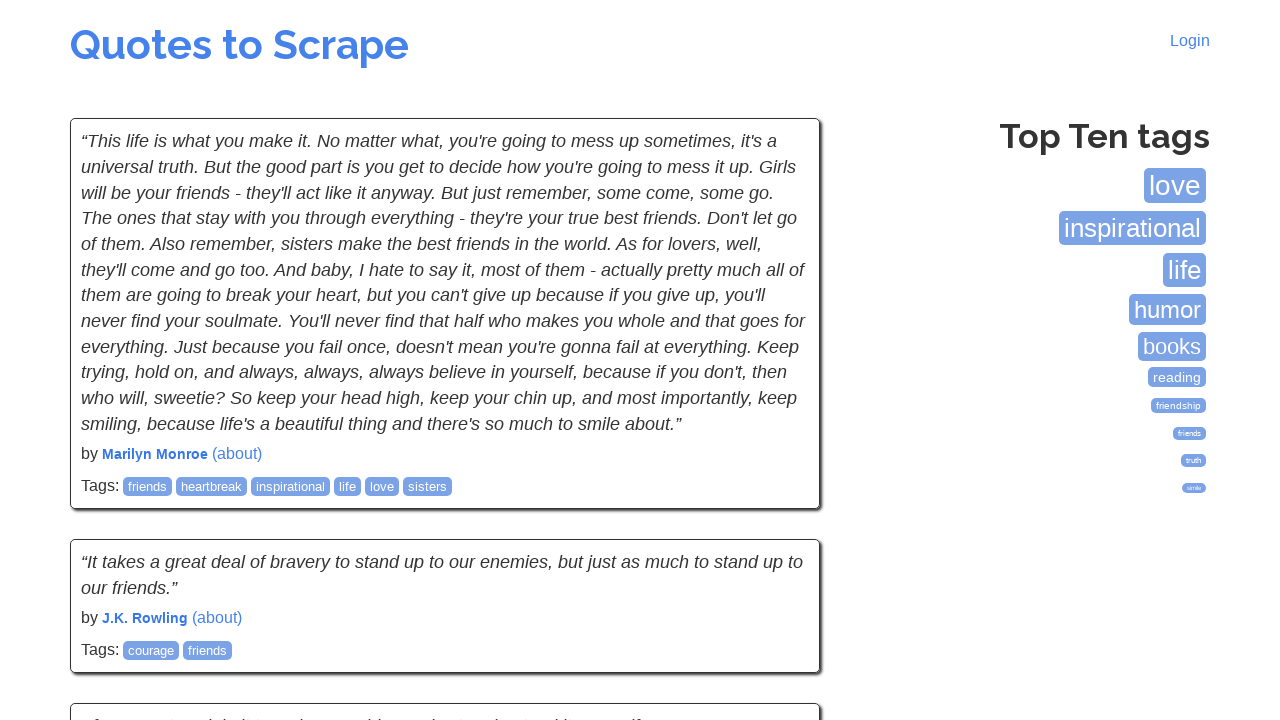

Retrieved all quote elements from the new page
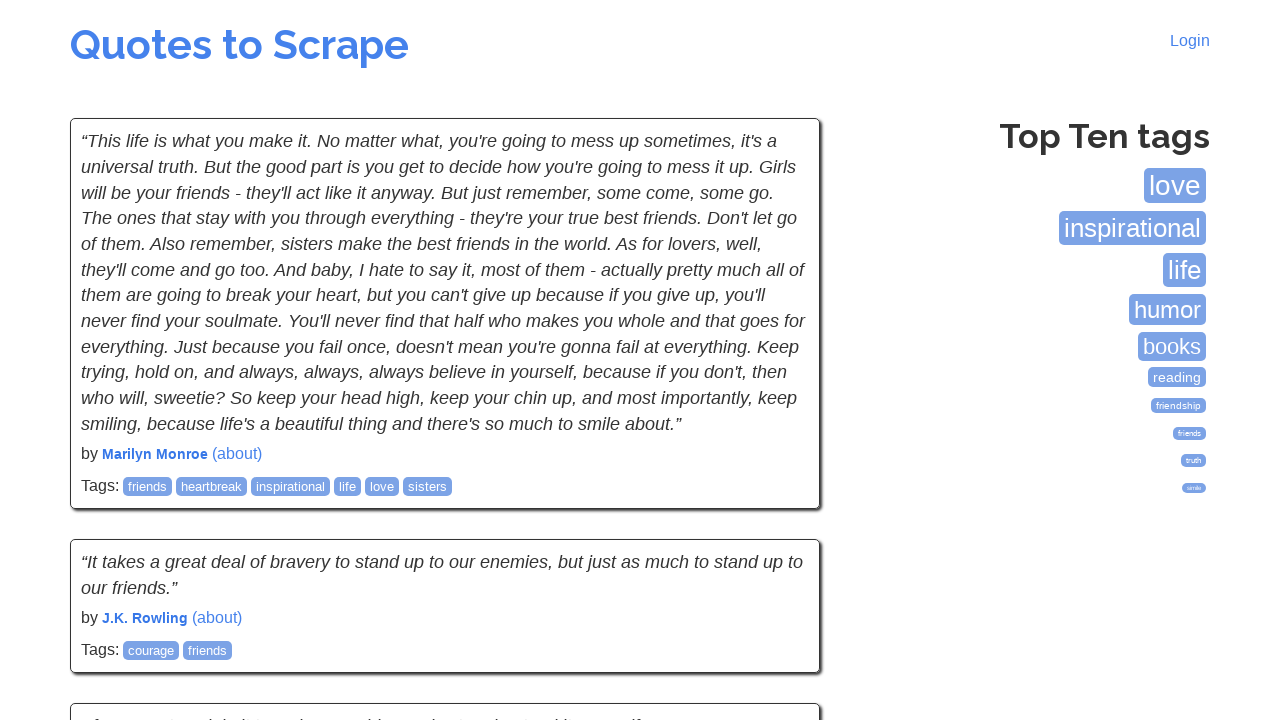

Verified quote text element is present on new page
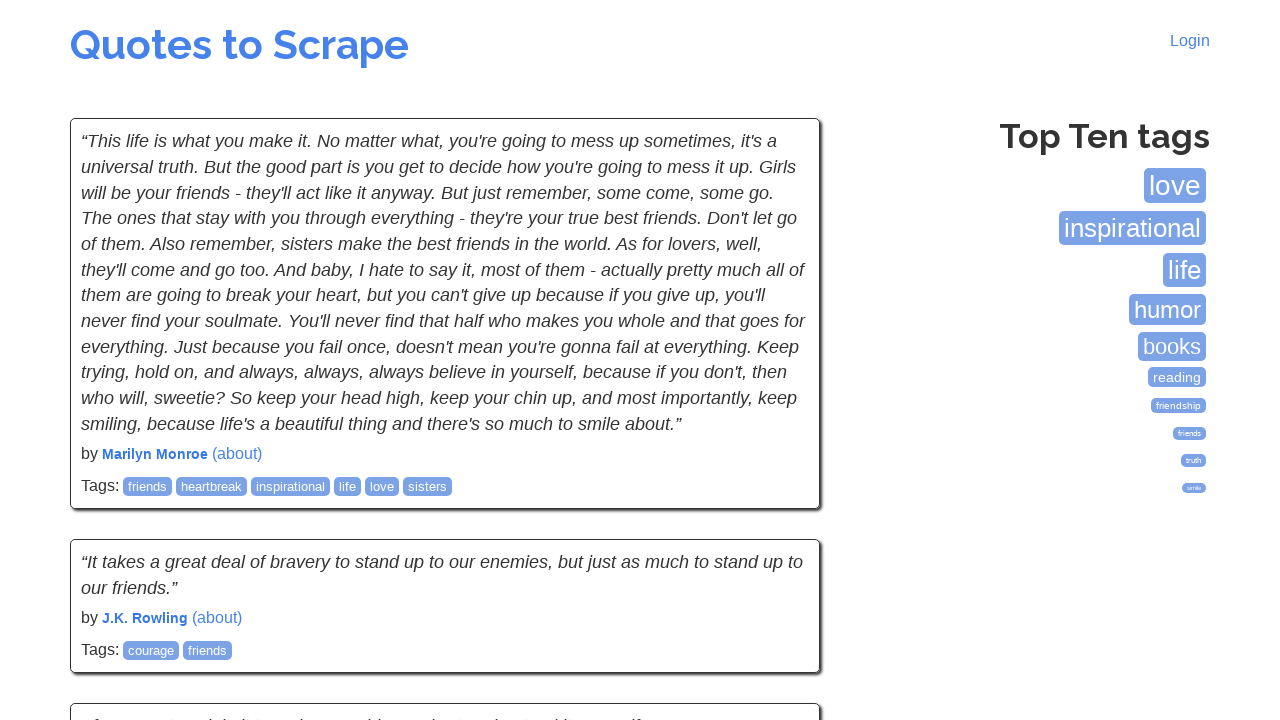

Verified quote author element is present on new page
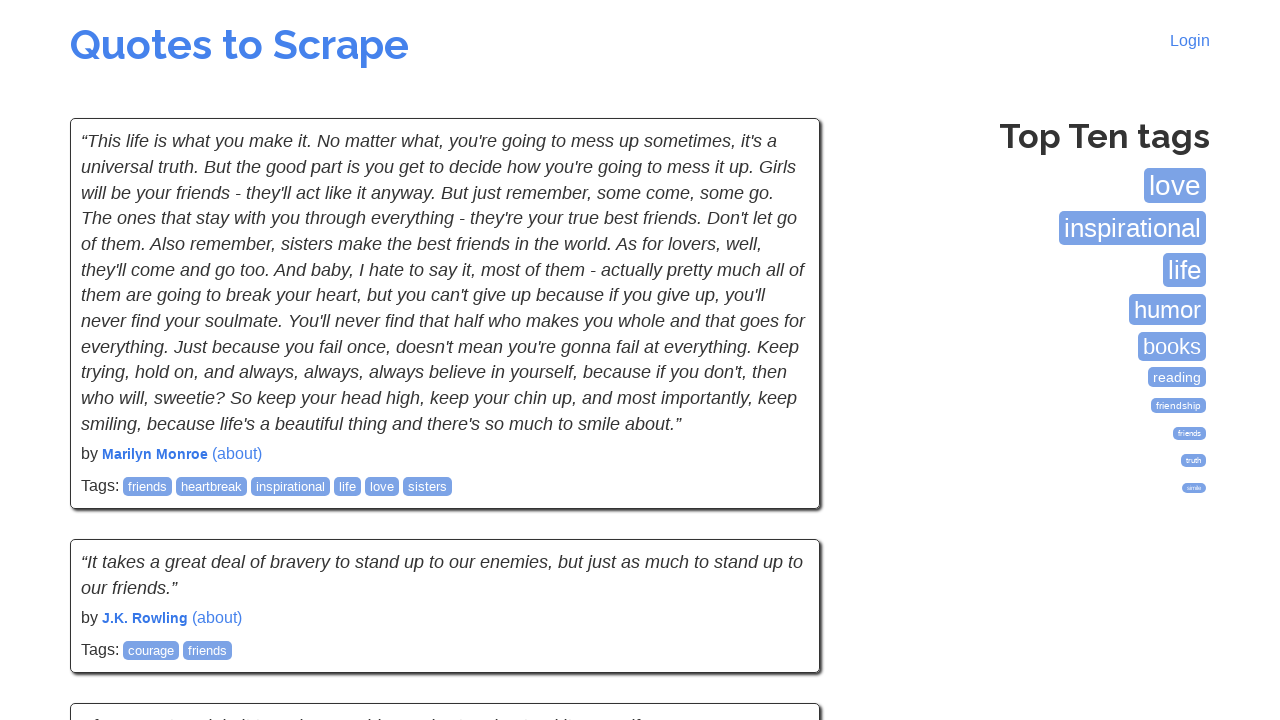

Verified quote tags elements are present on new page
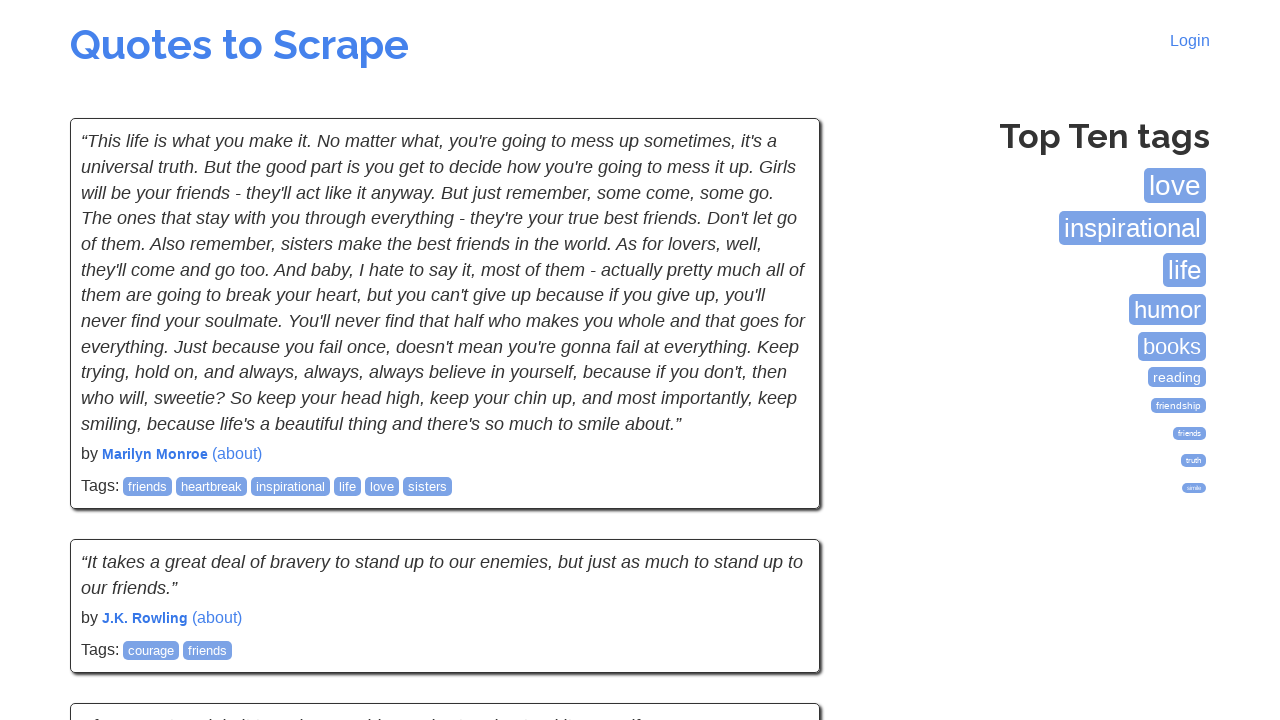

Verified quote text element is present on new page
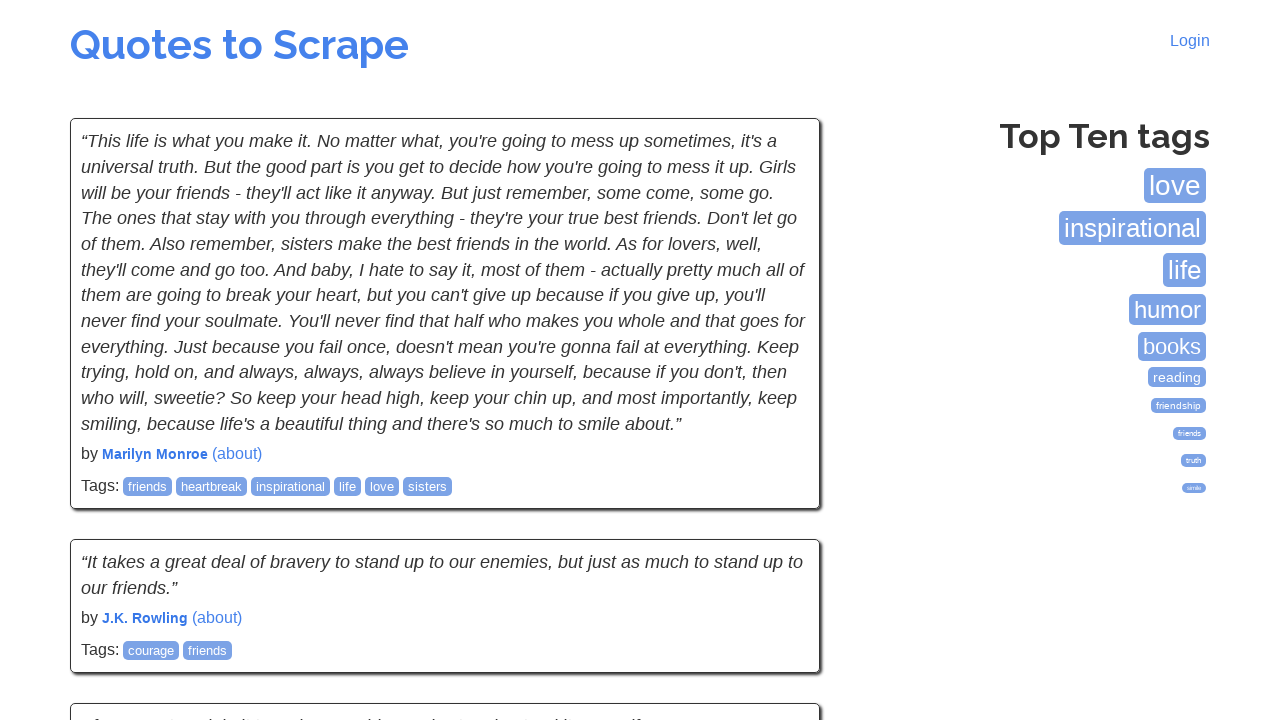

Verified quote author element is present on new page
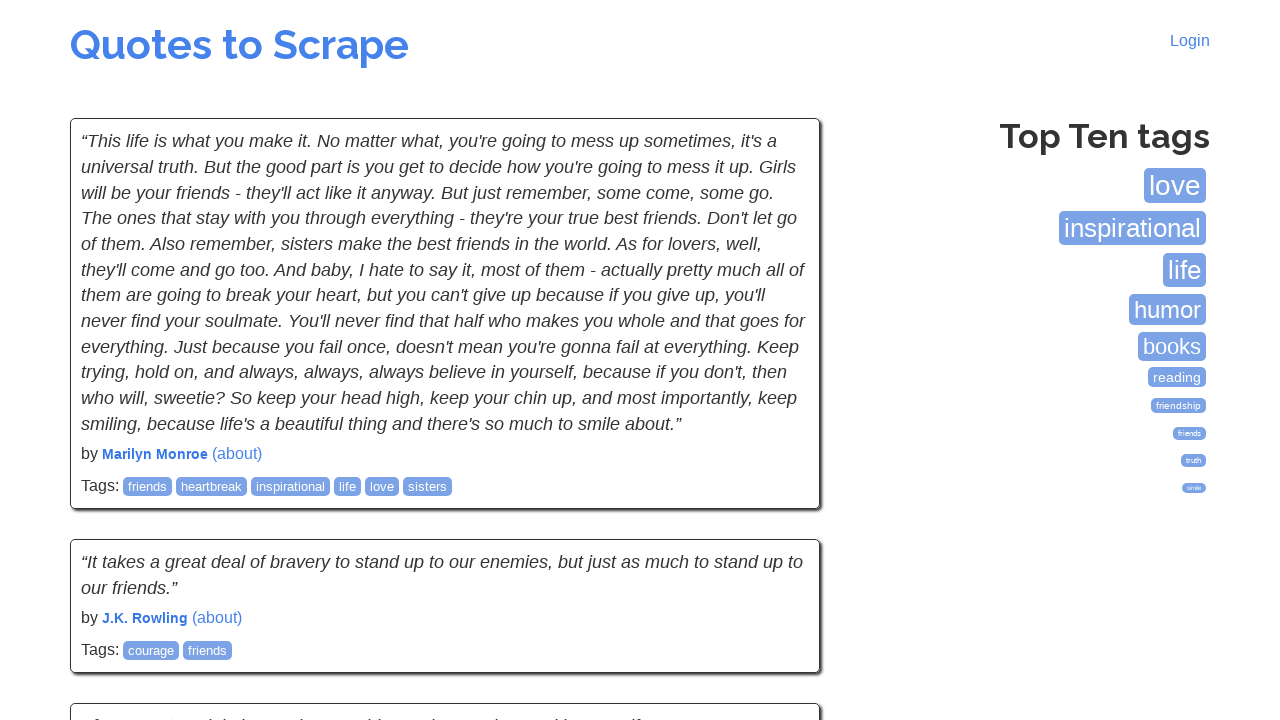

Verified quote tags elements are present on new page
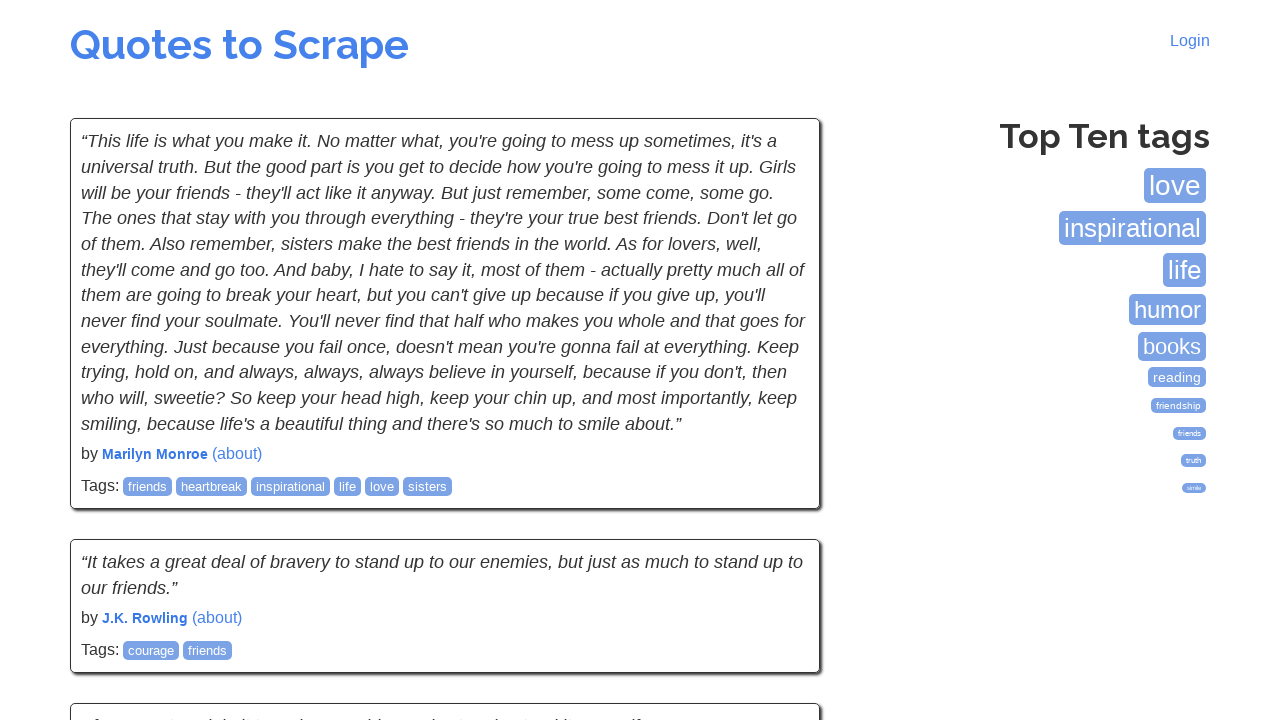

Verified quote text element is present on new page
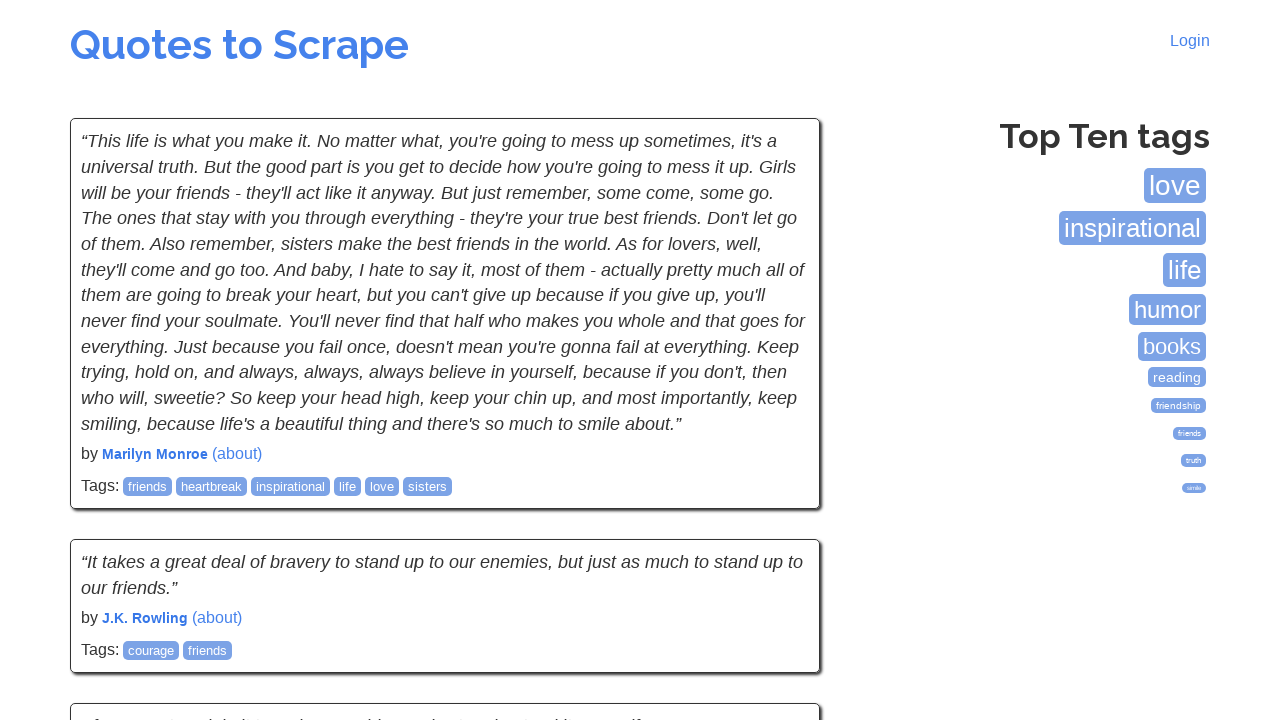

Verified quote author element is present on new page
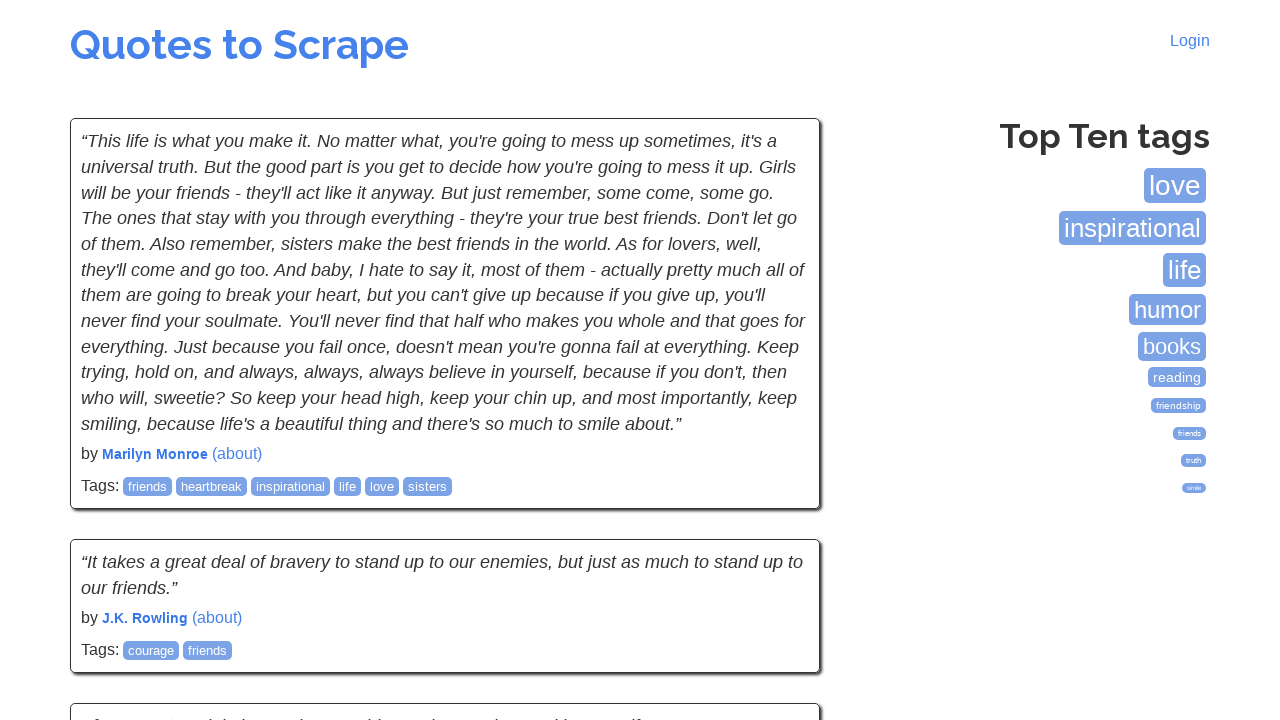

Verified quote tags elements are present on new page
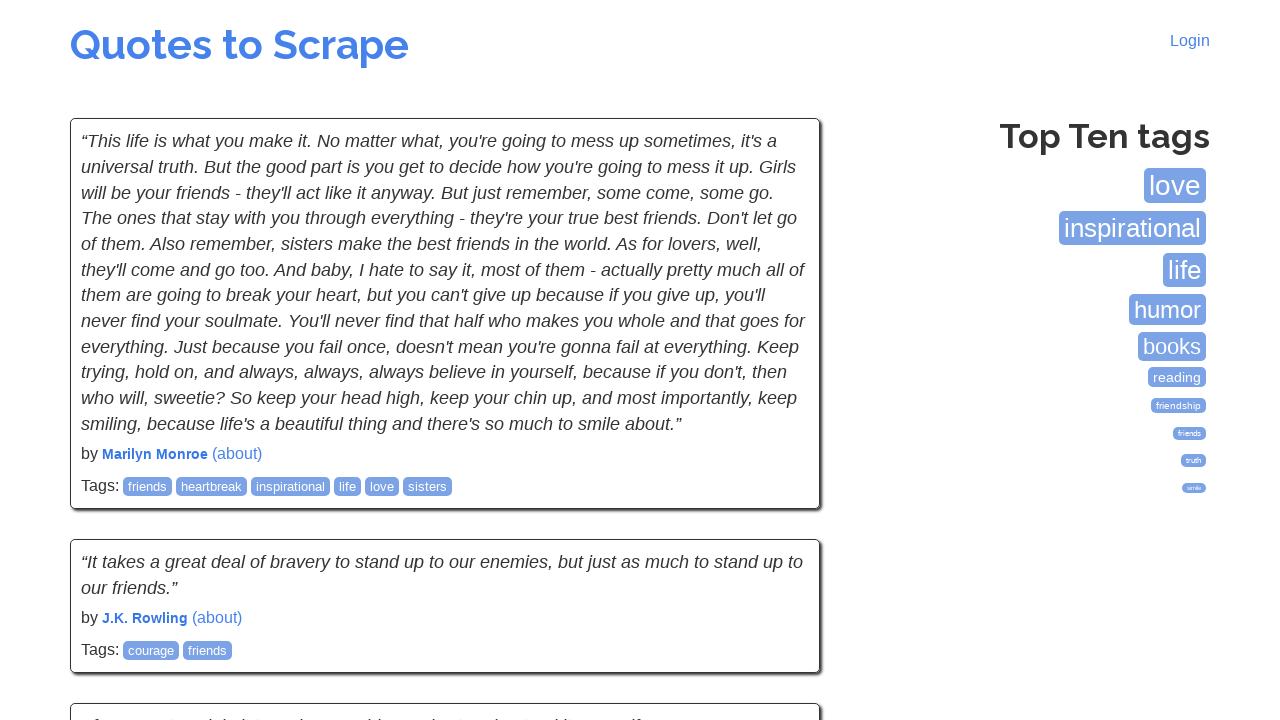

Verified quote text element is present on new page
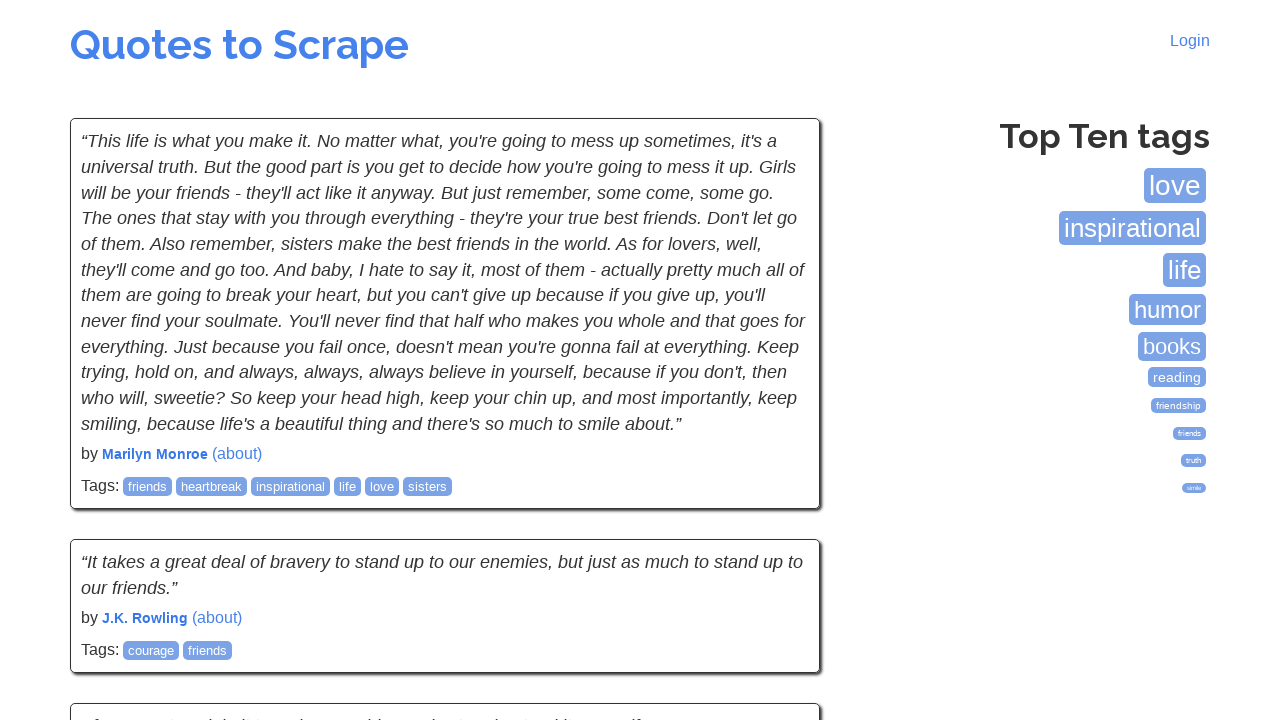

Verified quote author element is present on new page
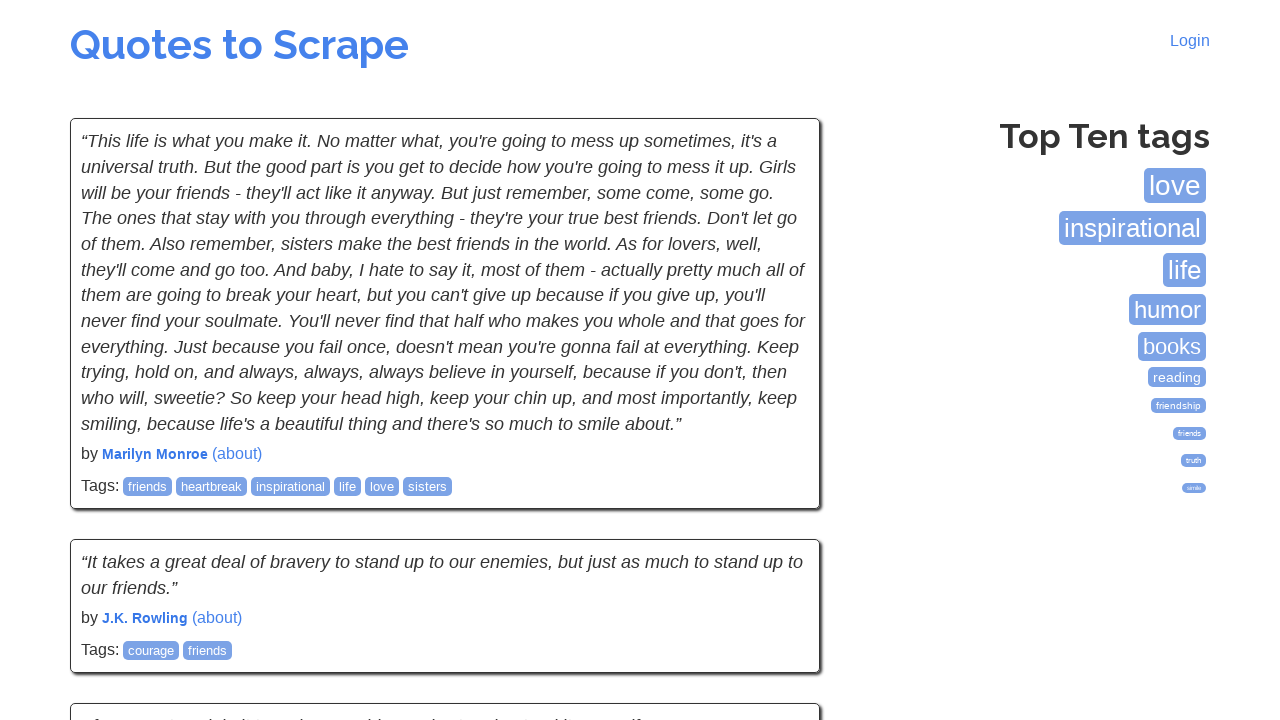

Verified quote tags elements are present on new page
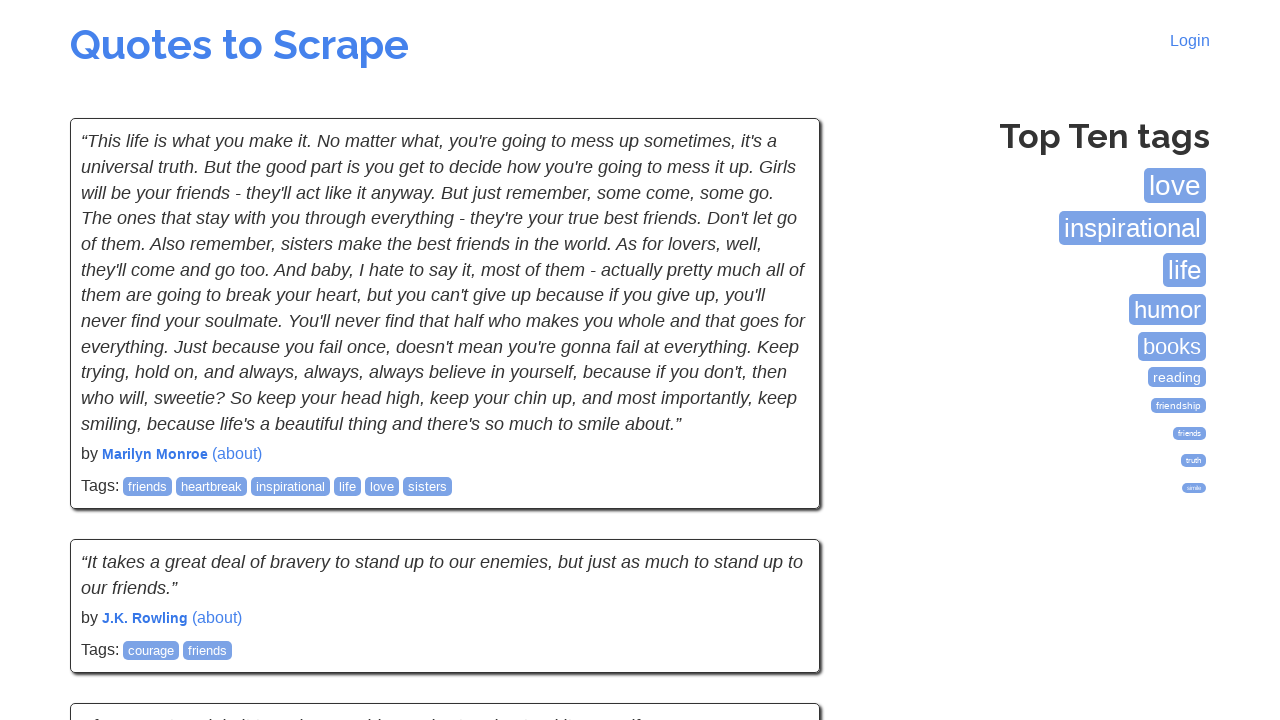

Verified quote text element is present on new page
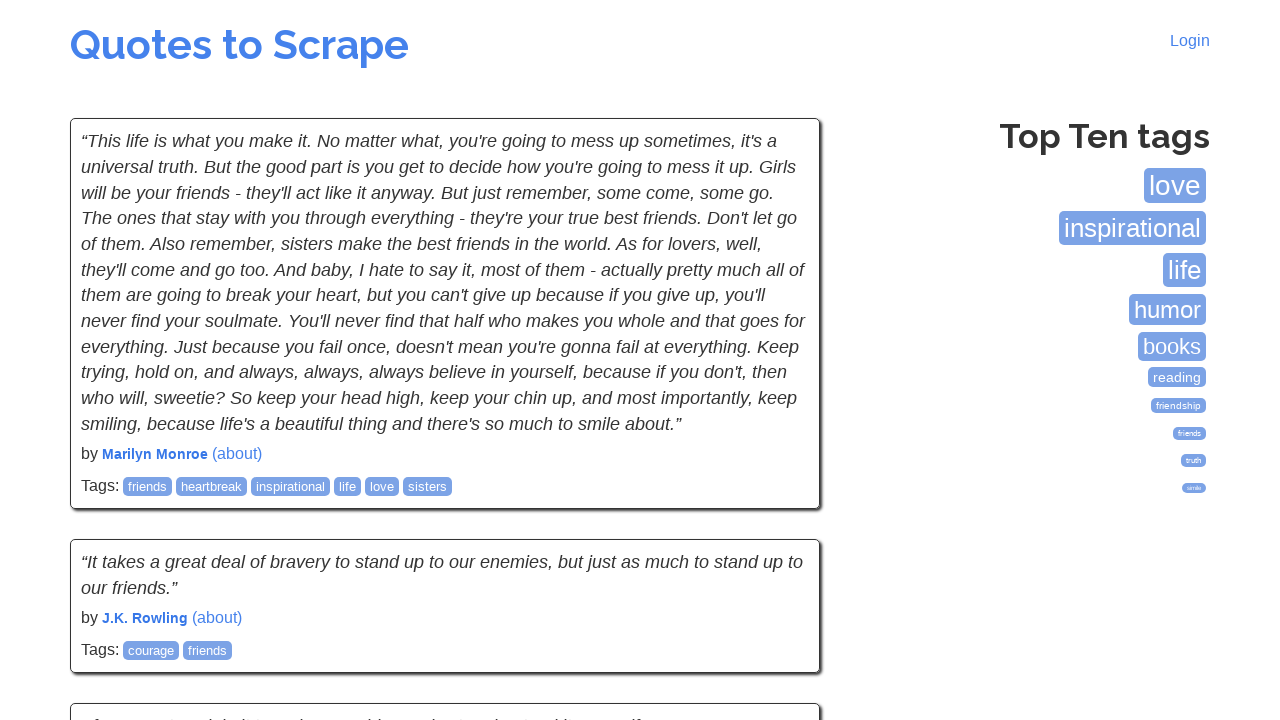

Verified quote author element is present on new page
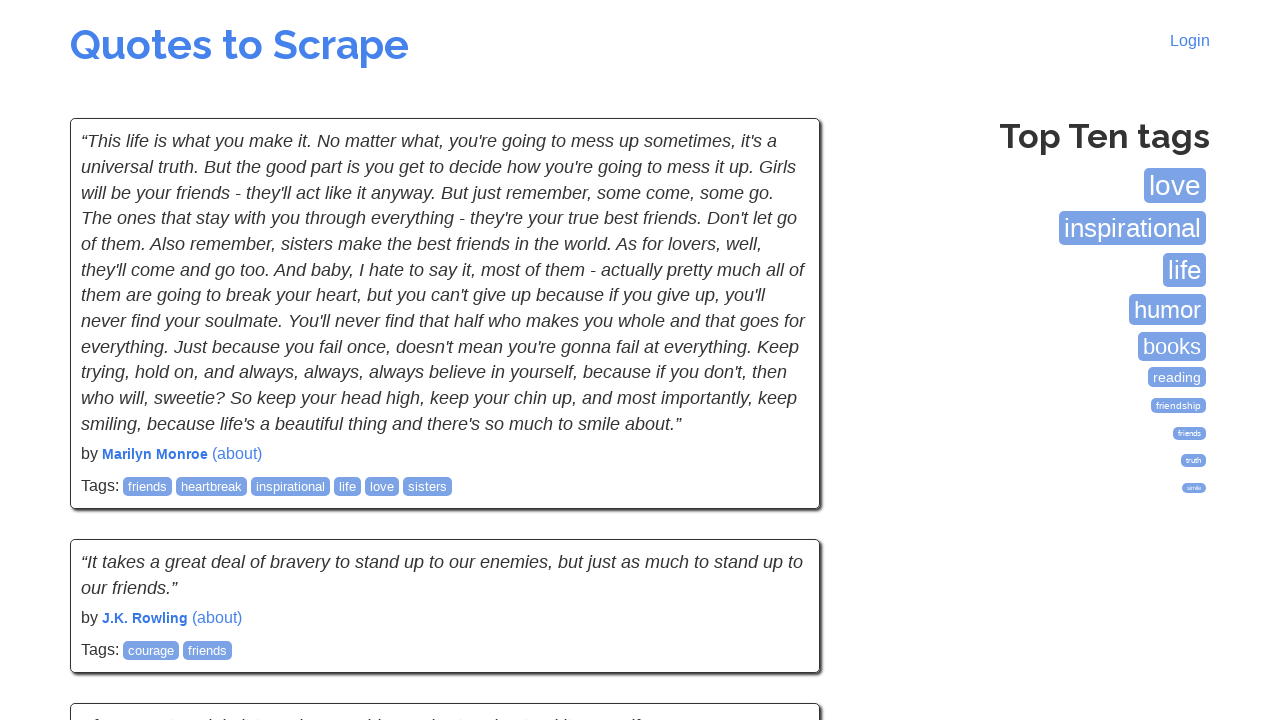

Verified quote tags elements are present on new page
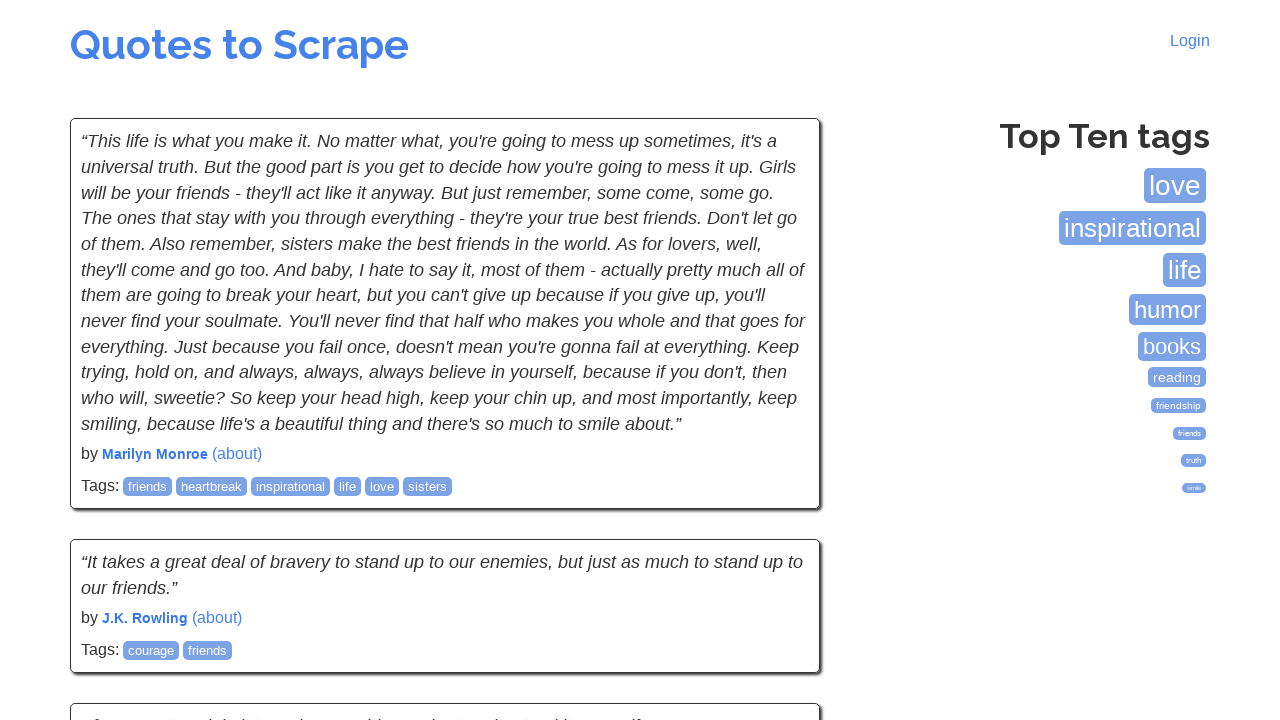

Verified quote text element is present on new page
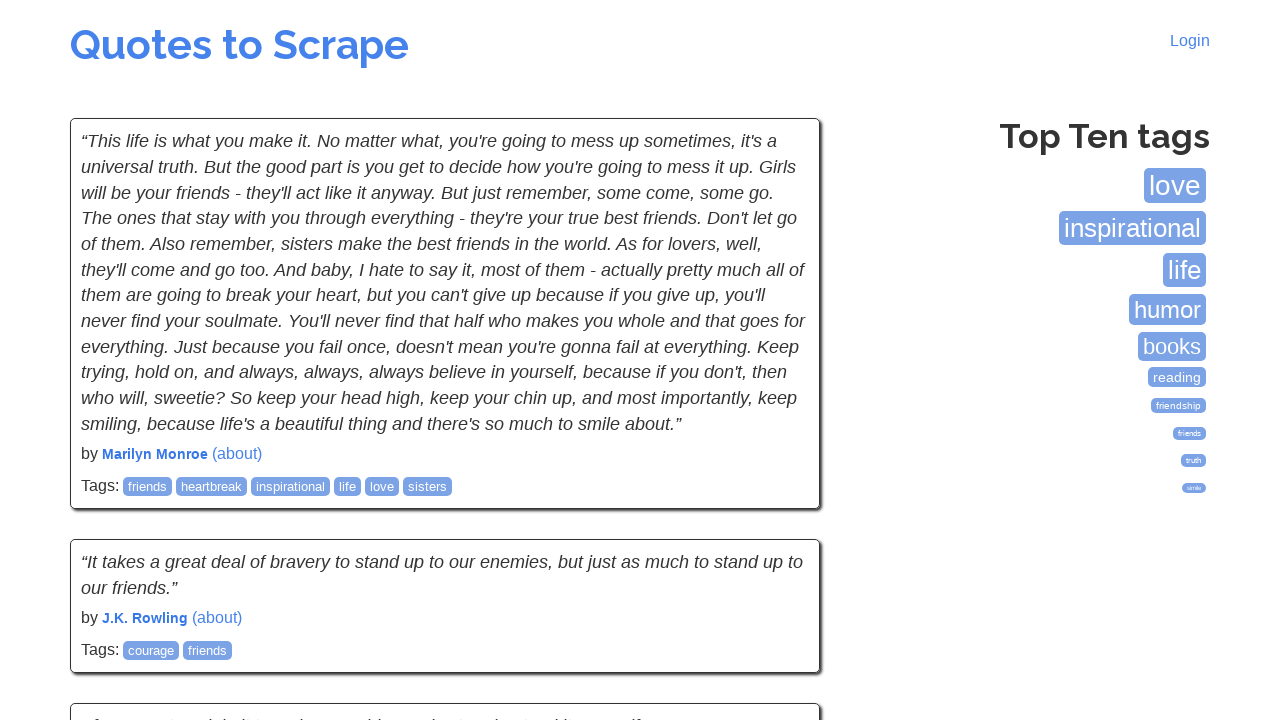

Verified quote author element is present on new page
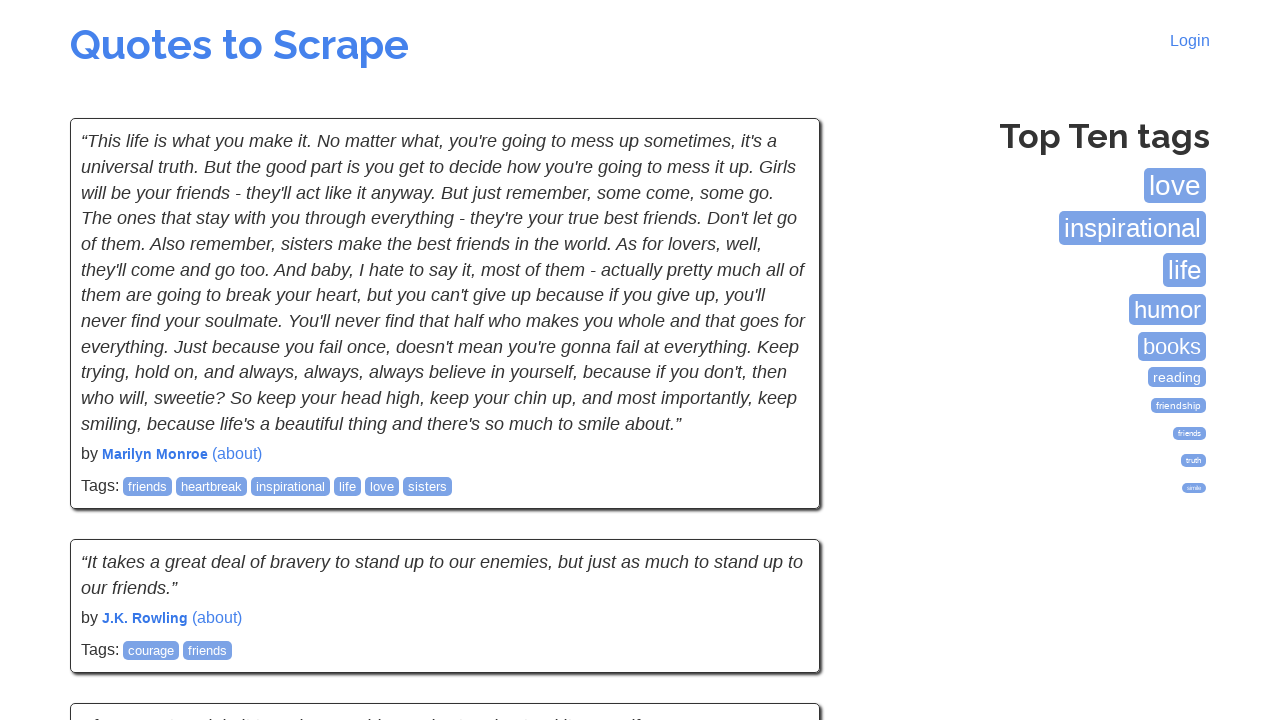

Verified quote tags elements are present on new page
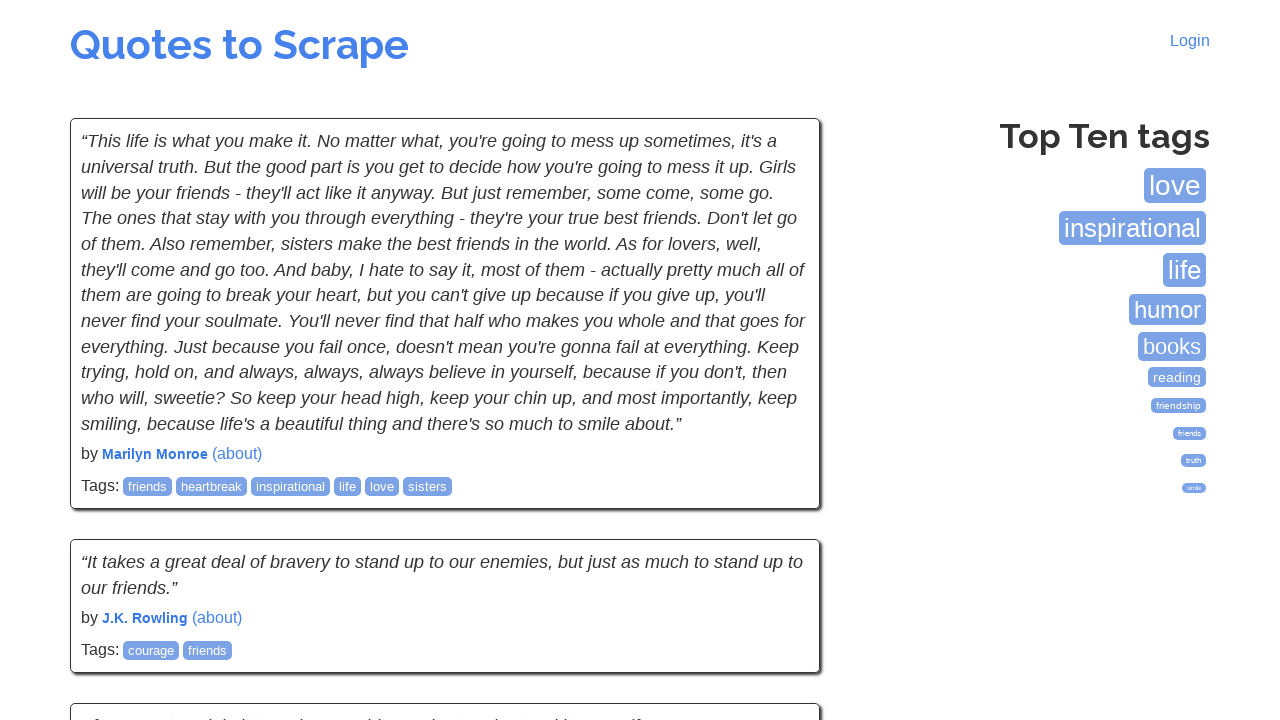

Verified quote text element is present on new page
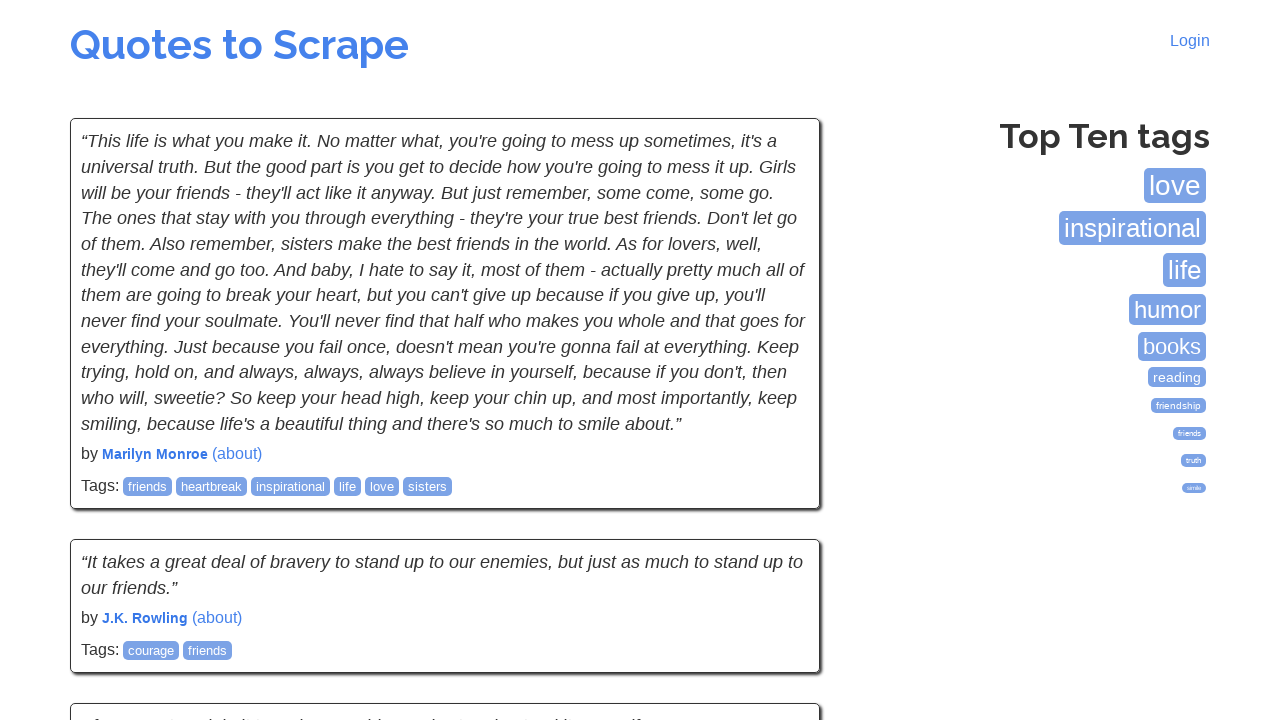

Verified quote author element is present on new page
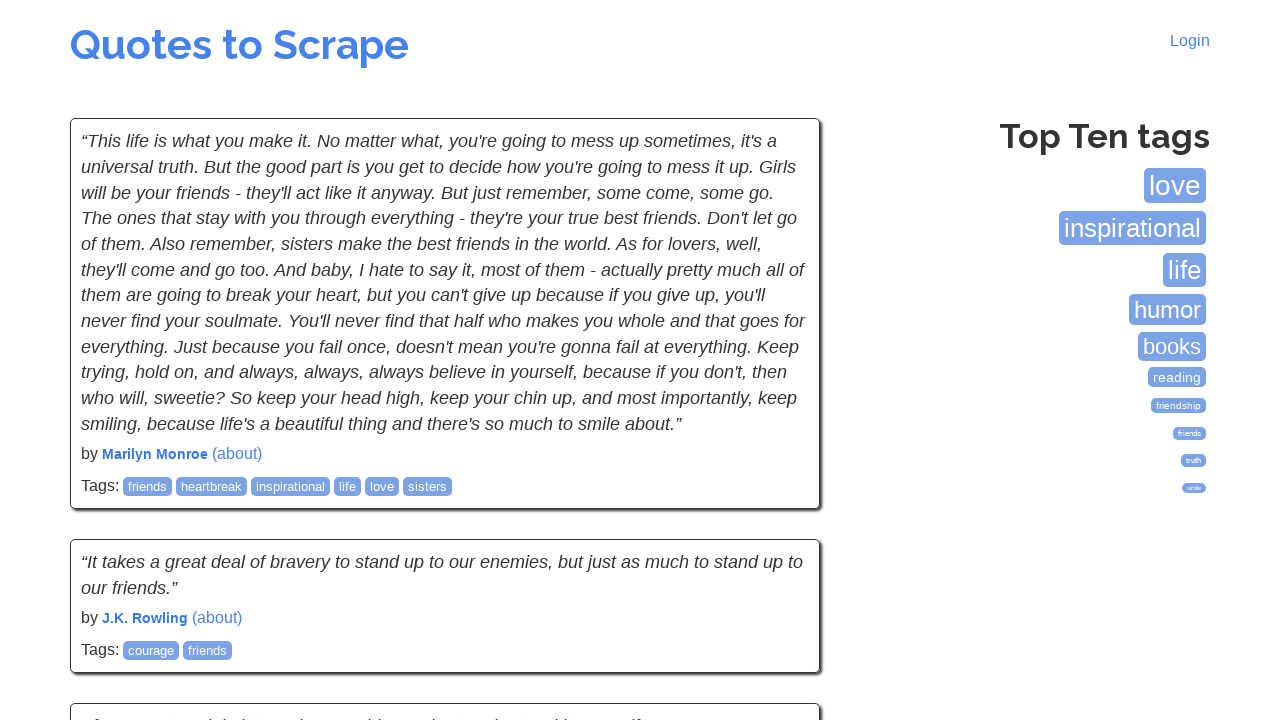

Verified quote tags elements are present on new page
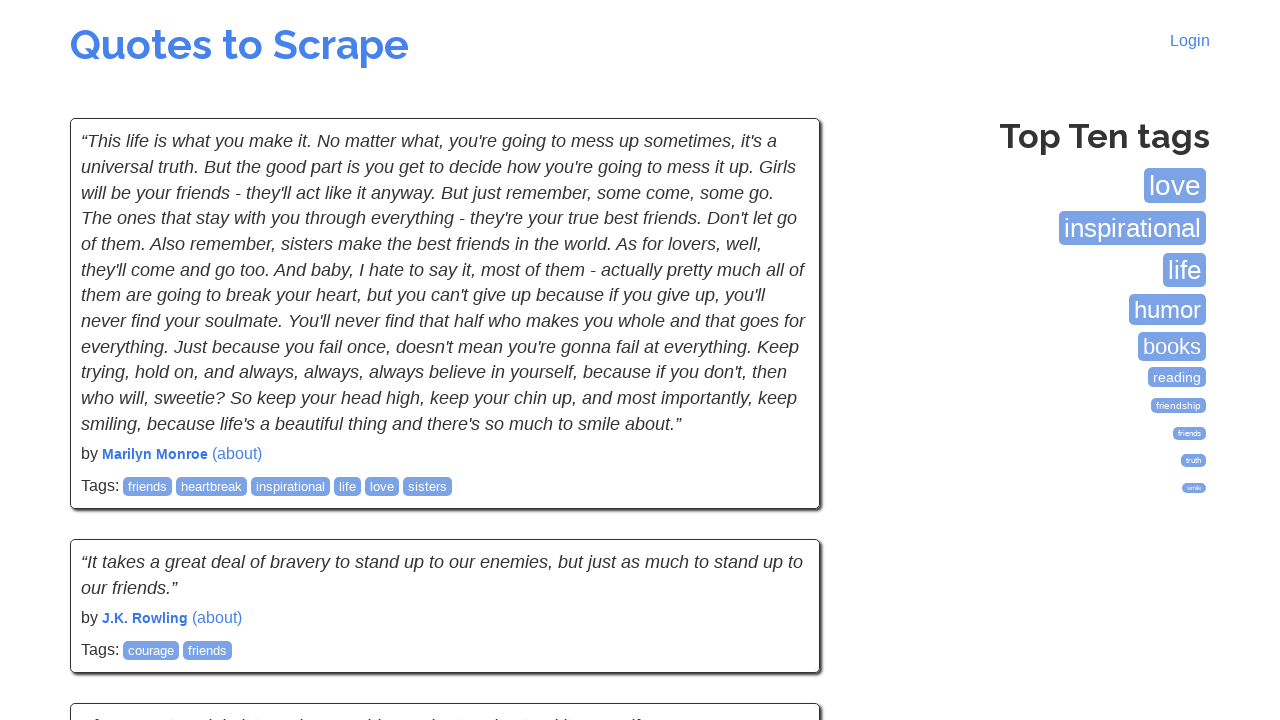

Verified quote text element is present on new page
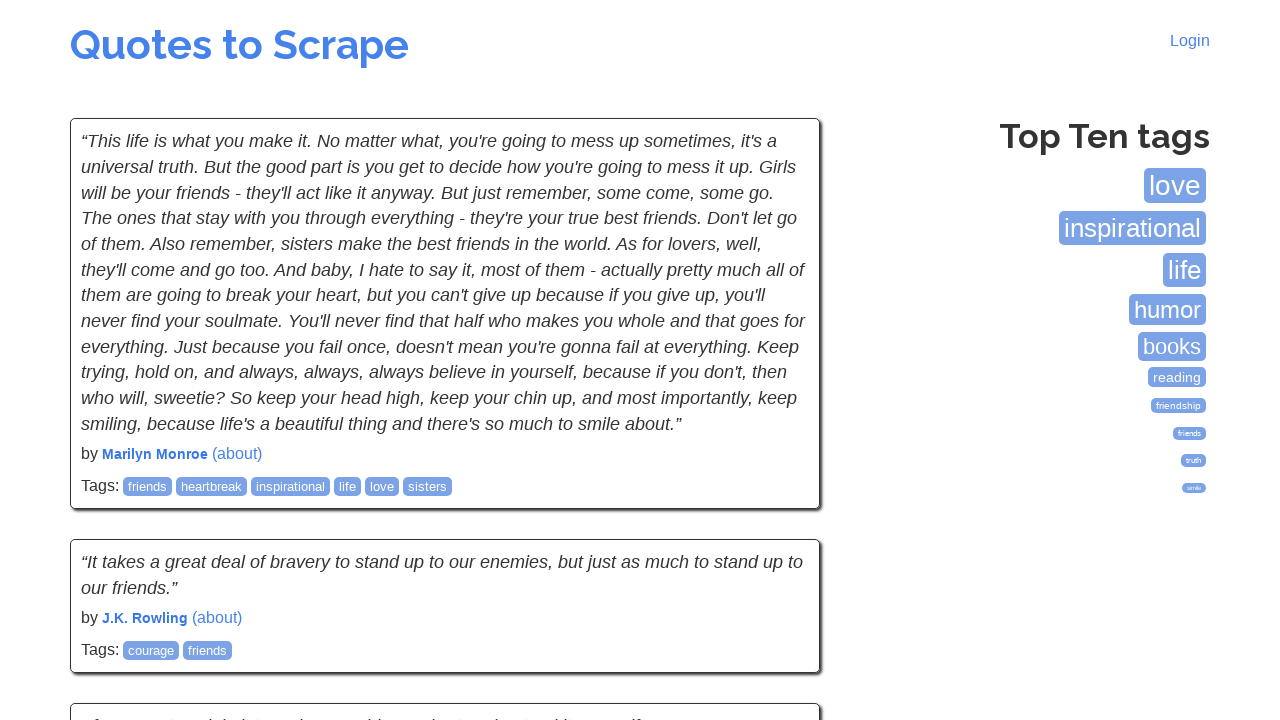

Verified quote author element is present on new page
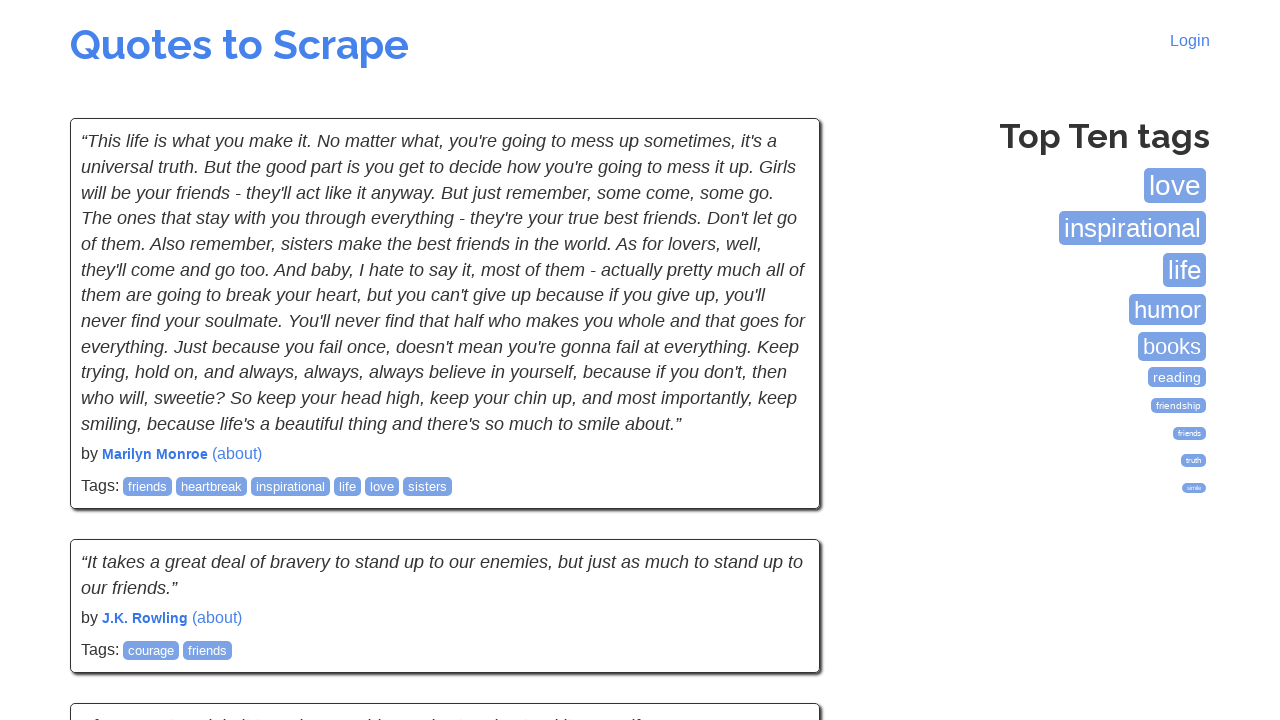

Verified quote tags elements are present on new page
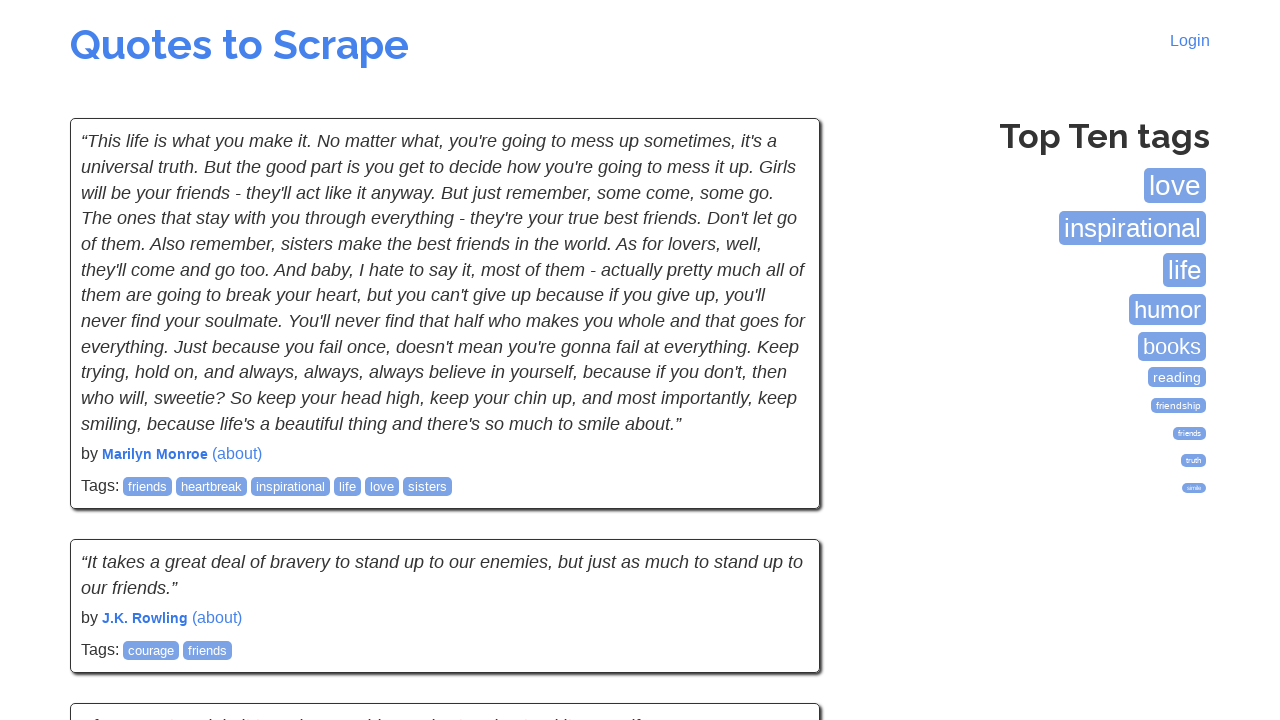

Verified quote text element is present on new page
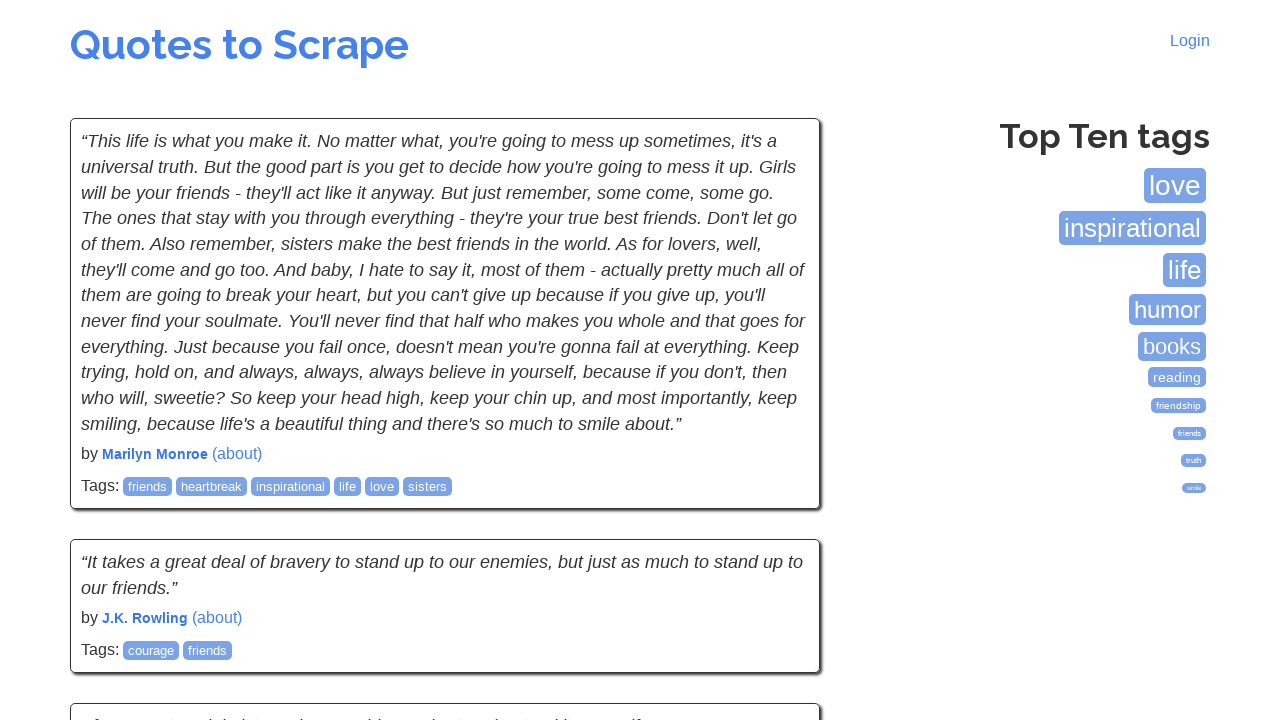

Verified quote author element is present on new page
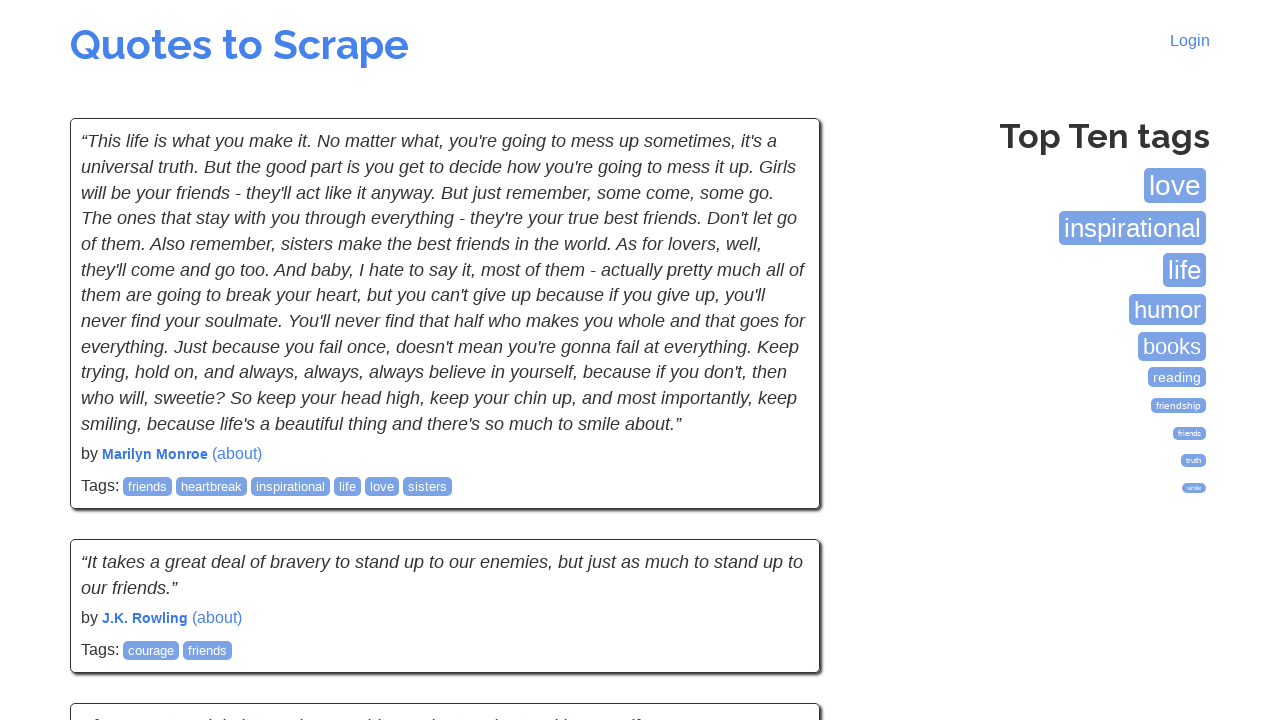

Verified quote tags elements are present on new page
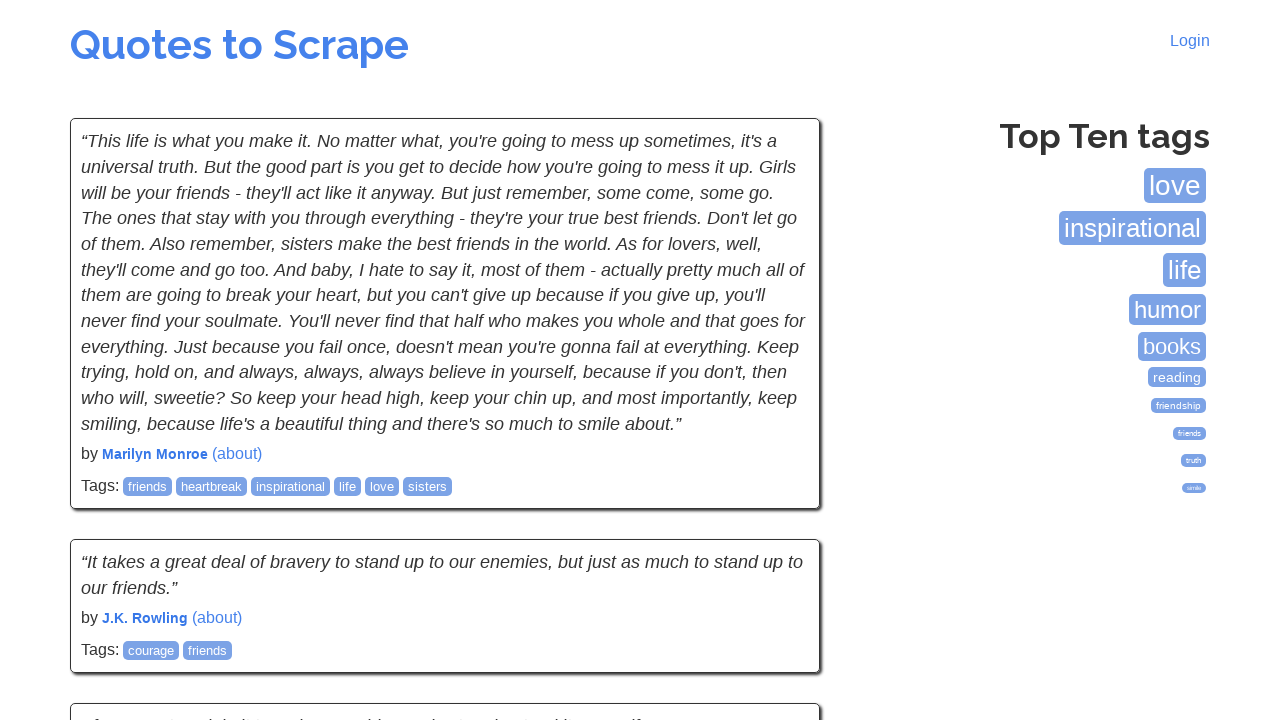

Verified quote text element is present on new page
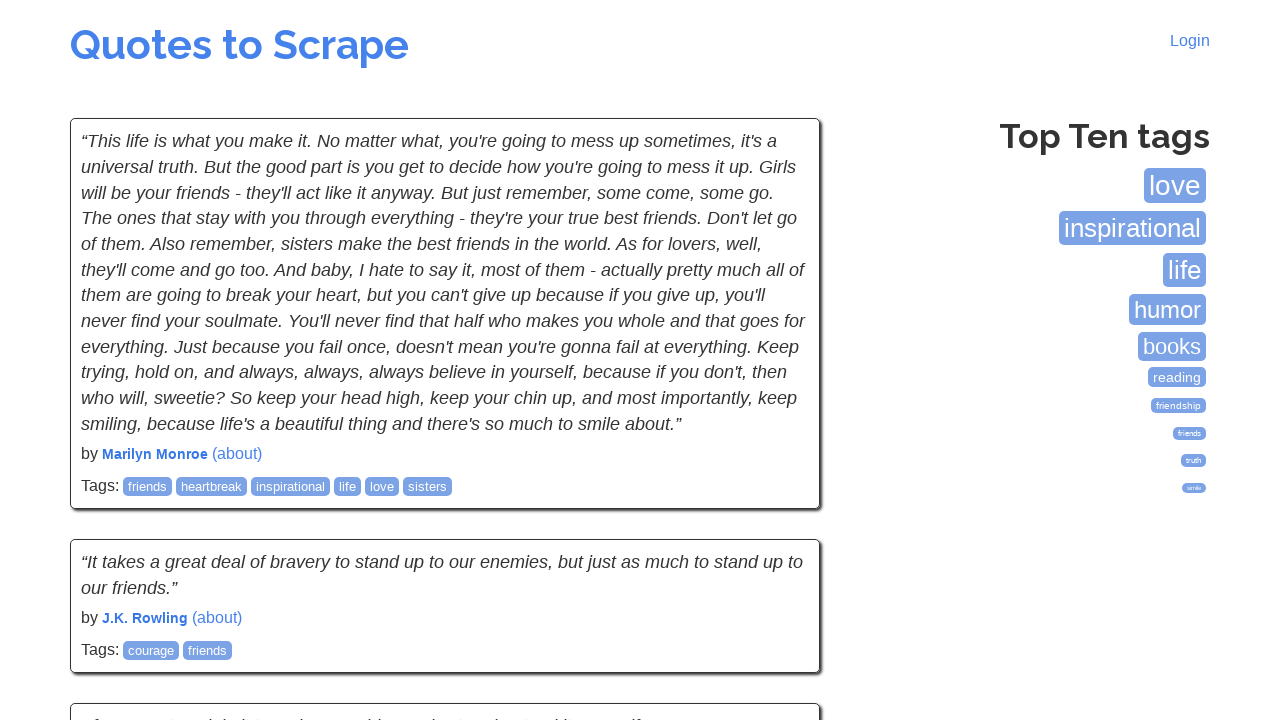

Verified quote author element is present on new page
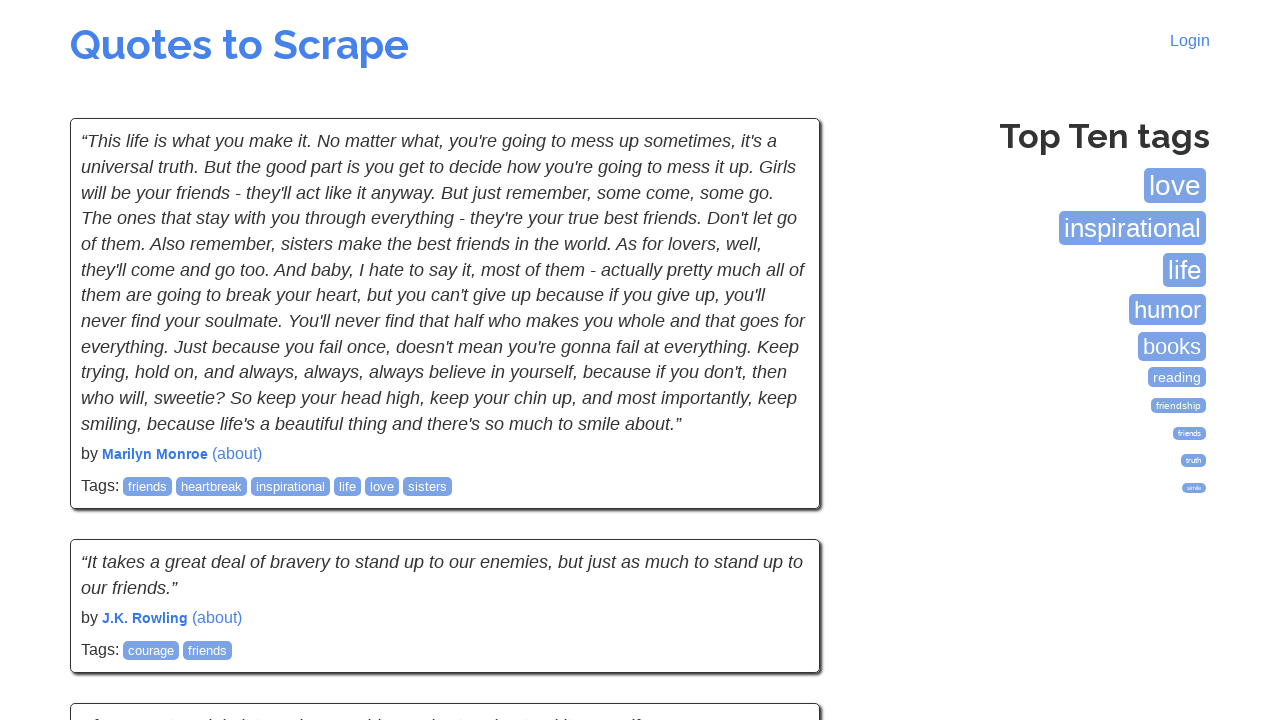

Verified quote tags elements are present on new page
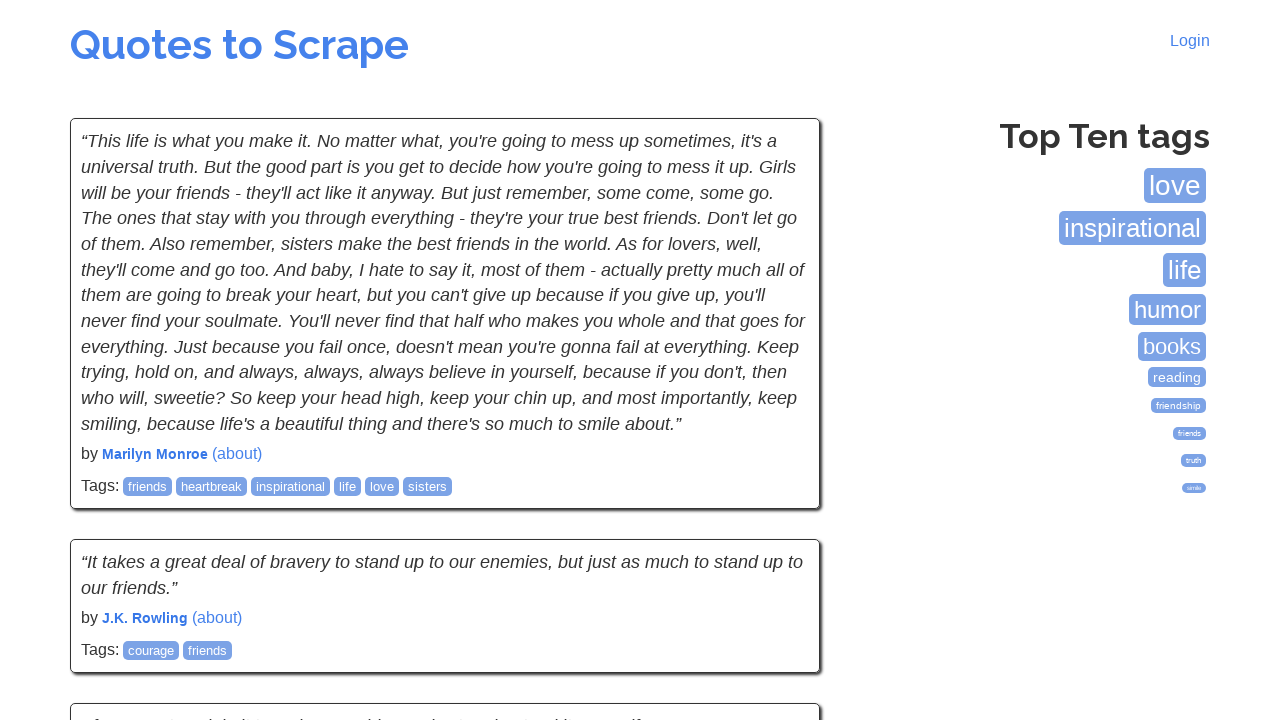

Checked for next pagination button (attempt 2)
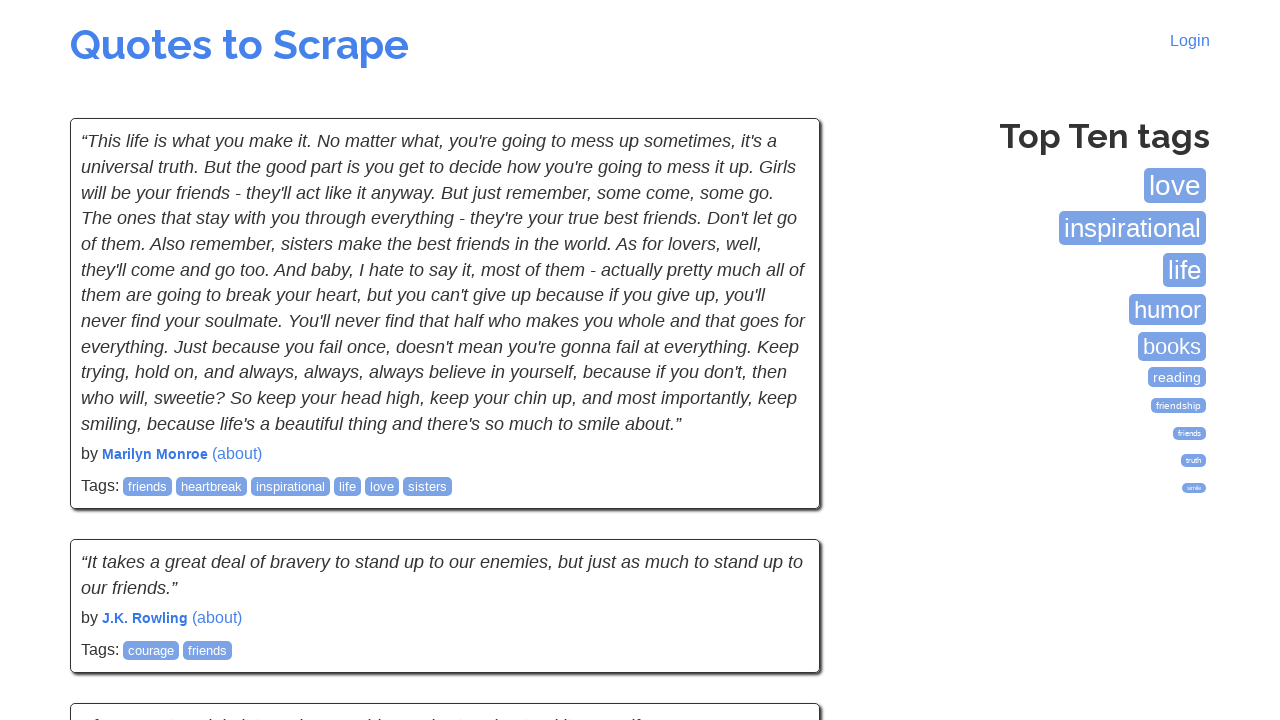

Clicked next pagination button
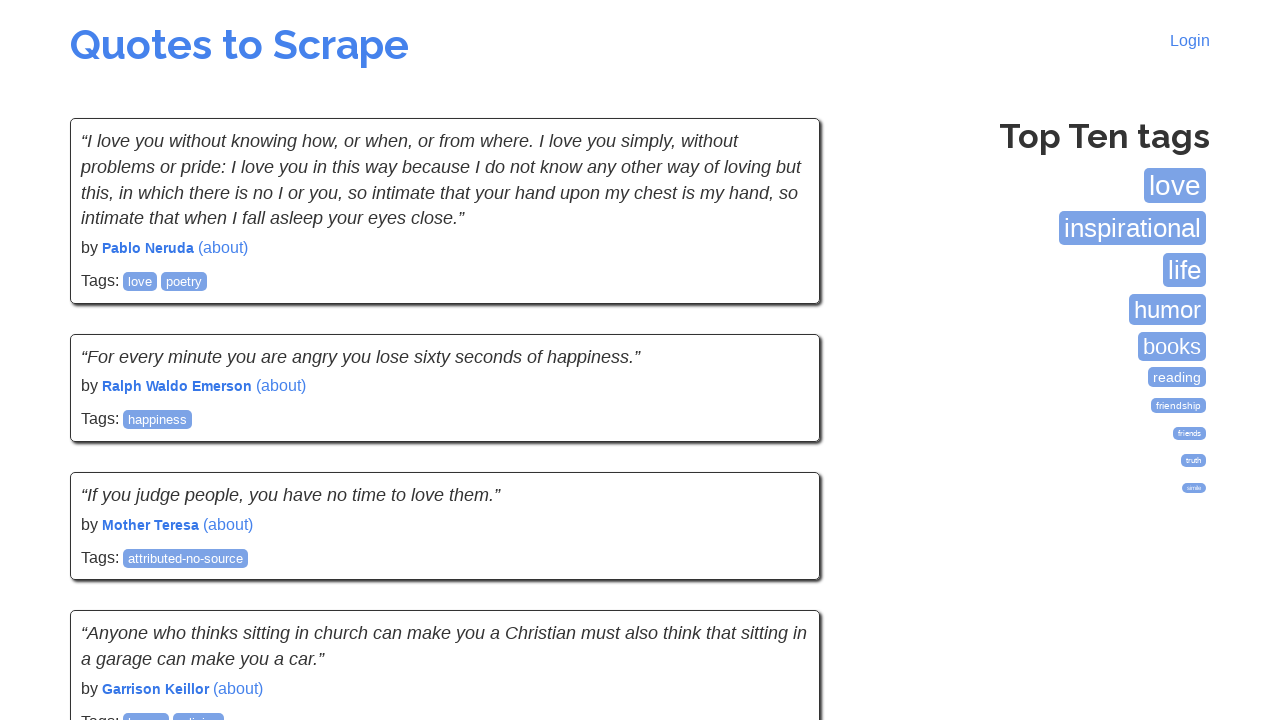

Waited for quotes to load on next page
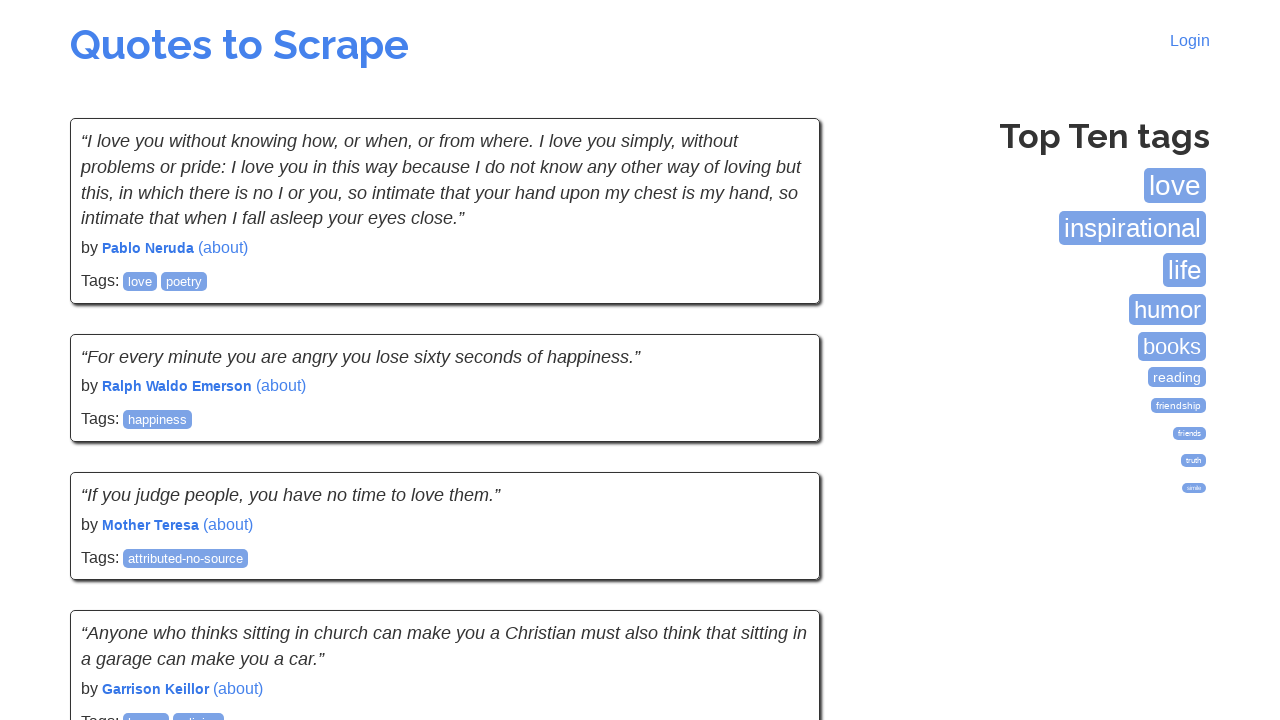

Retrieved all quote elements from the new page
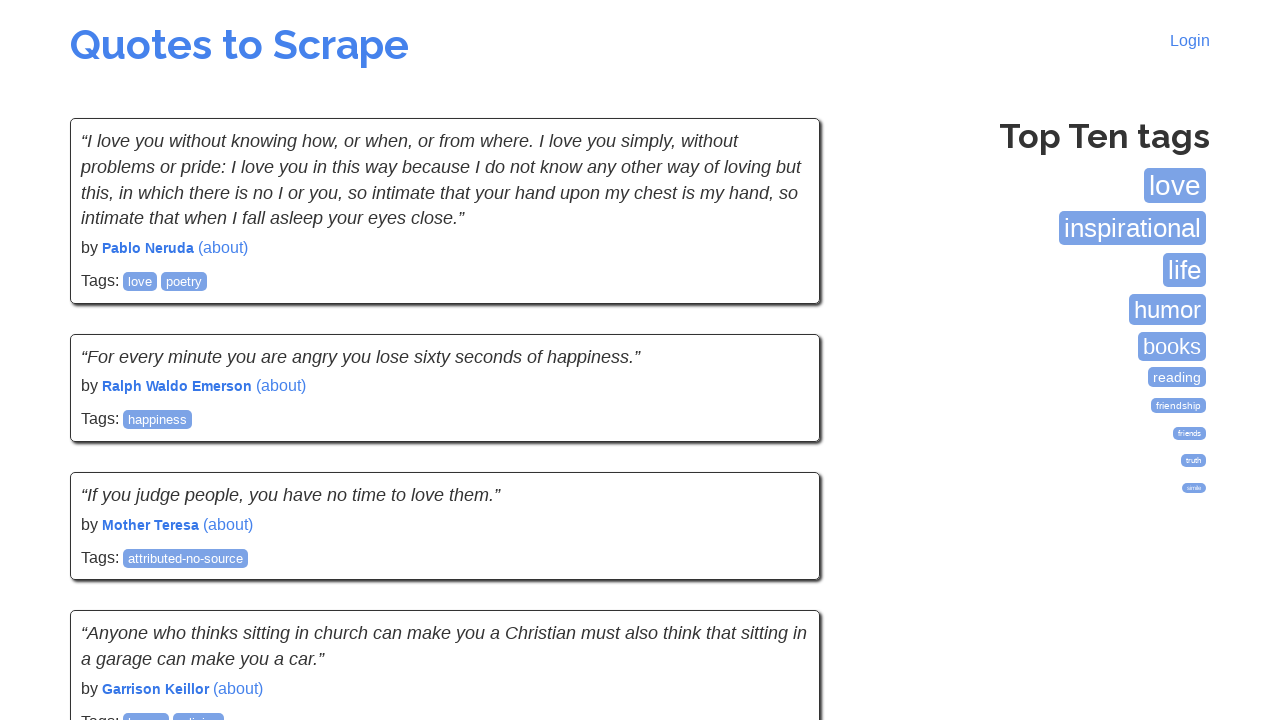

Verified quote text element is present on new page
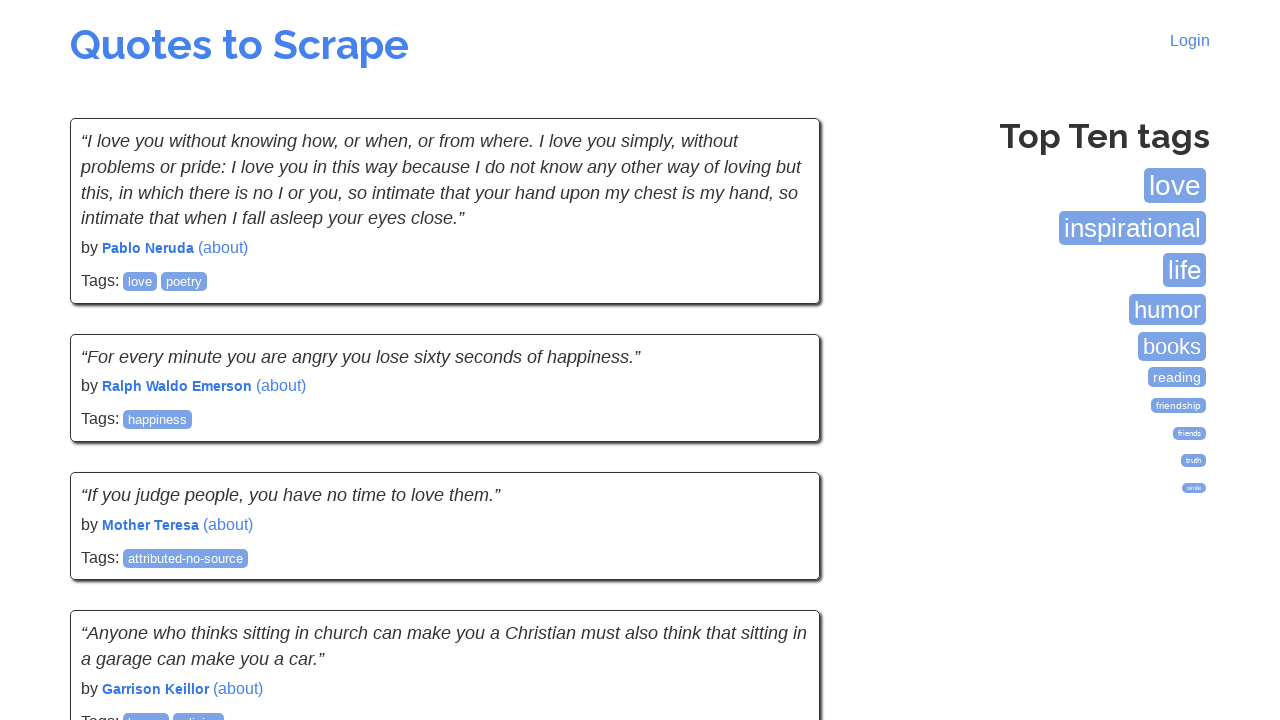

Verified quote author element is present on new page
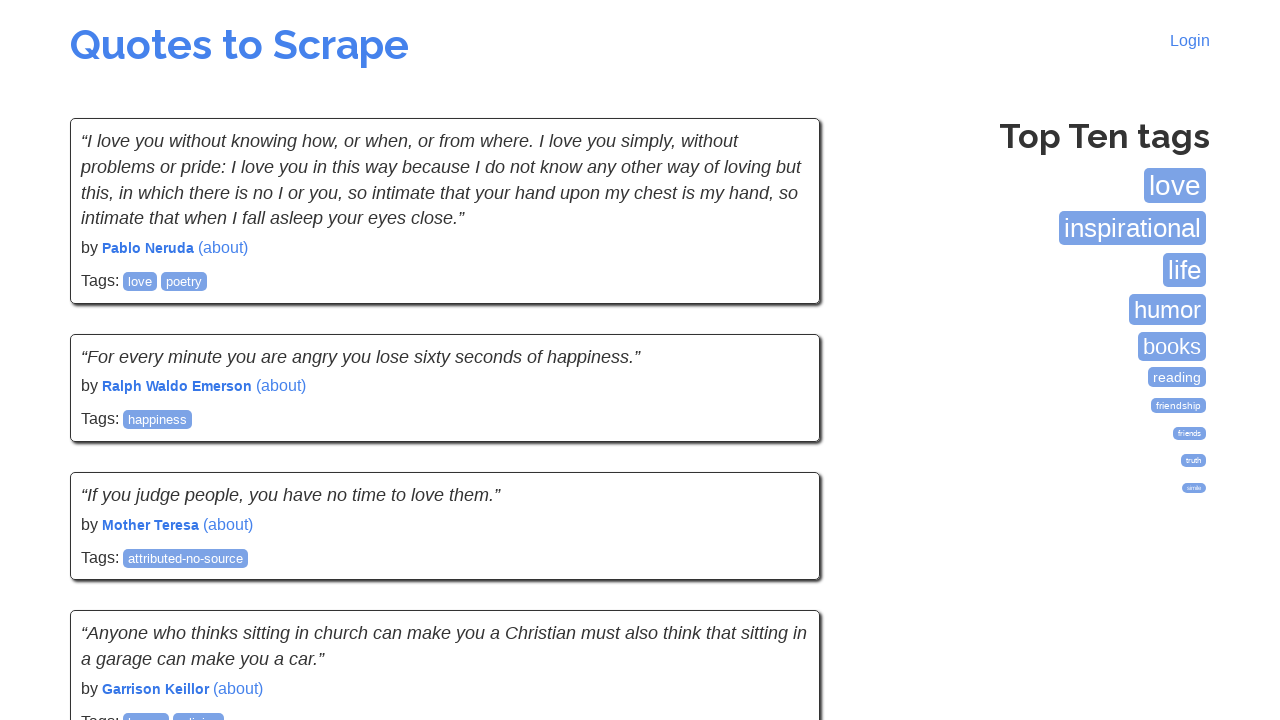

Verified quote tags elements are present on new page
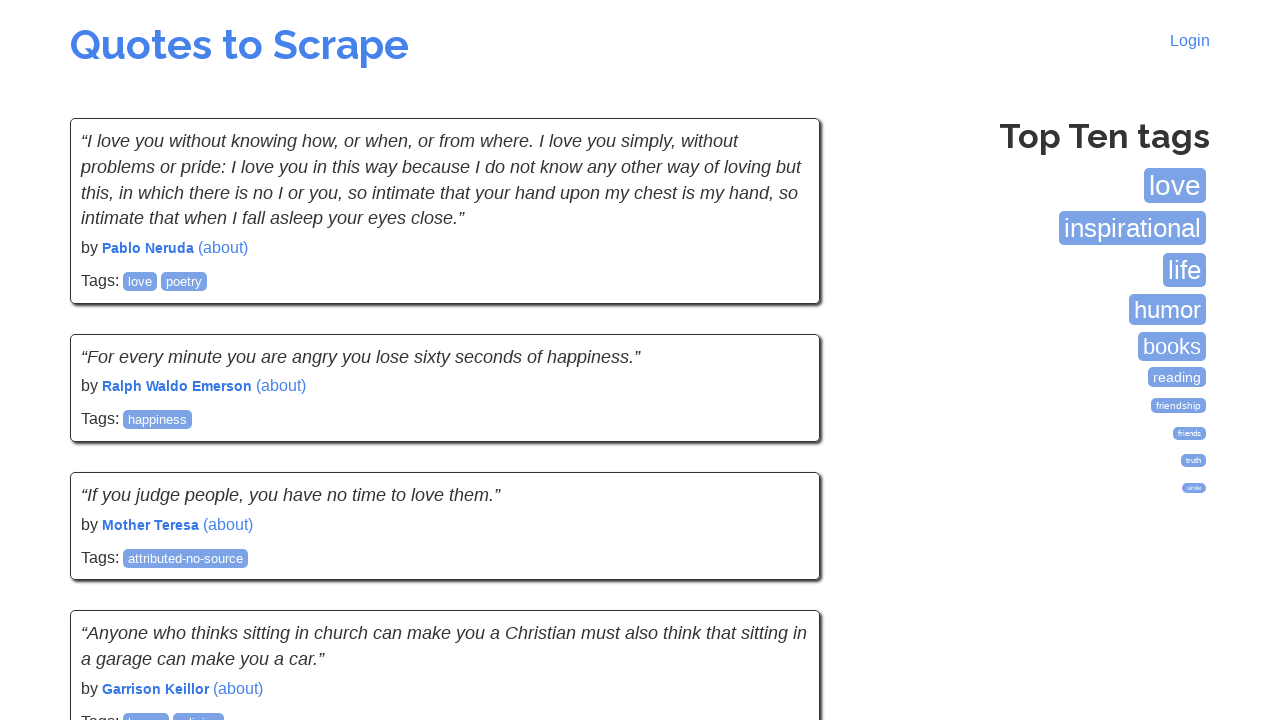

Verified quote text element is present on new page
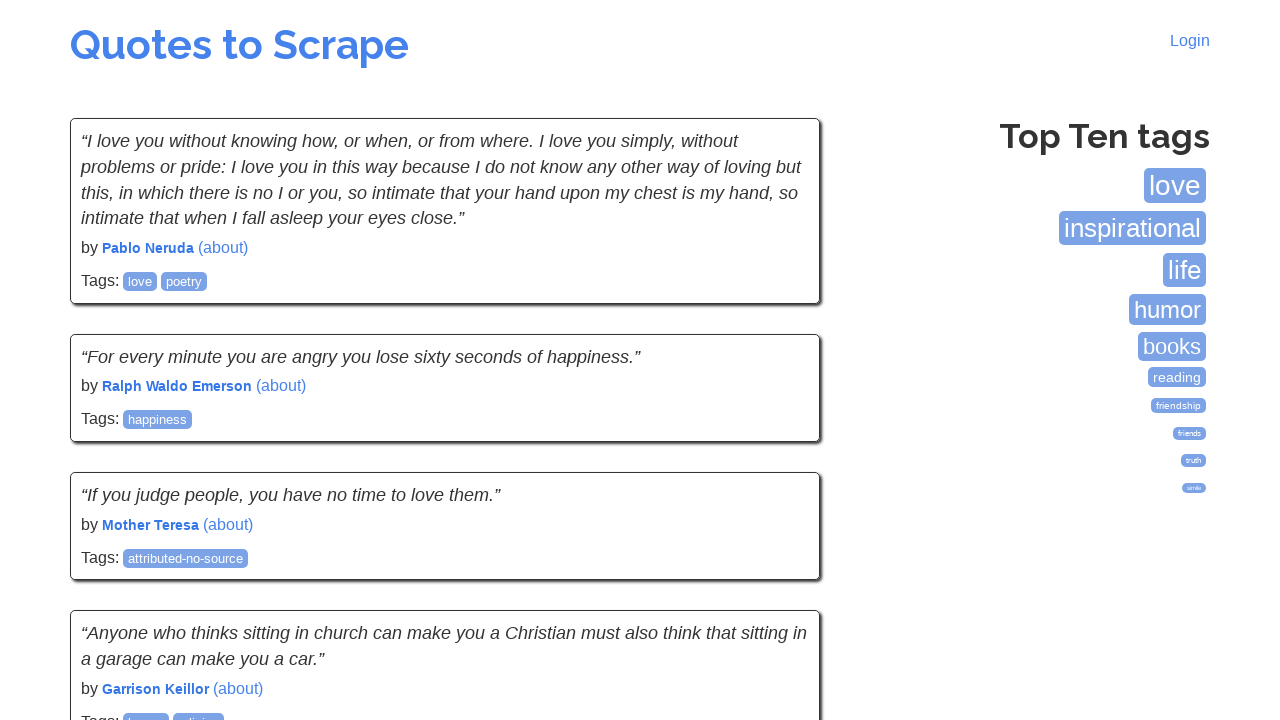

Verified quote author element is present on new page
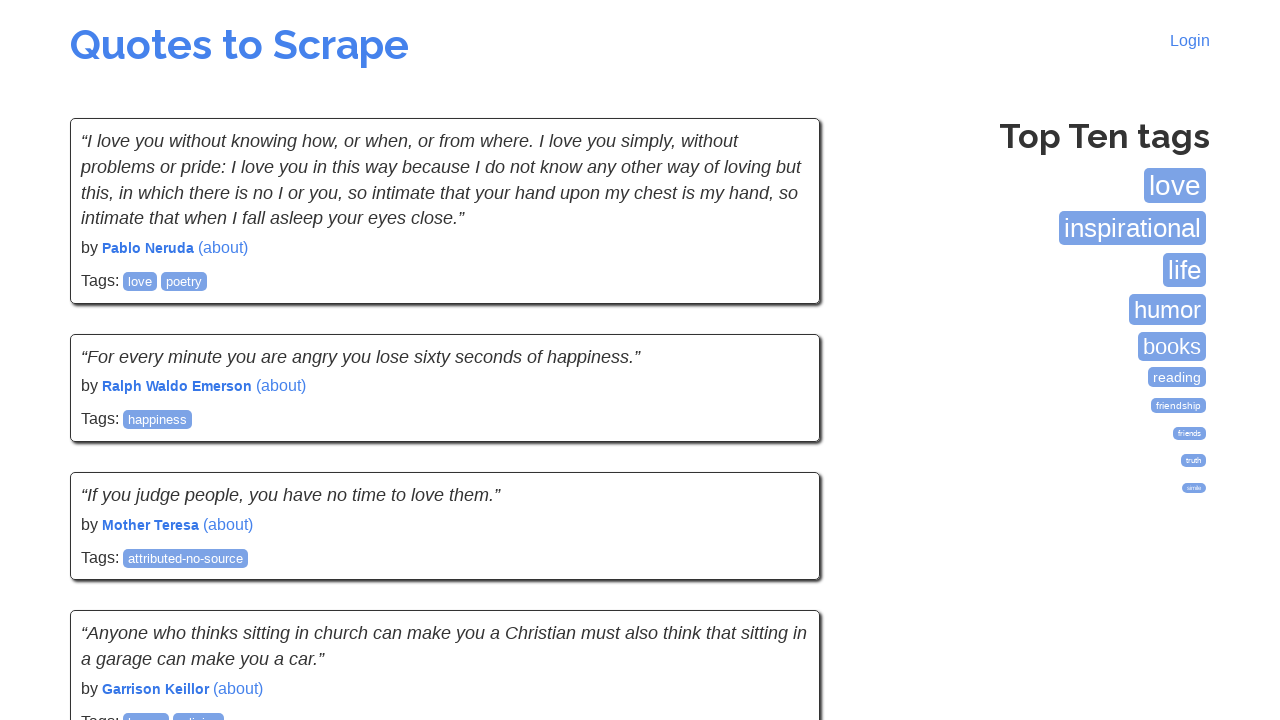

Verified quote tags elements are present on new page
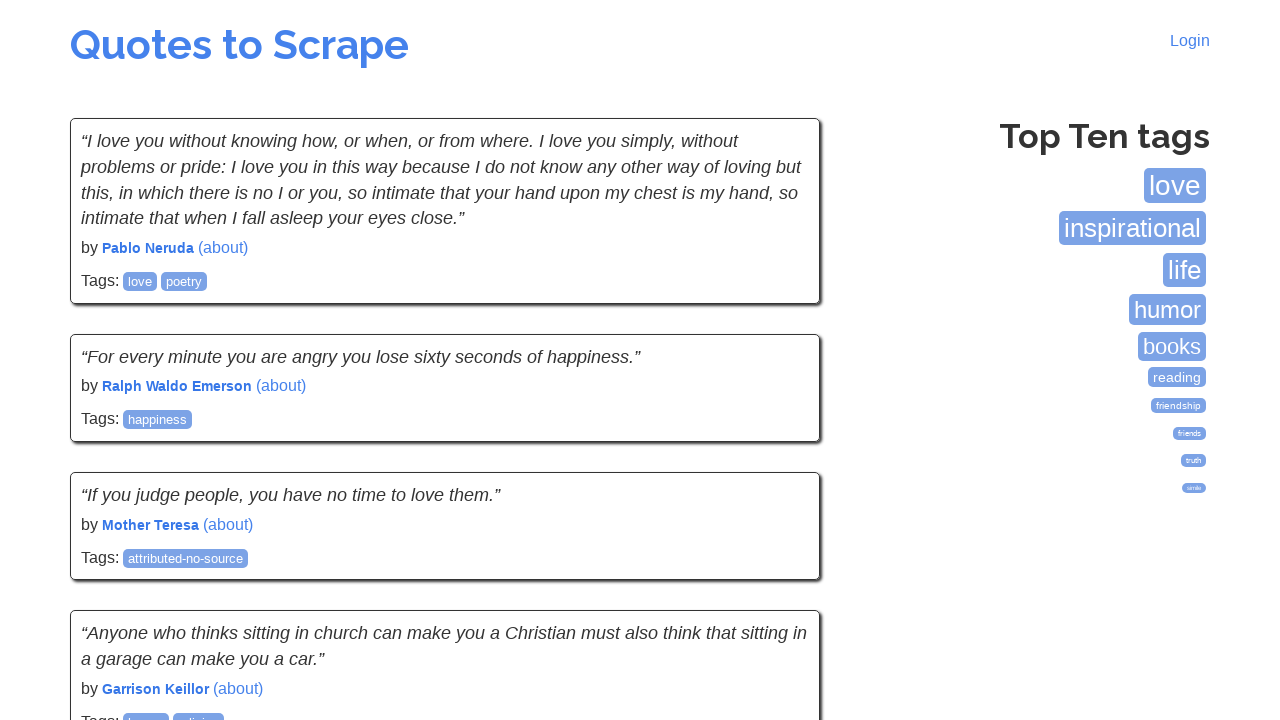

Verified quote text element is present on new page
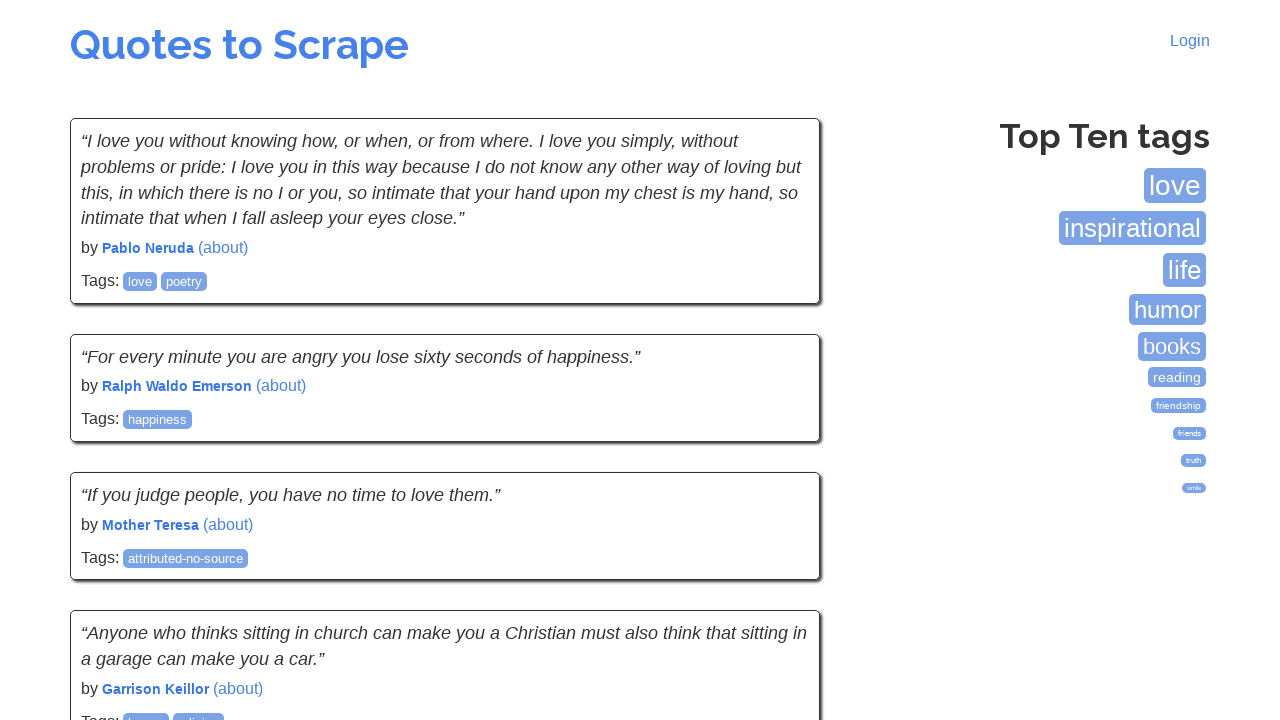

Verified quote author element is present on new page
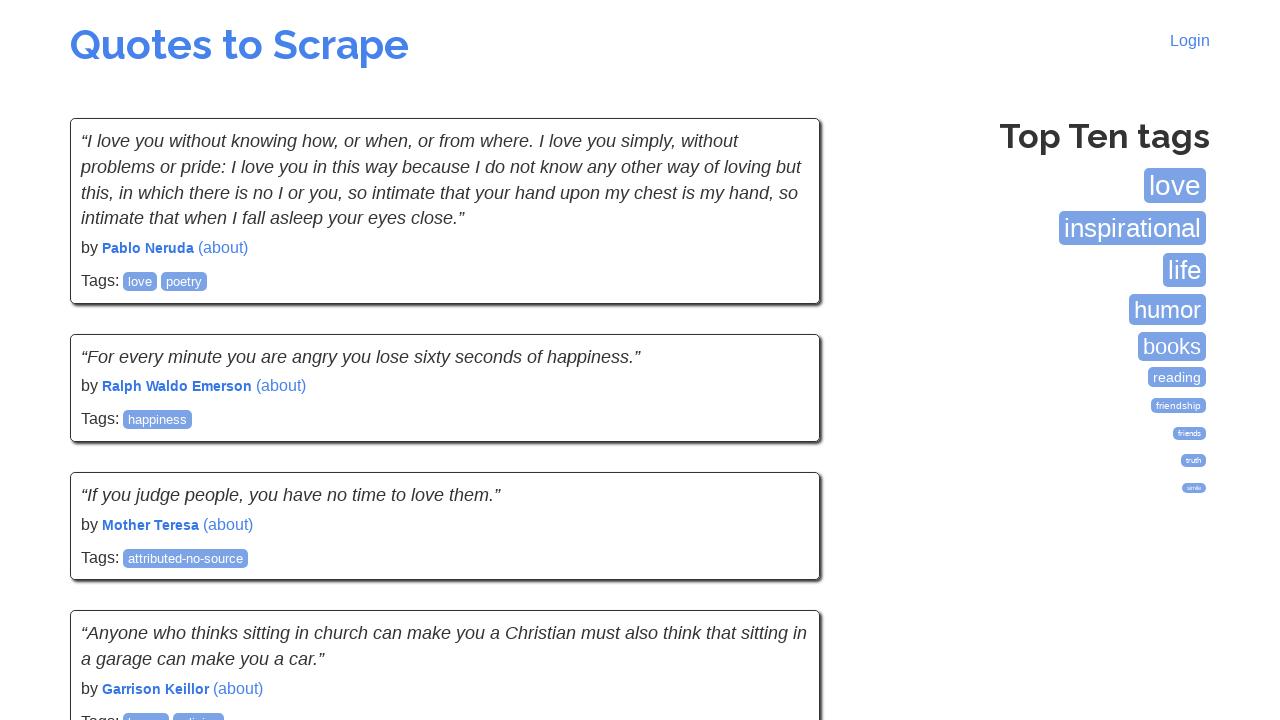

Verified quote tags elements are present on new page
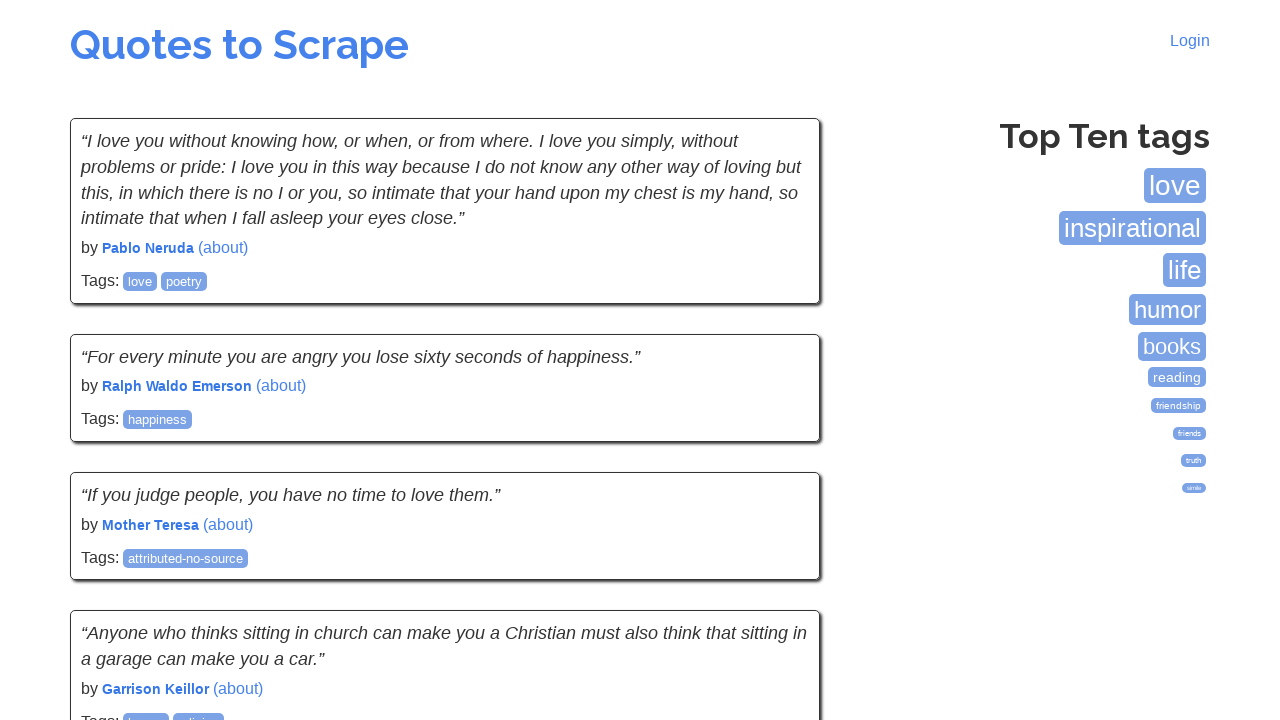

Verified quote text element is present on new page
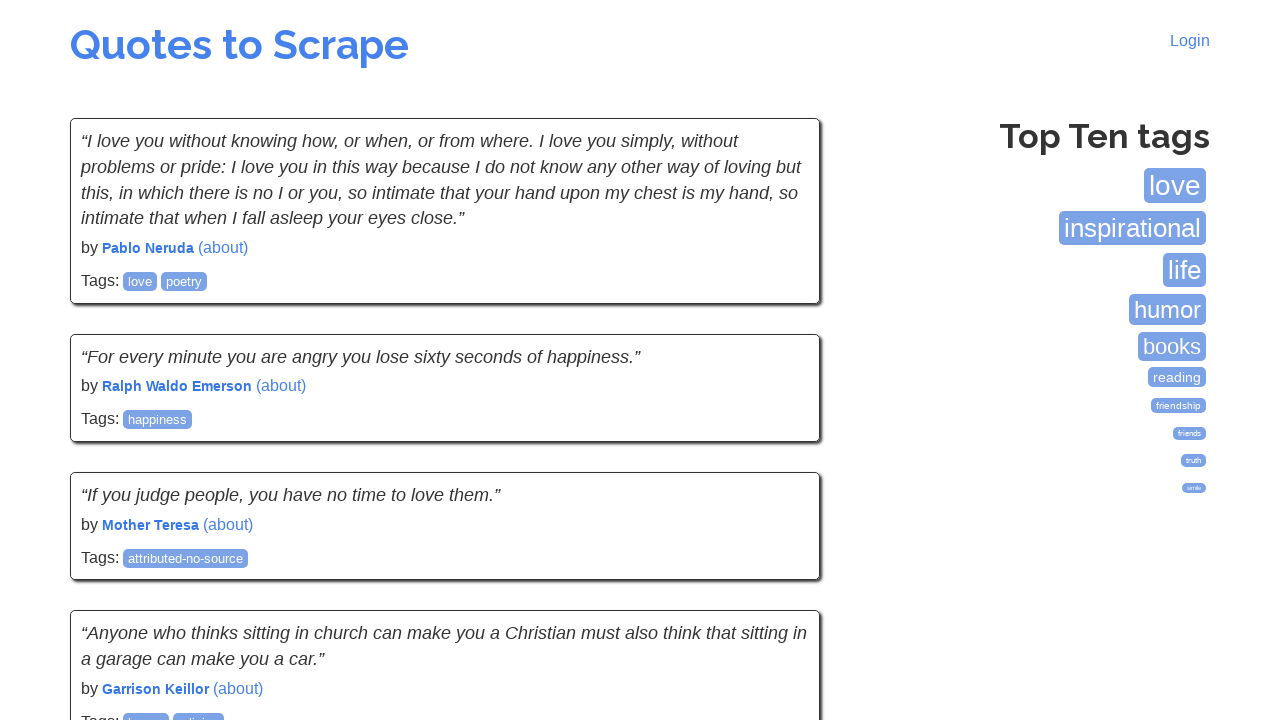

Verified quote author element is present on new page
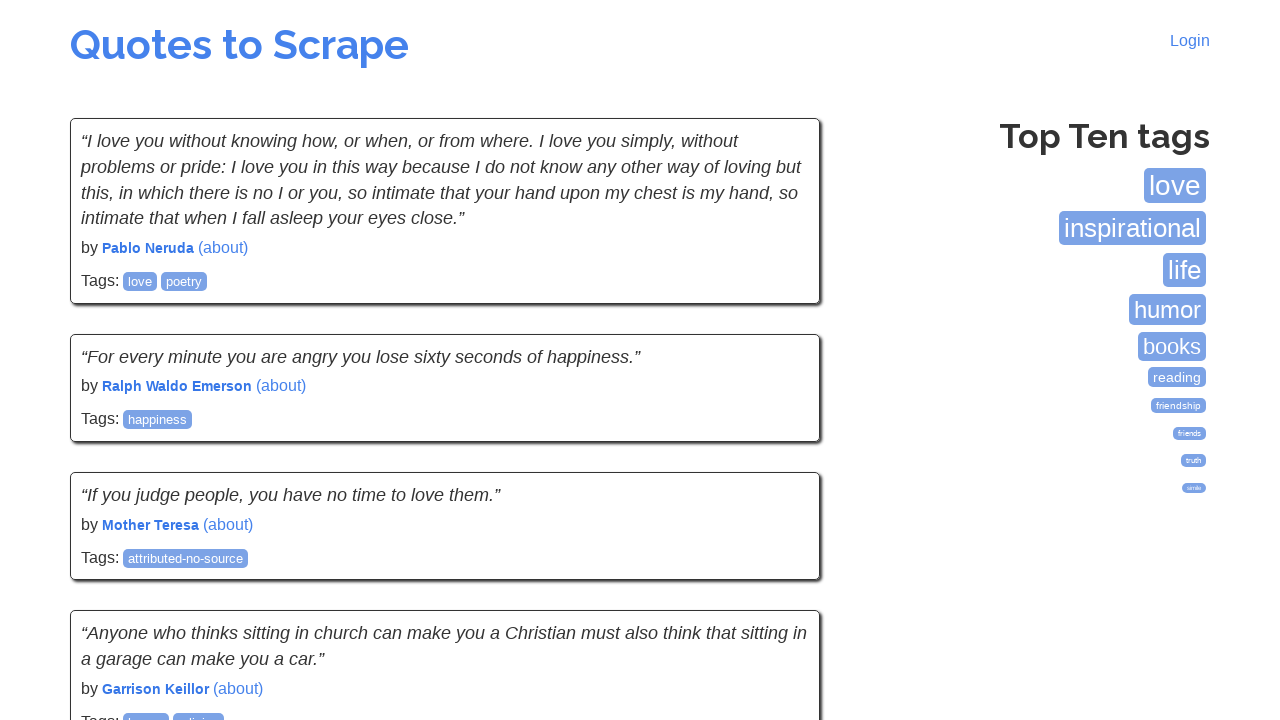

Verified quote tags elements are present on new page
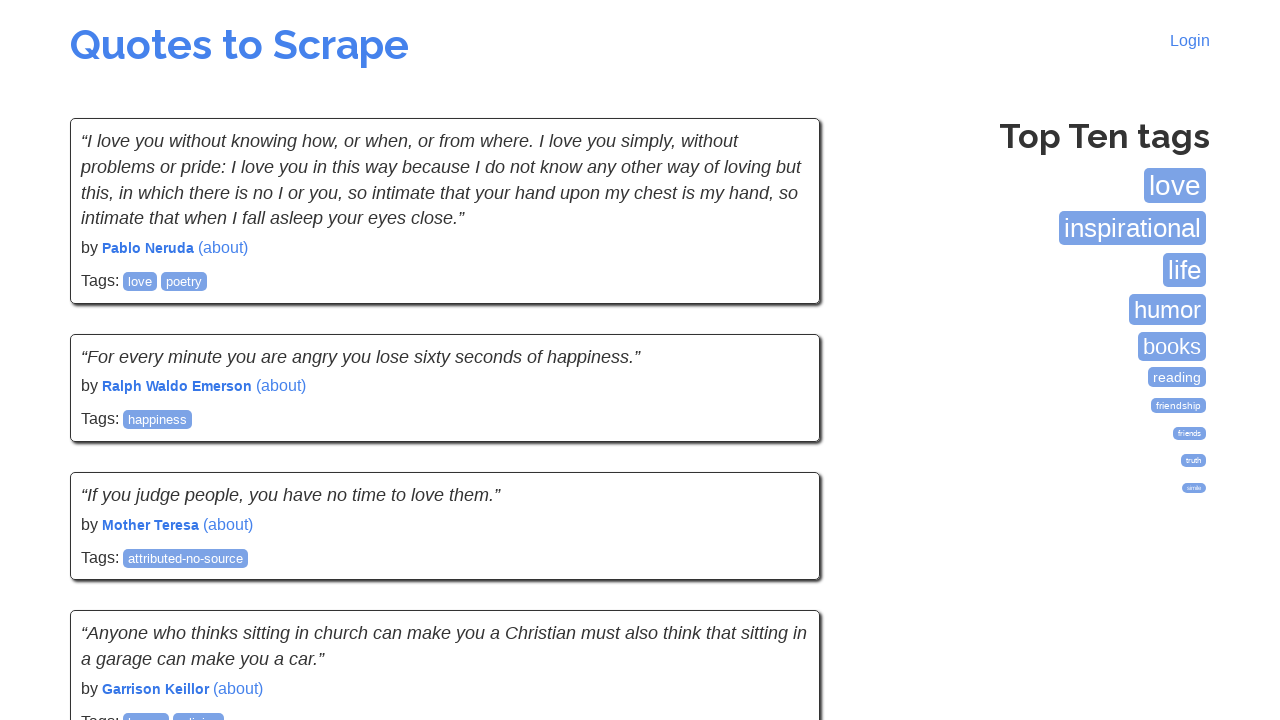

Verified quote text element is present on new page
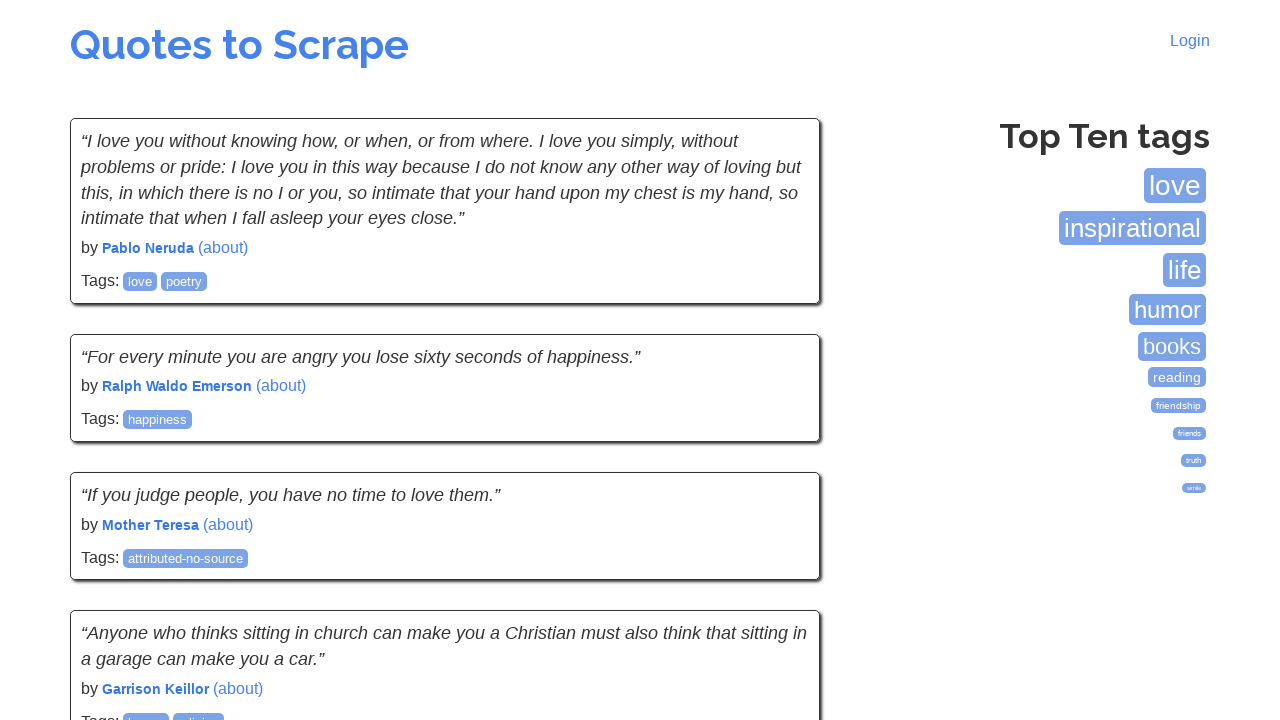

Verified quote author element is present on new page
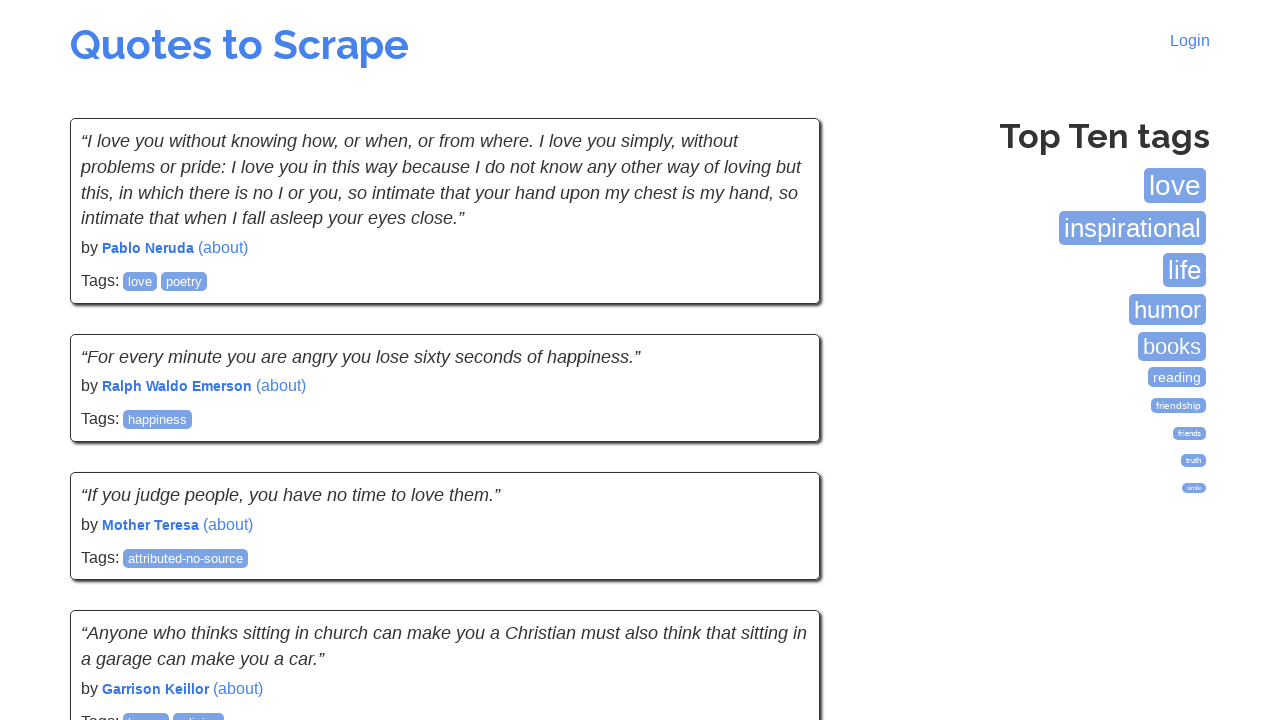

Verified quote tags elements are present on new page
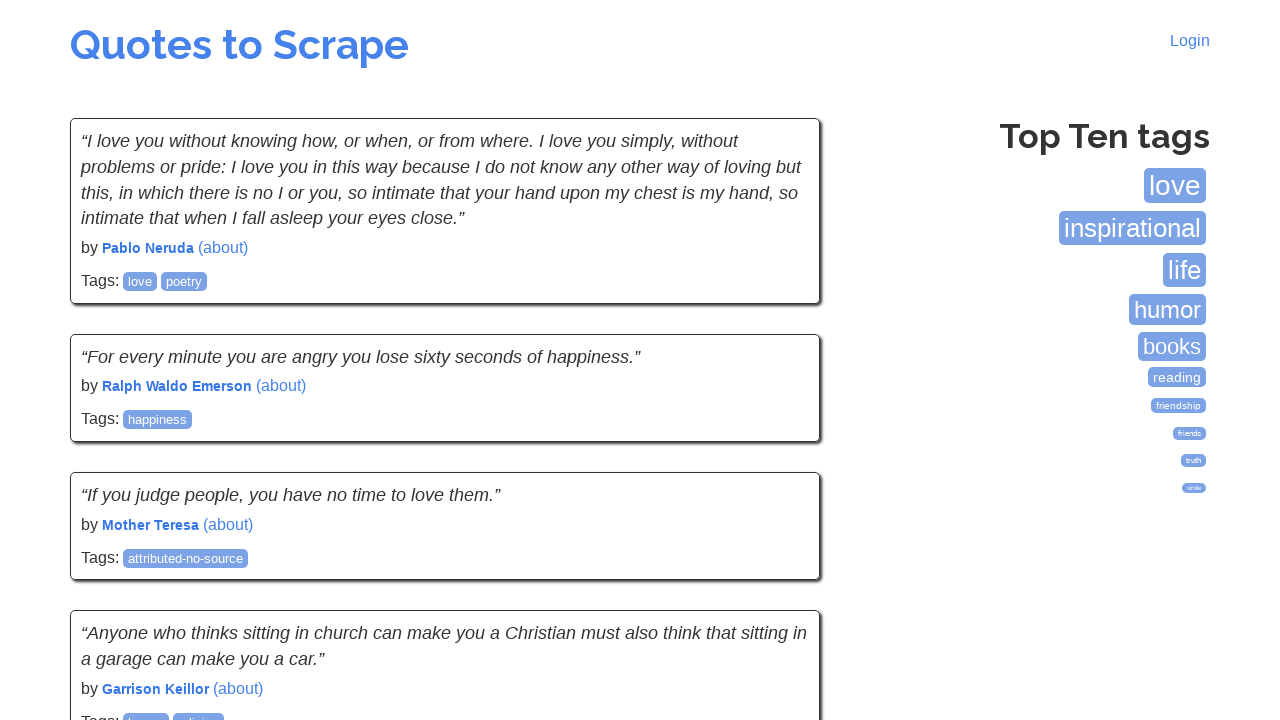

Verified quote text element is present on new page
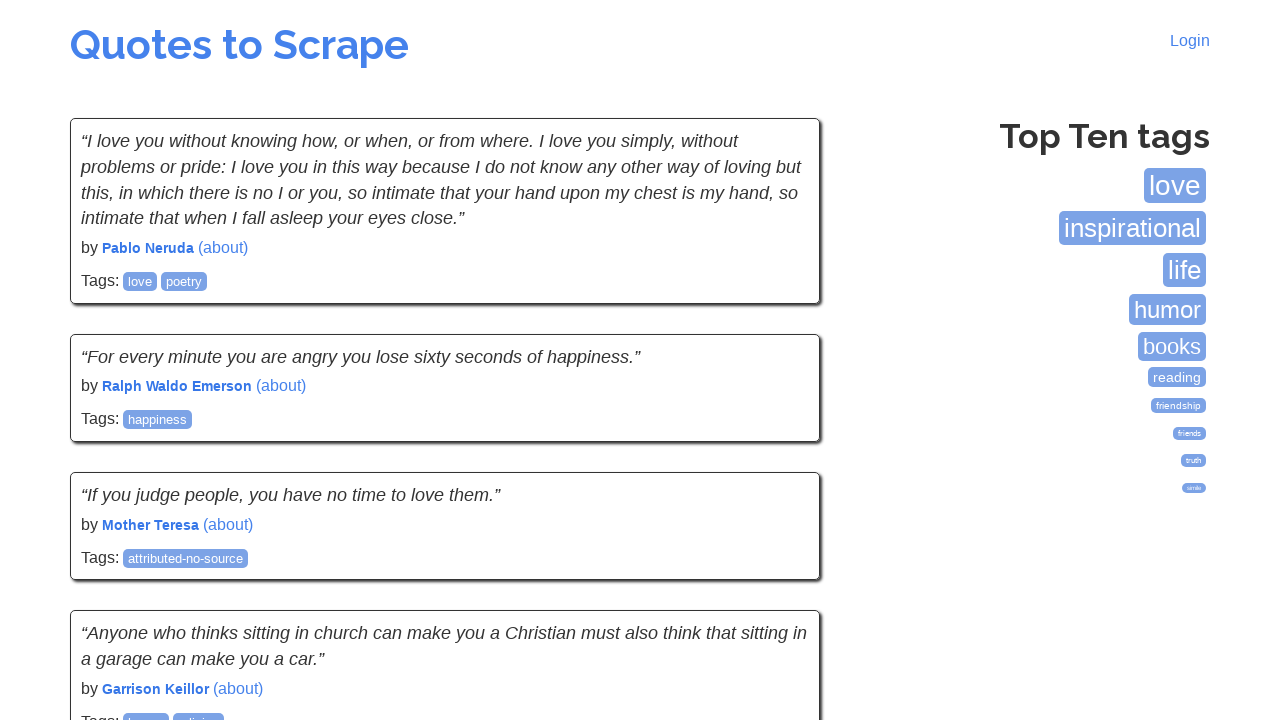

Verified quote author element is present on new page
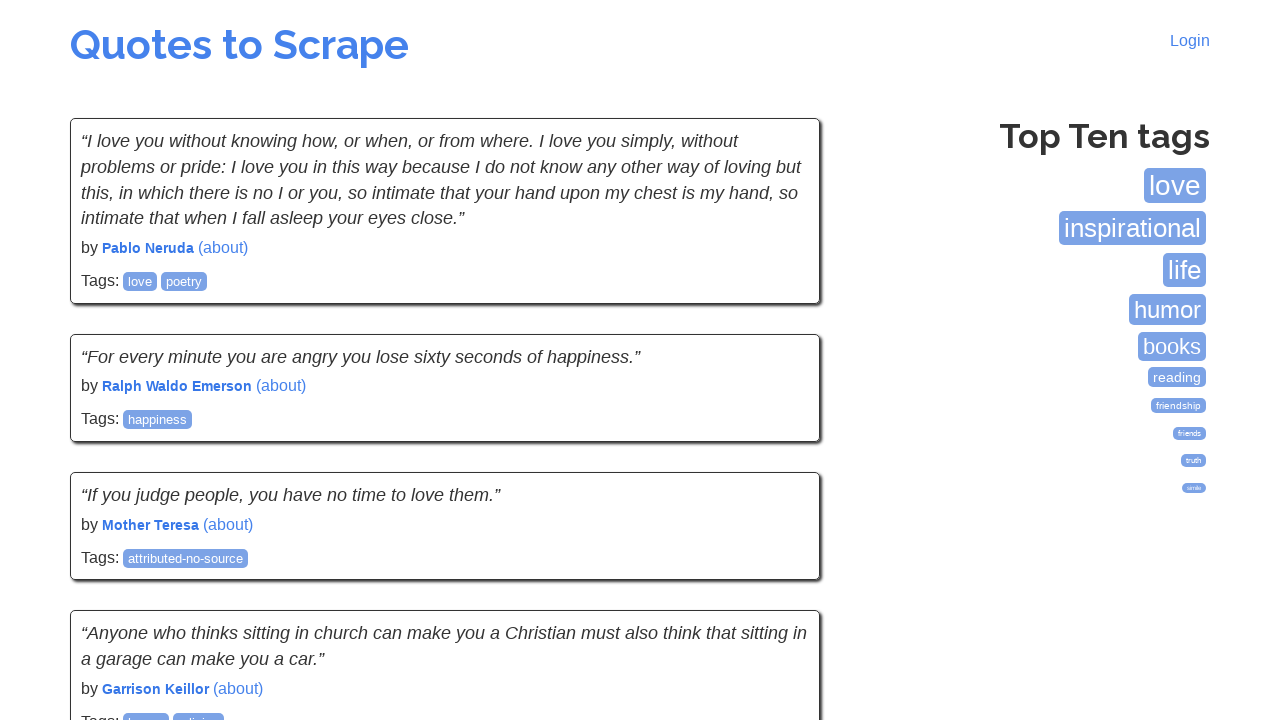

Verified quote tags elements are present on new page
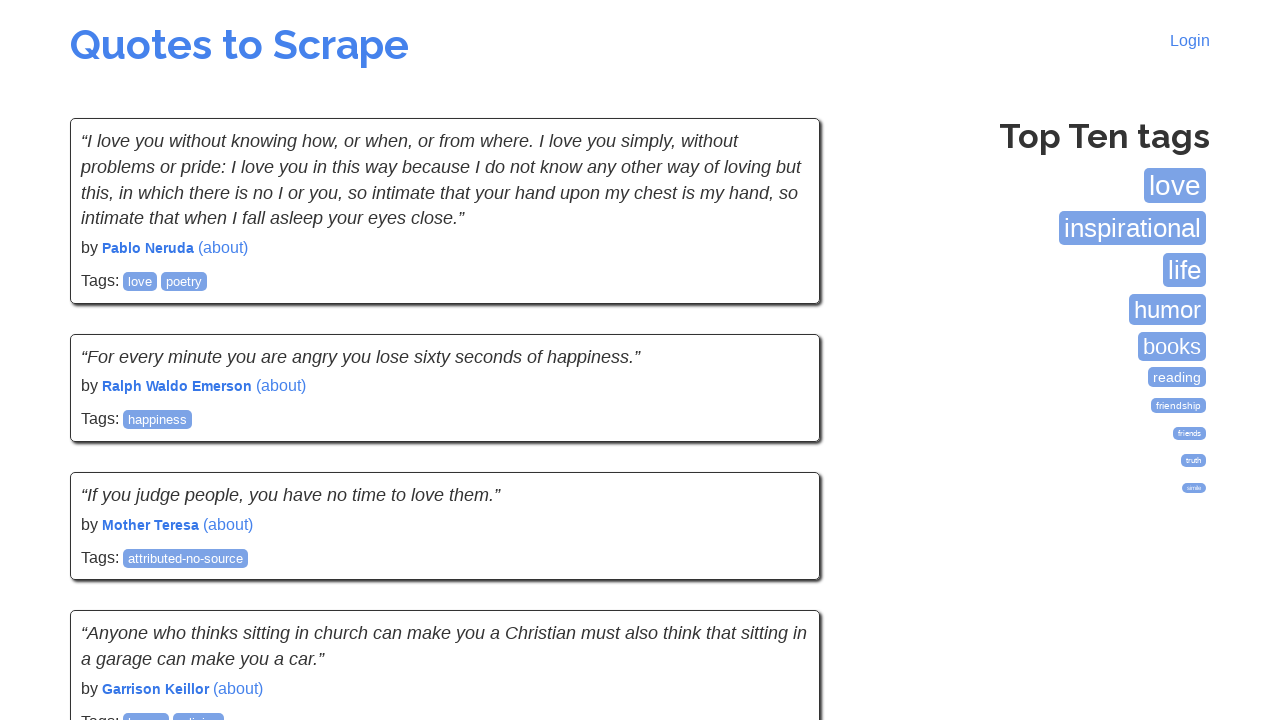

Verified quote text element is present on new page
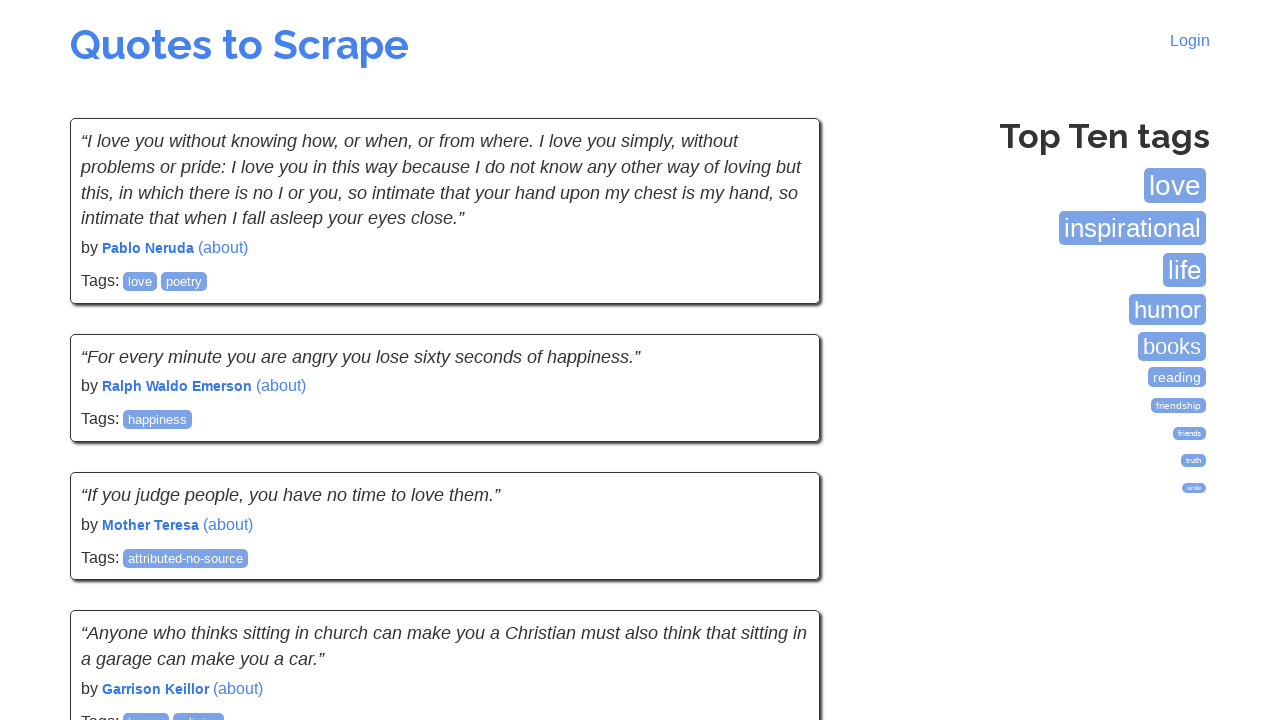

Verified quote author element is present on new page
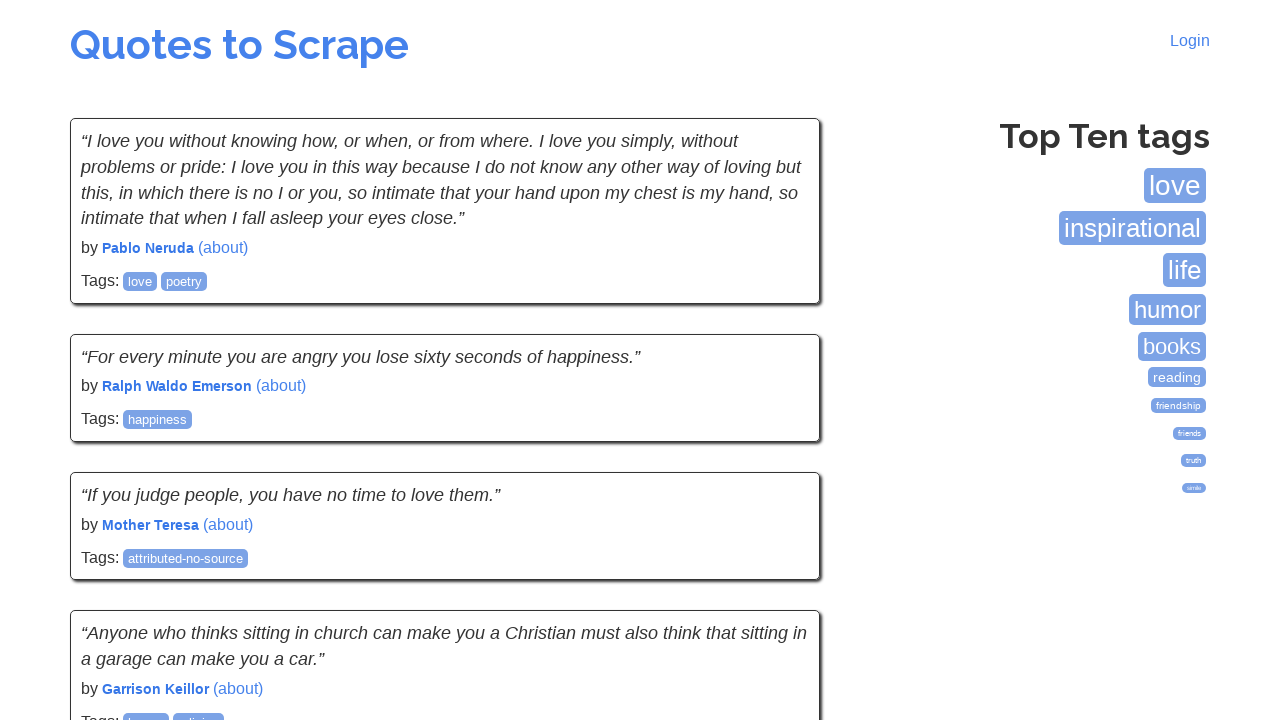

Verified quote tags elements are present on new page
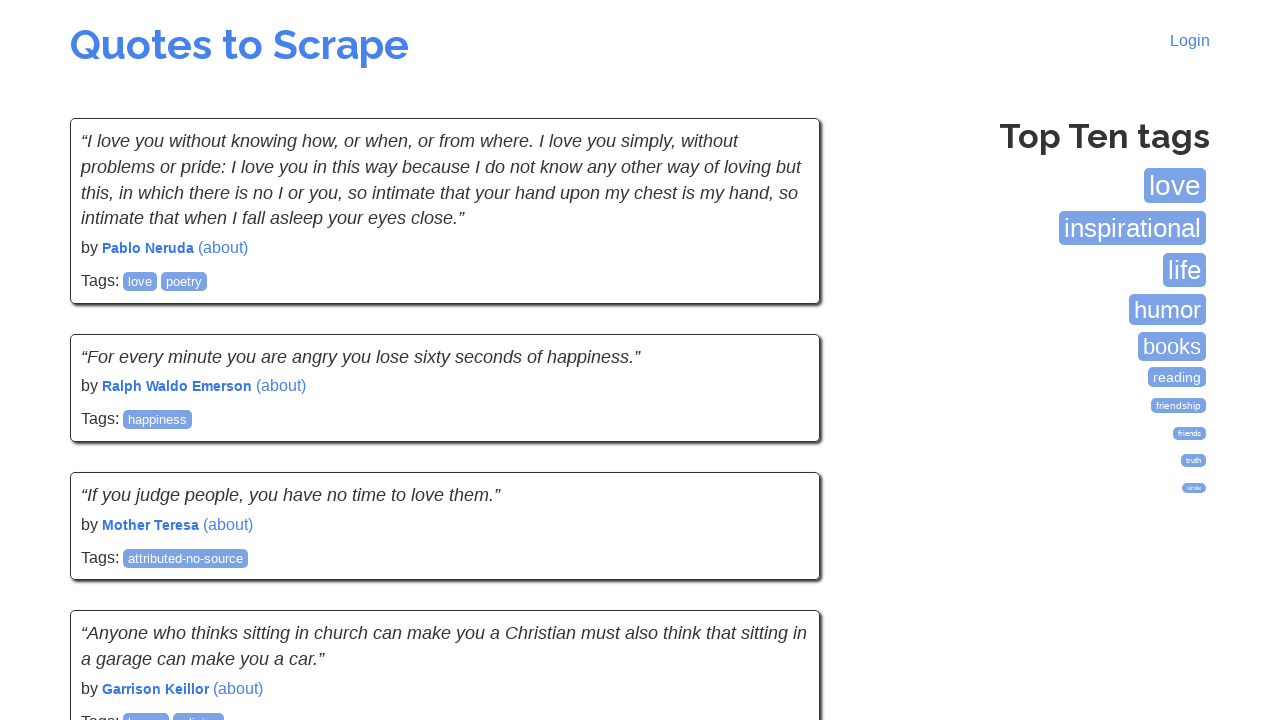

Verified quote text element is present on new page
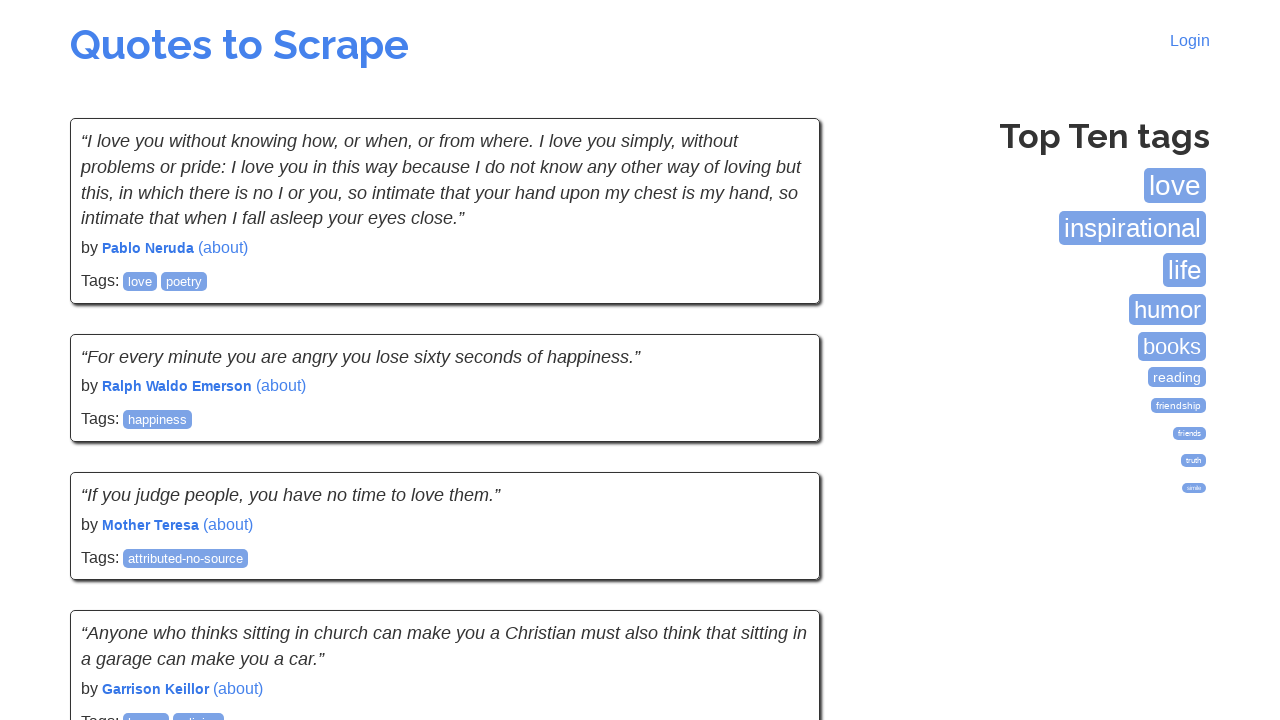

Verified quote author element is present on new page
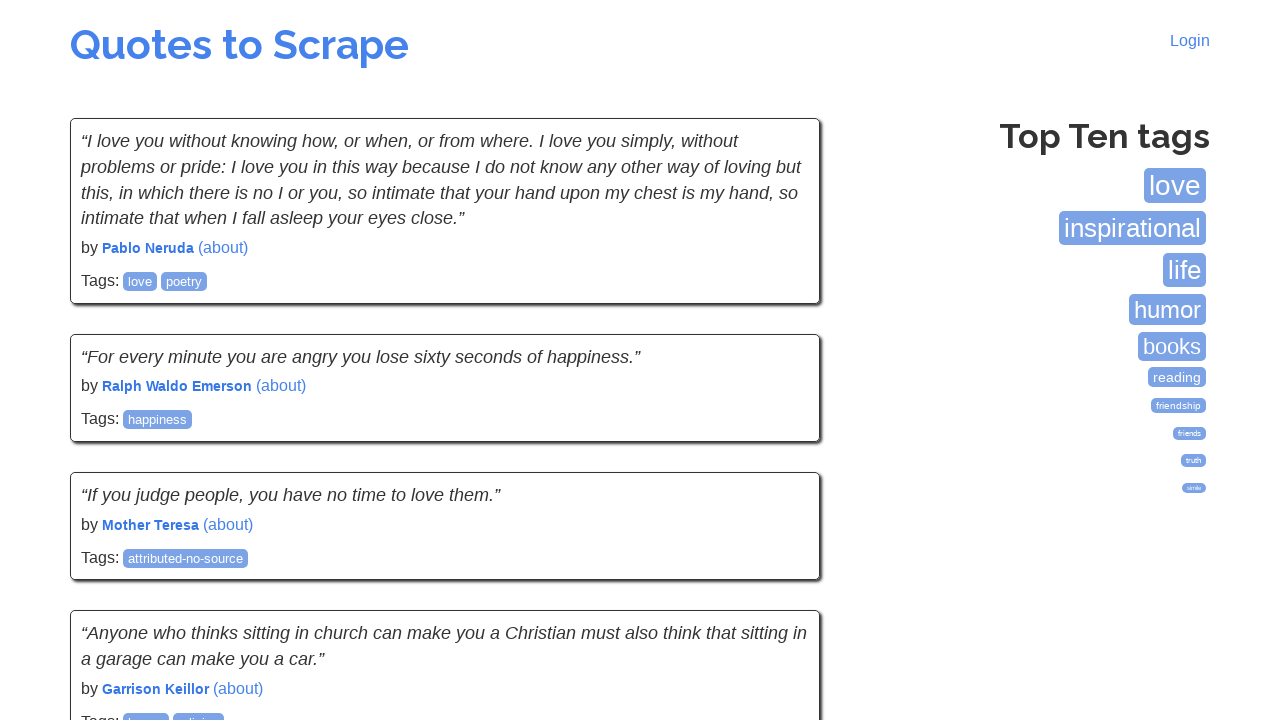

Verified quote tags elements are present on new page
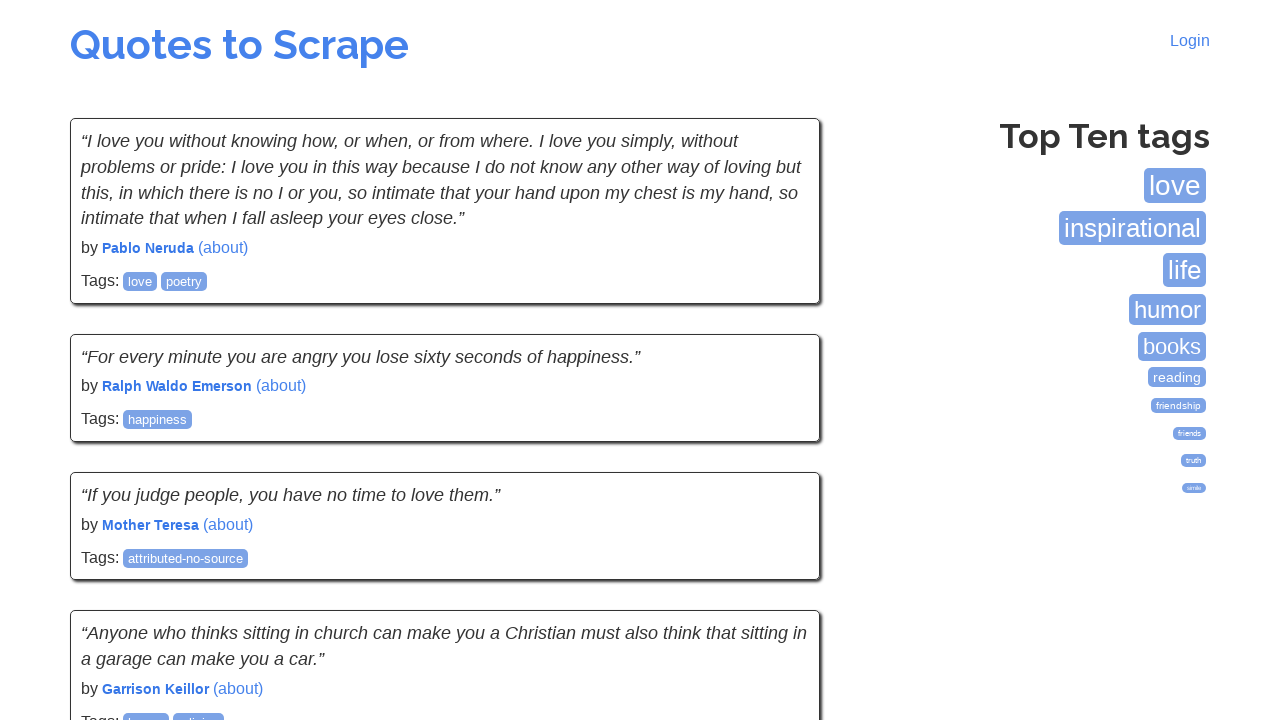

Verified quote text element is present on new page
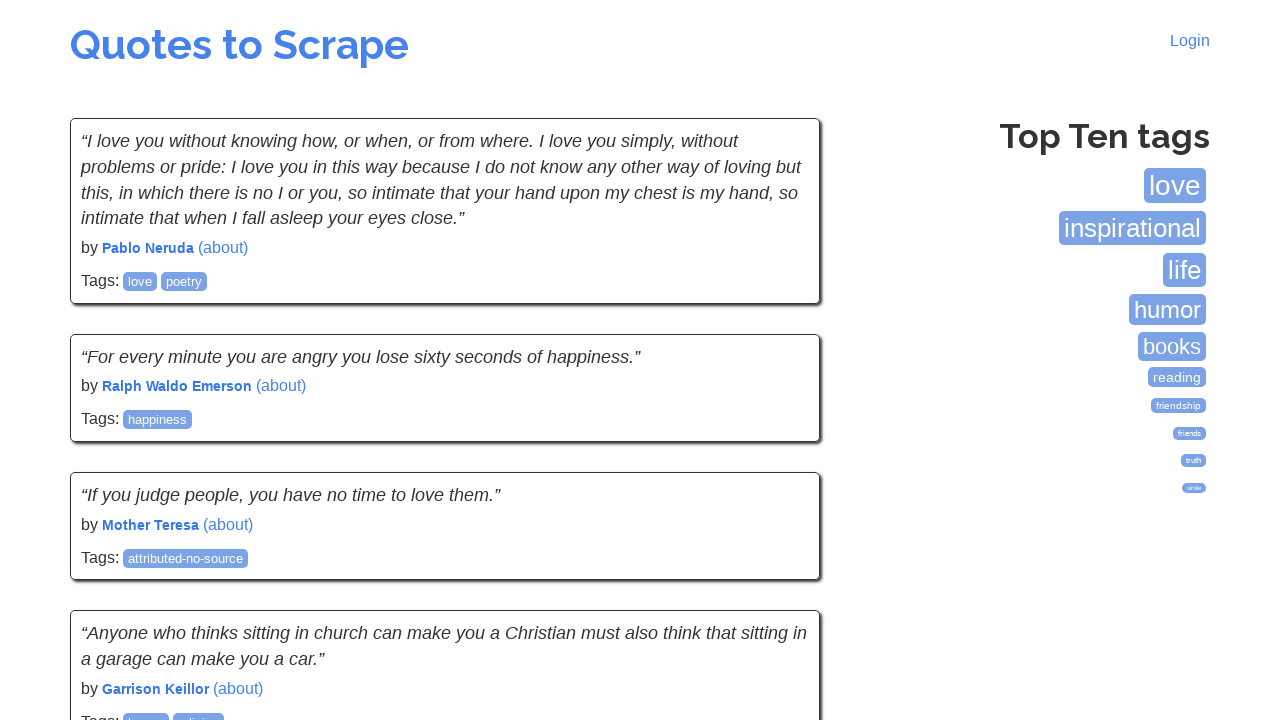

Verified quote author element is present on new page
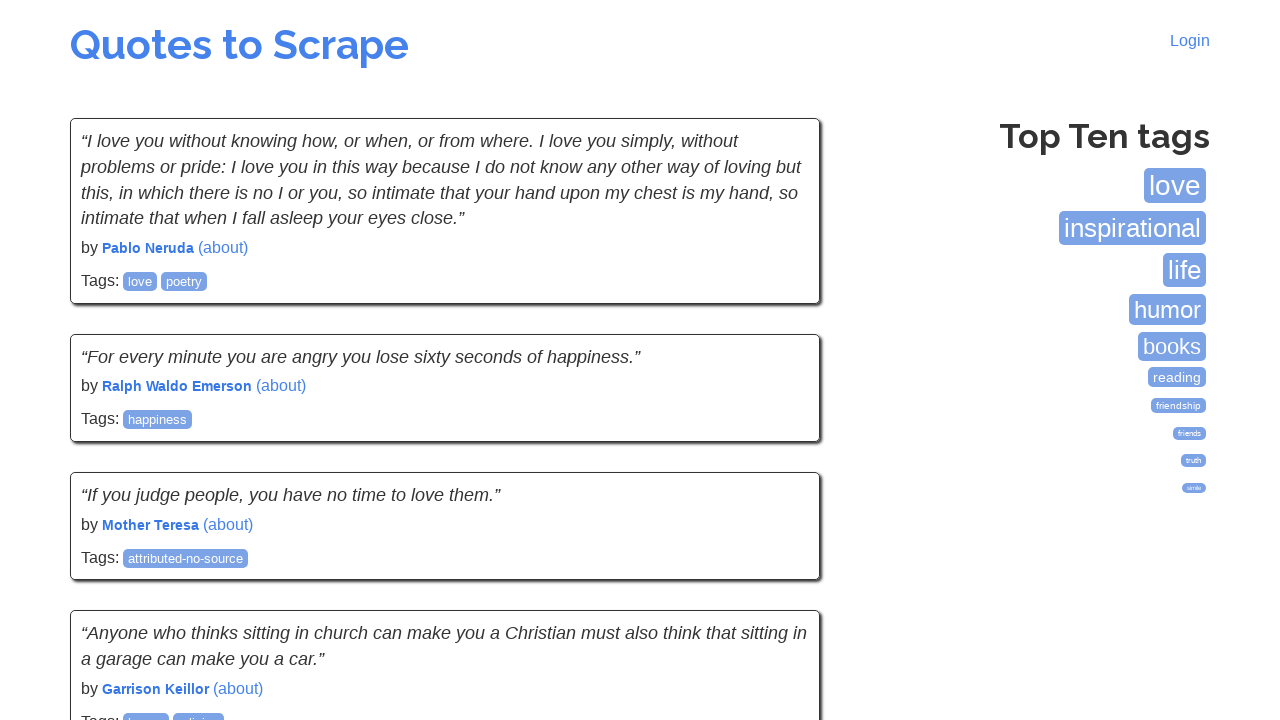

Verified quote tags elements are present on new page
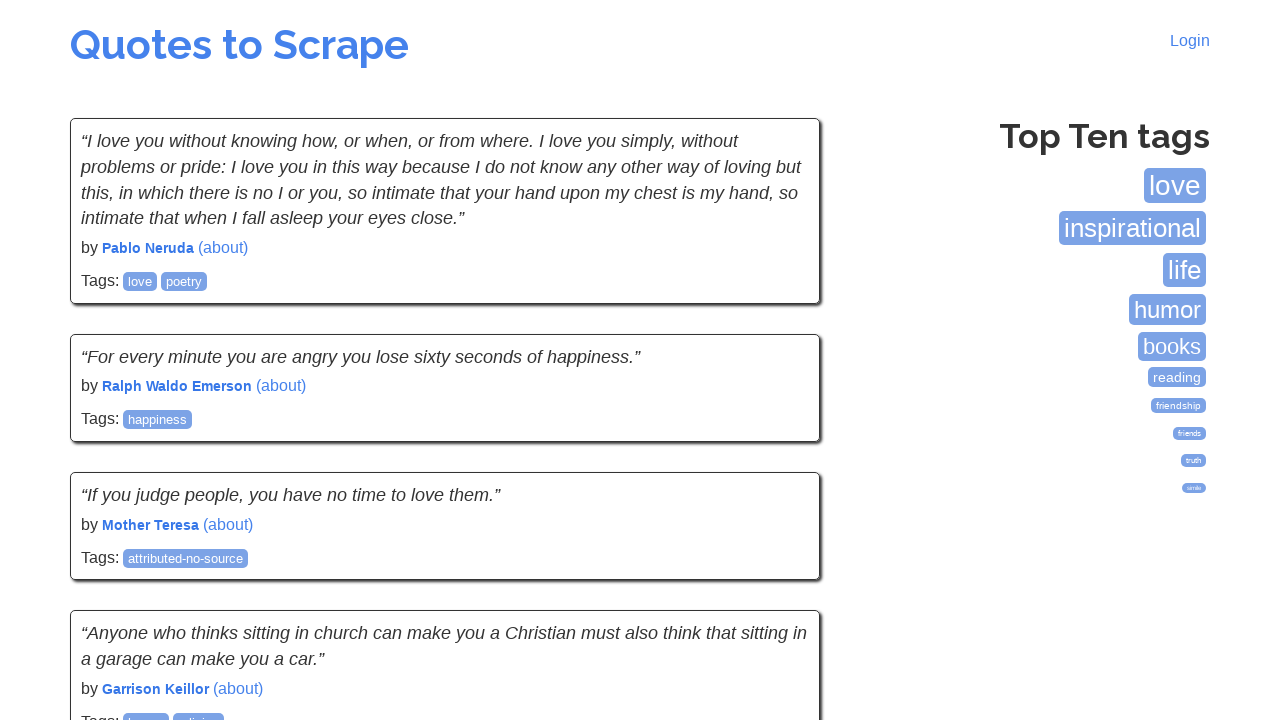

Verified quote text element is present on new page
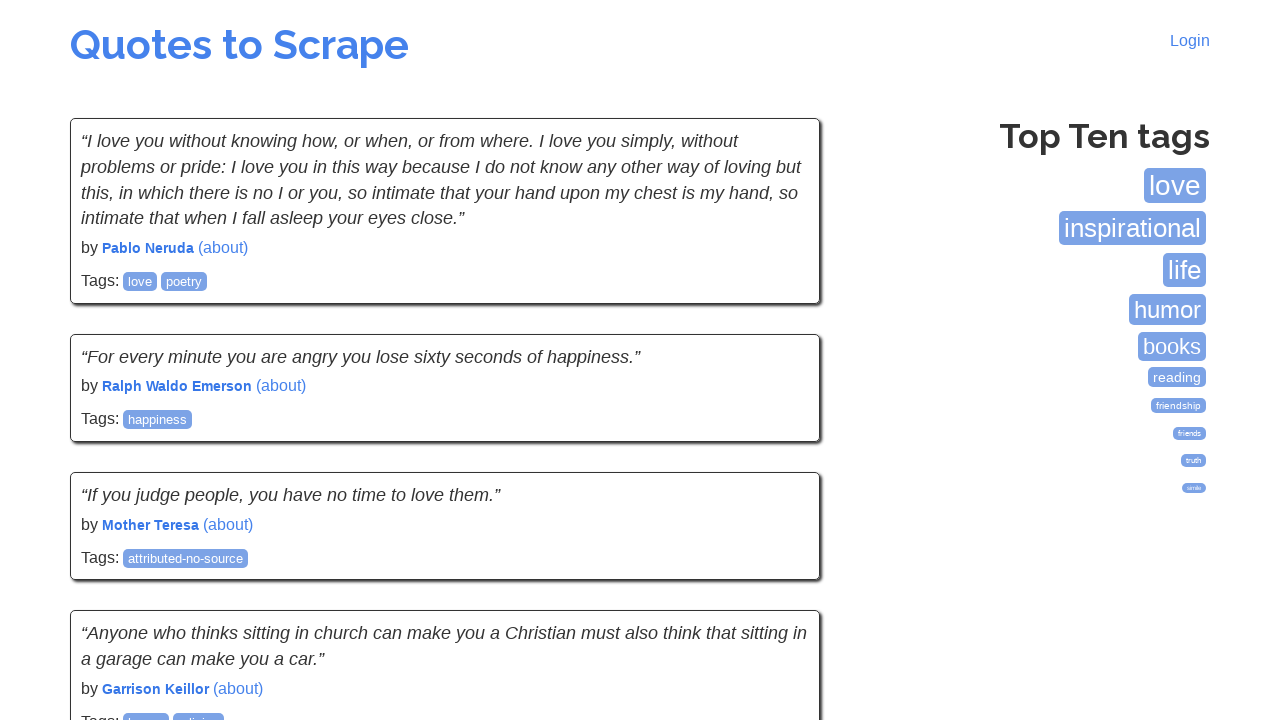

Verified quote author element is present on new page
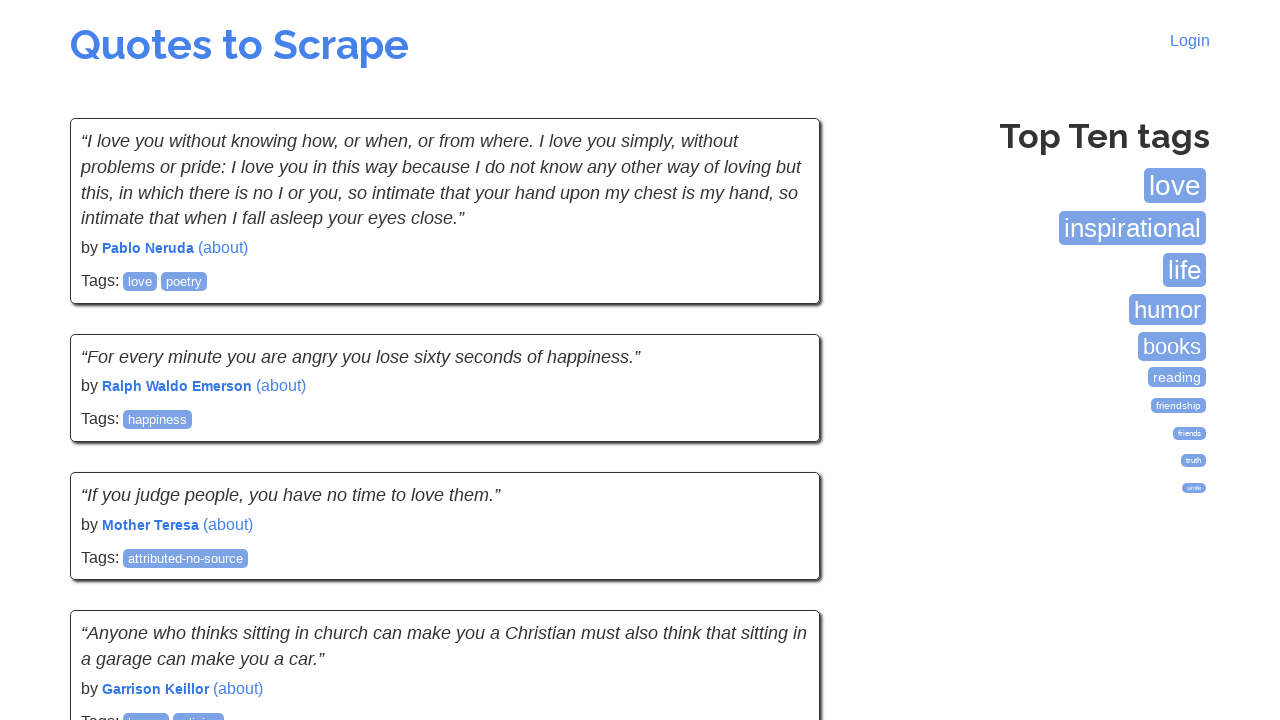

Verified quote tags elements are present on new page
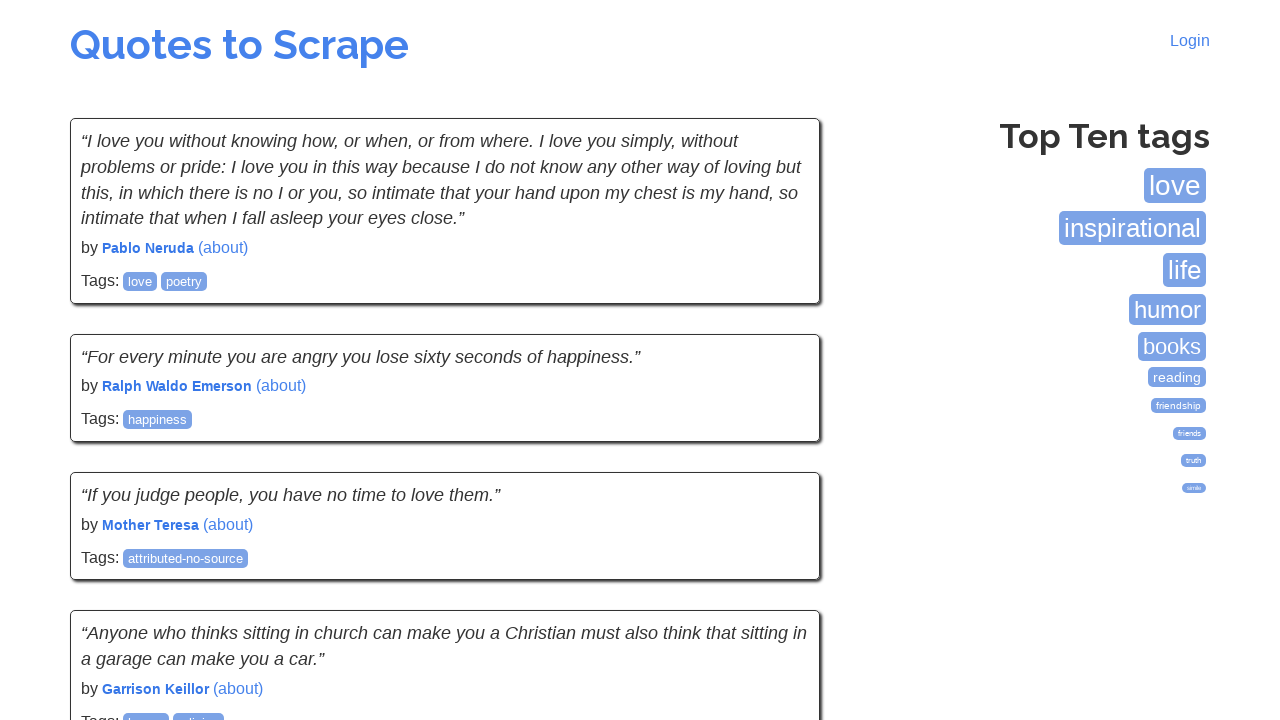

Checked for next pagination button (attempt 3)
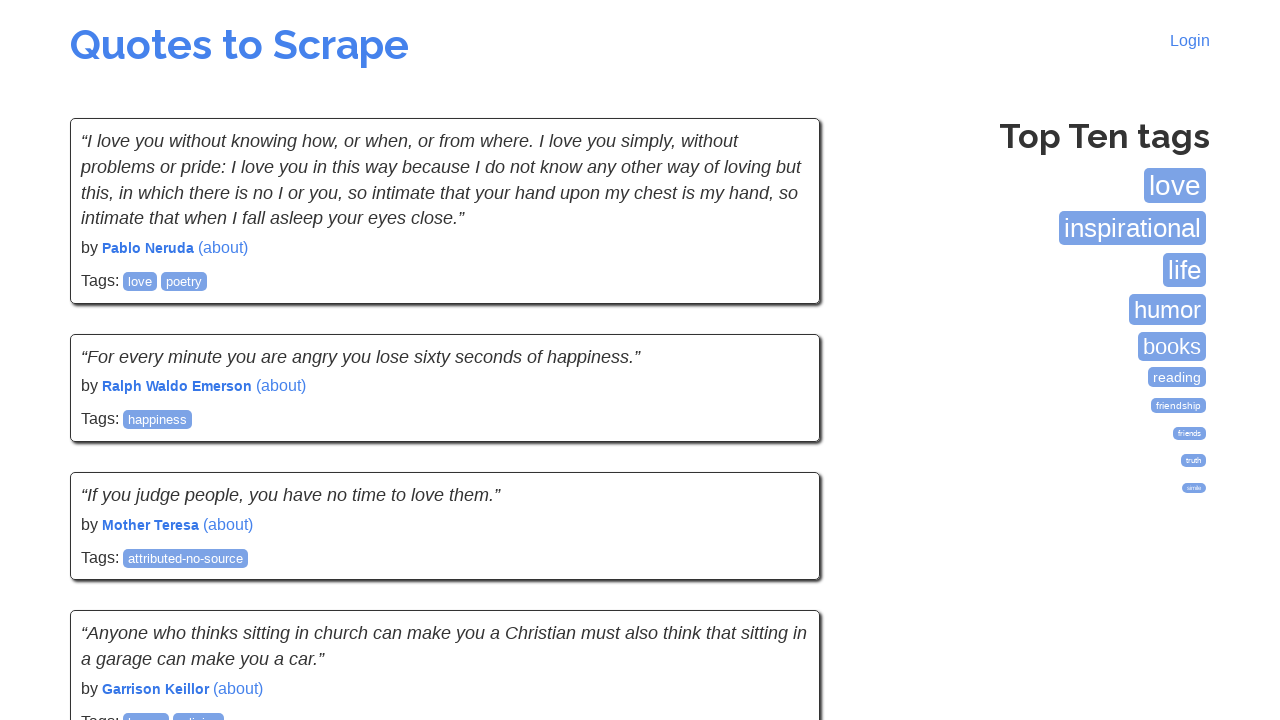

Clicked next pagination button
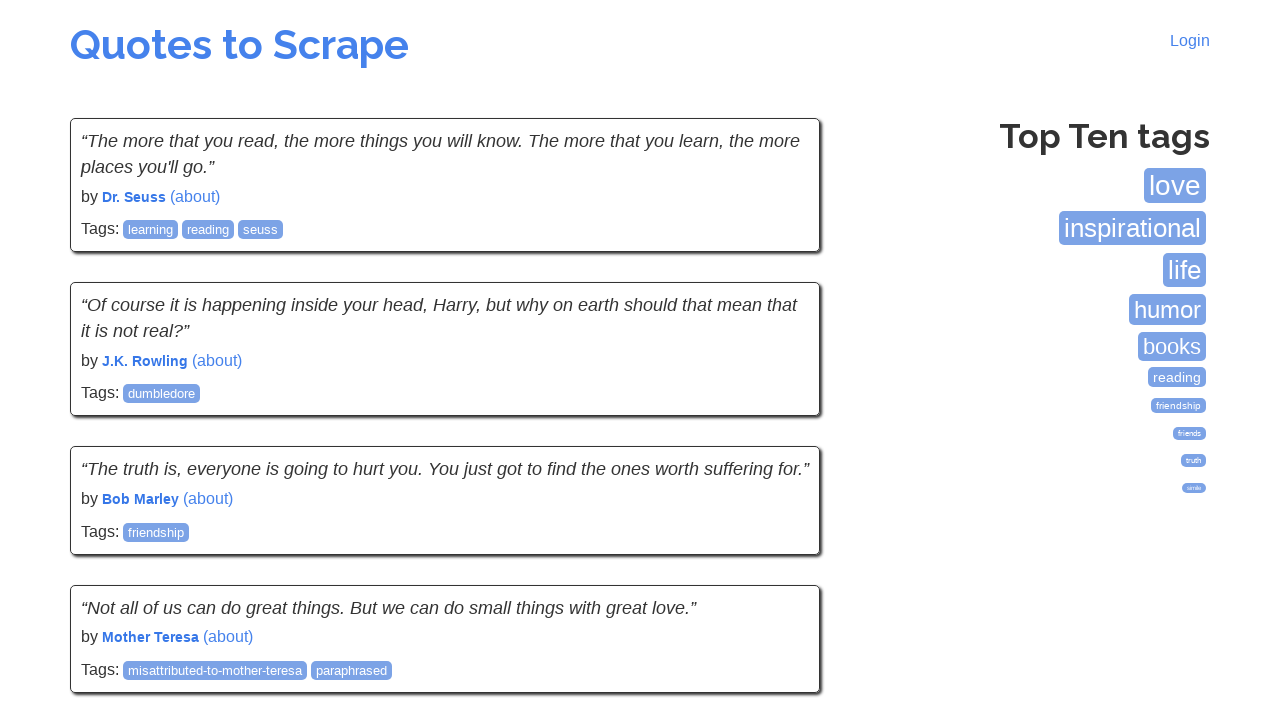

Waited for quotes to load on next page
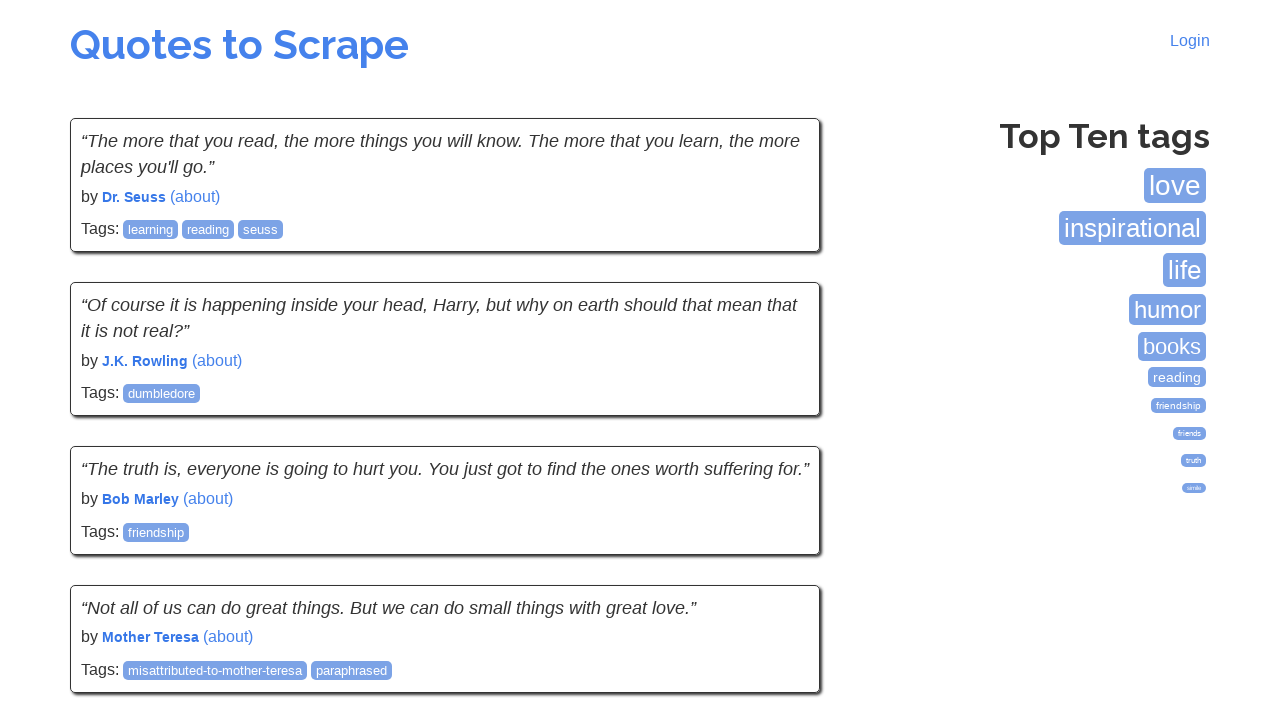

Retrieved all quote elements from the new page
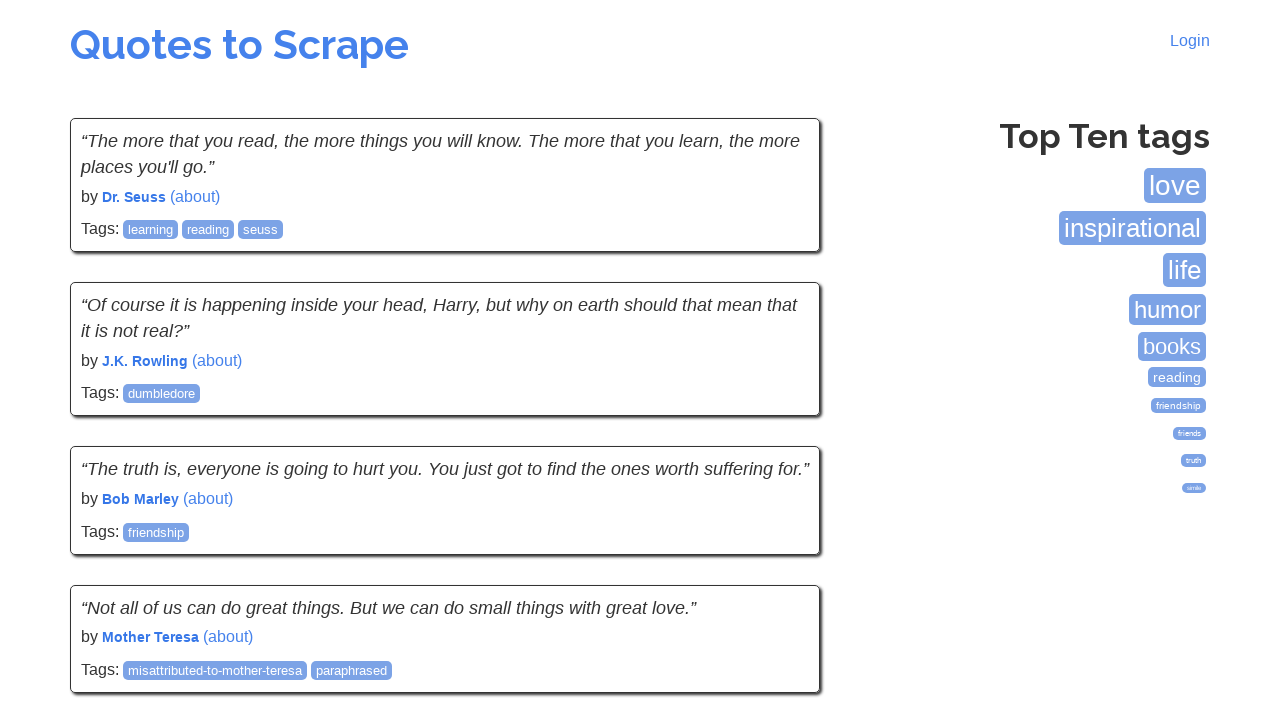

Verified quote text element is present on new page
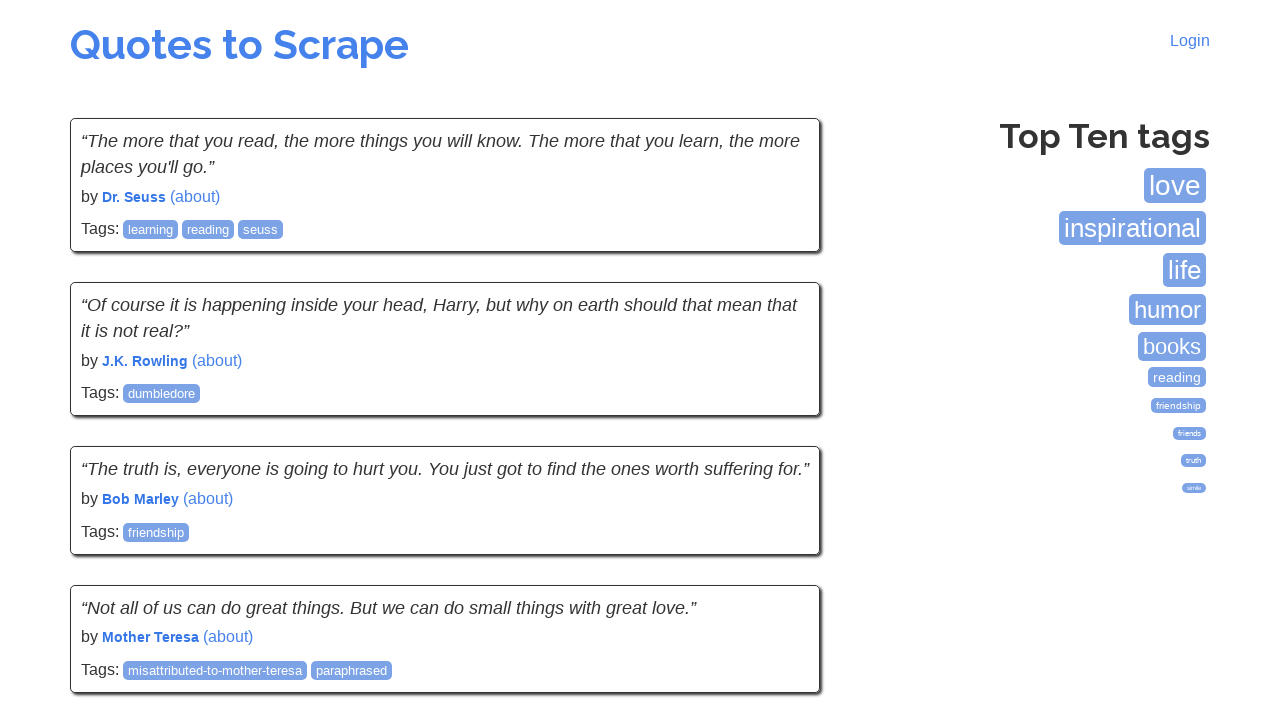

Verified quote author element is present on new page
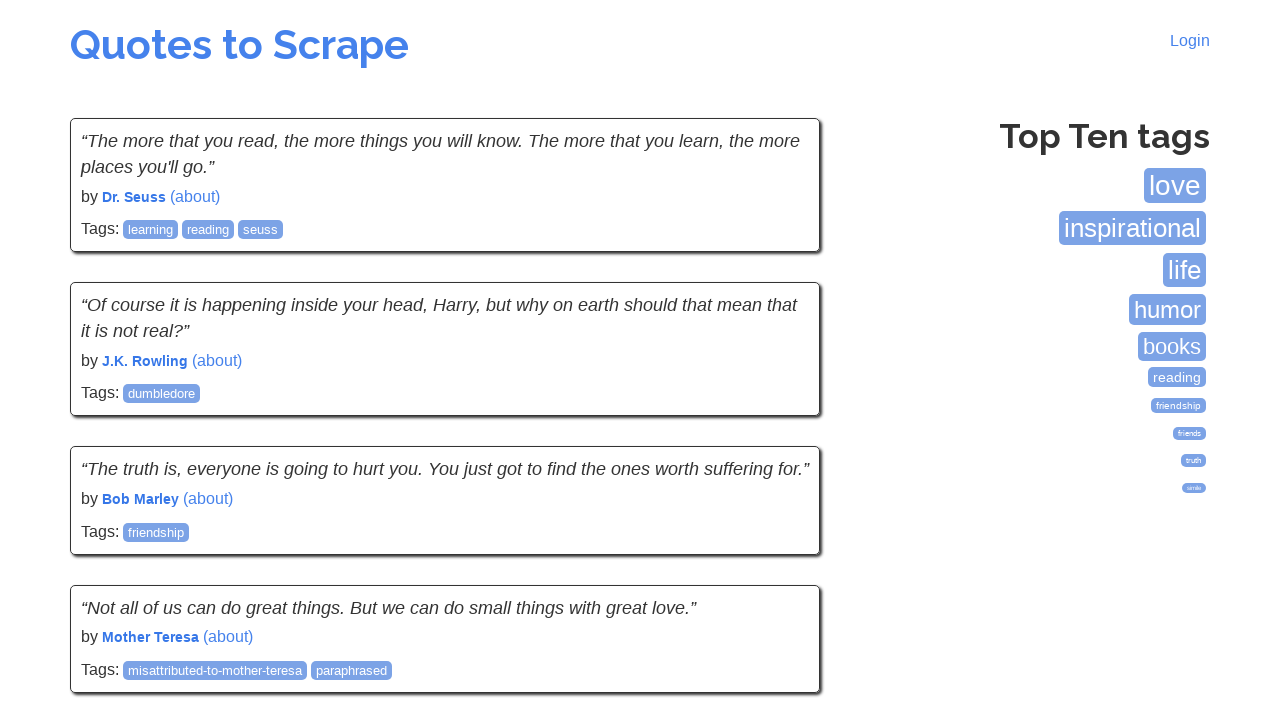

Verified quote tags elements are present on new page
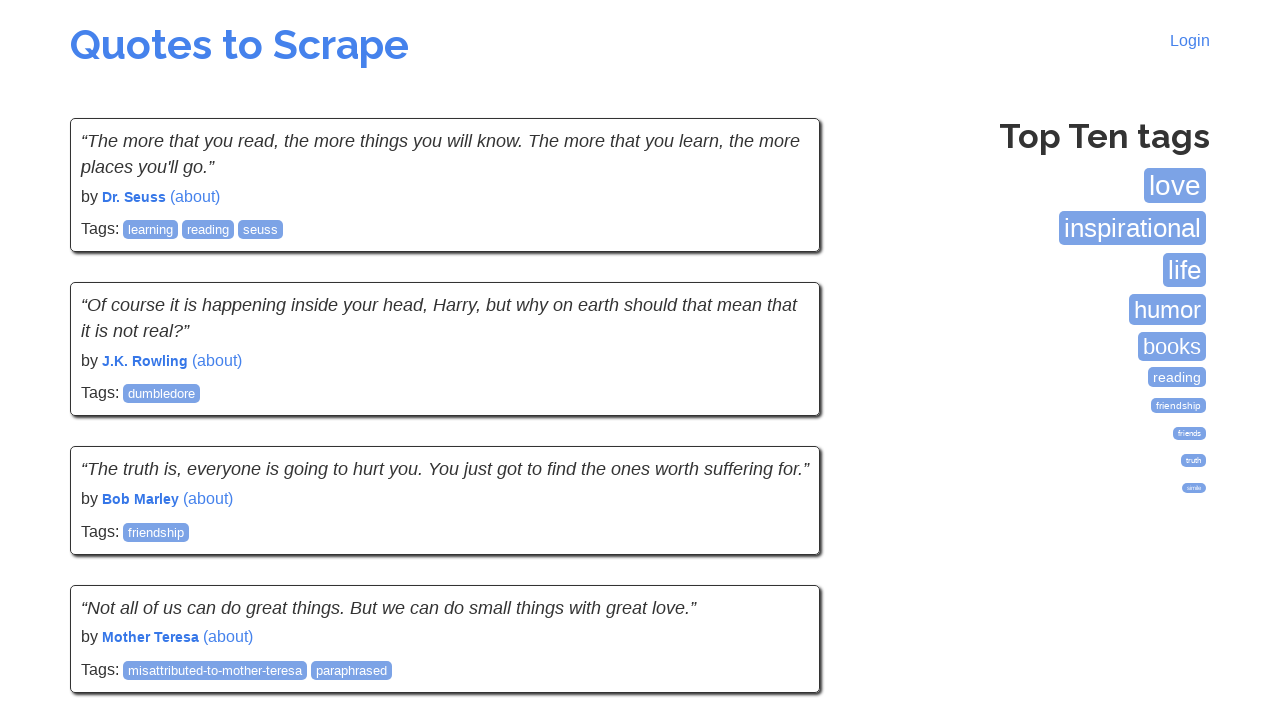

Verified quote text element is present on new page
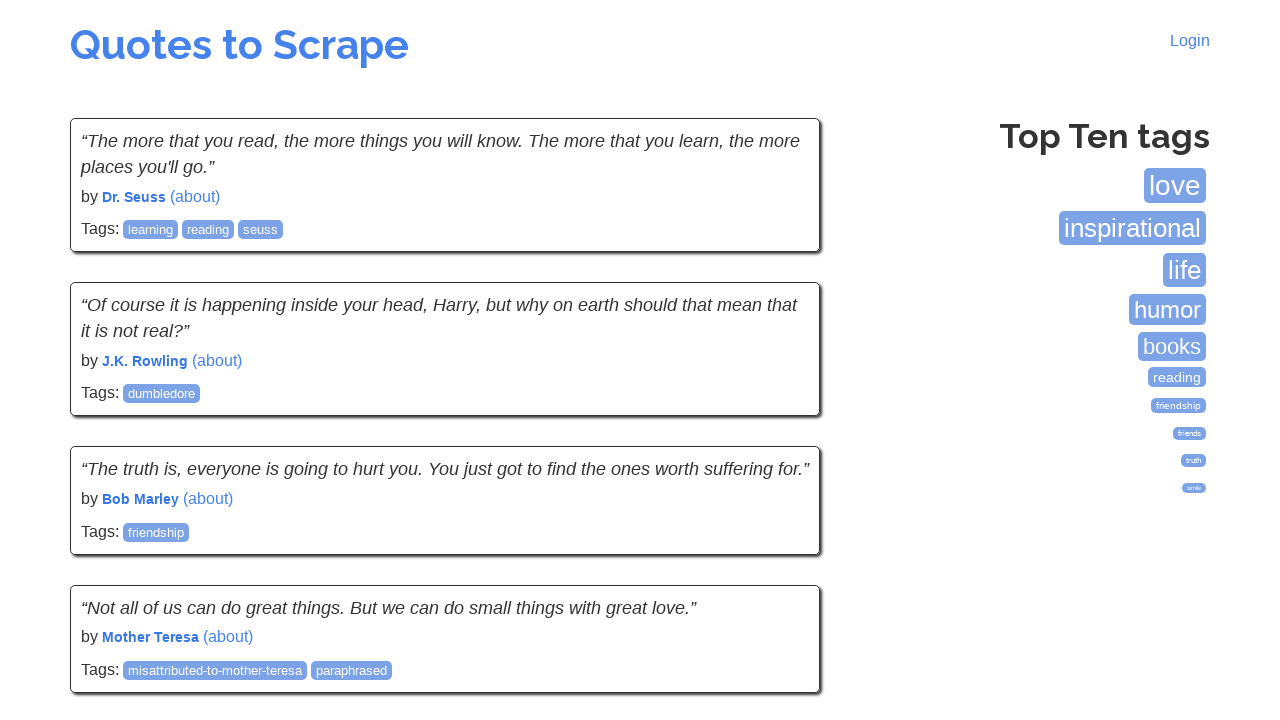

Verified quote author element is present on new page
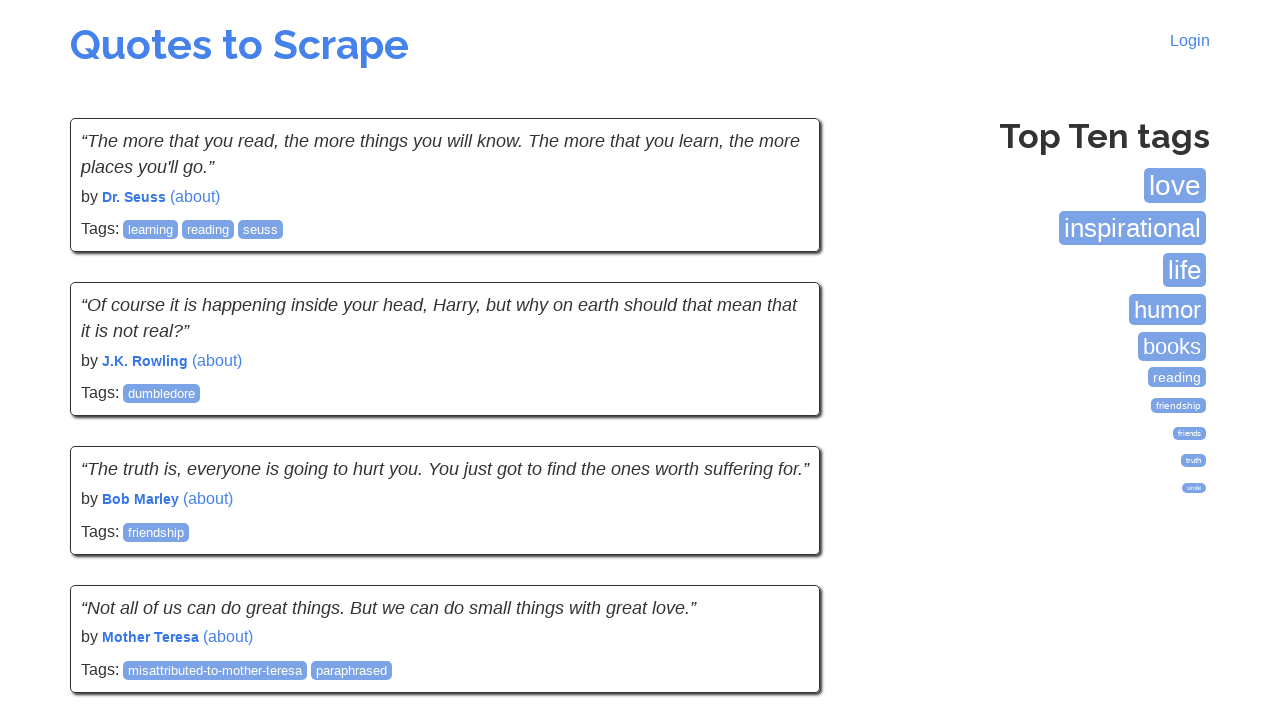

Verified quote tags elements are present on new page
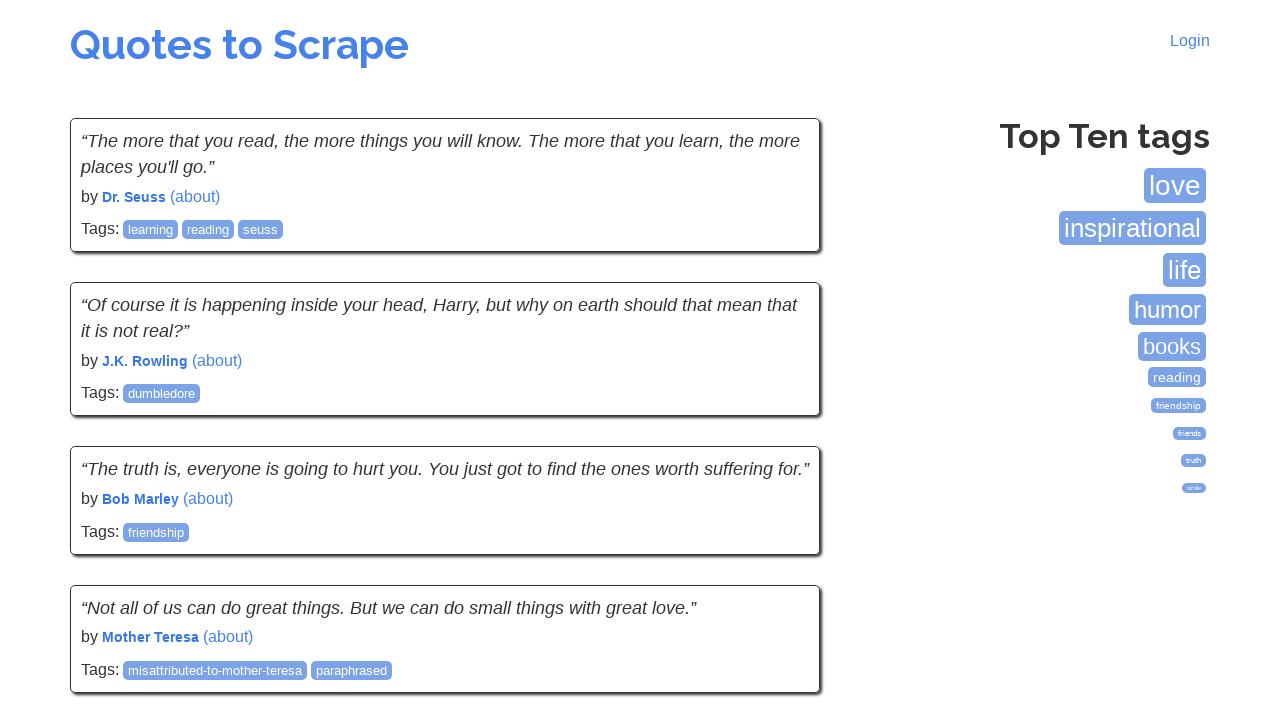

Verified quote text element is present on new page
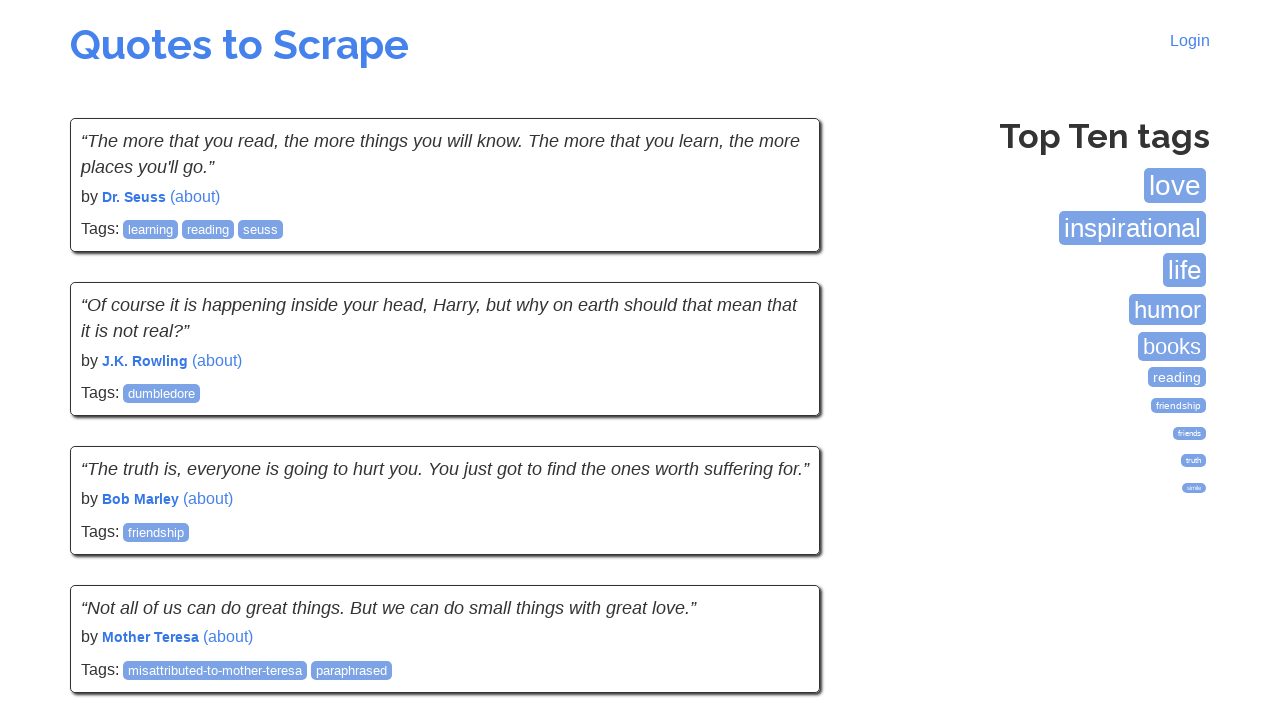

Verified quote author element is present on new page
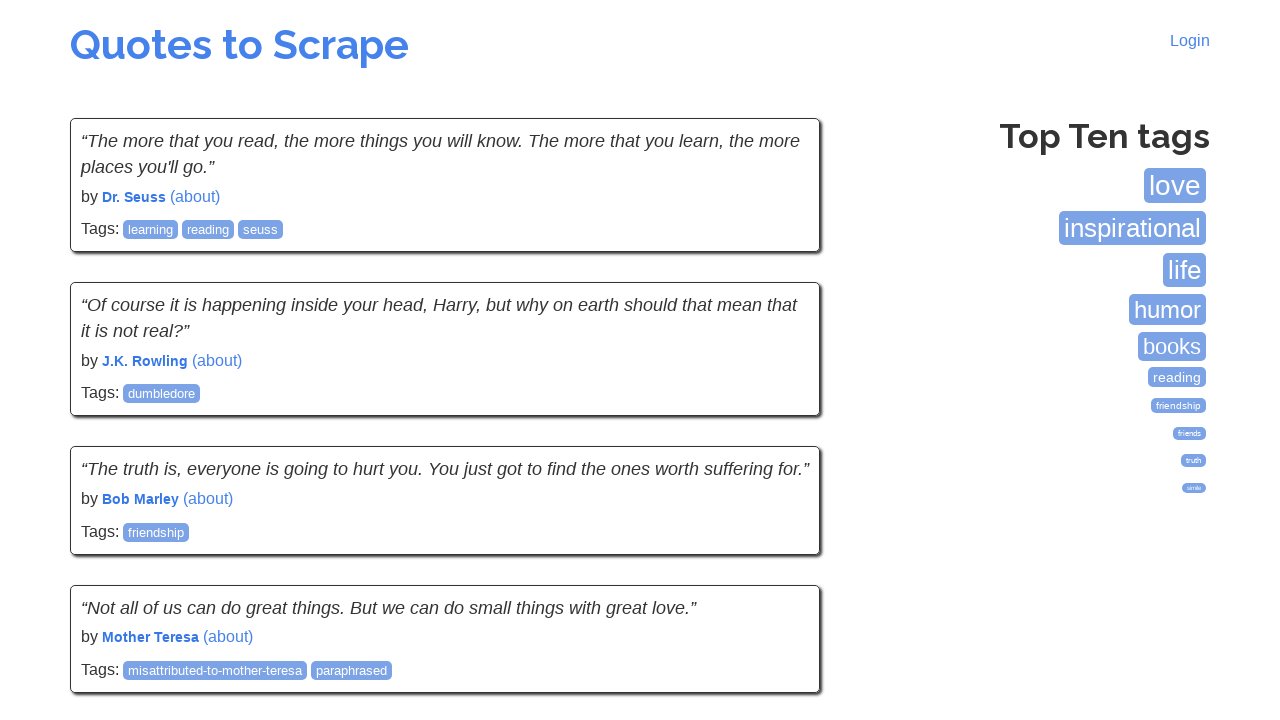

Verified quote tags elements are present on new page
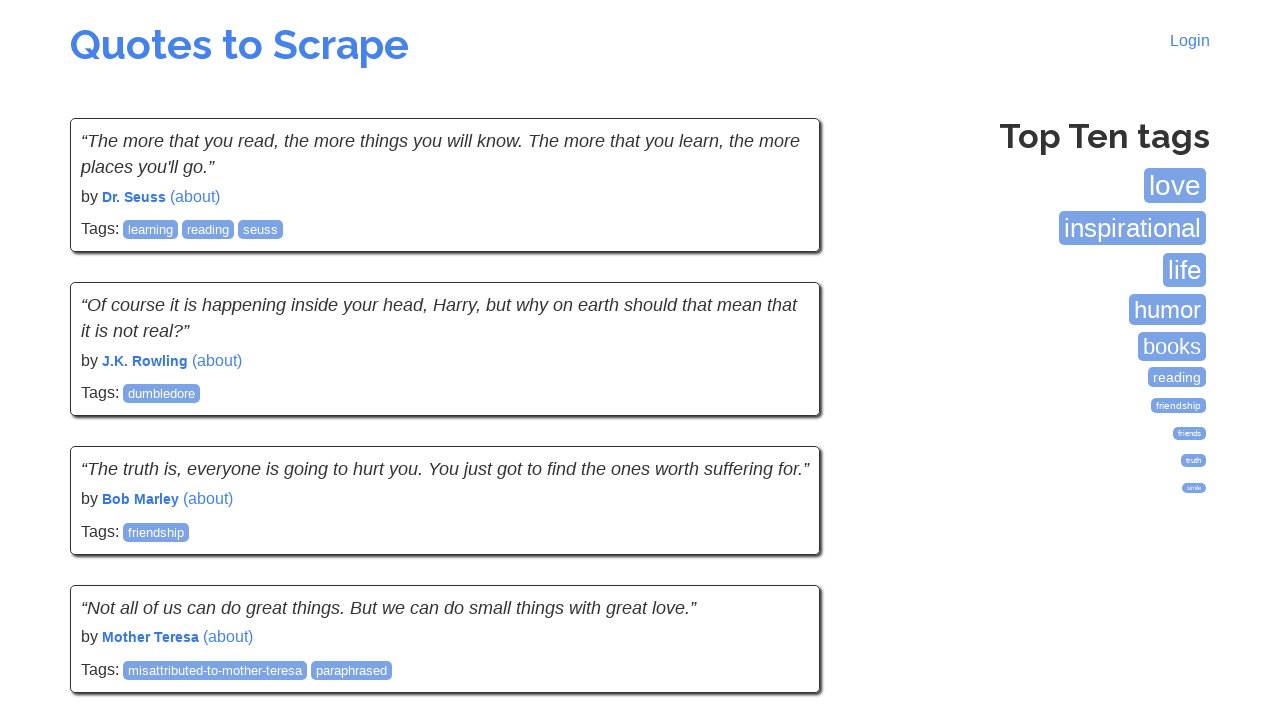

Verified quote text element is present on new page
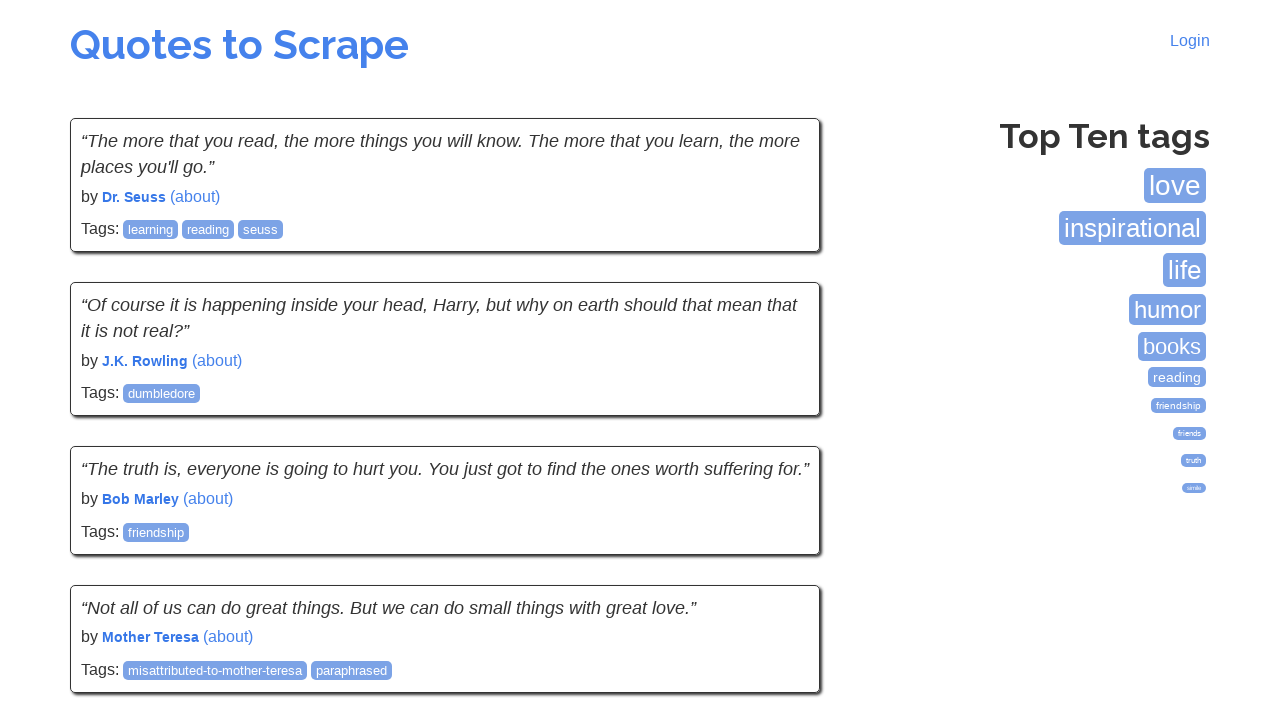

Verified quote author element is present on new page
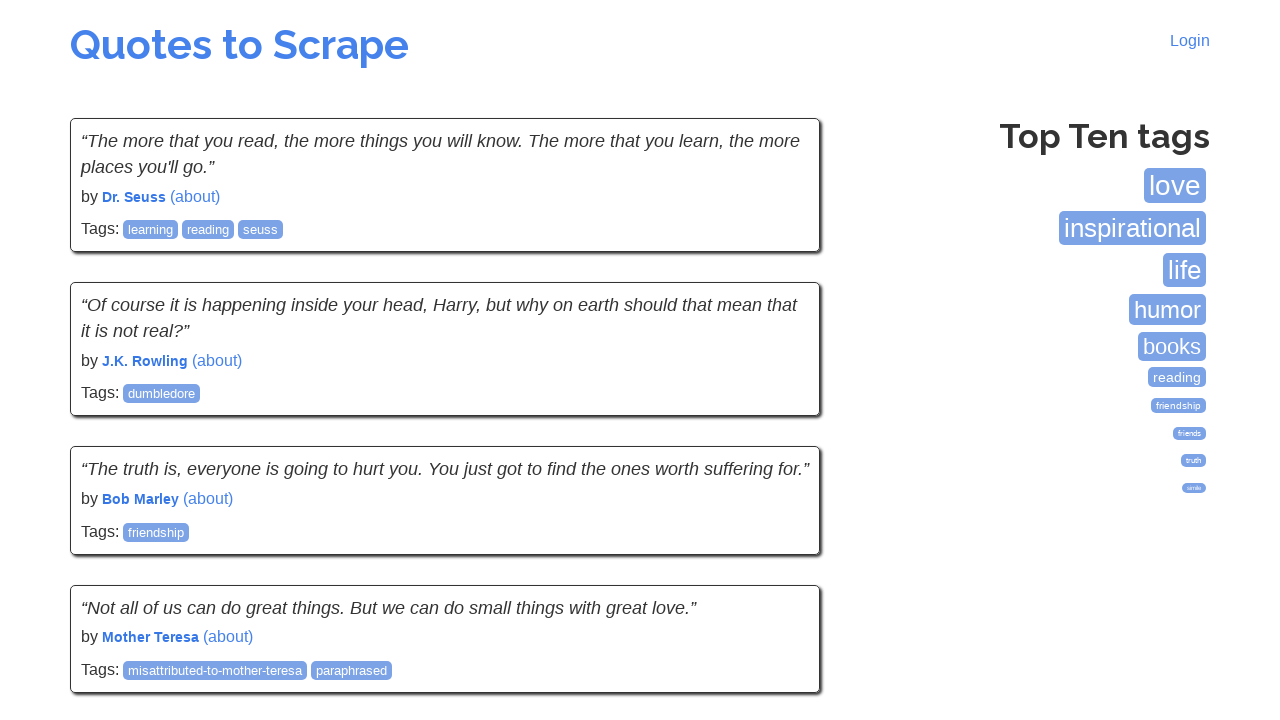

Verified quote tags elements are present on new page
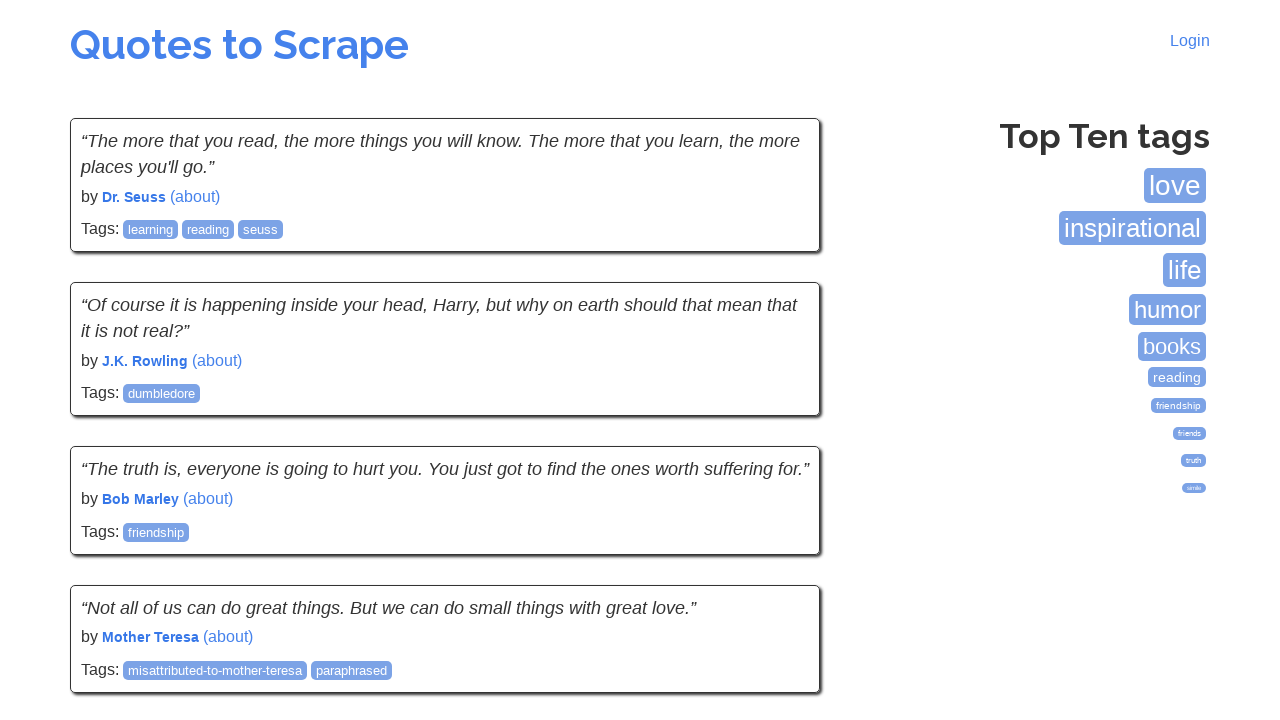

Verified quote text element is present on new page
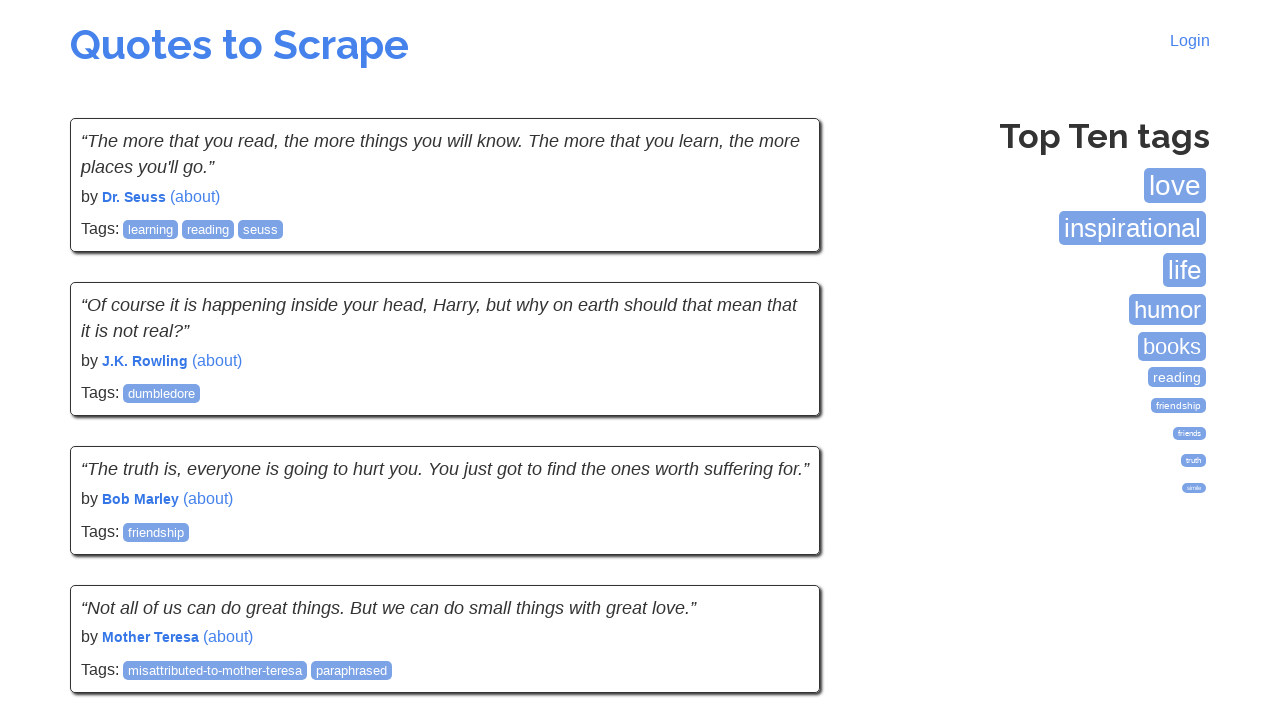

Verified quote author element is present on new page
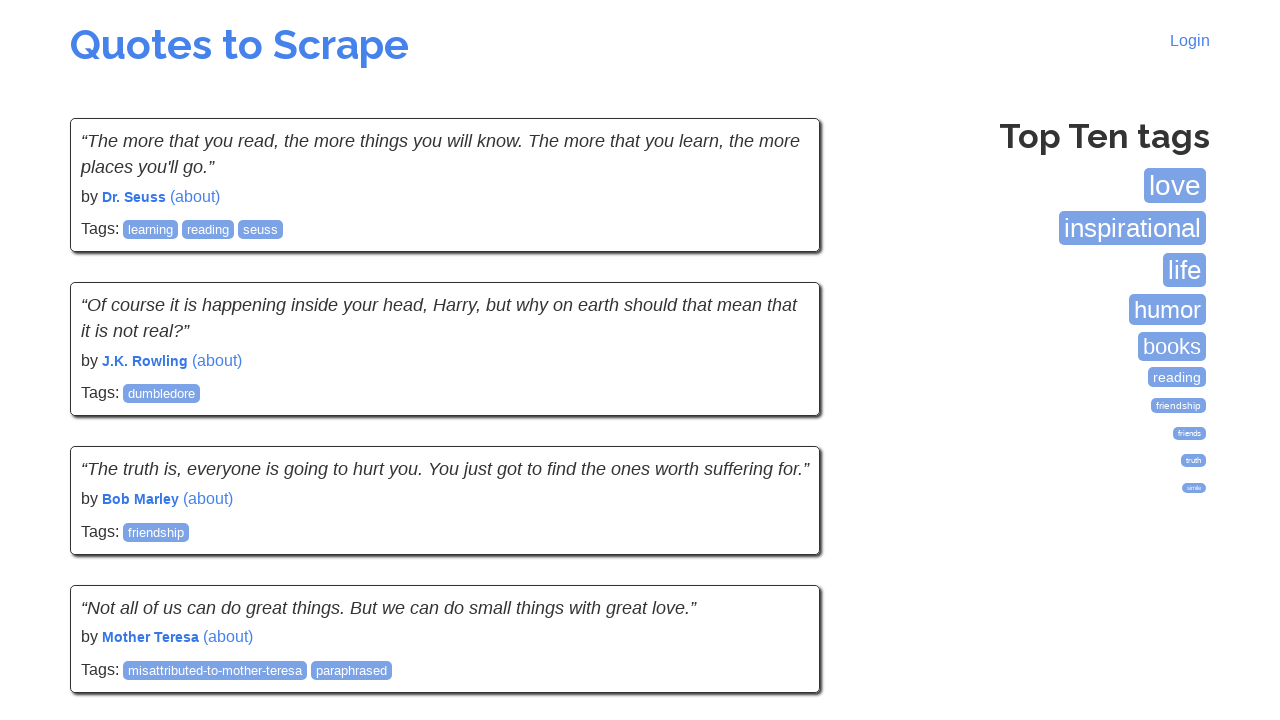

Verified quote tags elements are present on new page
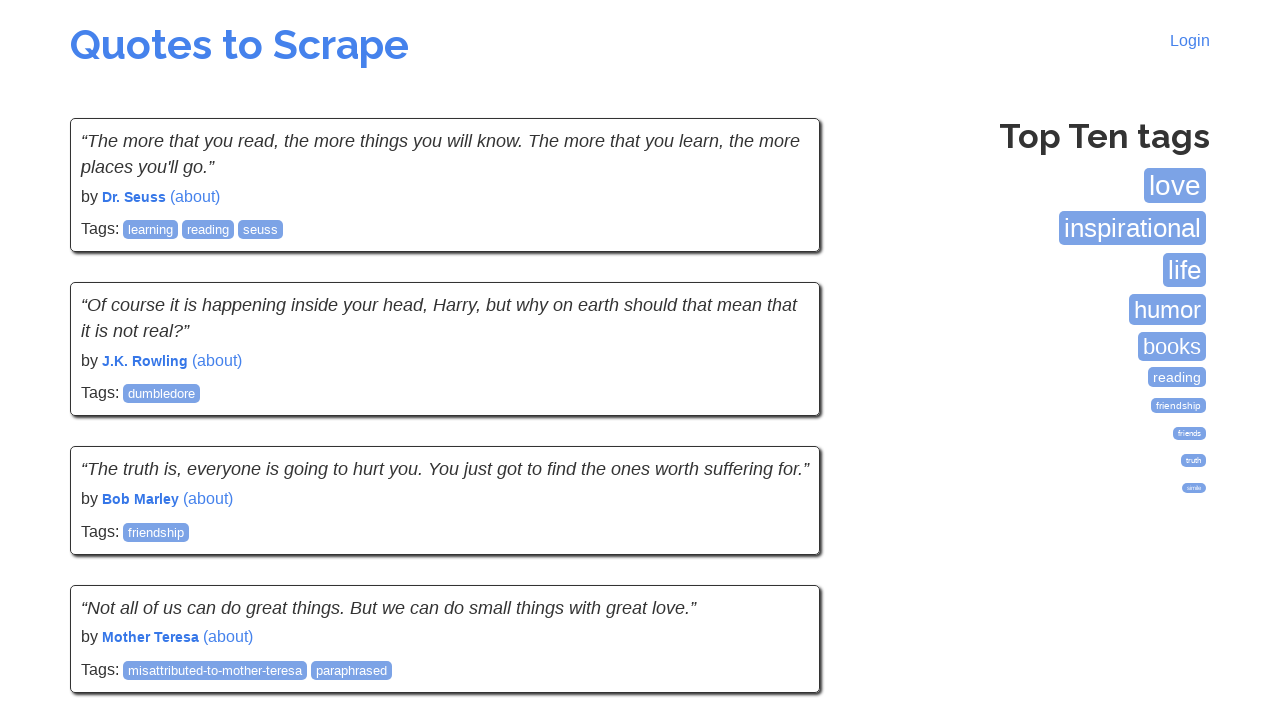

Verified quote text element is present on new page
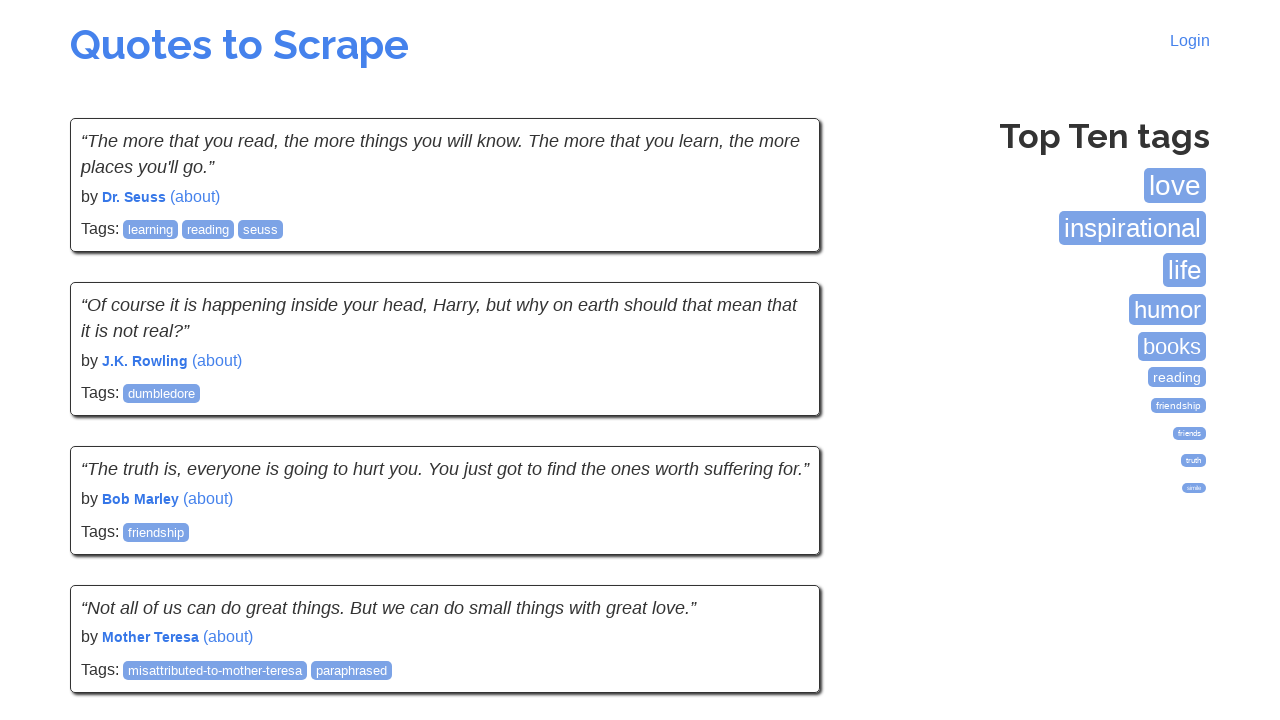

Verified quote author element is present on new page
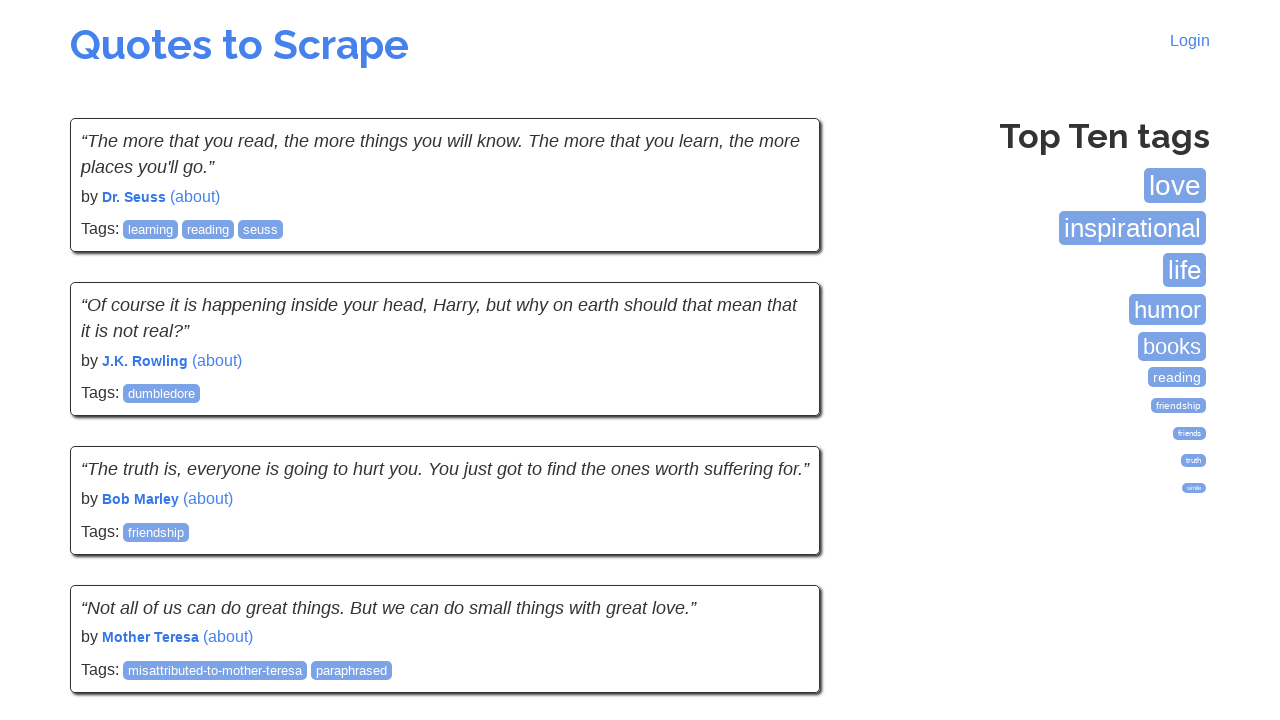

Verified quote tags elements are present on new page
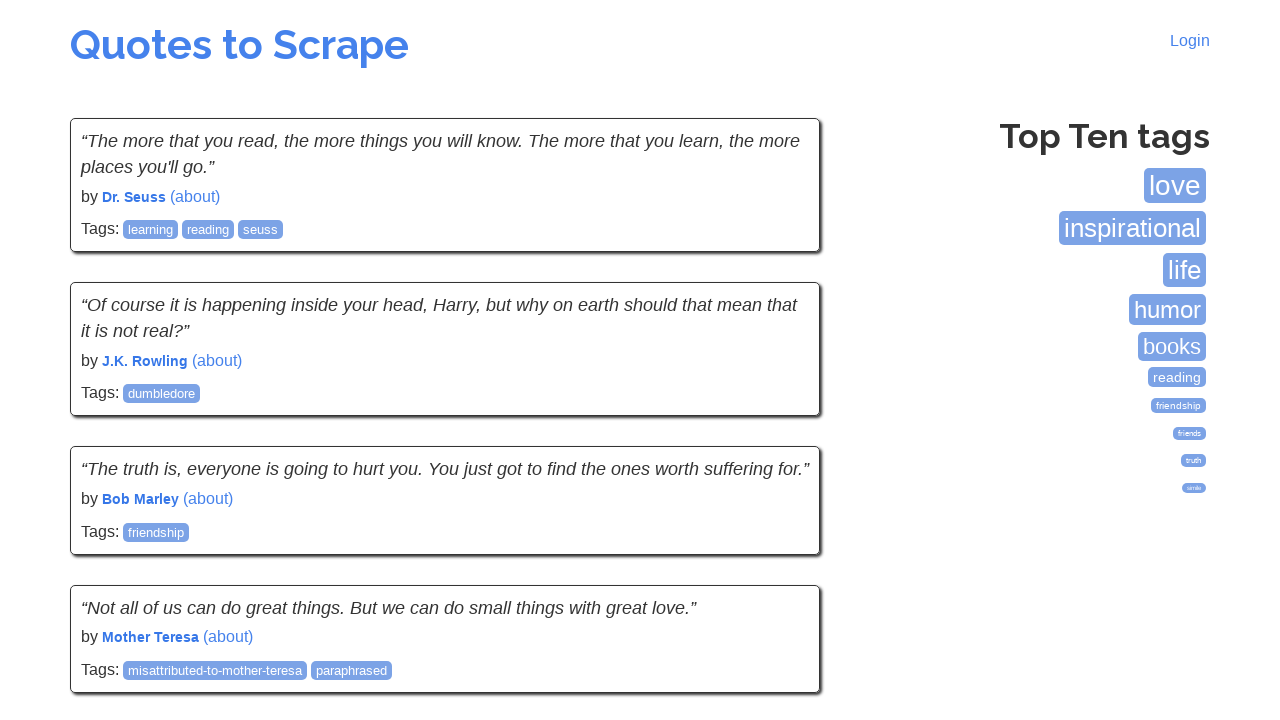

Verified quote text element is present on new page
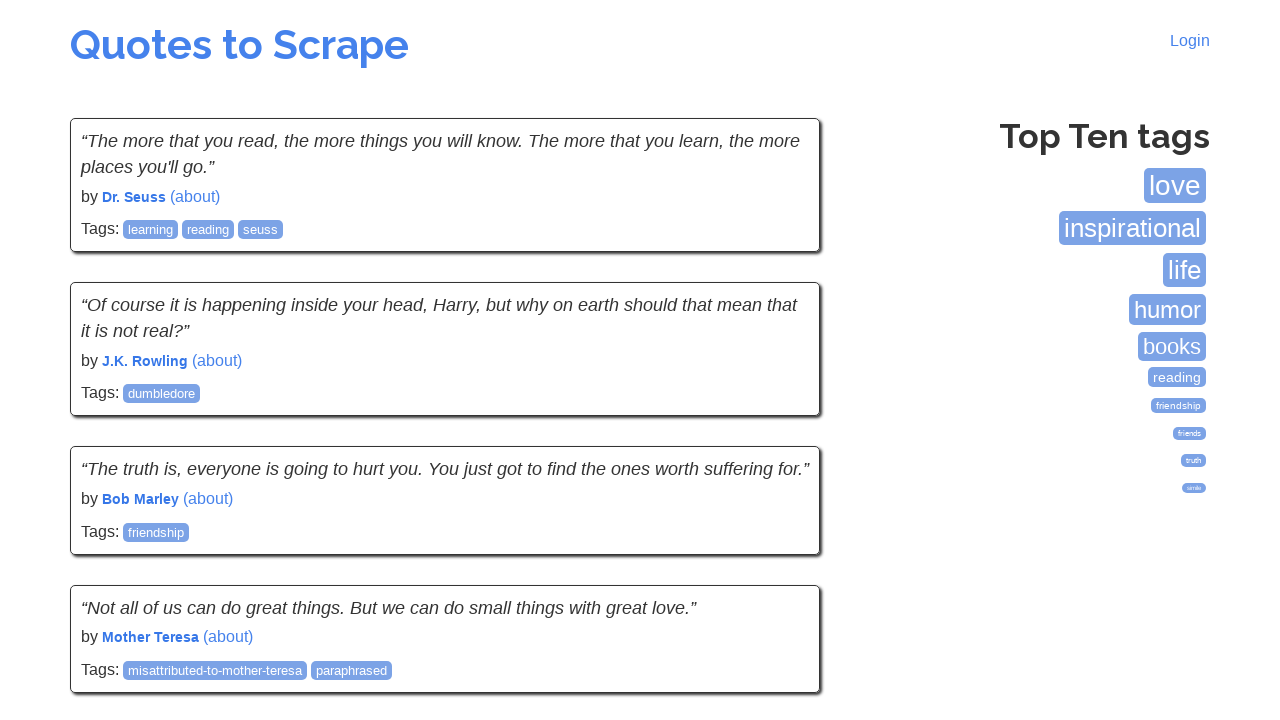

Verified quote author element is present on new page
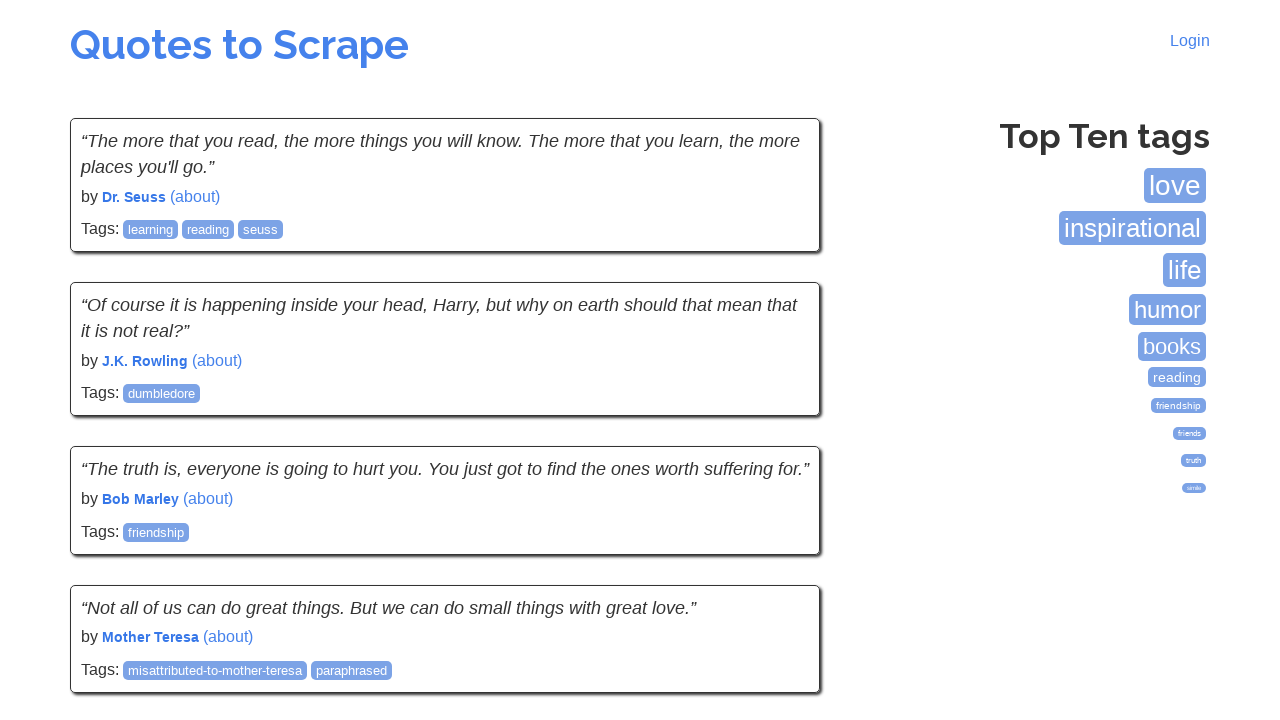

Verified quote tags elements are present on new page
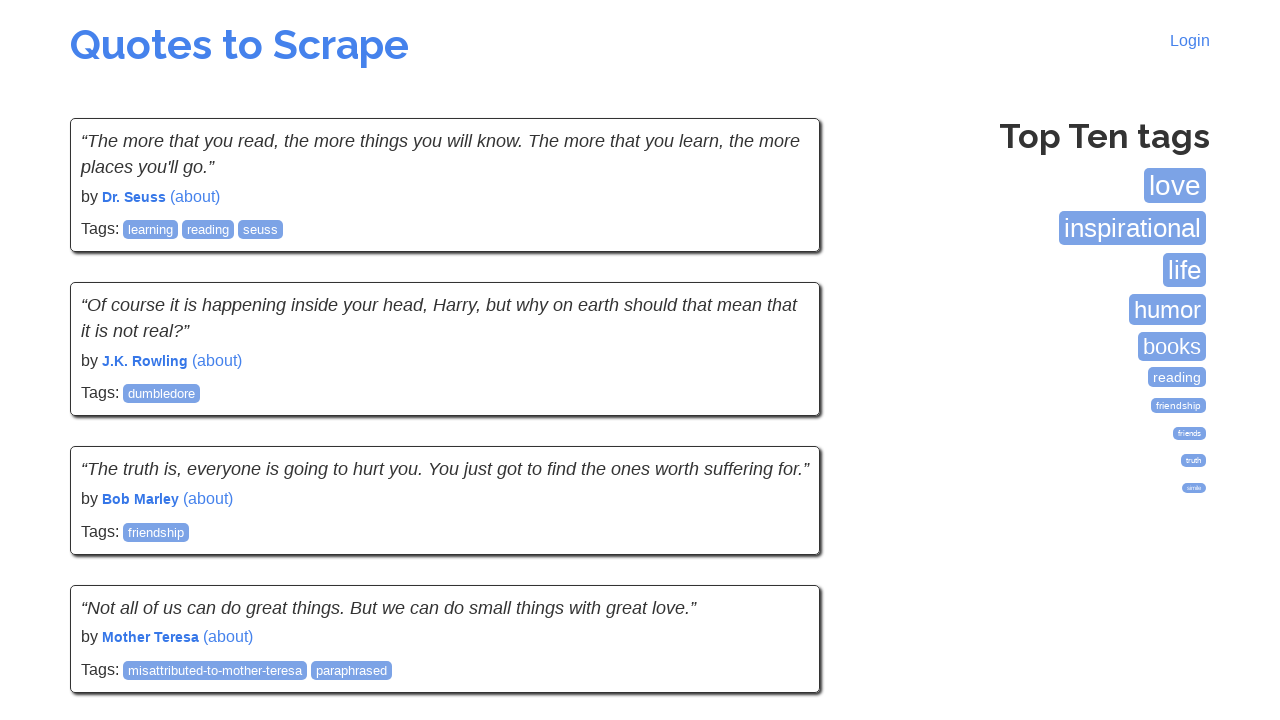

Verified quote text element is present on new page
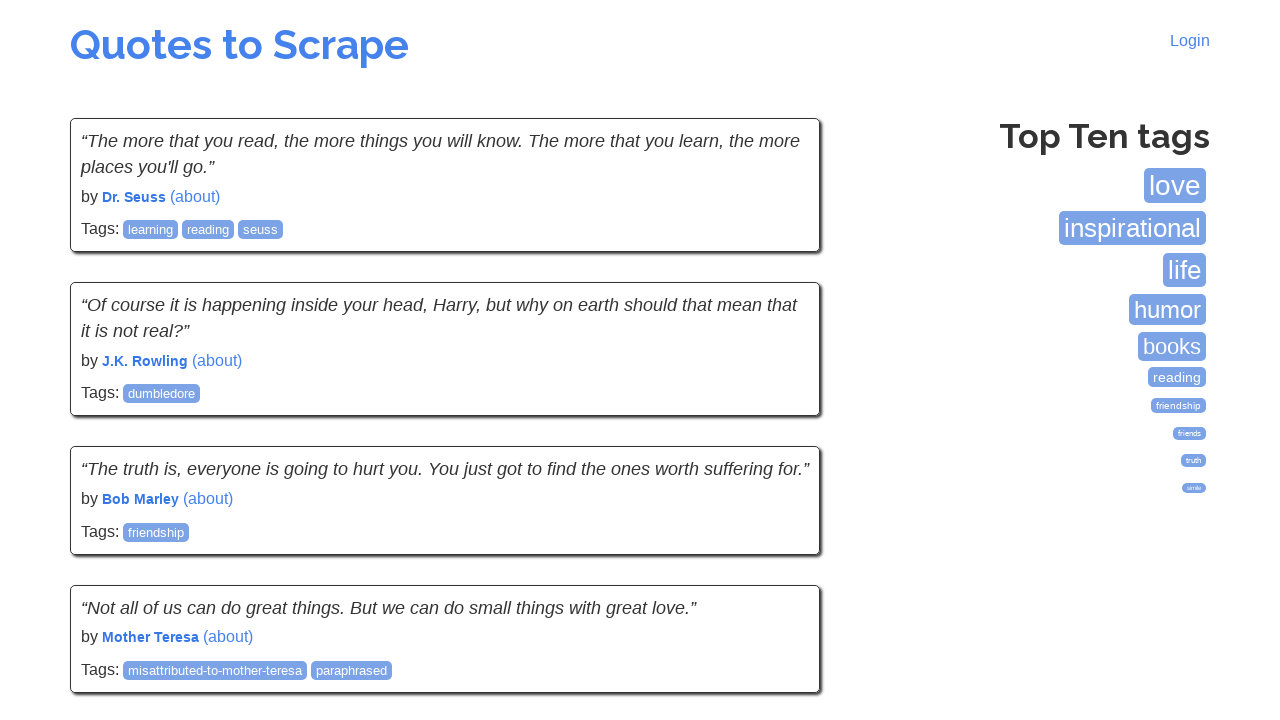

Verified quote author element is present on new page
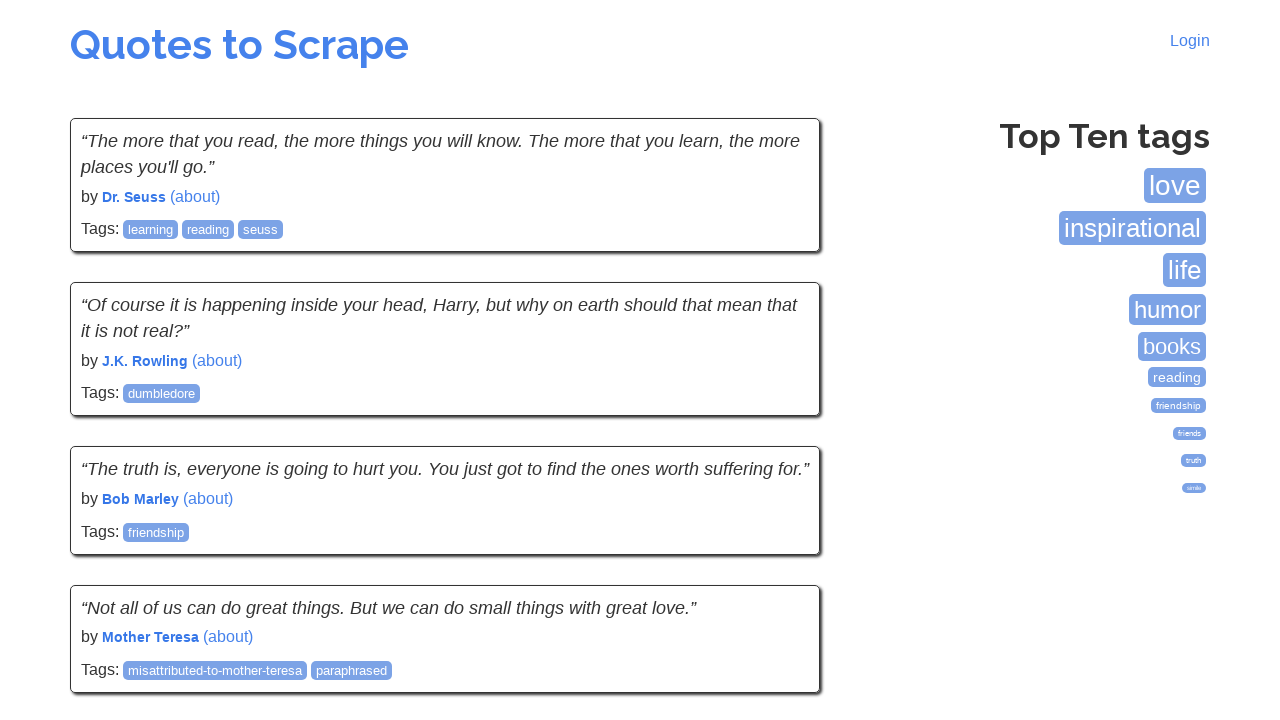

Verified quote tags elements are present on new page
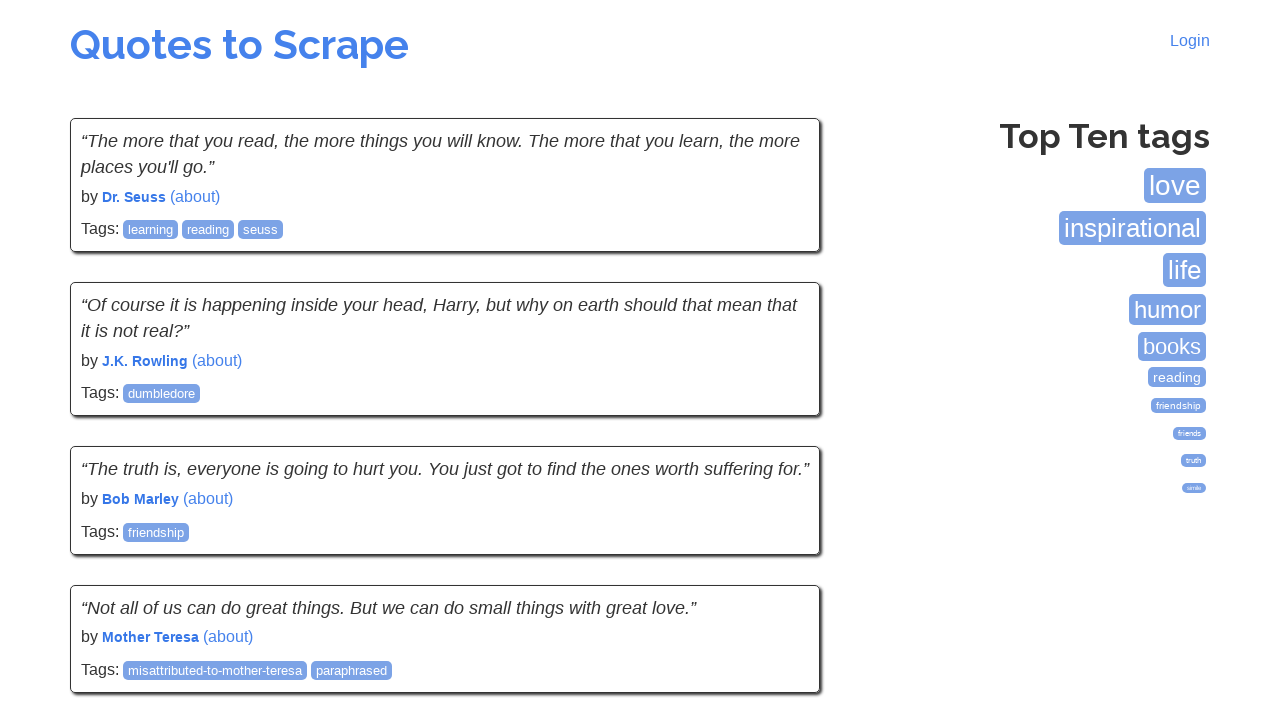

Verified quote text element is present on new page
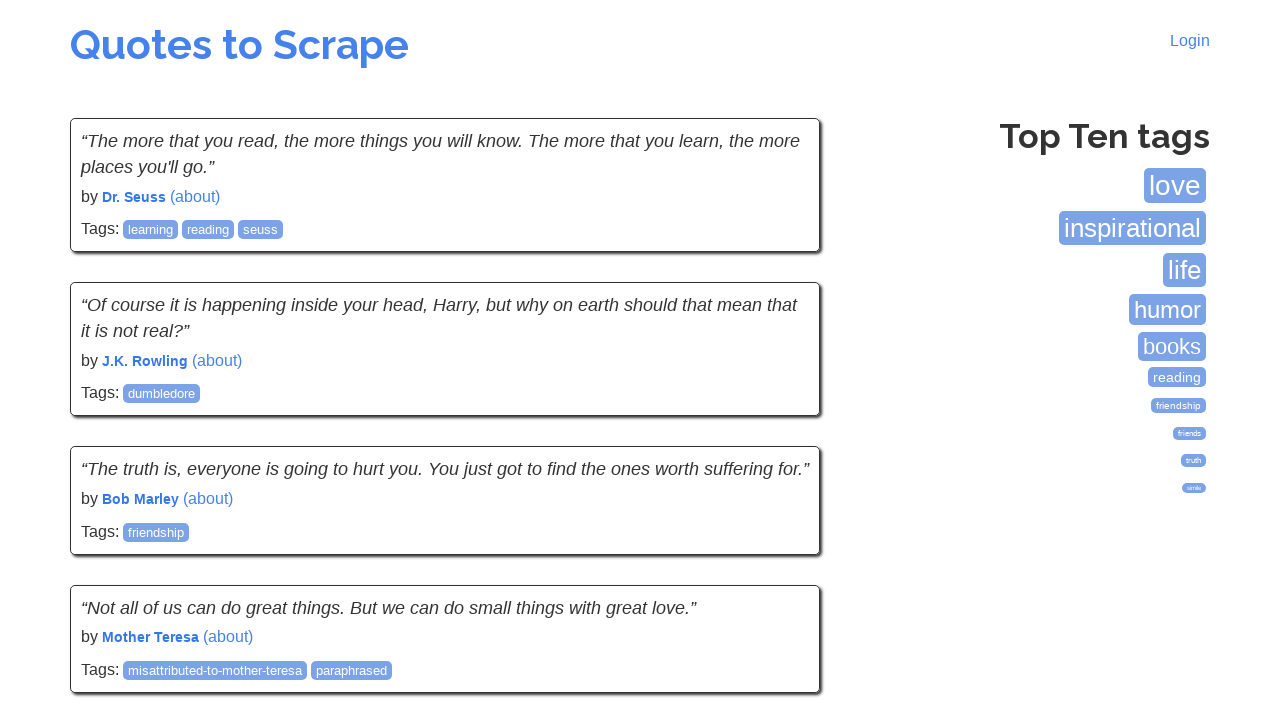

Verified quote author element is present on new page
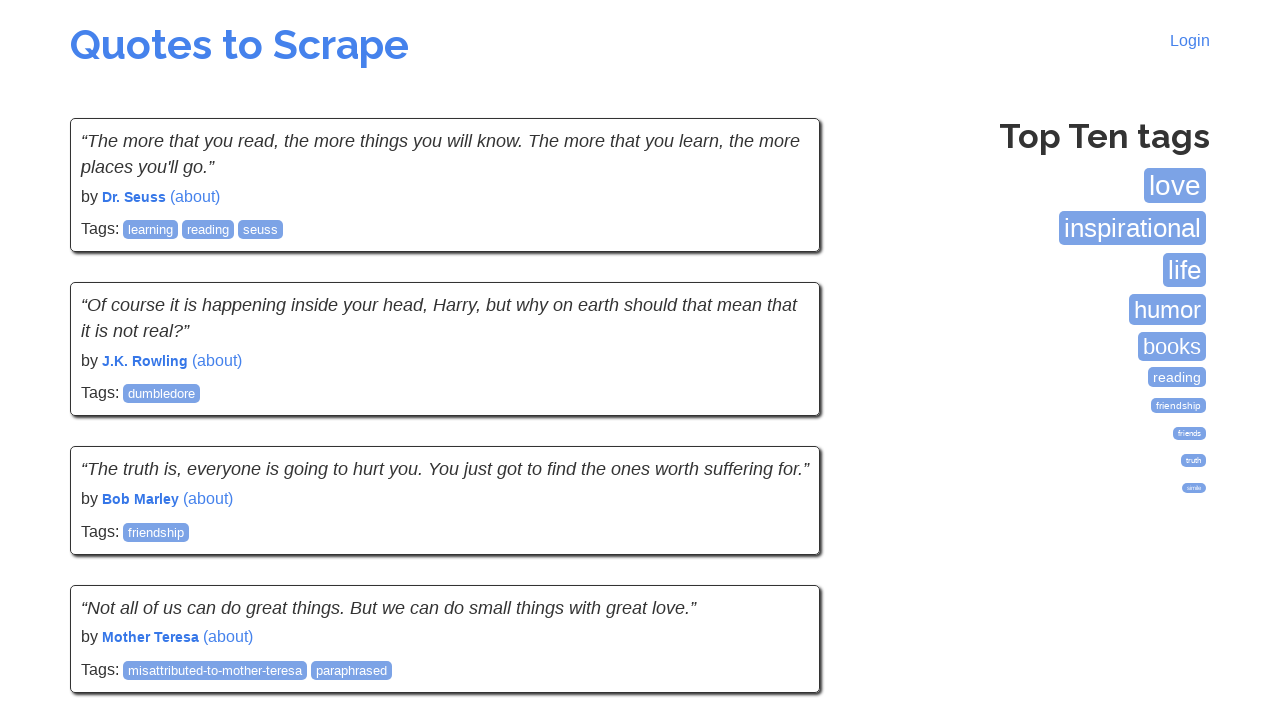

Verified quote tags elements are present on new page
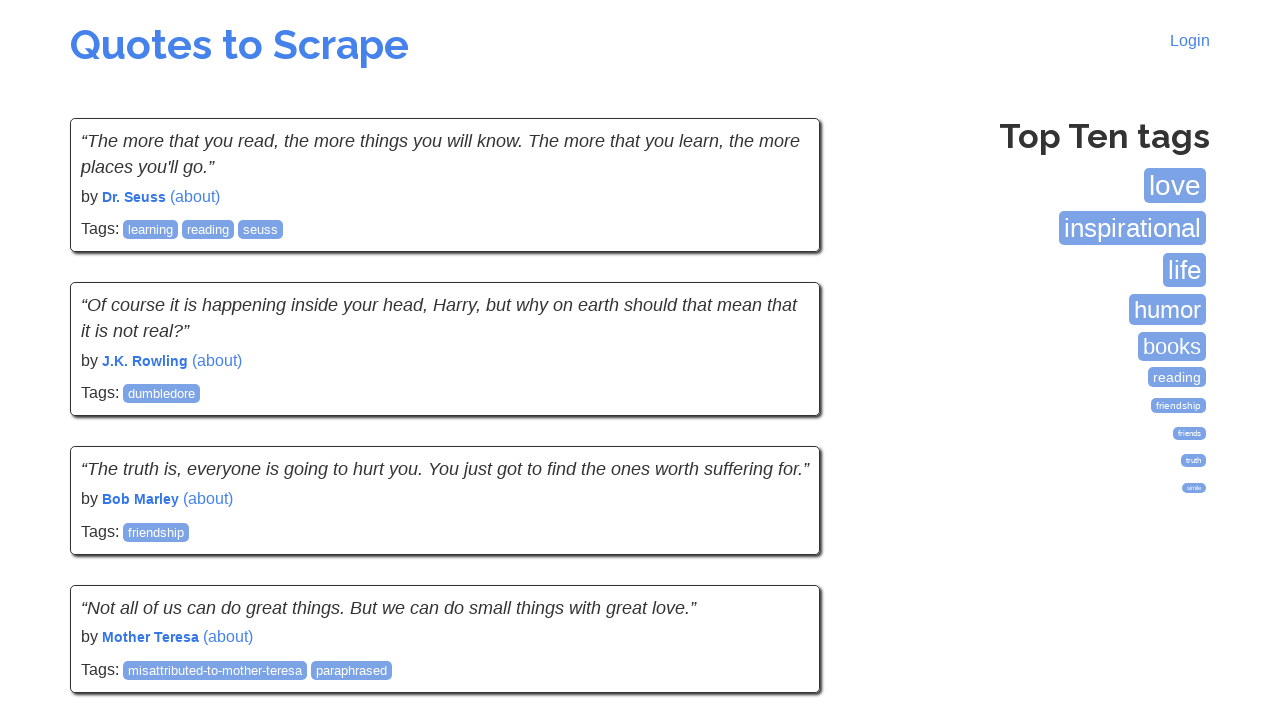

Verified quote text element is present on new page
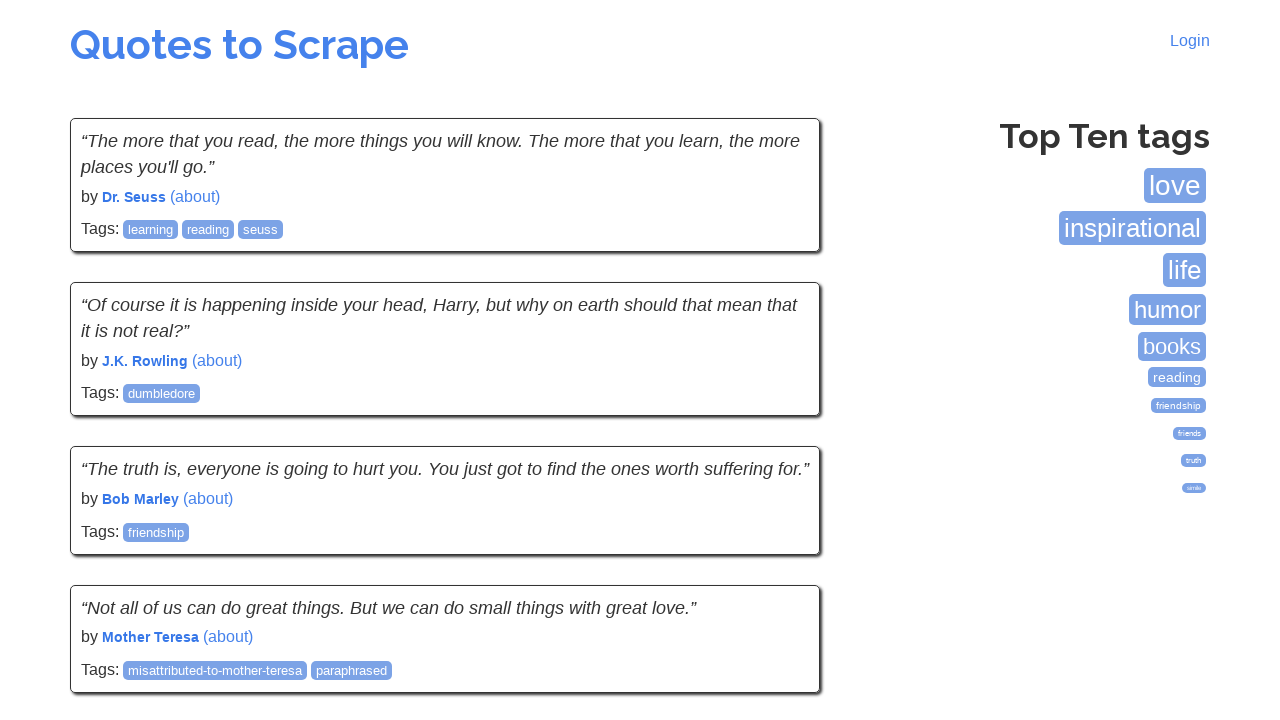

Verified quote author element is present on new page
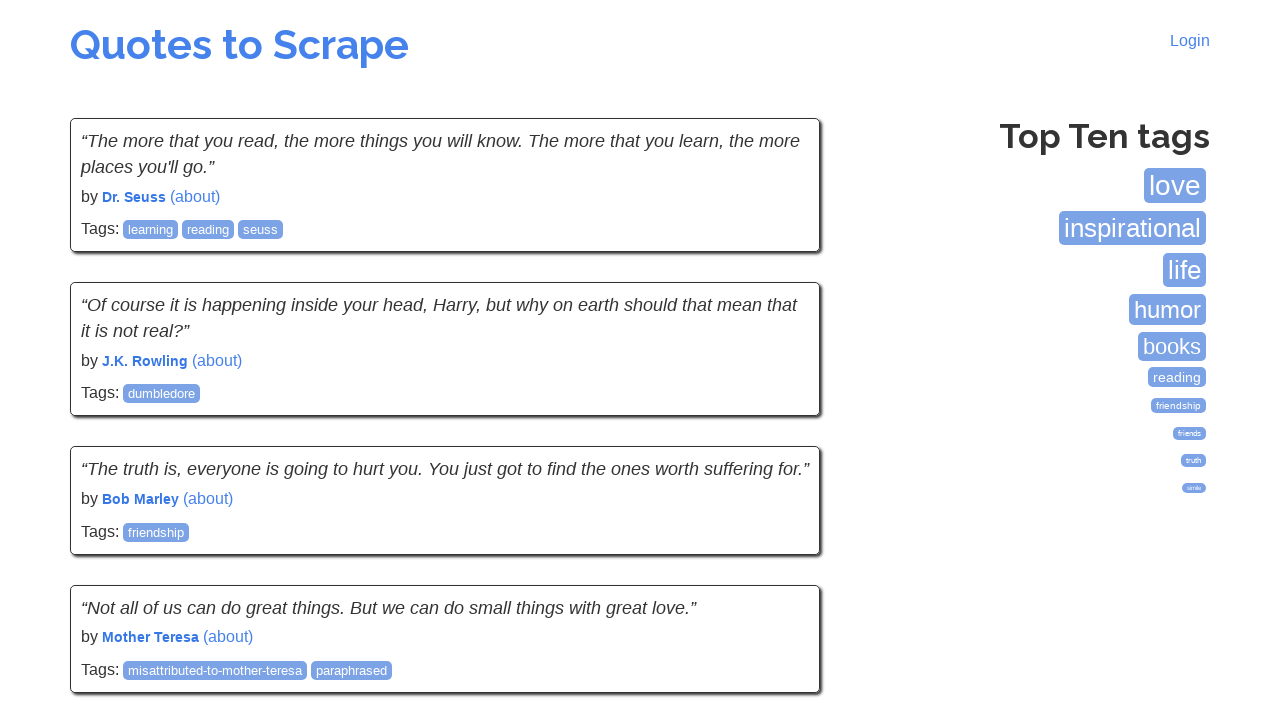

Verified quote tags elements are present on new page
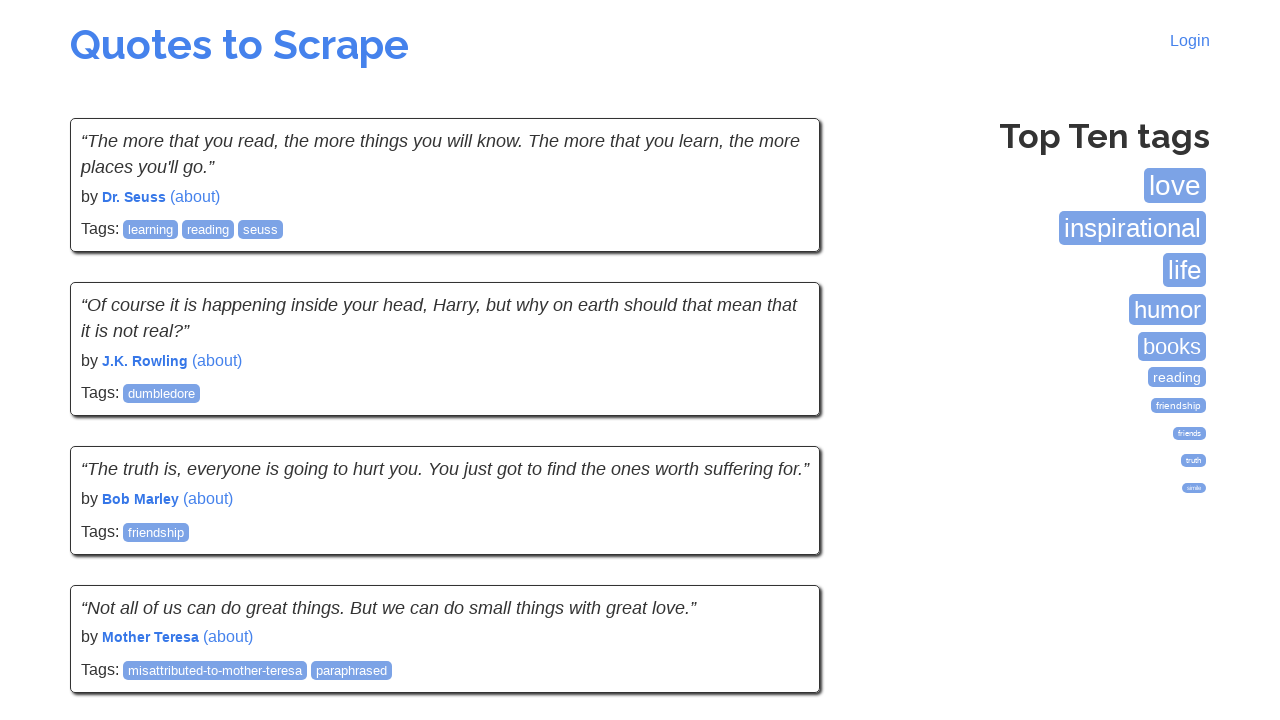

Checked for next pagination button (attempt 4)
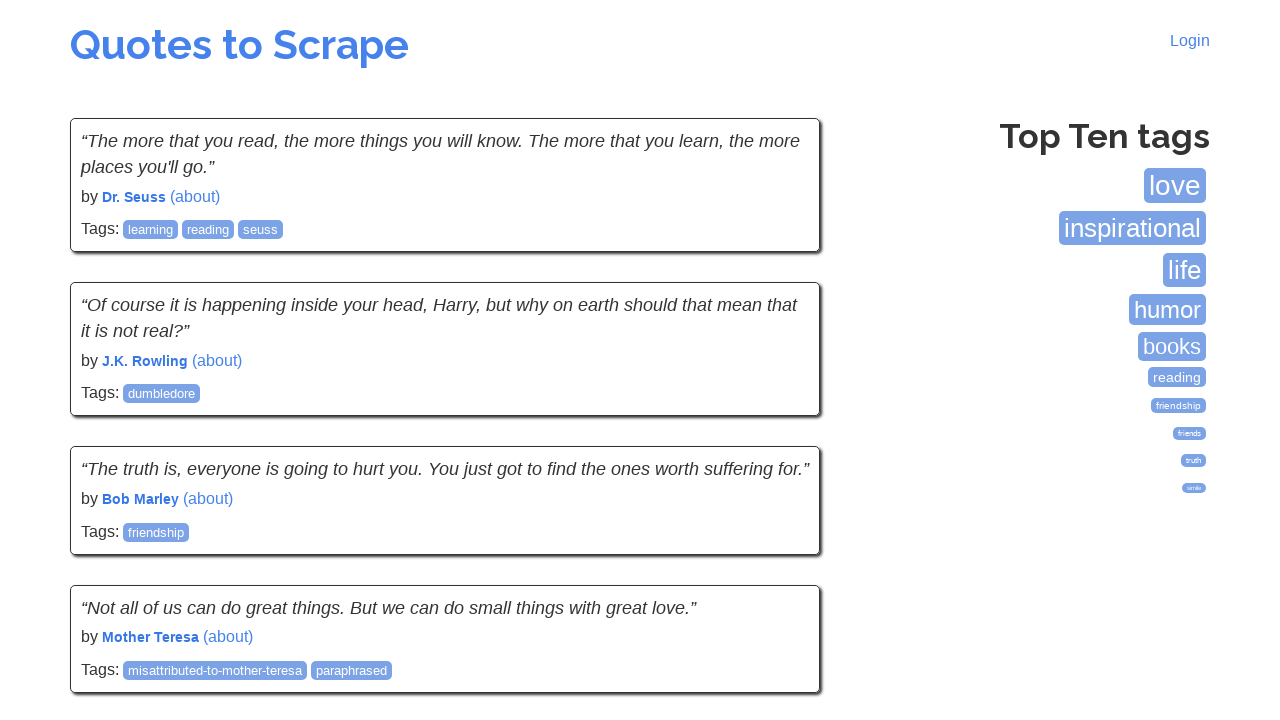

Clicked next pagination button
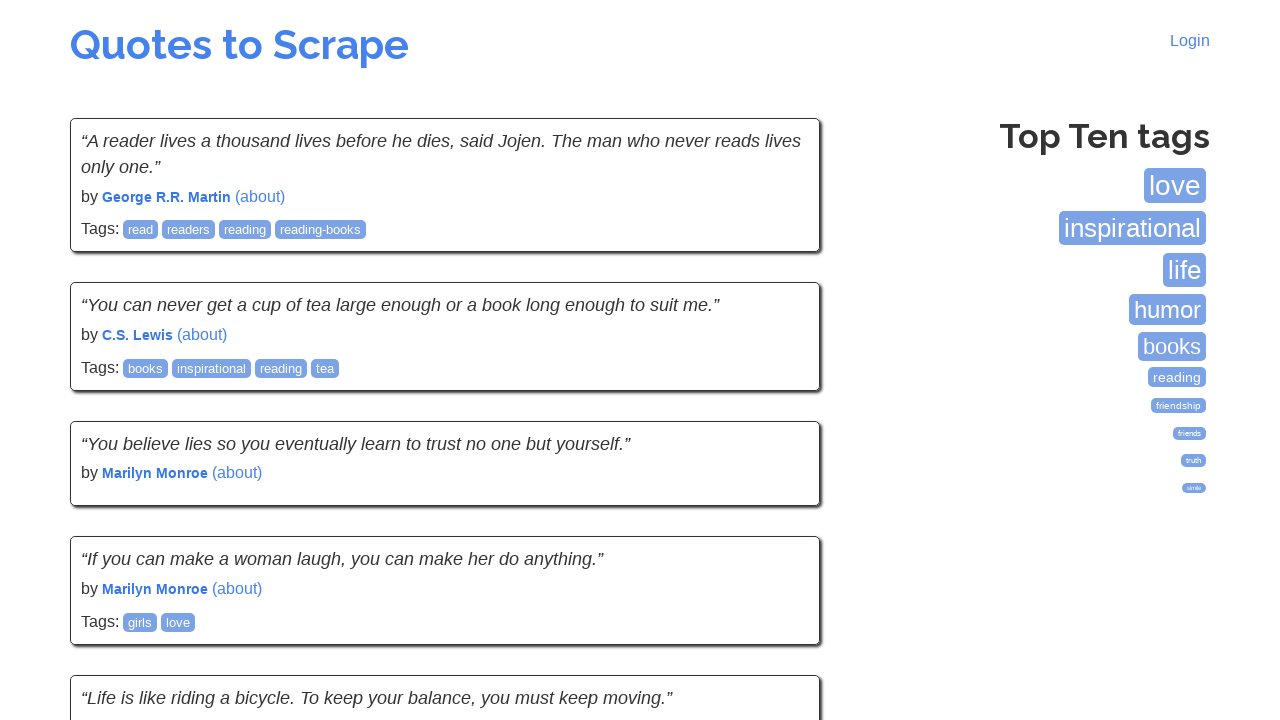

Waited for quotes to load on next page
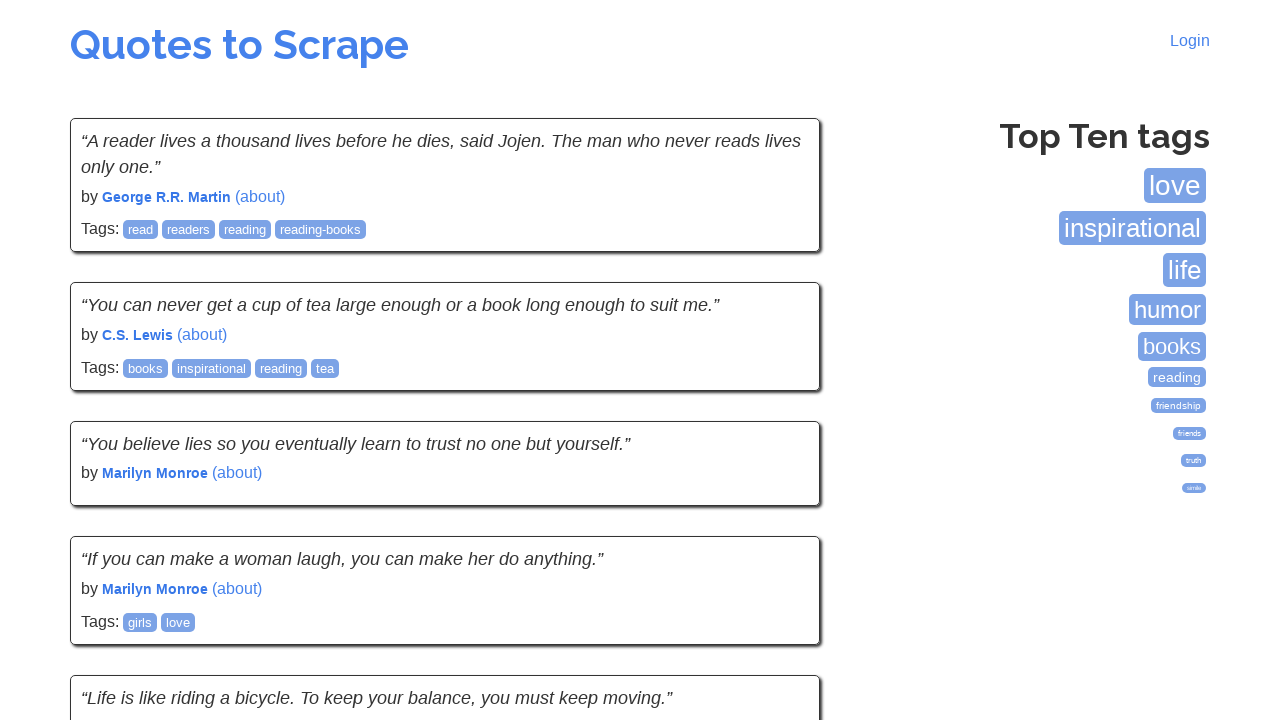

Retrieved all quote elements from the new page
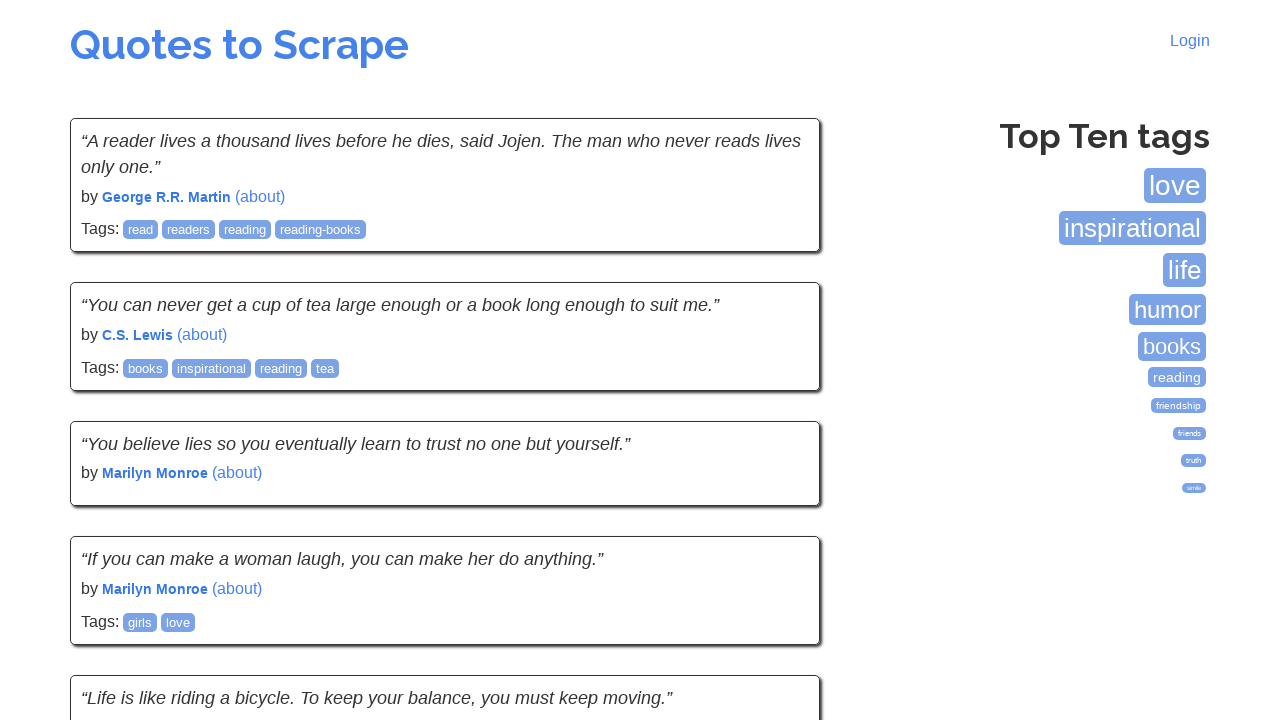

Verified quote text element is present on new page
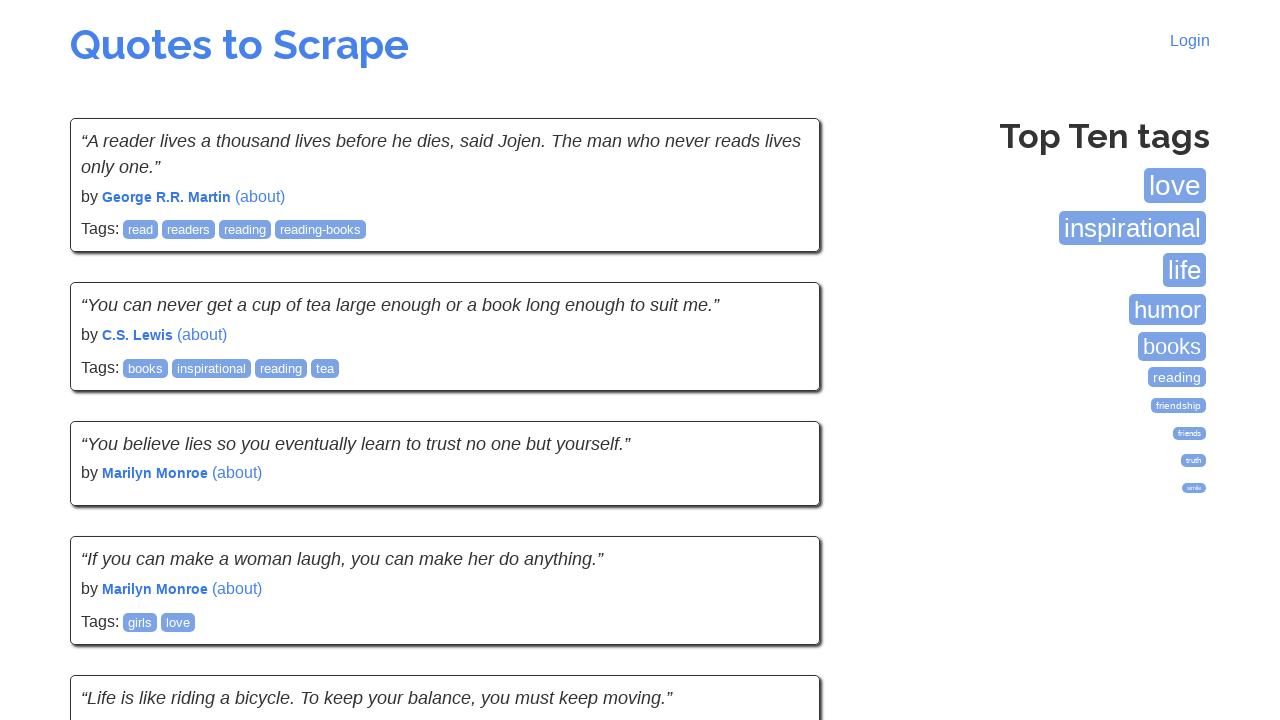

Verified quote author element is present on new page
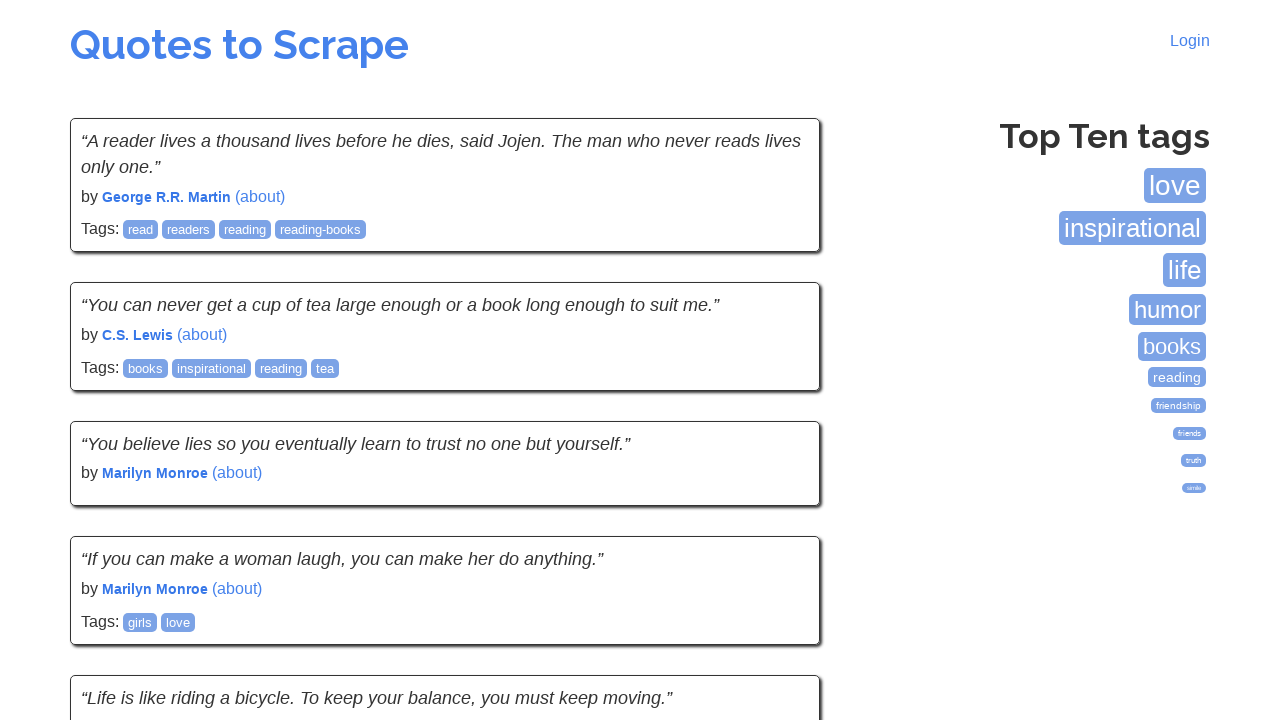

Verified quote tags elements are present on new page
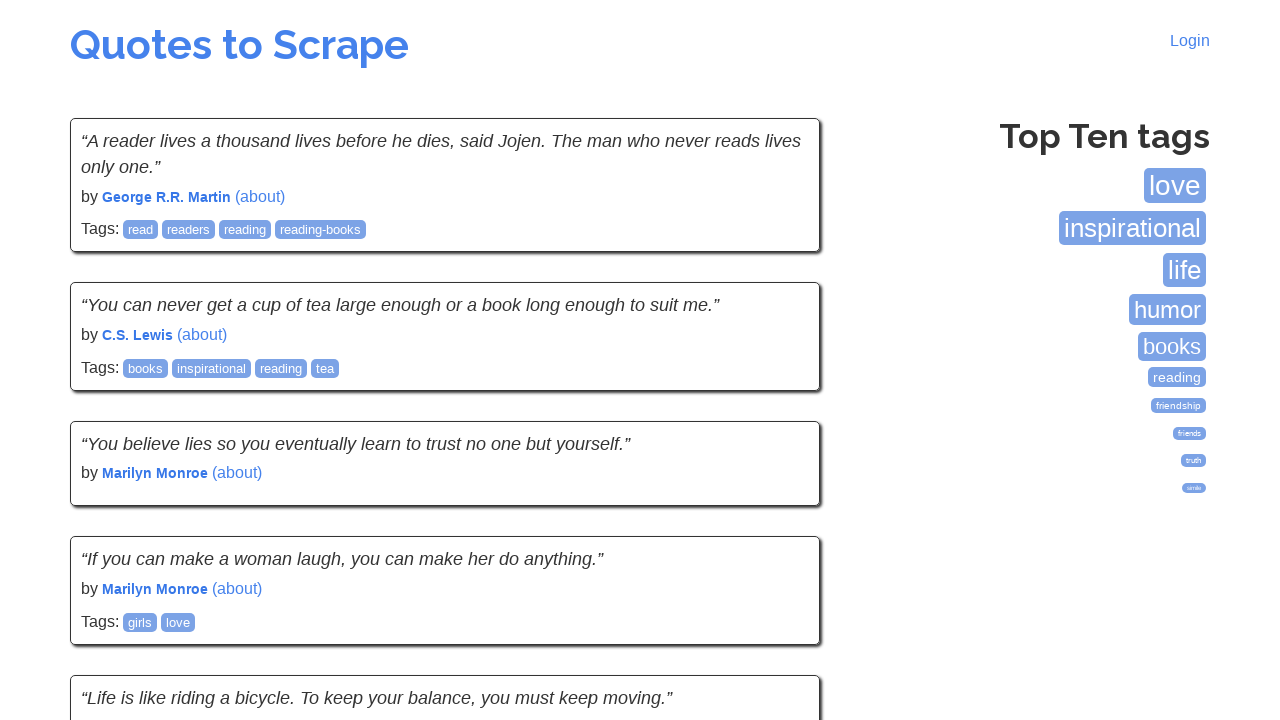

Verified quote text element is present on new page
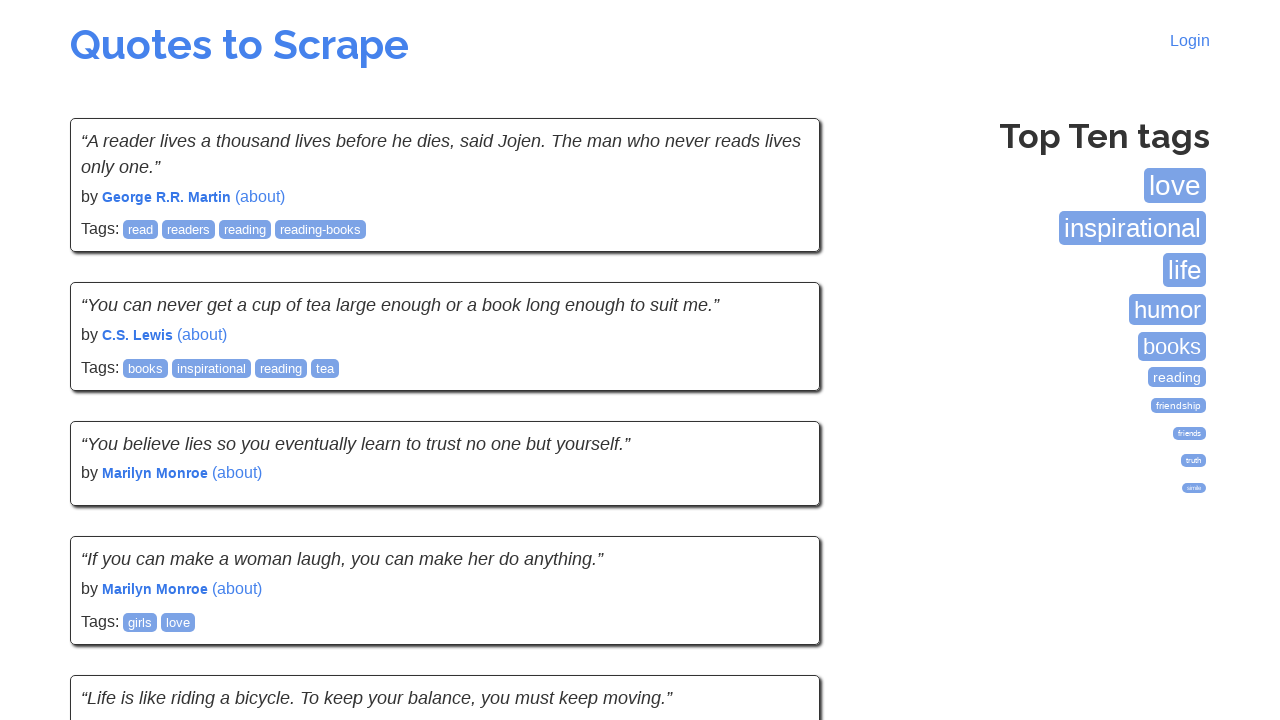

Verified quote author element is present on new page
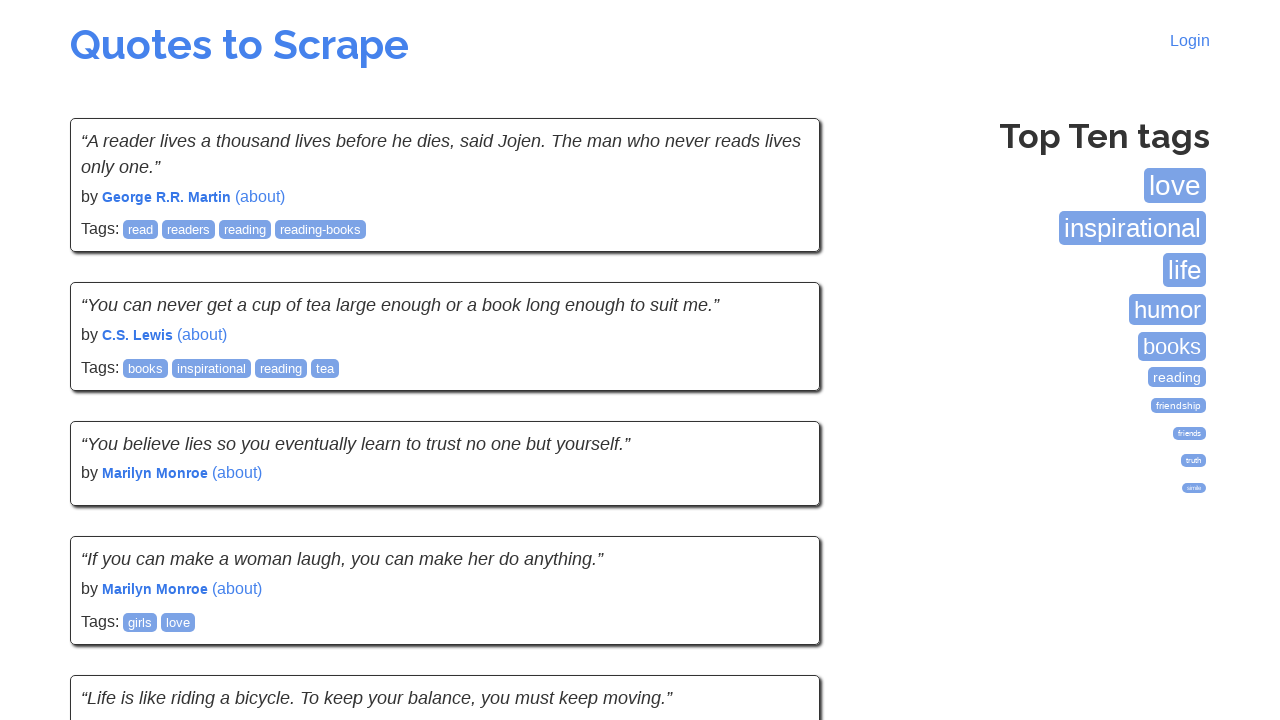

Verified quote tags elements are present on new page
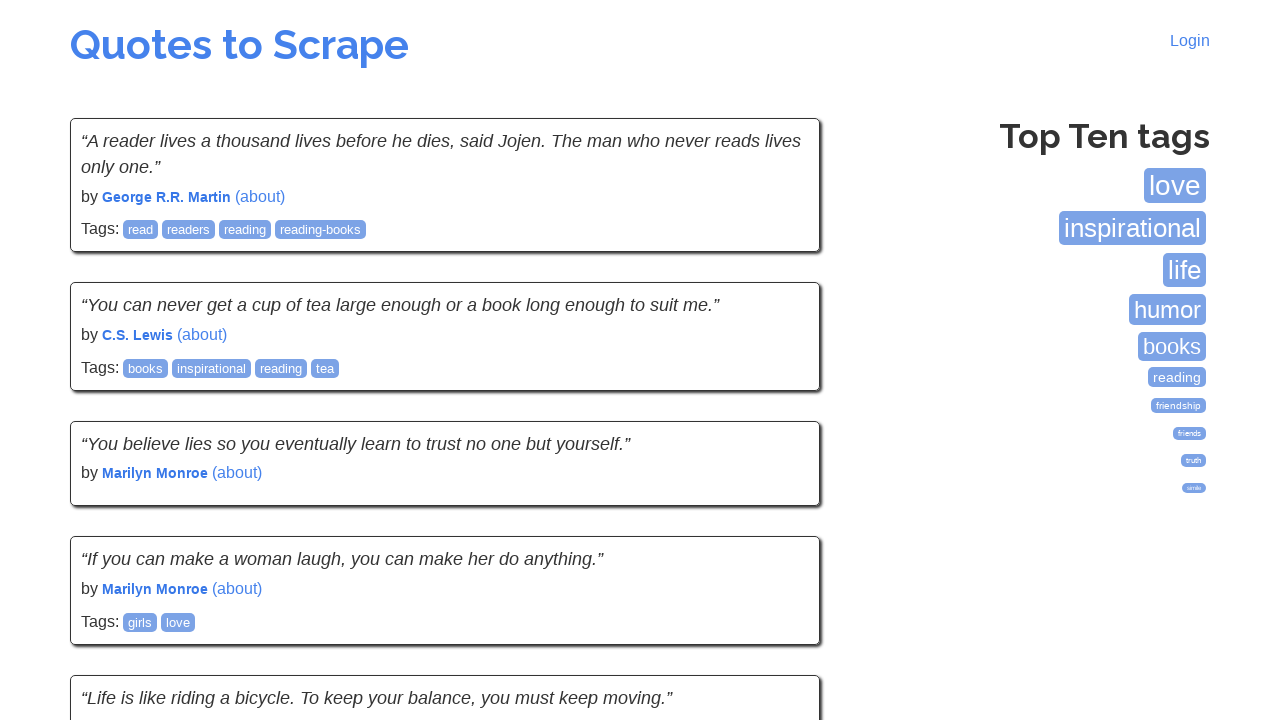

Verified quote text element is present on new page
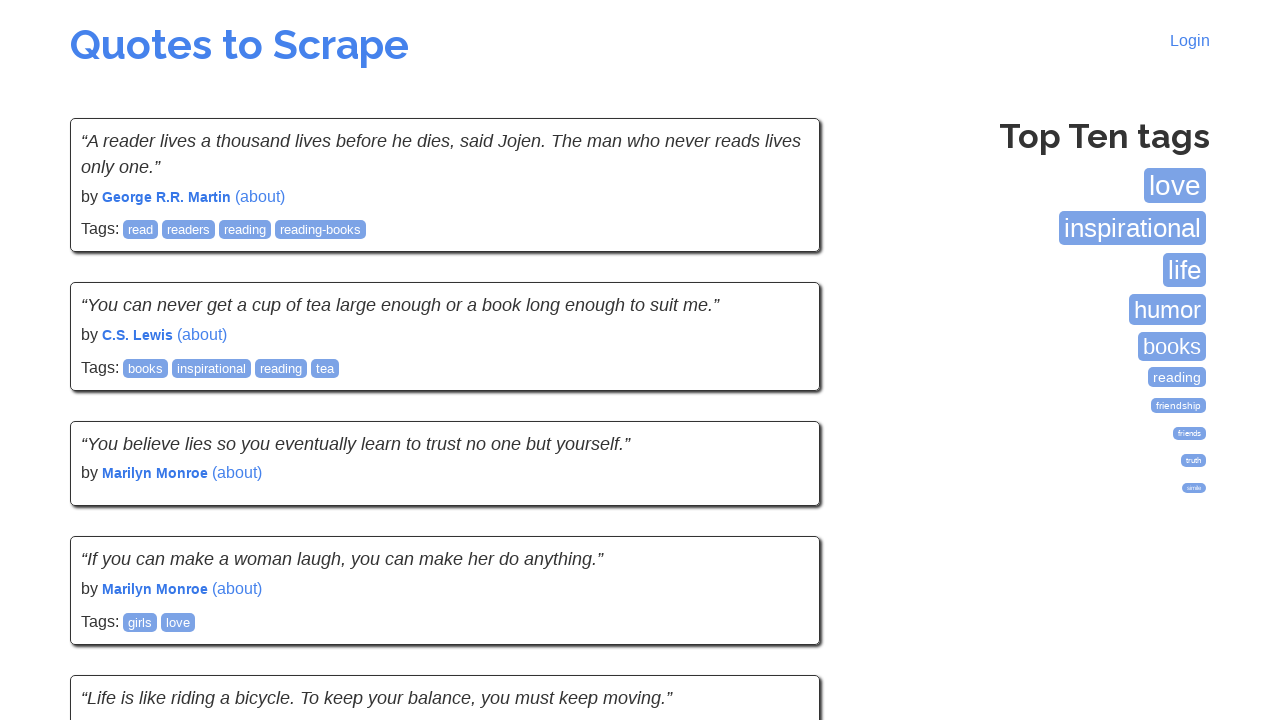

Verified quote author element is present on new page
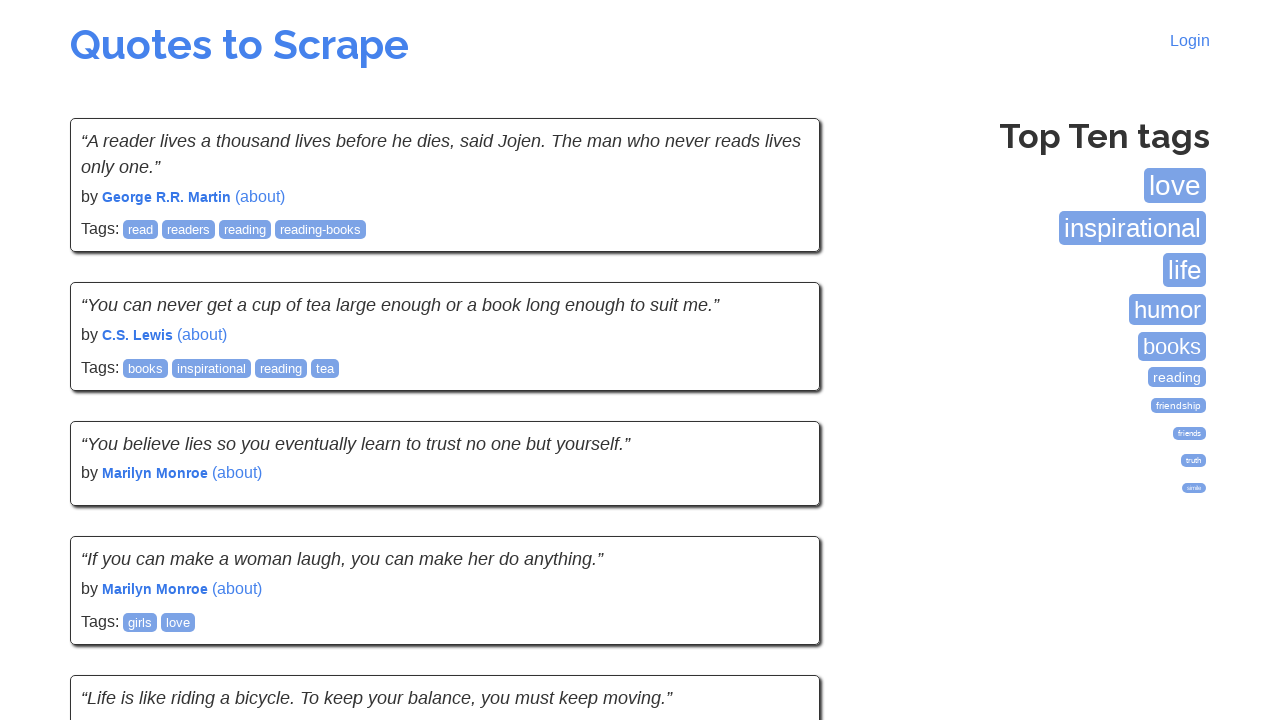

Verified quote tags elements are present on new page
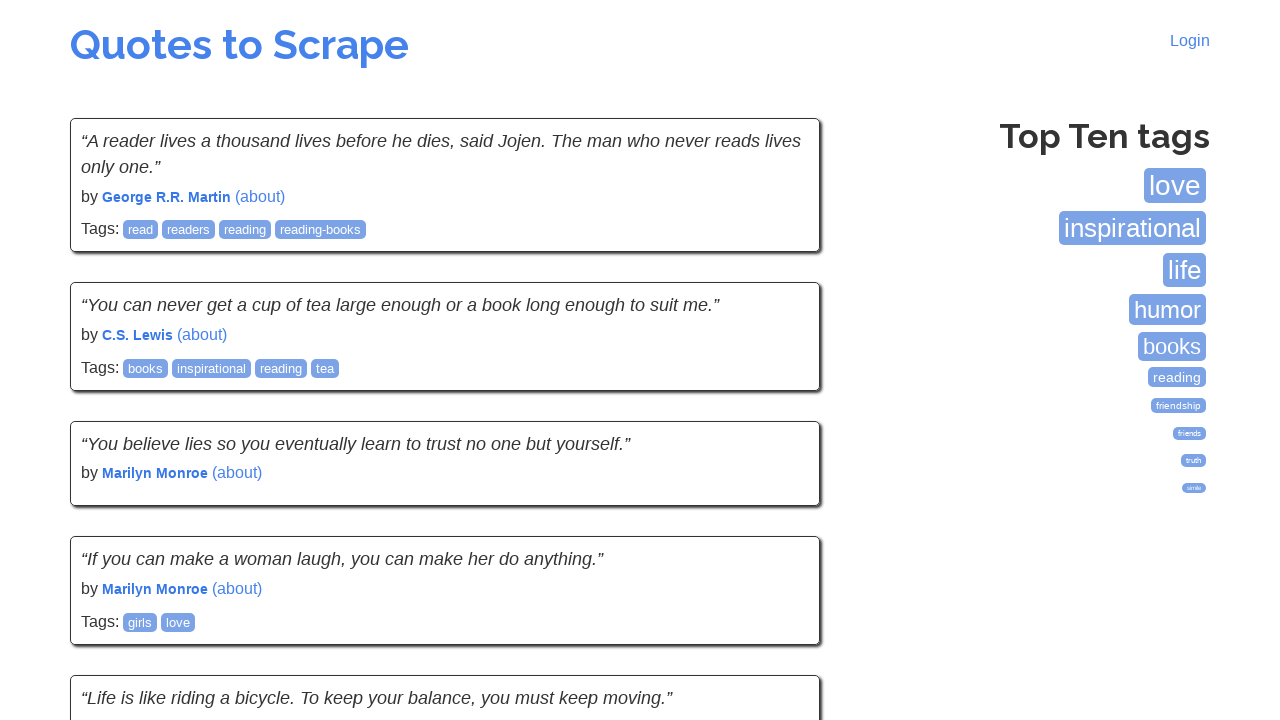

Verified quote text element is present on new page
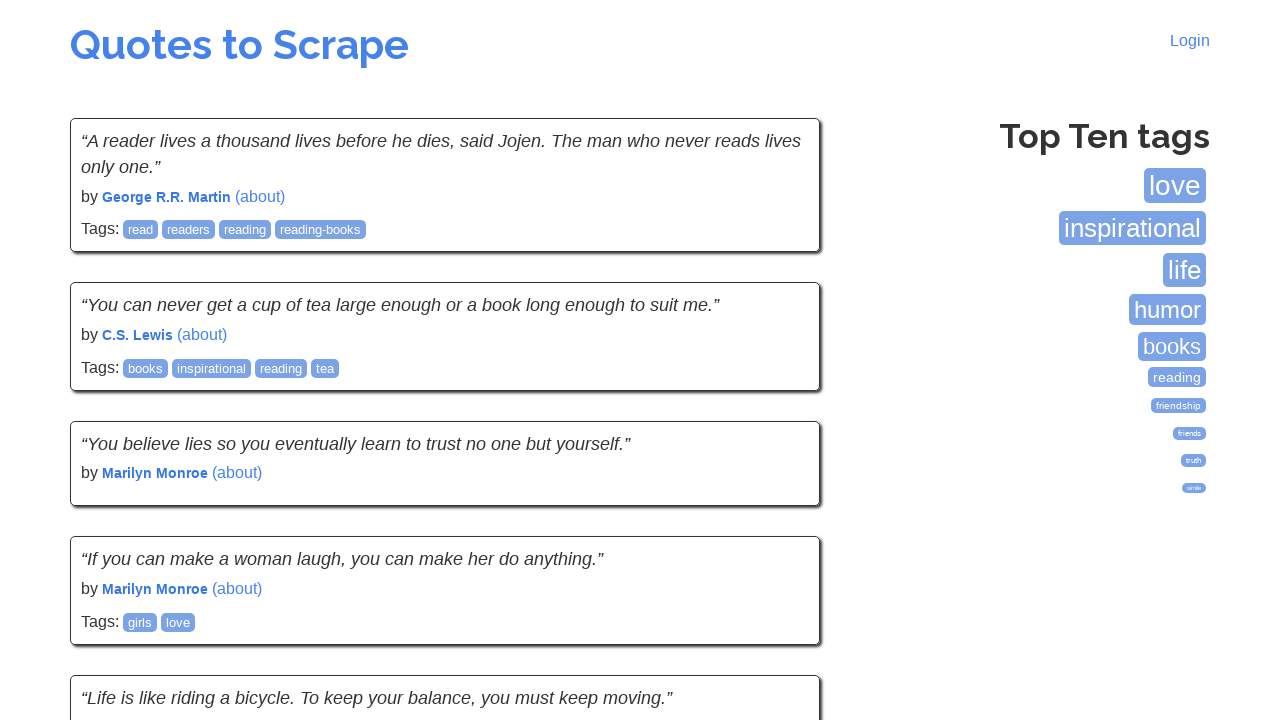

Verified quote author element is present on new page
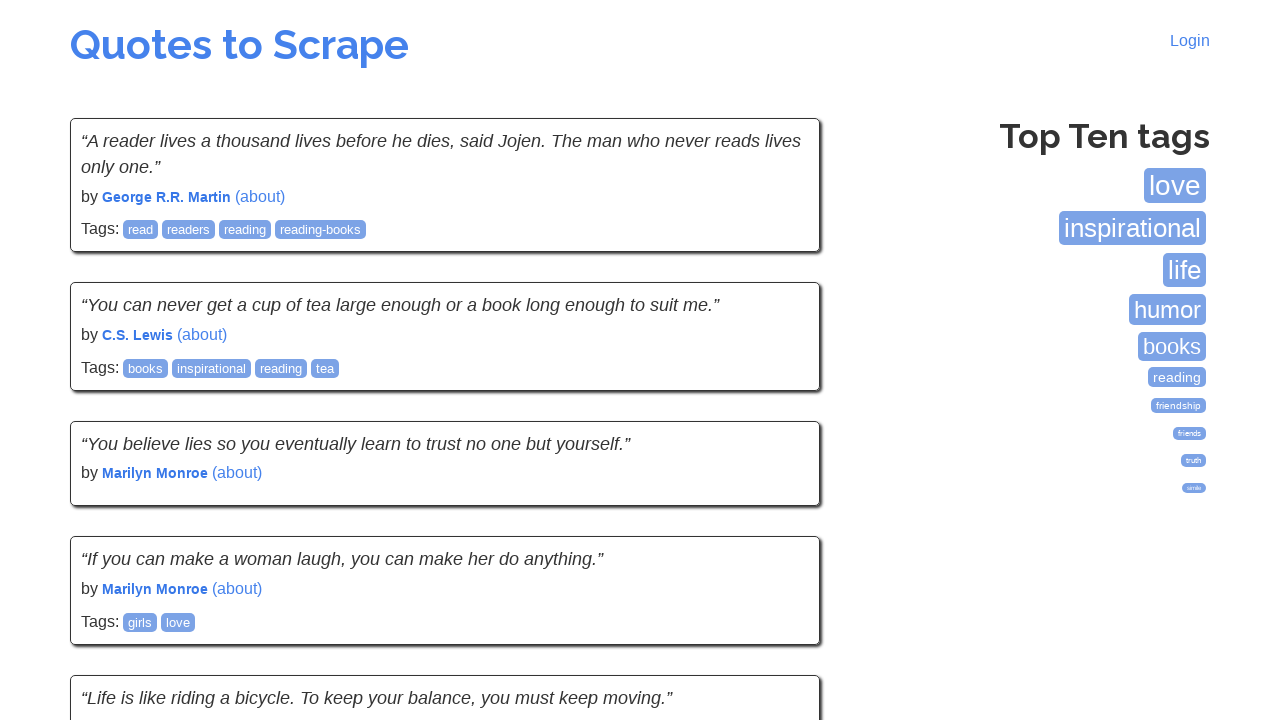

Verified quote tags elements are present on new page
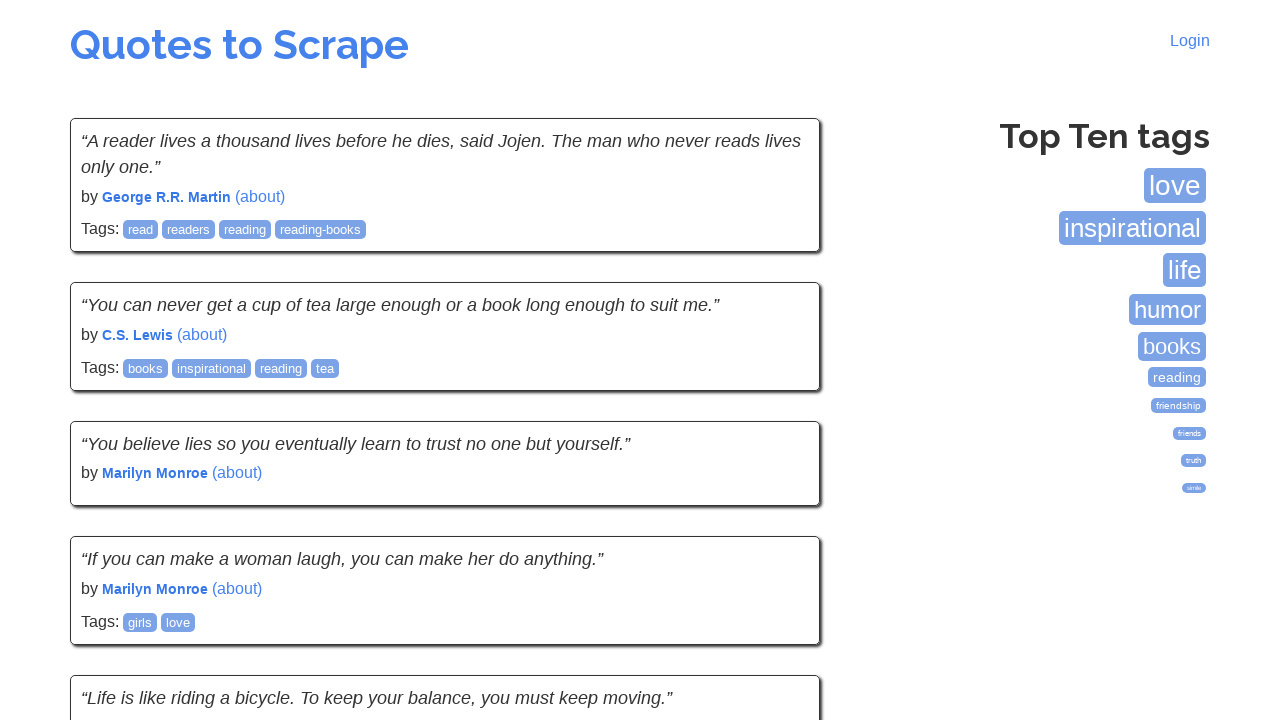

Verified quote text element is present on new page
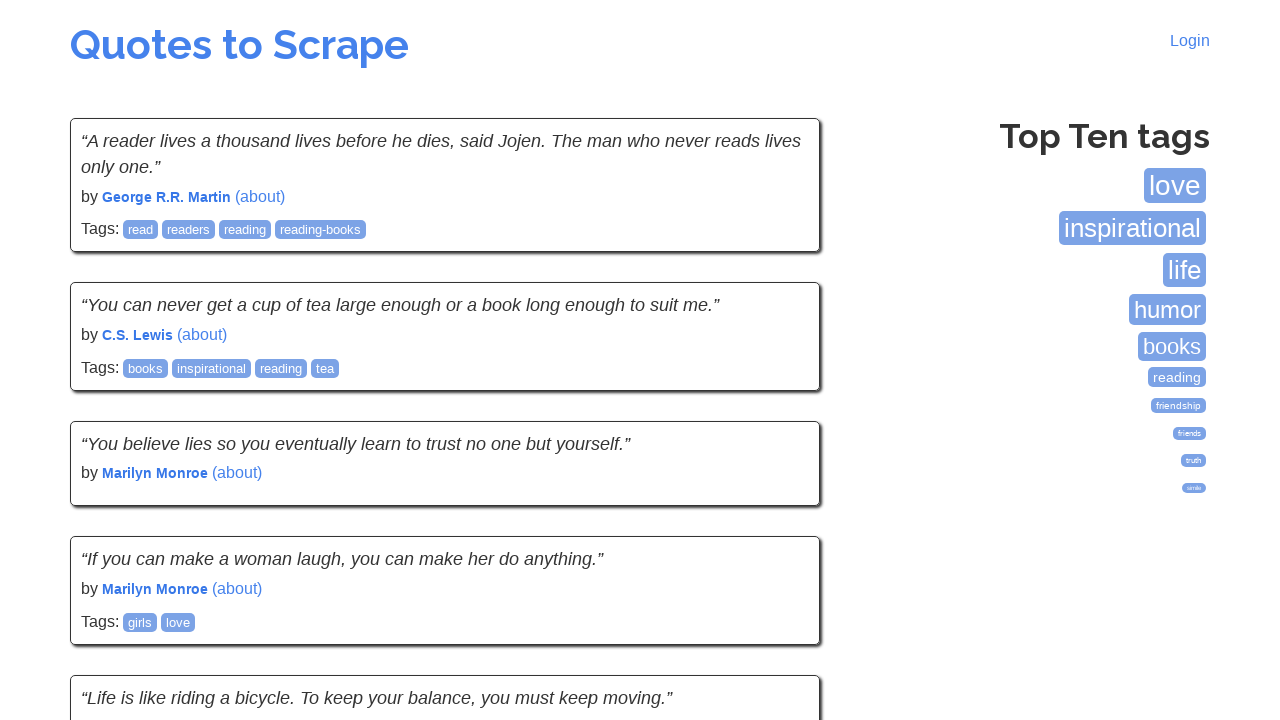

Verified quote author element is present on new page
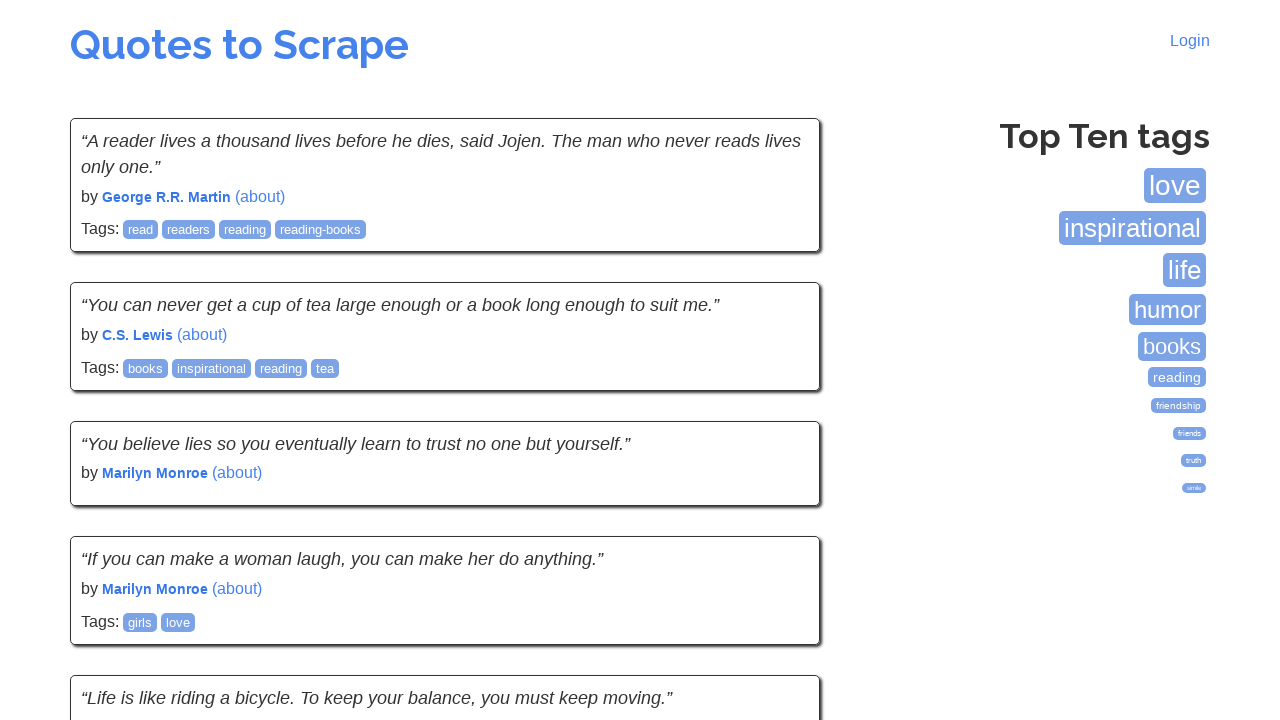

Verified quote tags elements are present on new page
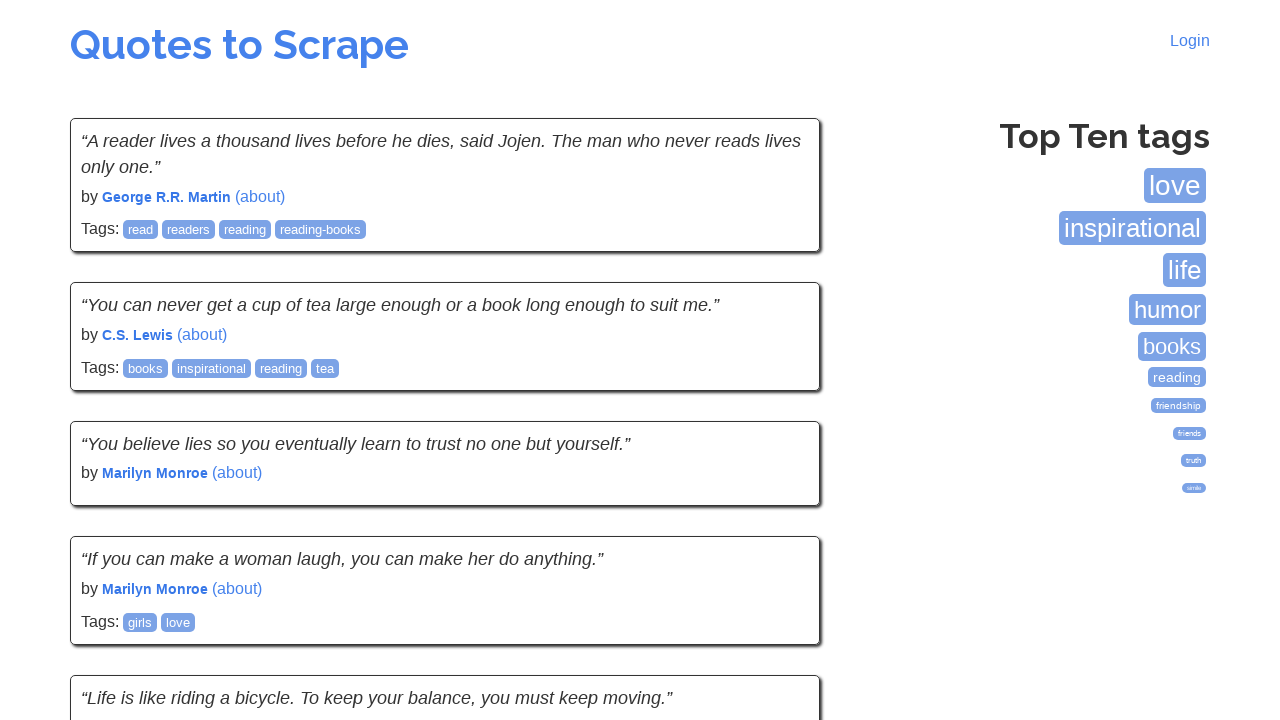

Verified quote text element is present on new page
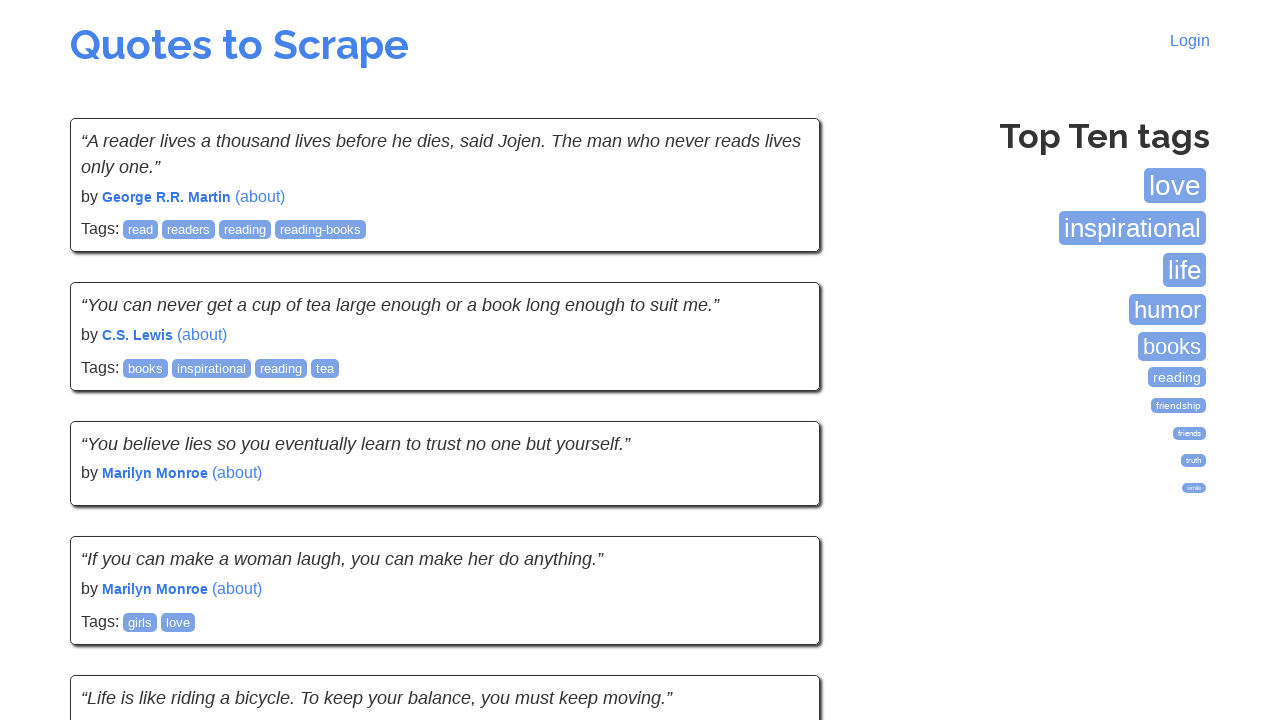

Verified quote author element is present on new page
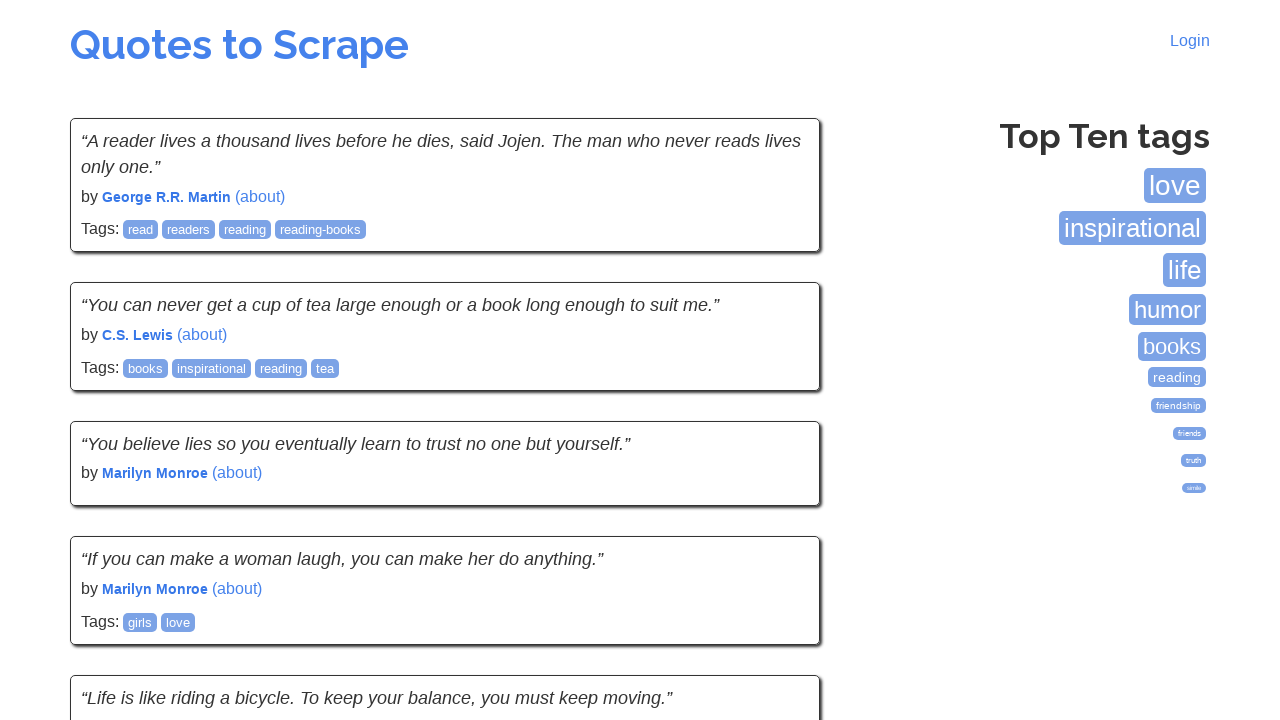

Verified quote tags elements are present on new page
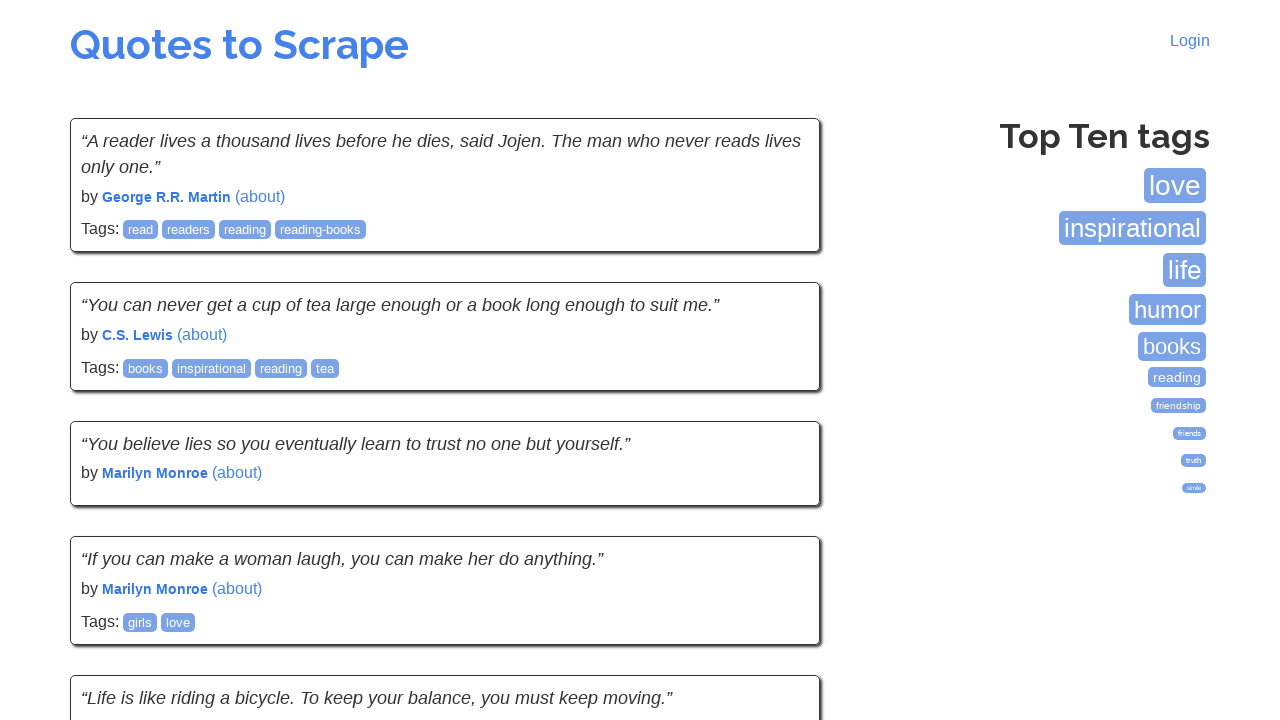

Verified quote text element is present on new page
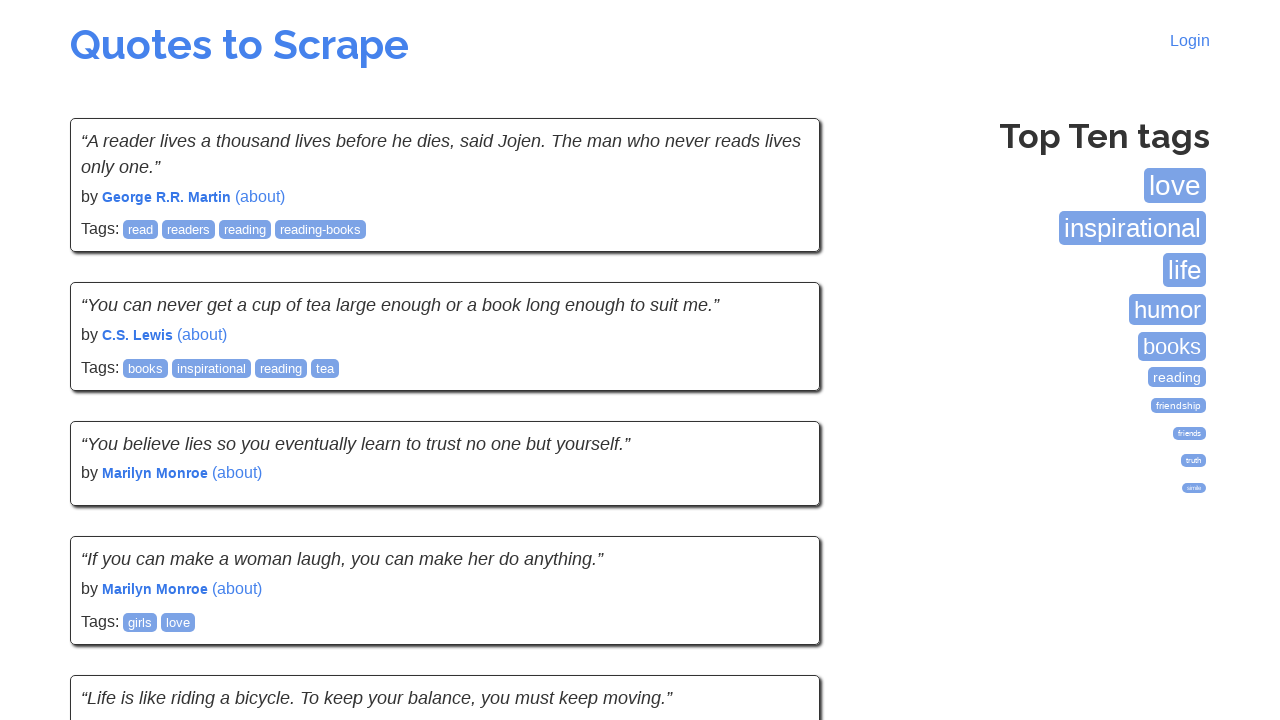

Verified quote author element is present on new page
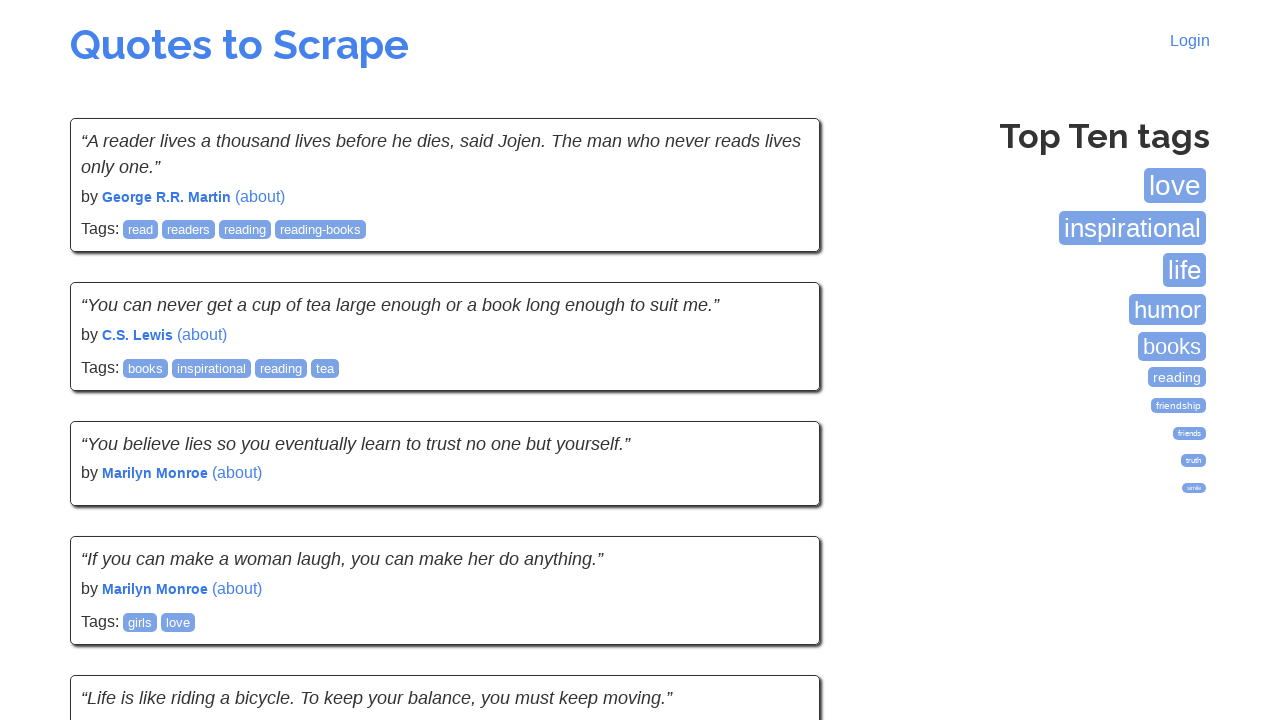

Verified quote tags elements are present on new page
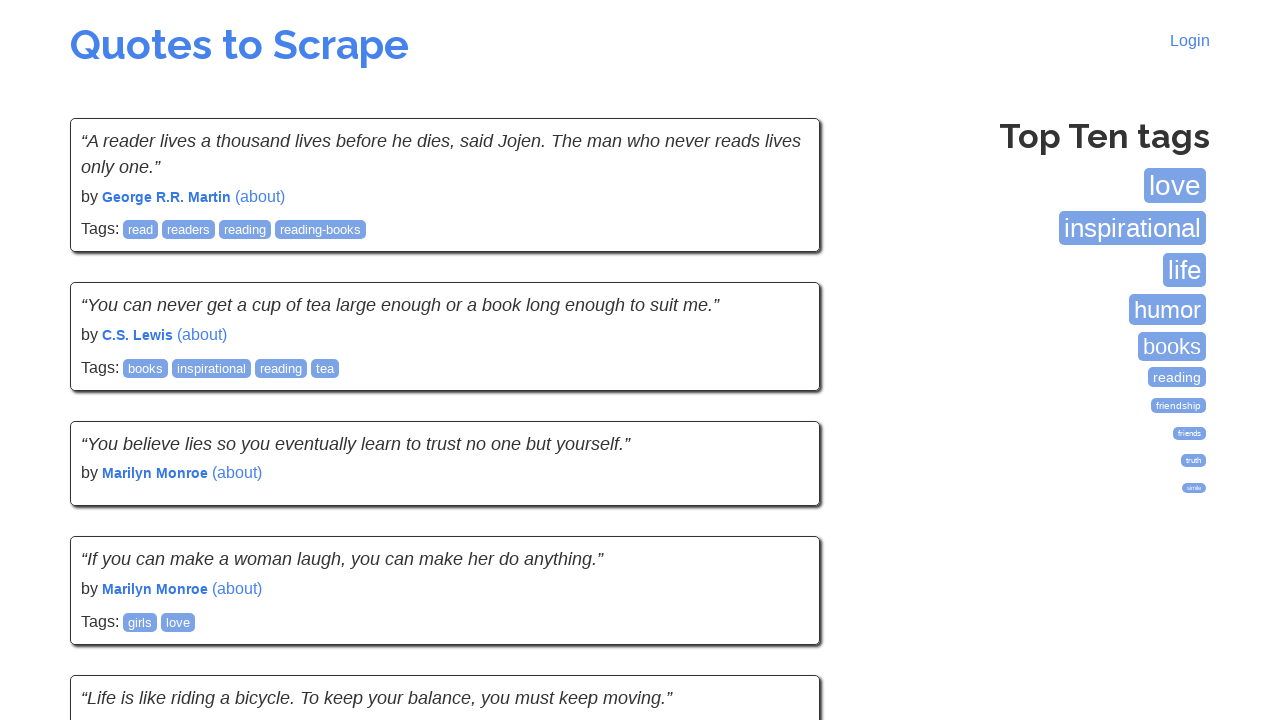

Verified quote text element is present on new page
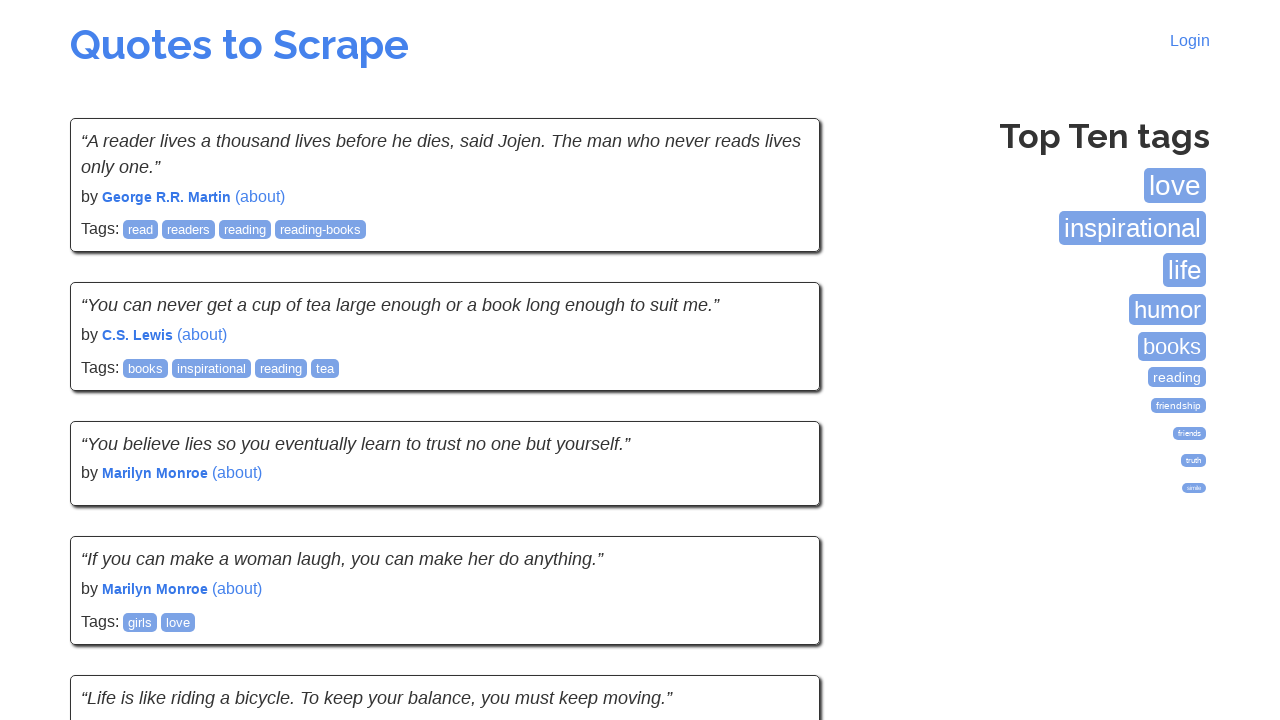

Verified quote author element is present on new page
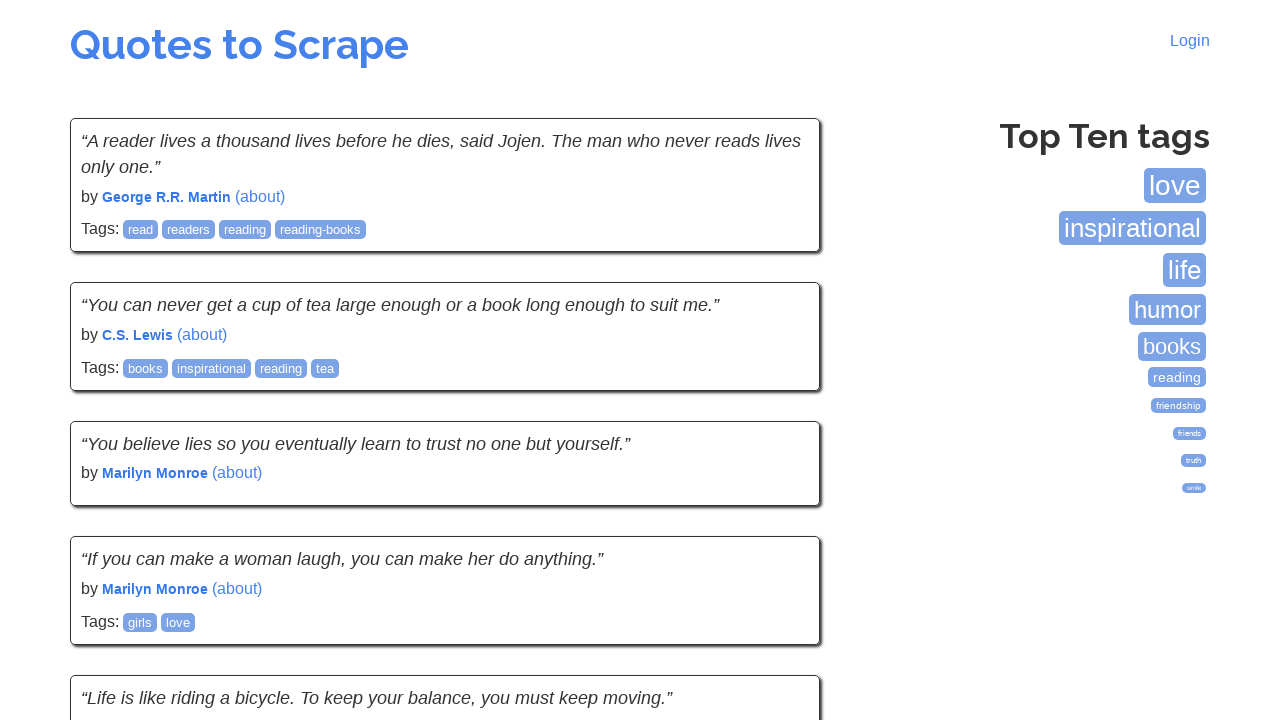

Verified quote tags elements are present on new page
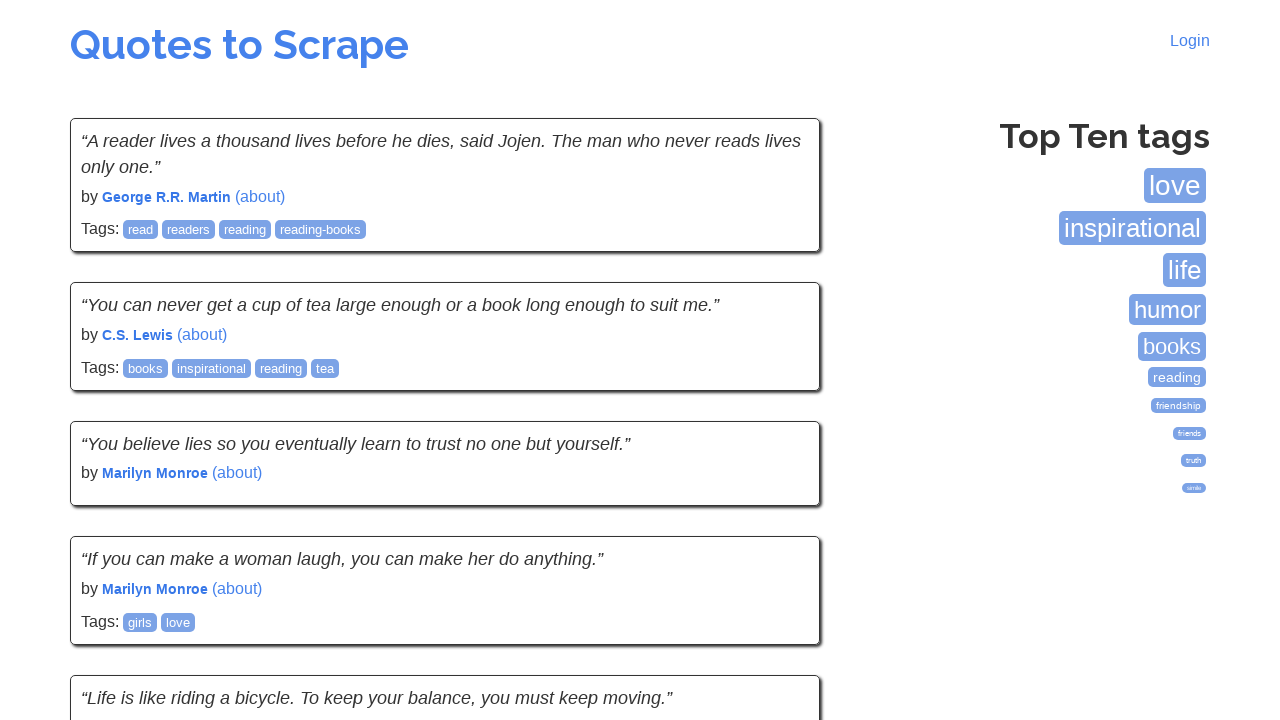

Verified quote text element is present on new page
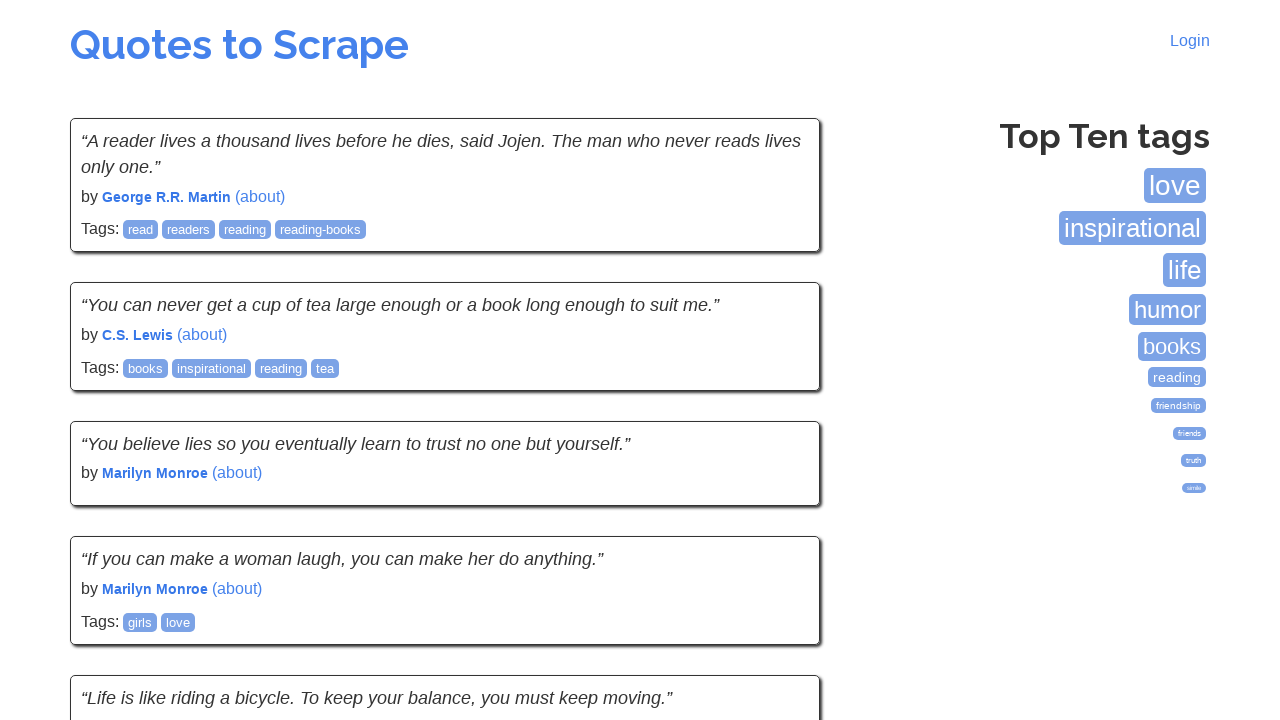

Verified quote author element is present on new page
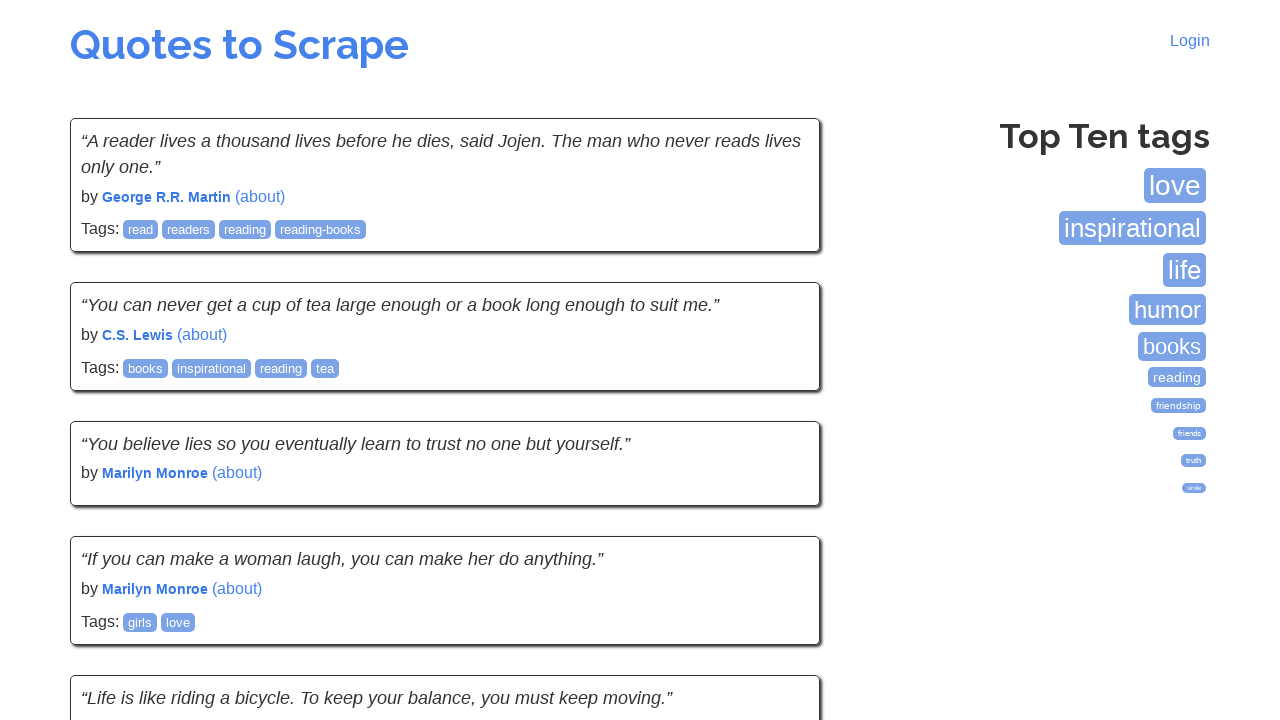

Verified quote tags elements are present on new page
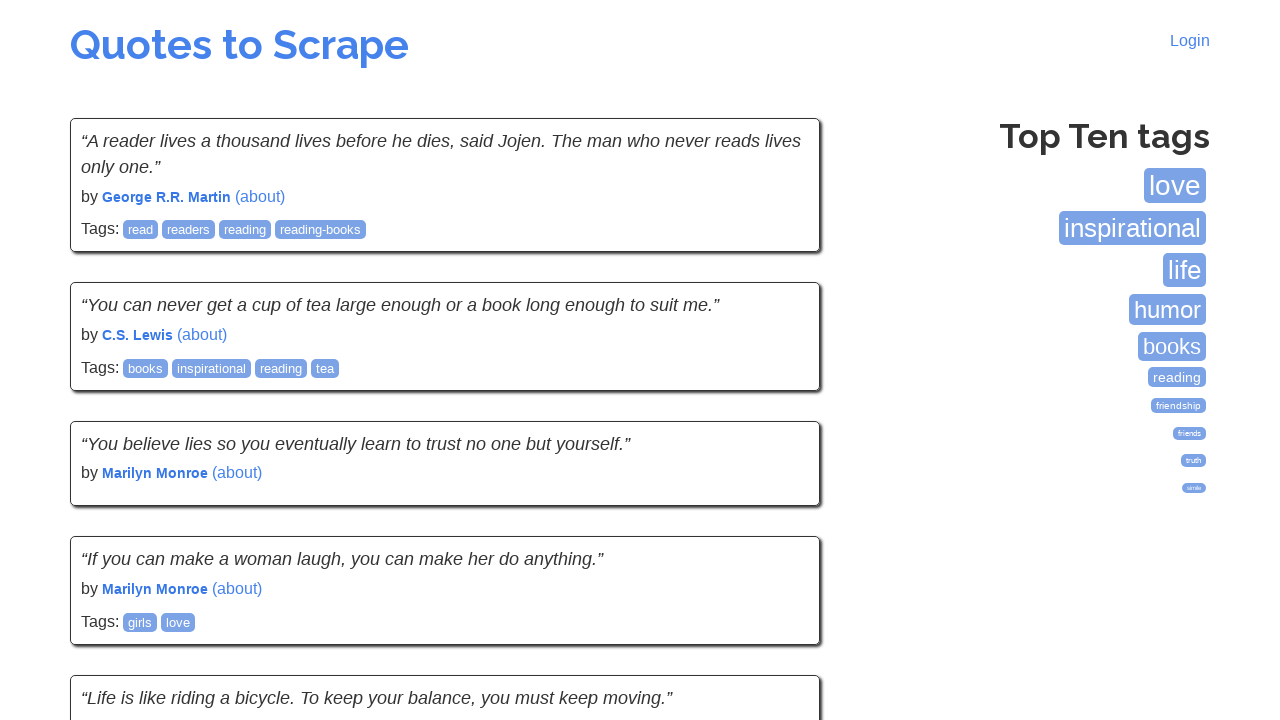

Verified quote text element is present on new page
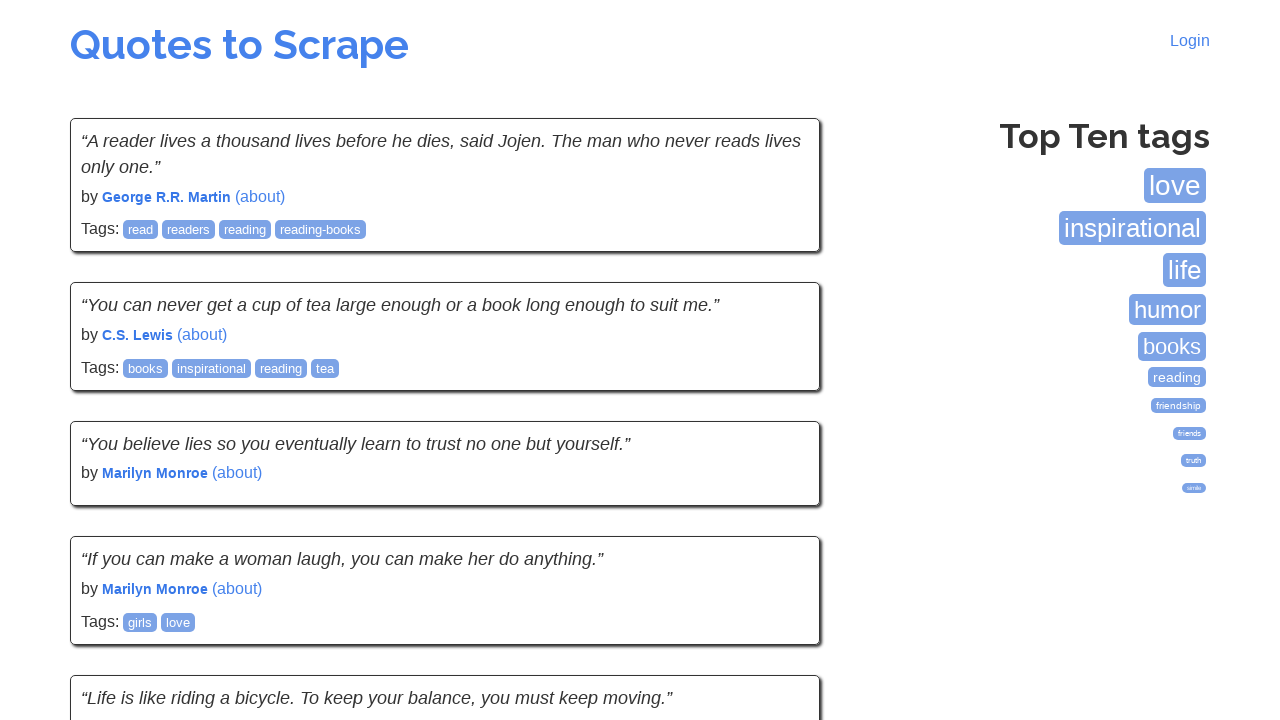

Verified quote author element is present on new page
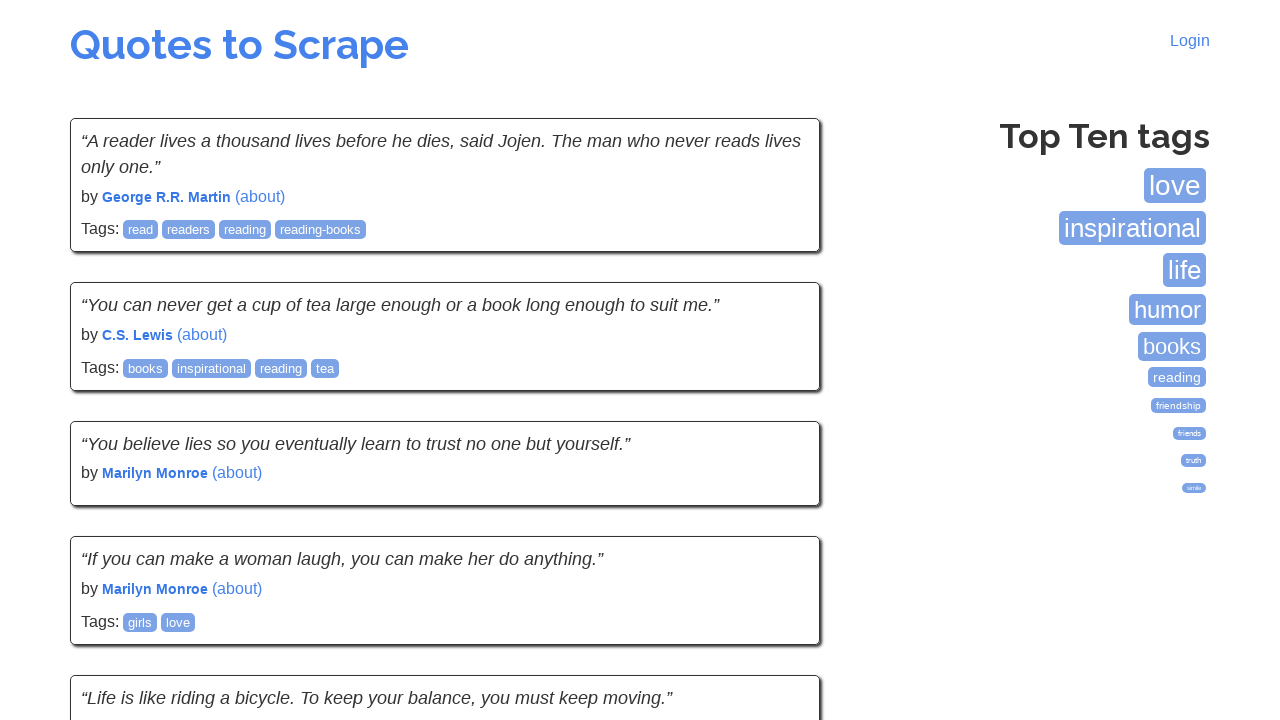

Verified quote tags elements are present on new page
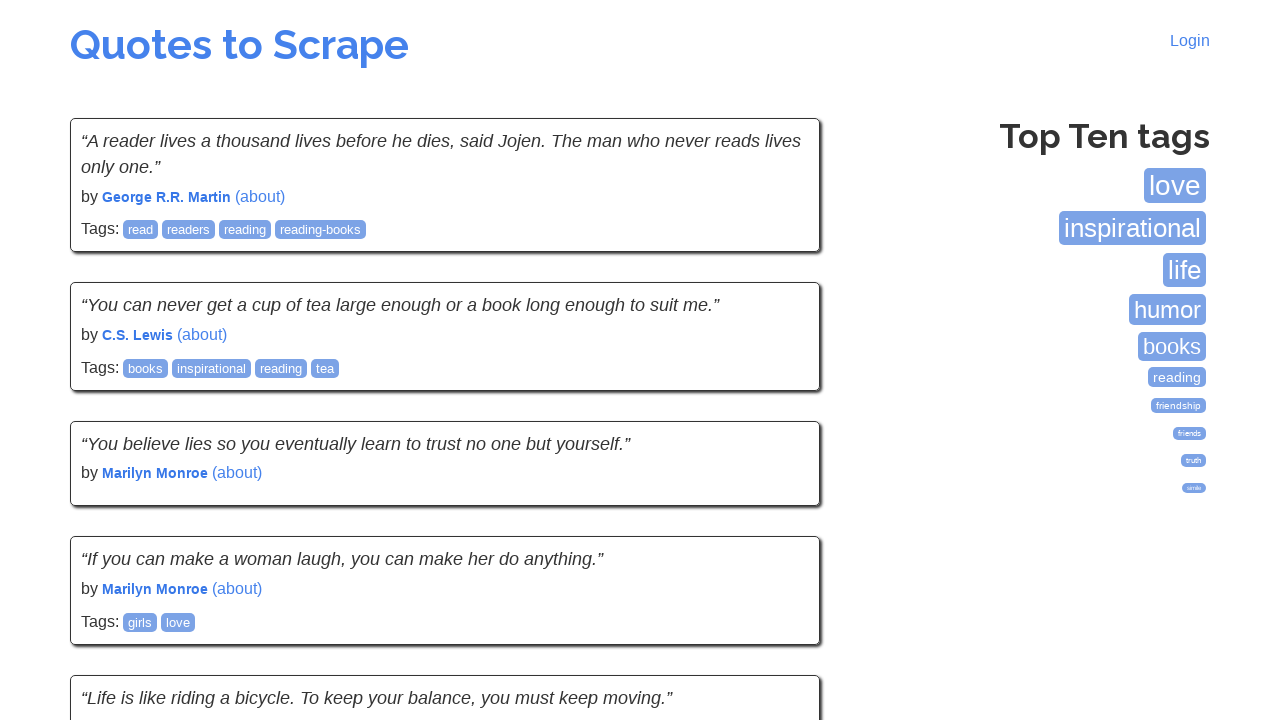

Checked for next pagination button (attempt 5)
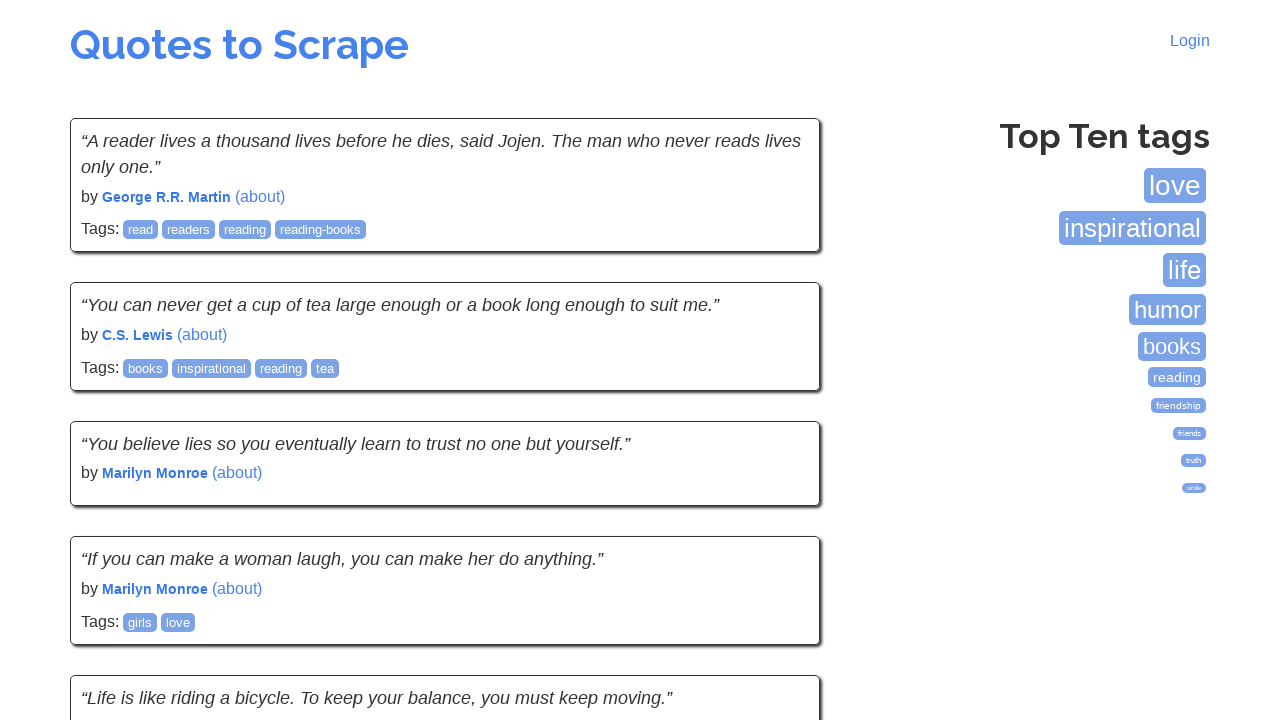

Clicked next pagination button
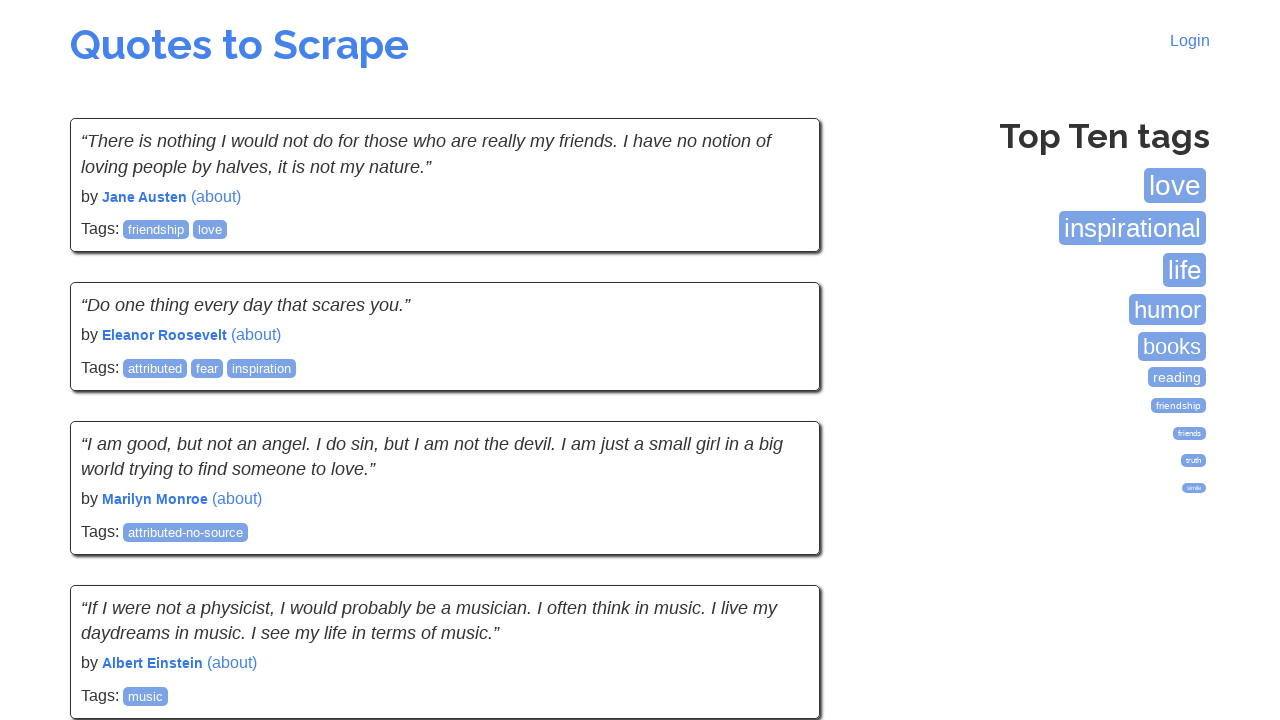

Waited for quotes to load on next page
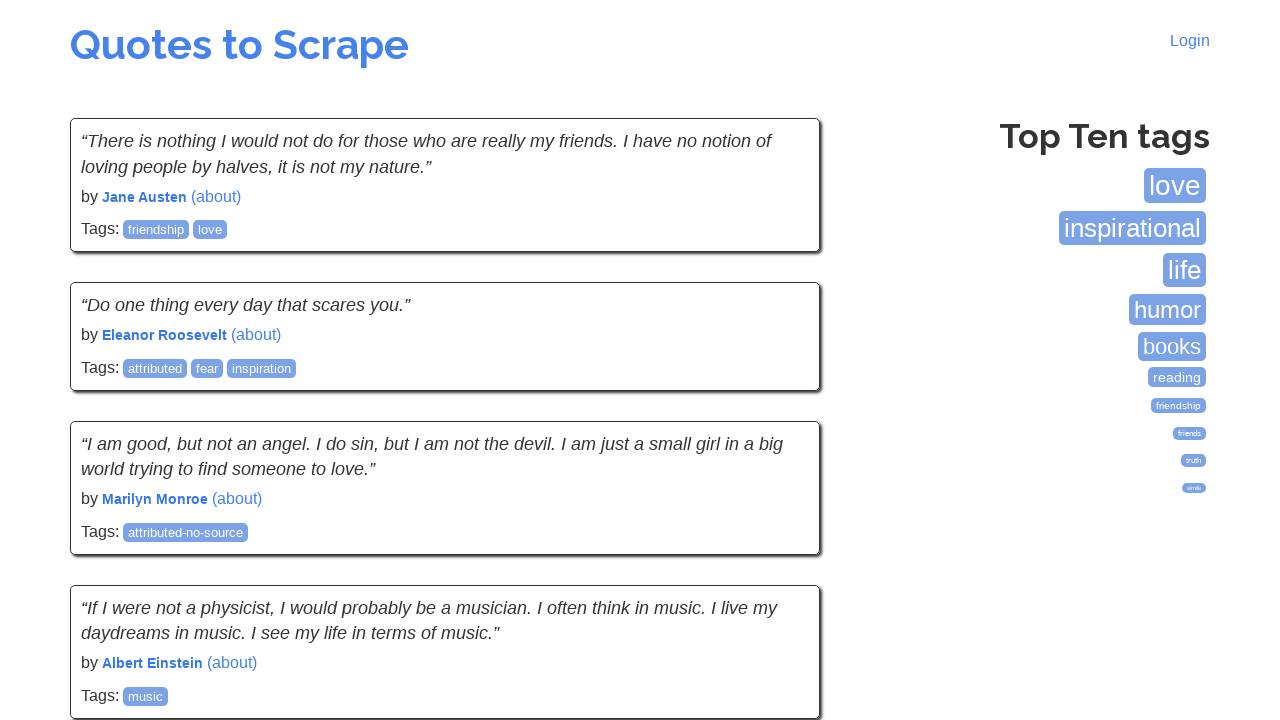

Retrieved all quote elements from the new page
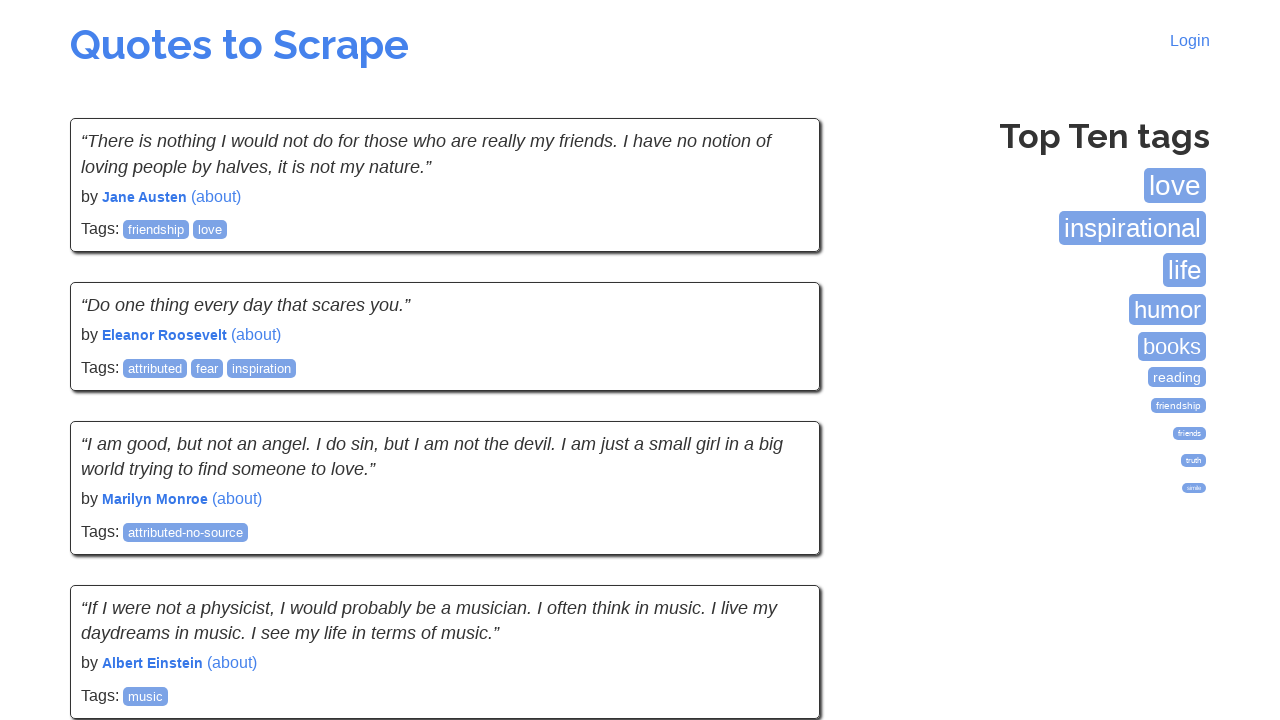

Verified quote text element is present on new page
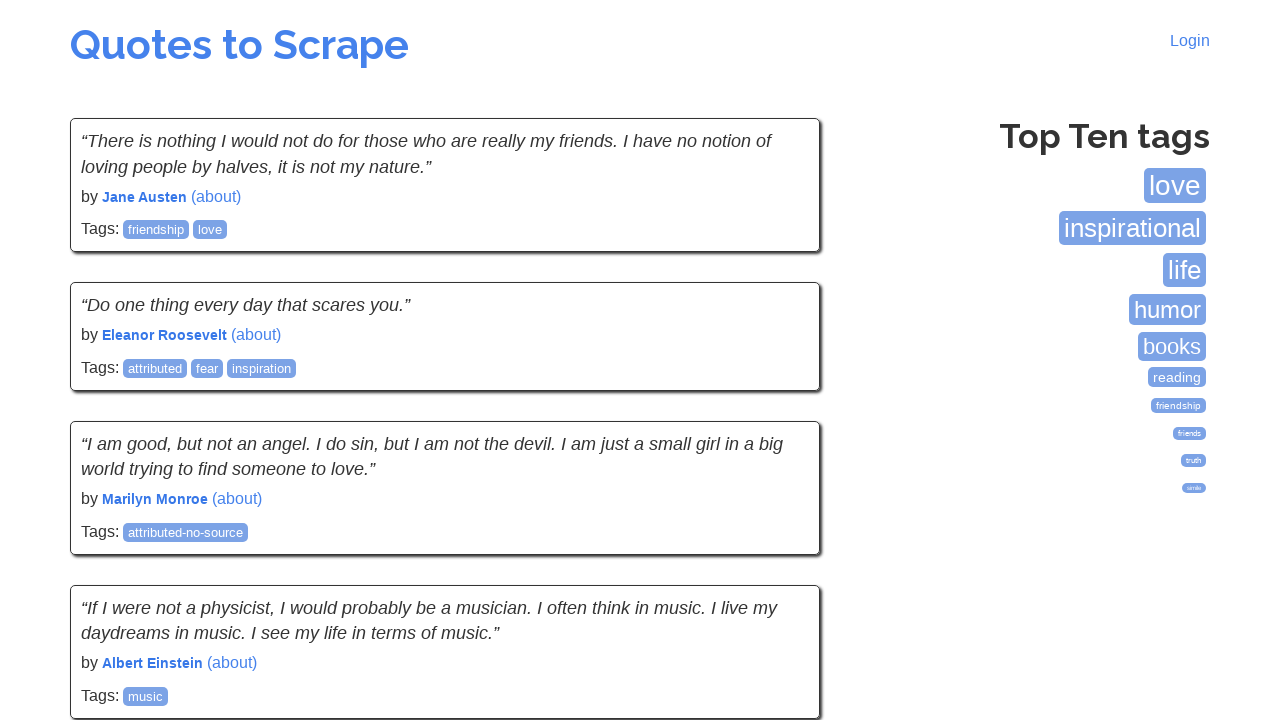

Verified quote author element is present on new page
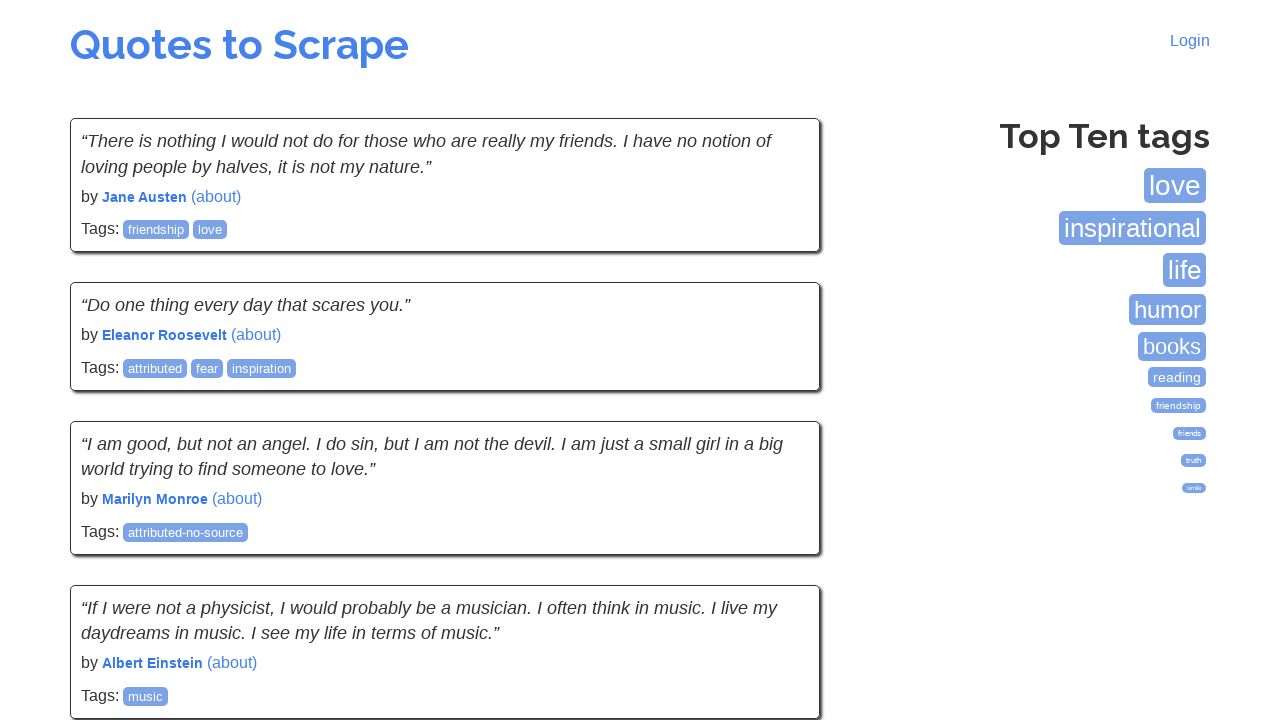

Verified quote tags elements are present on new page
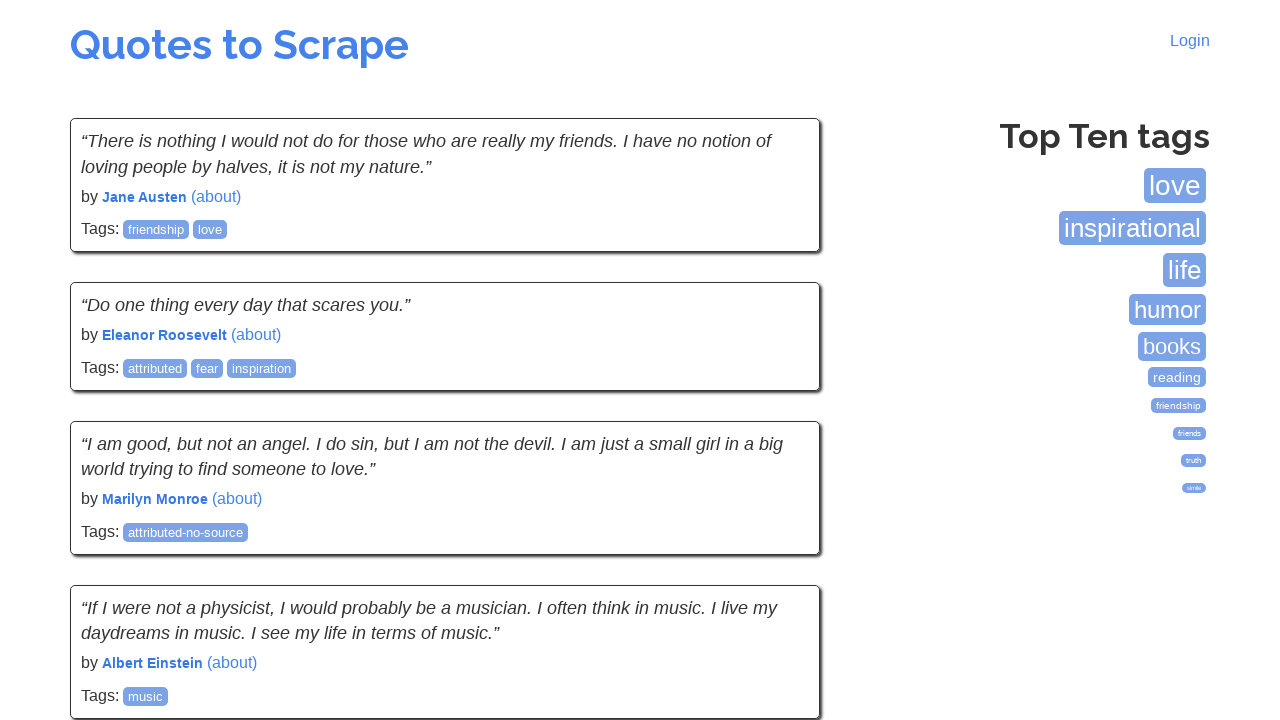

Verified quote text element is present on new page
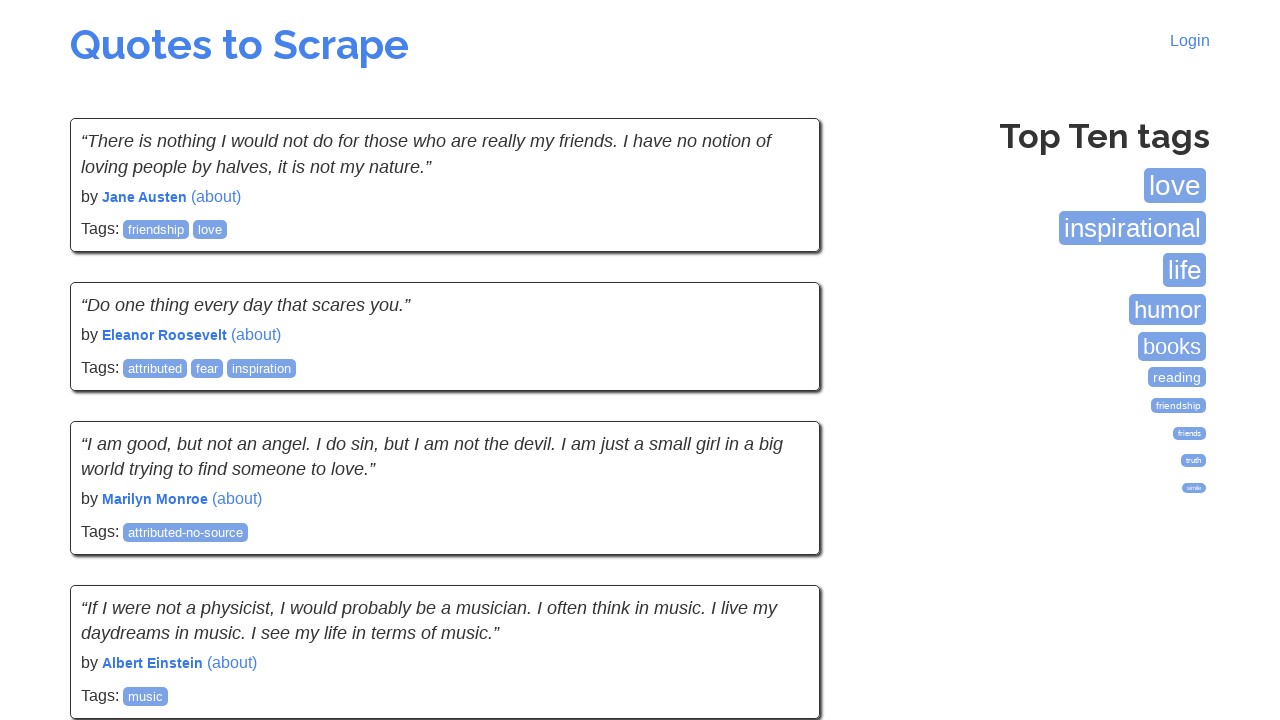

Verified quote author element is present on new page
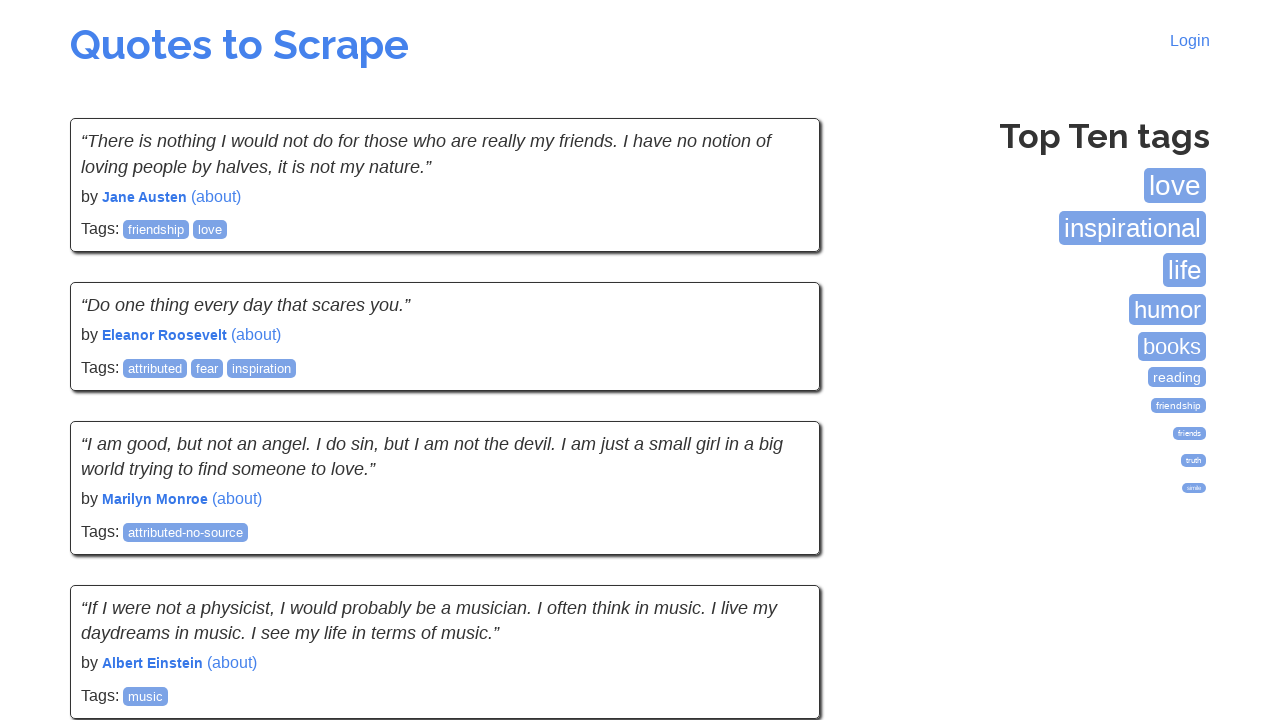

Verified quote tags elements are present on new page
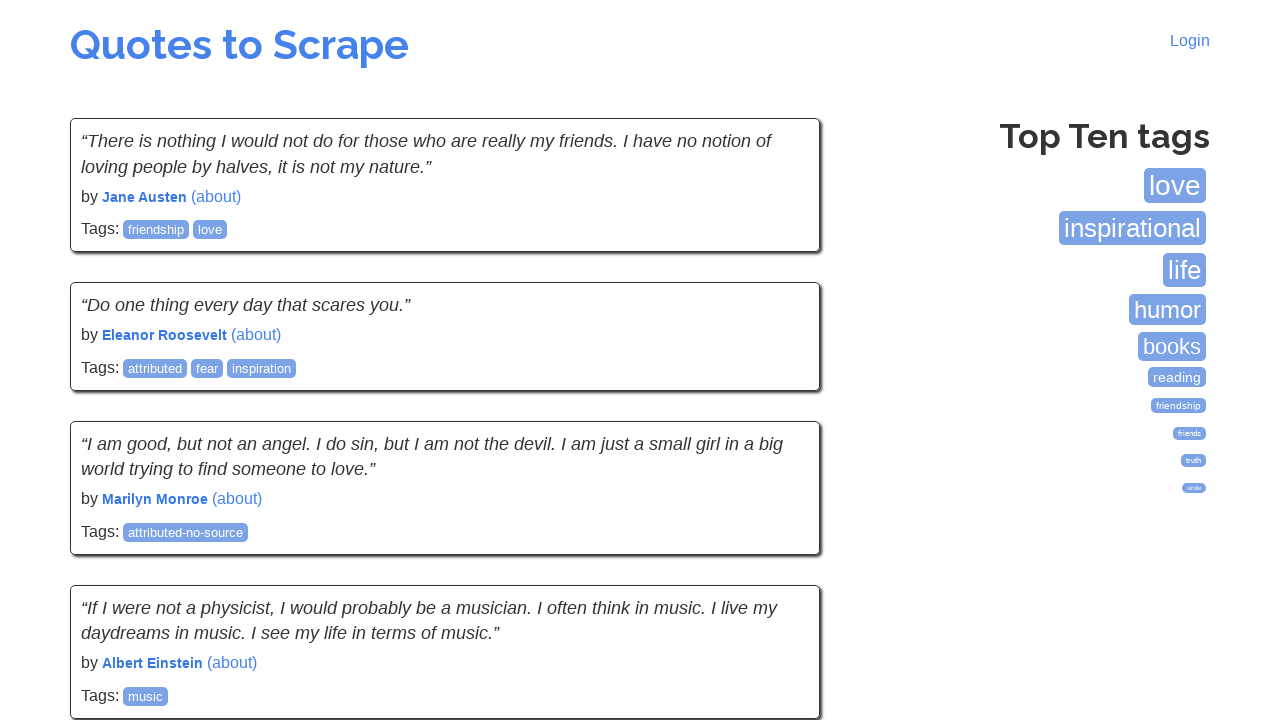

Verified quote text element is present on new page
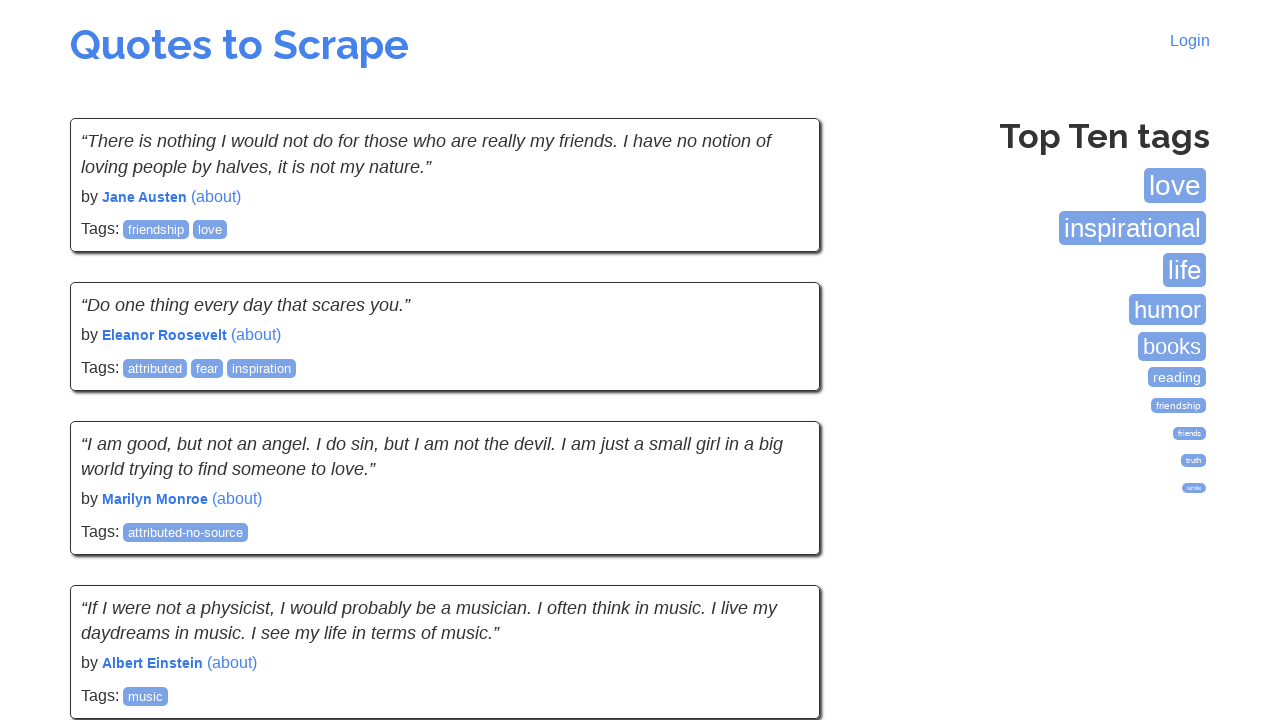

Verified quote author element is present on new page
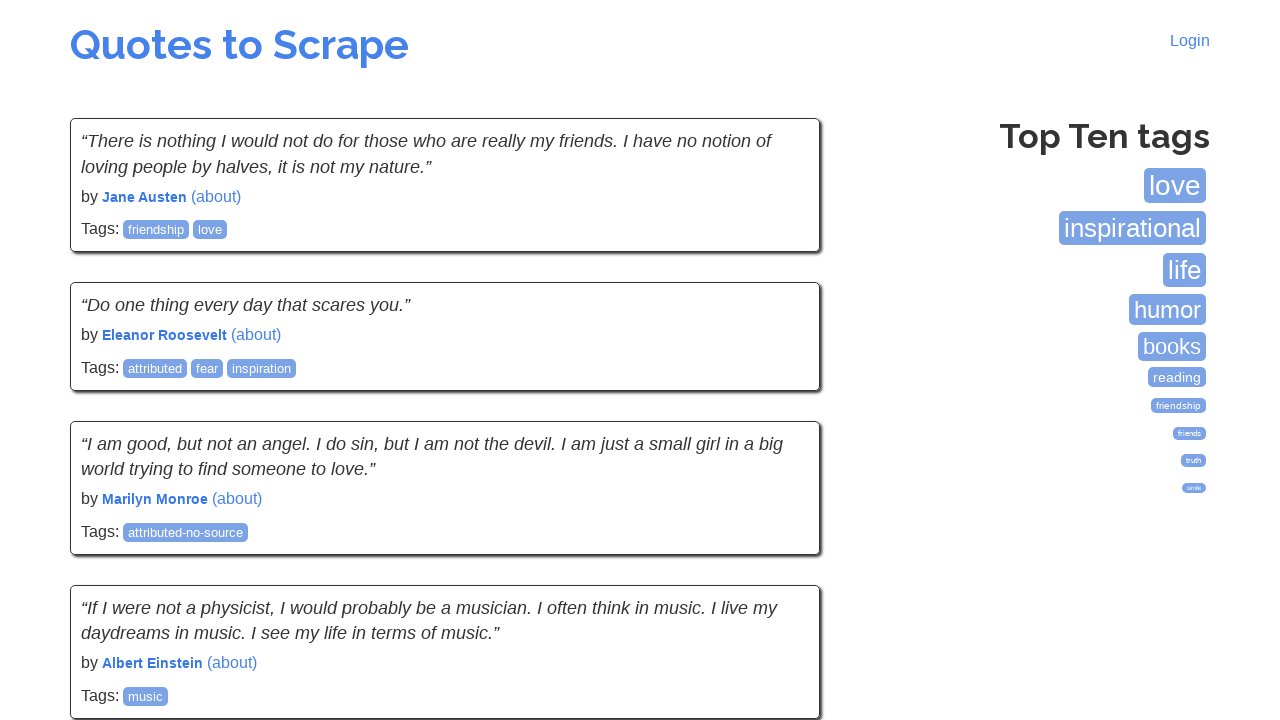

Verified quote tags elements are present on new page
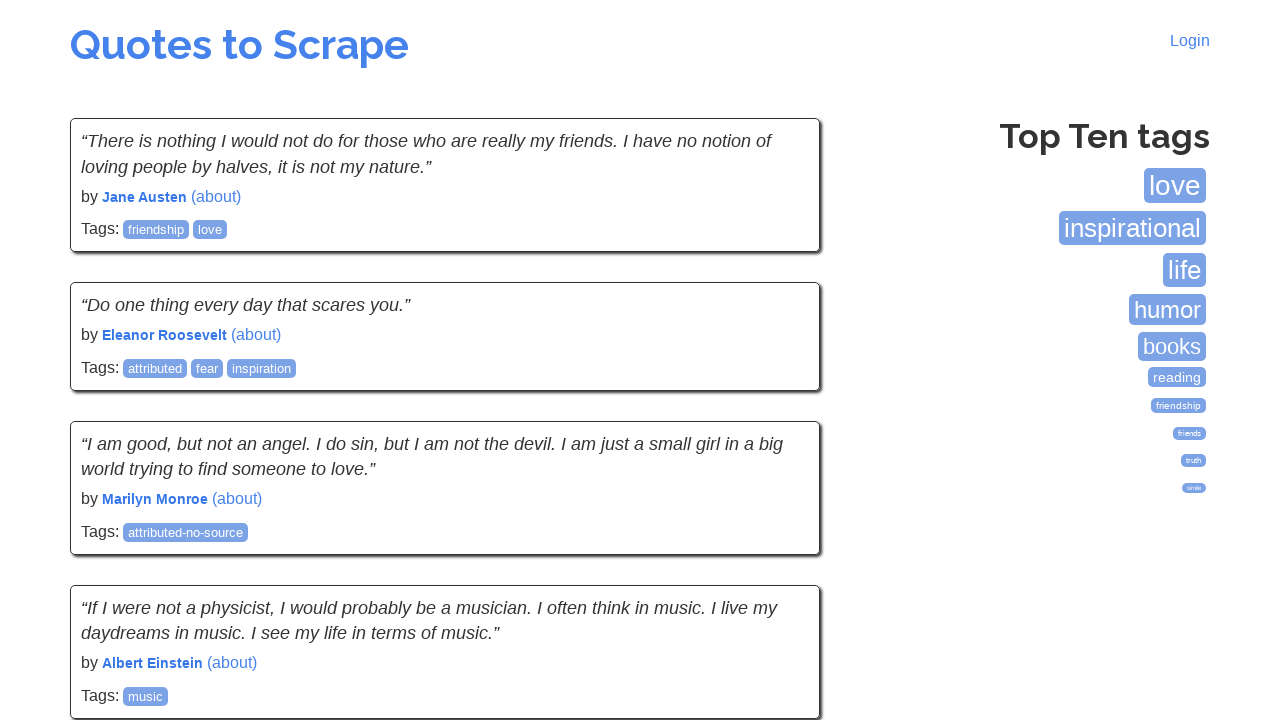

Verified quote text element is present on new page
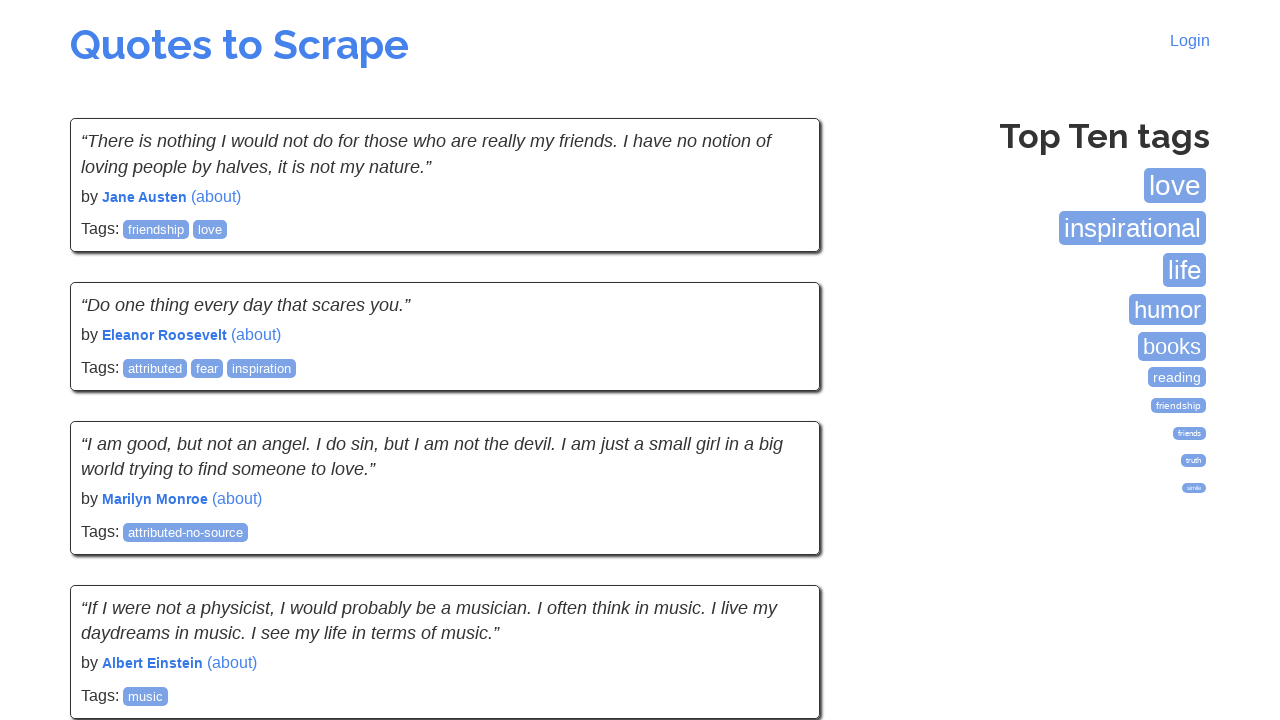

Verified quote author element is present on new page
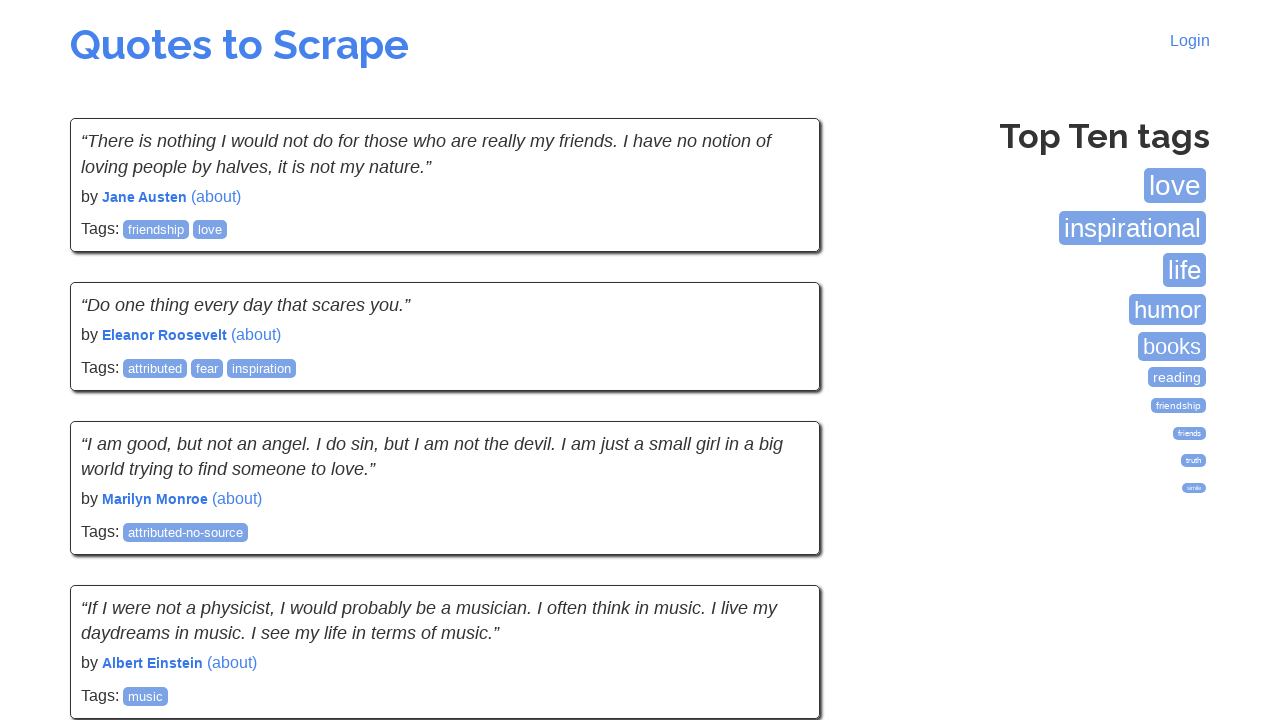

Verified quote tags elements are present on new page
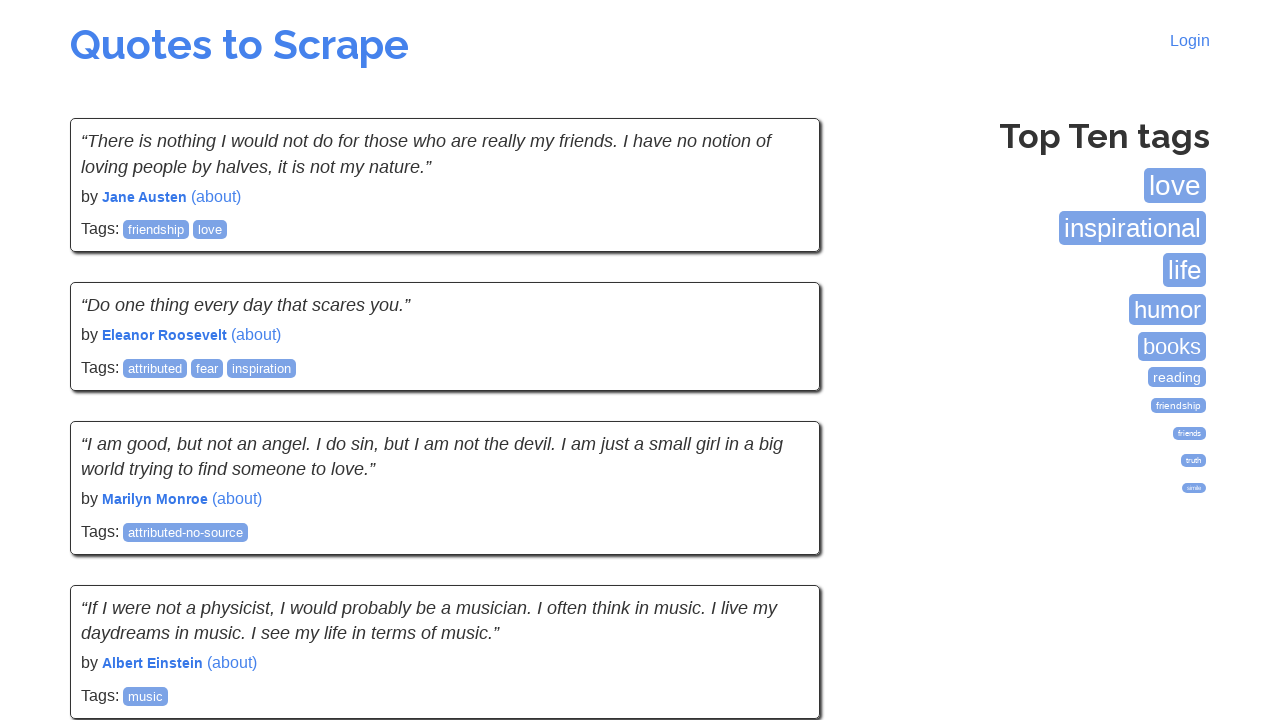

Verified quote text element is present on new page
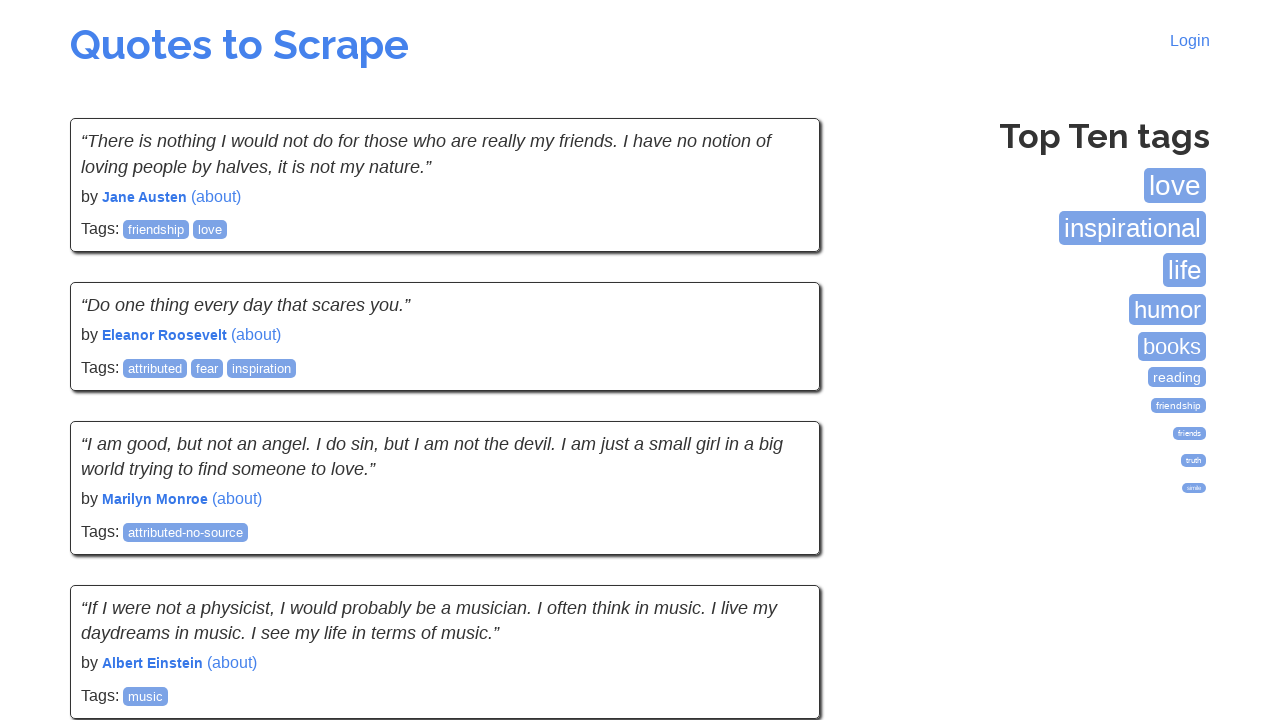

Verified quote author element is present on new page
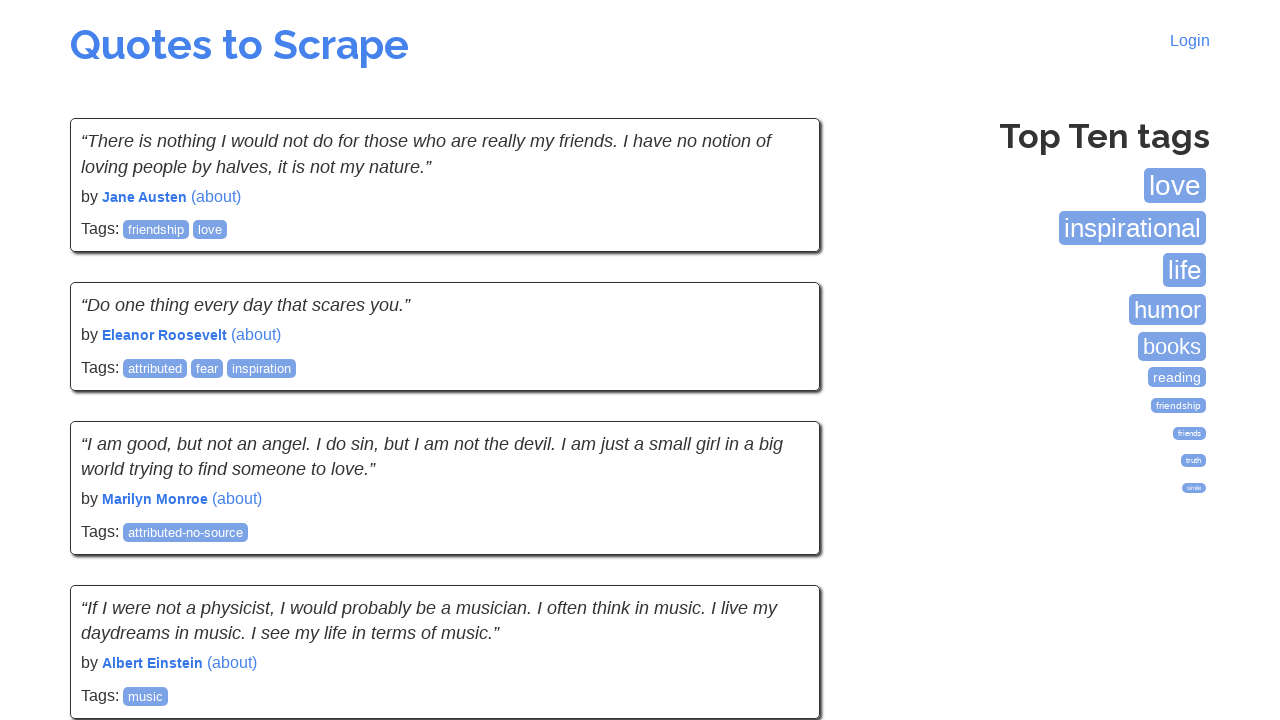

Verified quote tags elements are present on new page
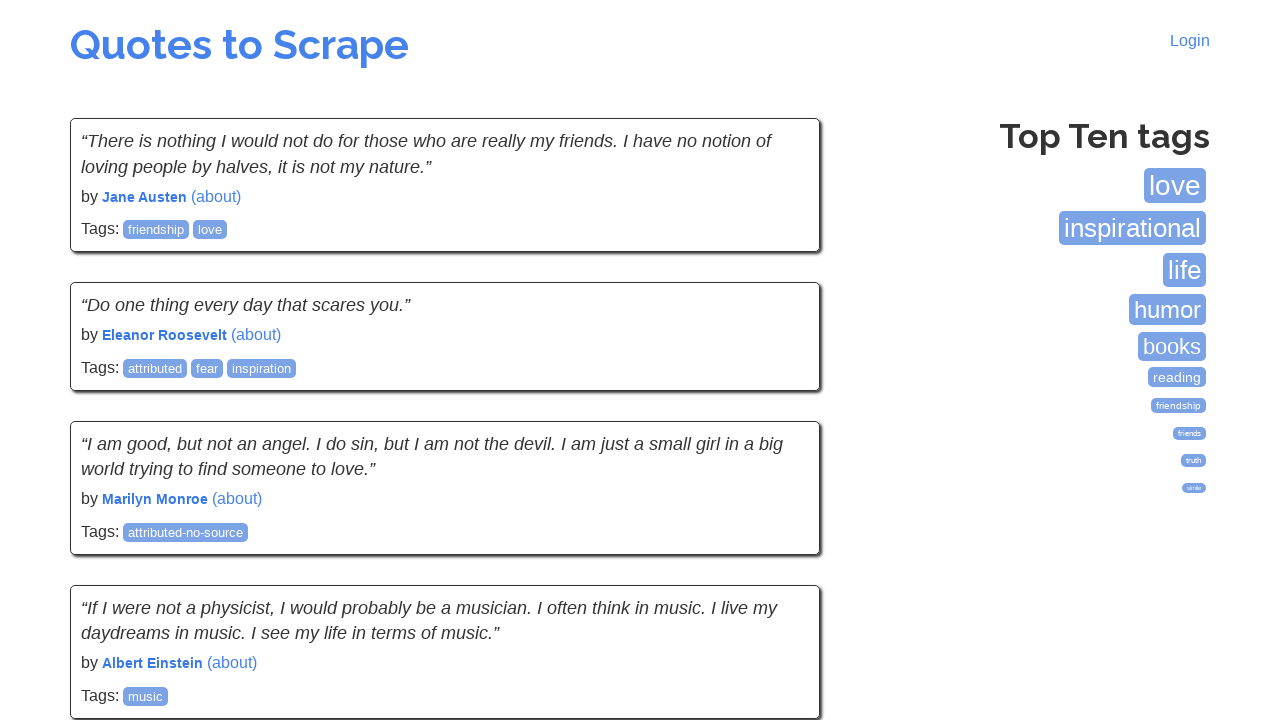

Verified quote text element is present on new page
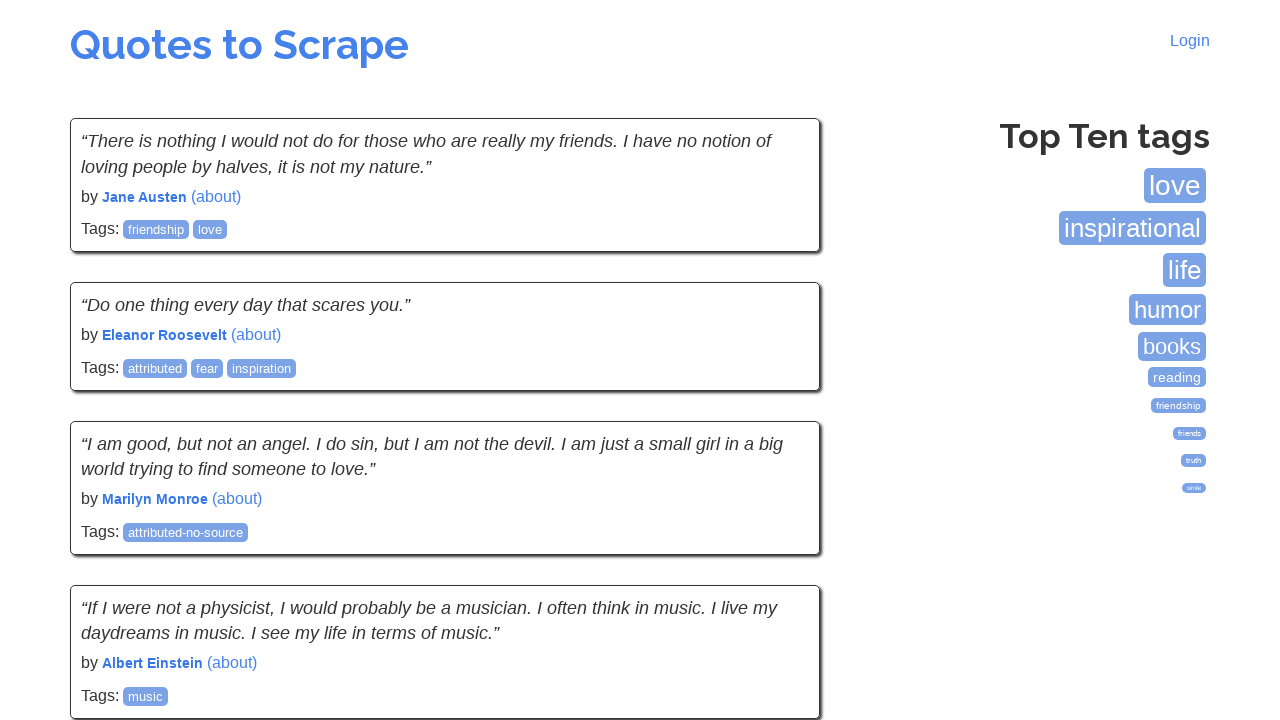

Verified quote author element is present on new page
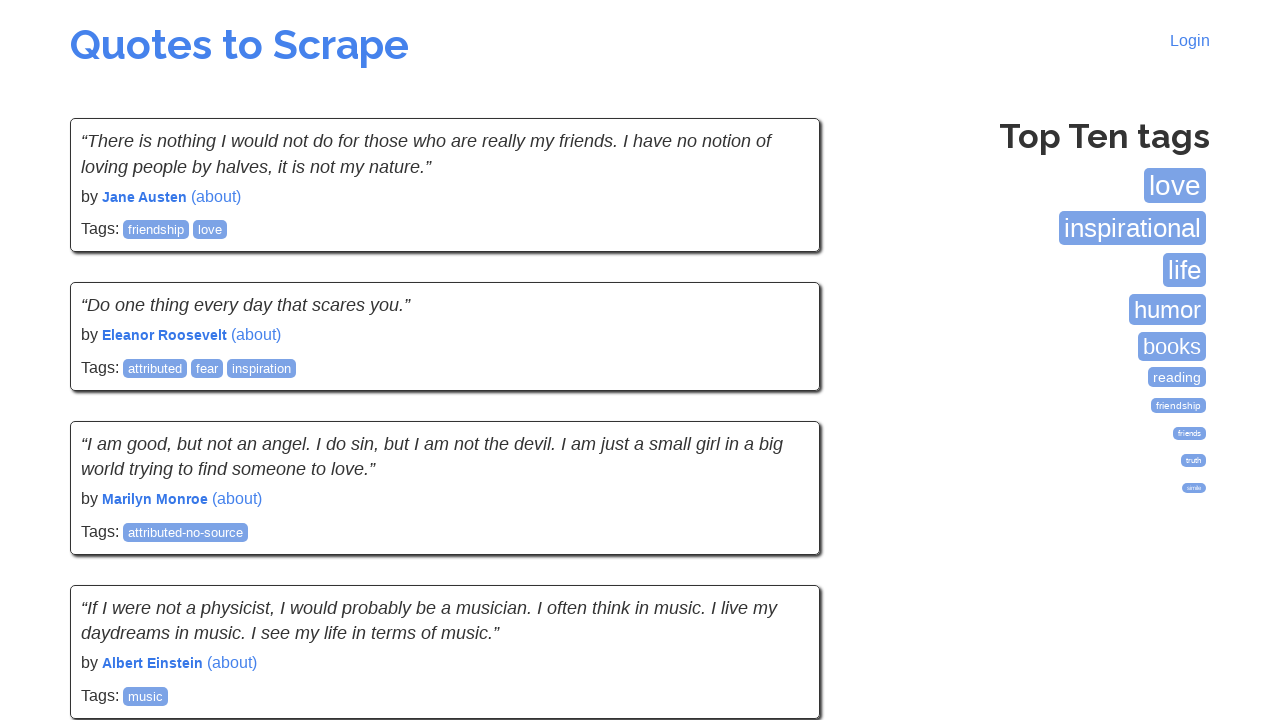

Verified quote tags elements are present on new page
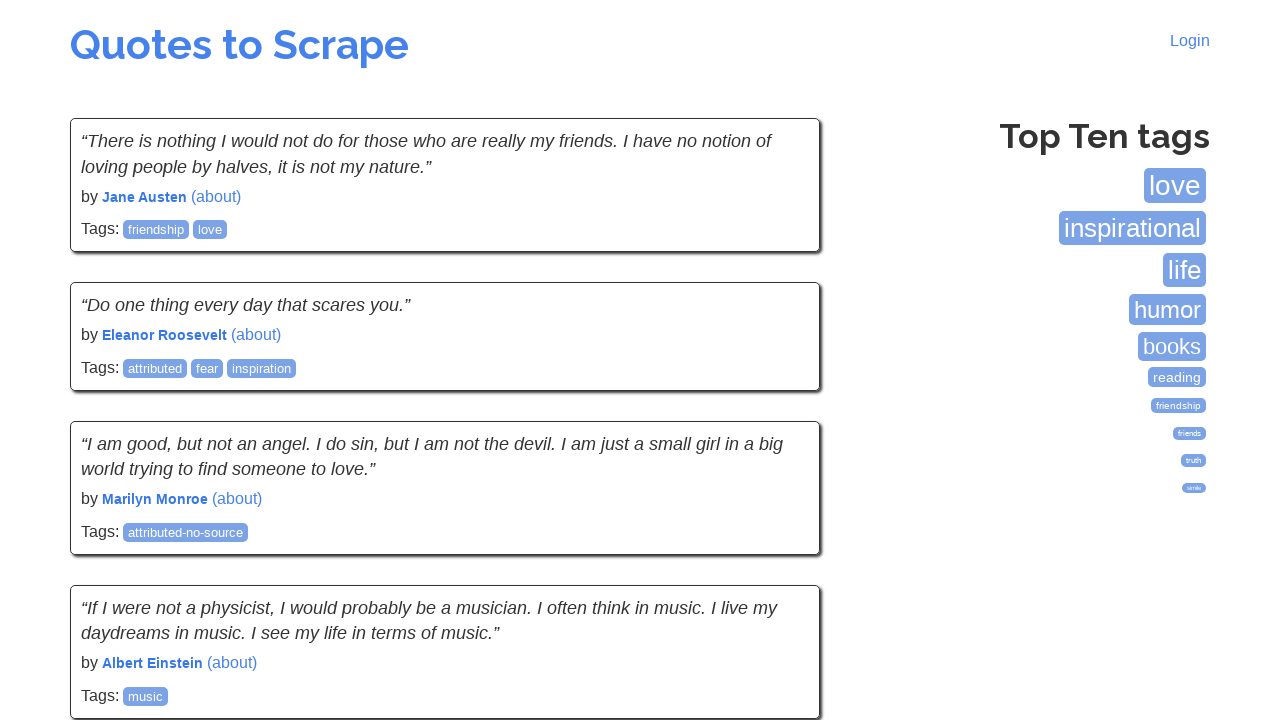

Verified quote text element is present on new page
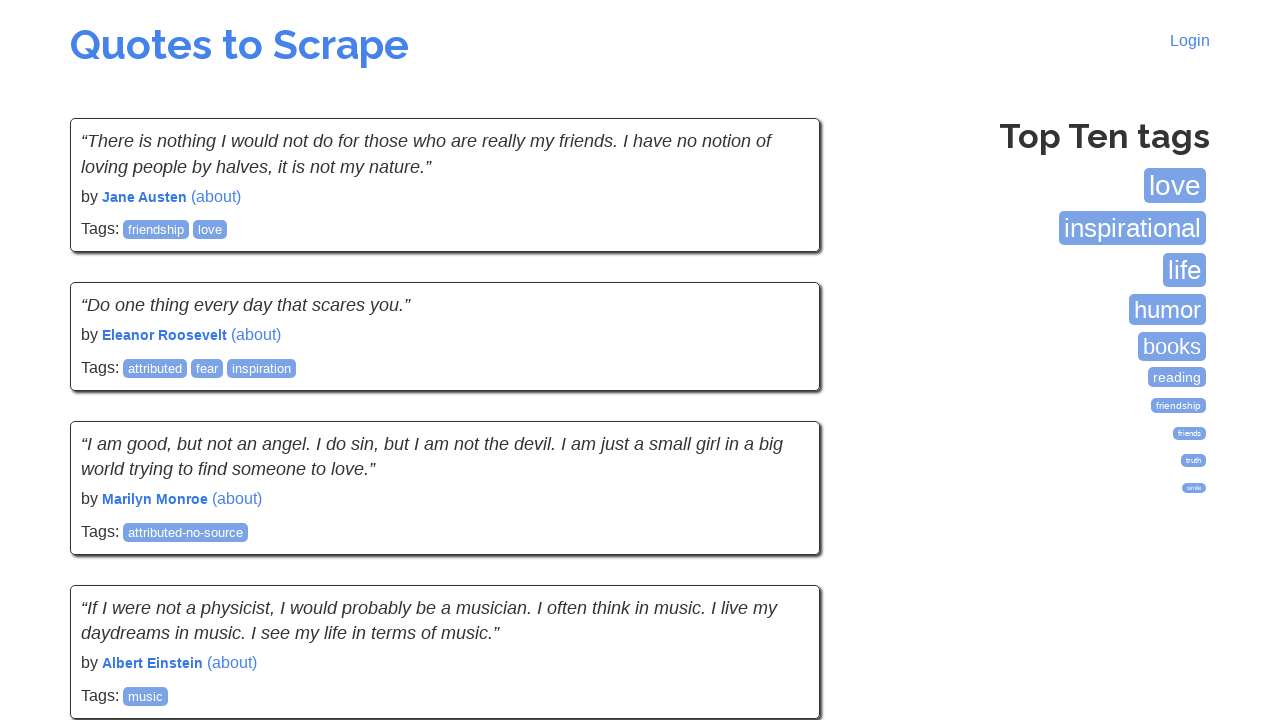

Verified quote author element is present on new page
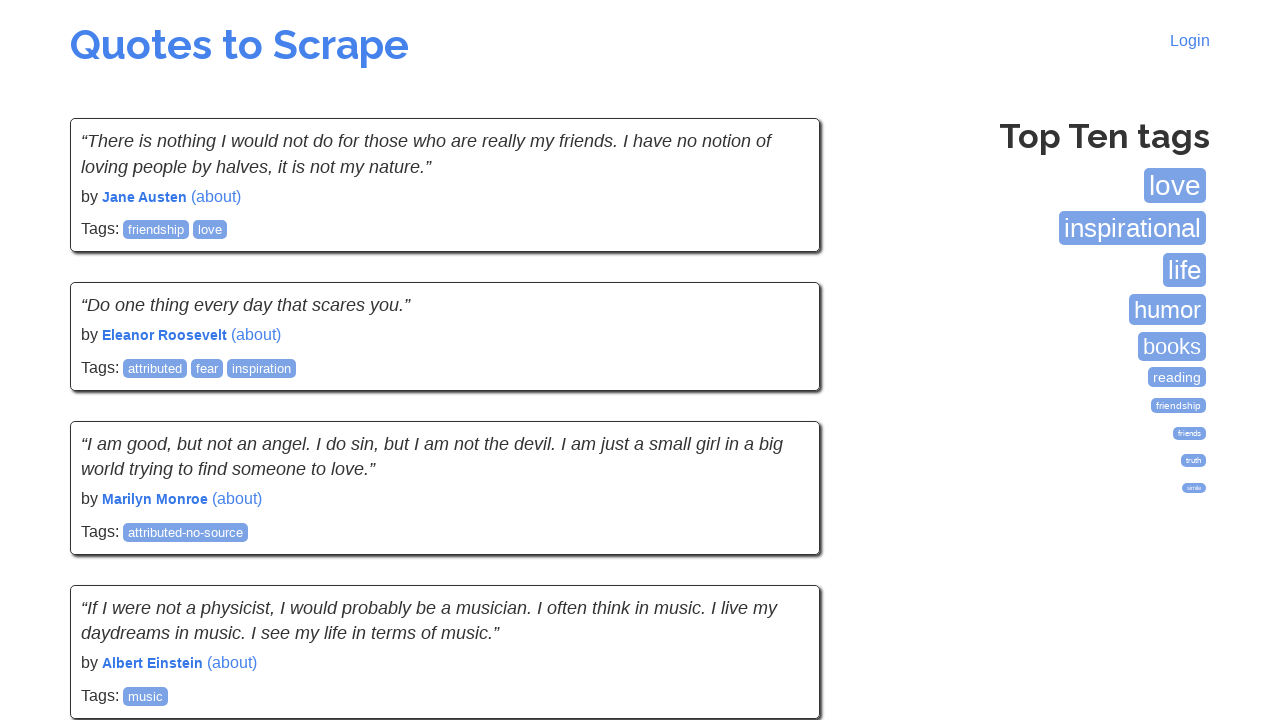

Verified quote tags elements are present on new page
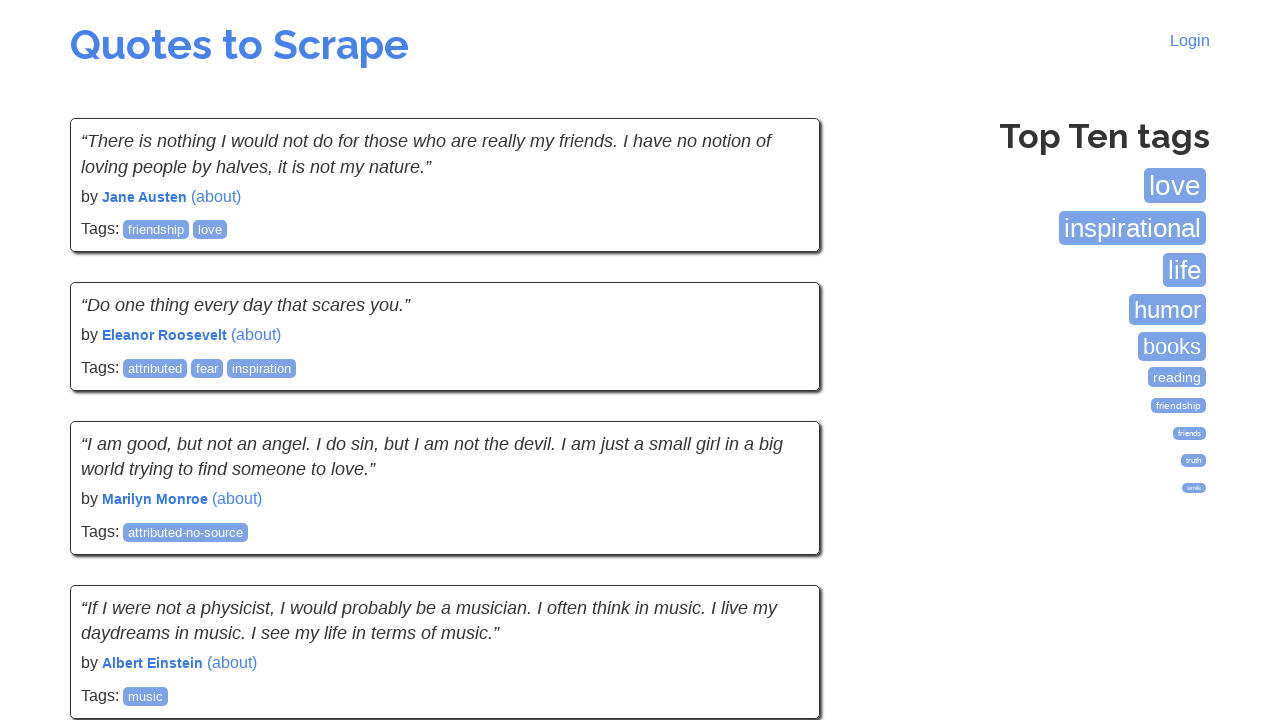

Verified quote text element is present on new page
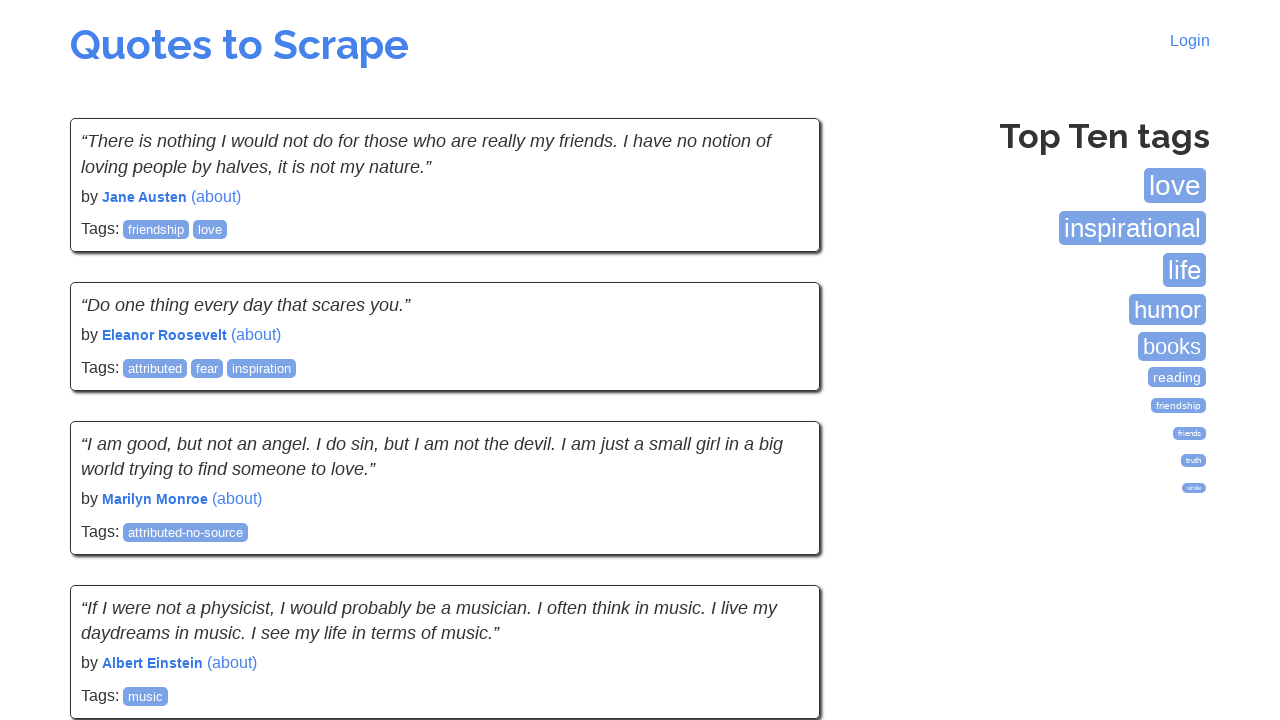

Verified quote author element is present on new page
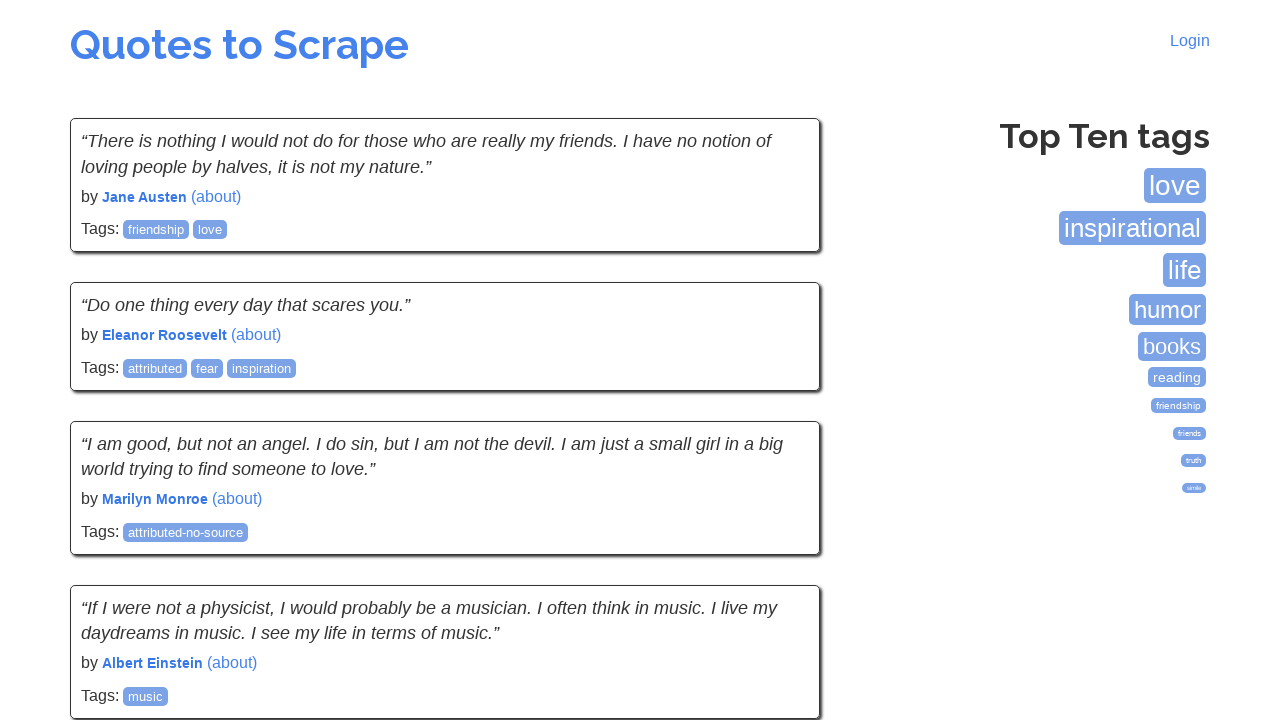

Verified quote tags elements are present on new page
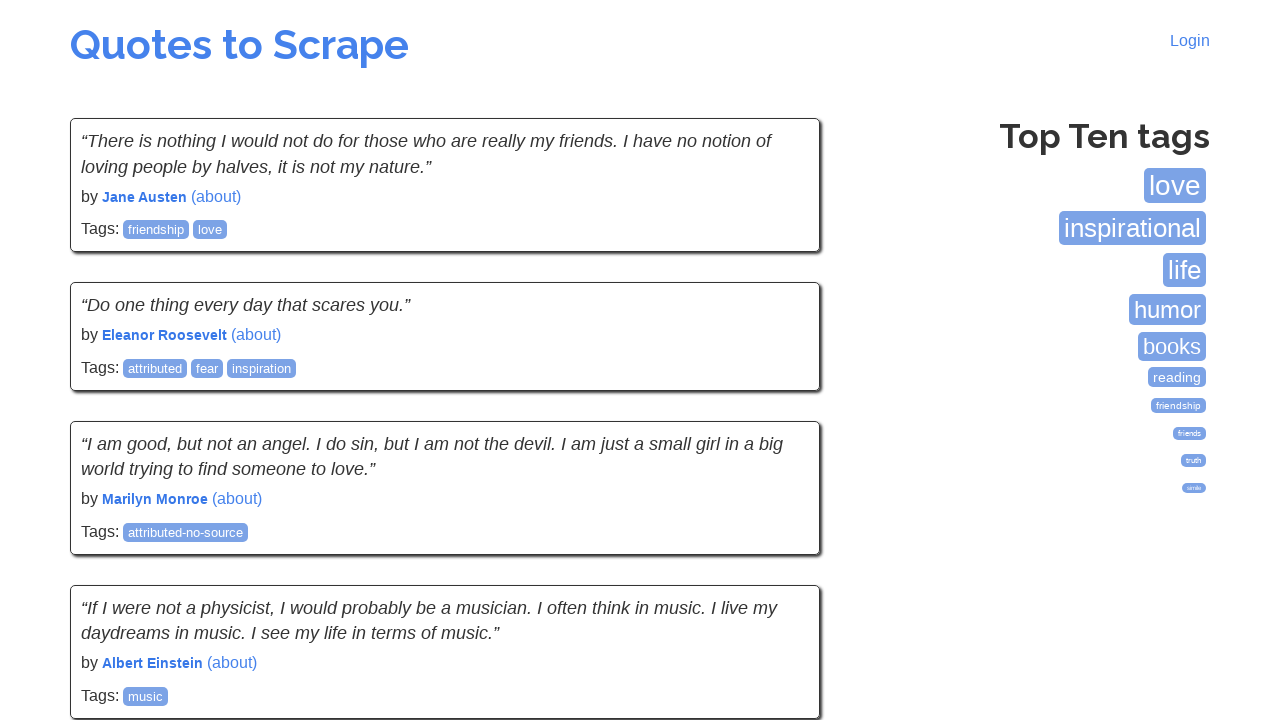

Verified quote text element is present on new page
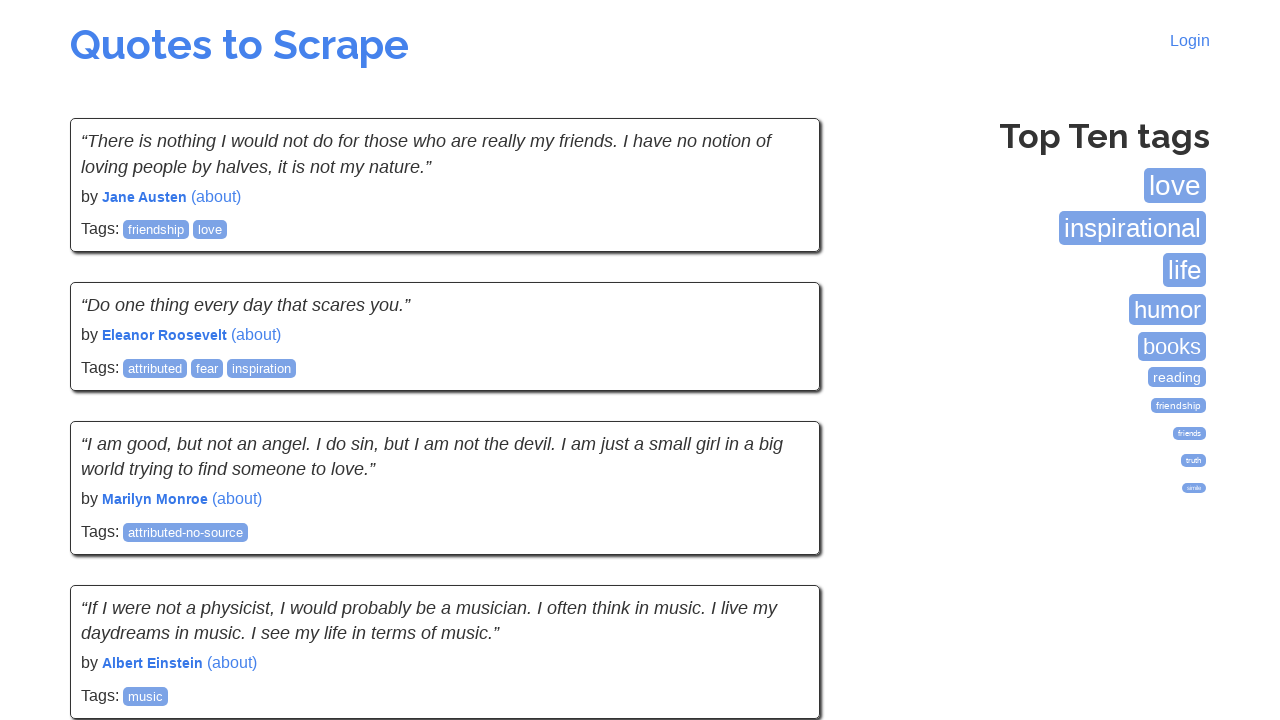

Verified quote author element is present on new page
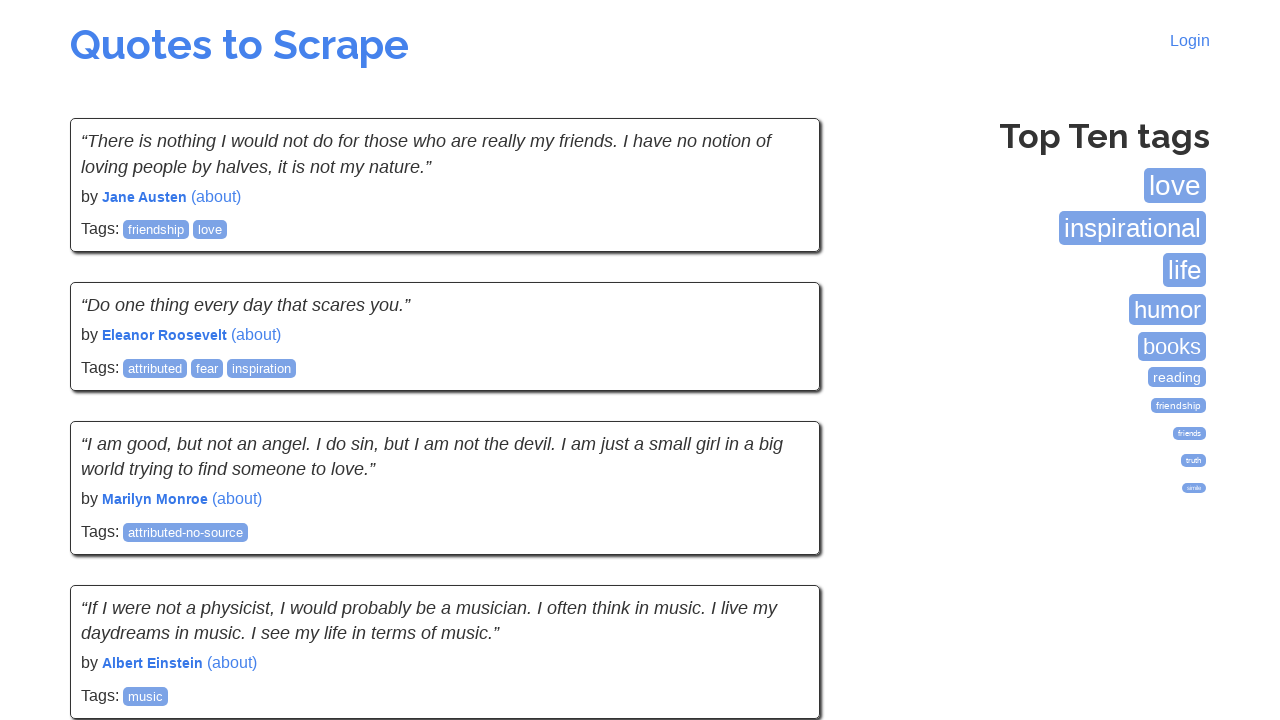

Verified quote tags elements are present on new page
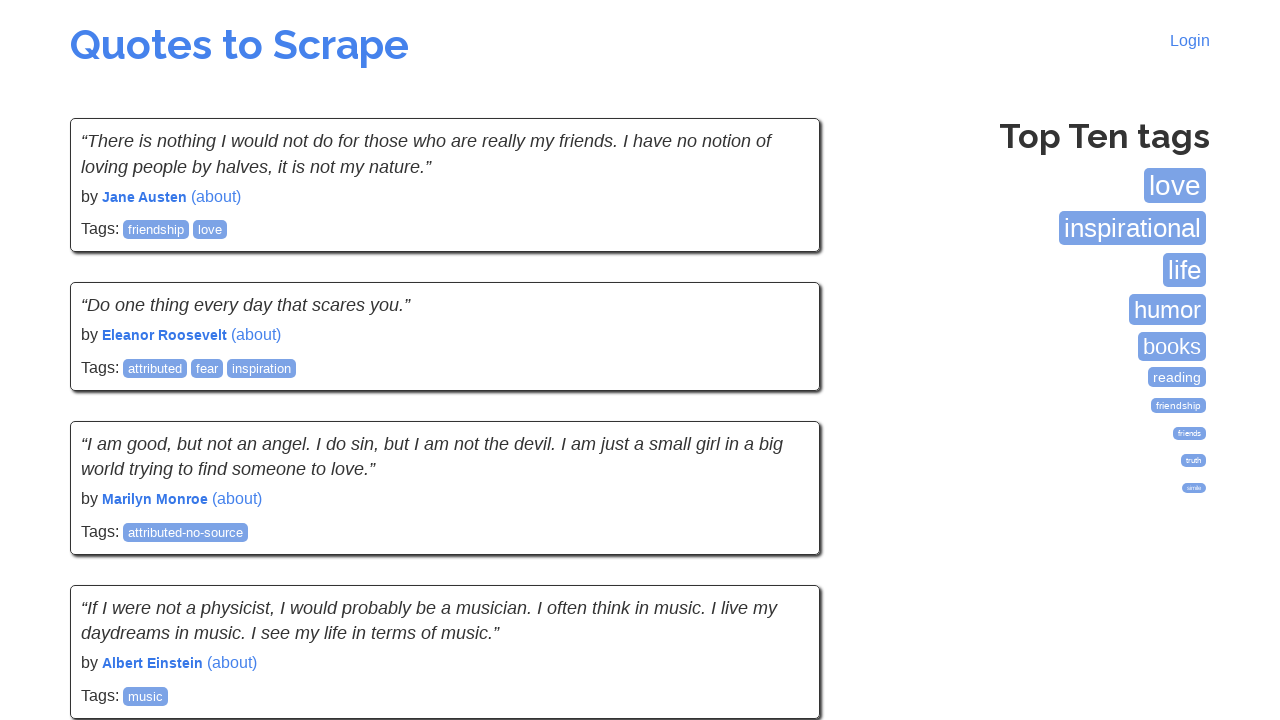

Verified quote text element is present on new page
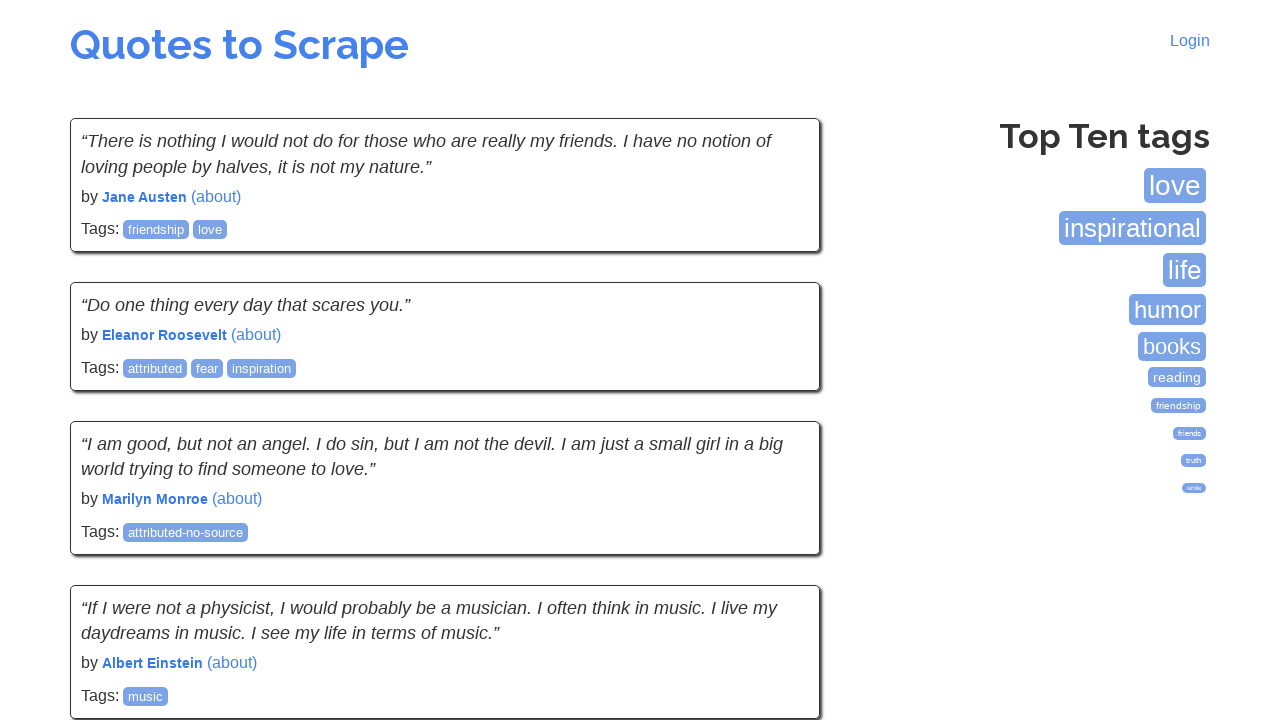

Verified quote author element is present on new page
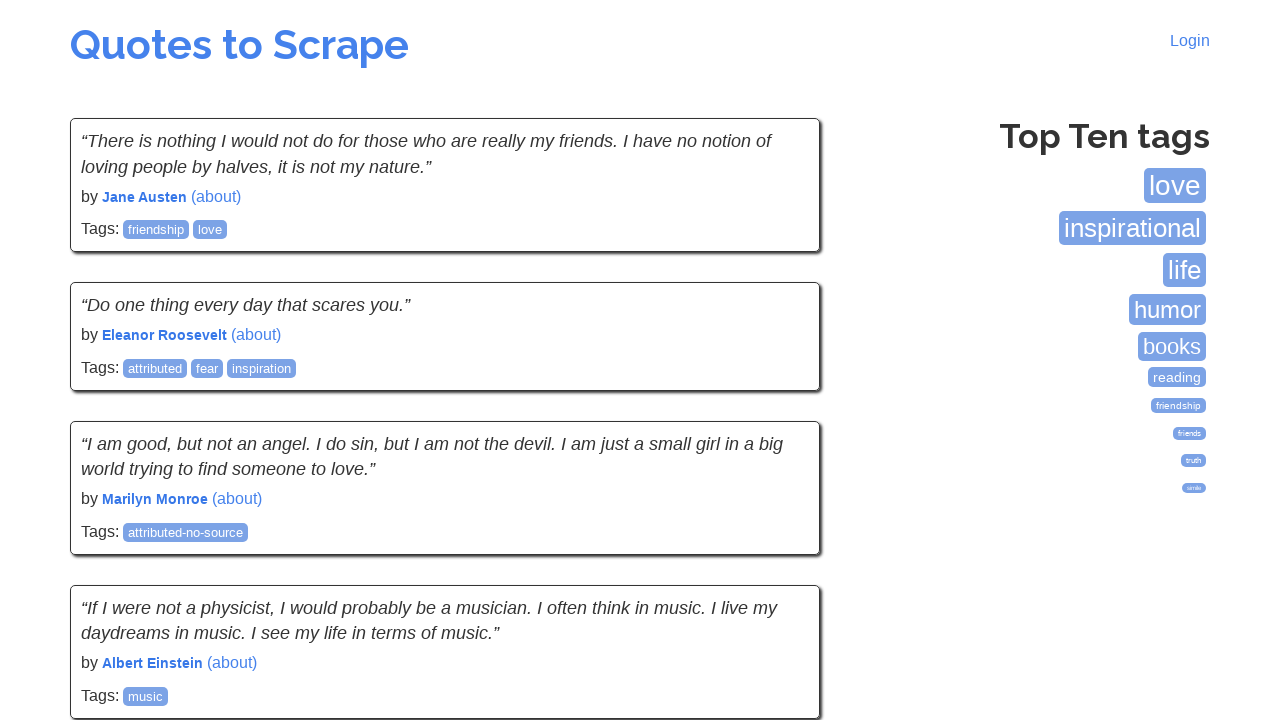

Verified quote tags elements are present on new page
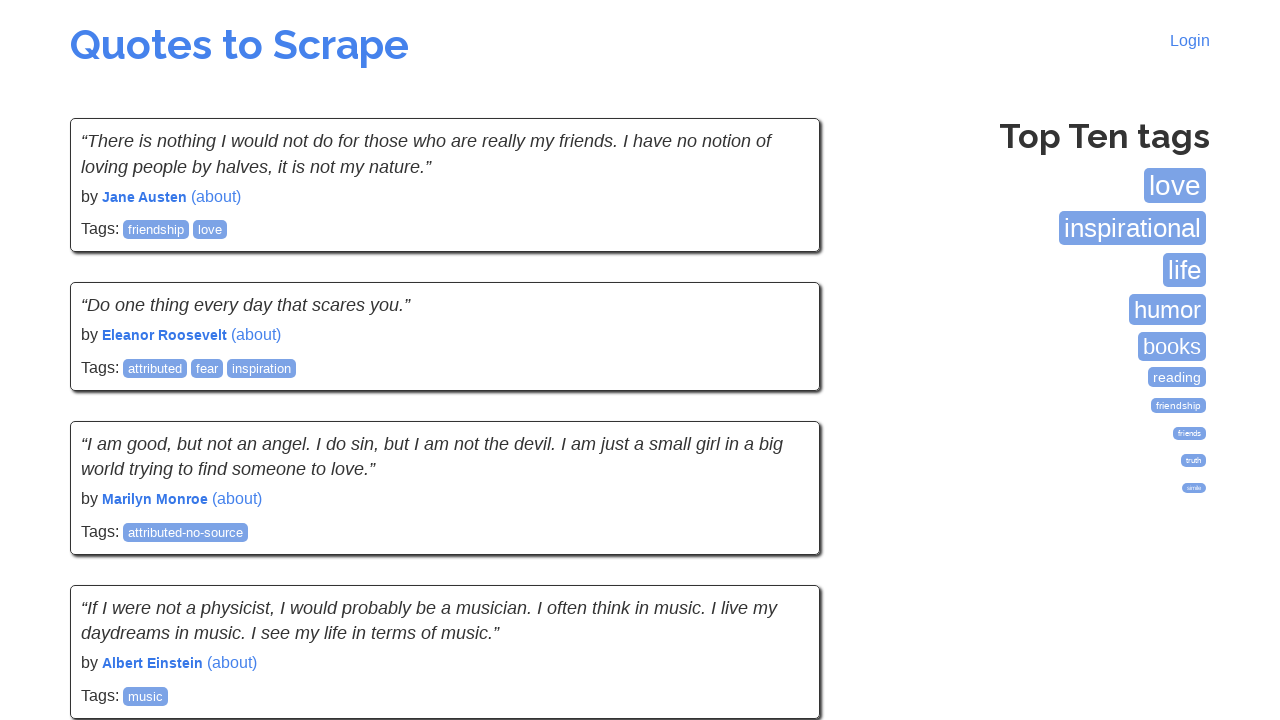

Checked for next pagination button (attempt 6)
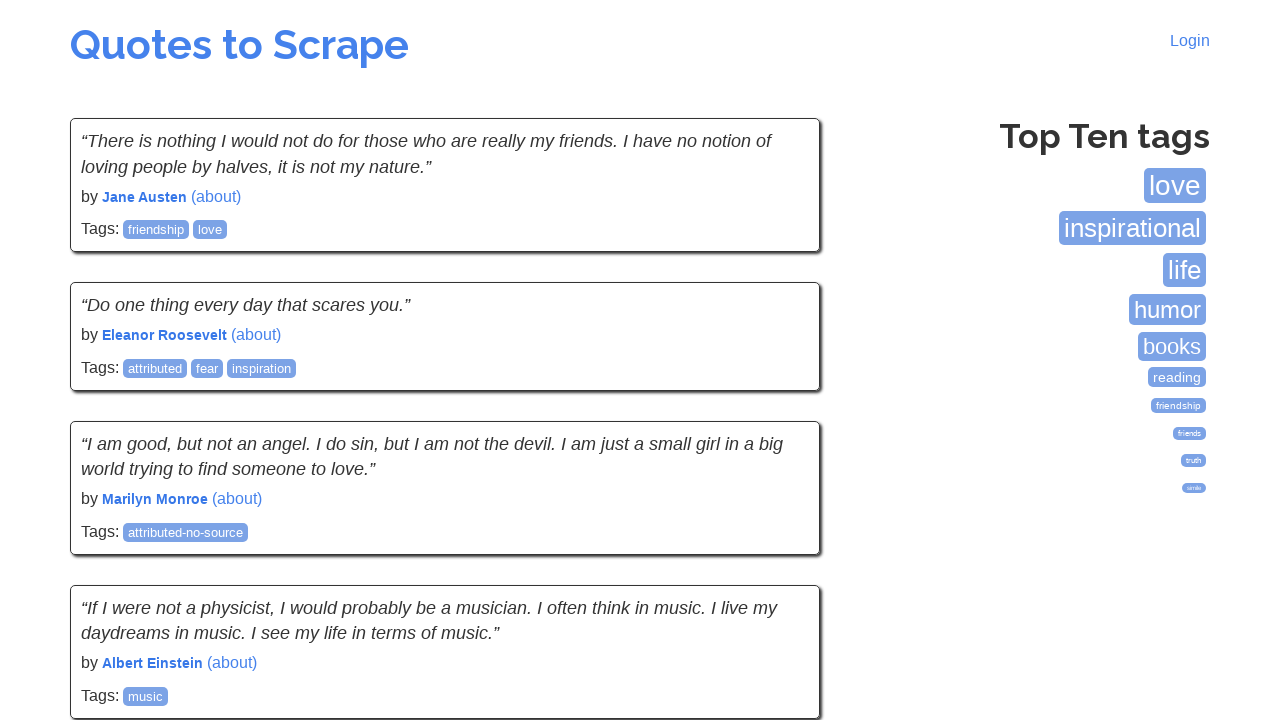

Clicked next pagination button
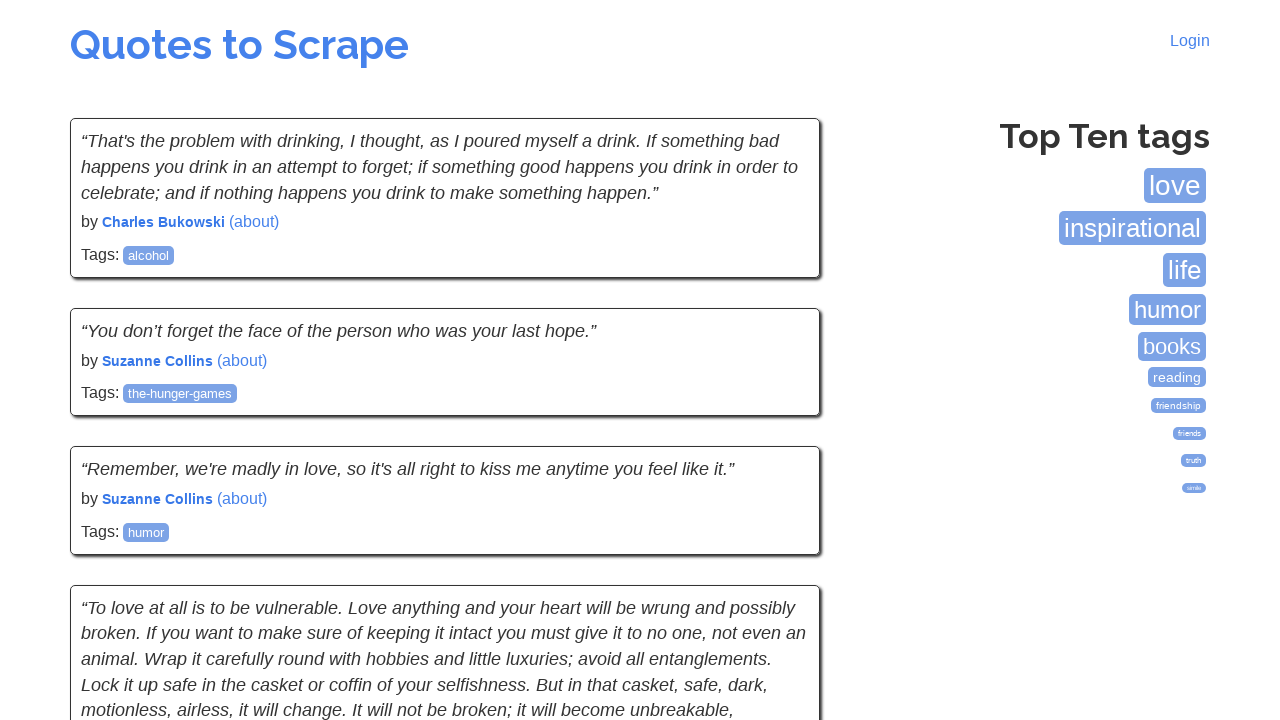

Waited for quotes to load on next page
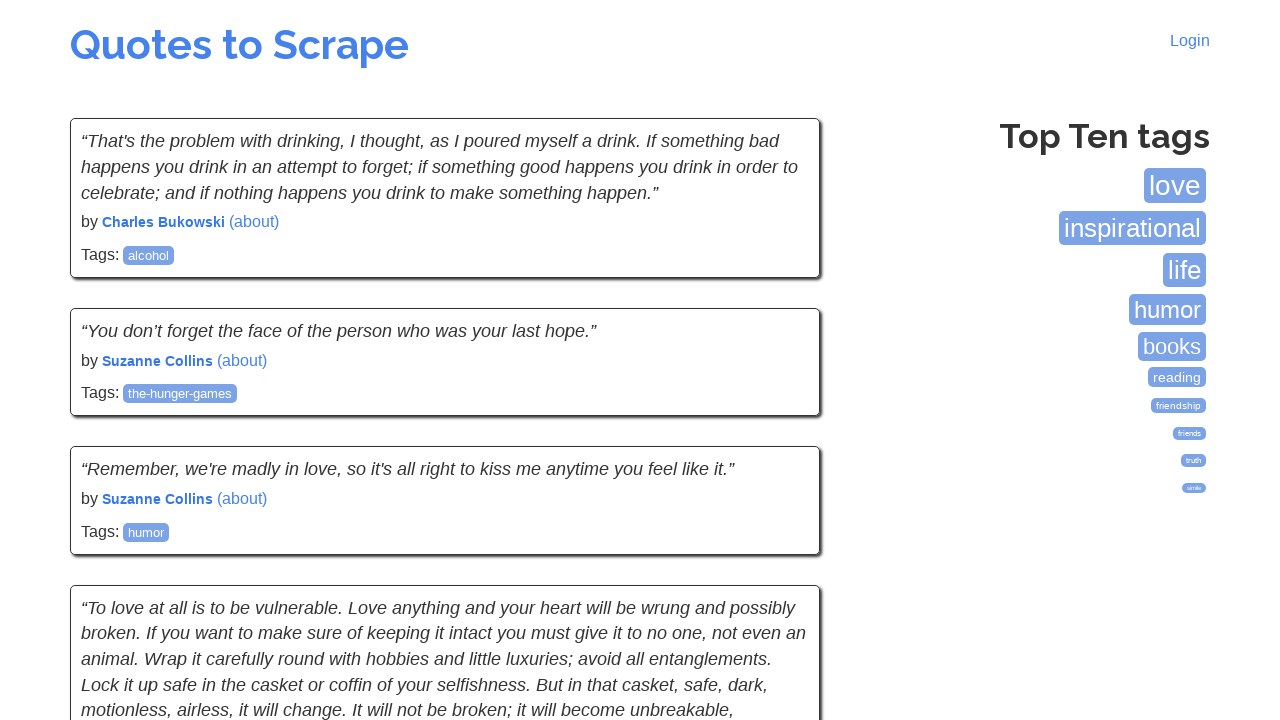

Retrieved all quote elements from the new page
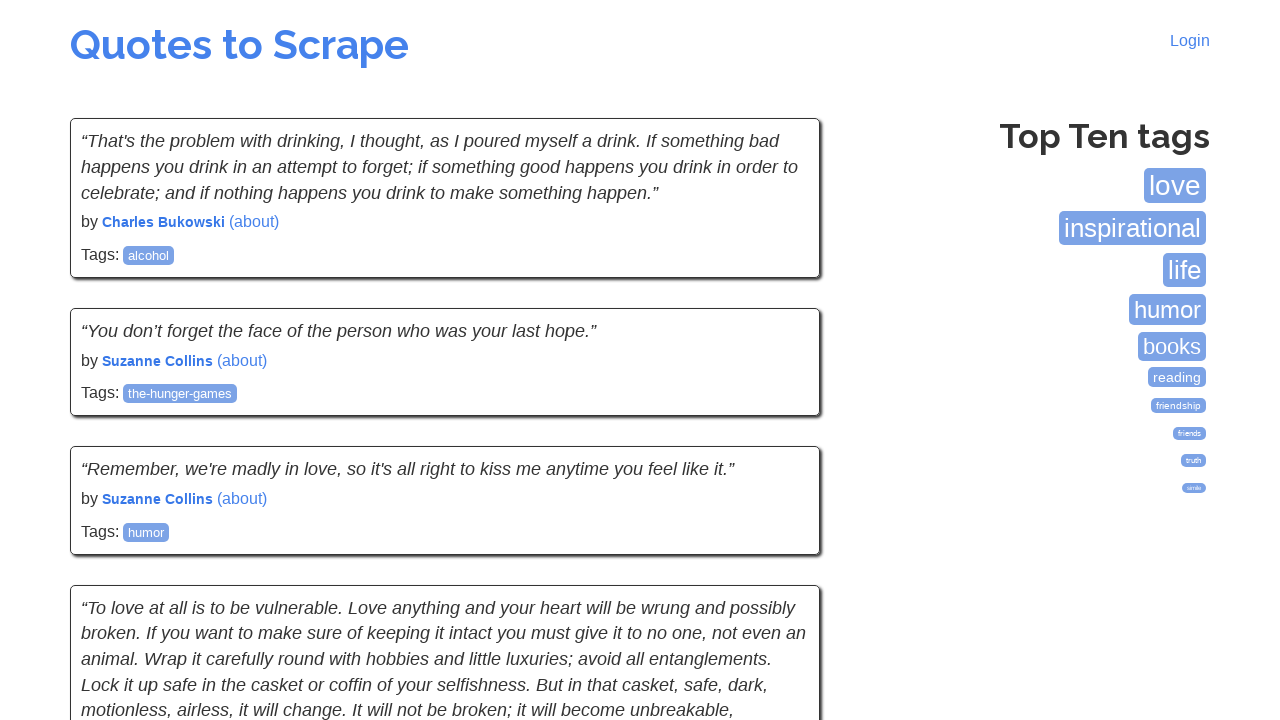

Verified quote text element is present on new page
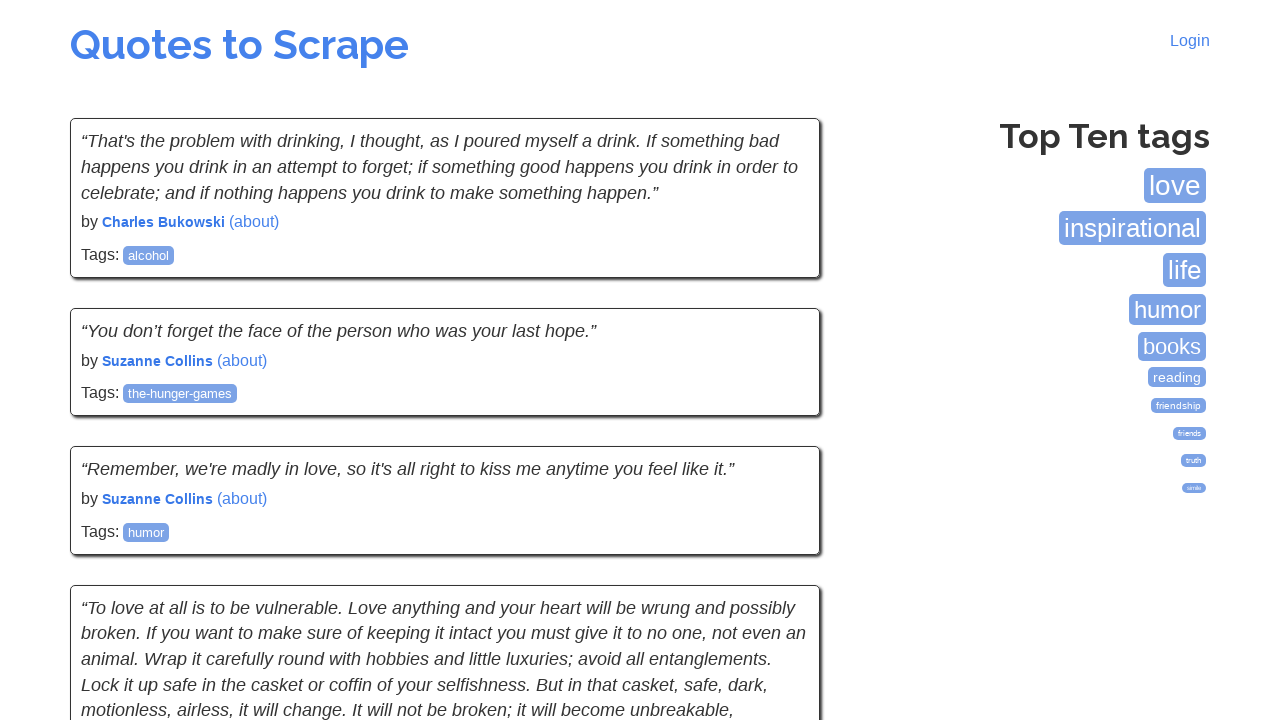

Verified quote author element is present on new page
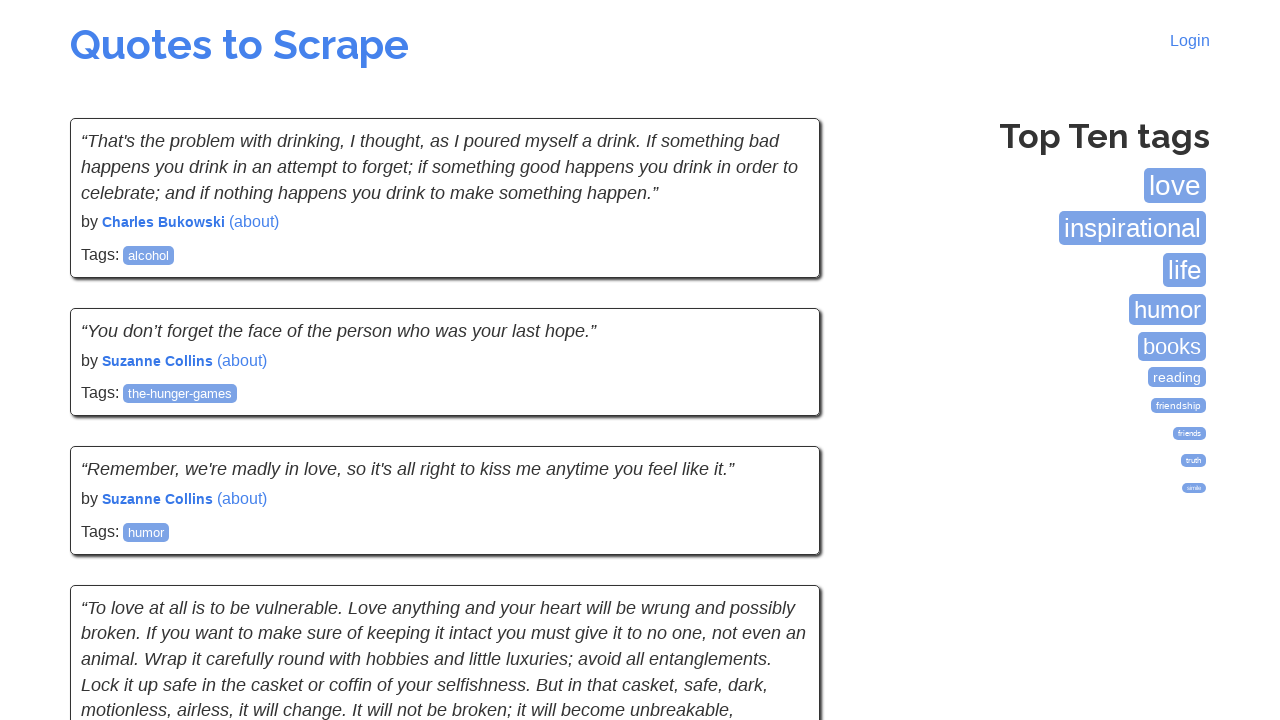

Verified quote tags elements are present on new page
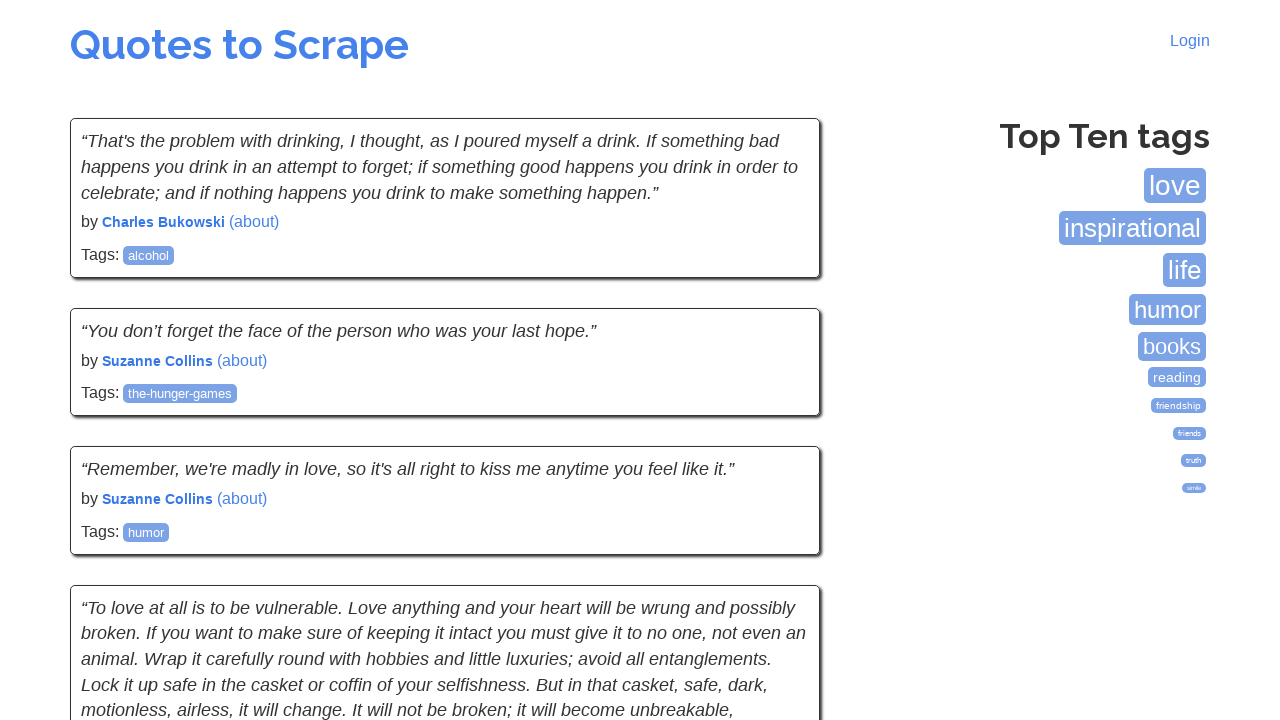

Verified quote text element is present on new page
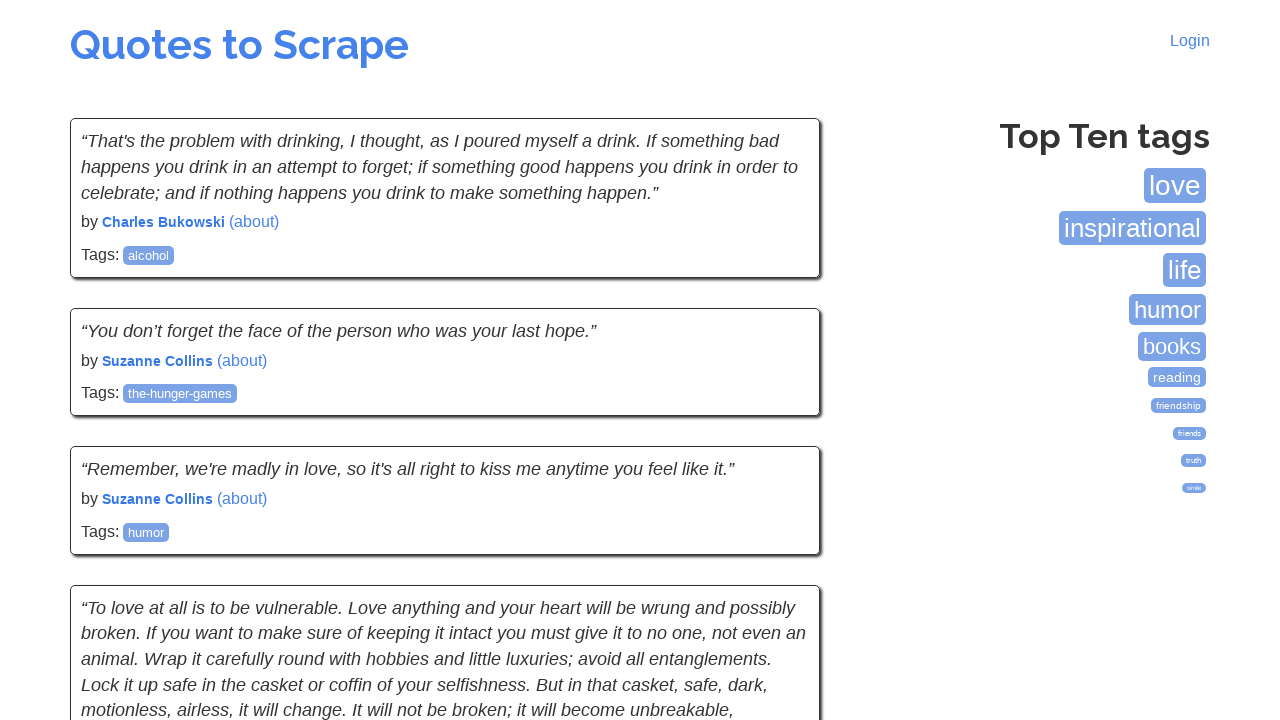

Verified quote author element is present on new page
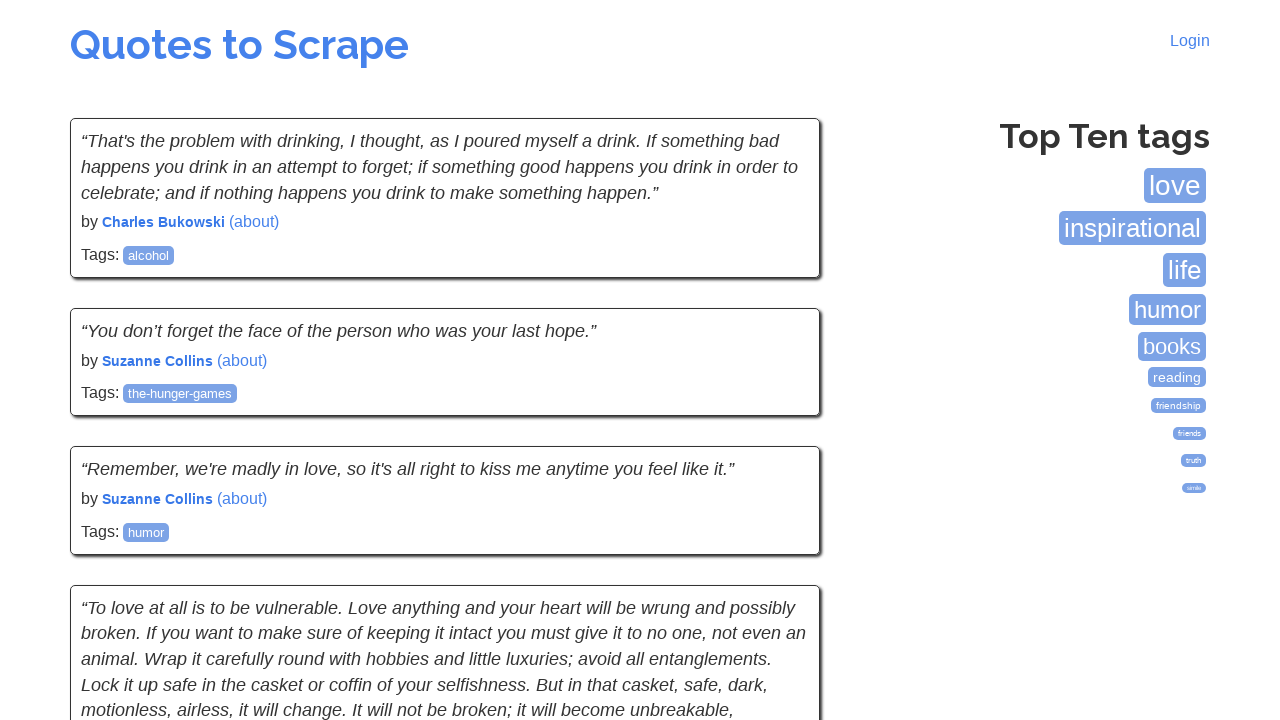

Verified quote tags elements are present on new page
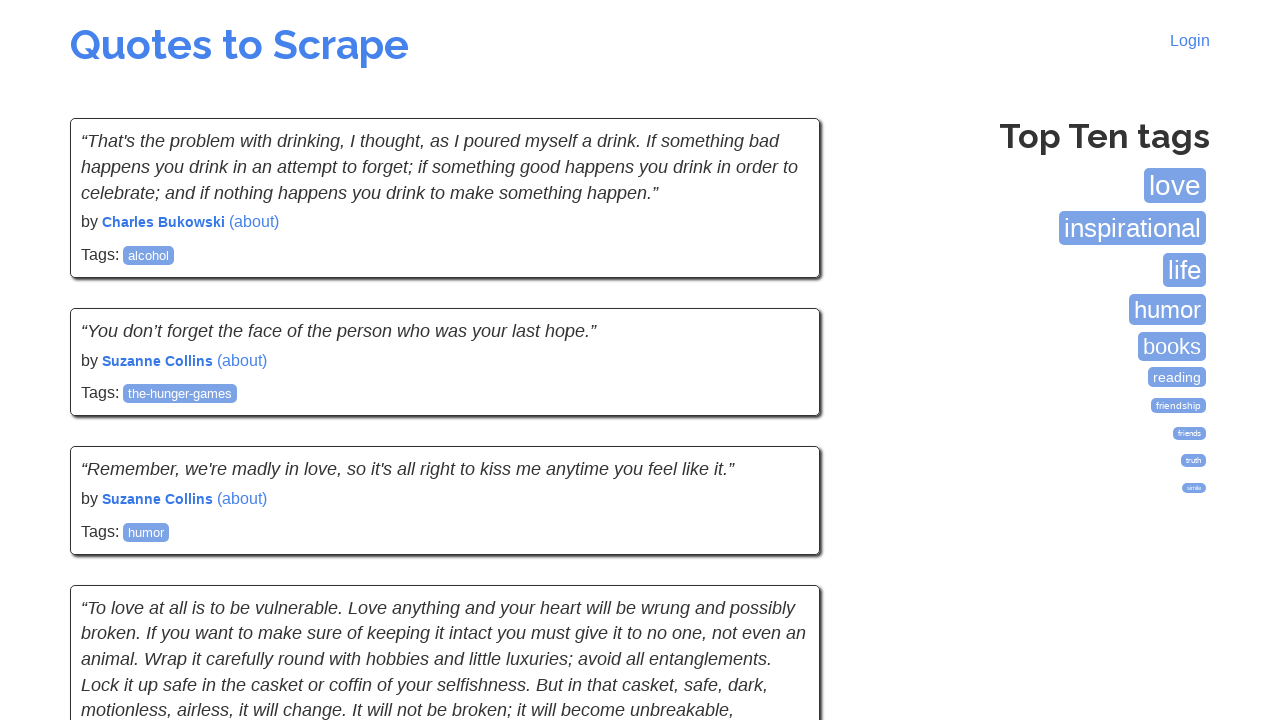

Verified quote text element is present on new page
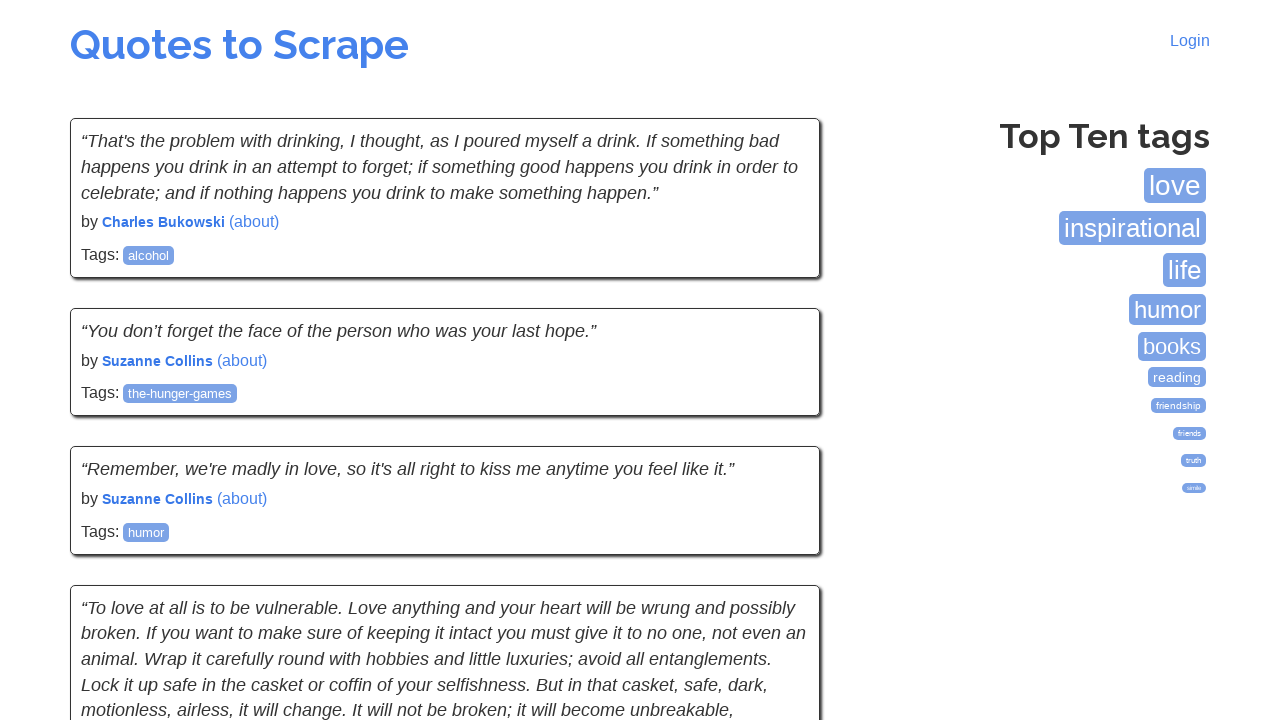

Verified quote author element is present on new page
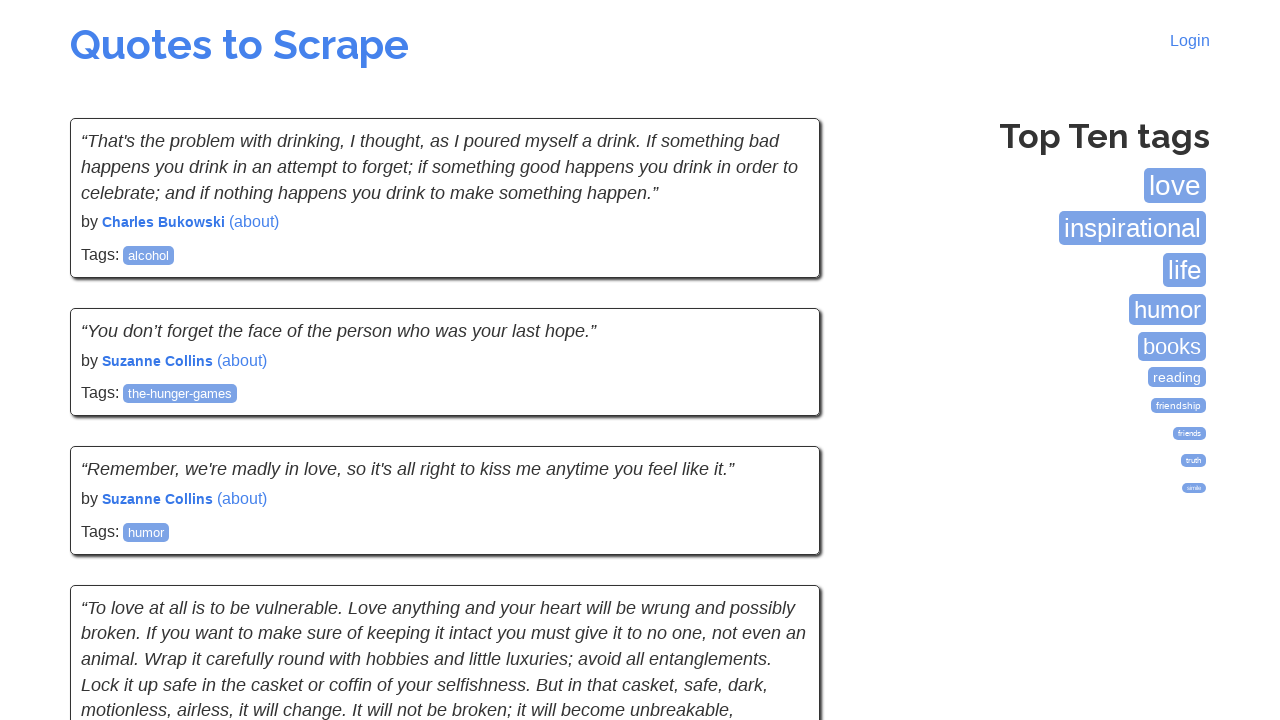

Verified quote tags elements are present on new page
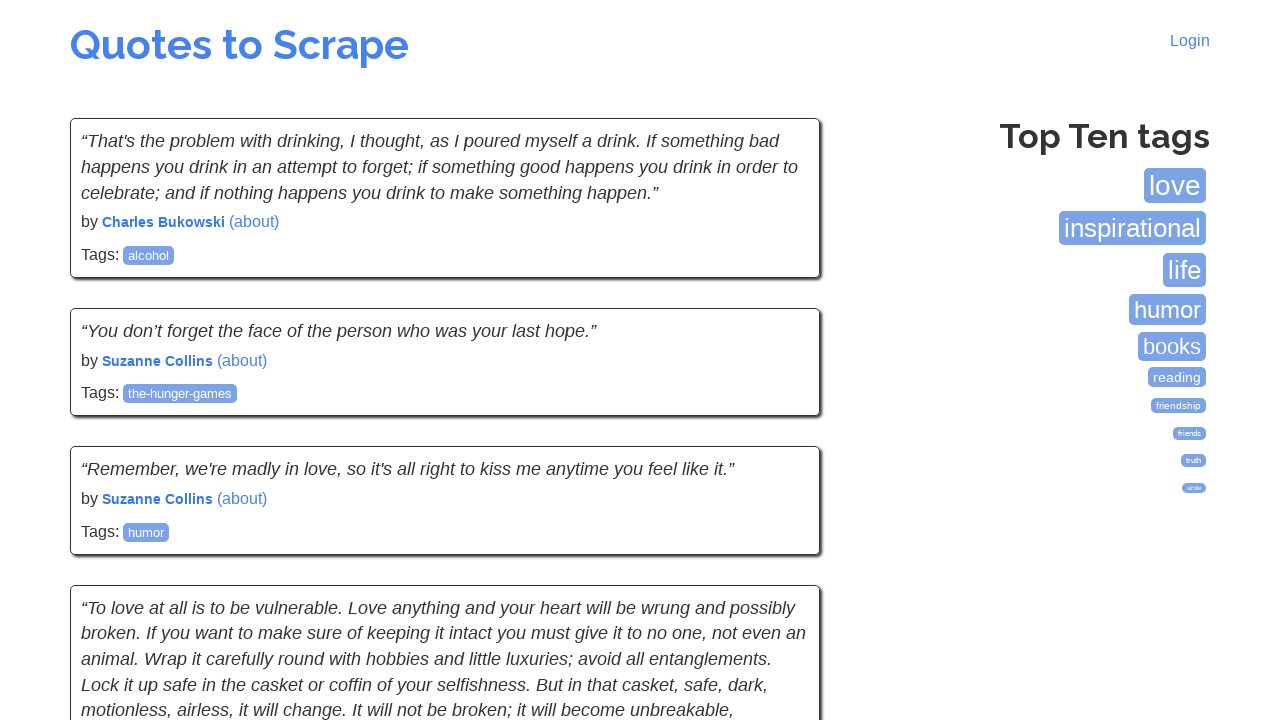

Verified quote text element is present on new page
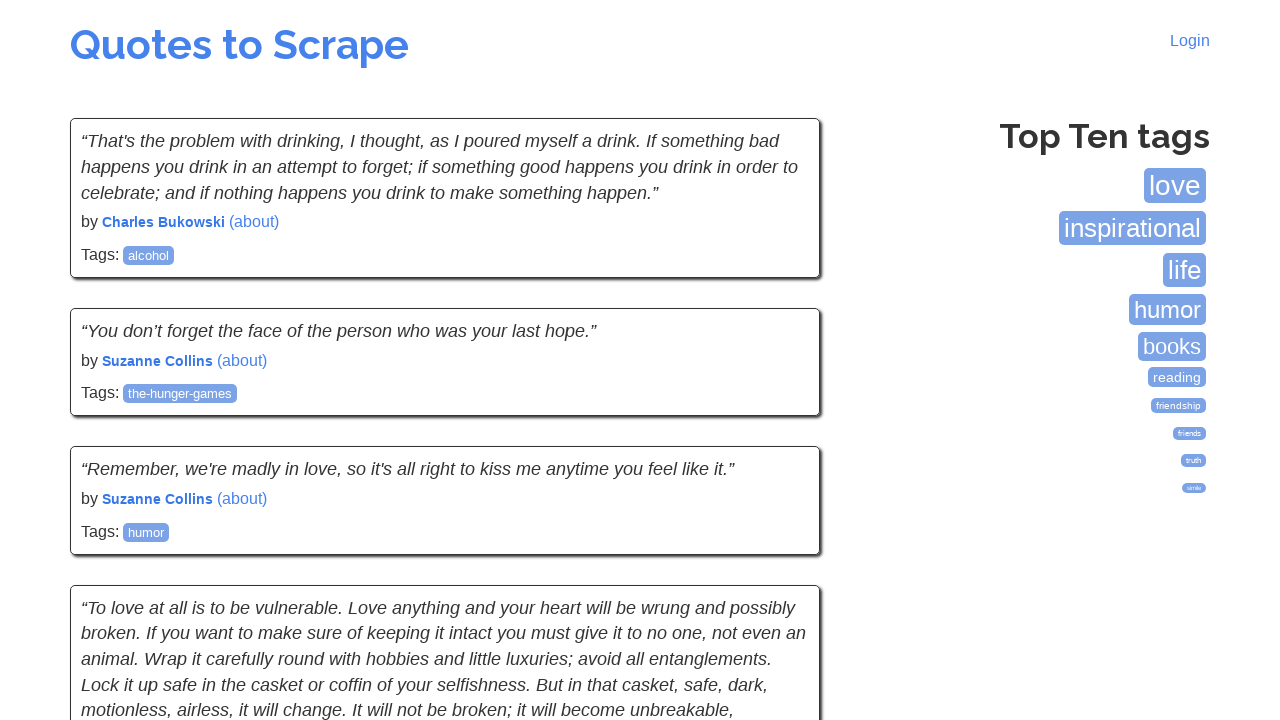

Verified quote author element is present on new page
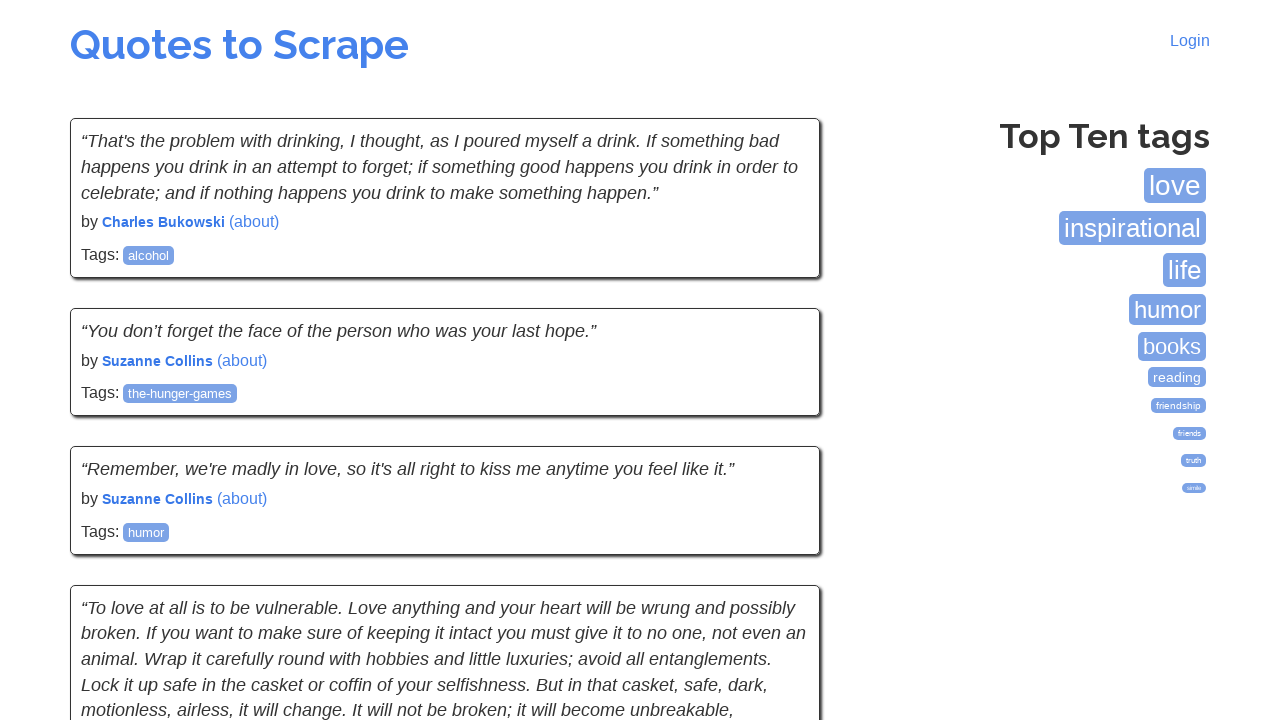

Verified quote tags elements are present on new page
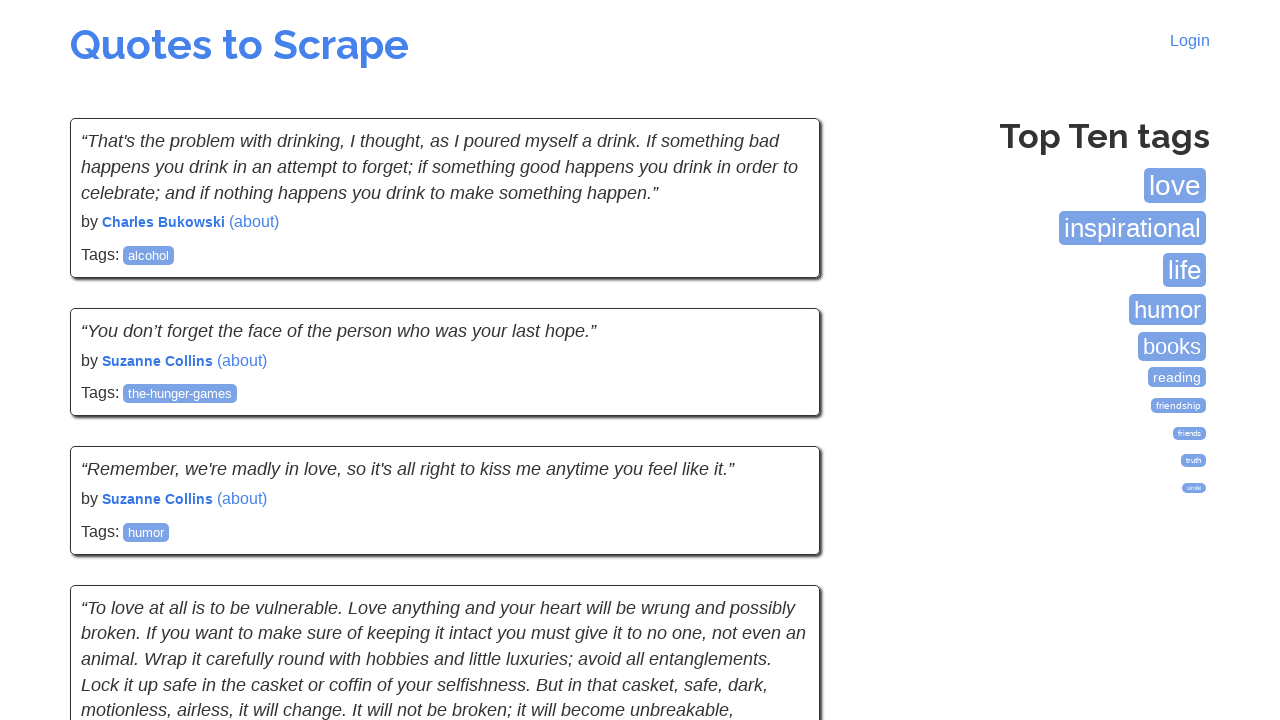

Verified quote text element is present on new page
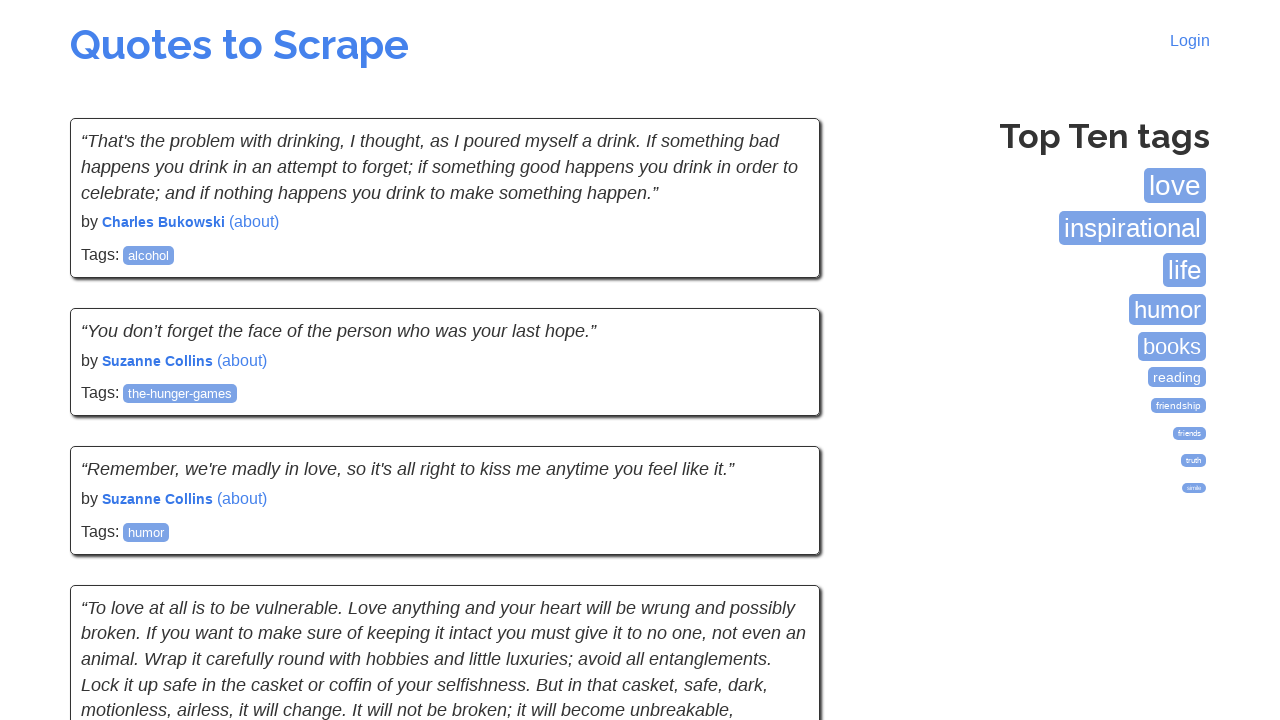

Verified quote author element is present on new page
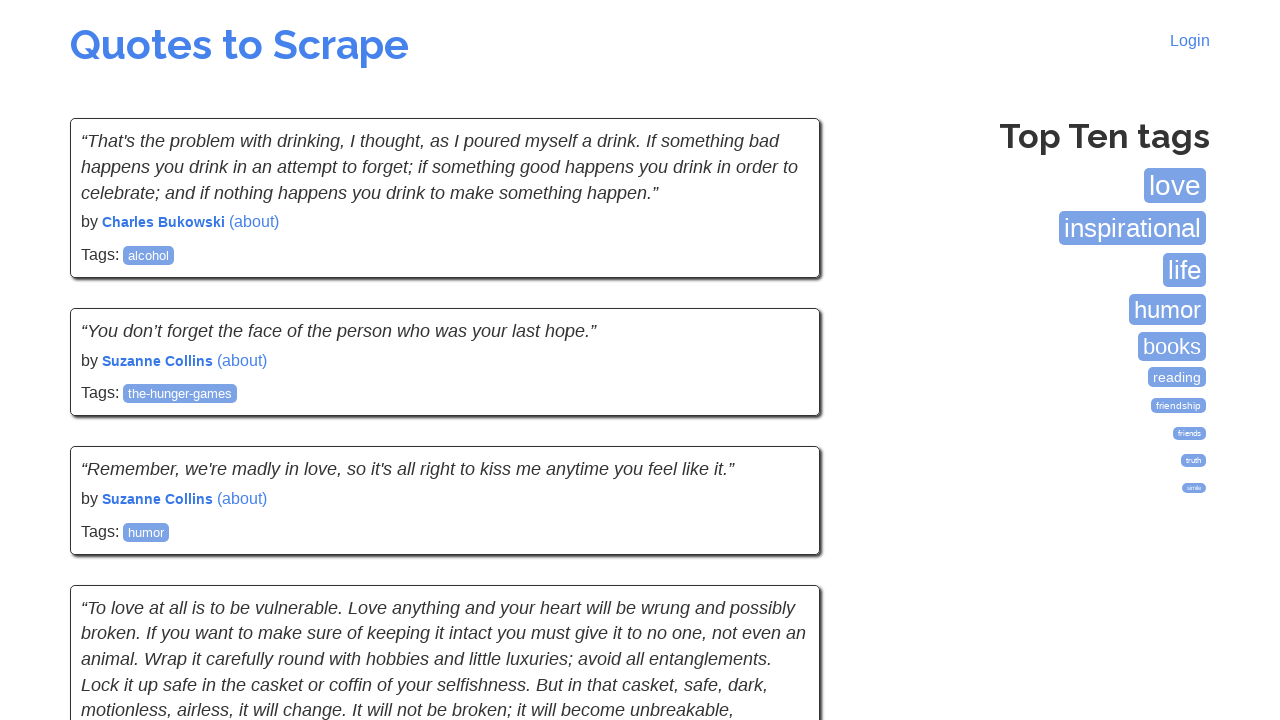

Verified quote tags elements are present on new page
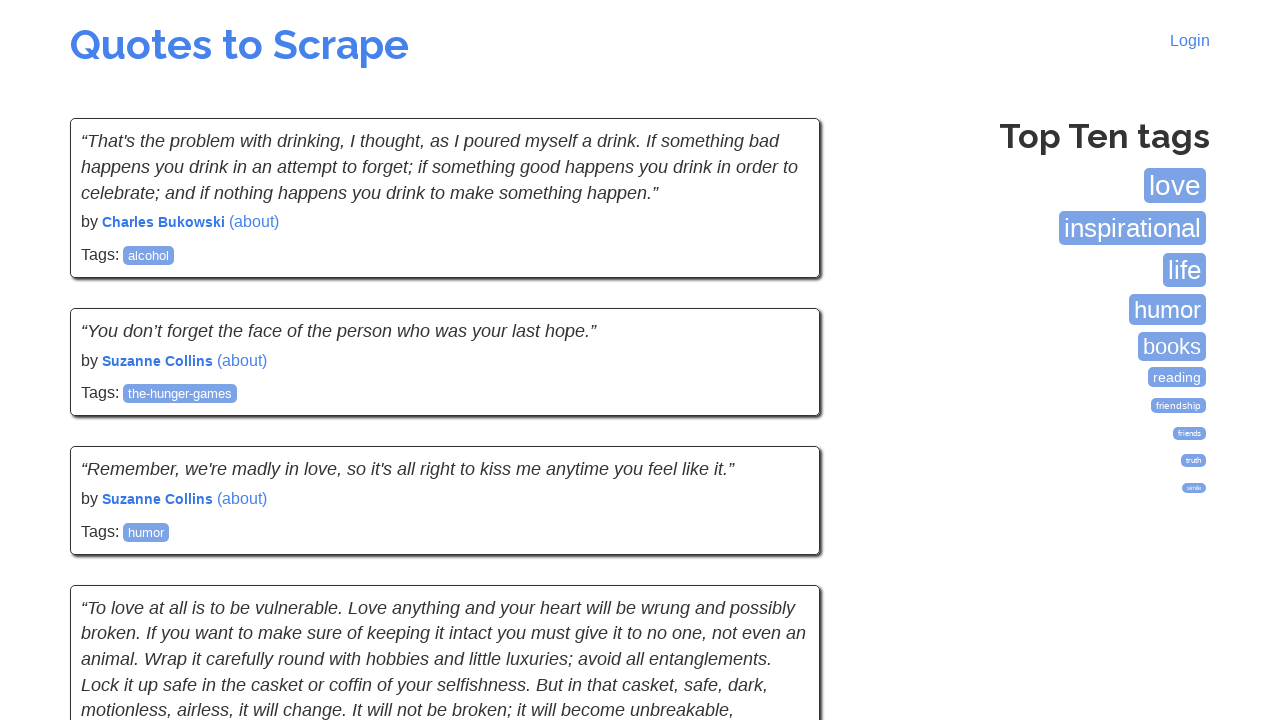

Verified quote text element is present on new page
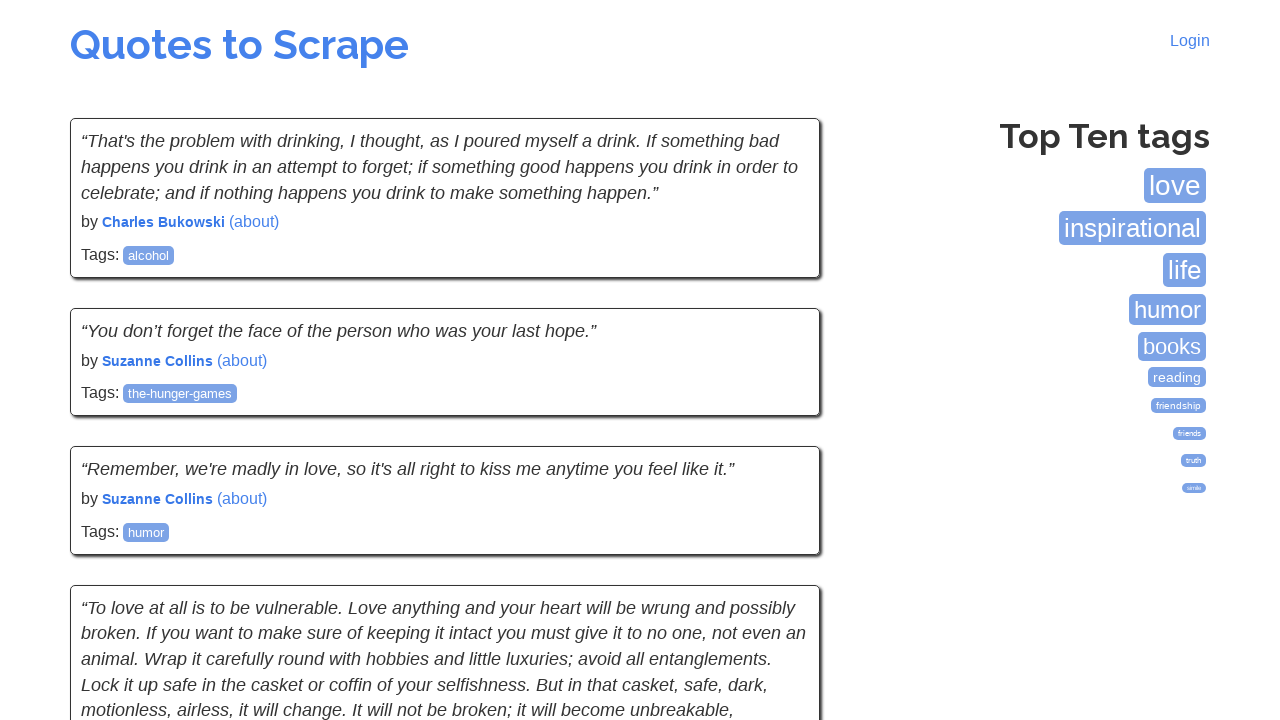

Verified quote author element is present on new page
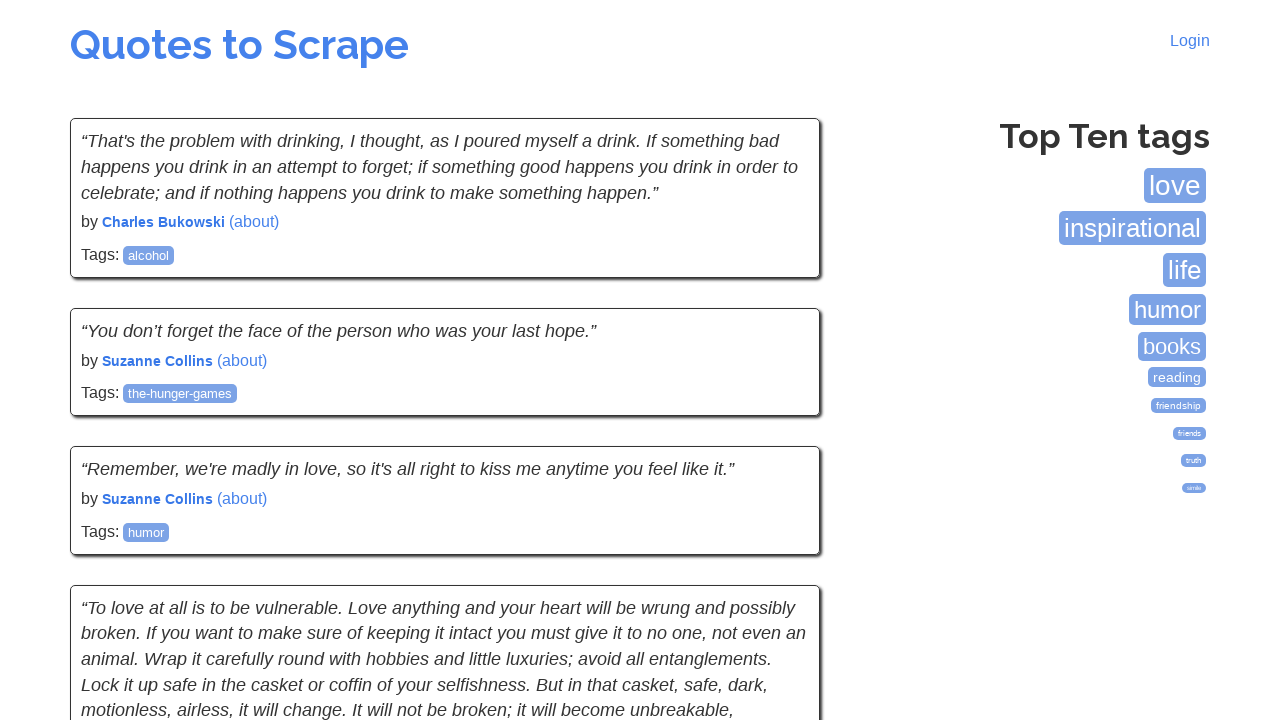

Verified quote tags elements are present on new page
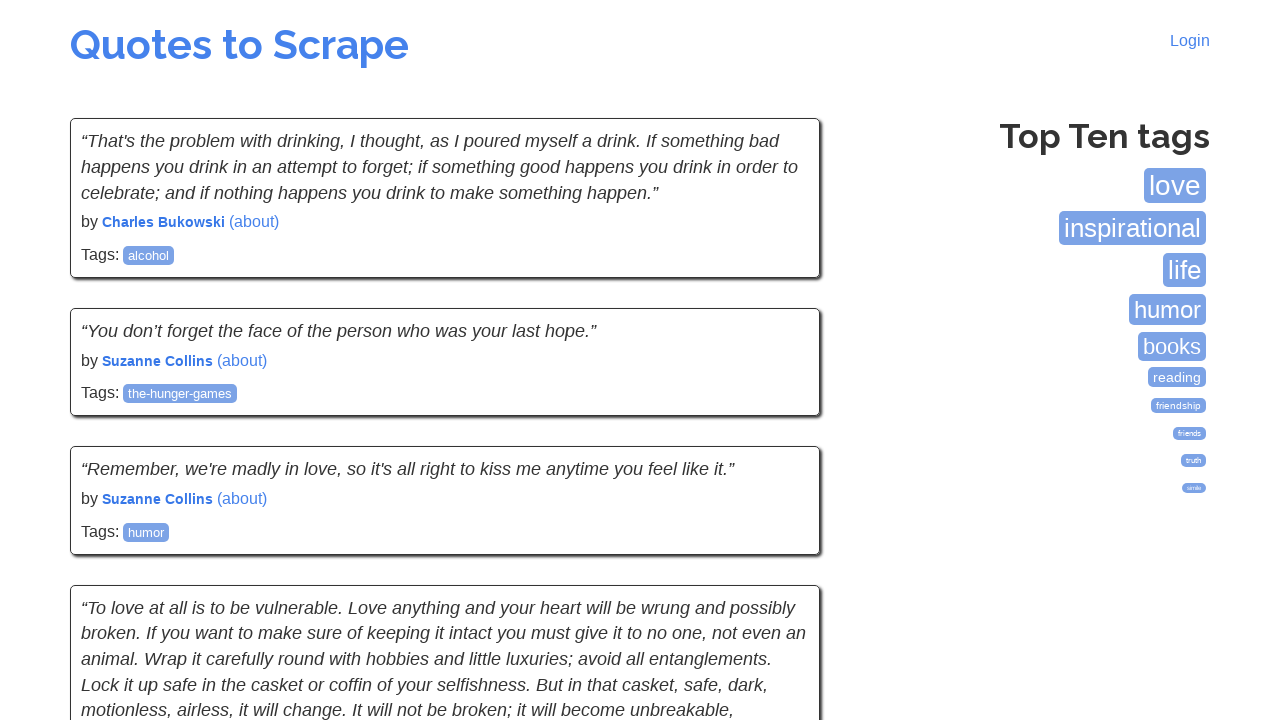

Verified quote text element is present on new page
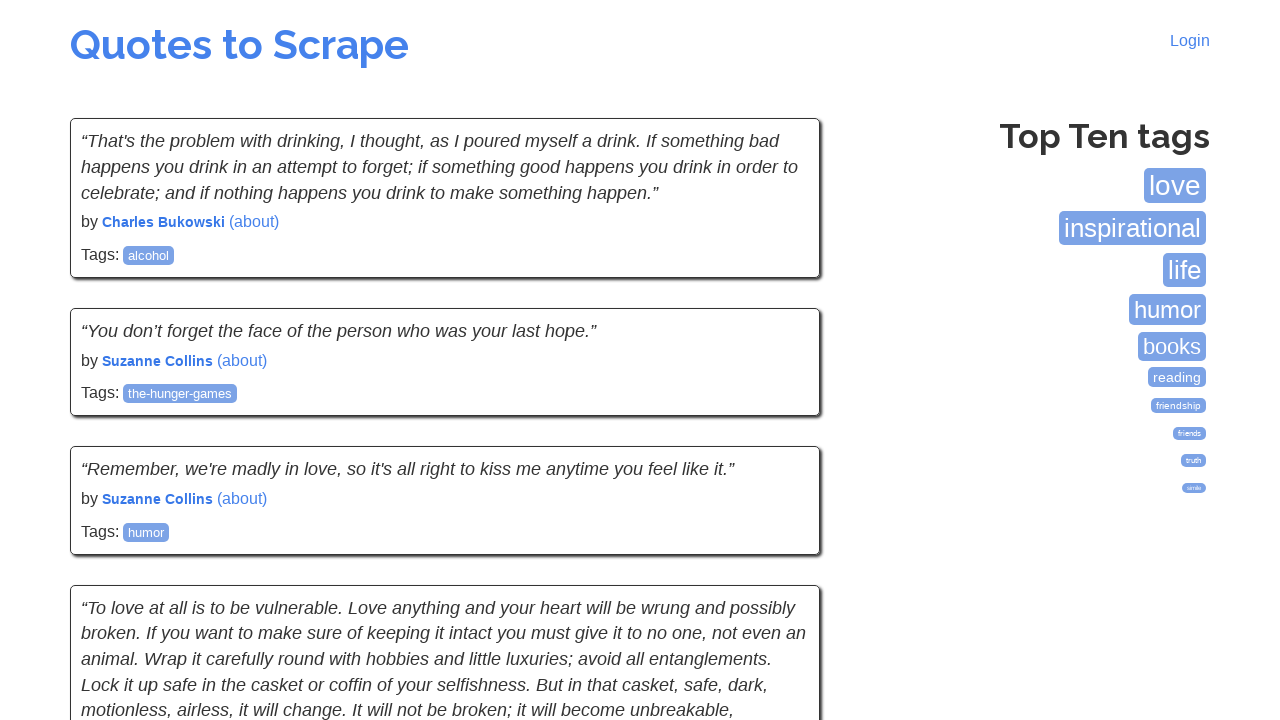

Verified quote author element is present on new page
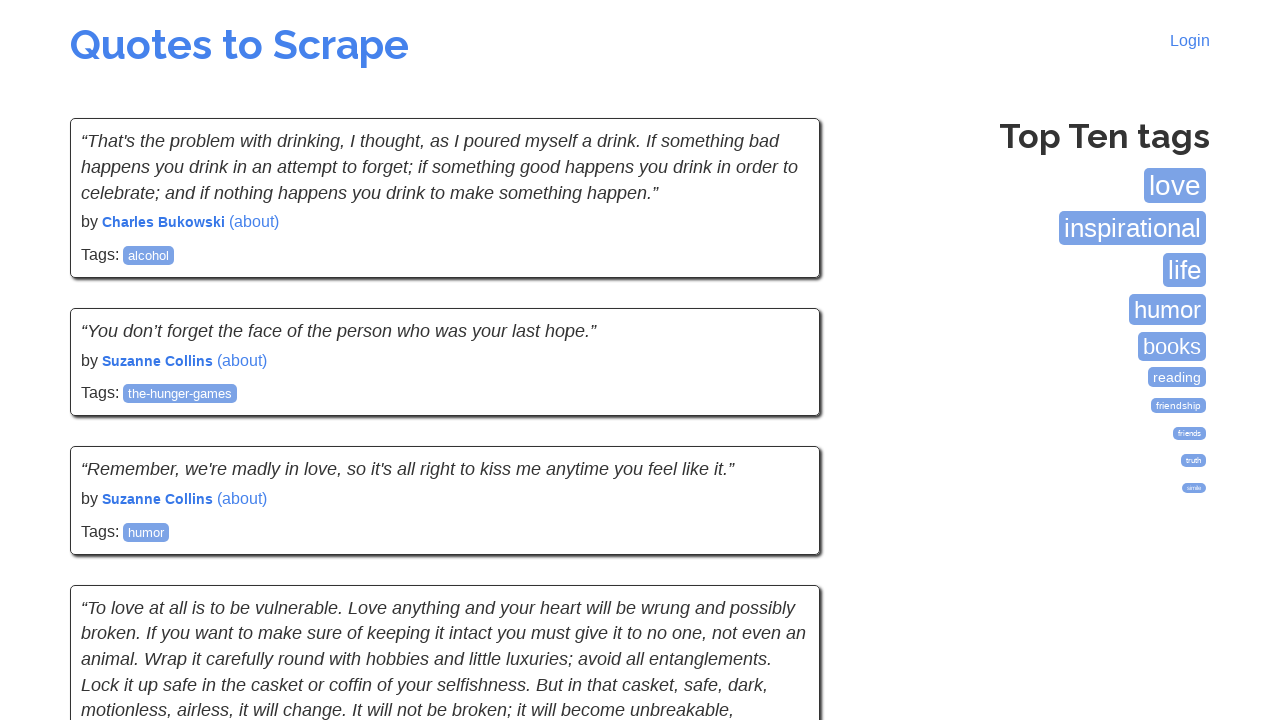

Verified quote tags elements are present on new page
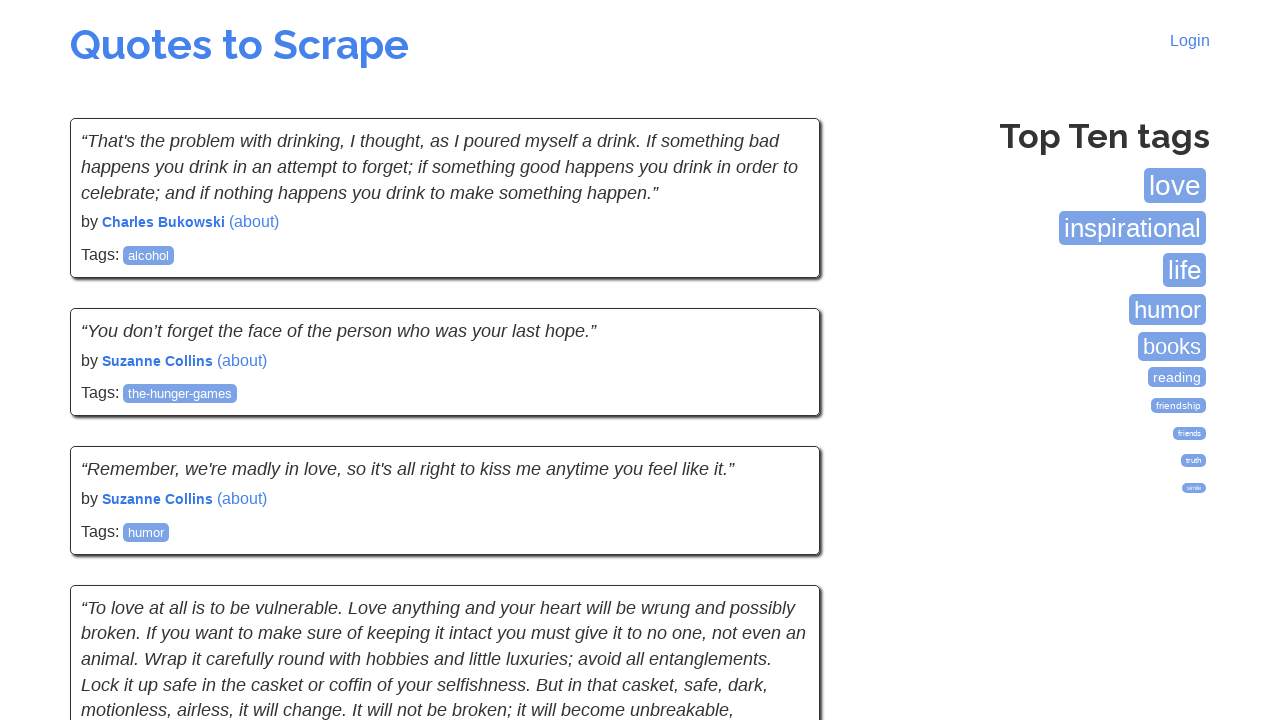

Verified quote text element is present on new page
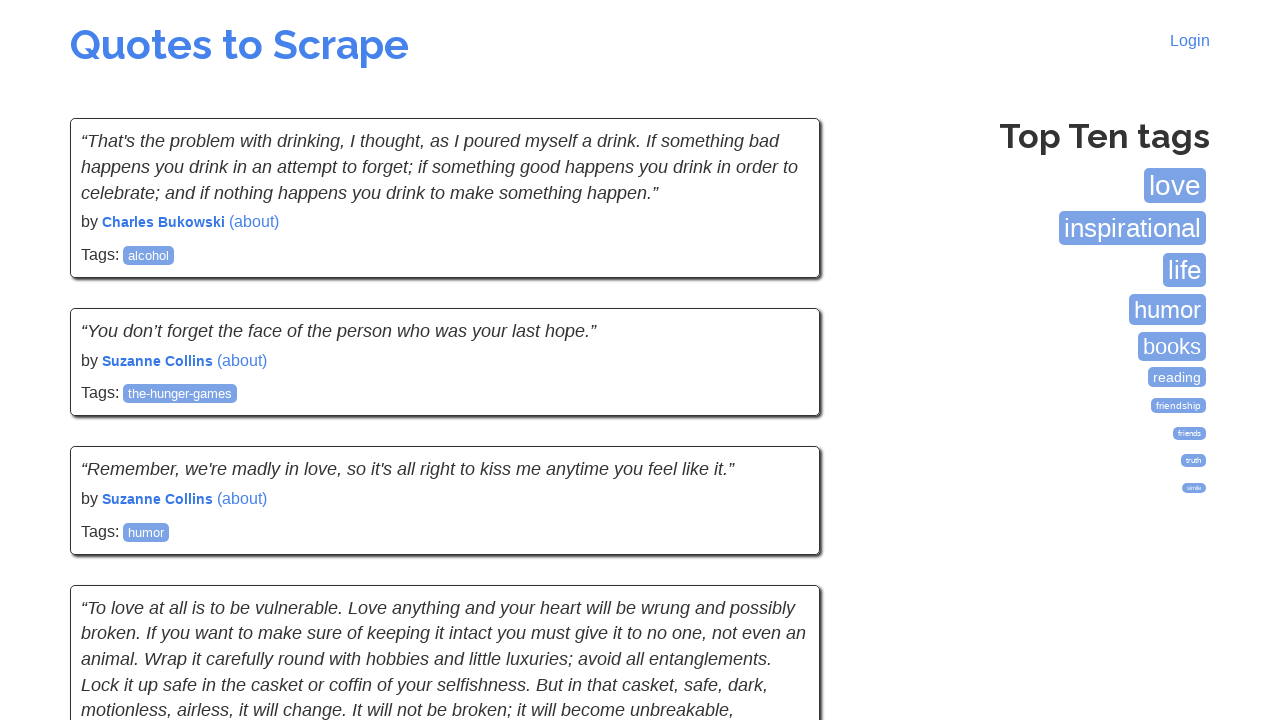

Verified quote author element is present on new page
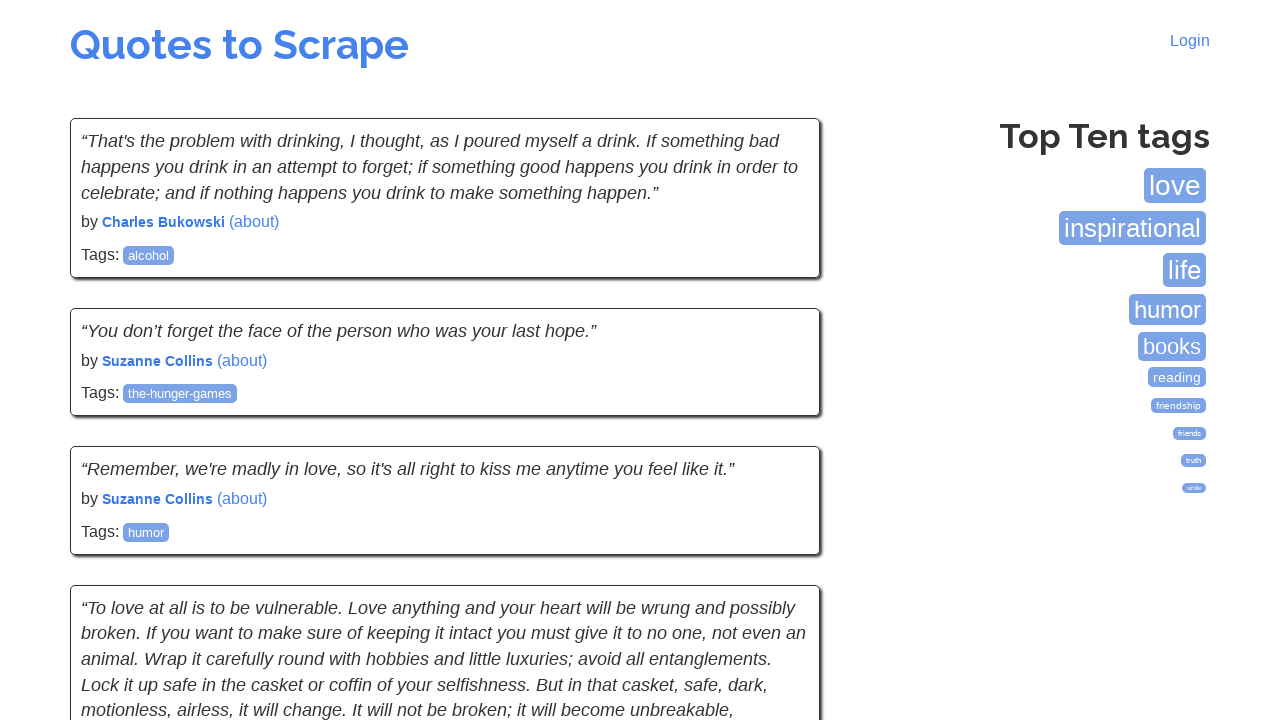

Verified quote tags elements are present on new page
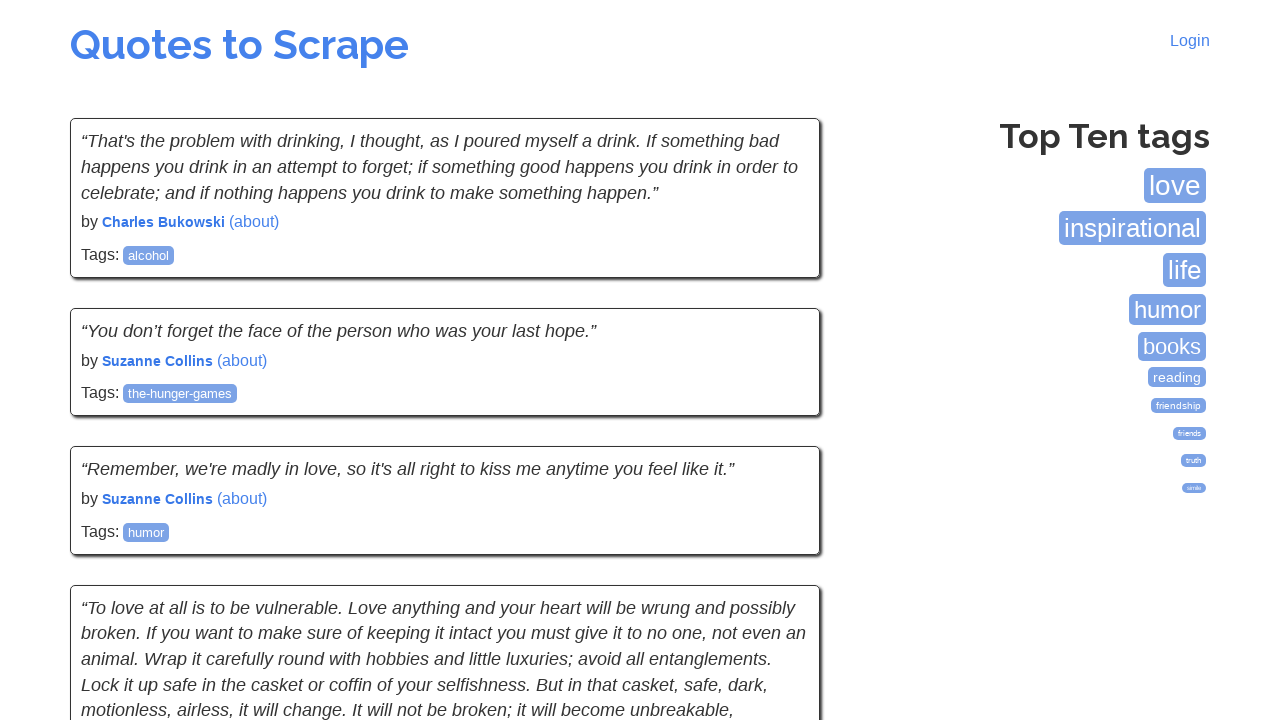

Verified quote text element is present on new page
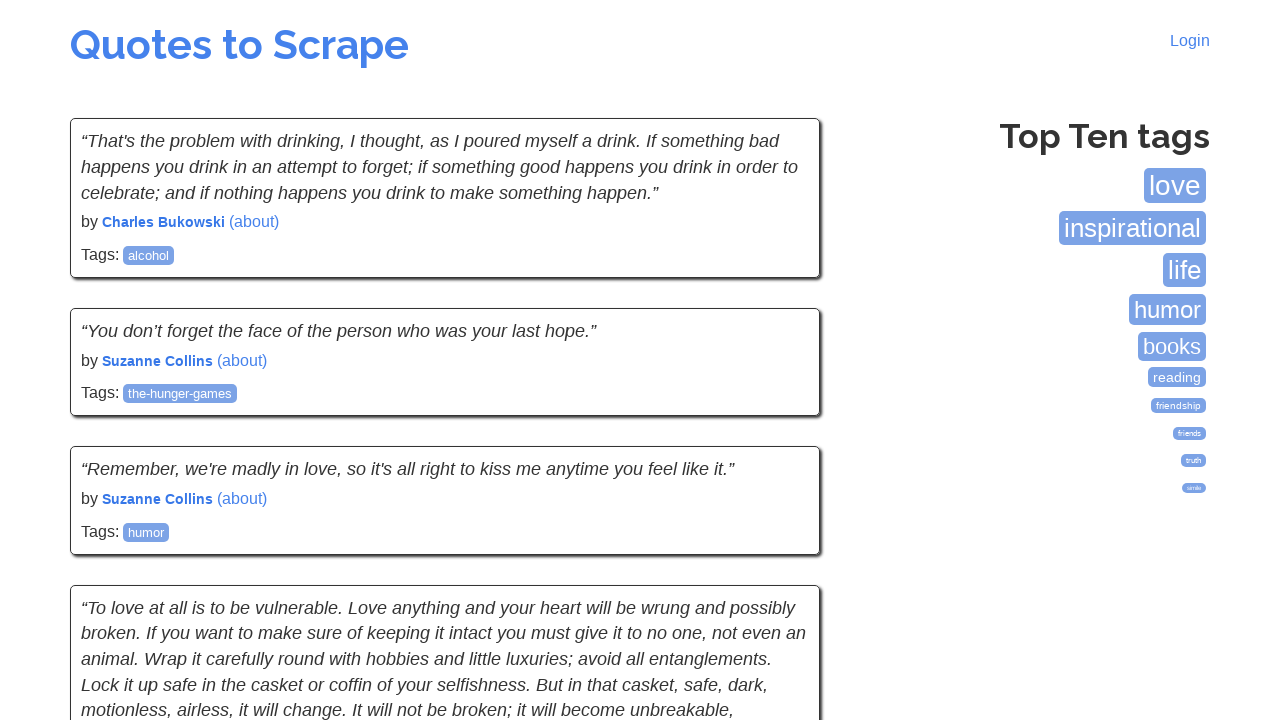

Verified quote author element is present on new page
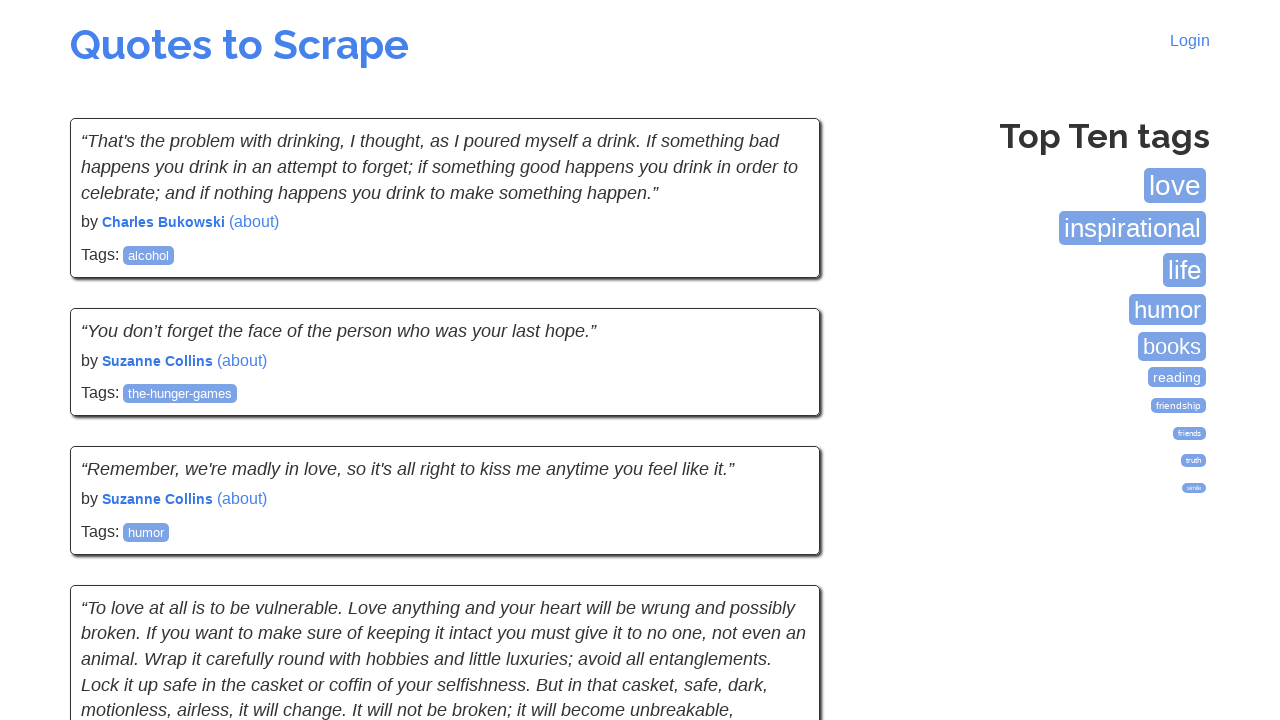

Verified quote tags elements are present on new page
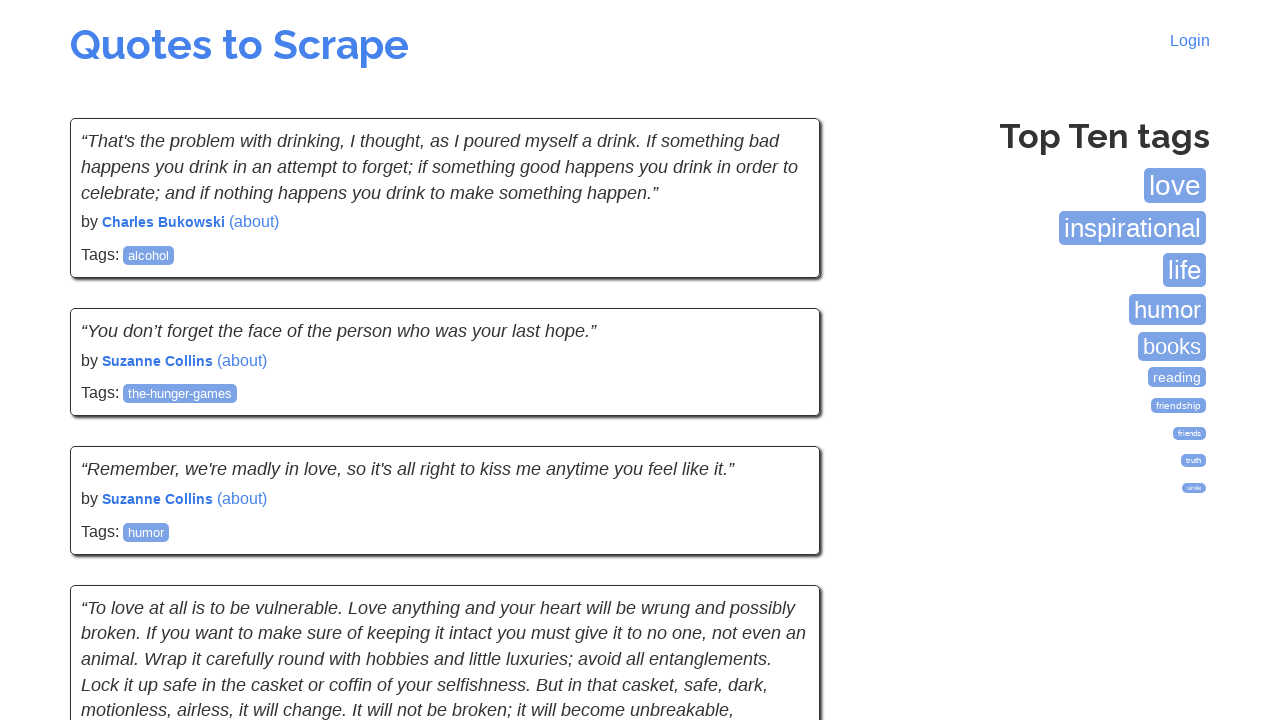

Verified quote text element is present on new page
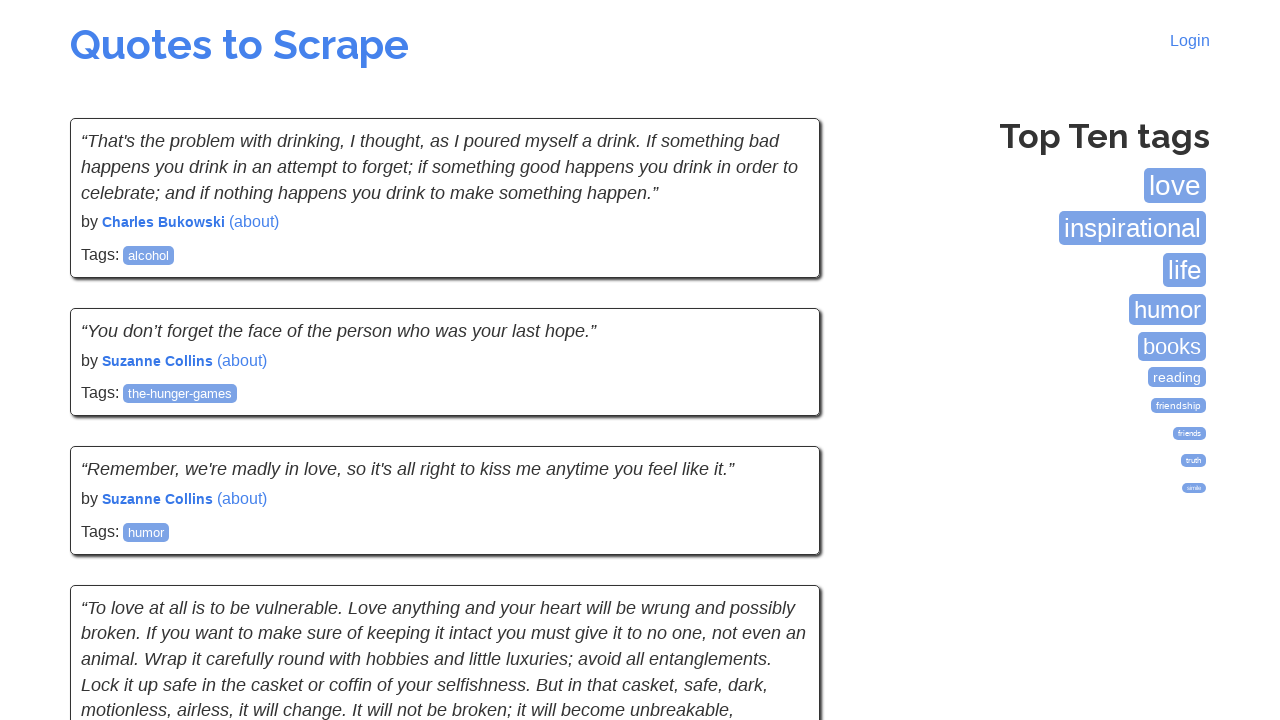

Verified quote author element is present on new page
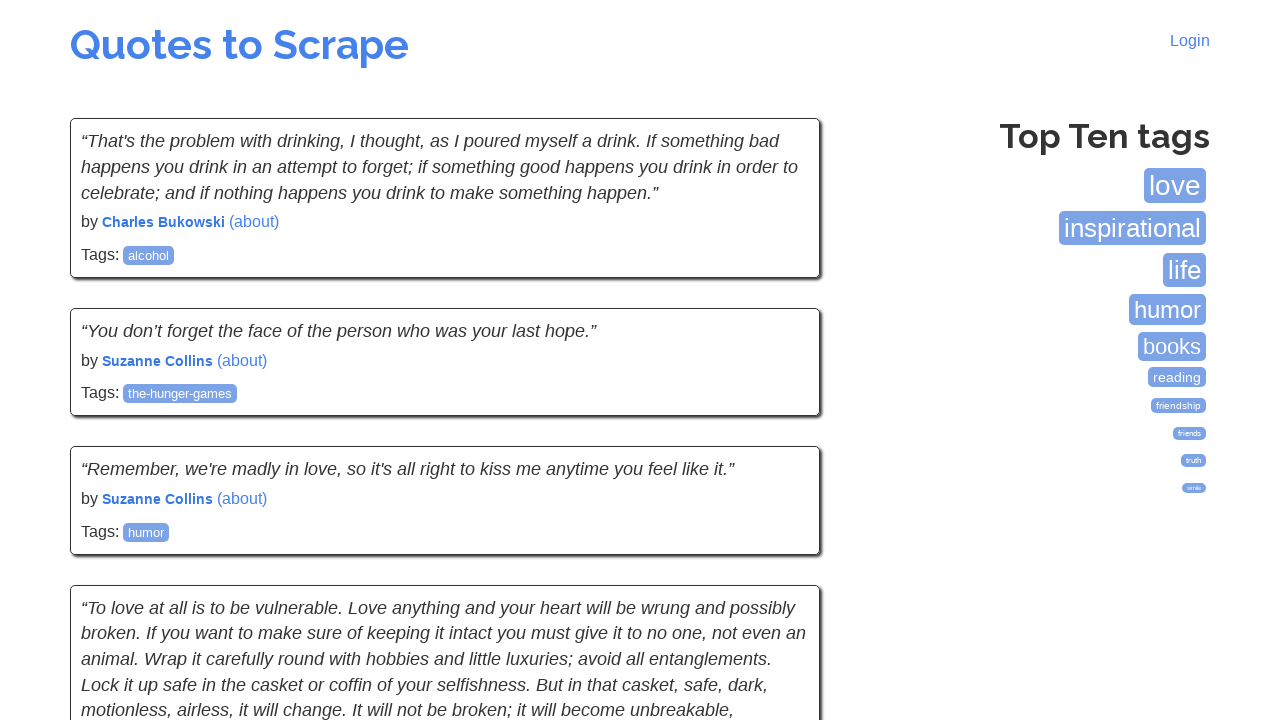

Verified quote tags elements are present on new page
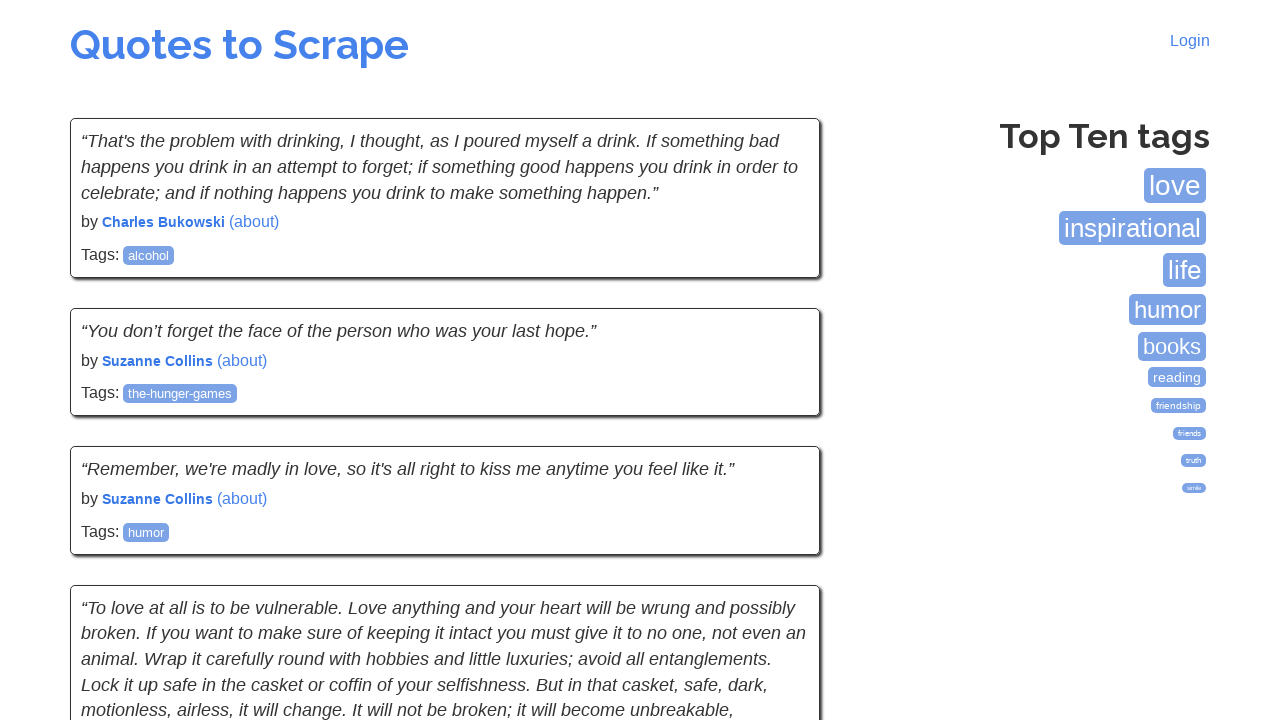

Checked for next pagination button (attempt 7)
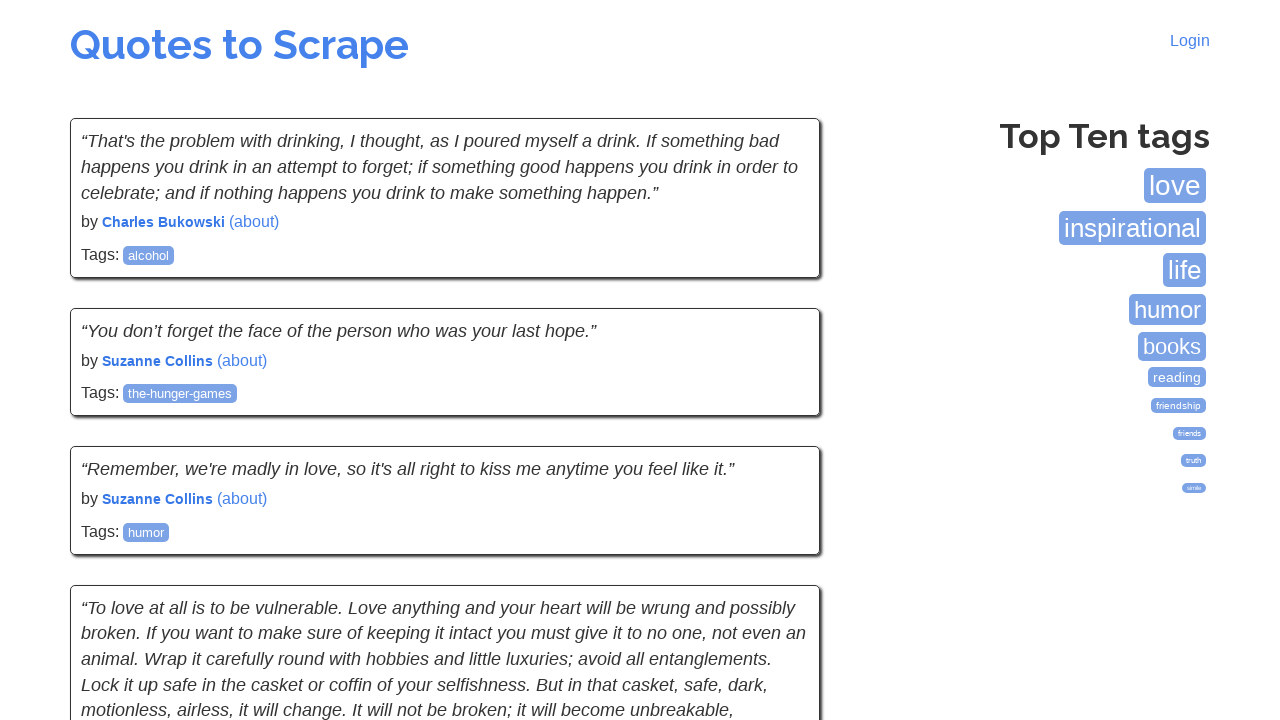

Clicked next pagination button
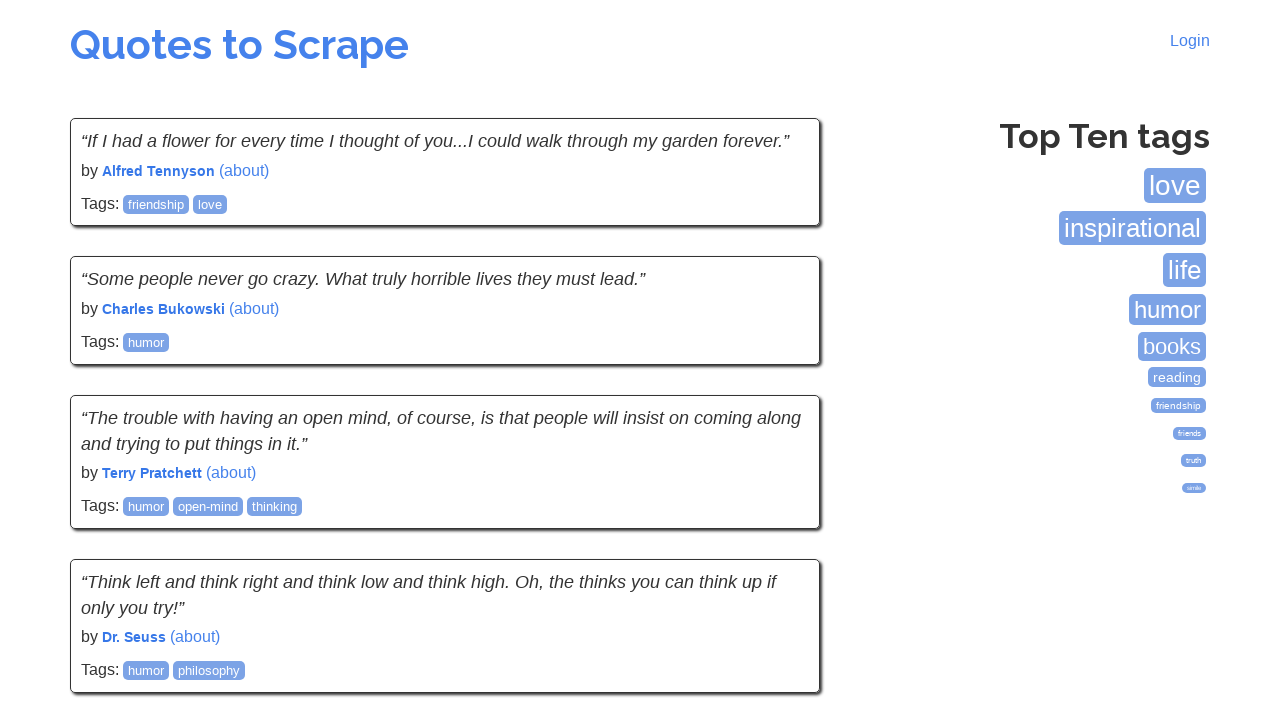

Waited for quotes to load on next page
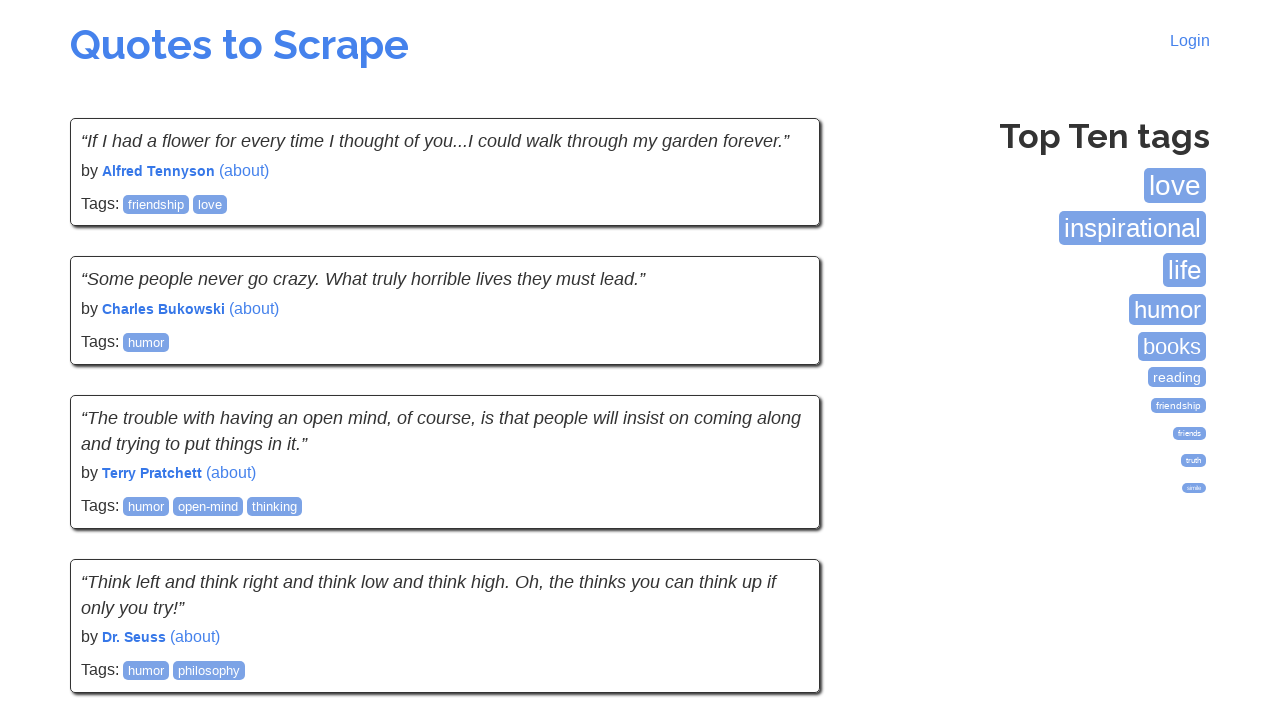

Retrieved all quote elements from the new page
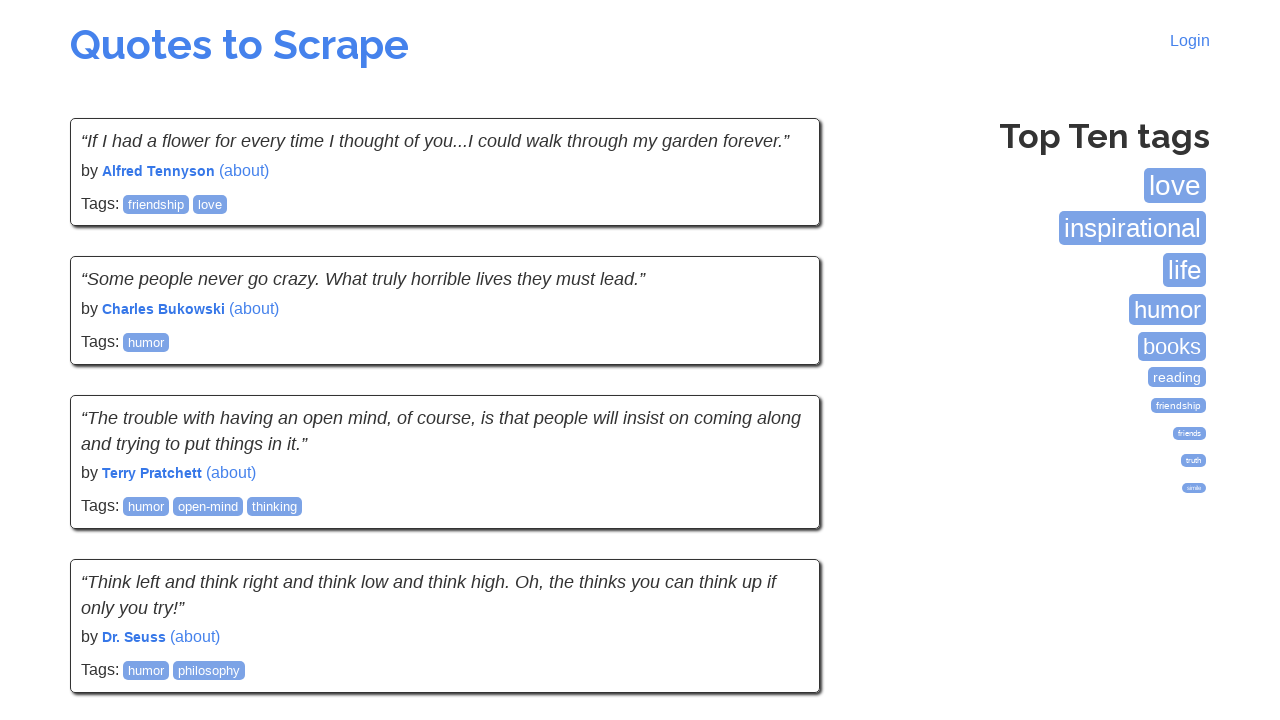

Verified quote text element is present on new page
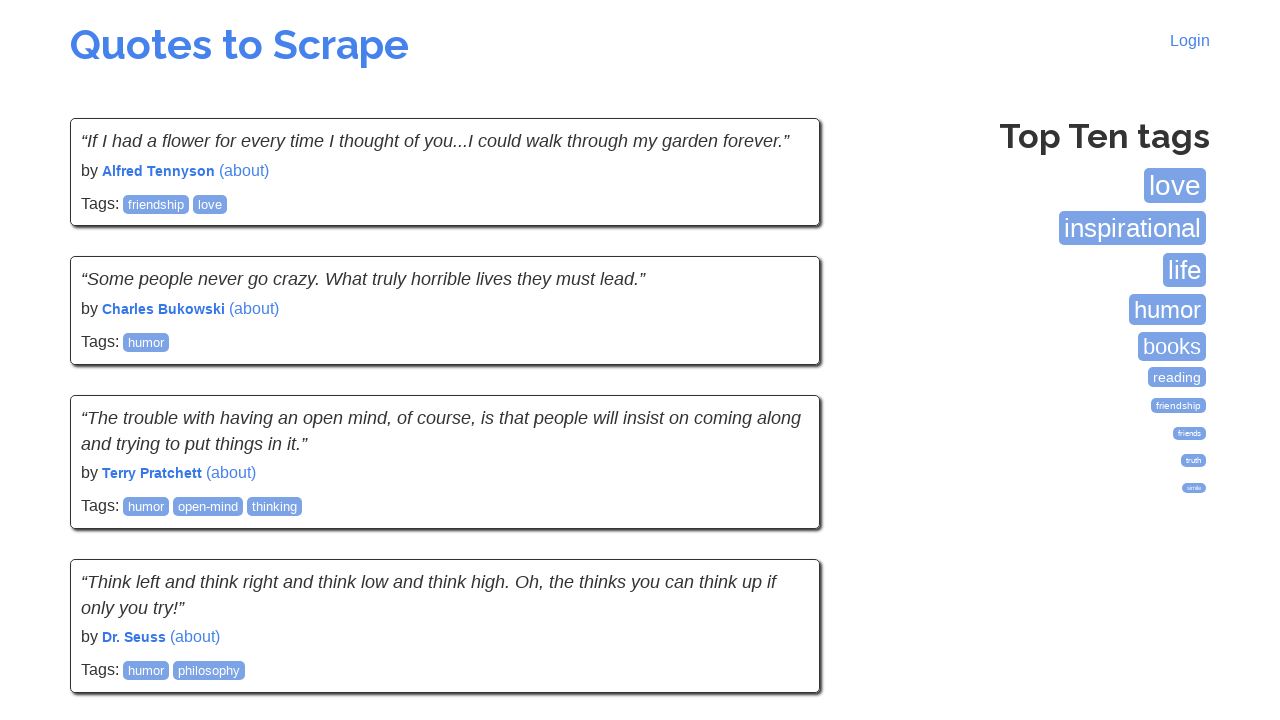

Verified quote author element is present on new page
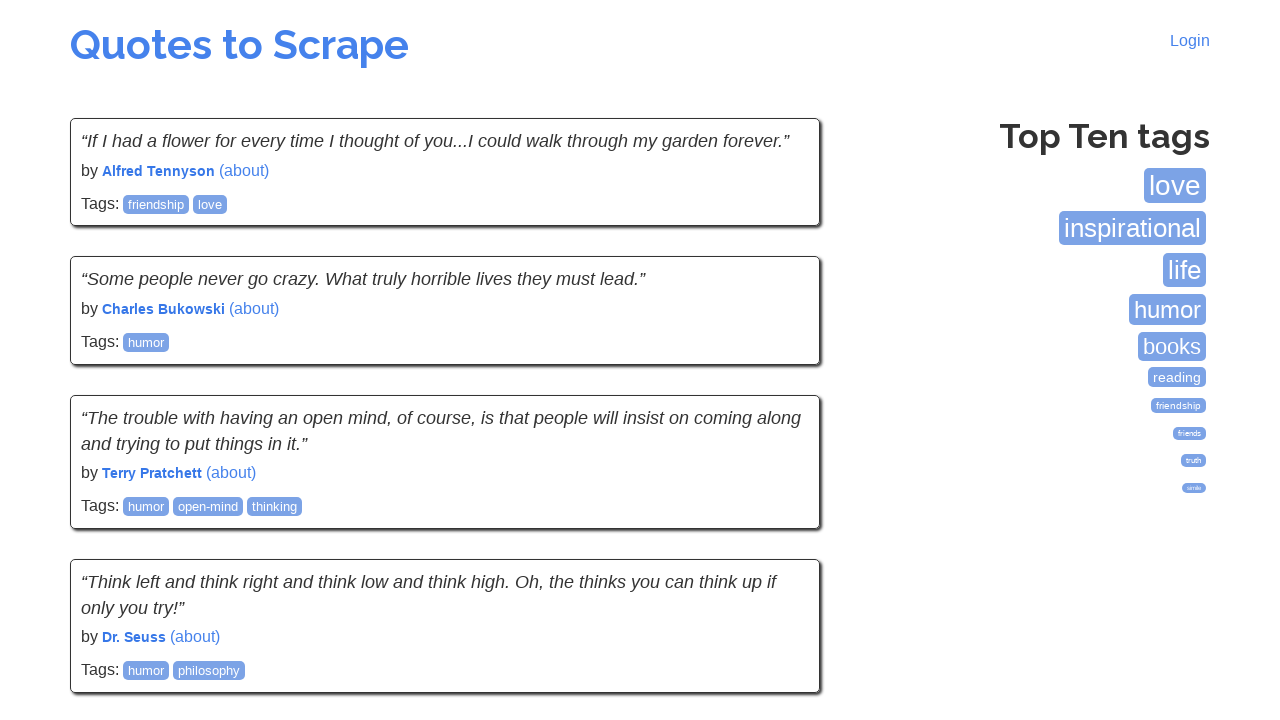

Verified quote tags elements are present on new page
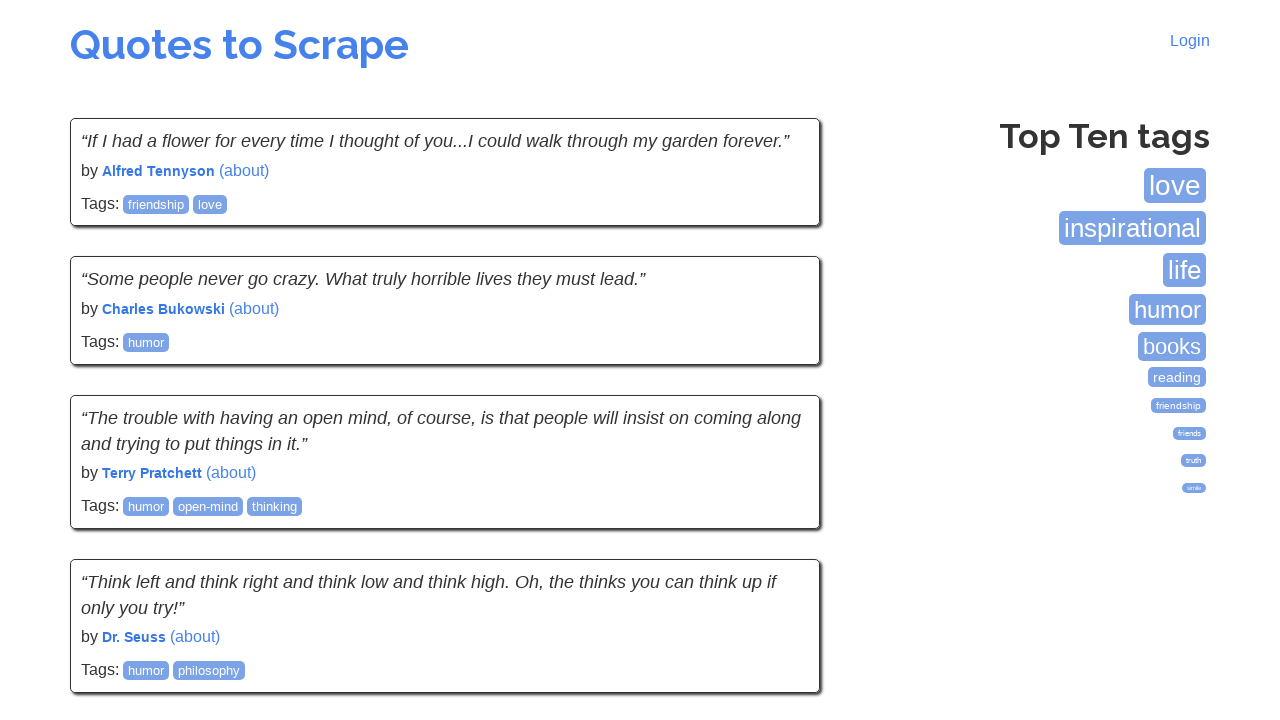

Verified quote text element is present on new page
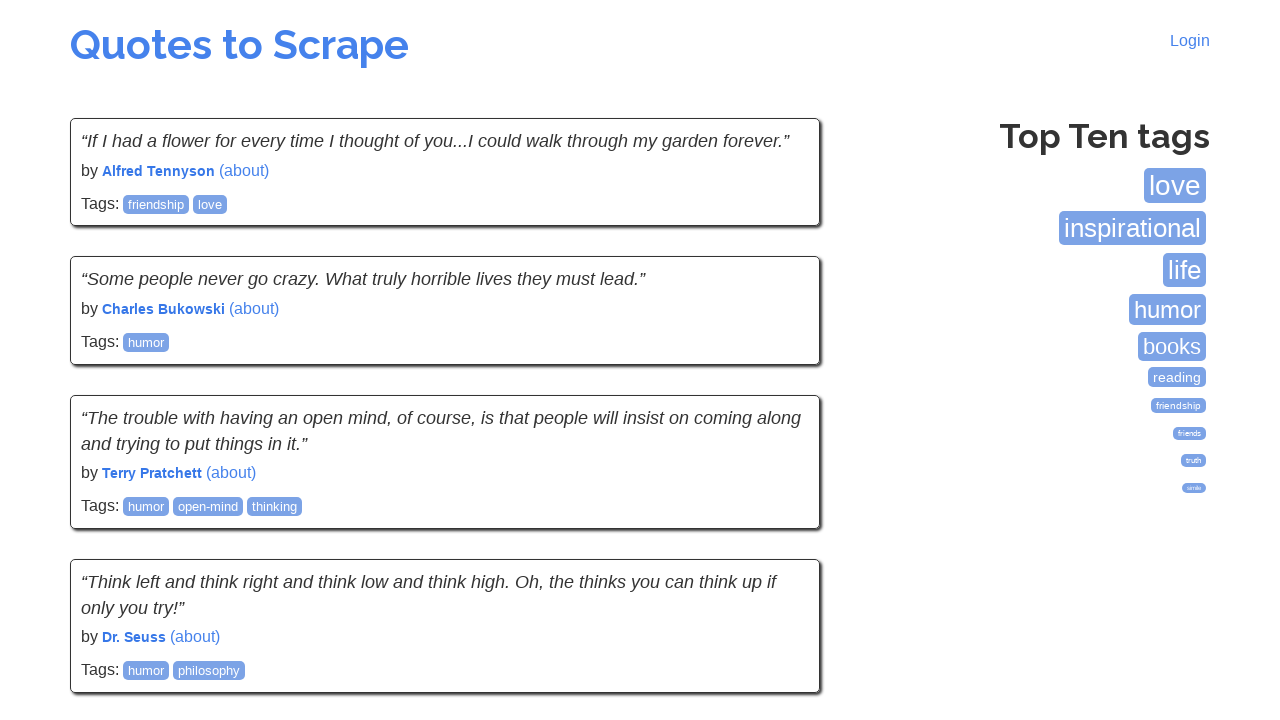

Verified quote author element is present on new page
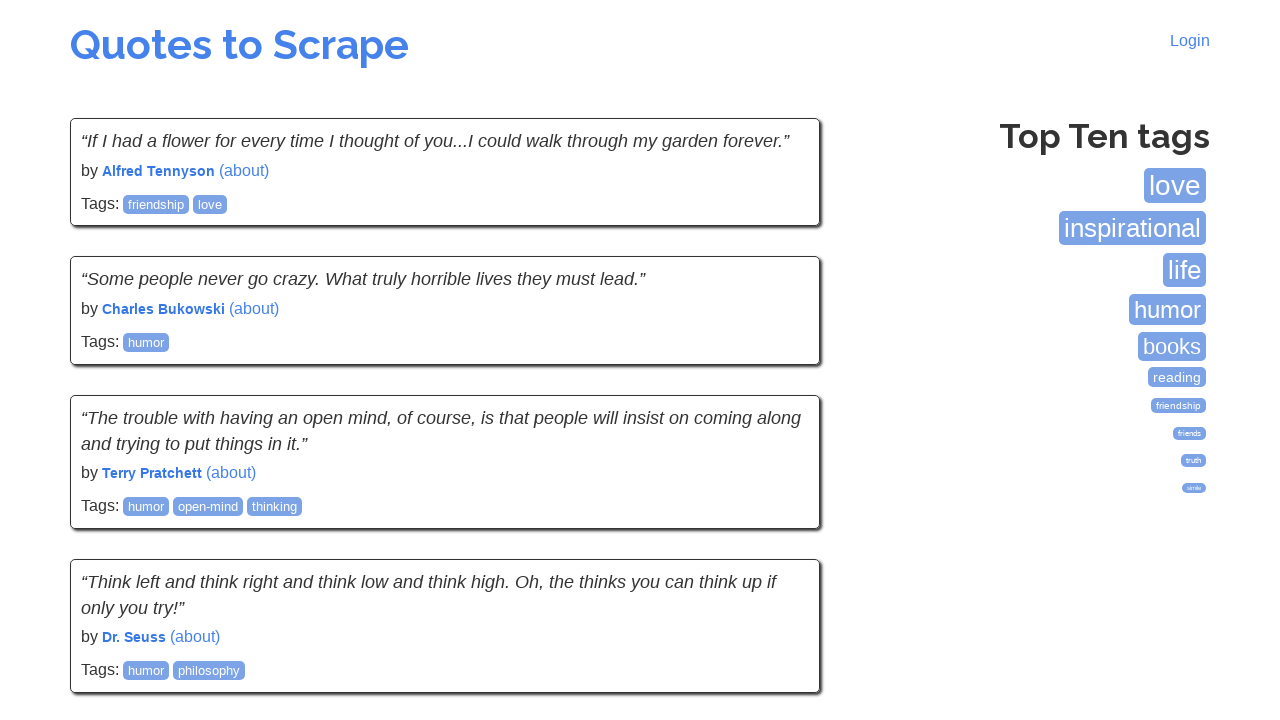

Verified quote tags elements are present on new page
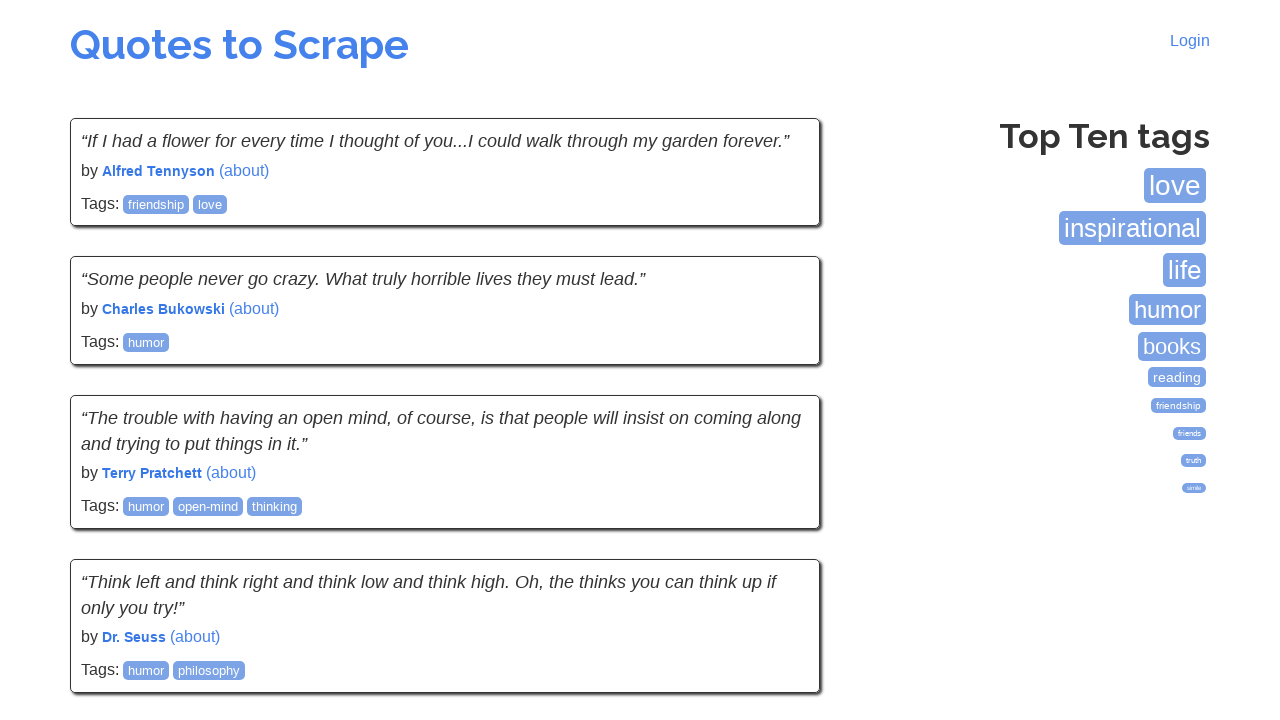

Verified quote text element is present on new page
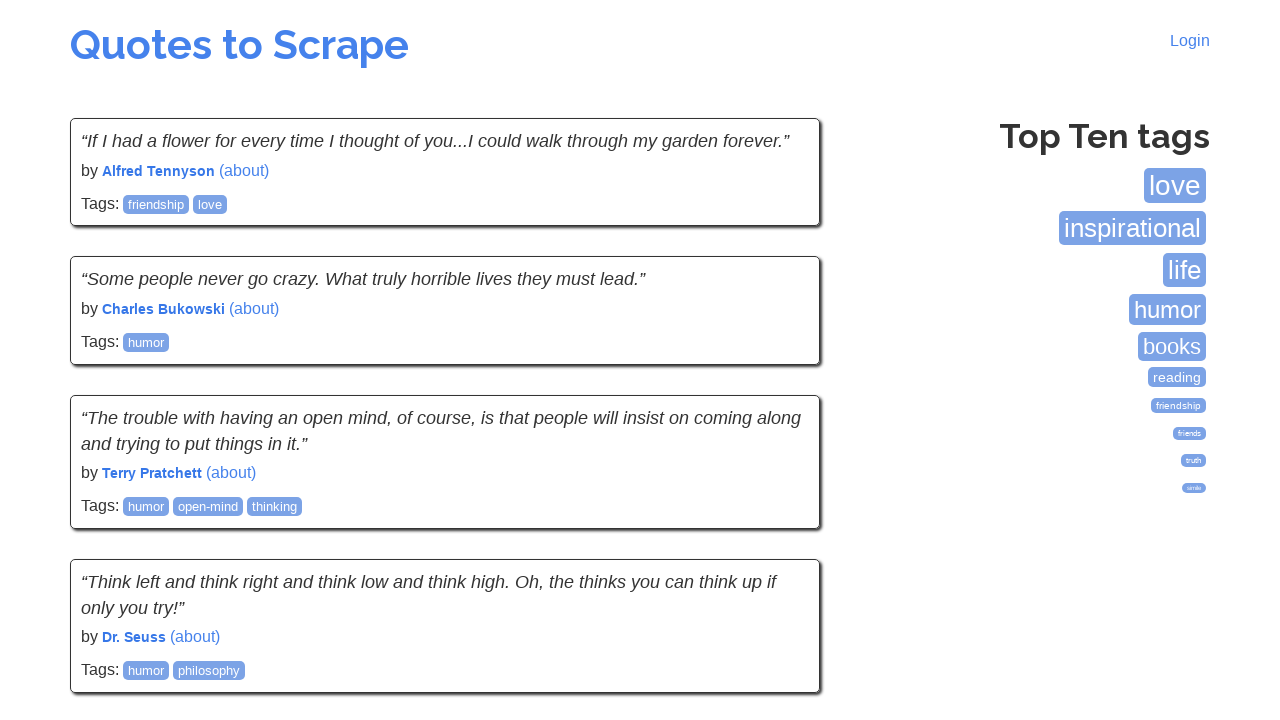

Verified quote author element is present on new page
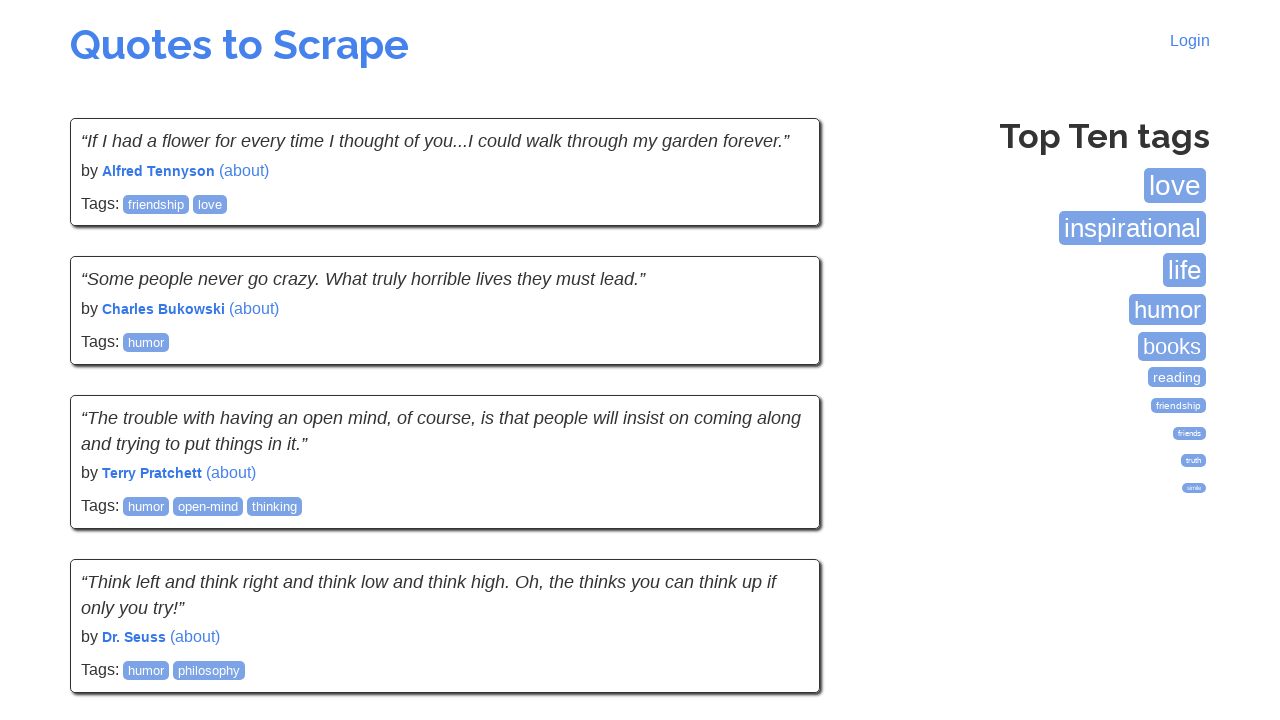

Verified quote tags elements are present on new page
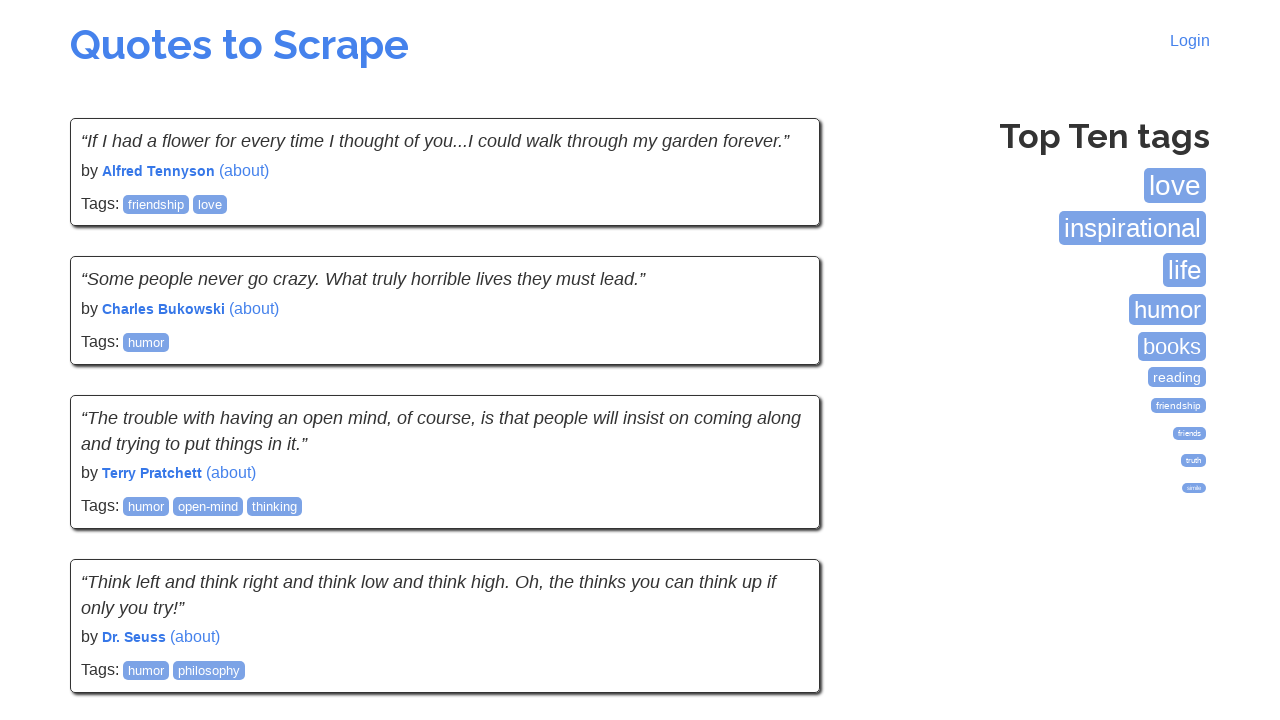

Verified quote text element is present on new page
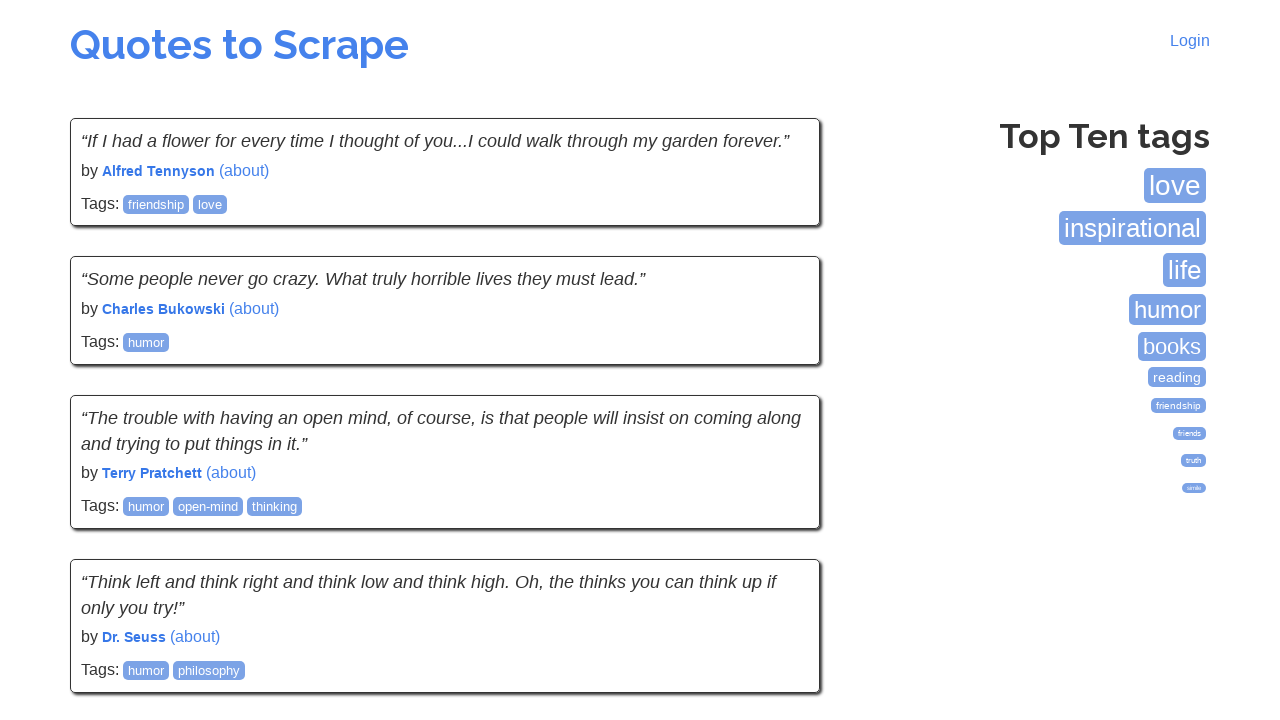

Verified quote author element is present on new page
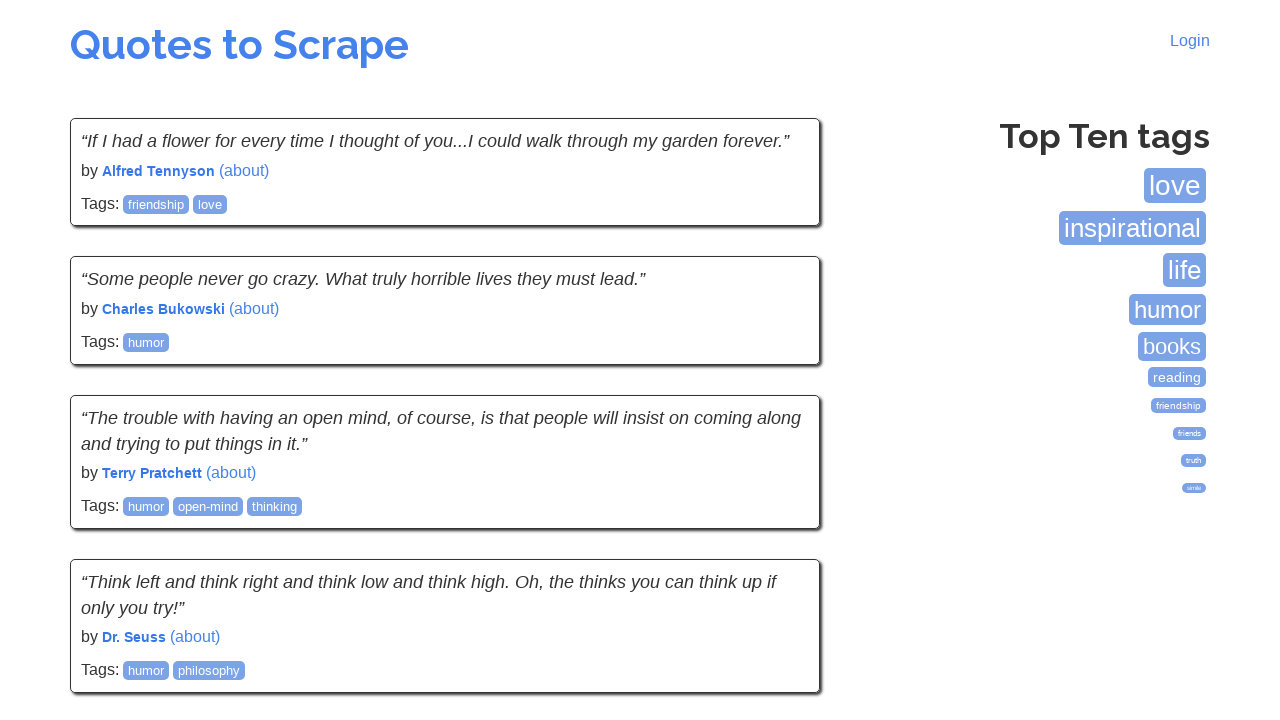

Verified quote tags elements are present on new page
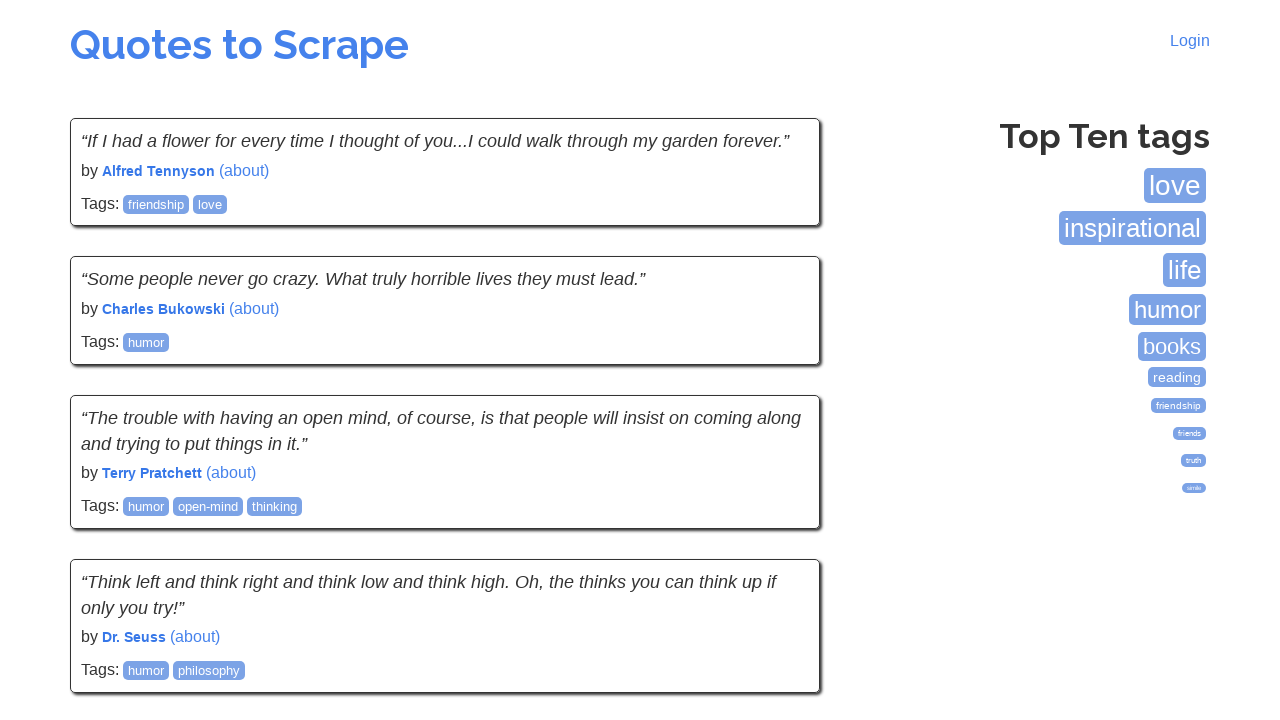

Verified quote text element is present on new page
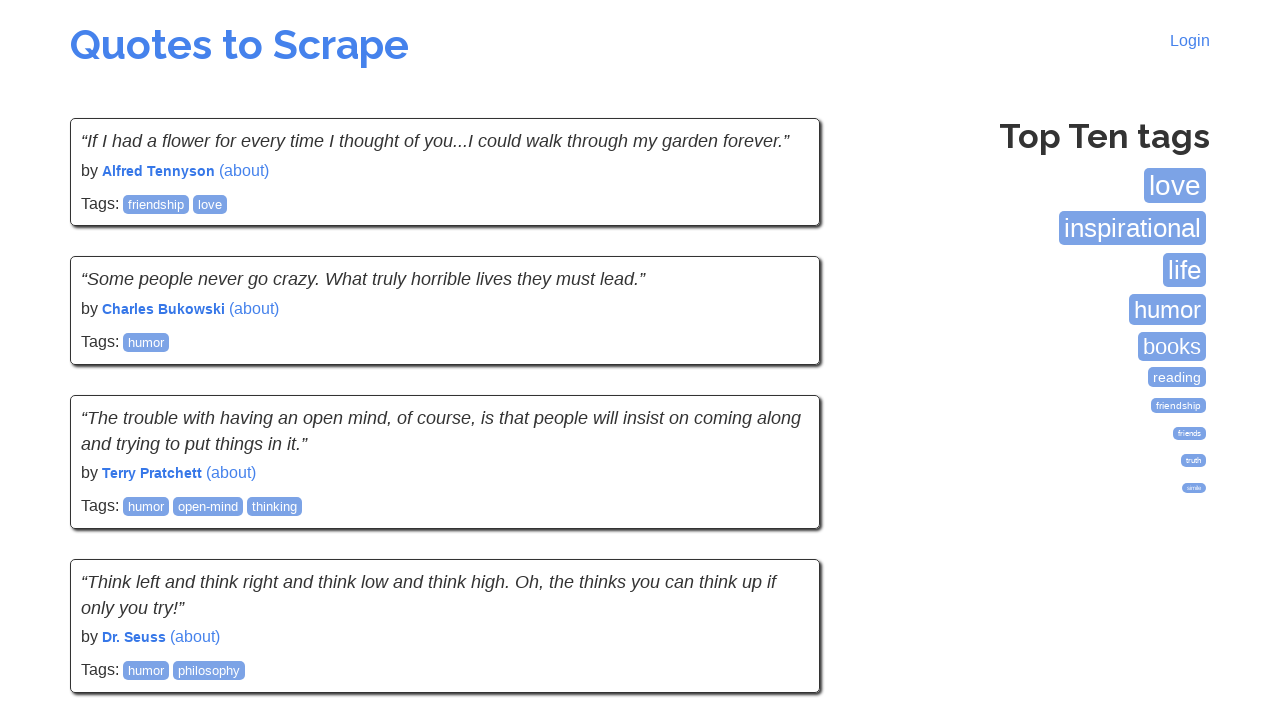

Verified quote author element is present on new page
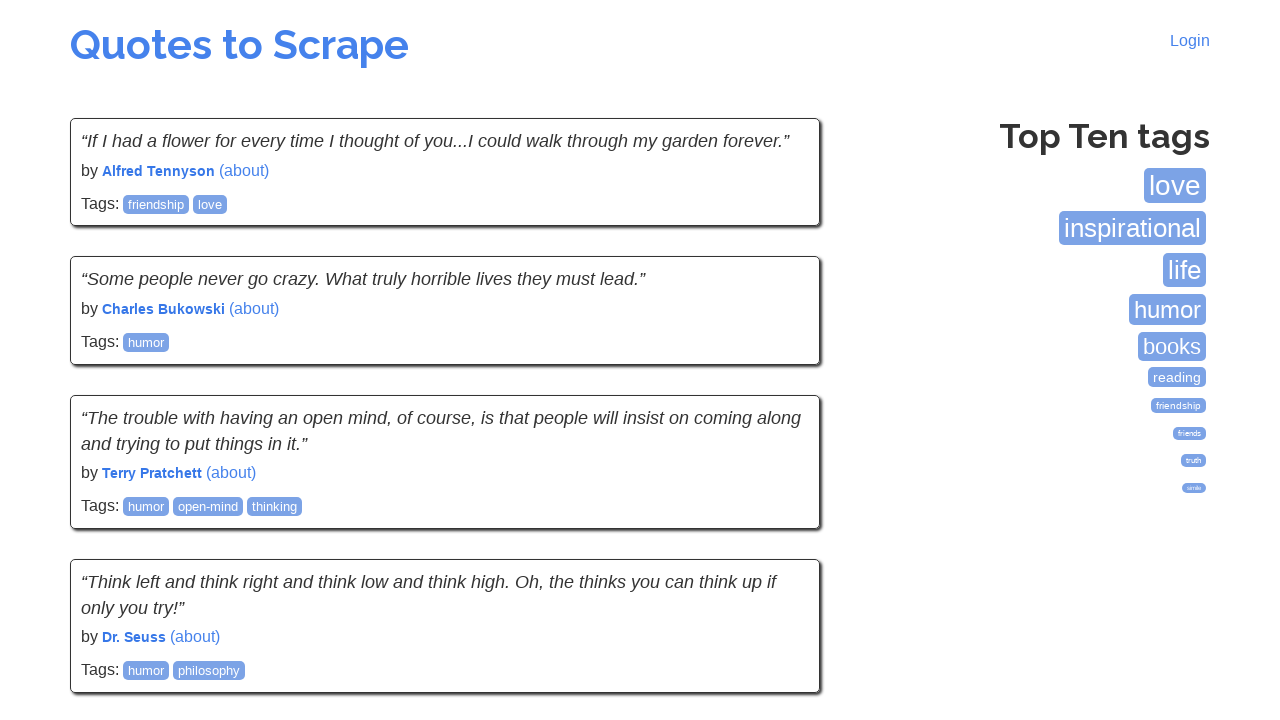

Verified quote tags elements are present on new page
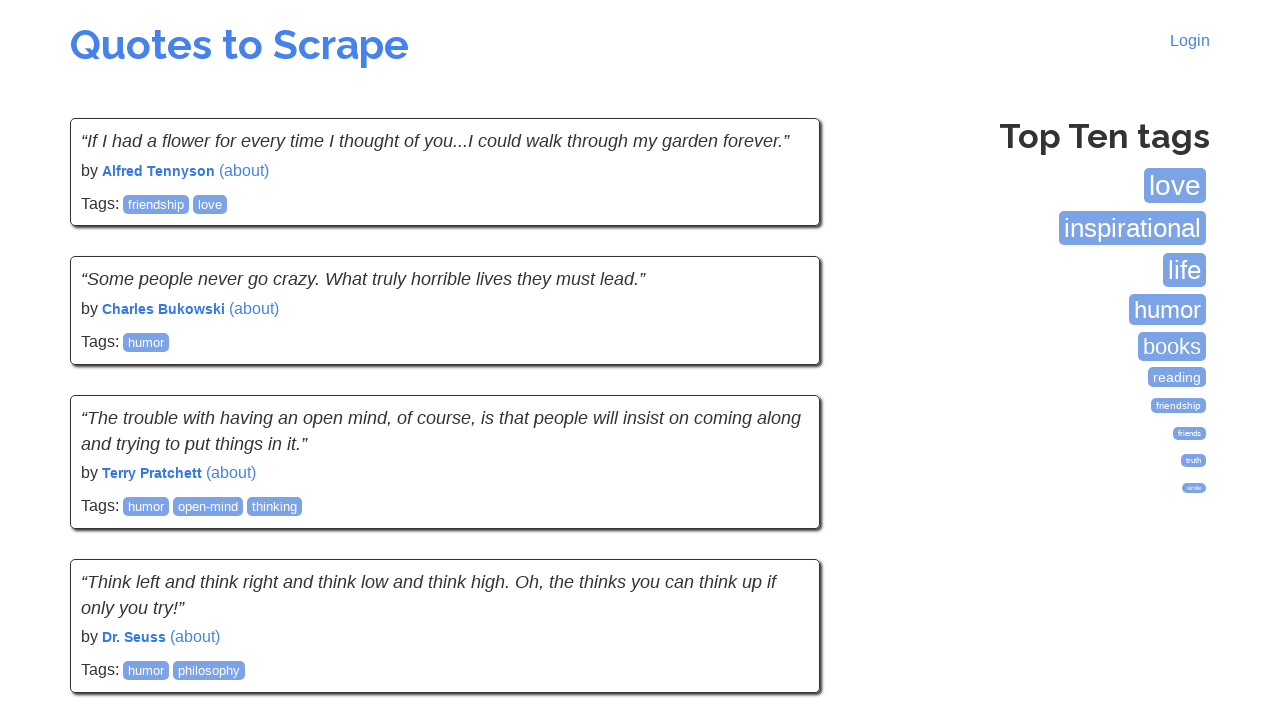

Verified quote text element is present on new page
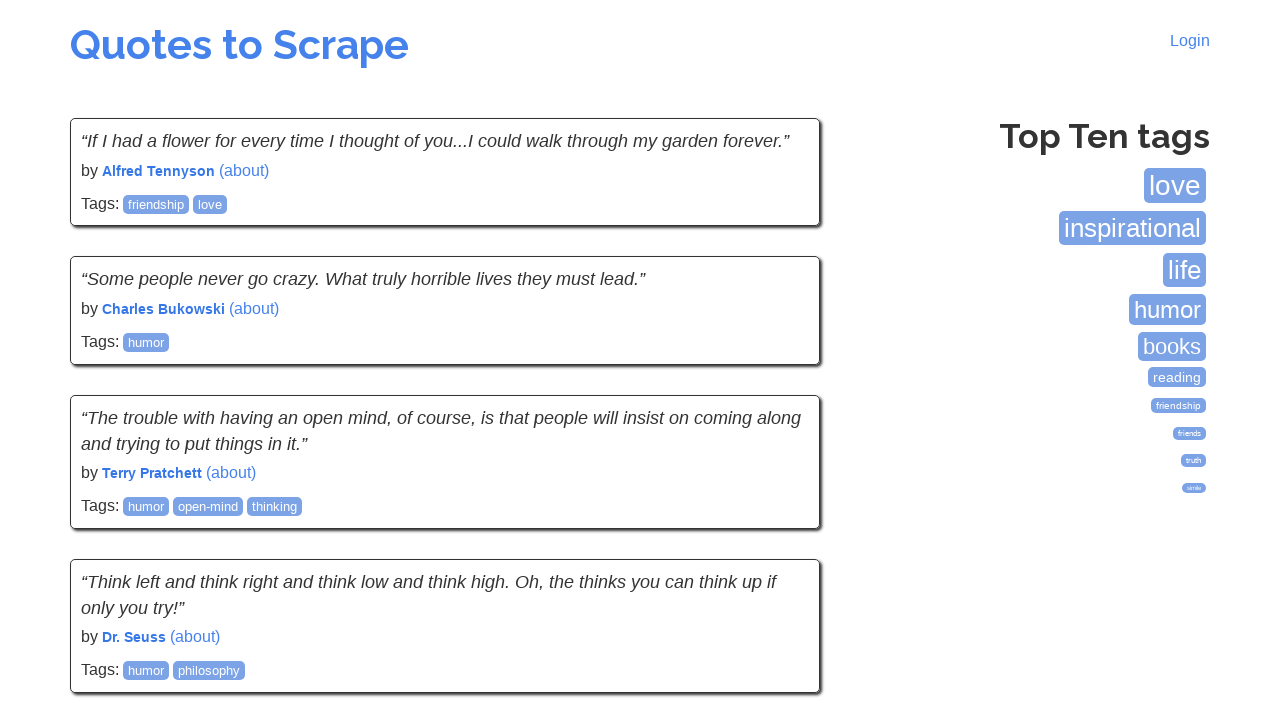

Verified quote author element is present on new page
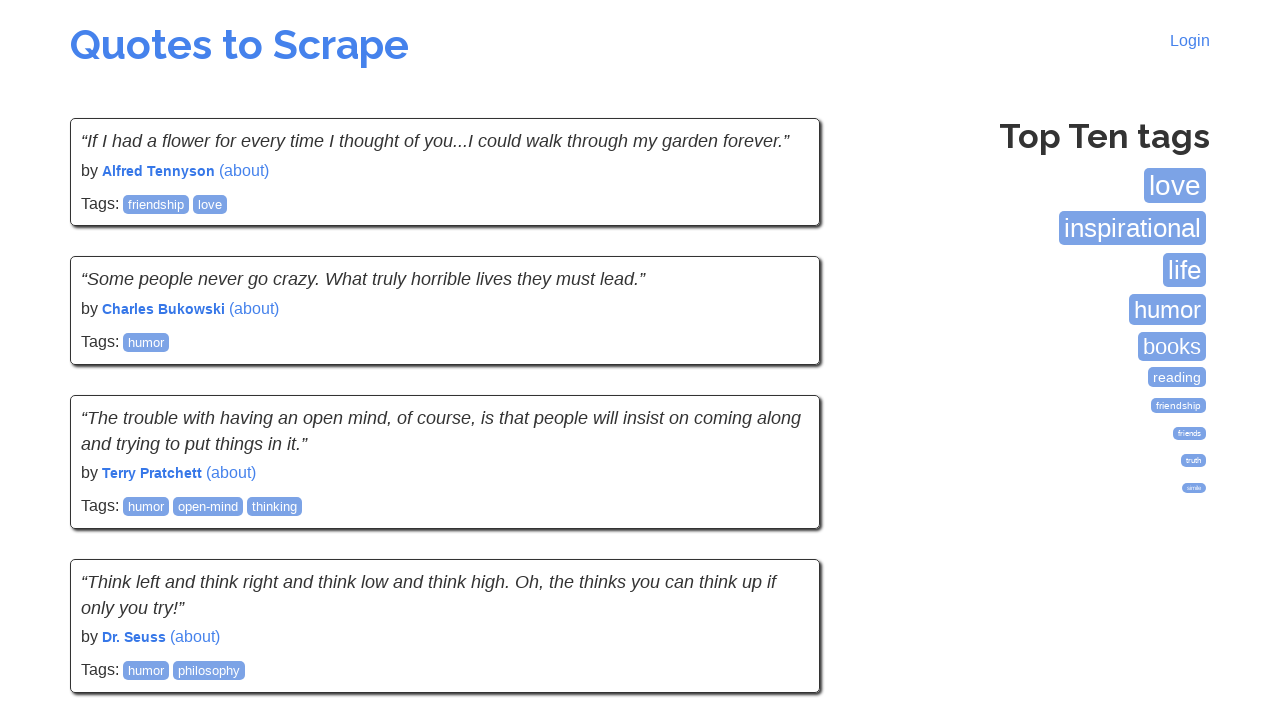

Verified quote tags elements are present on new page
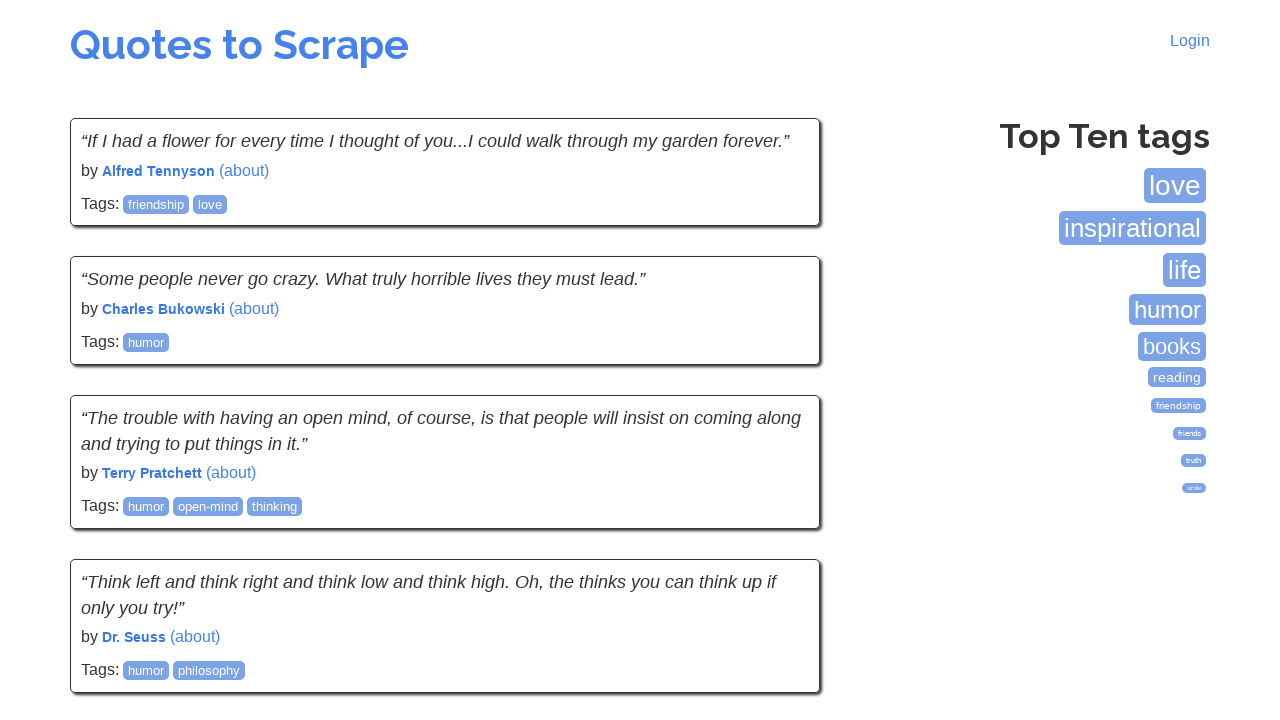

Verified quote text element is present on new page
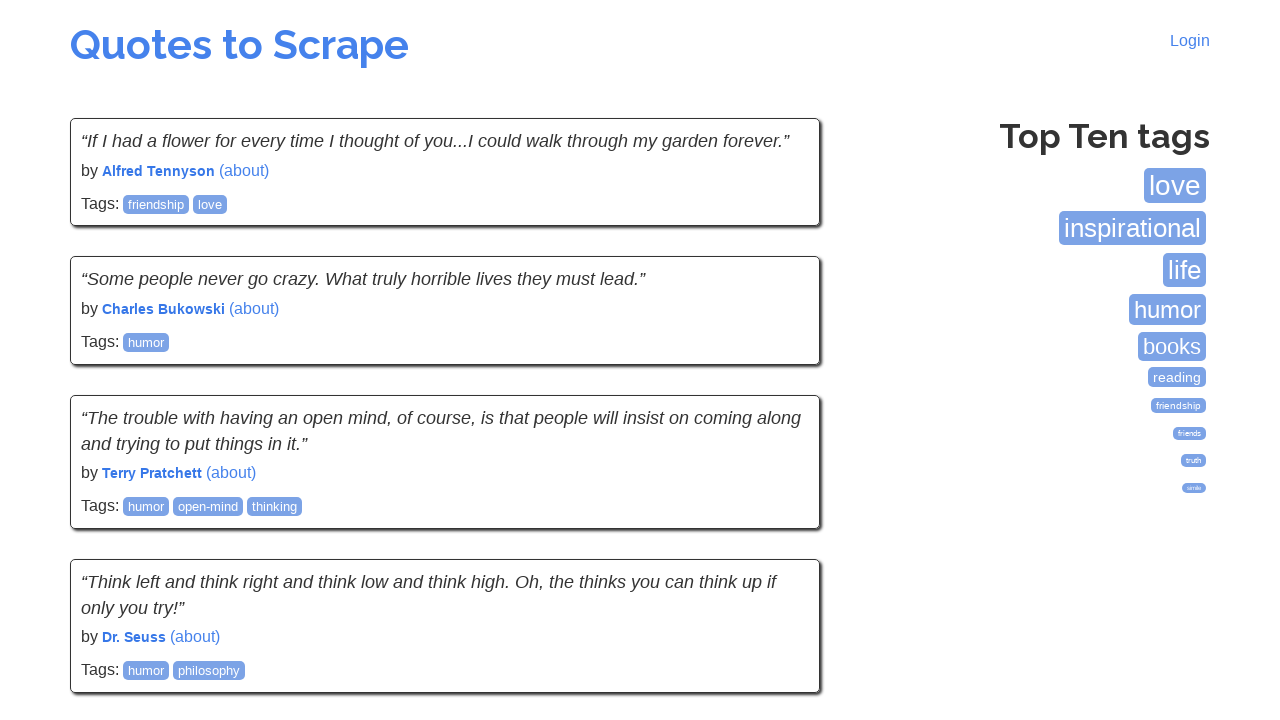

Verified quote author element is present on new page
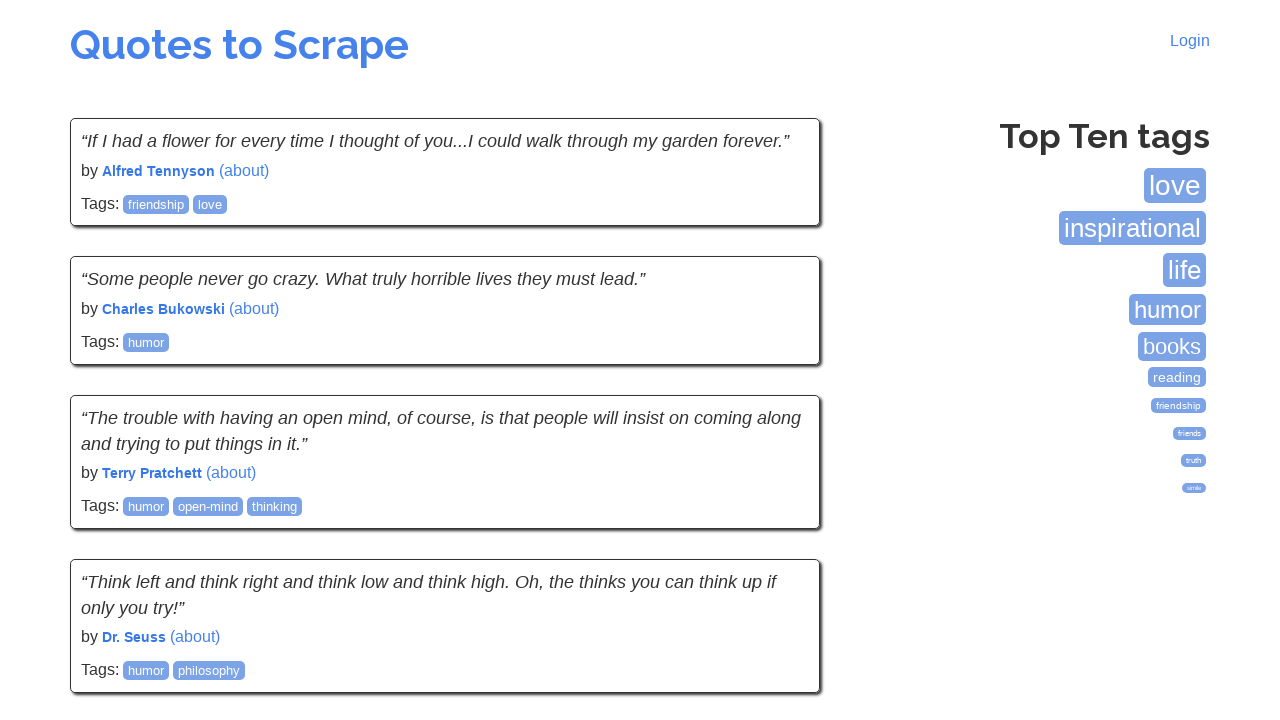

Verified quote tags elements are present on new page
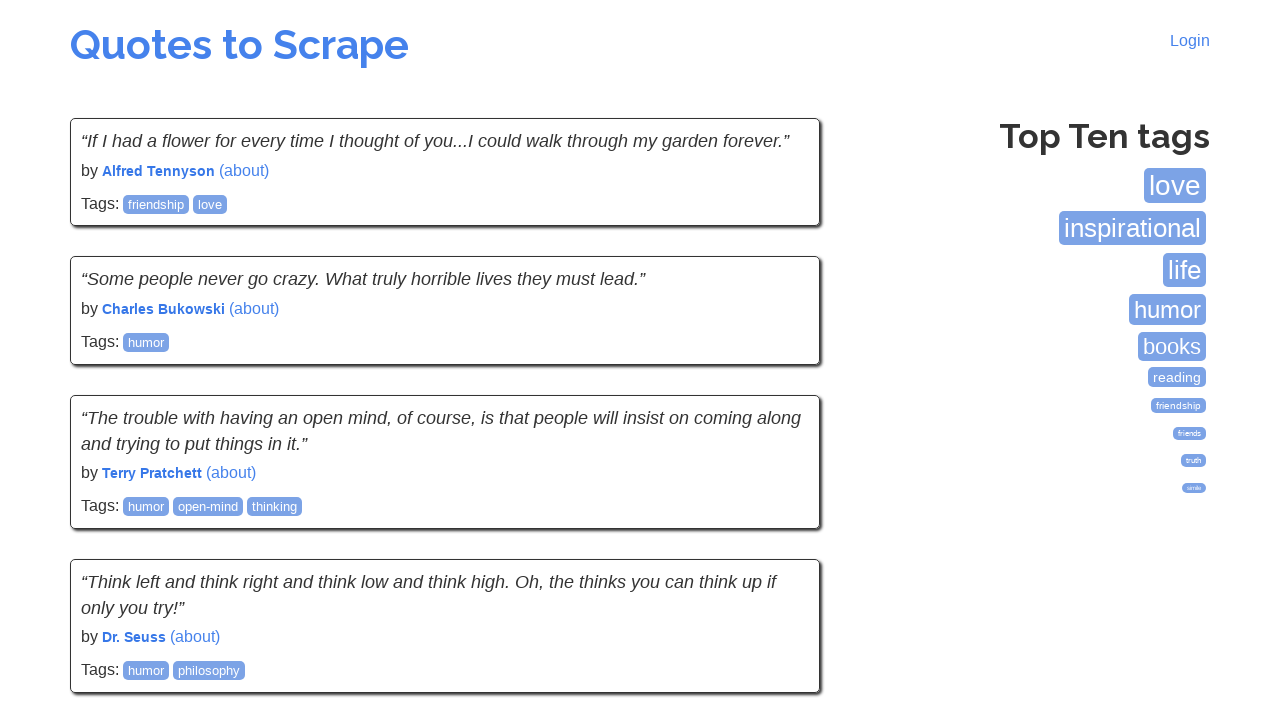

Verified quote text element is present on new page
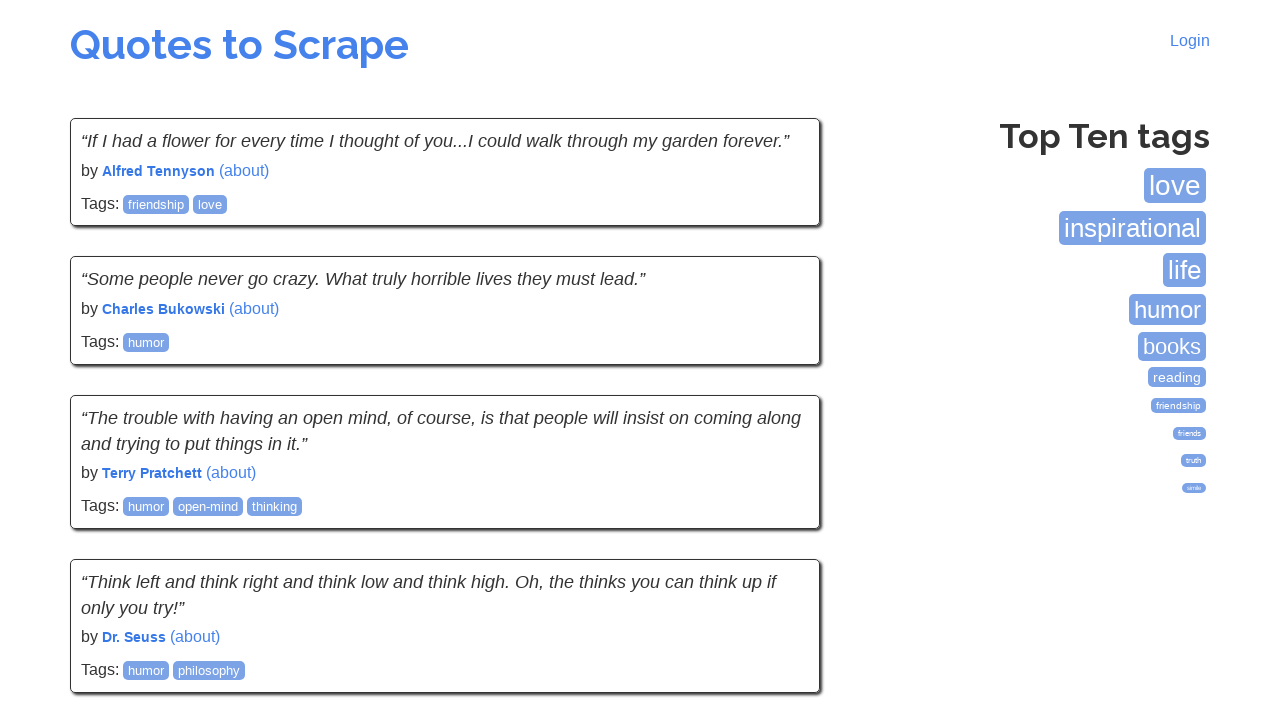

Verified quote author element is present on new page
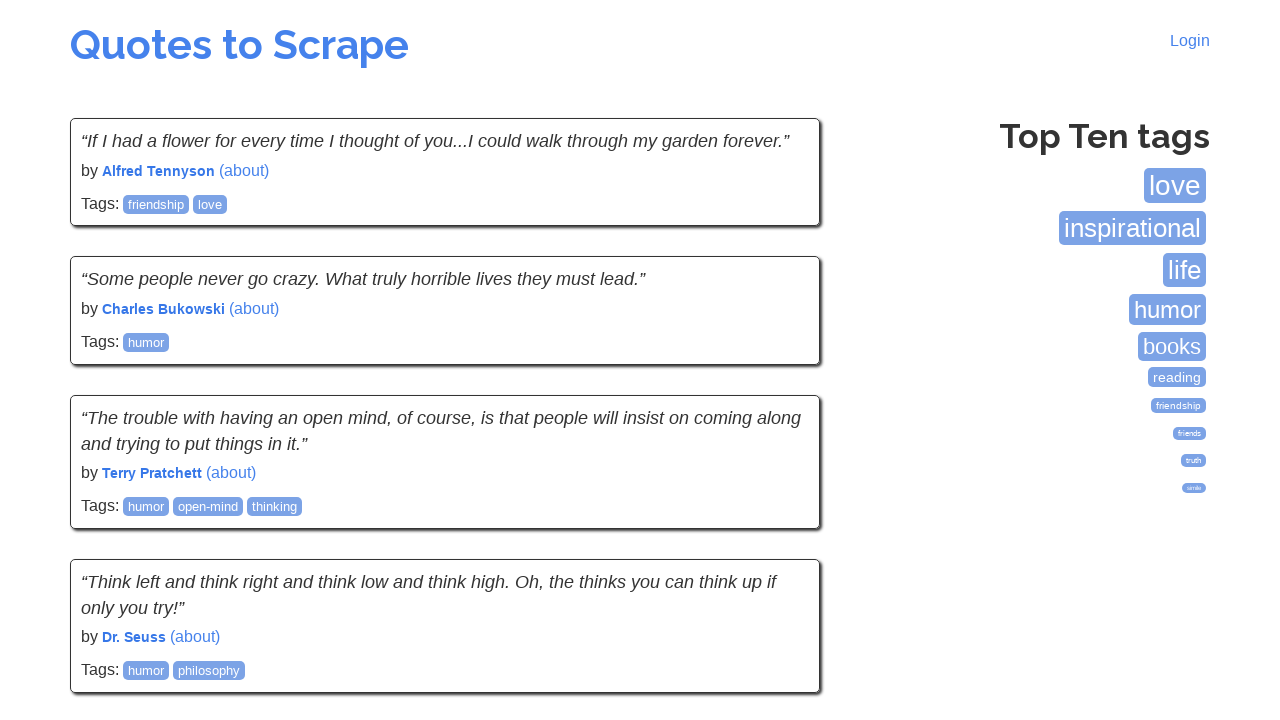

Verified quote tags elements are present on new page
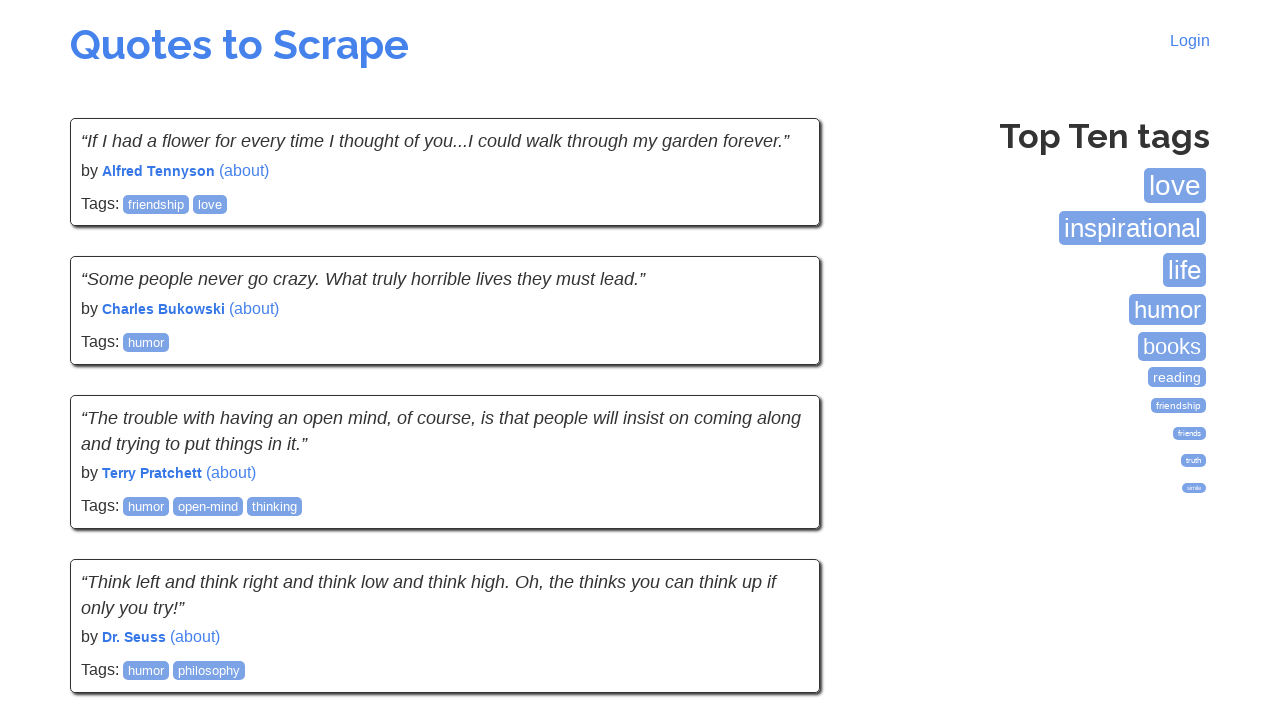

Verified quote text element is present on new page
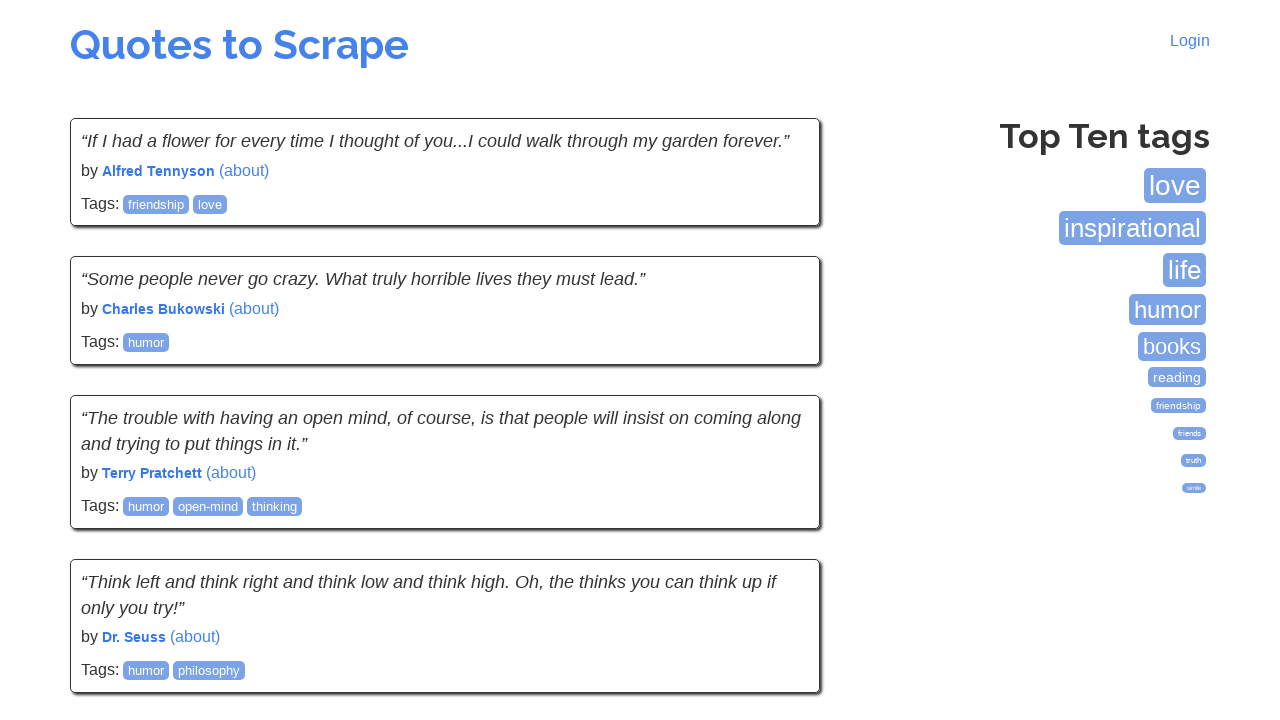

Verified quote author element is present on new page
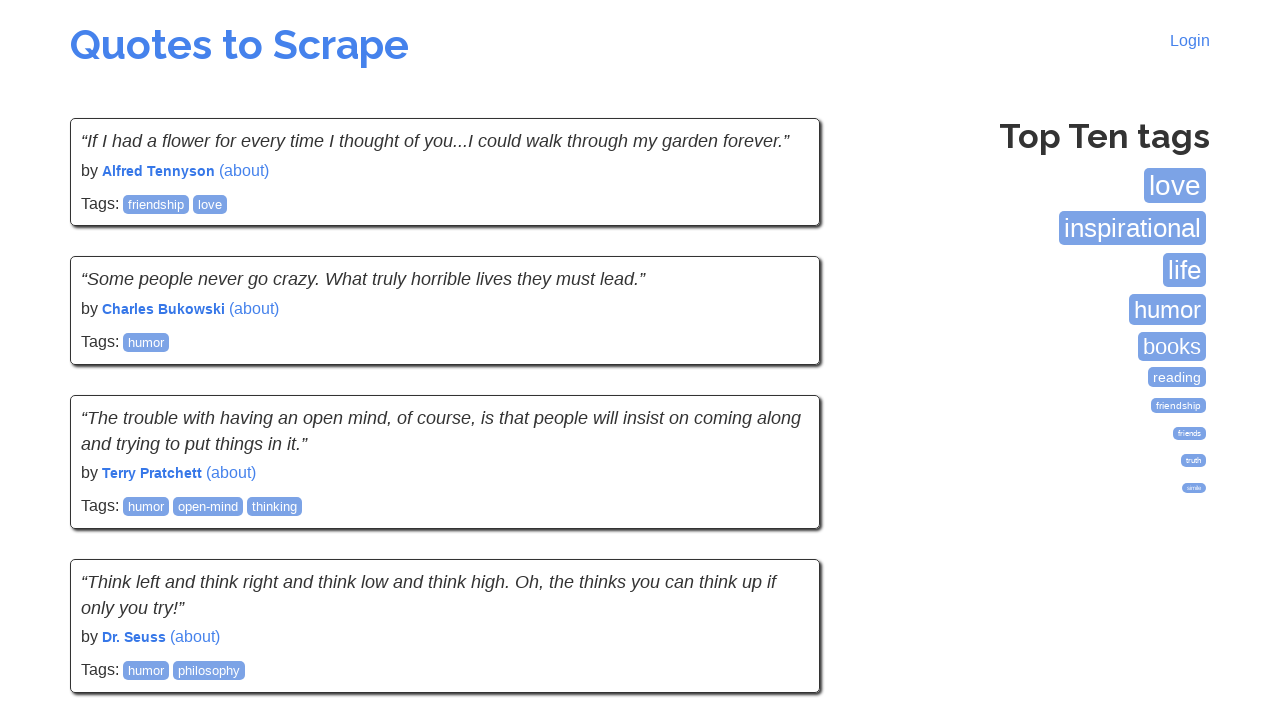

Verified quote tags elements are present on new page
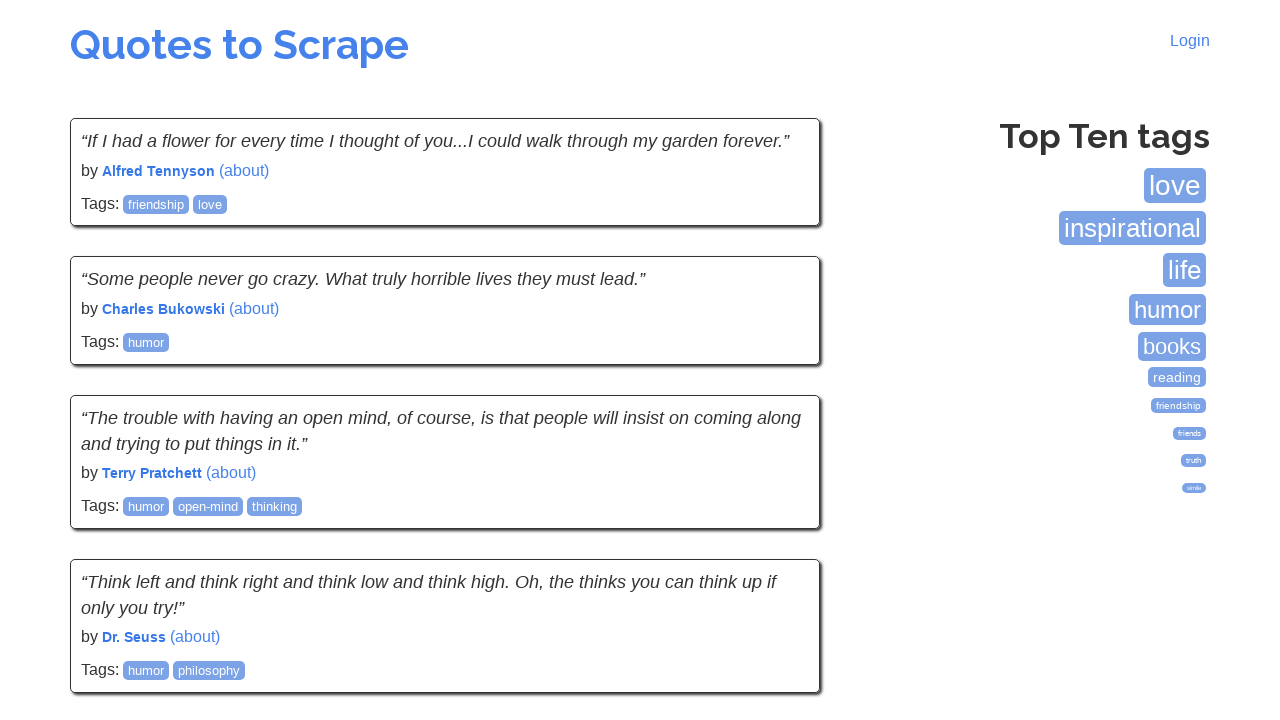

Verified quote text element is present on new page
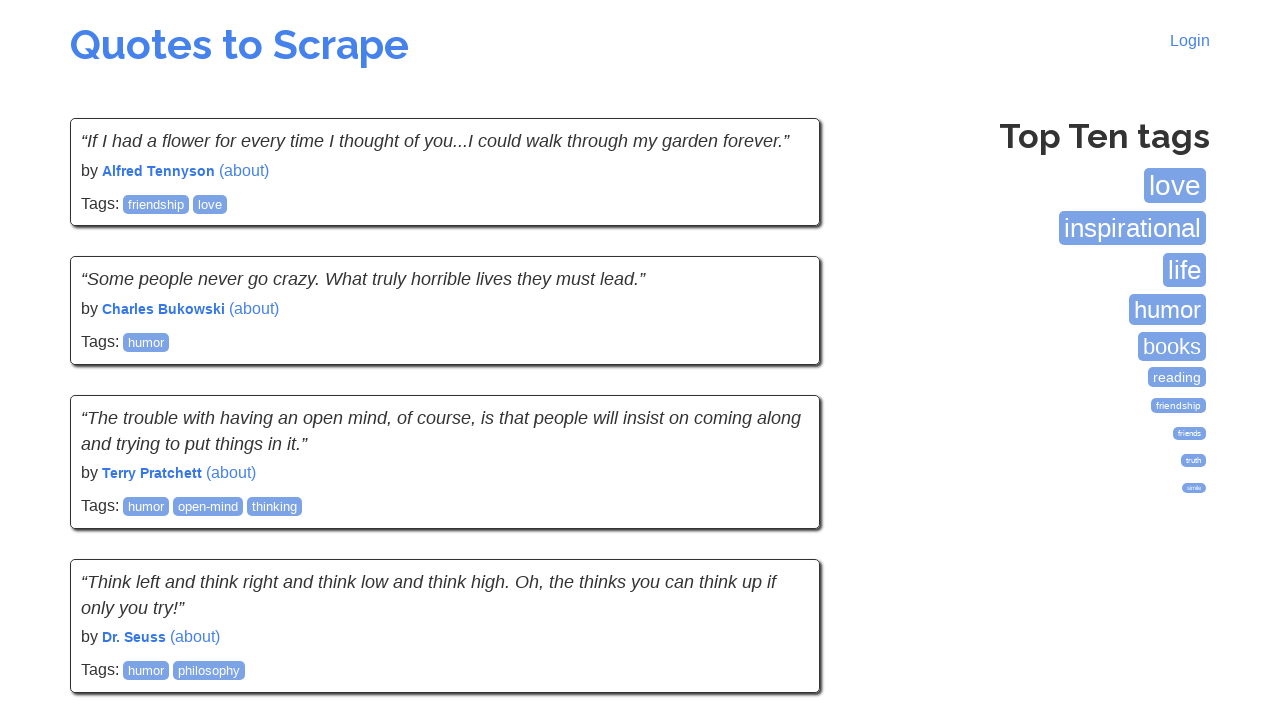

Verified quote author element is present on new page
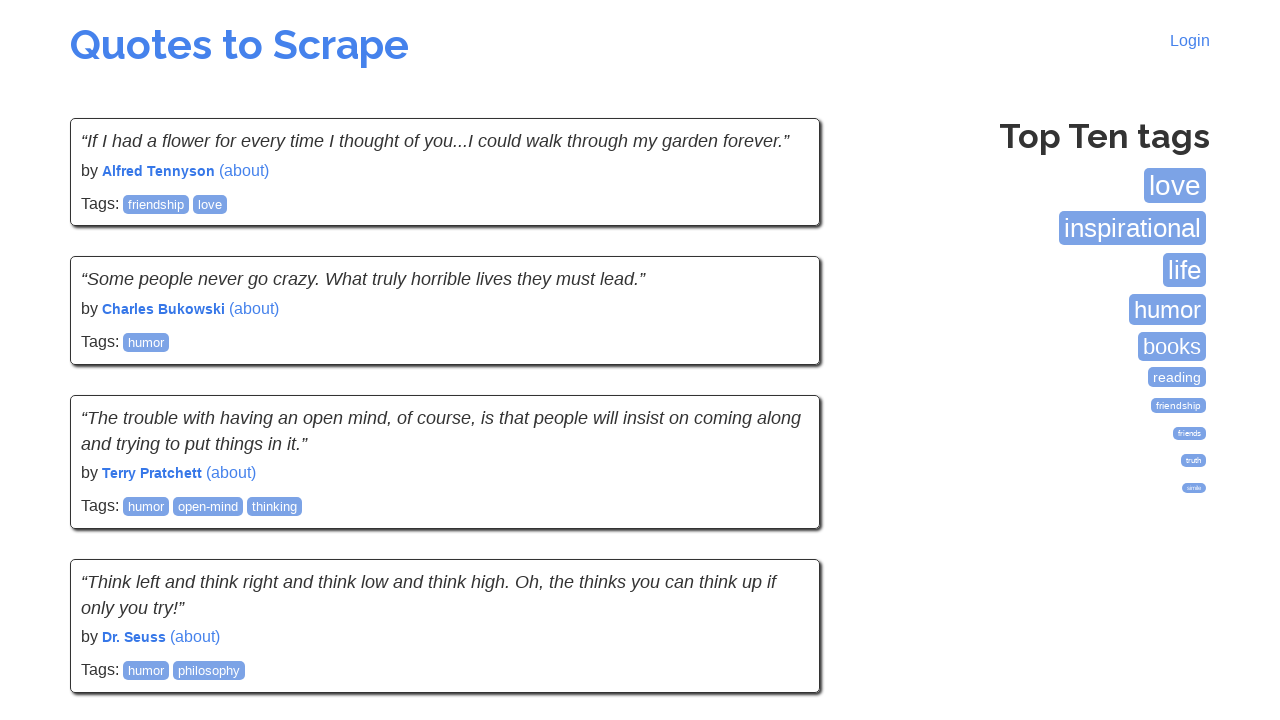

Verified quote tags elements are present on new page
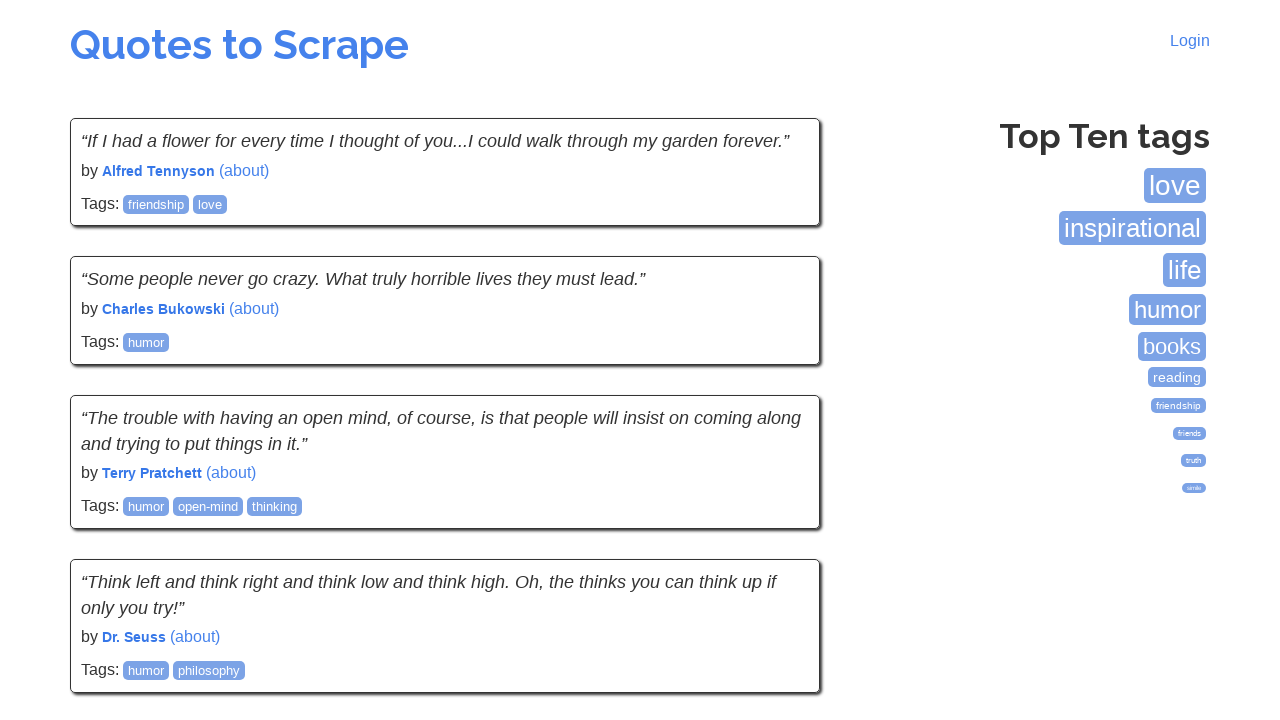

Checked for next pagination button (attempt 8)
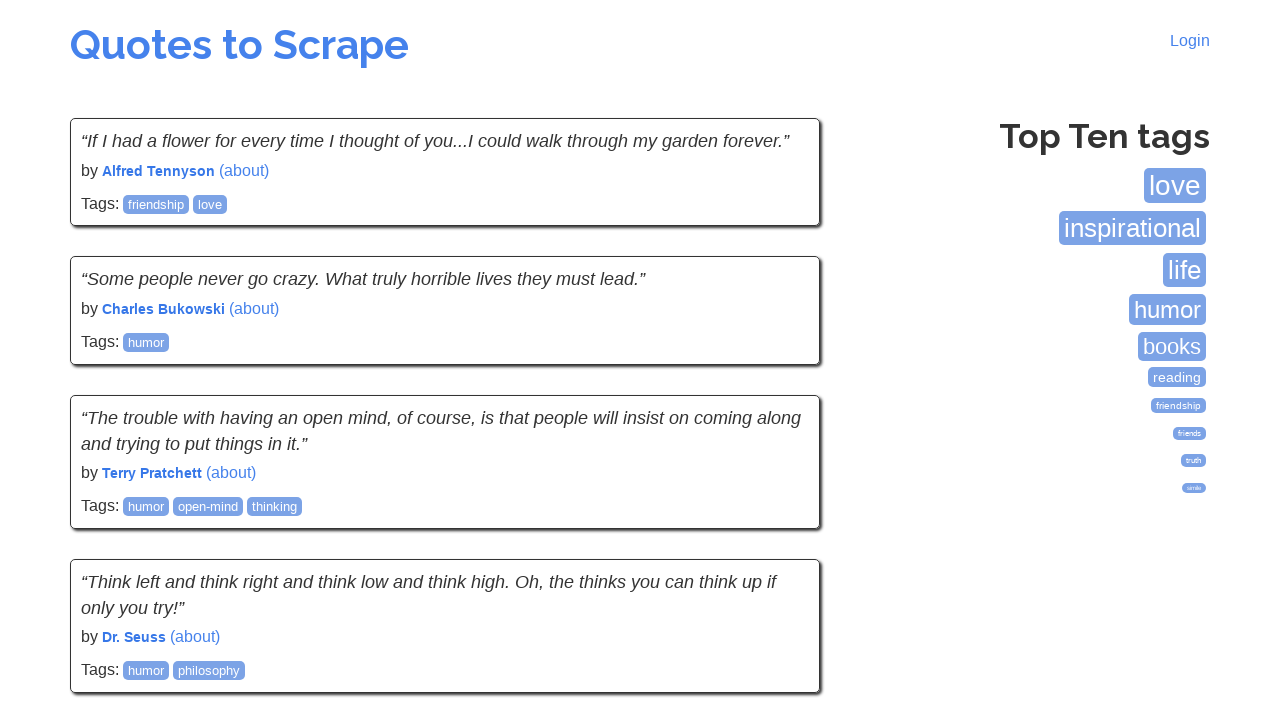

Clicked next pagination button
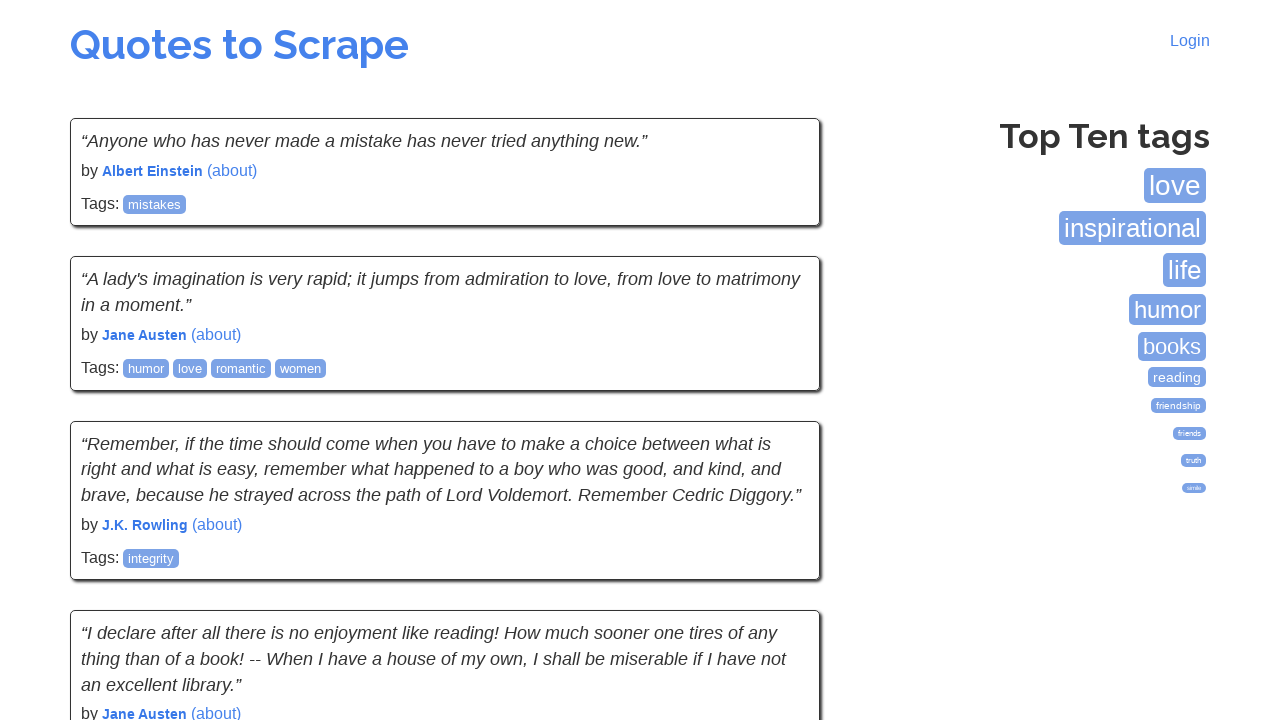

Waited for quotes to load on next page
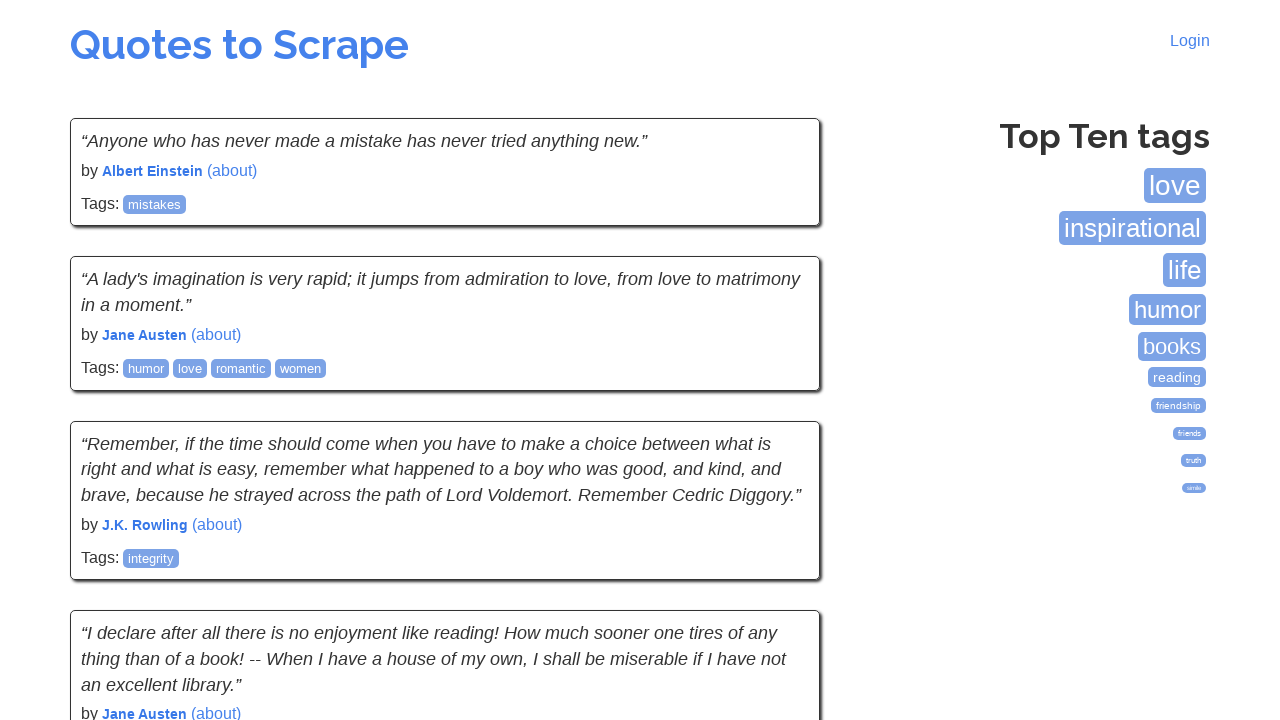

Retrieved all quote elements from the new page
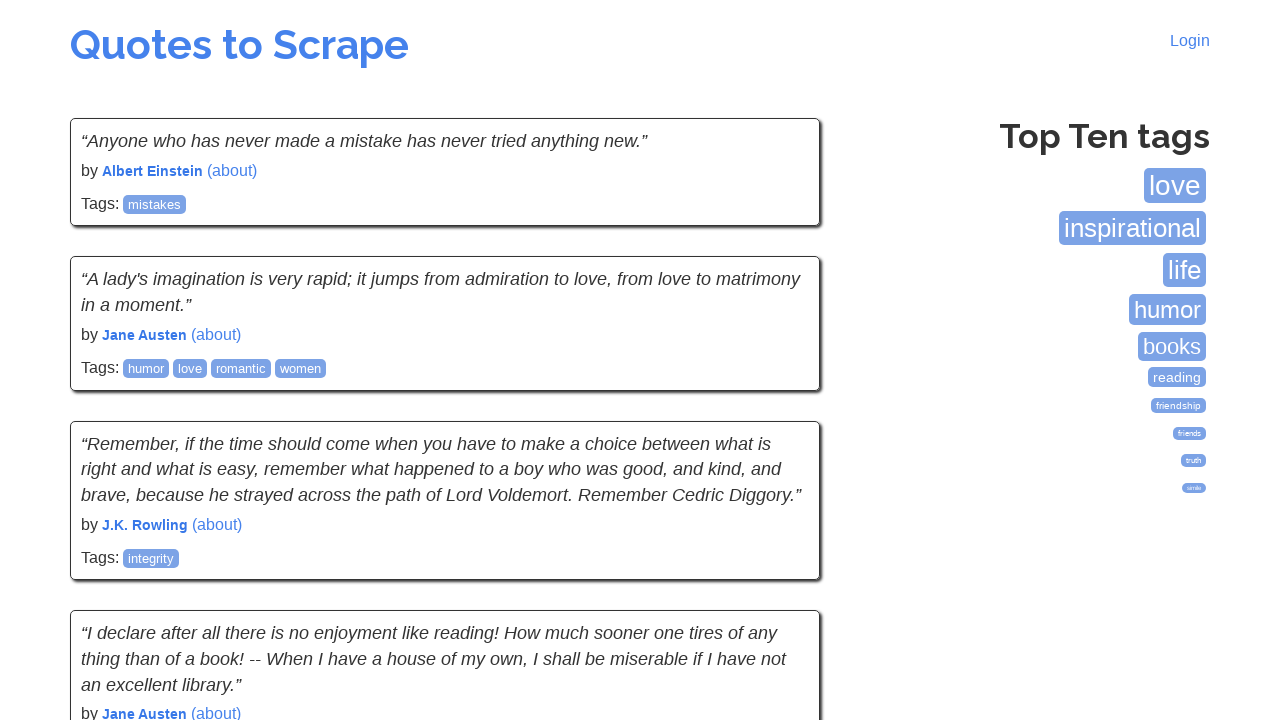

Verified quote text element is present on new page
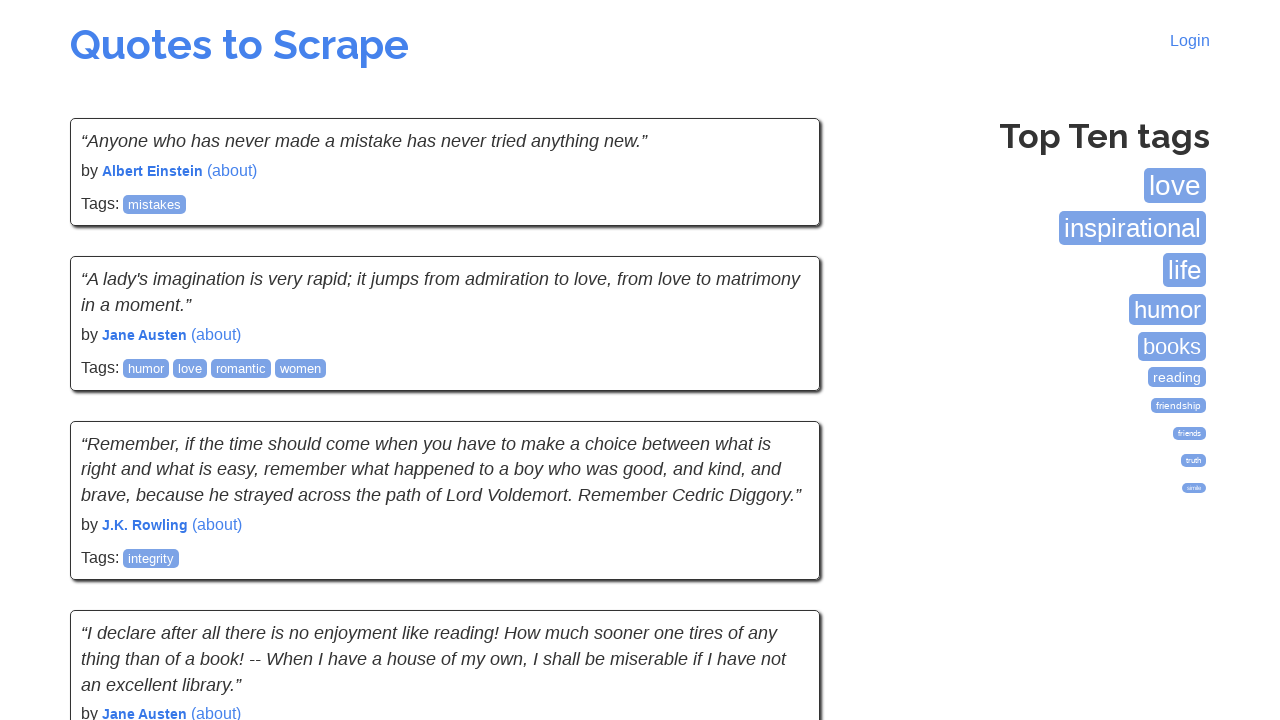

Verified quote author element is present on new page
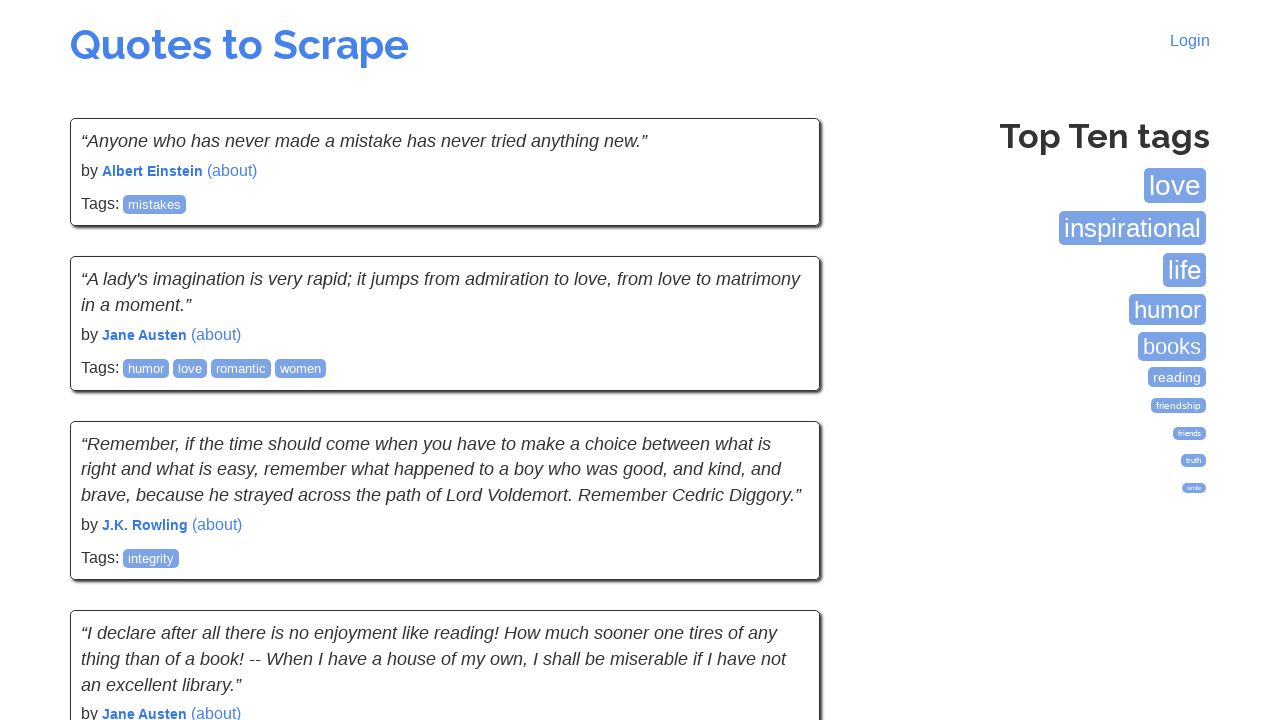

Verified quote tags elements are present on new page
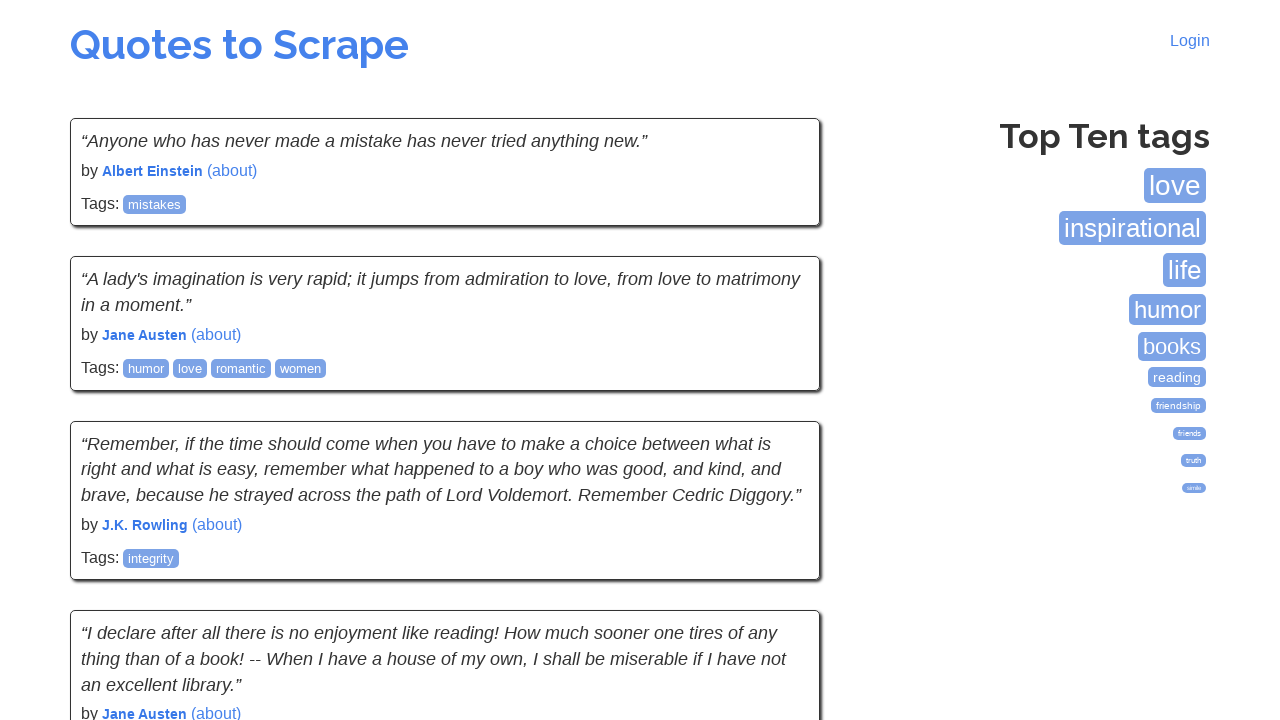

Verified quote text element is present on new page
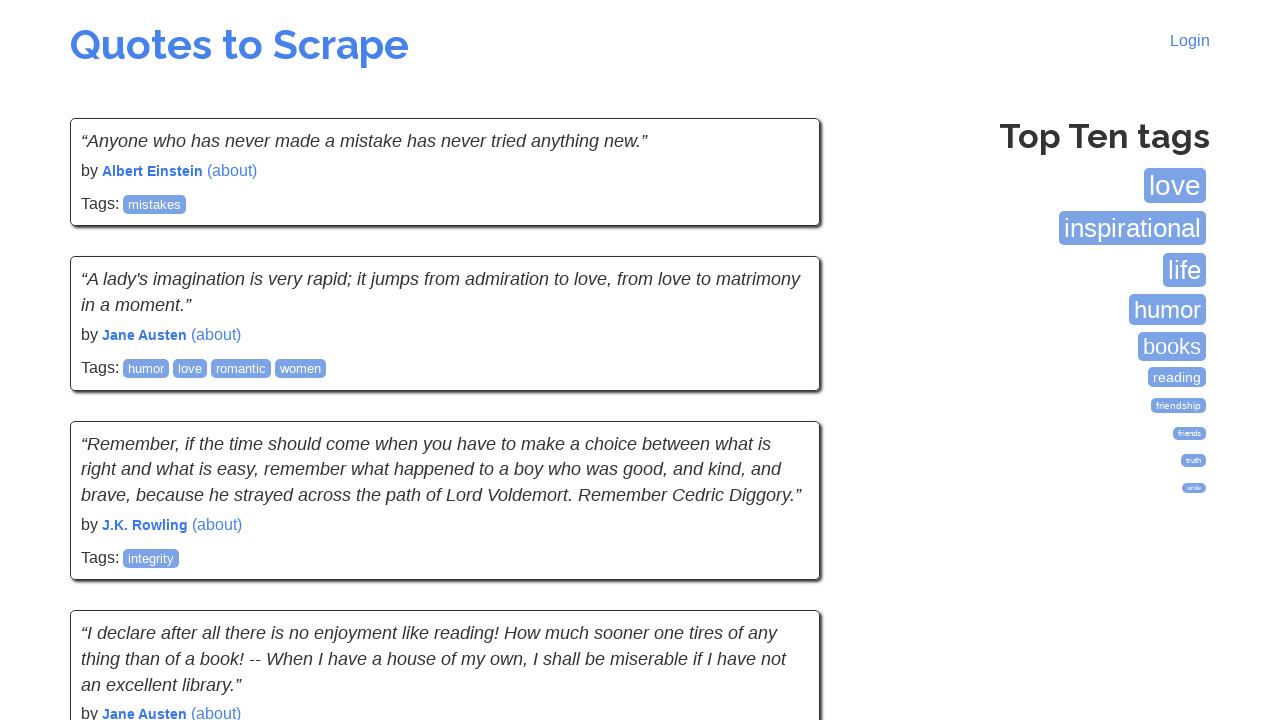

Verified quote author element is present on new page
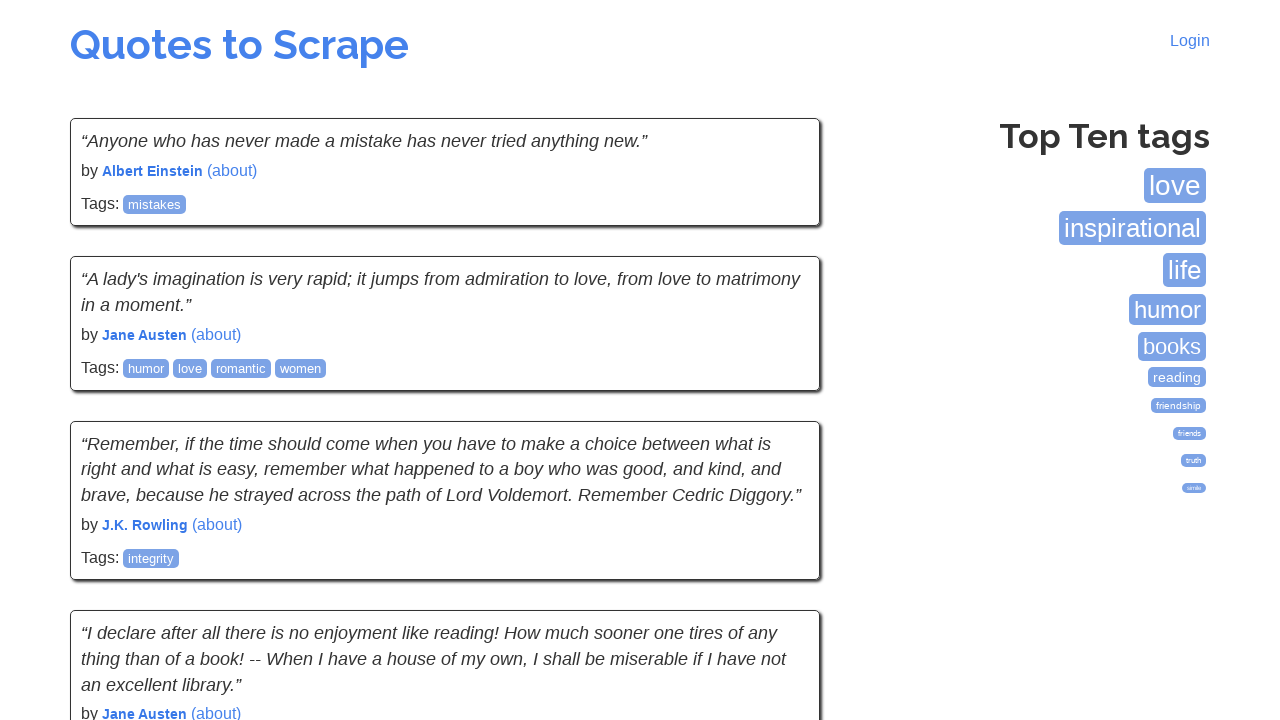

Verified quote tags elements are present on new page
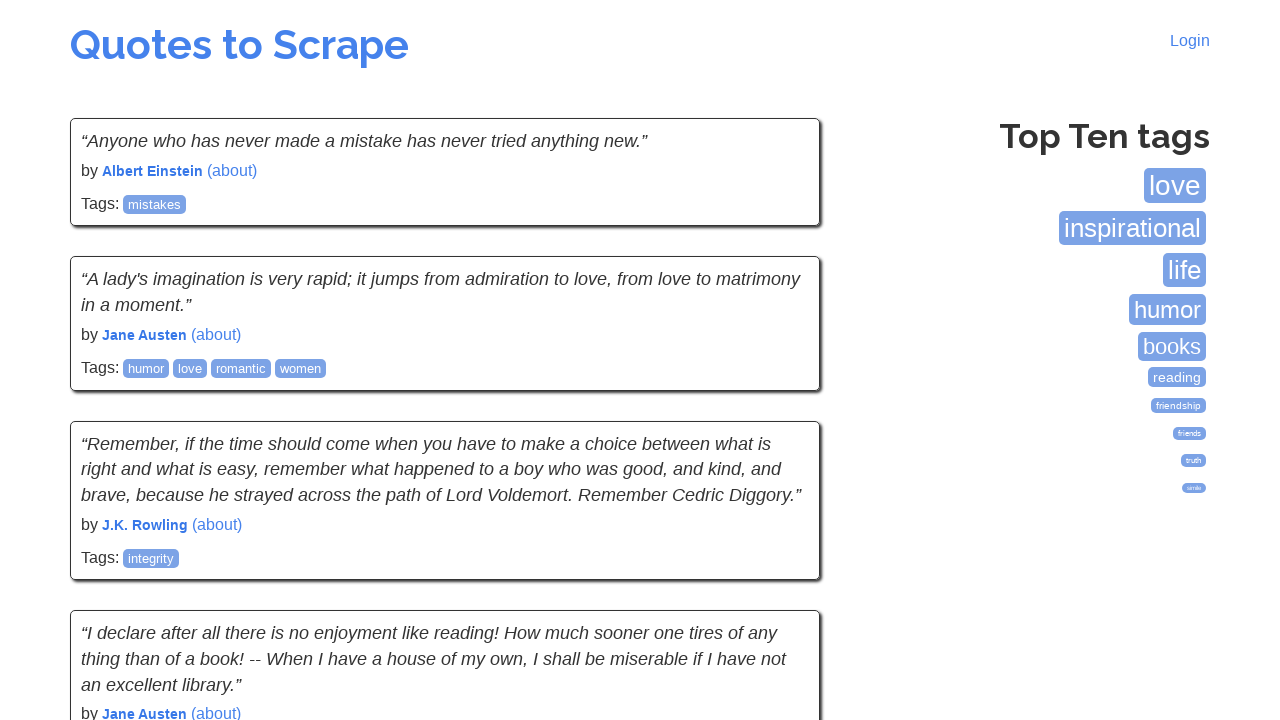

Verified quote text element is present on new page
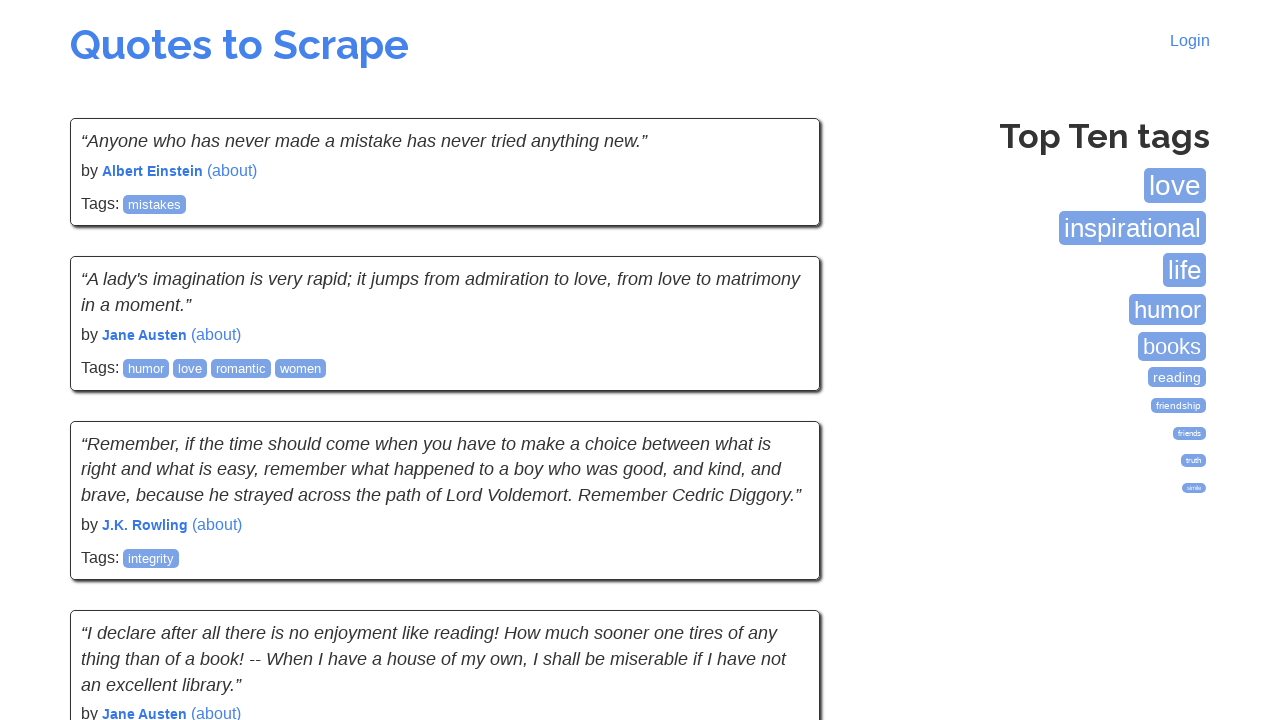

Verified quote author element is present on new page
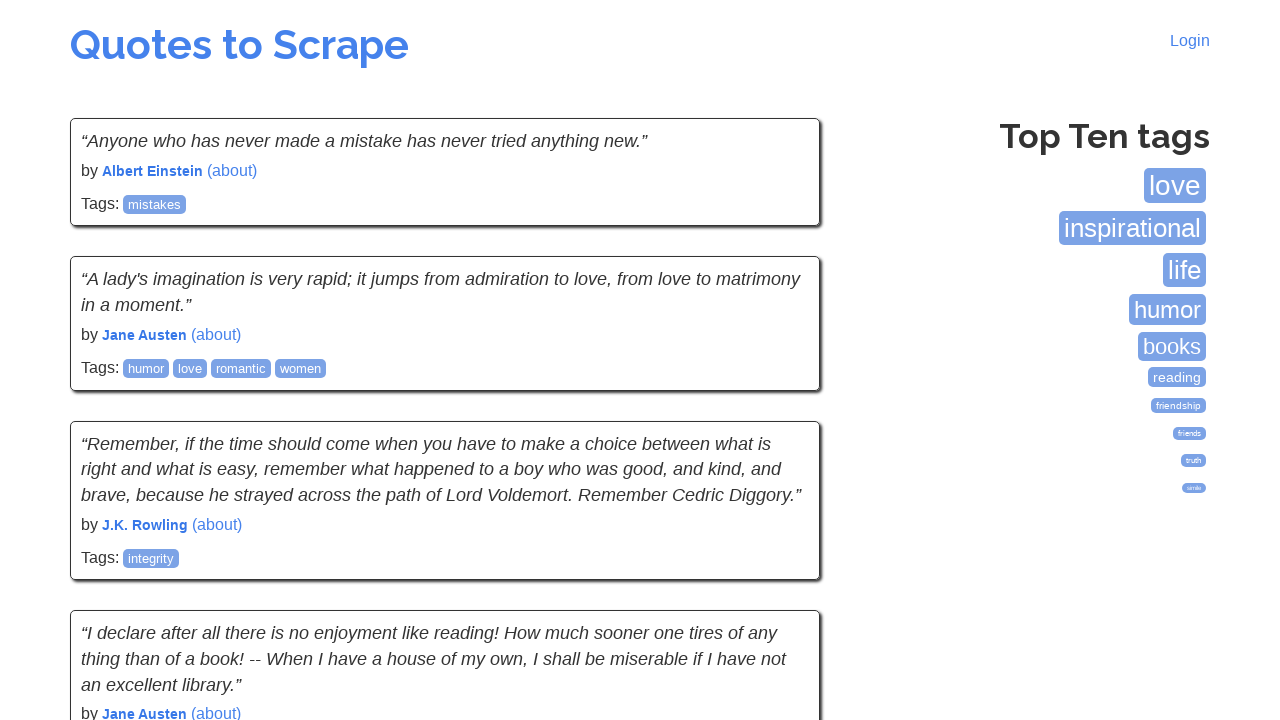

Verified quote tags elements are present on new page
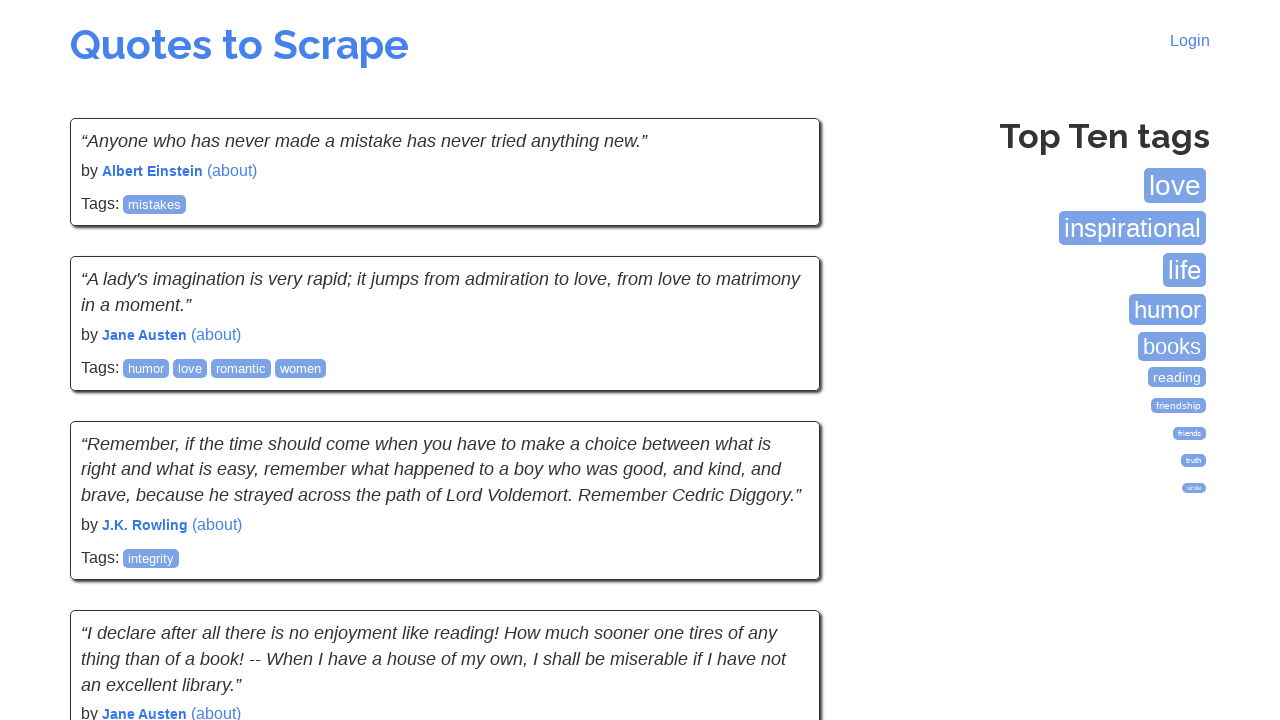

Verified quote text element is present on new page
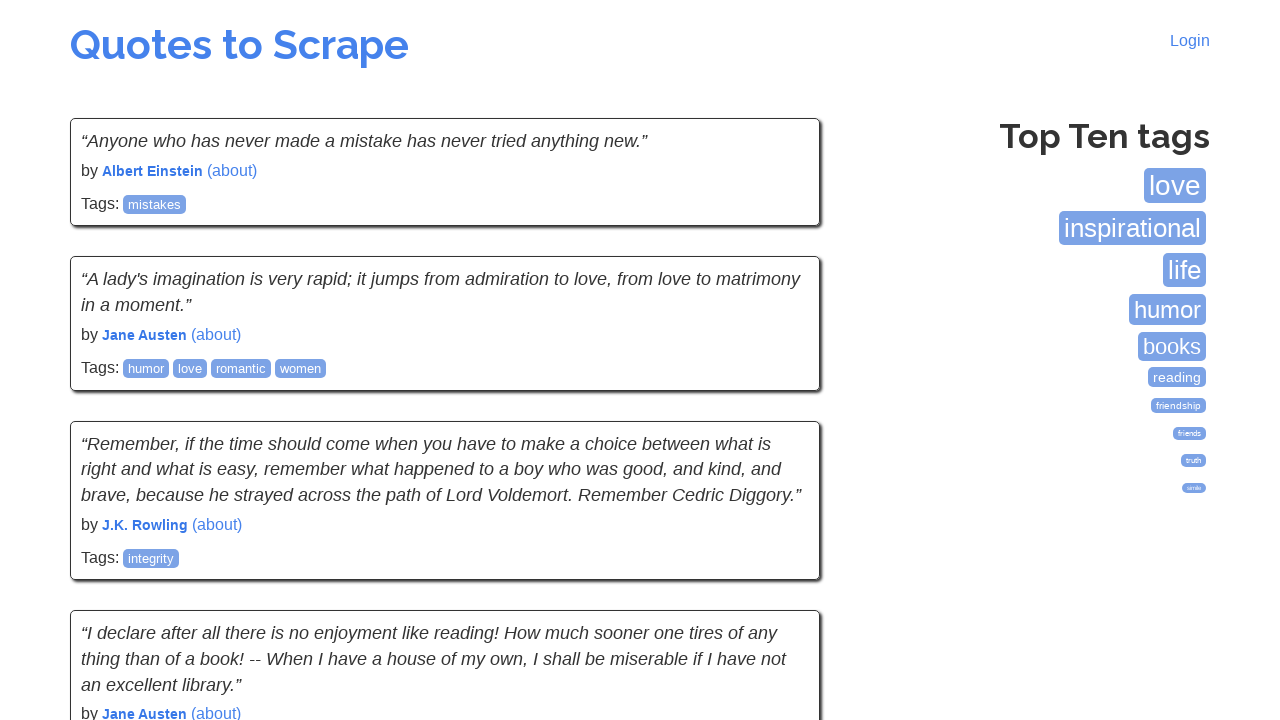

Verified quote author element is present on new page
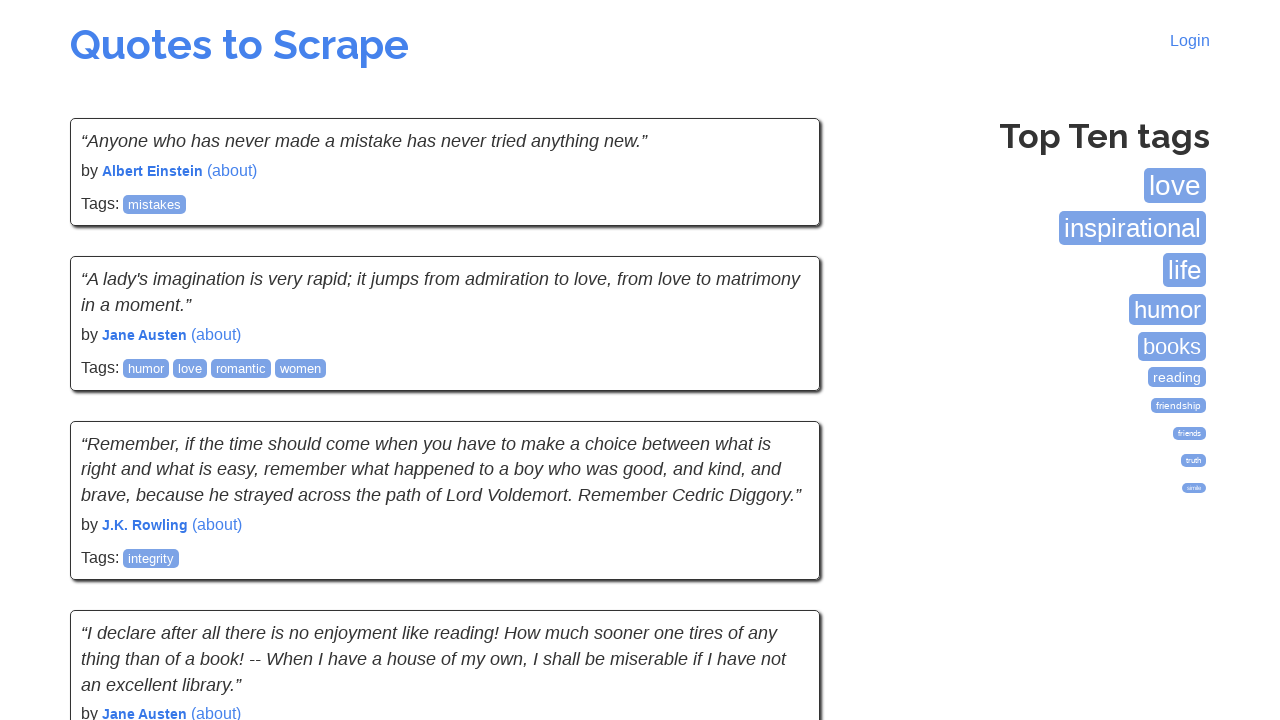

Verified quote tags elements are present on new page
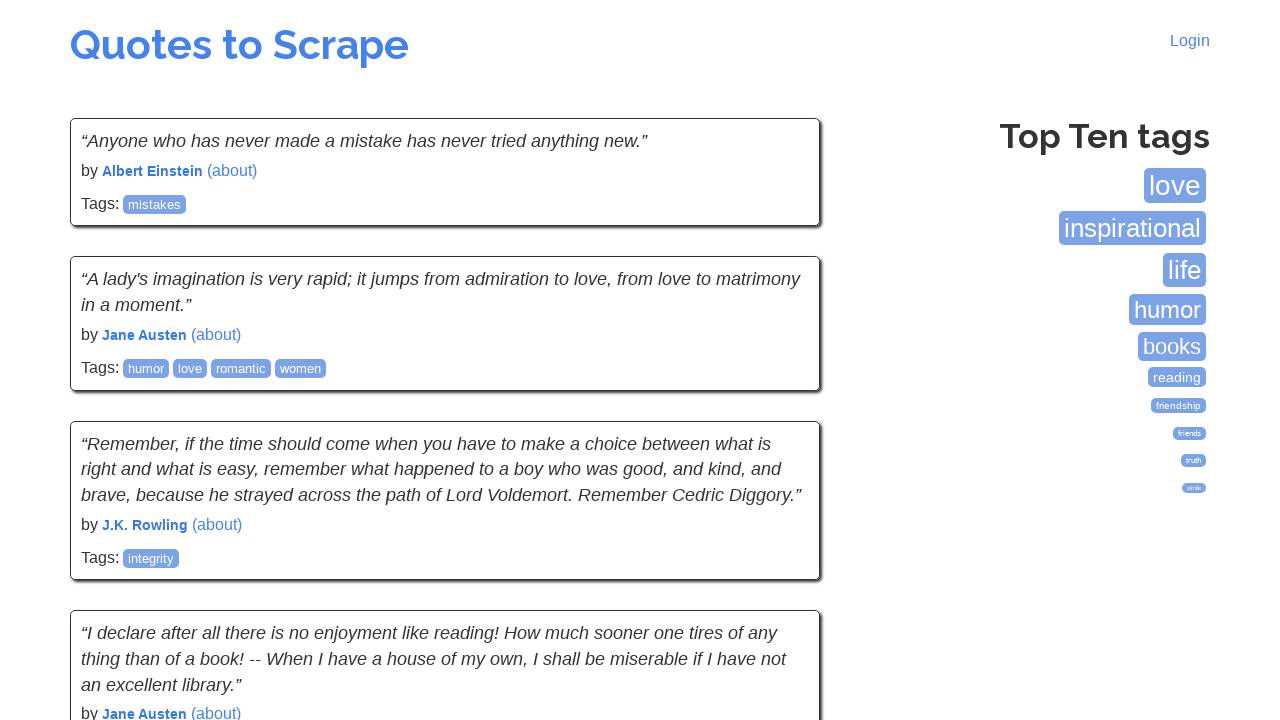

Verified quote text element is present on new page
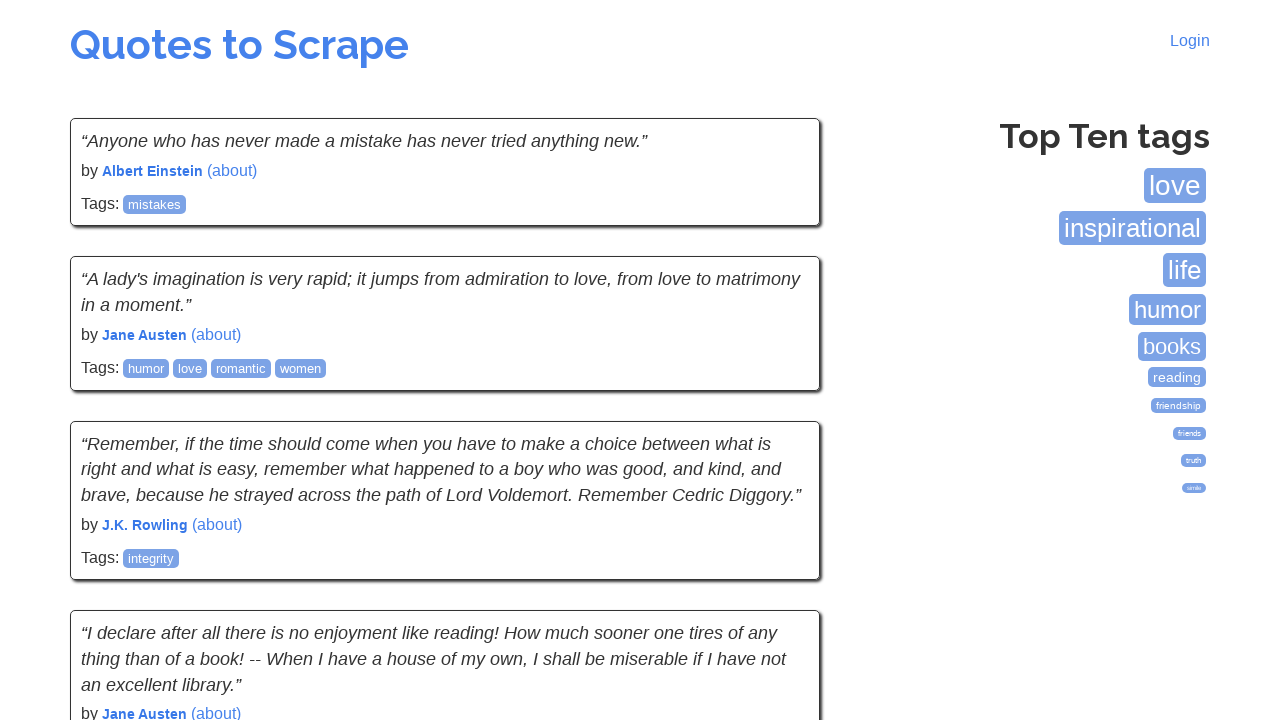

Verified quote author element is present on new page
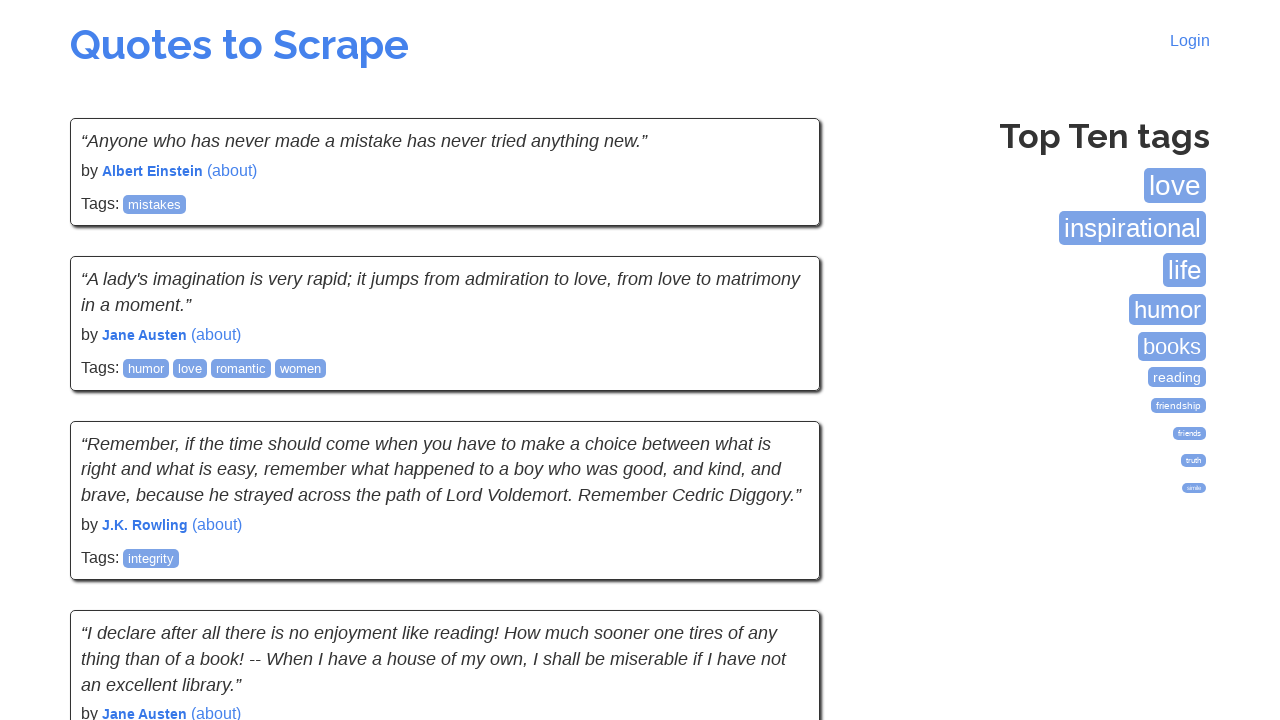

Verified quote tags elements are present on new page
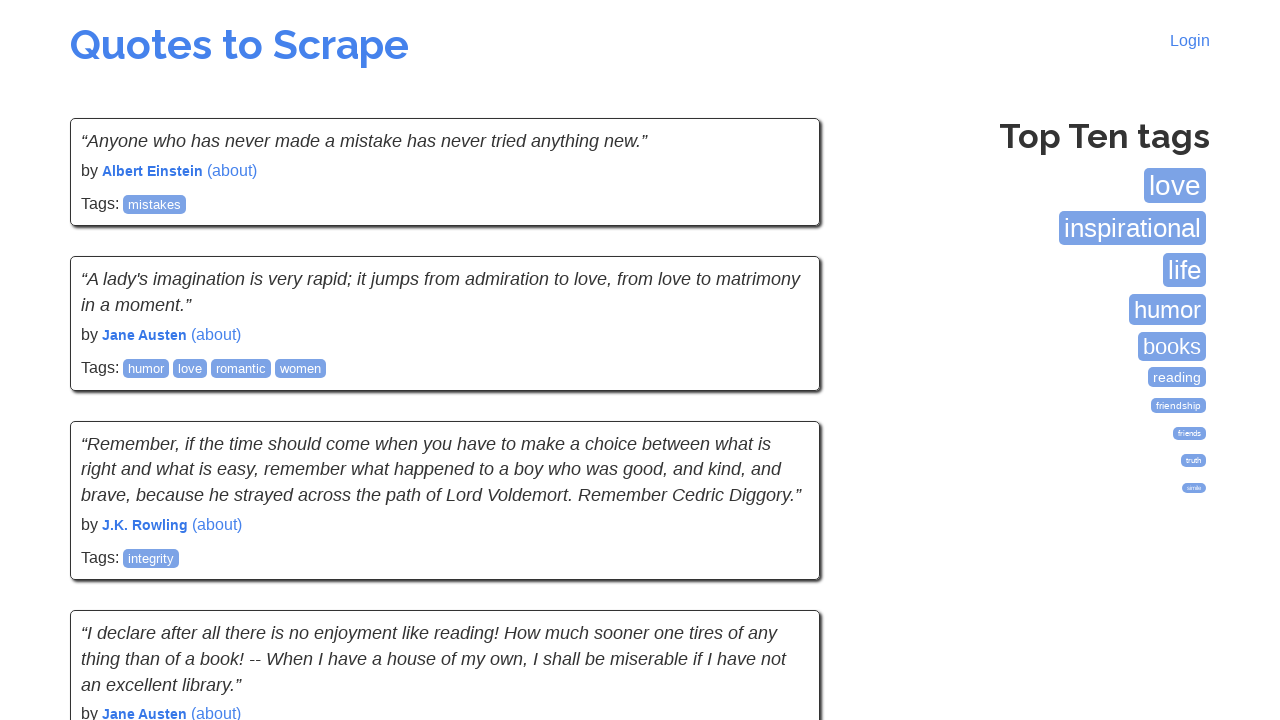

Verified quote text element is present on new page
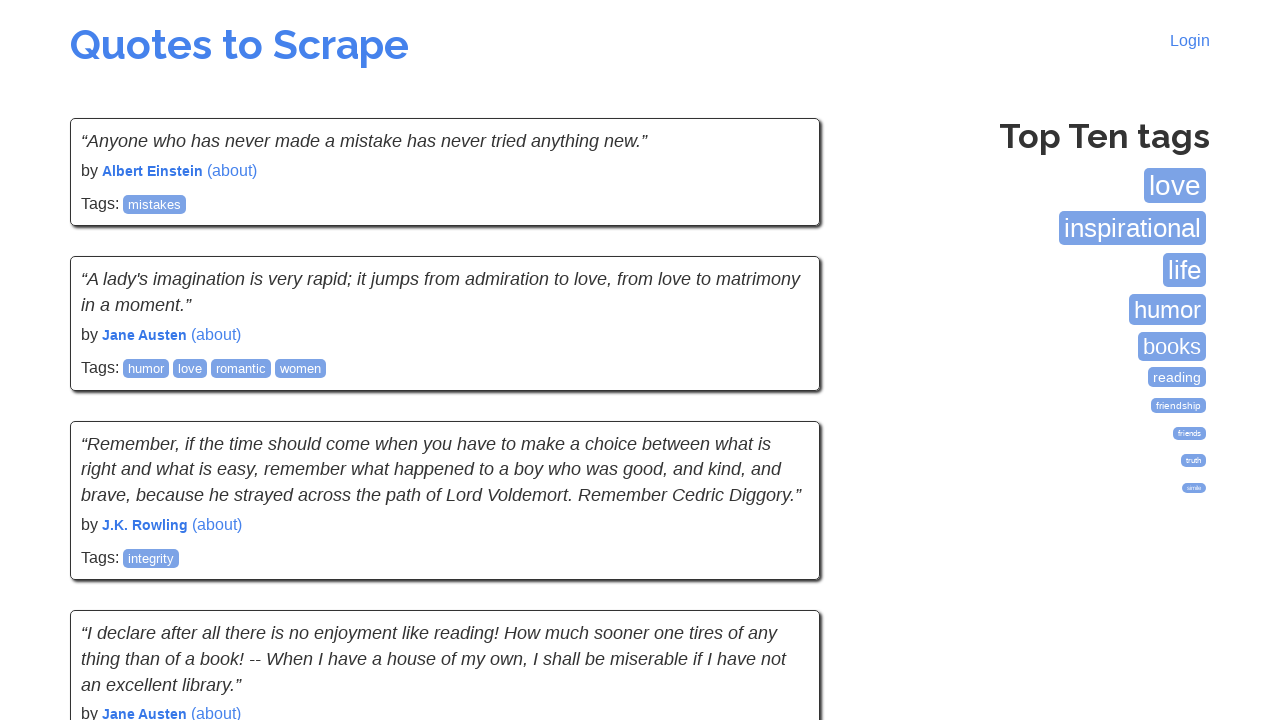

Verified quote author element is present on new page
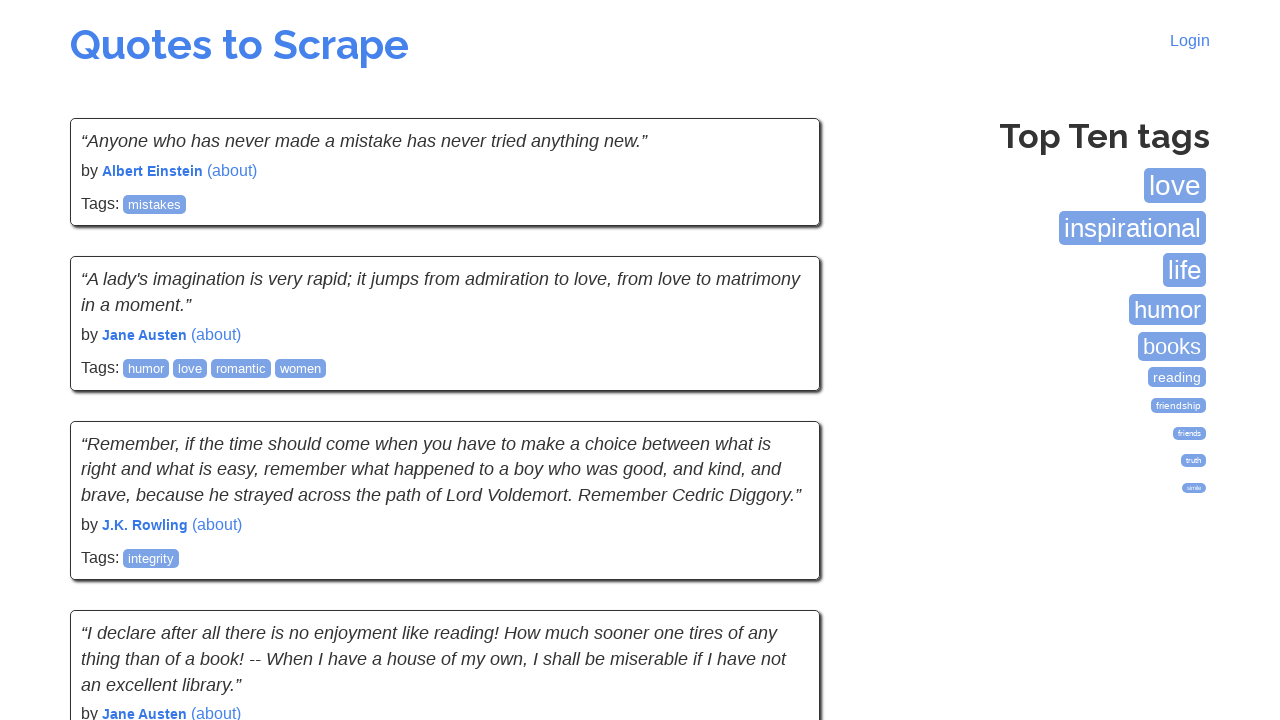

Verified quote tags elements are present on new page
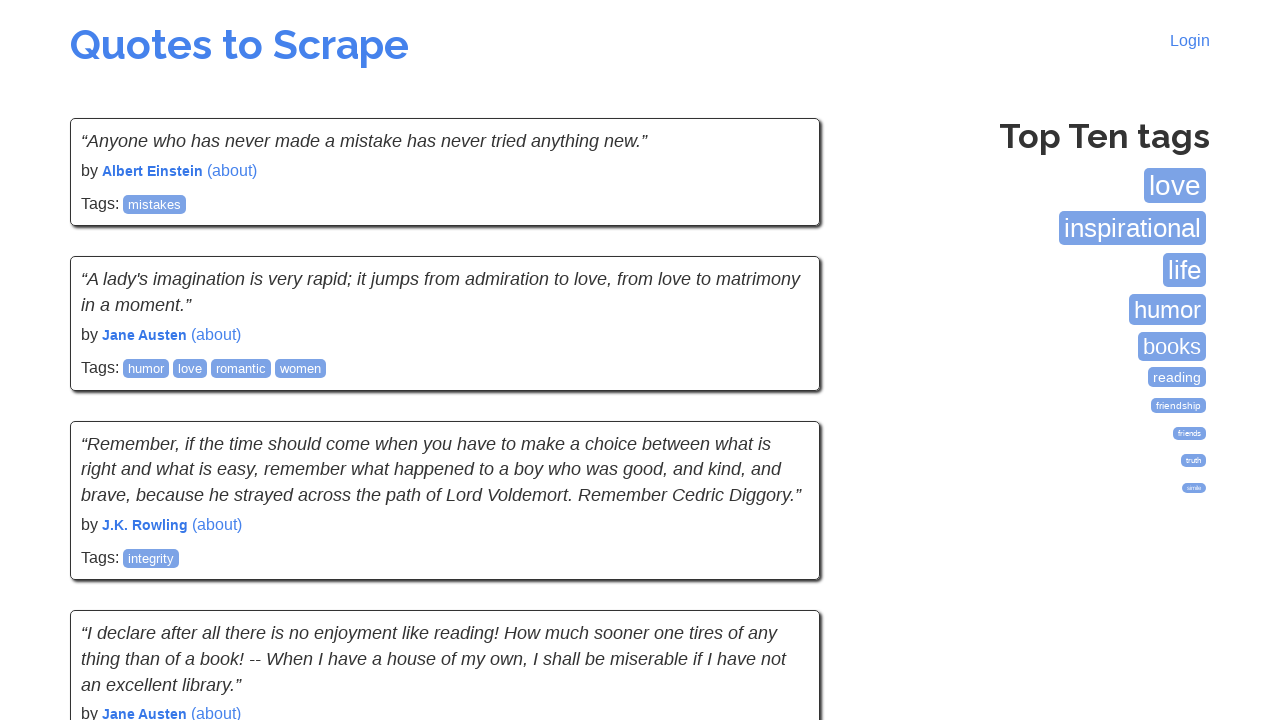

Verified quote text element is present on new page
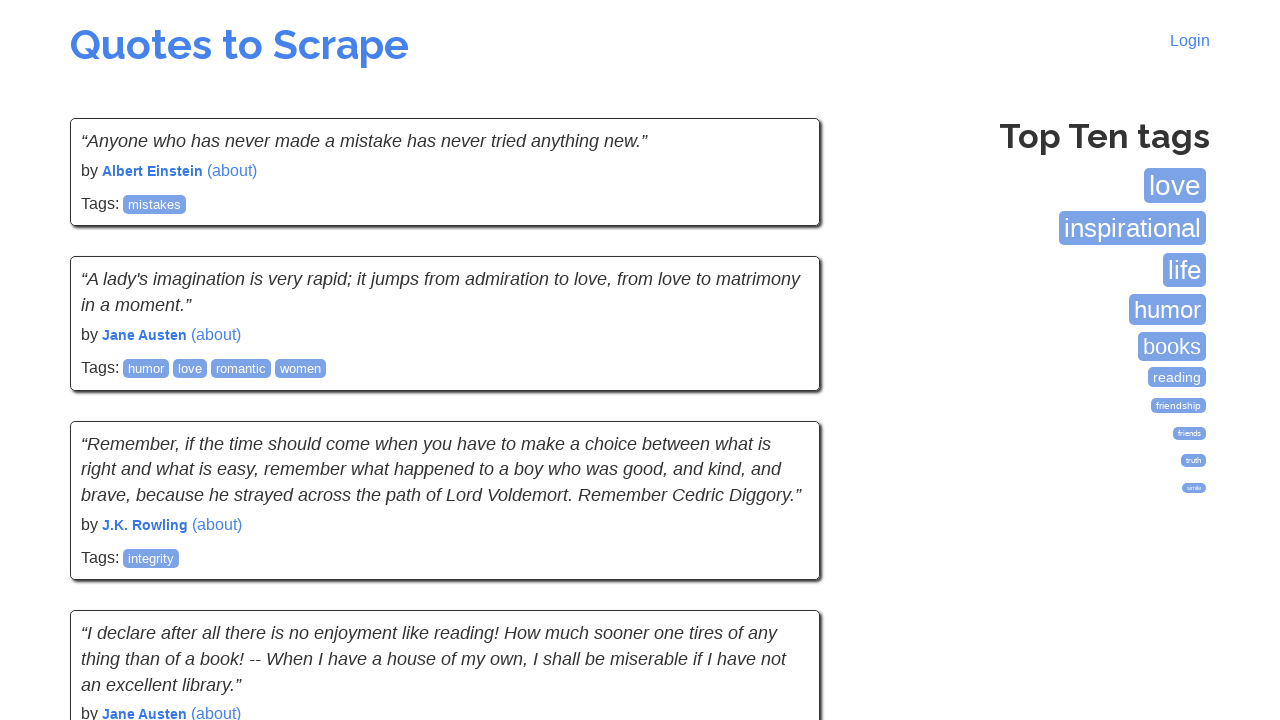

Verified quote author element is present on new page
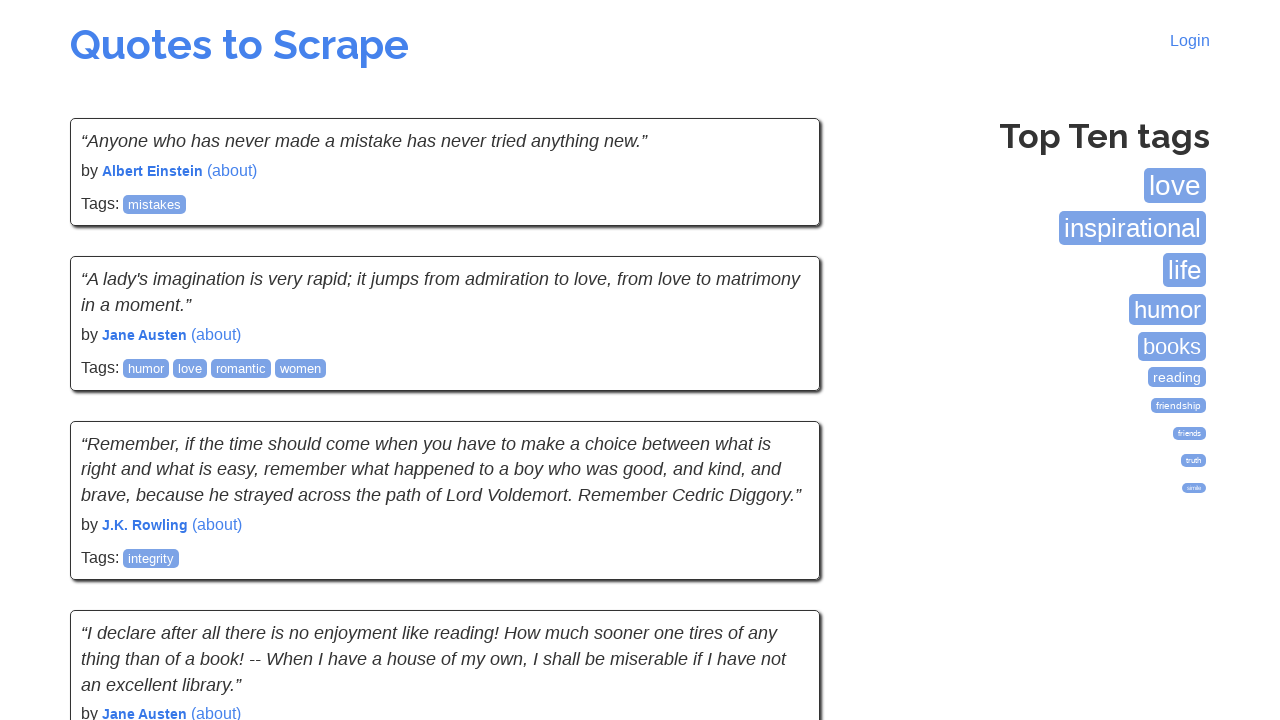

Verified quote tags elements are present on new page
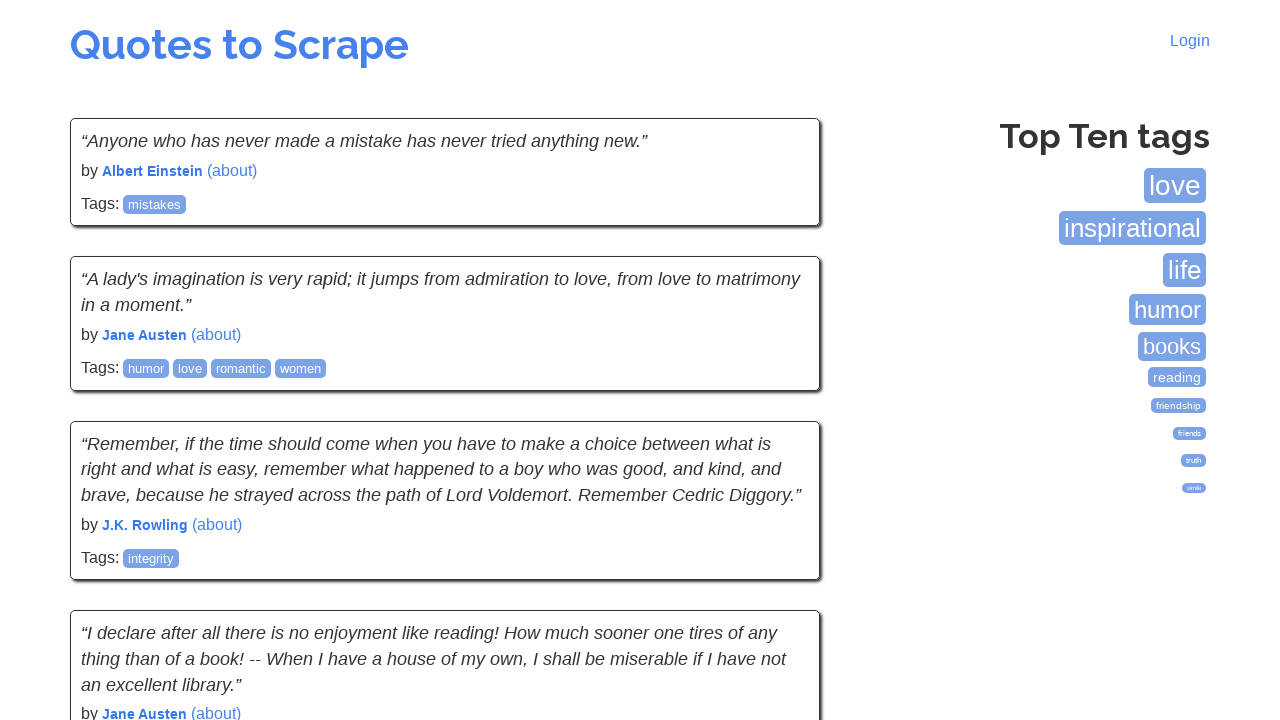

Verified quote text element is present on new page
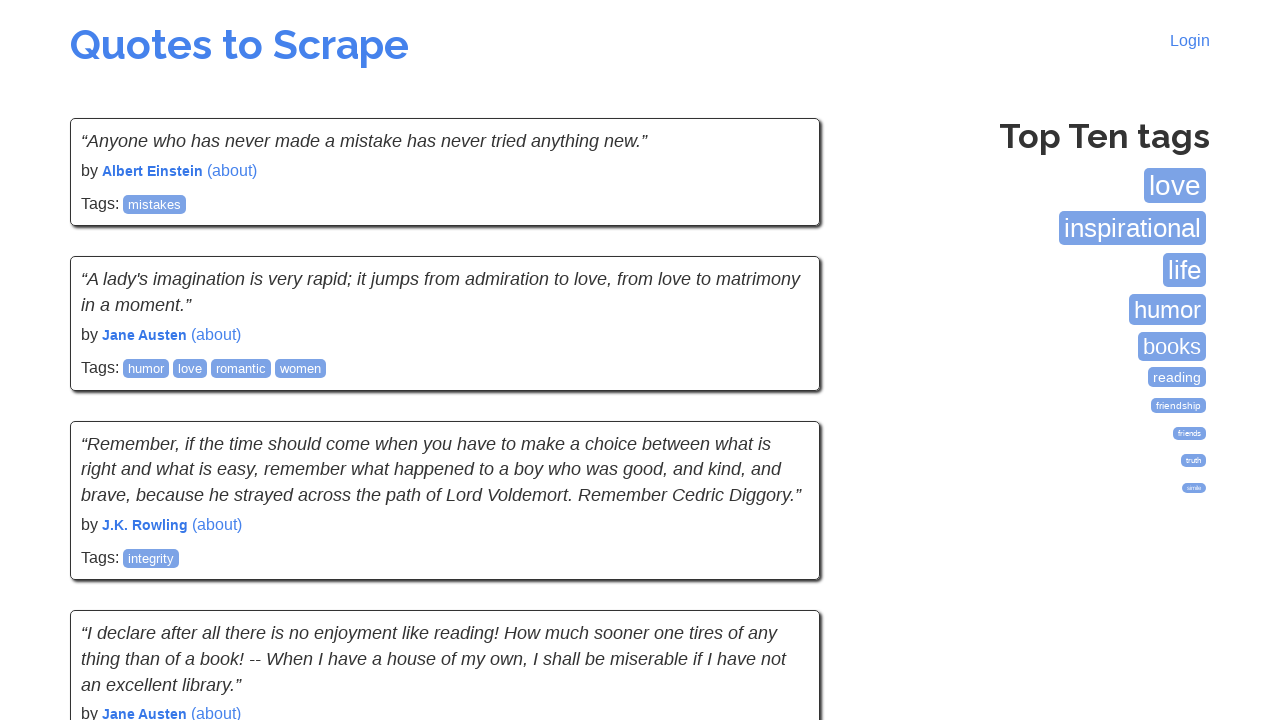

Verified quote author element is present on new page
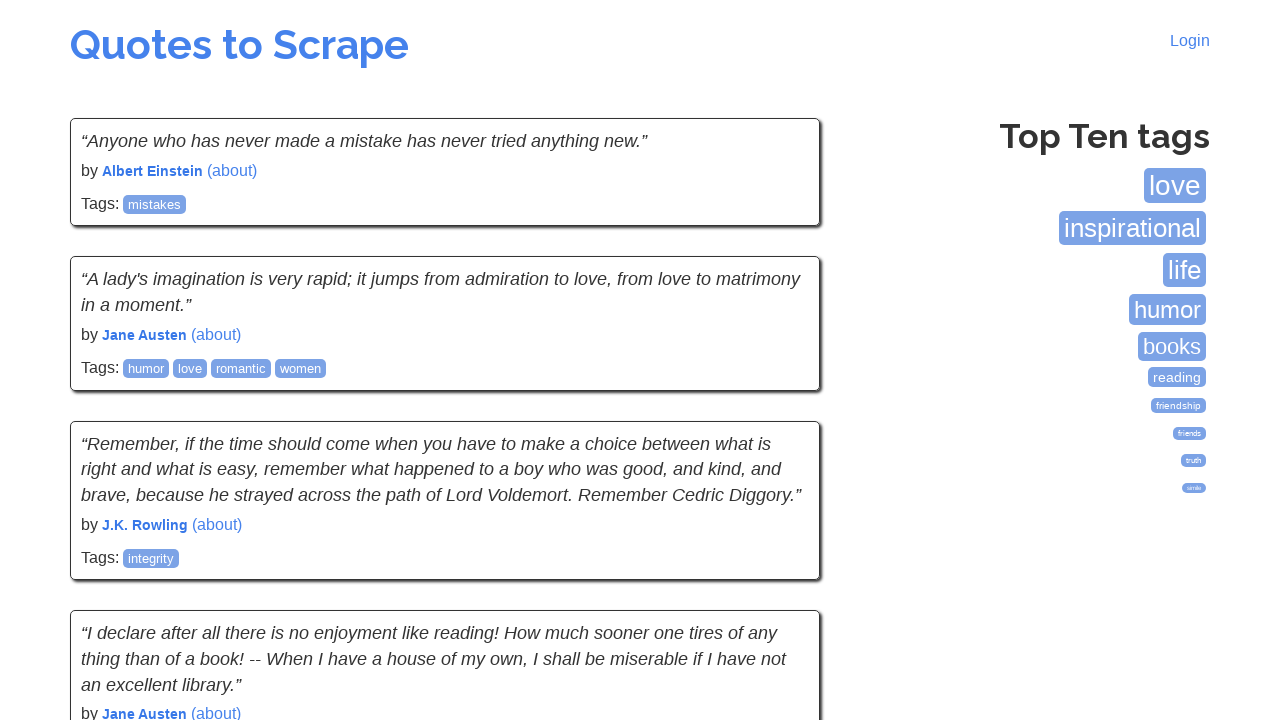

Verified quote tags elements are present on new page
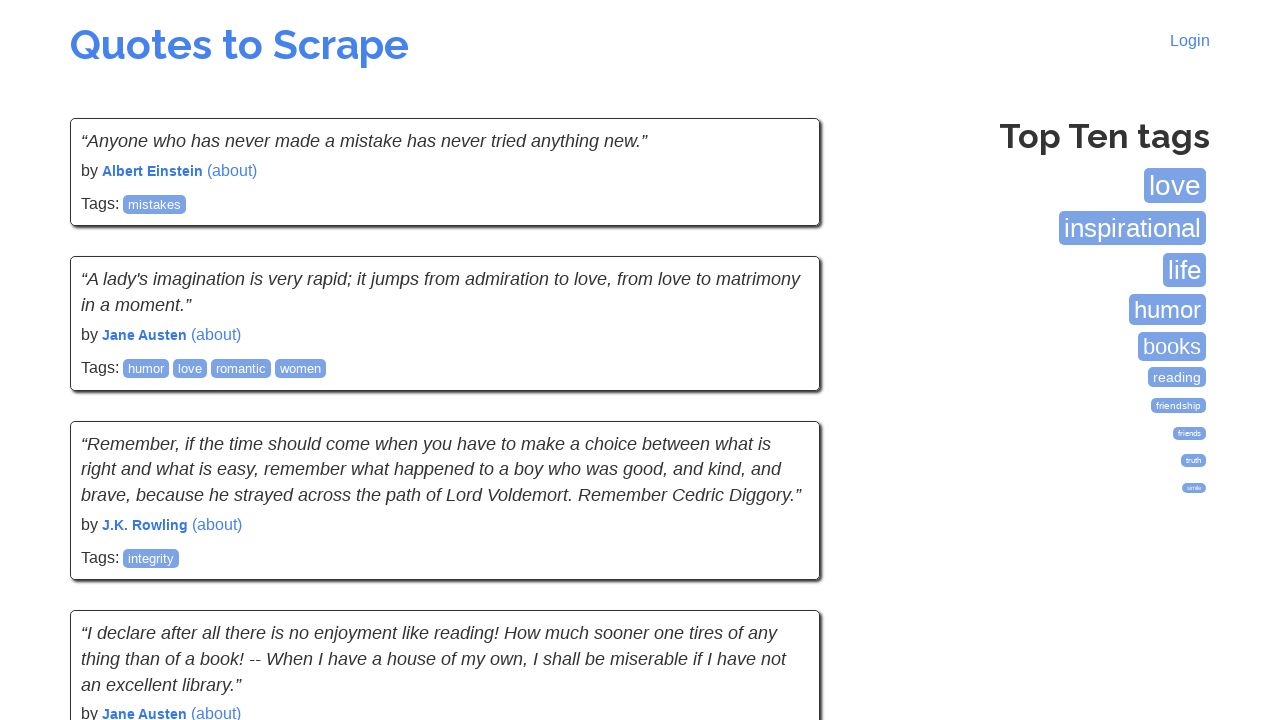

Verified quote text element is present on new page
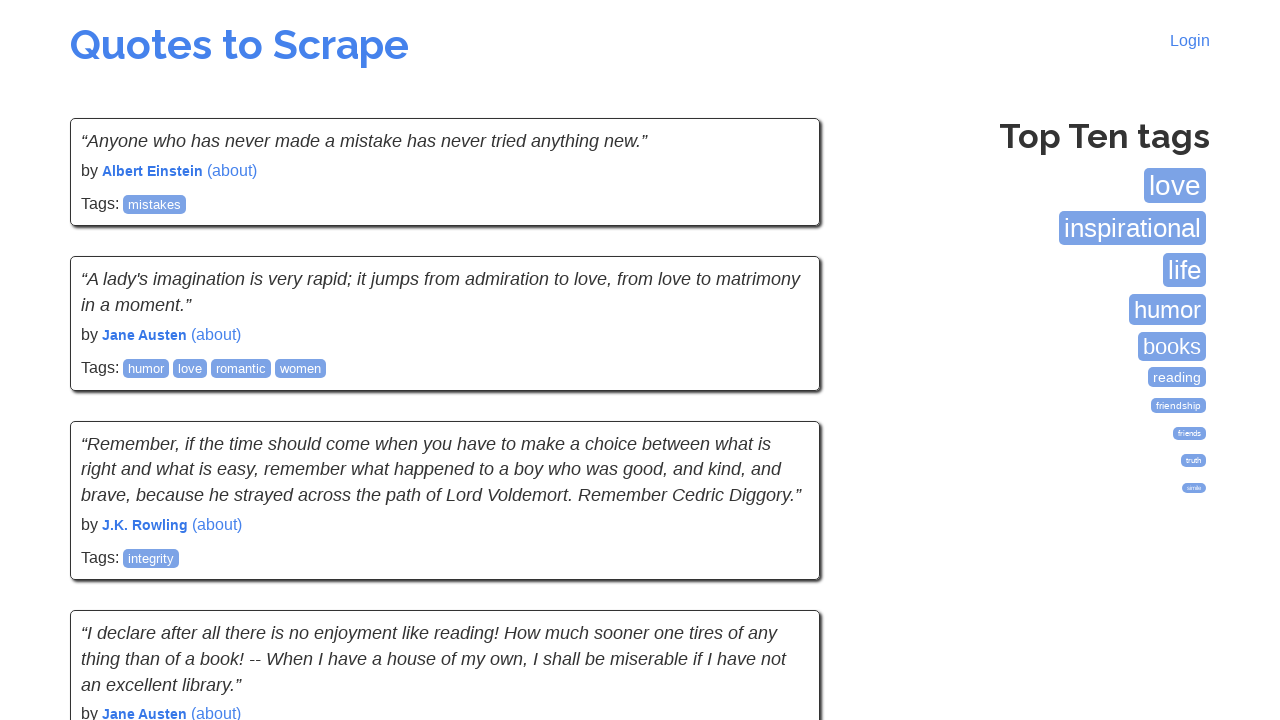

Verified quote author element is present on new page
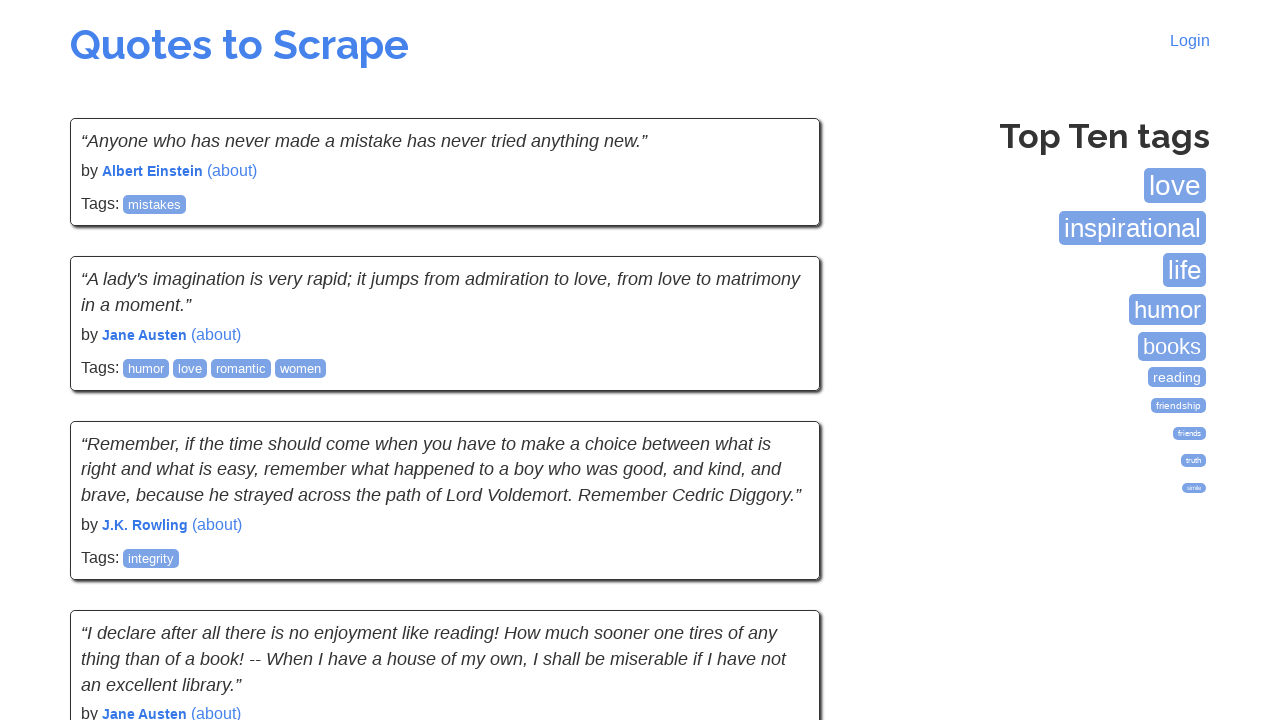

Verified quote tags elements are present on new page
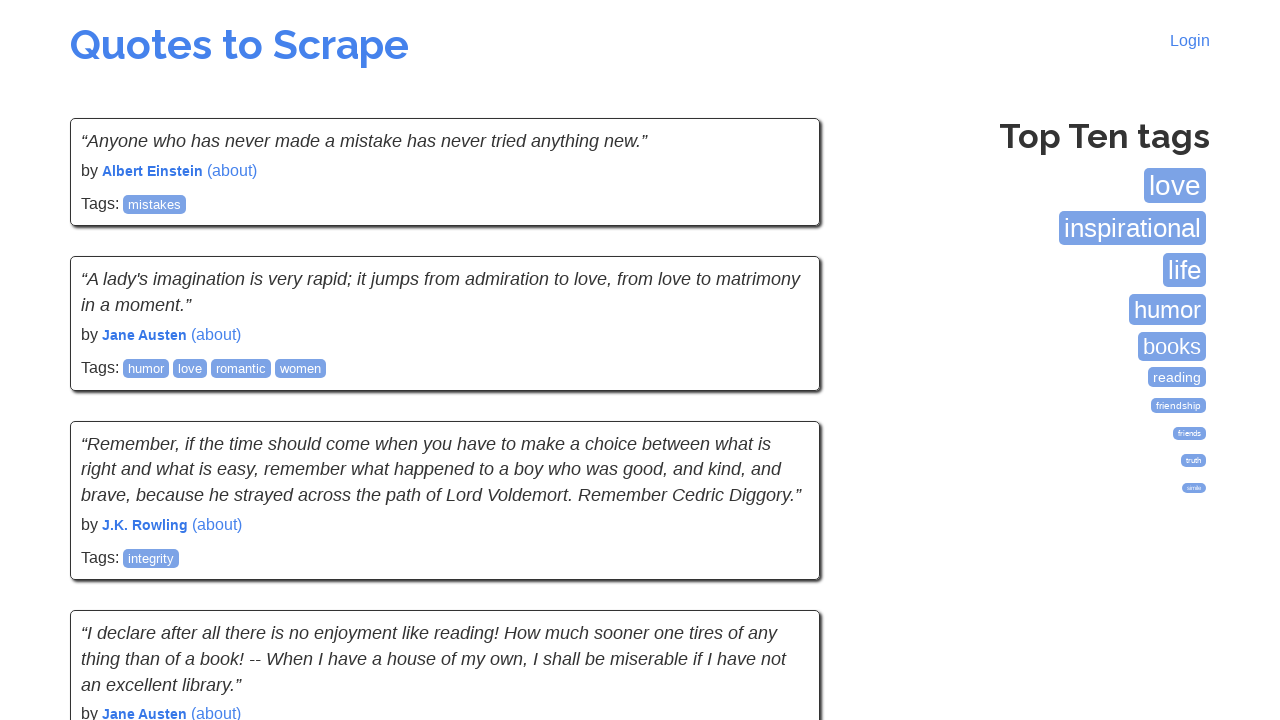

Verified quote text element is present on new page
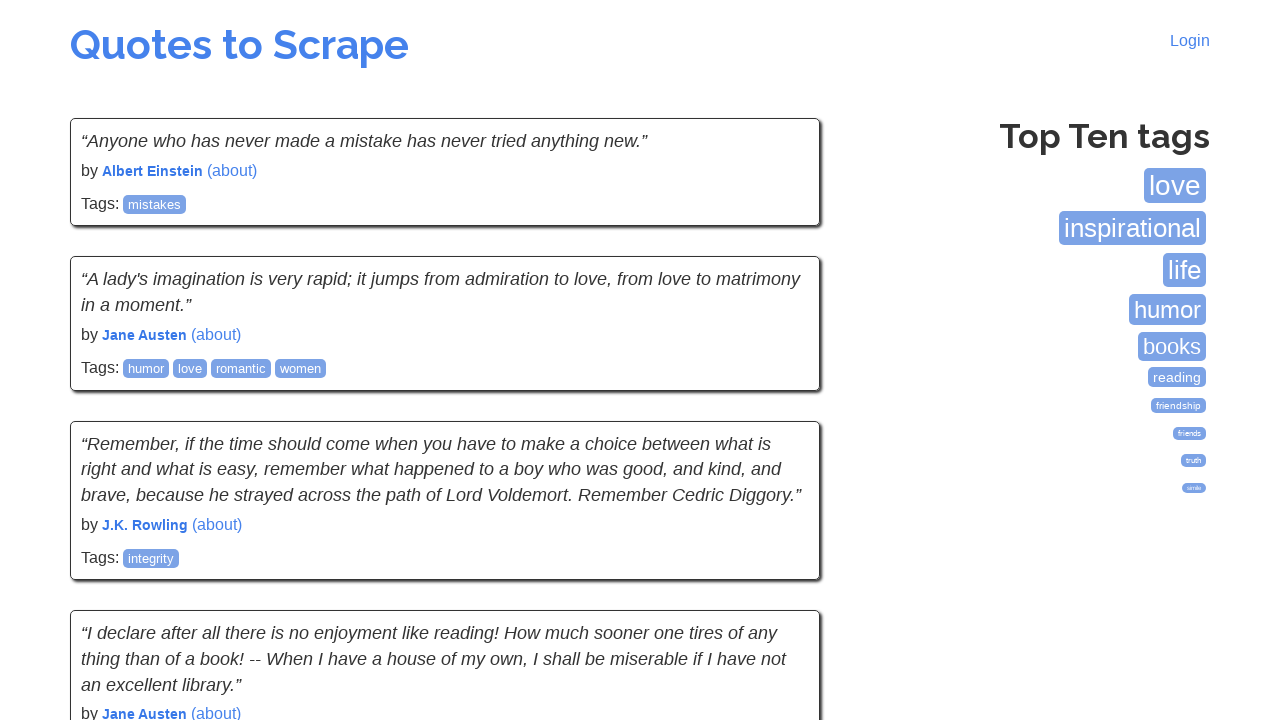

Verified quote author element is present on new page
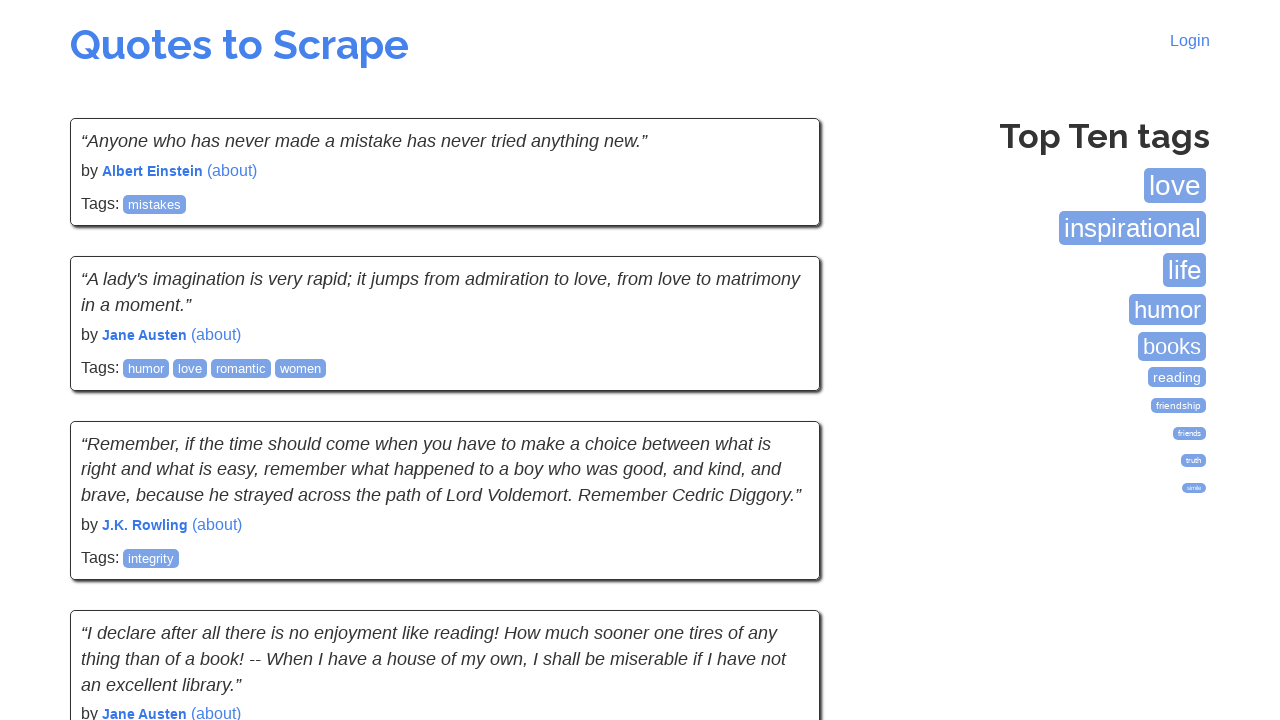

Verified quote tags elements are present on new page
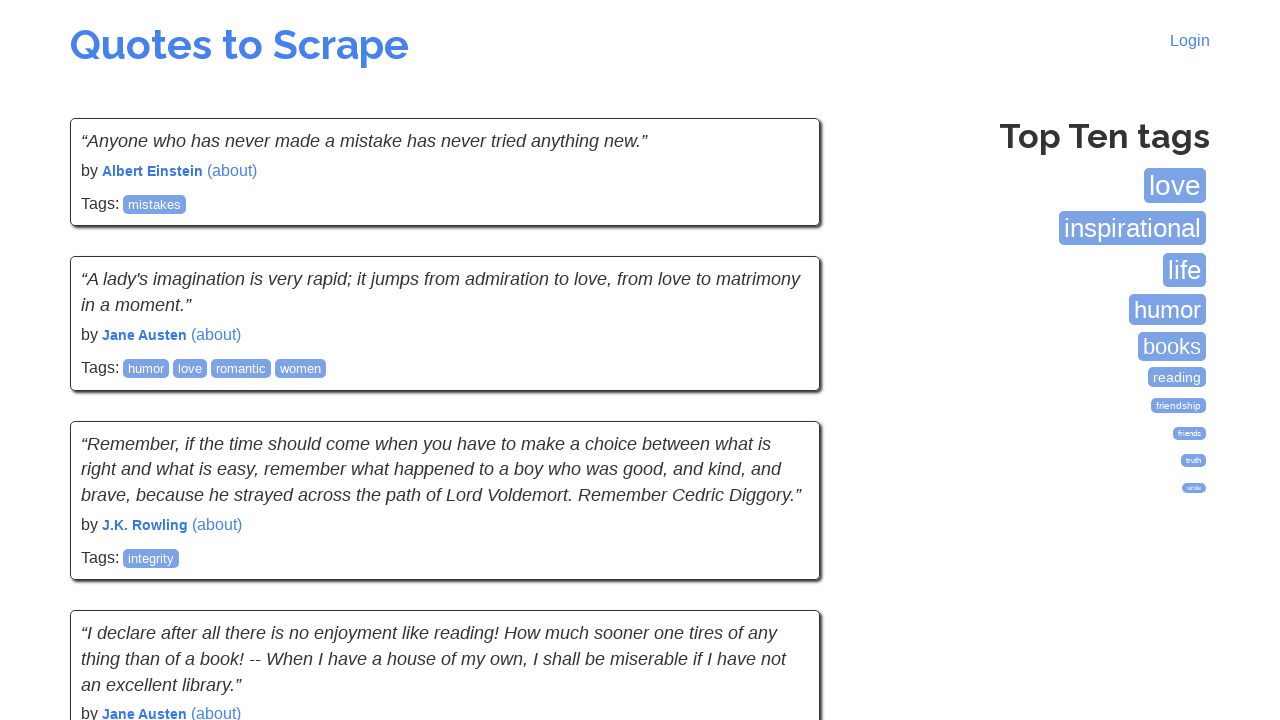

Checked for next pagination button (attempt 9)
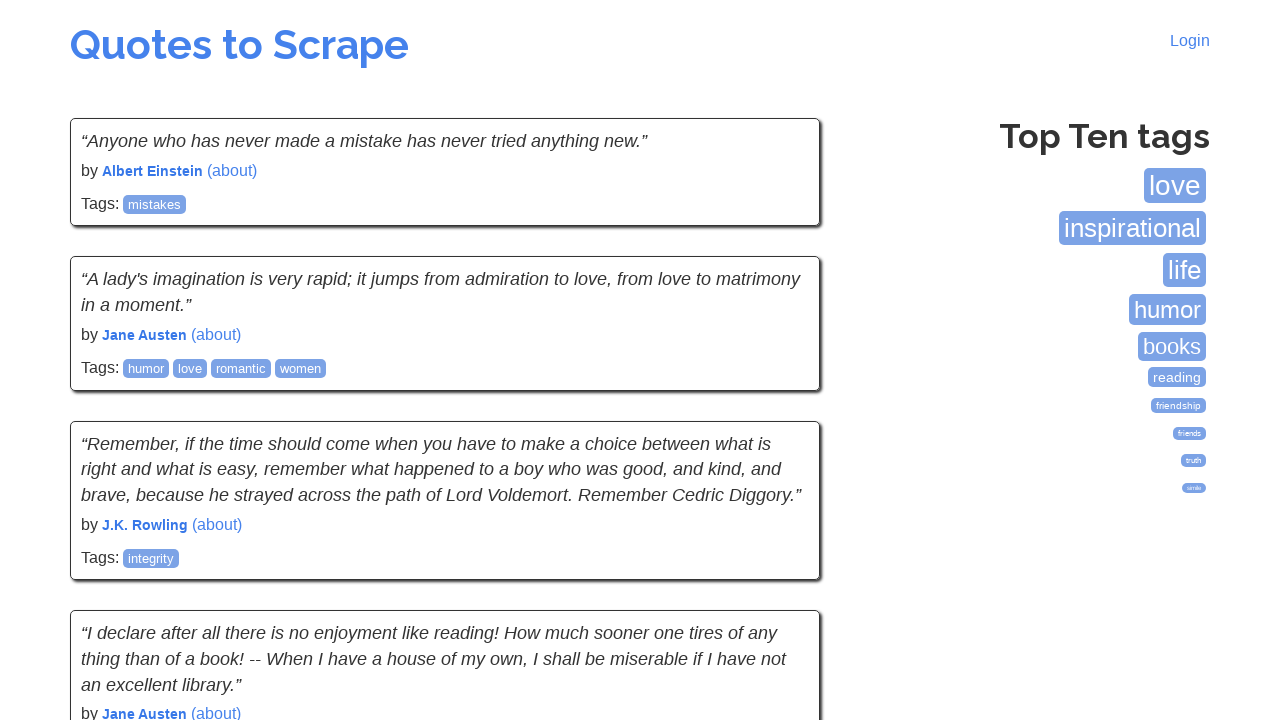

Clicked next pagination button
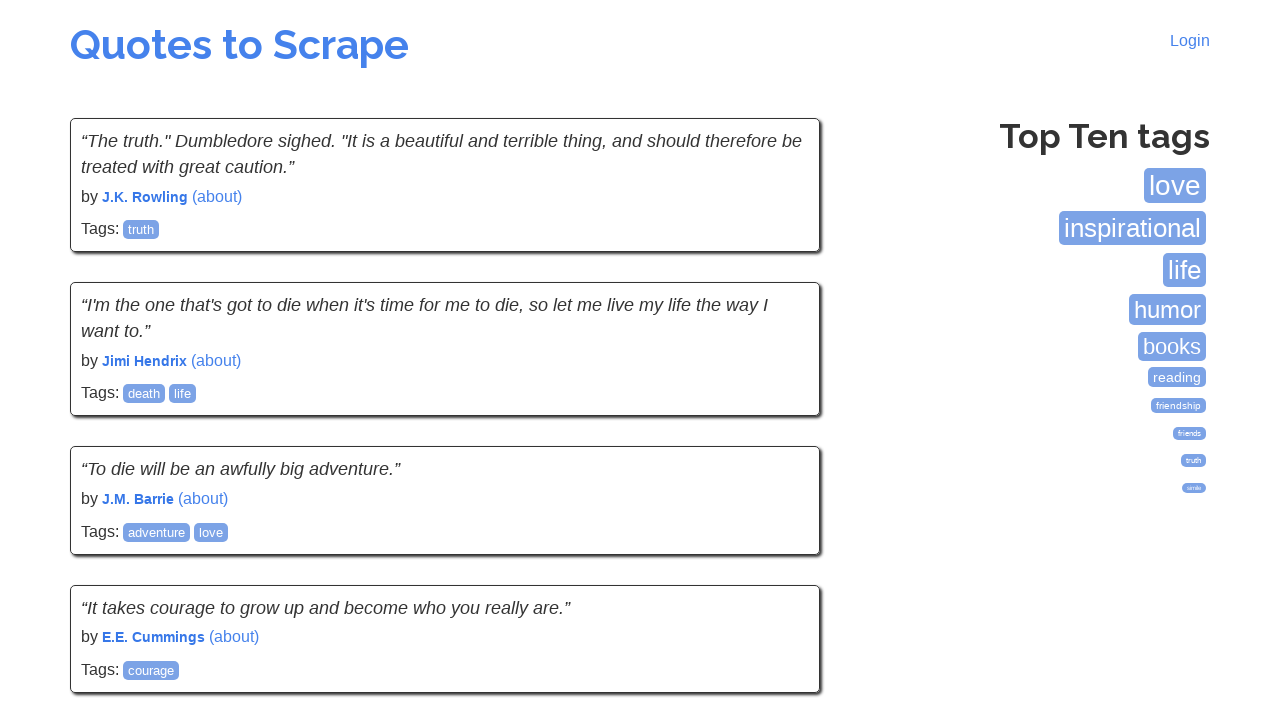

Waited for quotes to load on next page
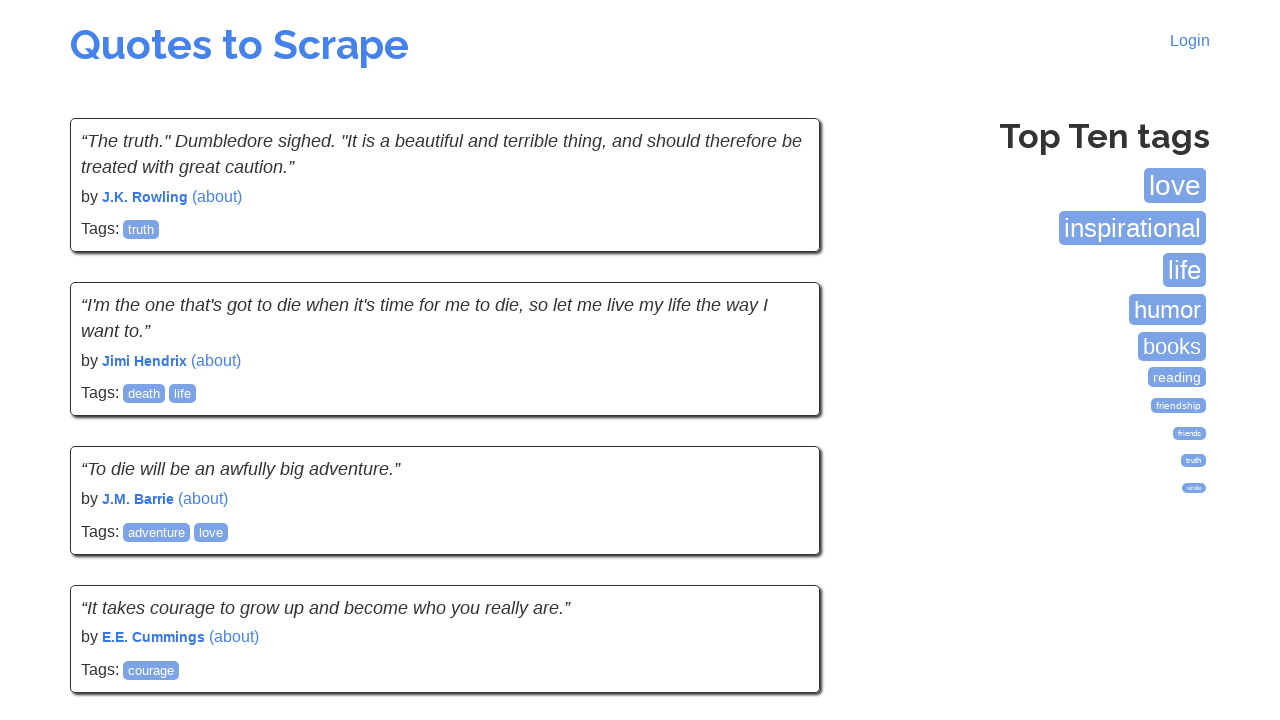

Retrieved all quote elements from the new page
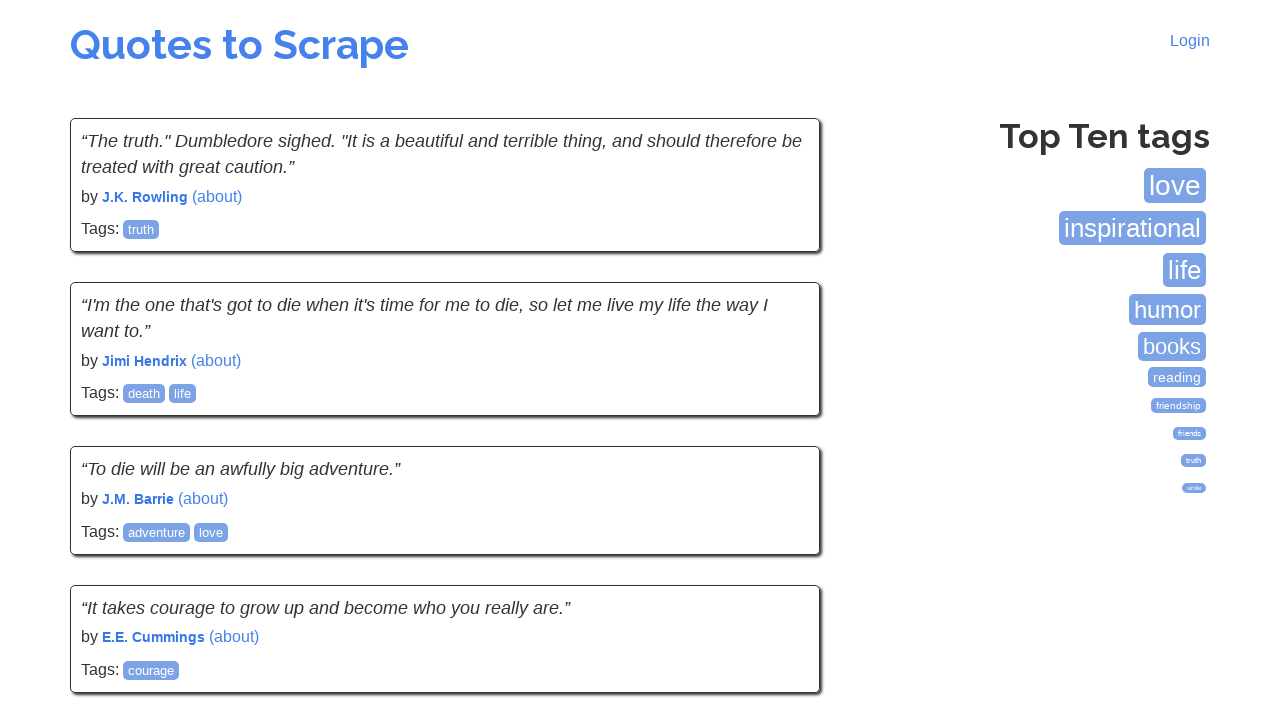

Verified quote text element is present on new page
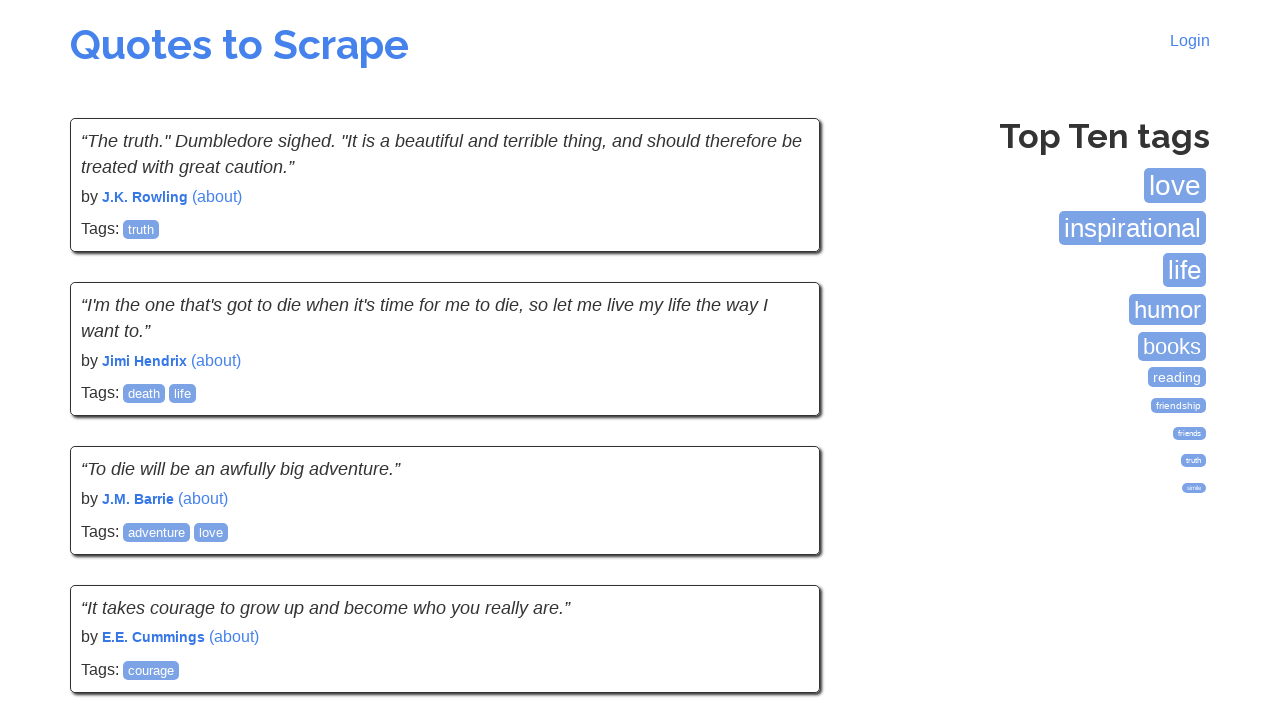

Verified quote author element is present on new page
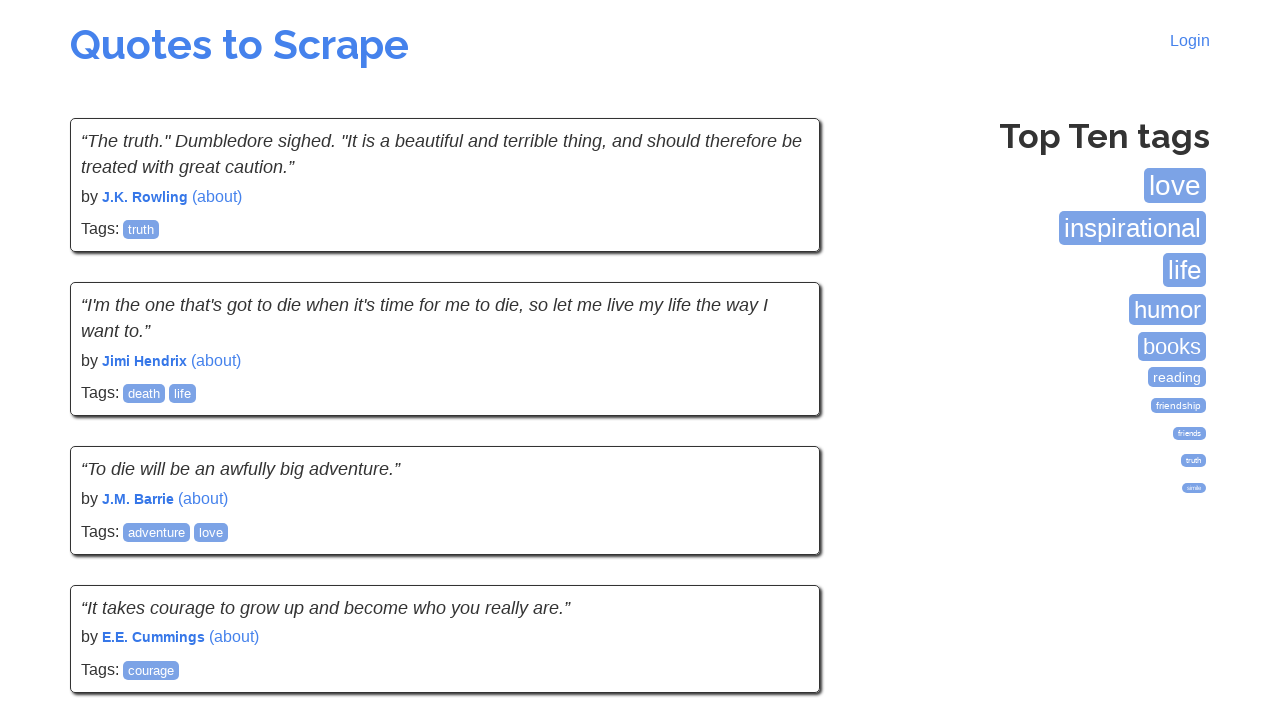

Verified quote tags elements are present on new page
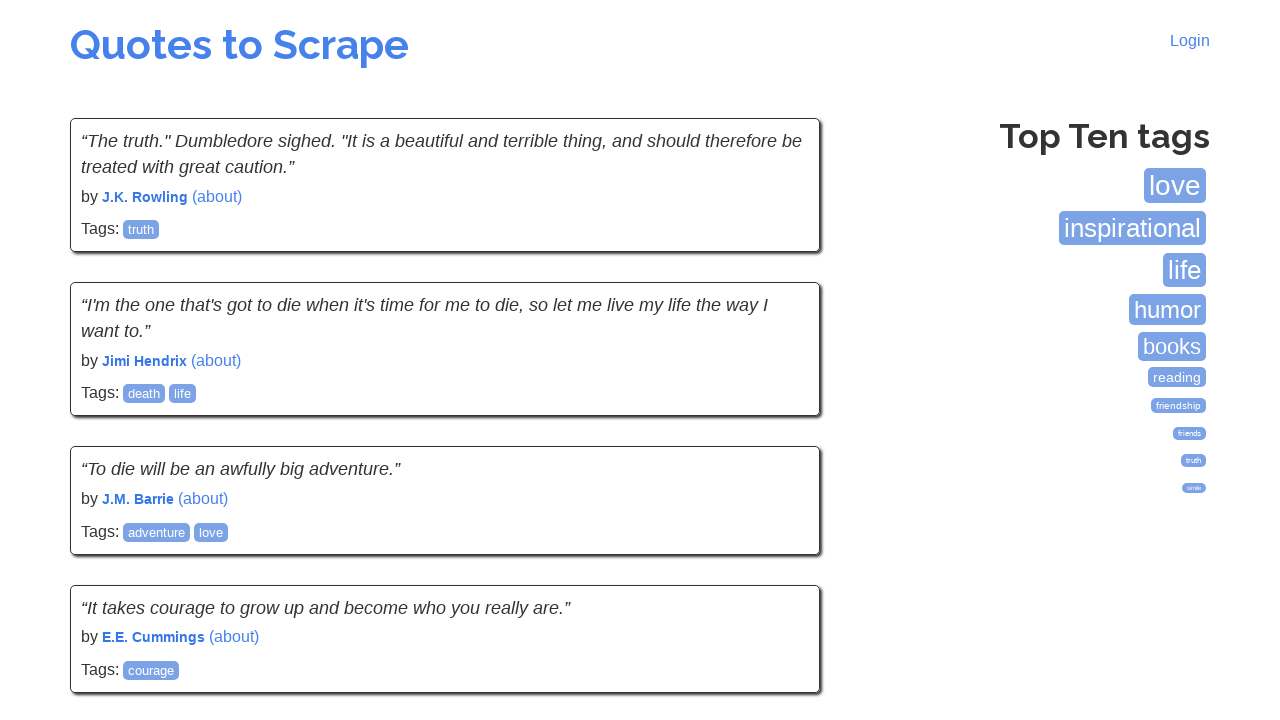

Verified quote text element is present on new page
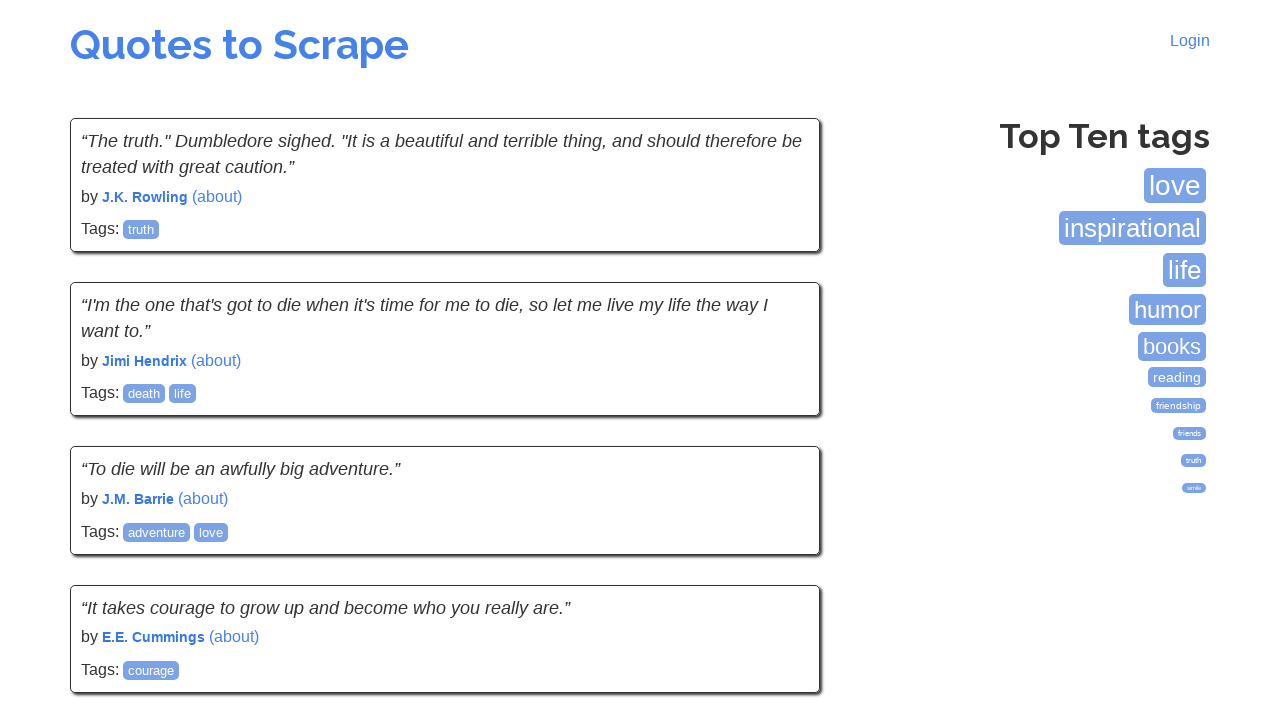

Verified quote author element is present on new page
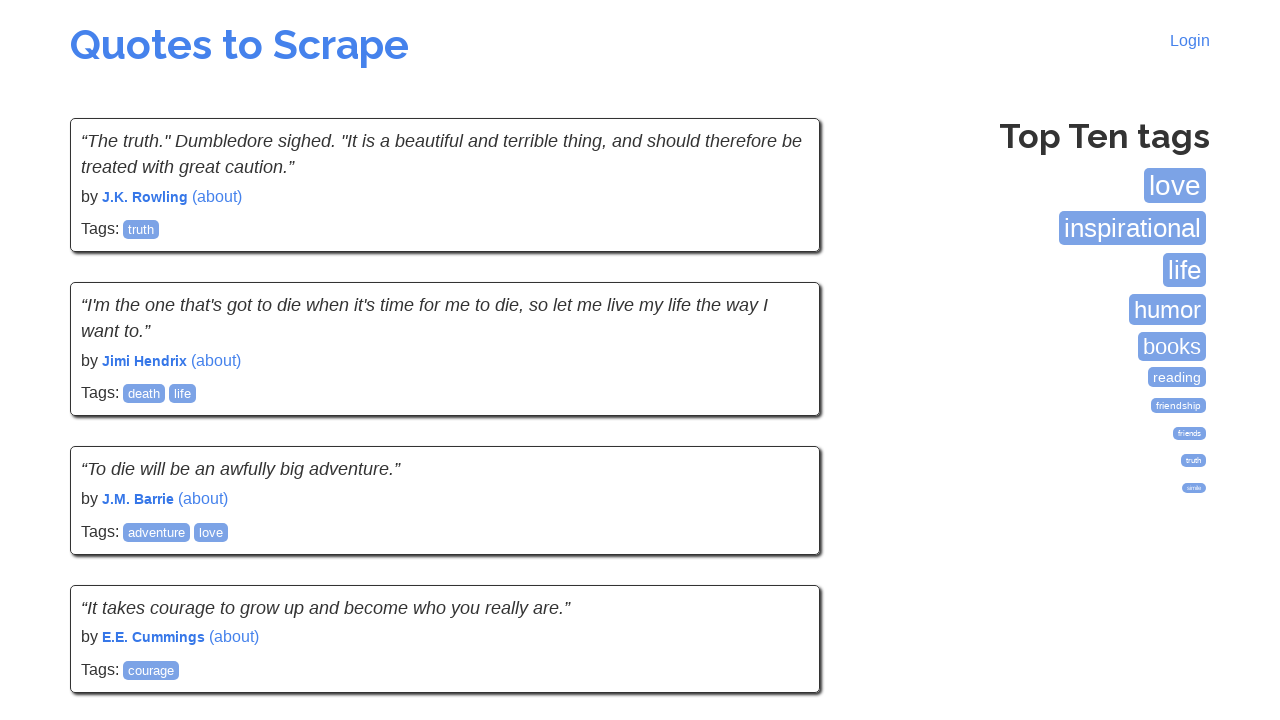

Verified quote tags elements are present on new page
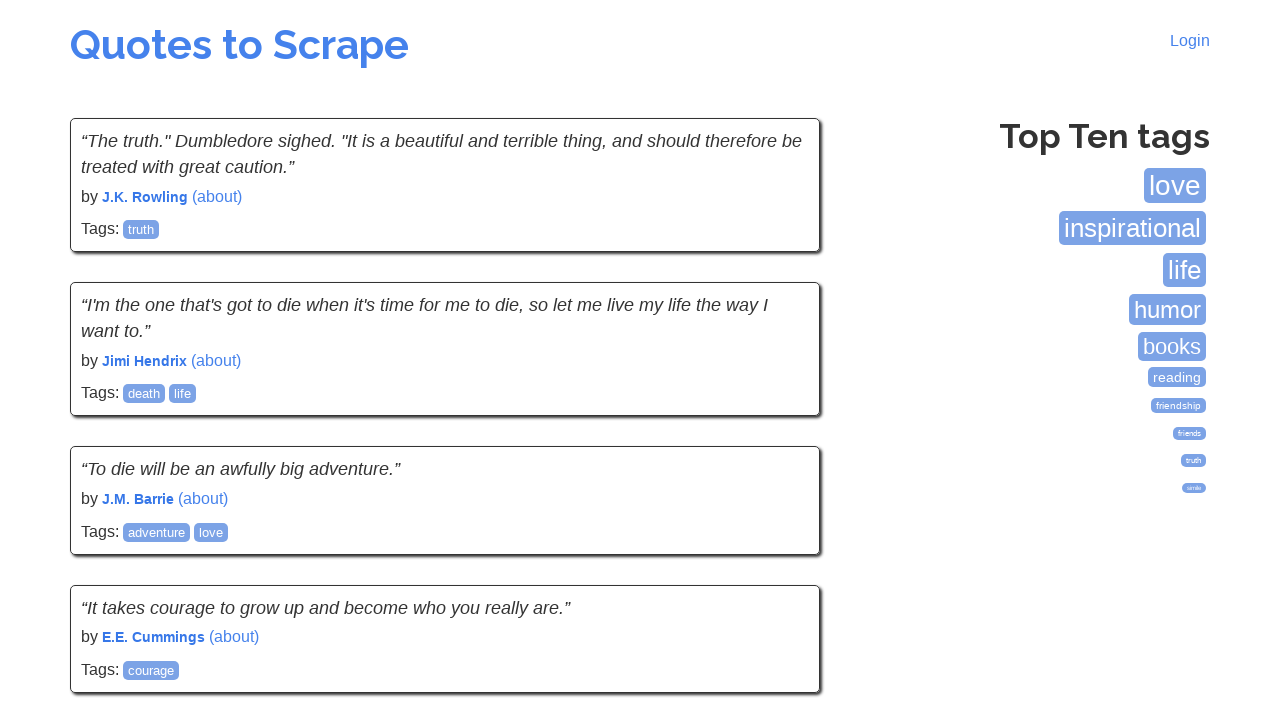

Verified quote text element is present on new page
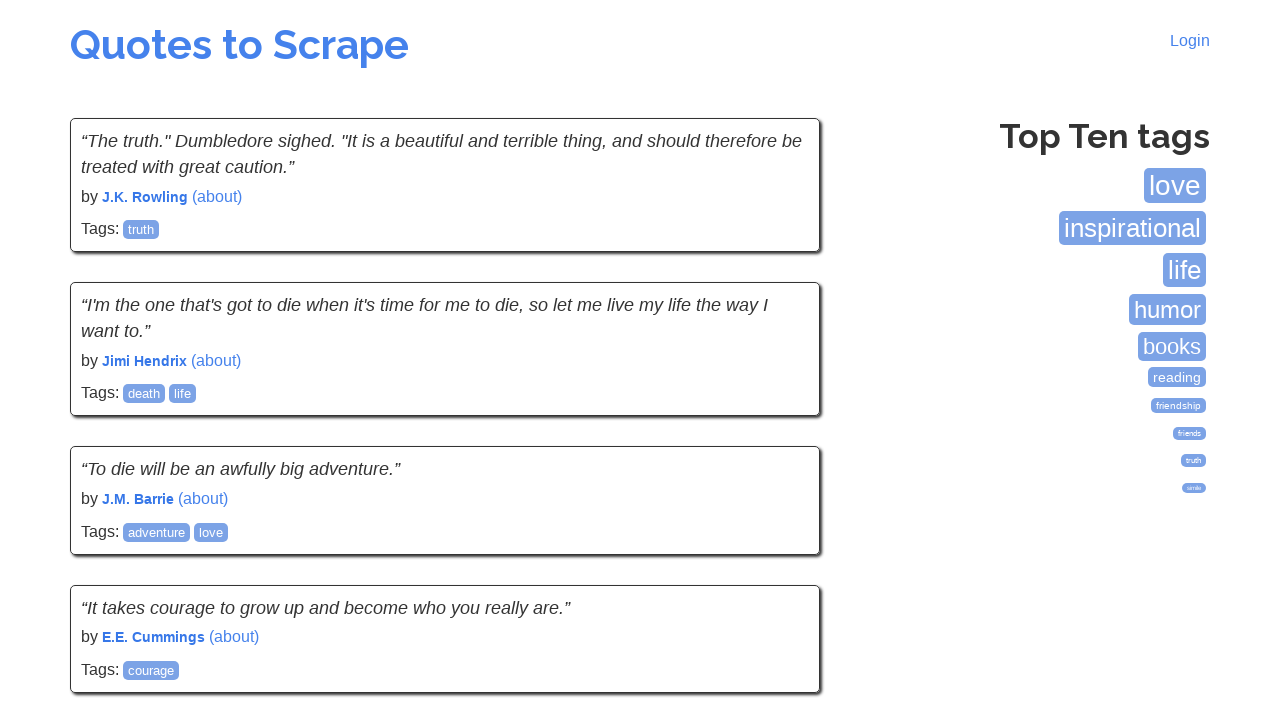

Verified quote author element is present on new page
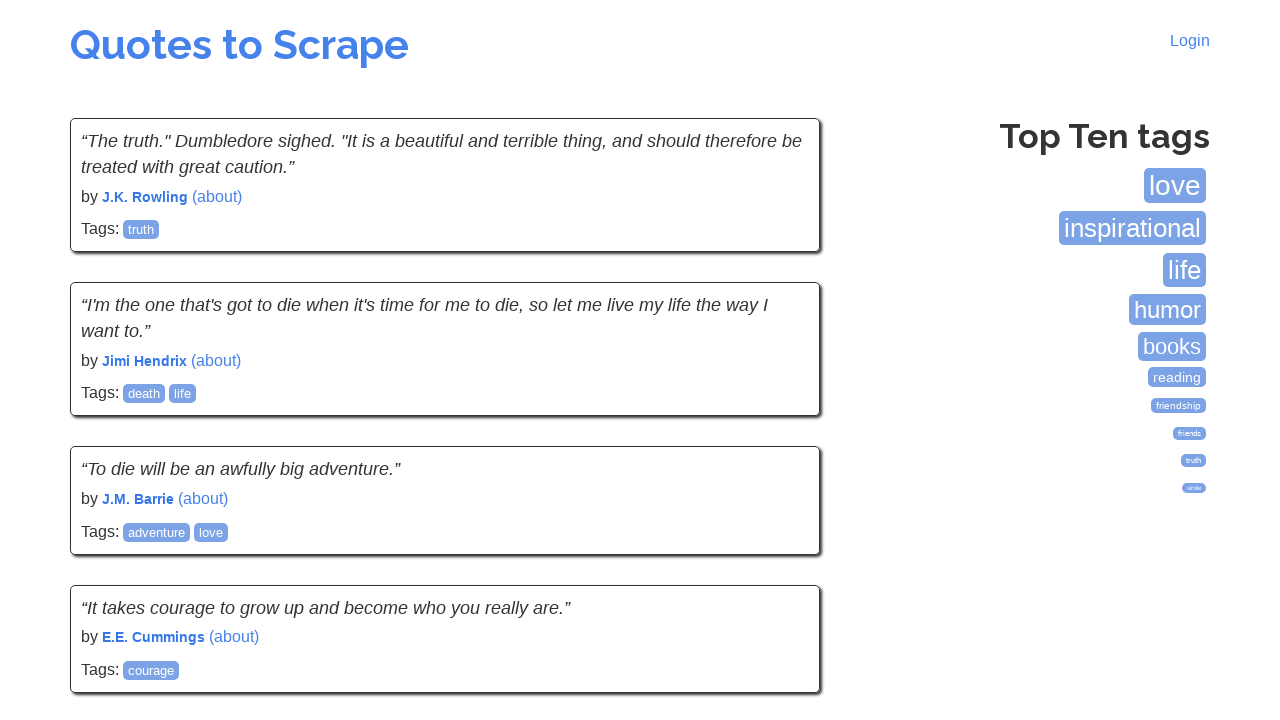

Verified quote tags elements are present on new page
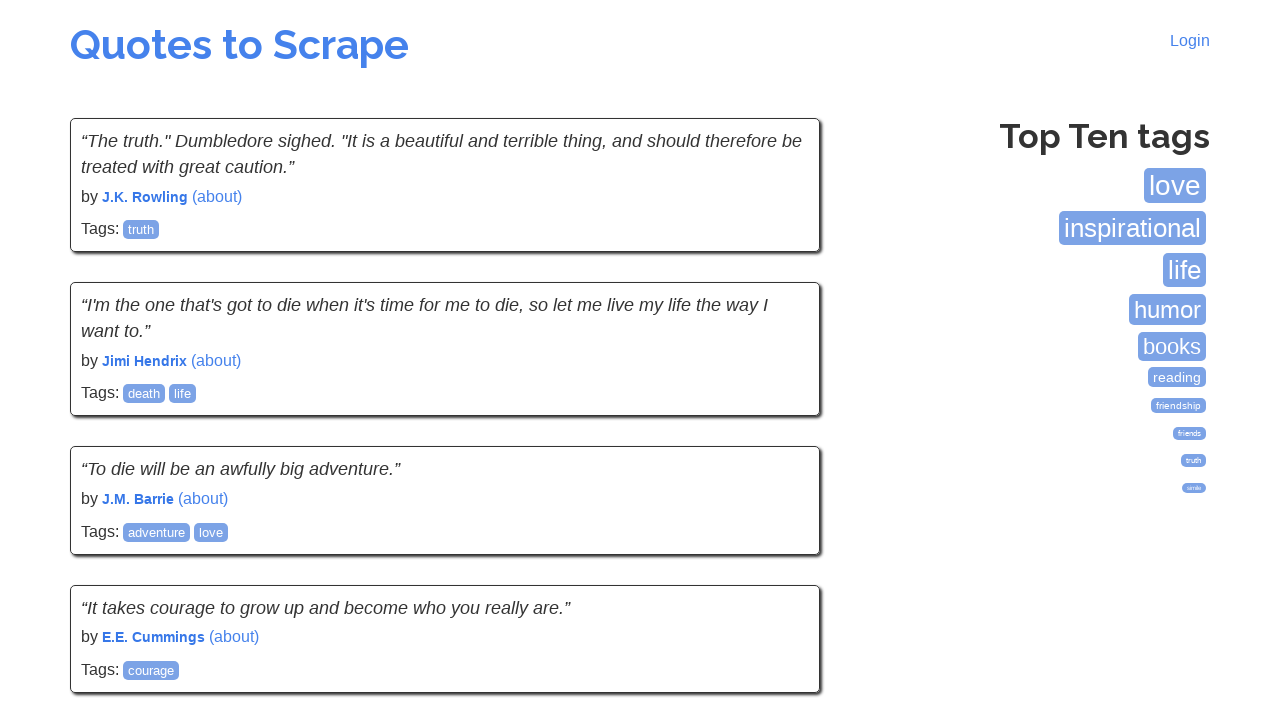

Verified quote text element is present on new page
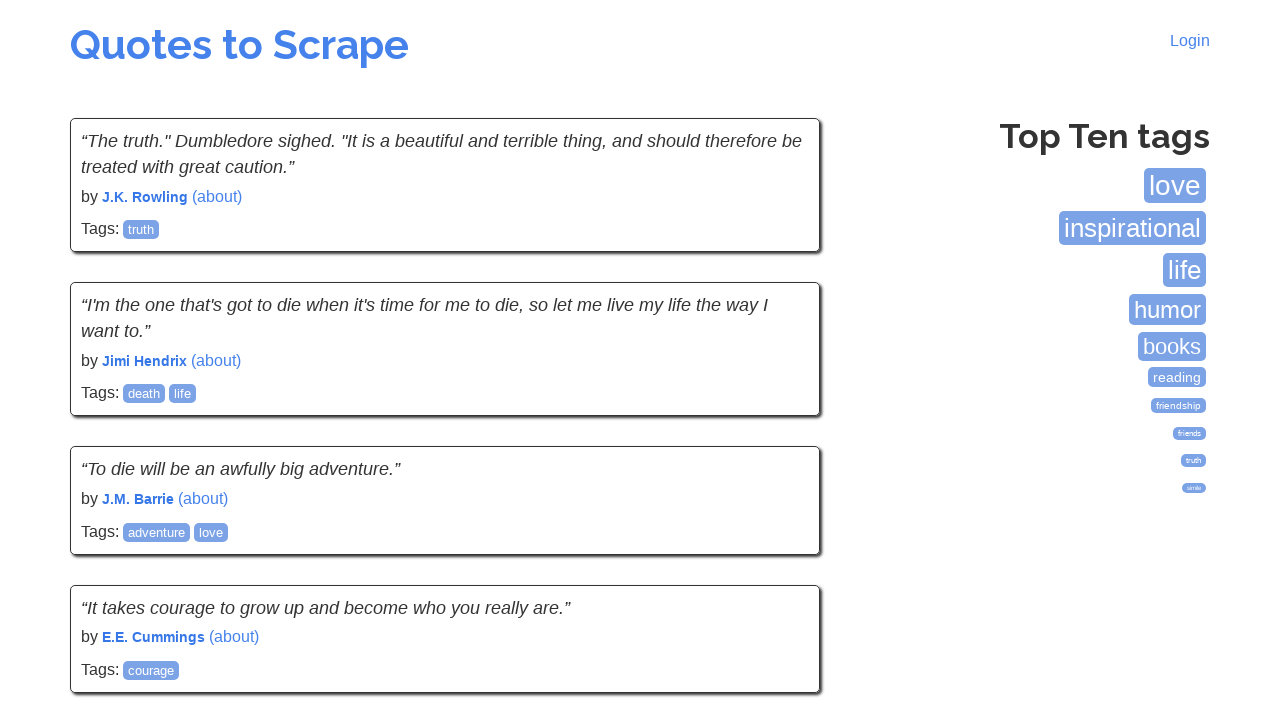

Verified quote author element is present on new page
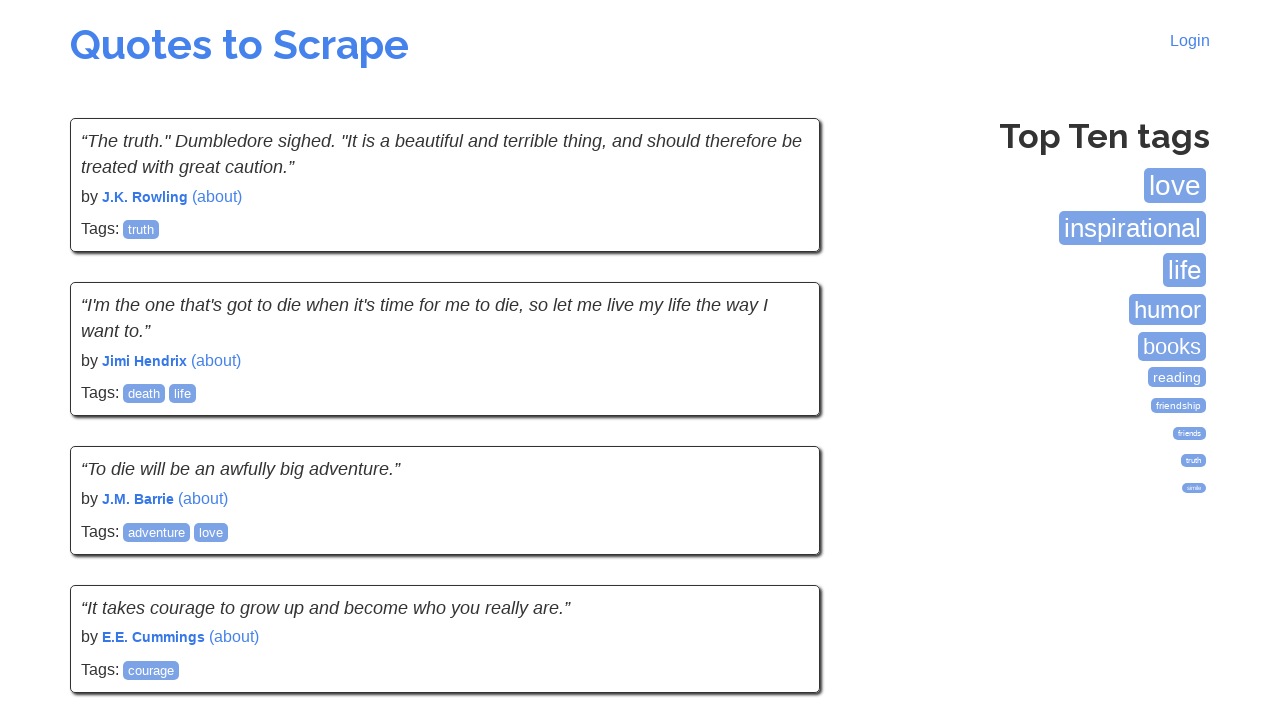

Verified quote tags elements are present on new page
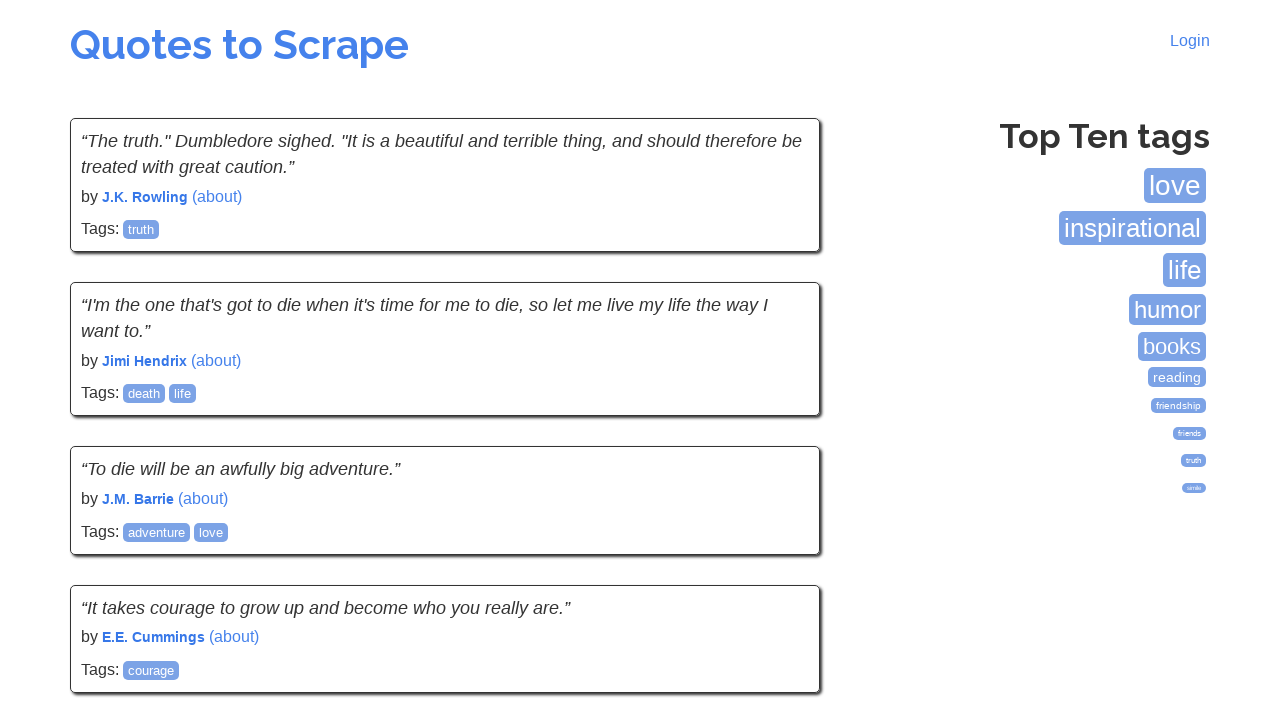

Verified quote text element is present on new page
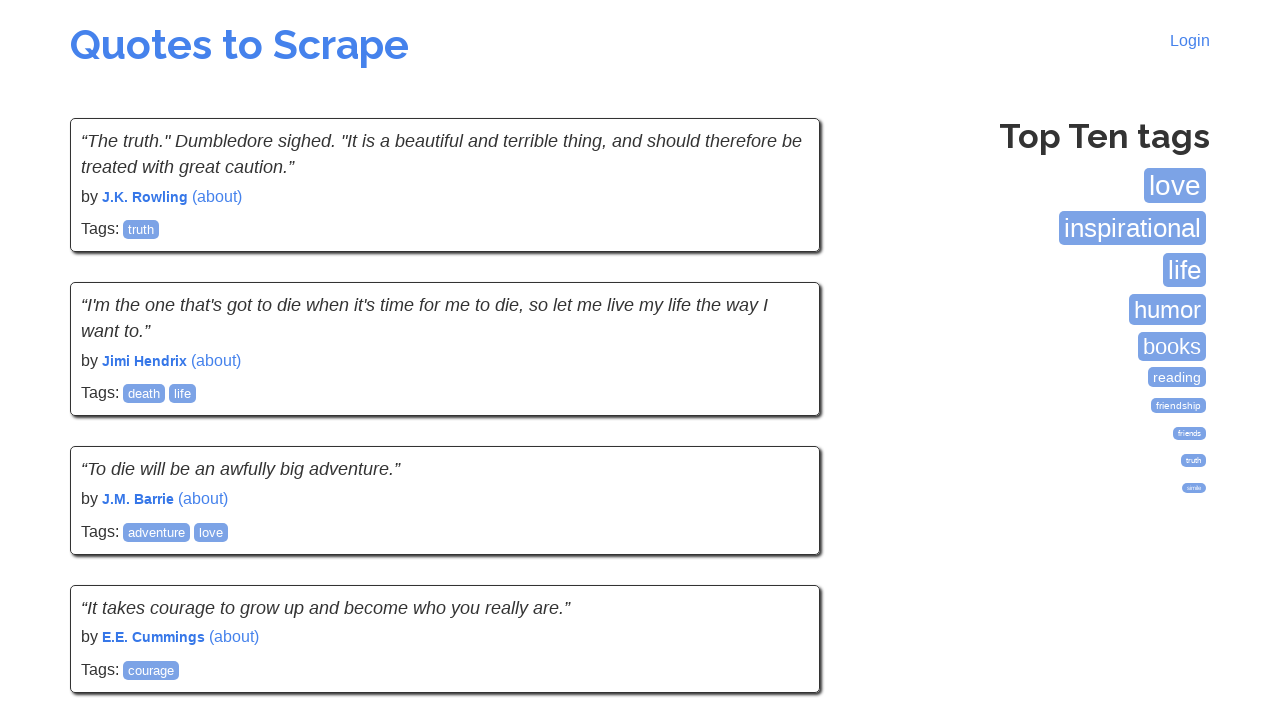

Verified quote author element is present on new page
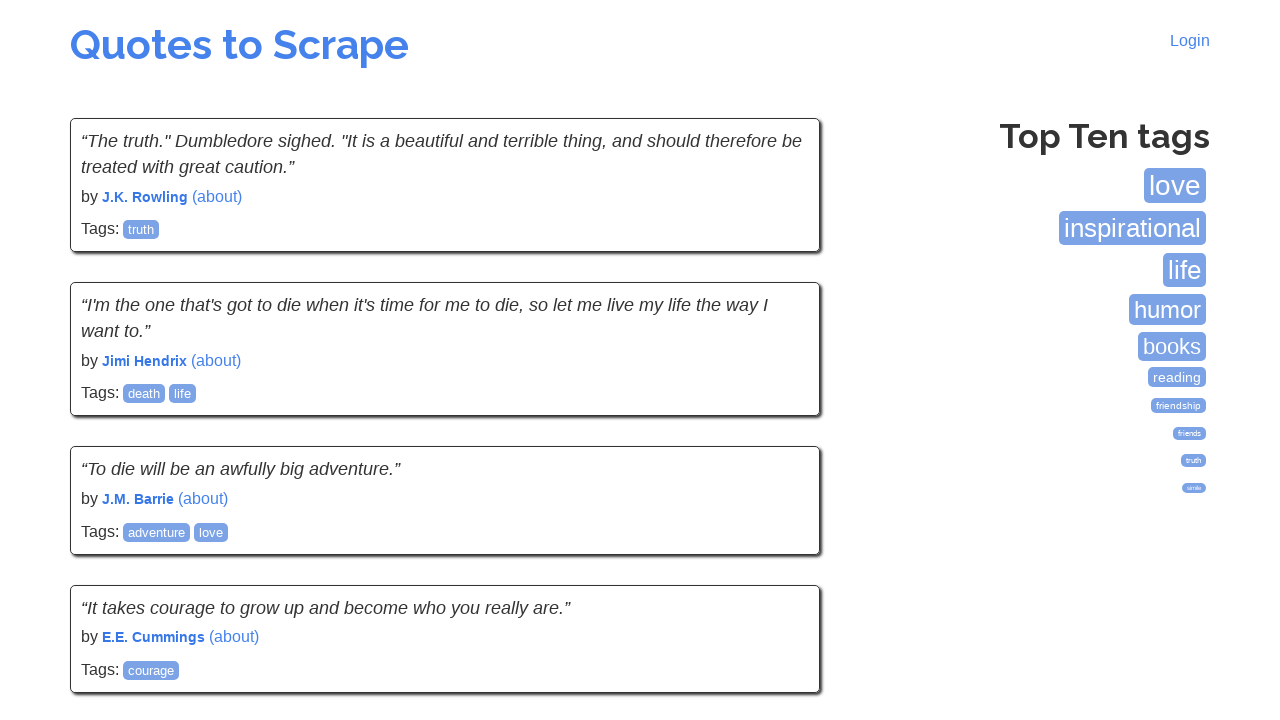

Verified quote tags elements are present on new page
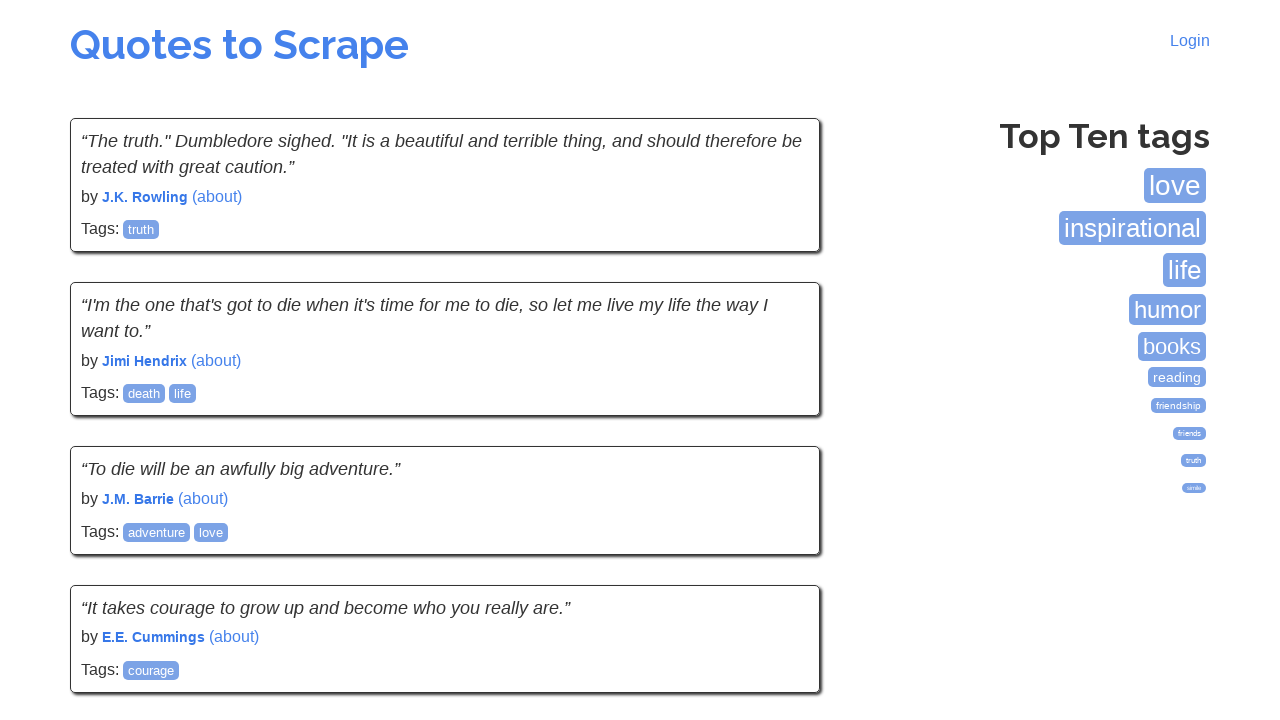

Verified quote text element is present on new page
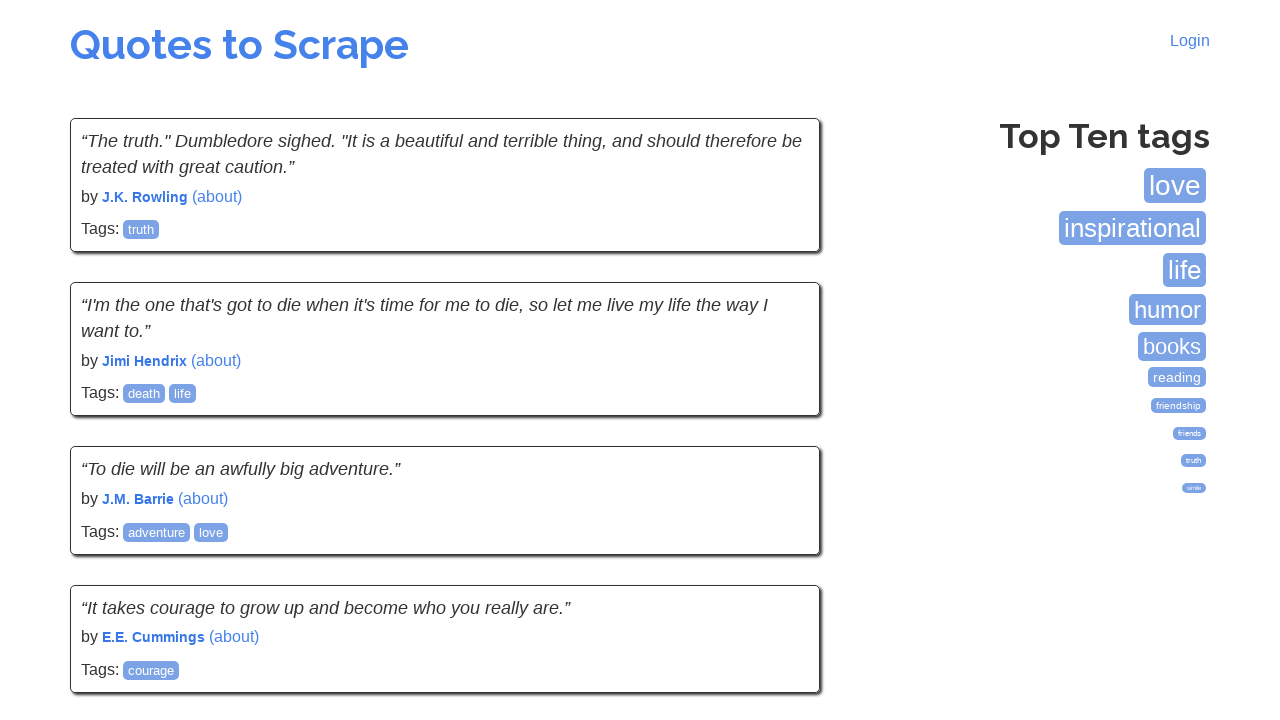

Verified quote author element is present on new page
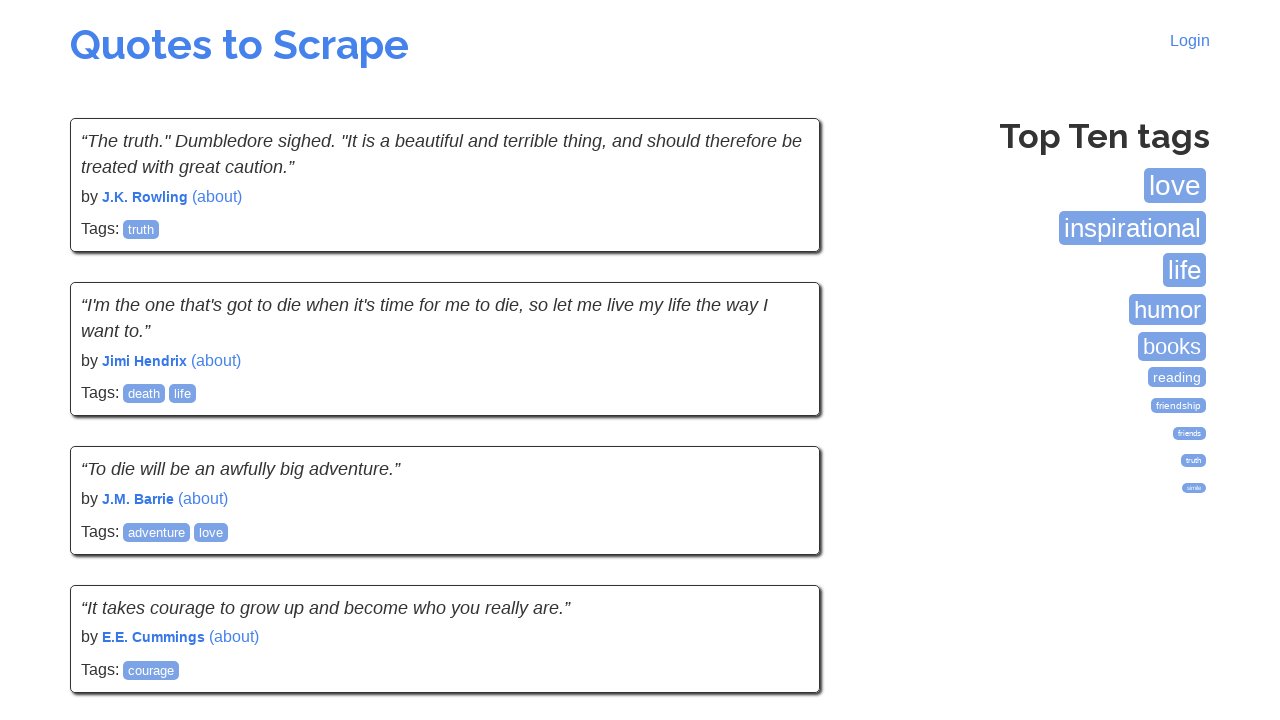

Verified quote tags elements are present on new page
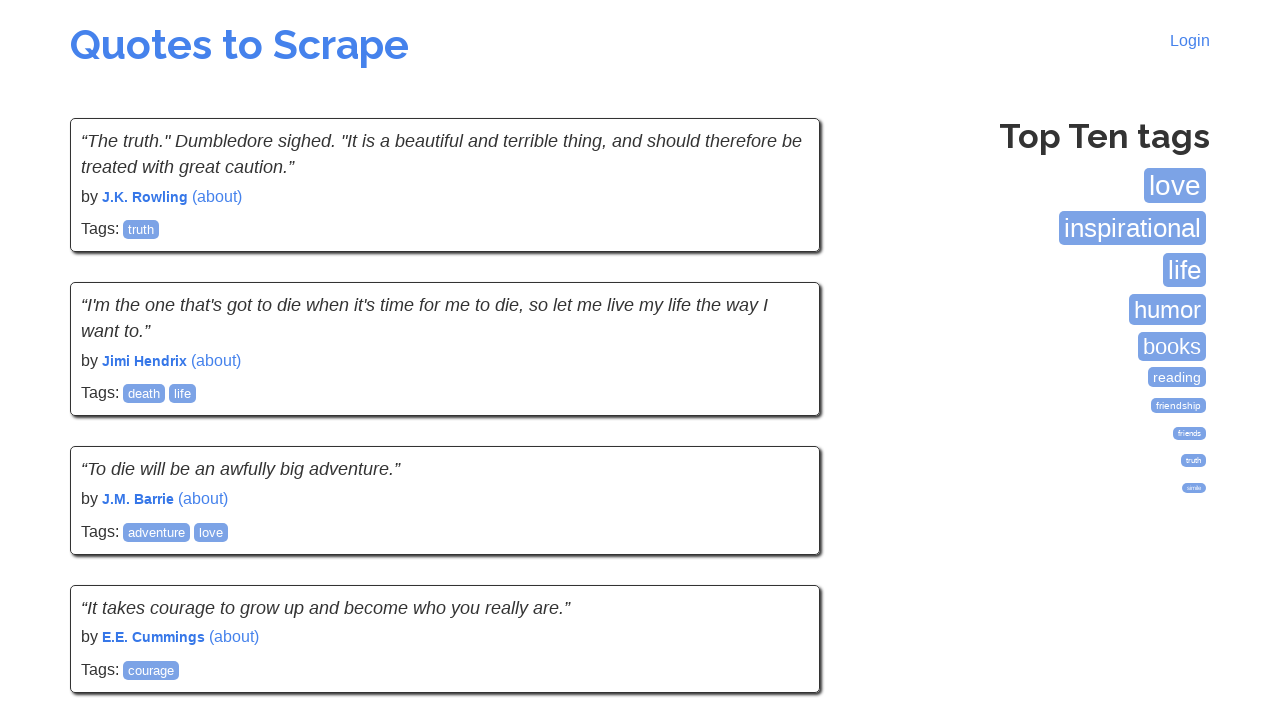

Verified quote text element is present on new page
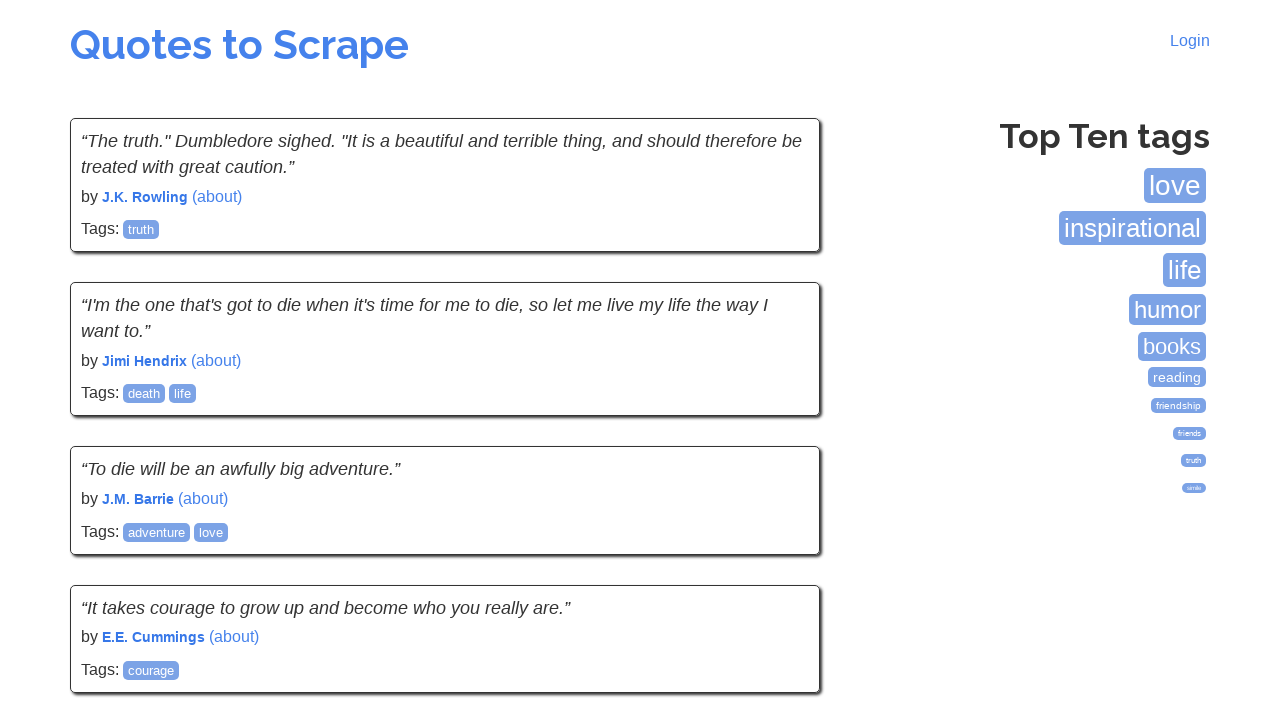

Verified quote author element is present on new page
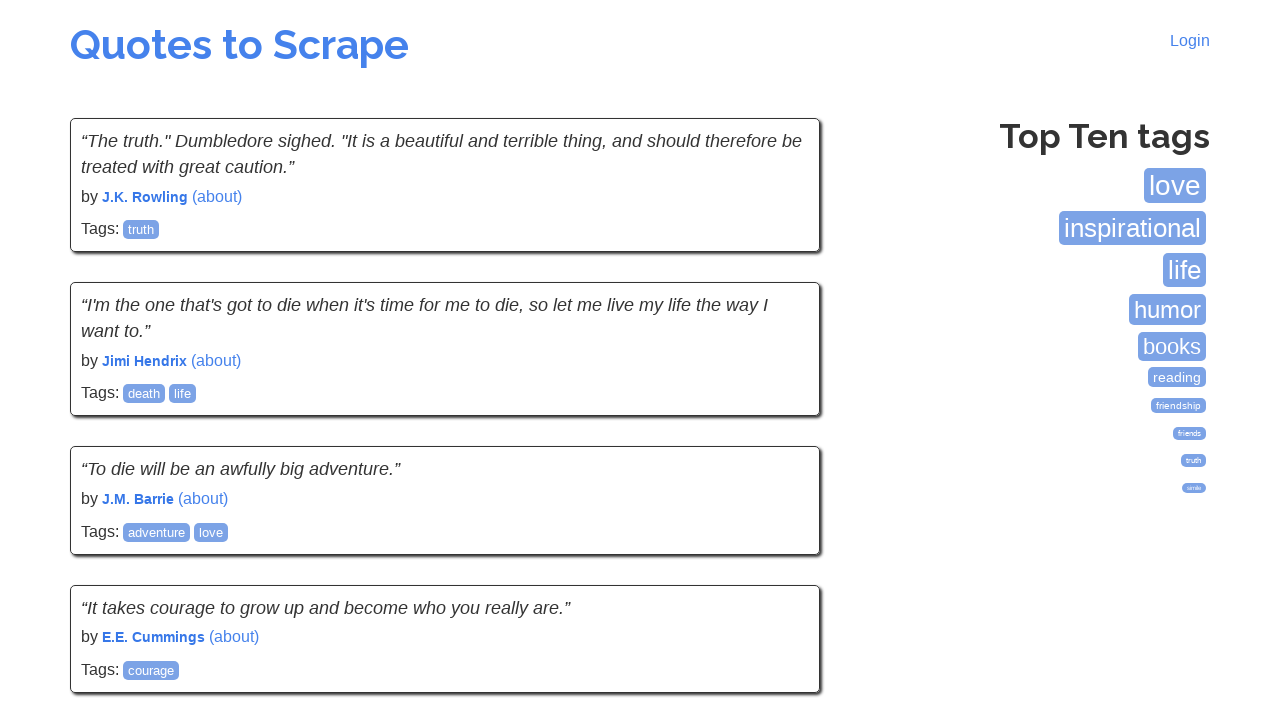

Verified quote tags elements are present on new page
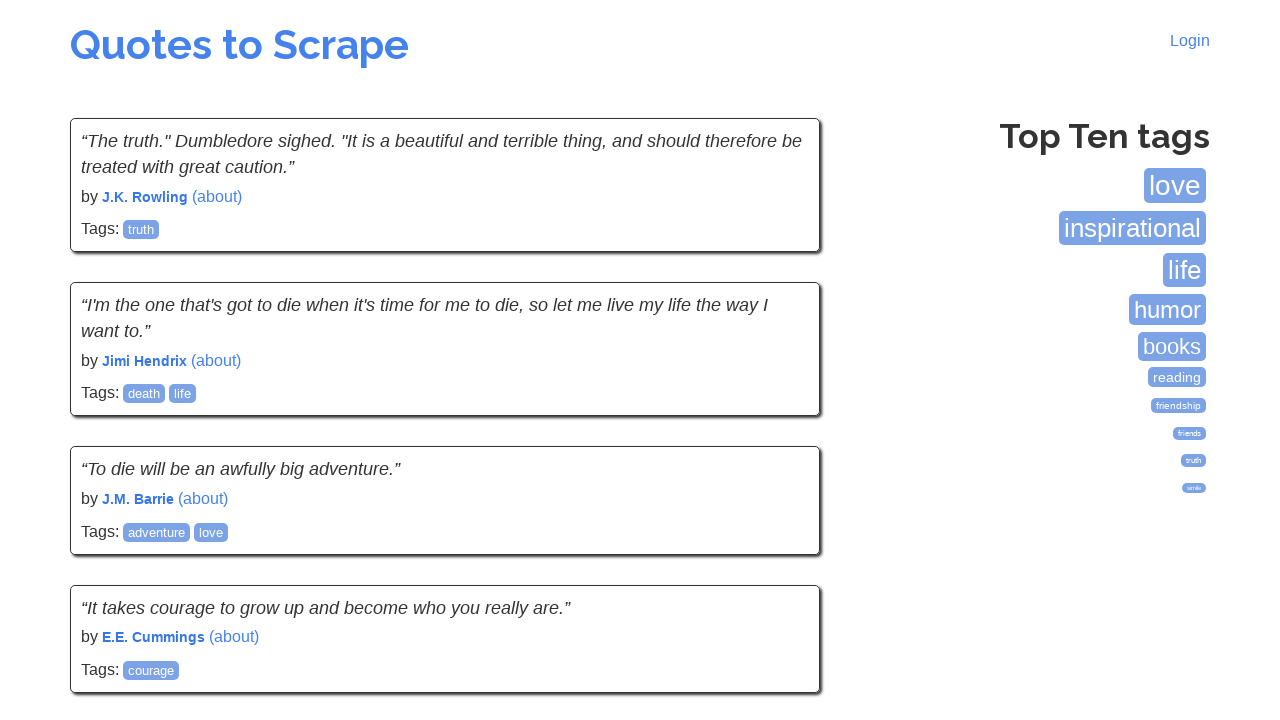

Verified quote text element is present on new page
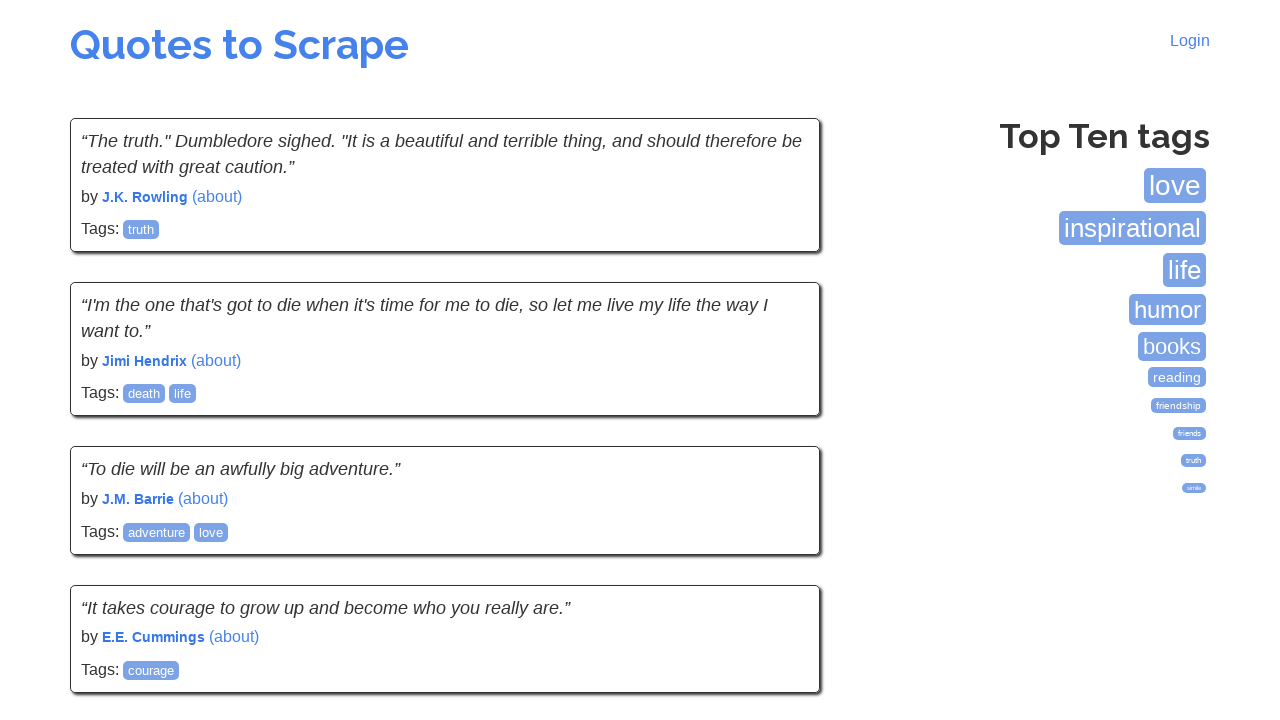

Verified quote author element is present on new page
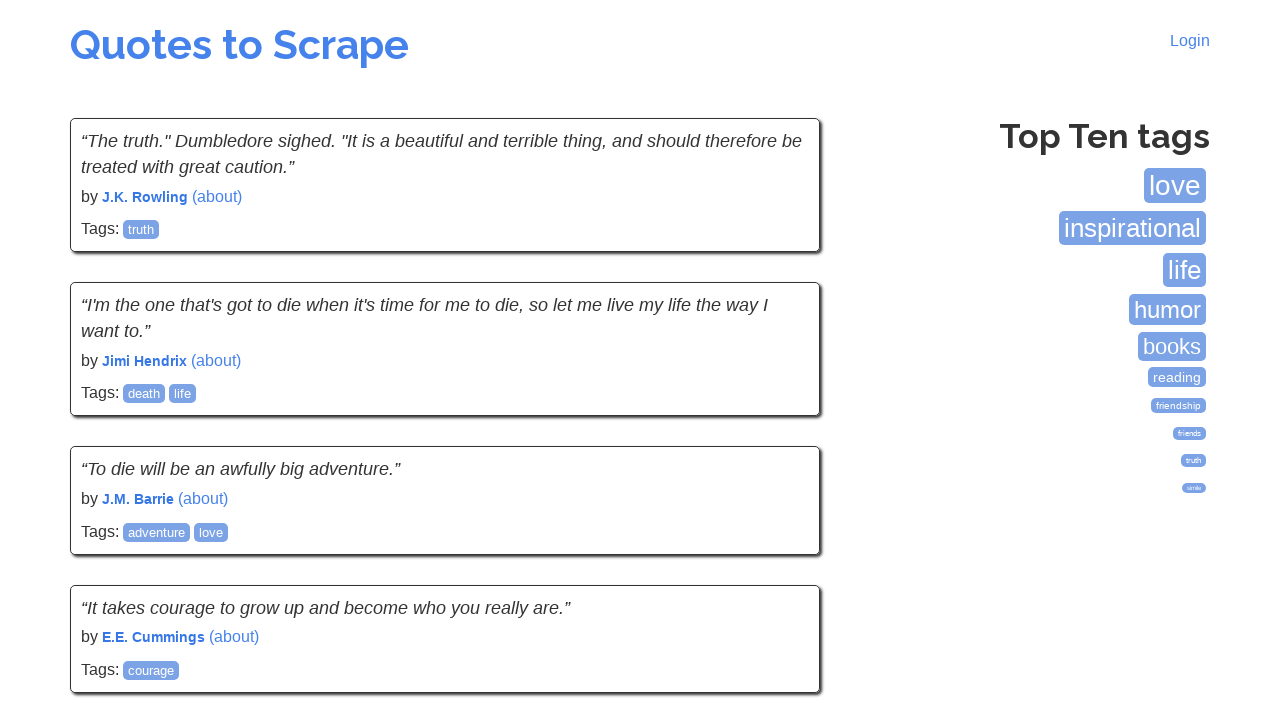

Verified quote tags elements are present on new page
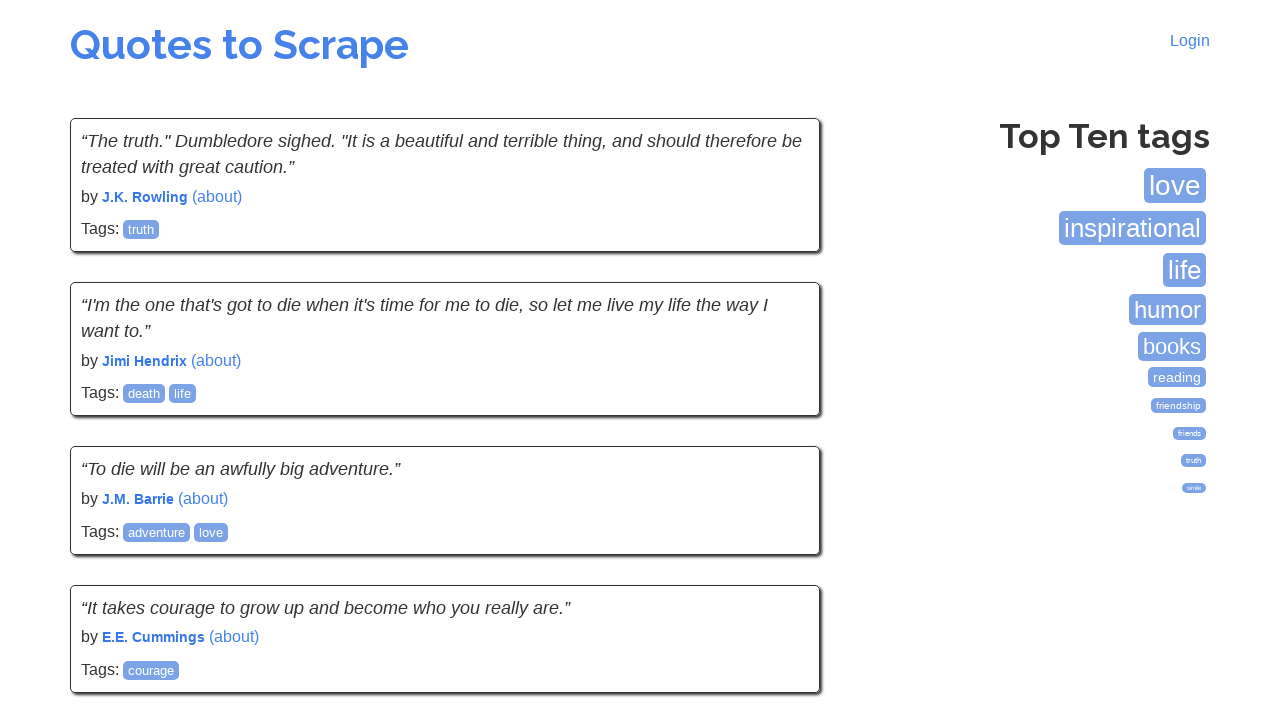

Verified quote text element is present on new page
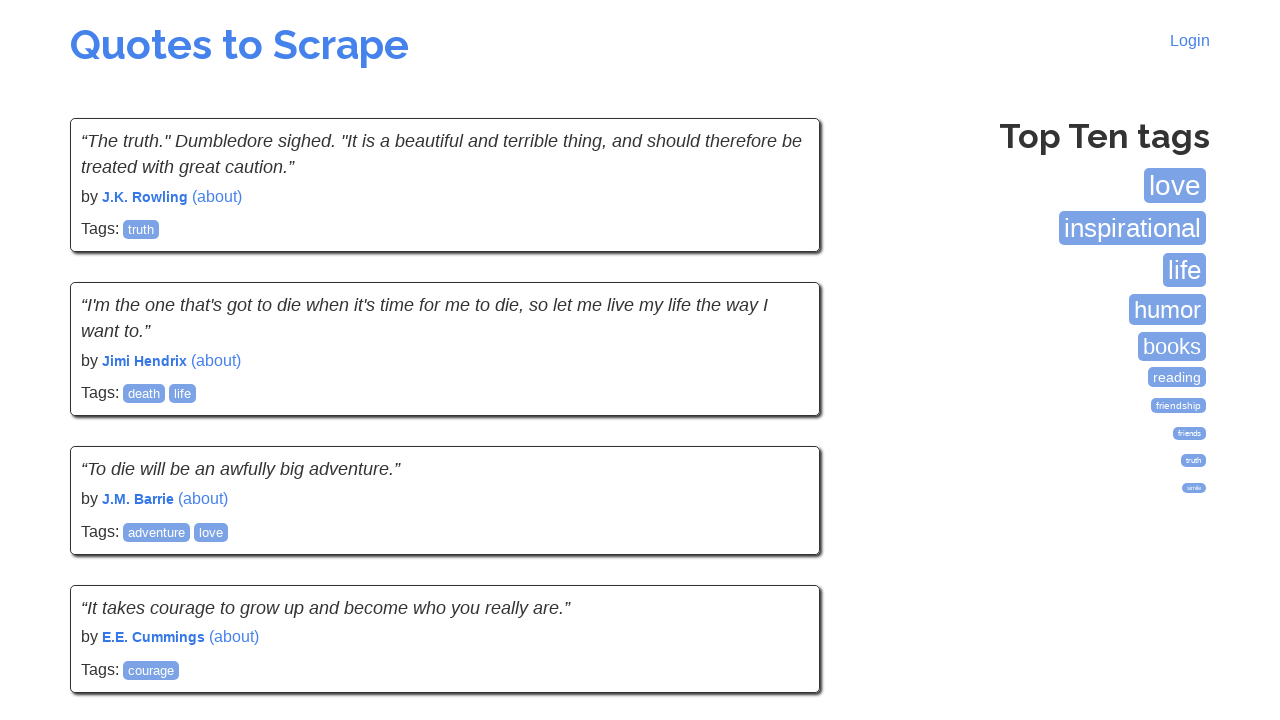

Verified quote author element is present on new page
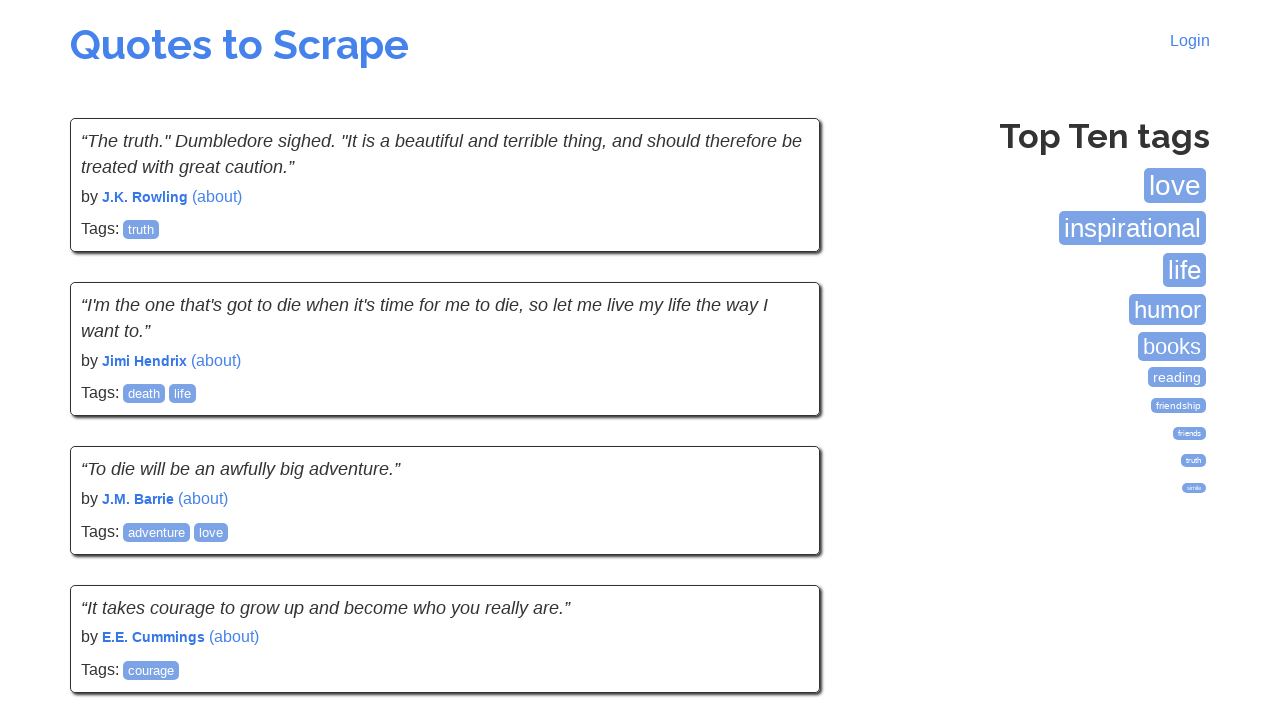

Verified quote tags elements are present on new page
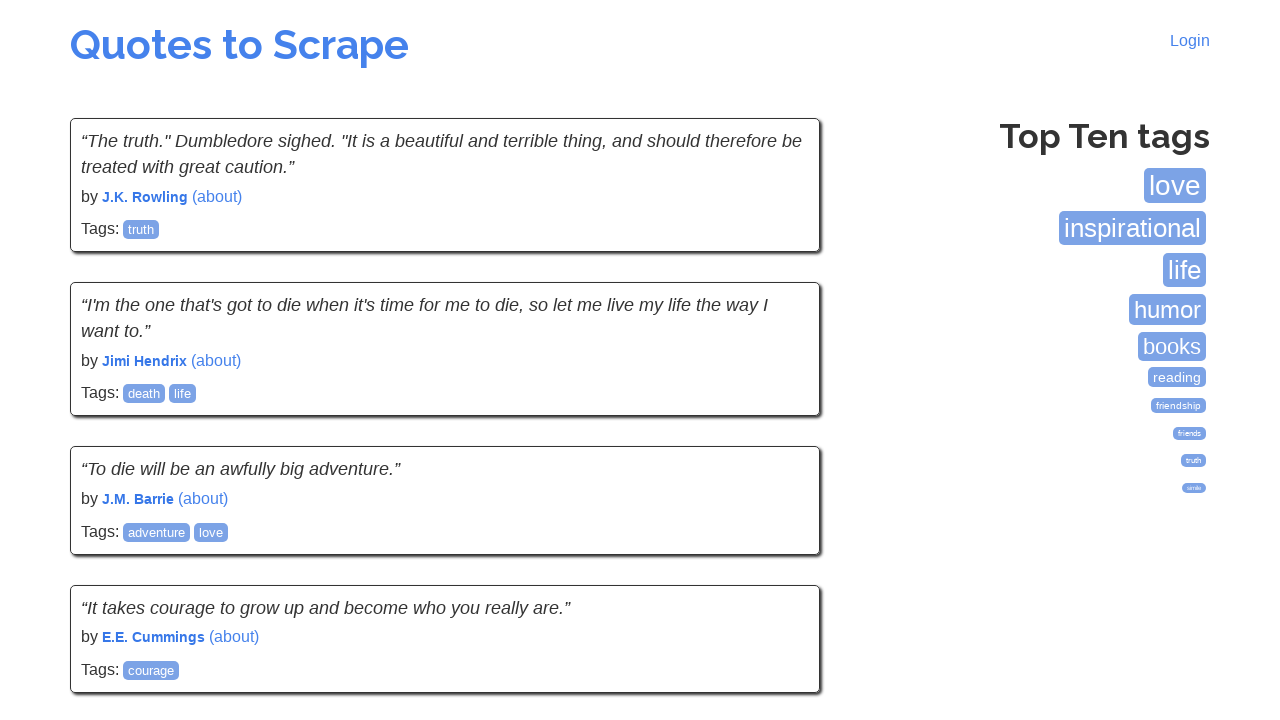

Verified quote text element is present on new page
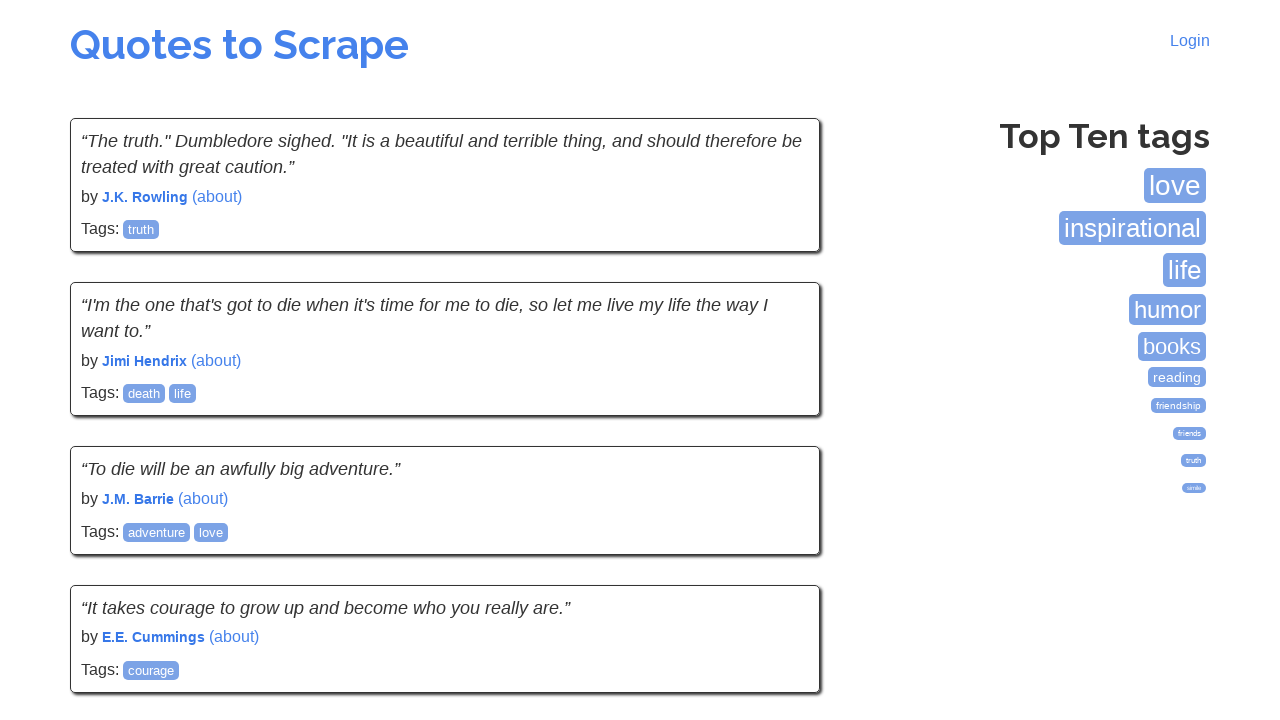

Verified quote author element is present on new page
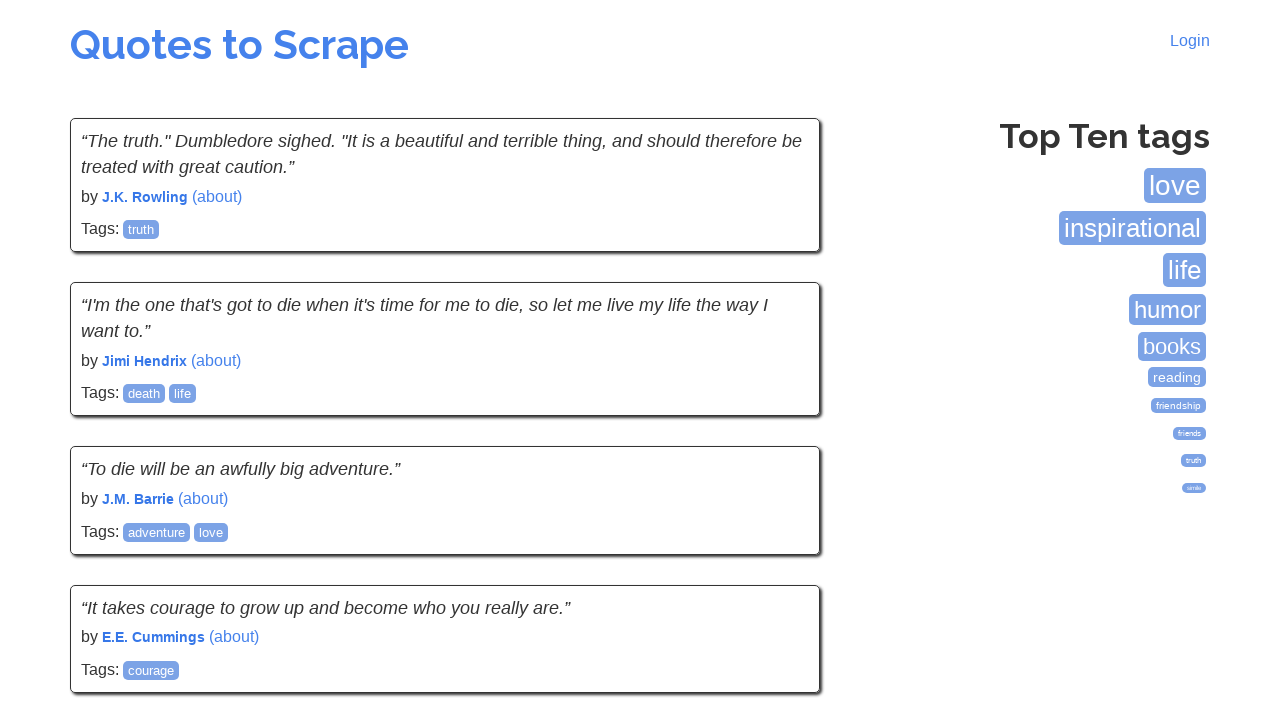

Verified quote tags elements are present on new page
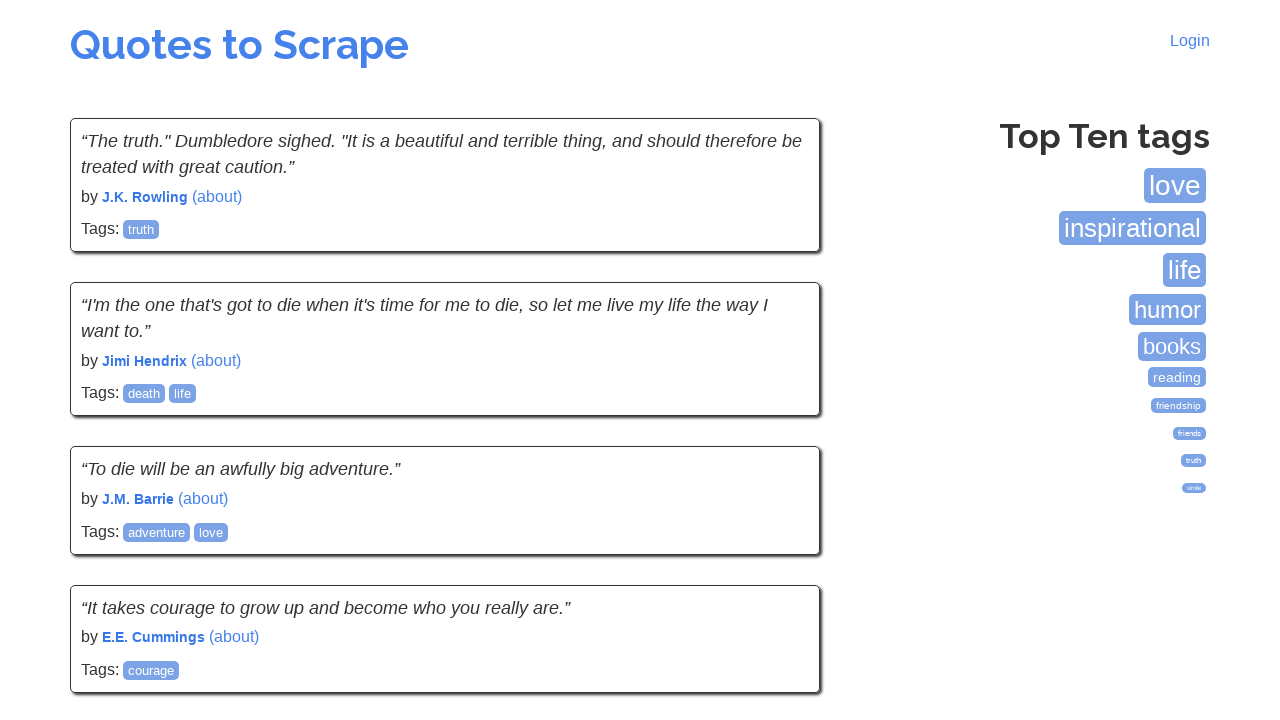

Checked for next pagination button (attempt 10)
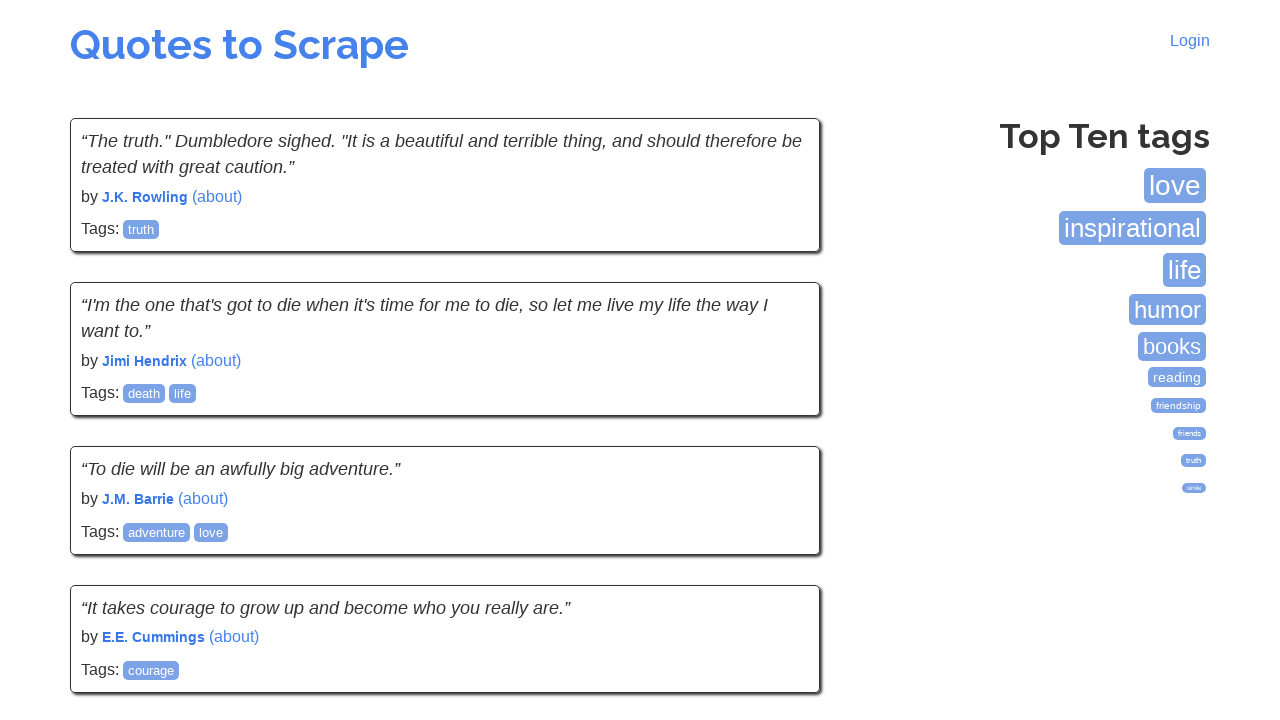

No more next pagination button found - reached last page
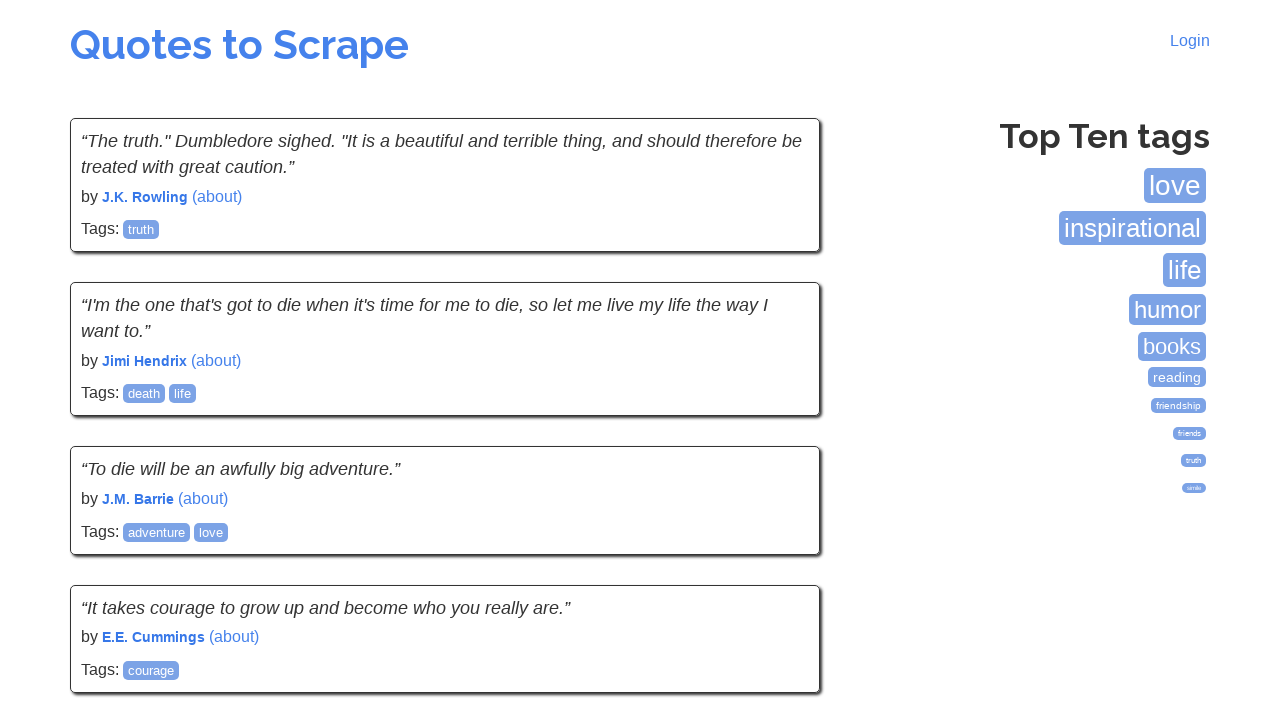

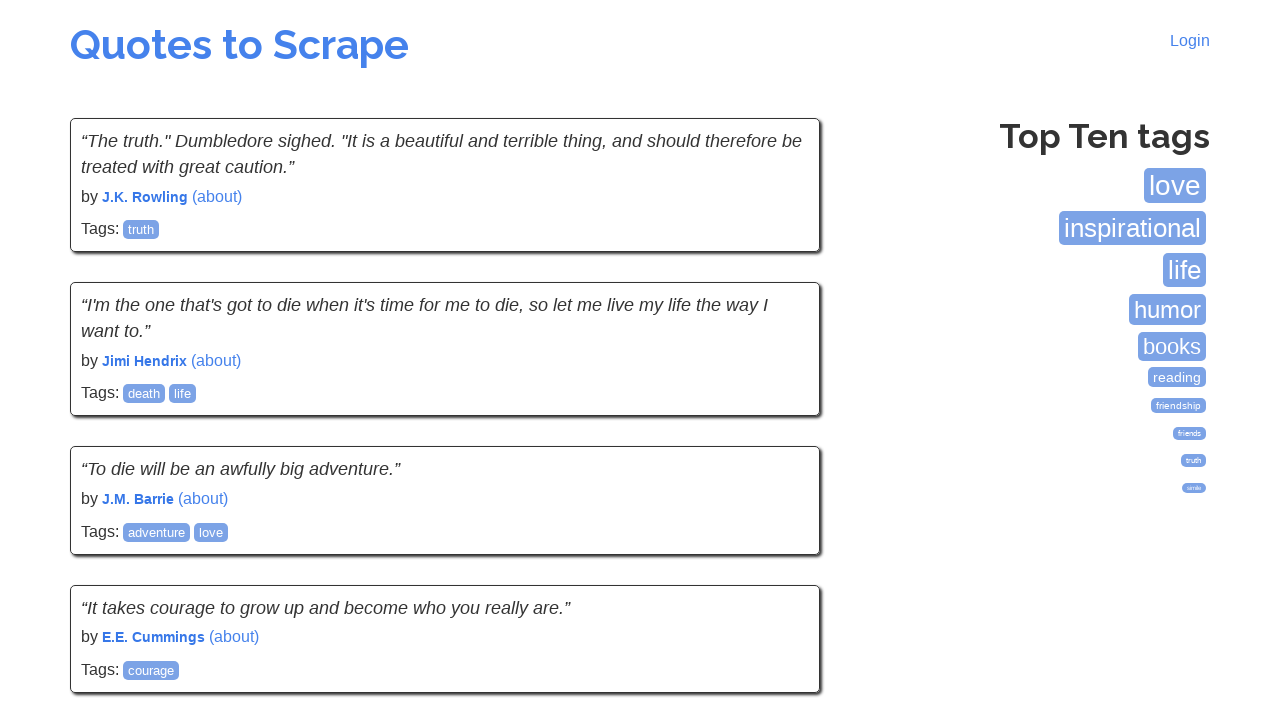